Verifies the deep DOM structure by checking the "No siblings" element and iterating through sibling elements to validate their text content matches expected row.column format

Starting URL: https://the-internet.herokuapp.com/large

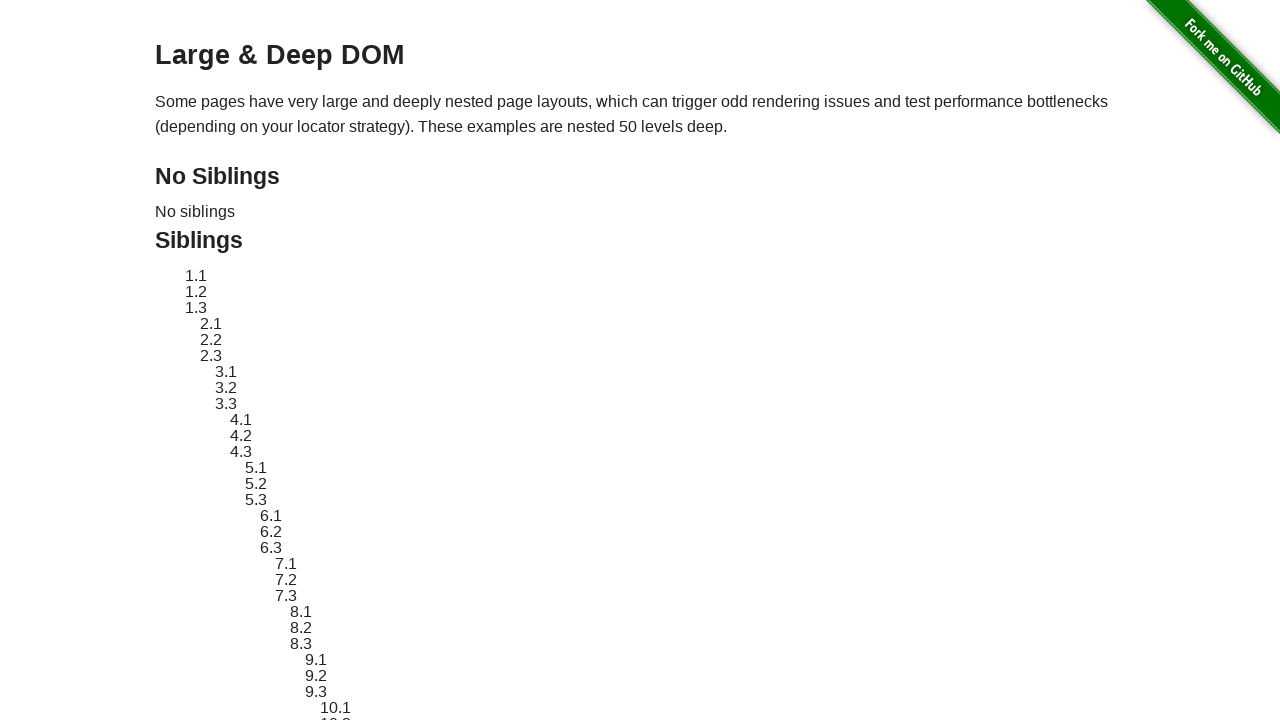

Navigated to https://the-internet.herokuapp.com/large
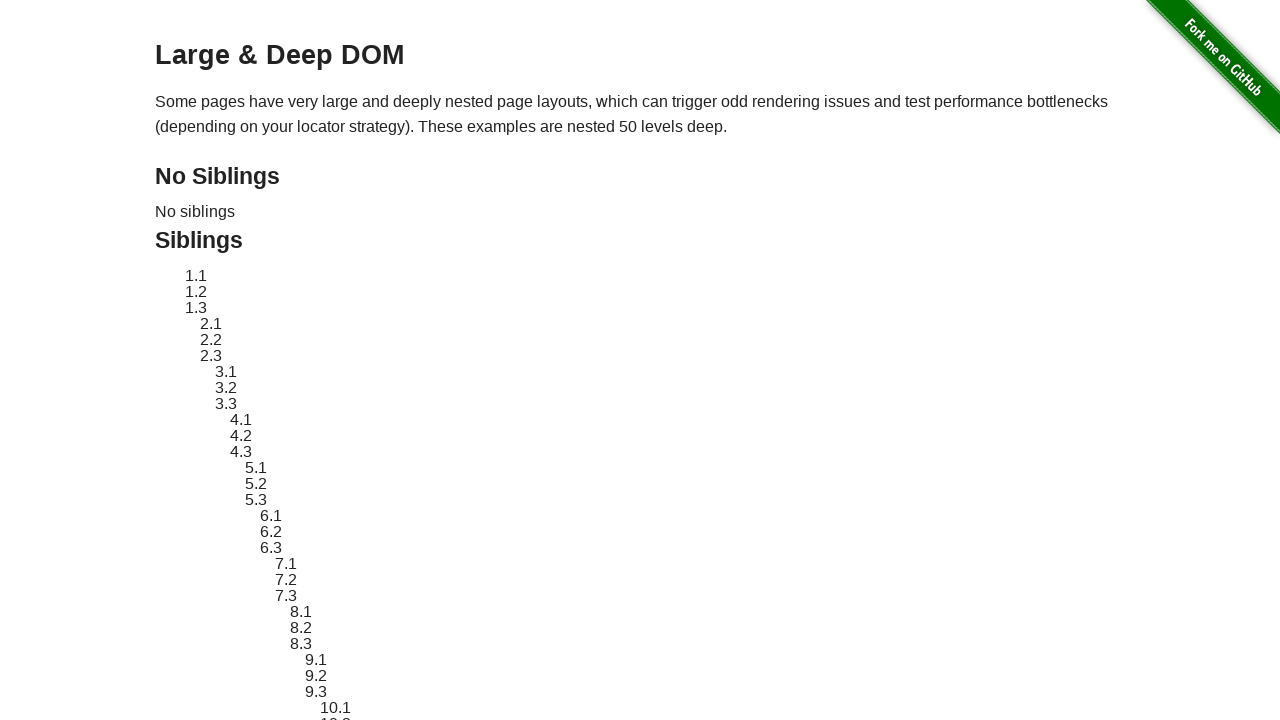

Located parent element with class 'parent'
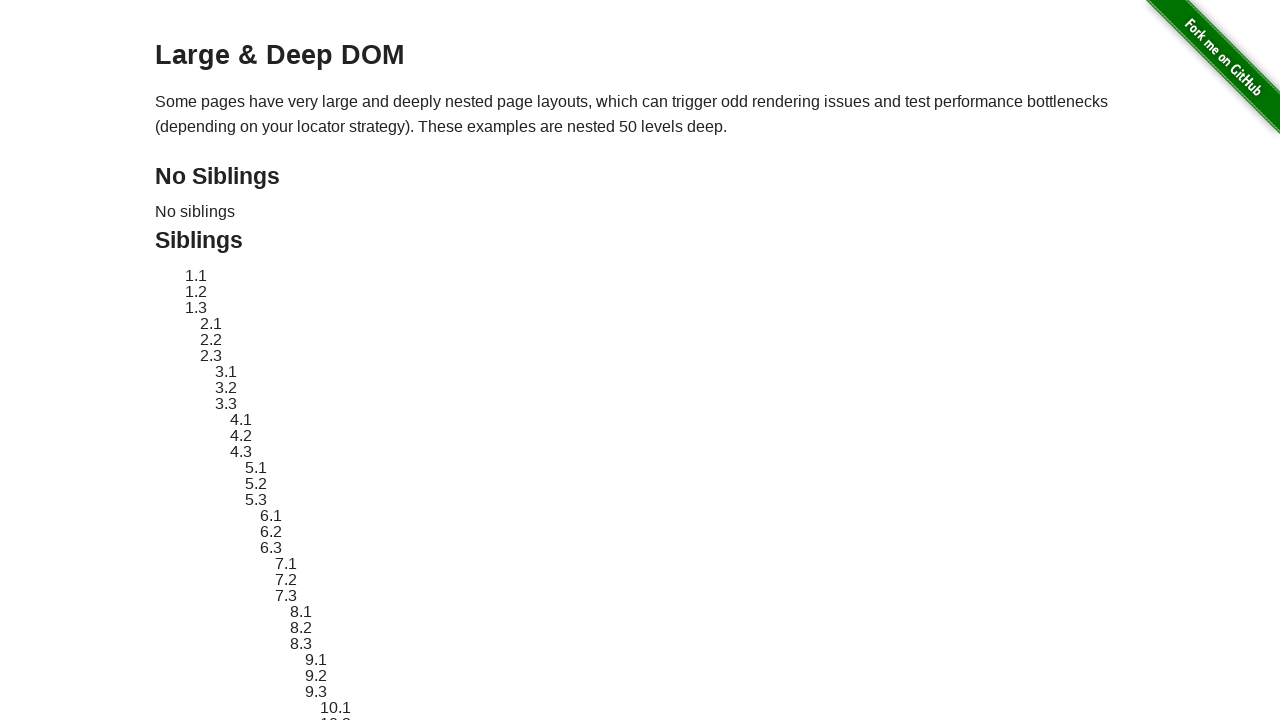

Located 'No siblings' element with id 'no-siblings'
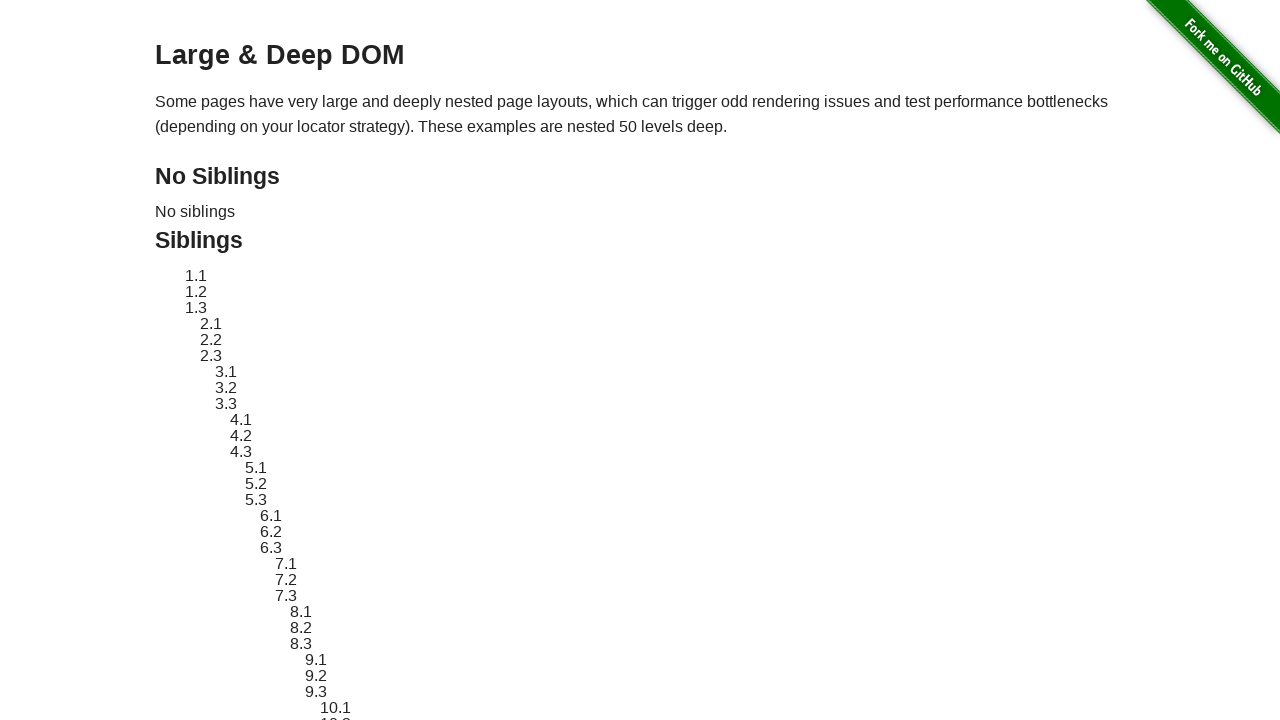

Verified 'No siblings' element has correct text content
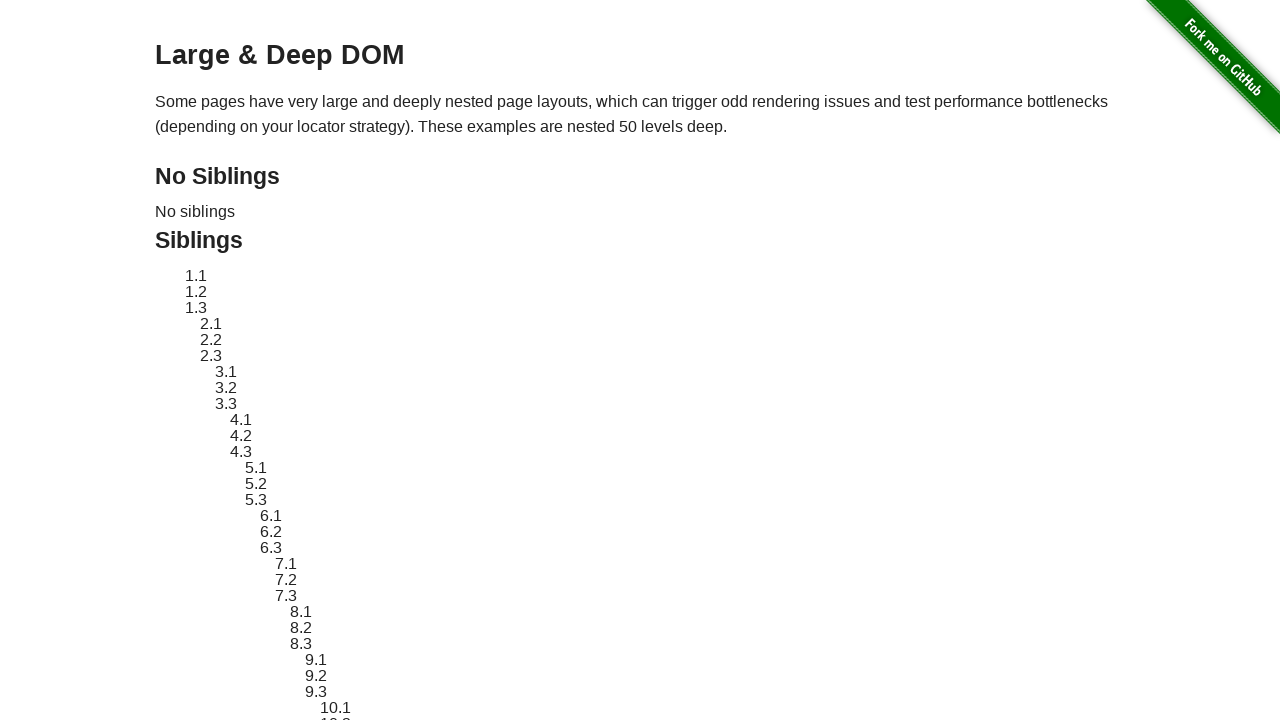

Retrieved all sibling elements with id starting with 'sibling-'
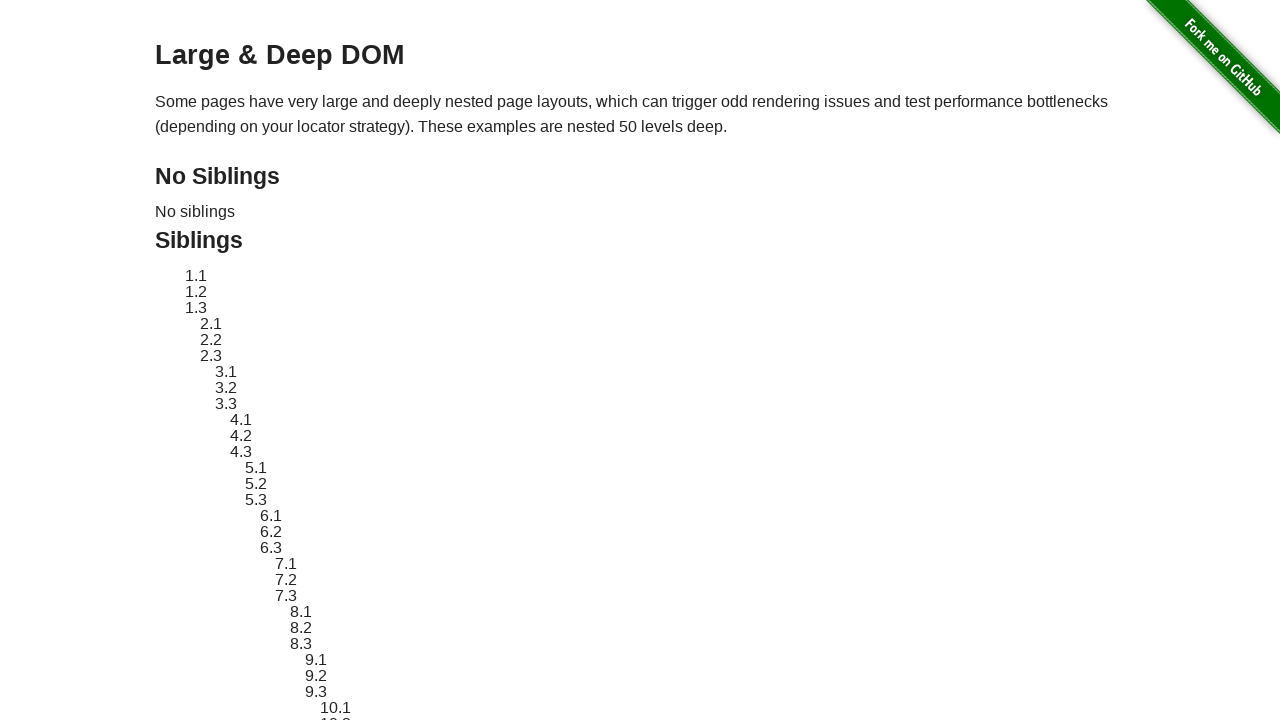

Scrolled sibling element 0 into view
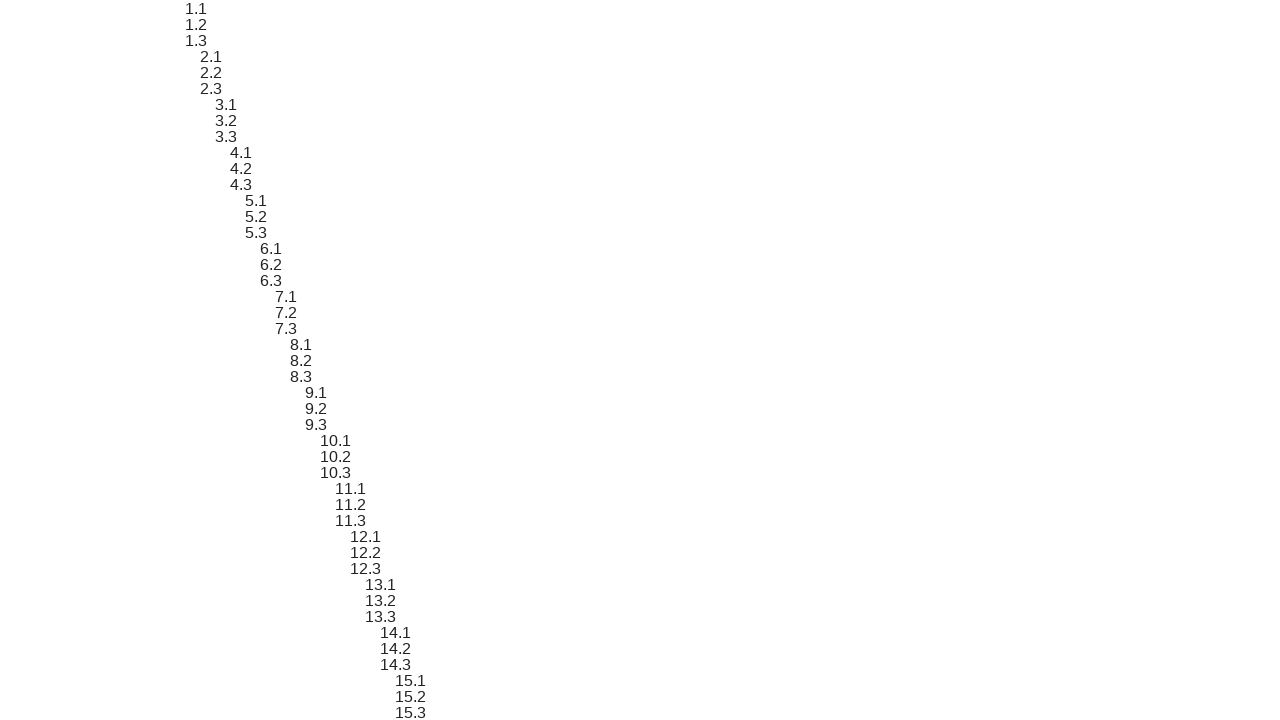

Verified sibling 0 text content matches expected format '1.1'
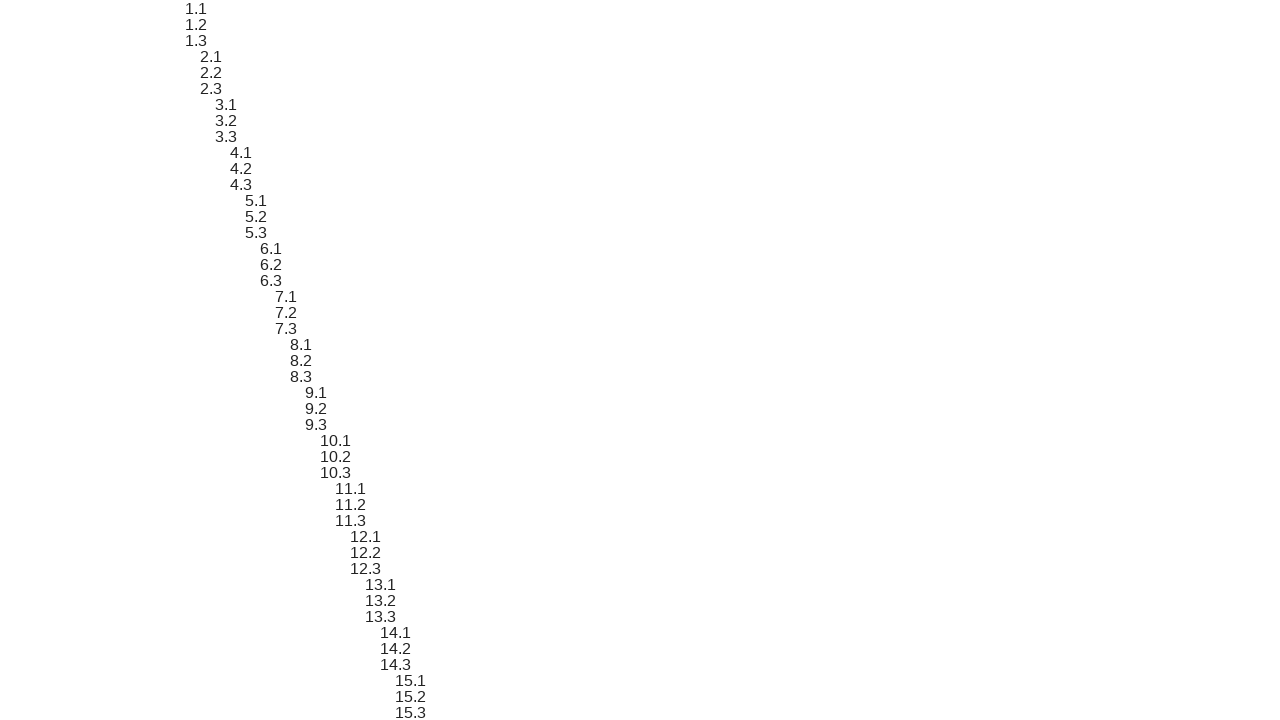

Scrolled sibling element 1 into view
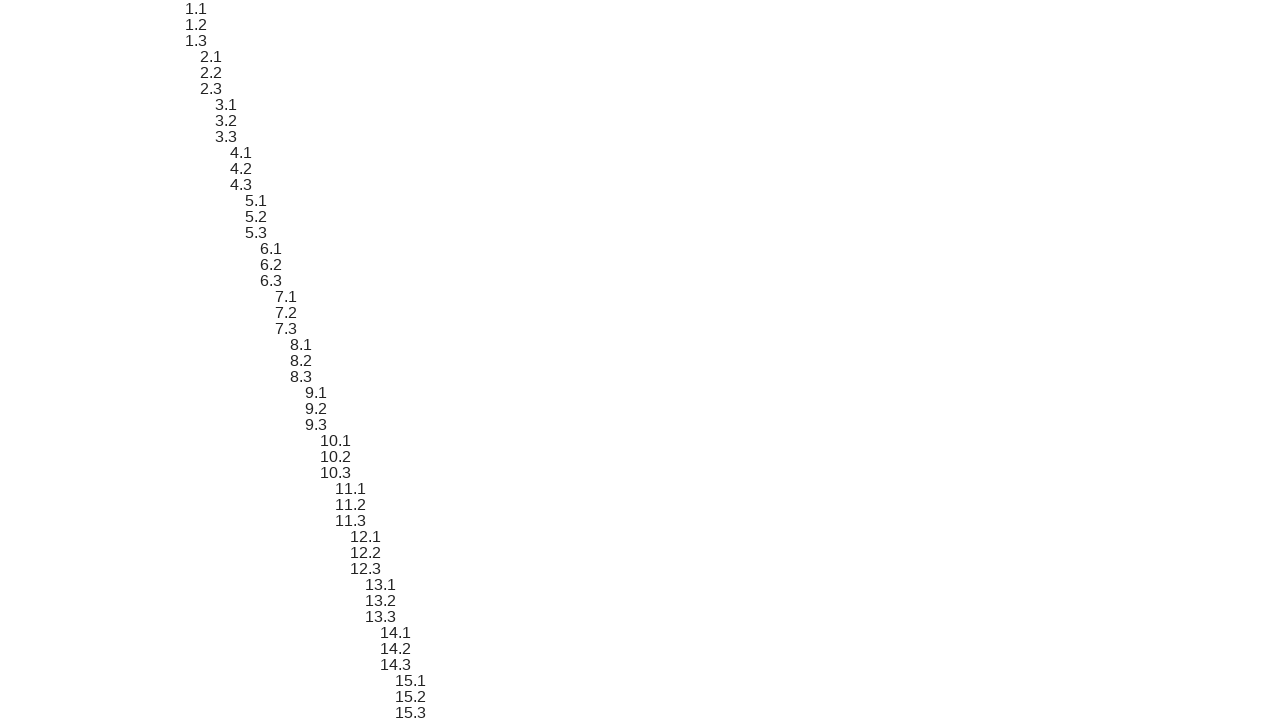

Verified sibling 1 text content matches expected format '1.2'
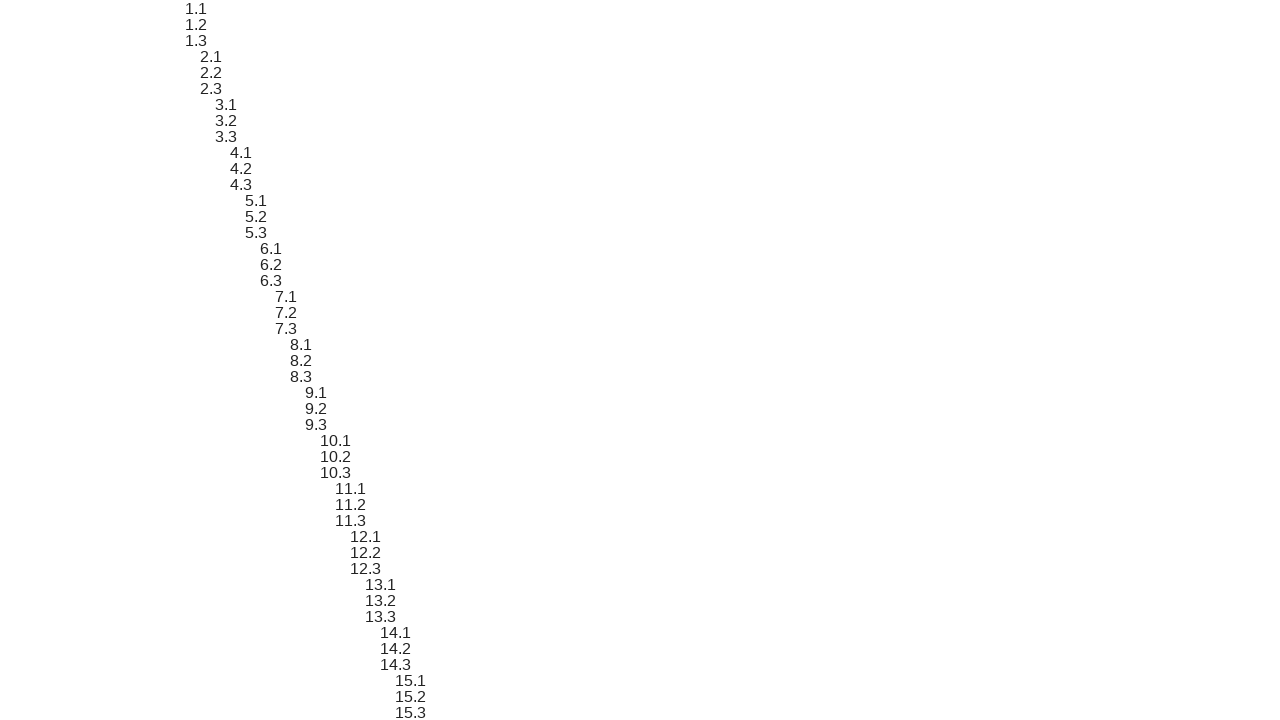

Scrolled sibling element 2 into view
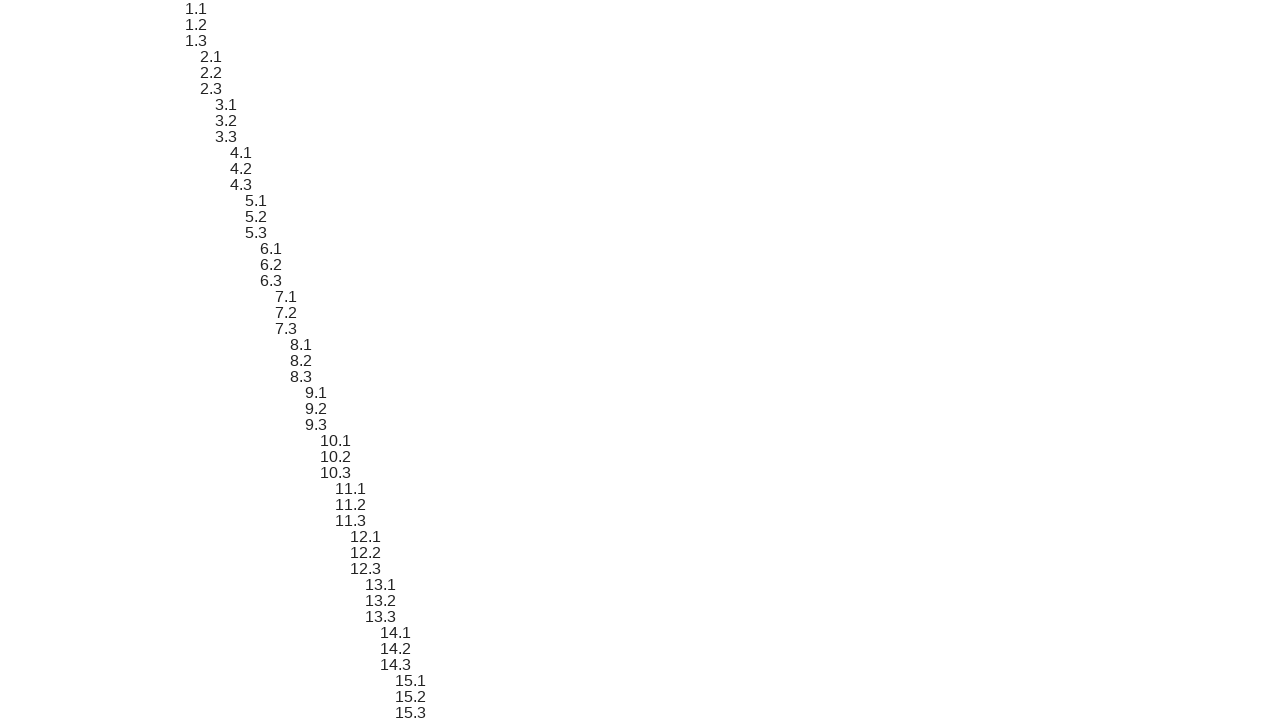

Verified sibling 2 text content matches expected format '1.3'
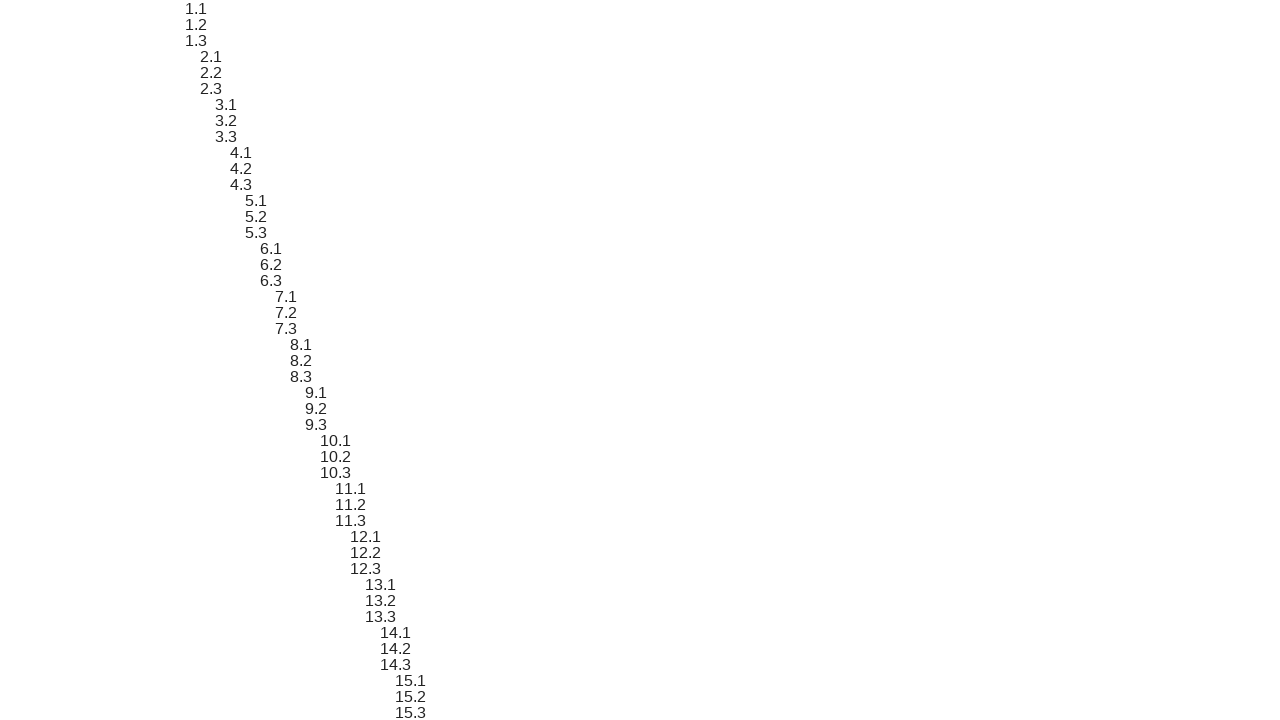

Scrolled sibling element 3 into view
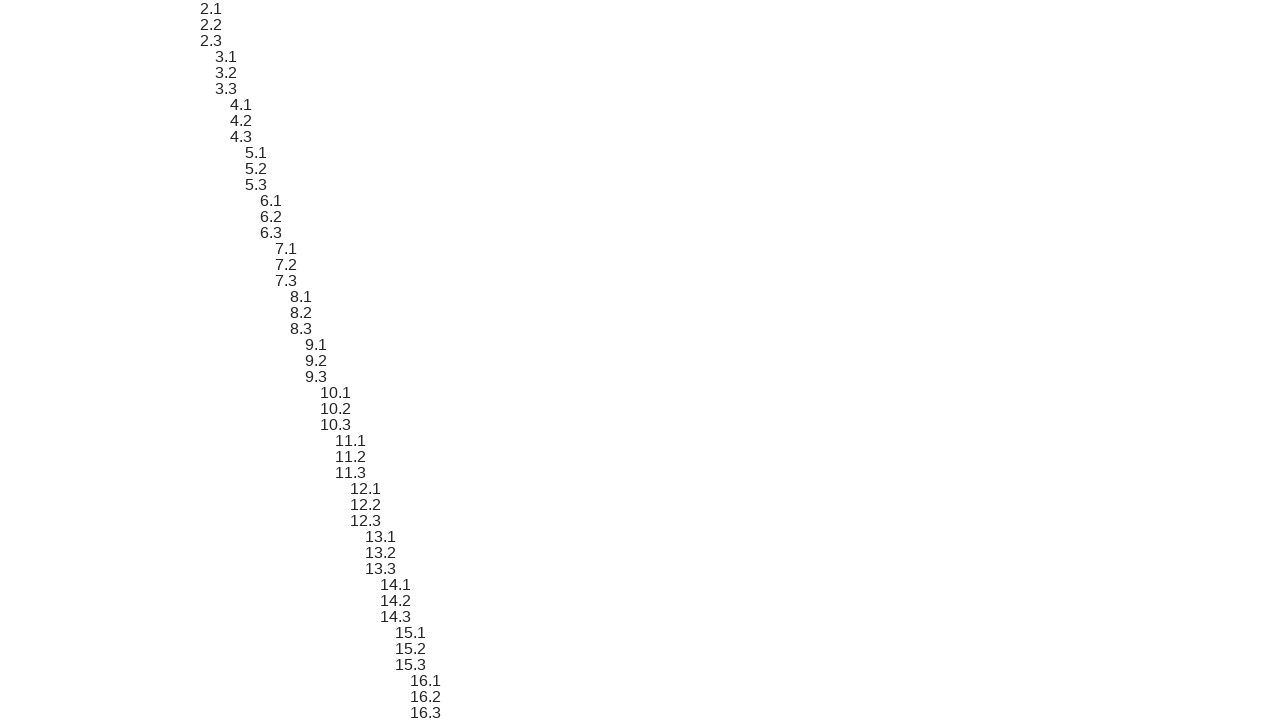

Verified sibling 3 text content matches expected format '2.1'
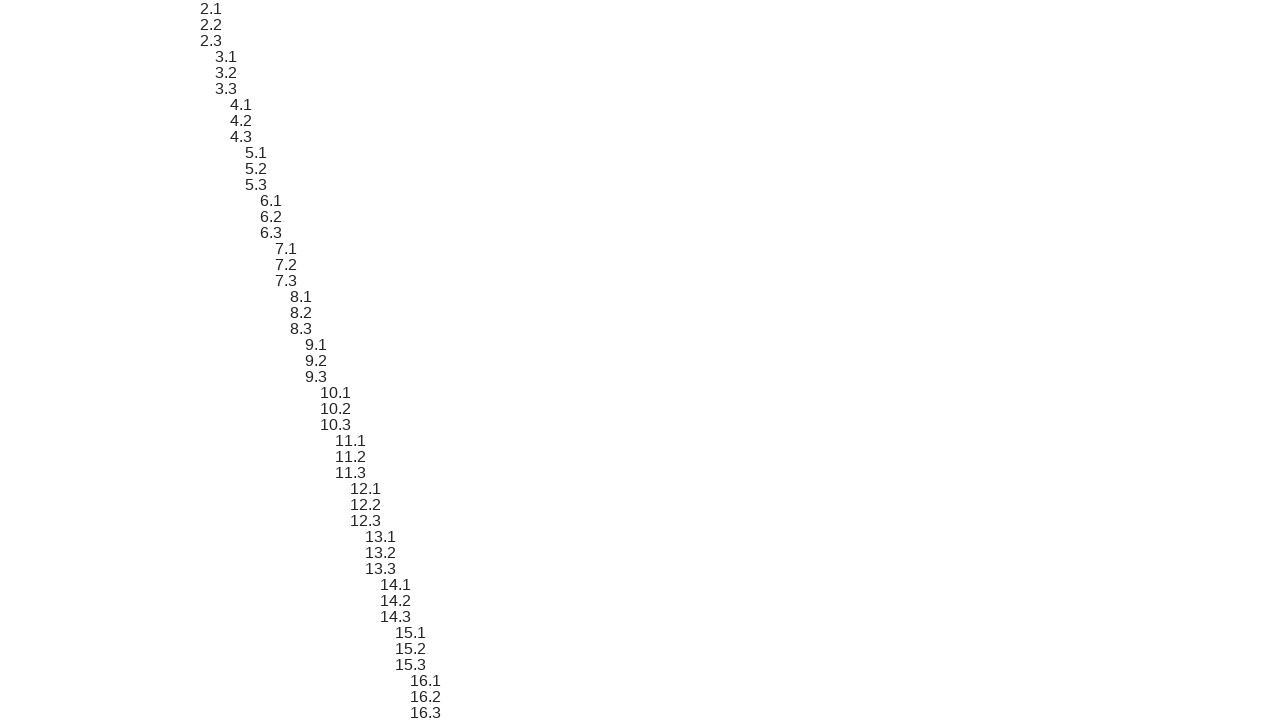

Scrolled sibling element 4 into view
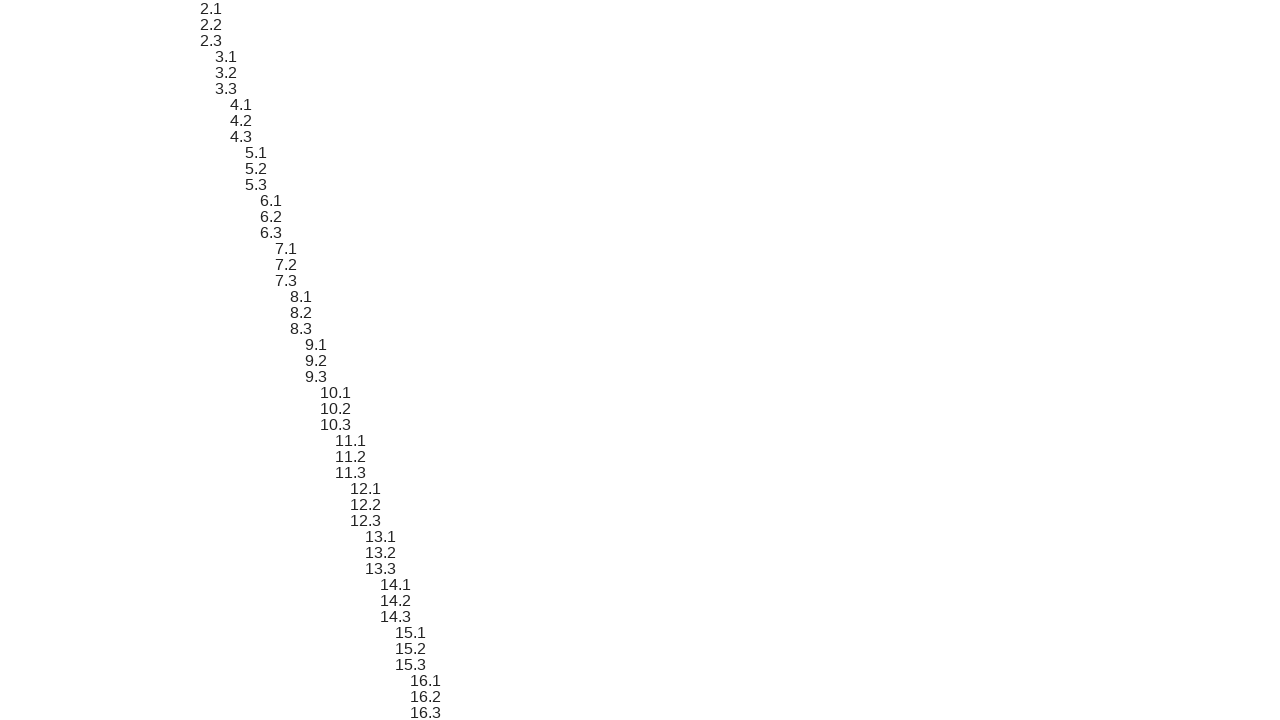

Verified sibling 4 text content matches expected format '2.2'
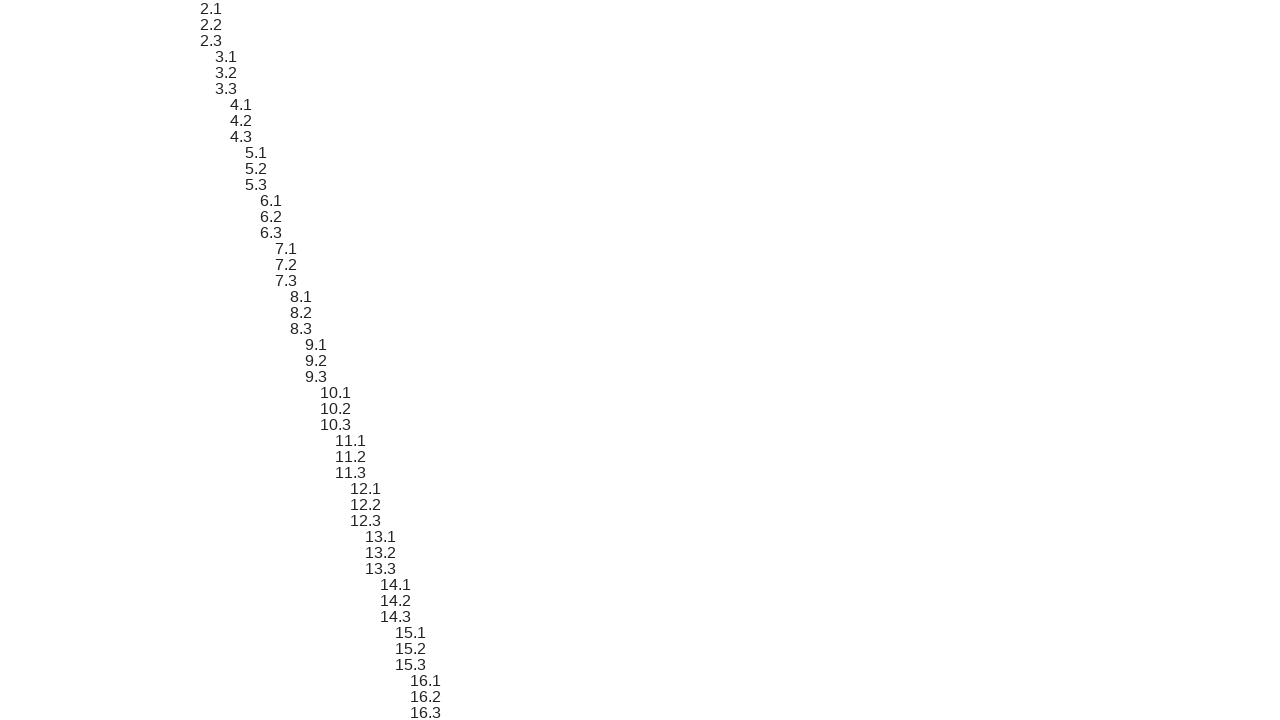

Scrolled sibling element 5 into view
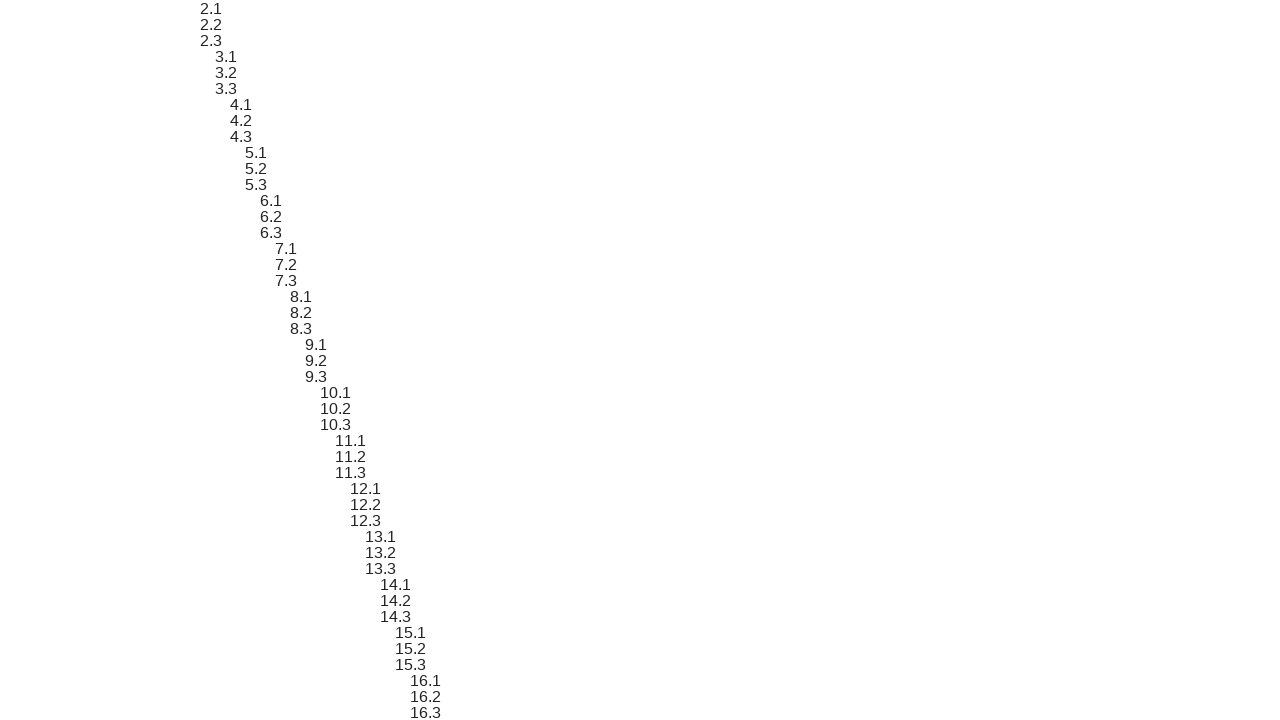

Verified sibling 5 text content matches expected format '2.3'
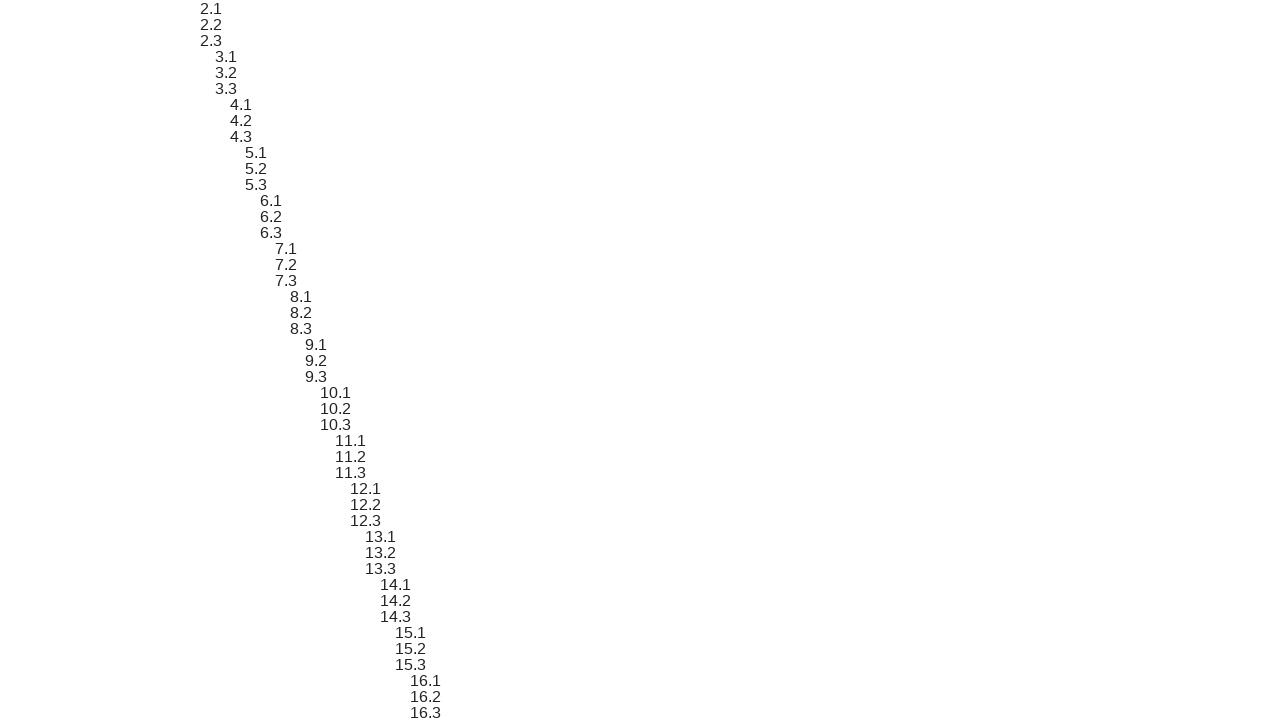

Scrolled sibling element 6 into view
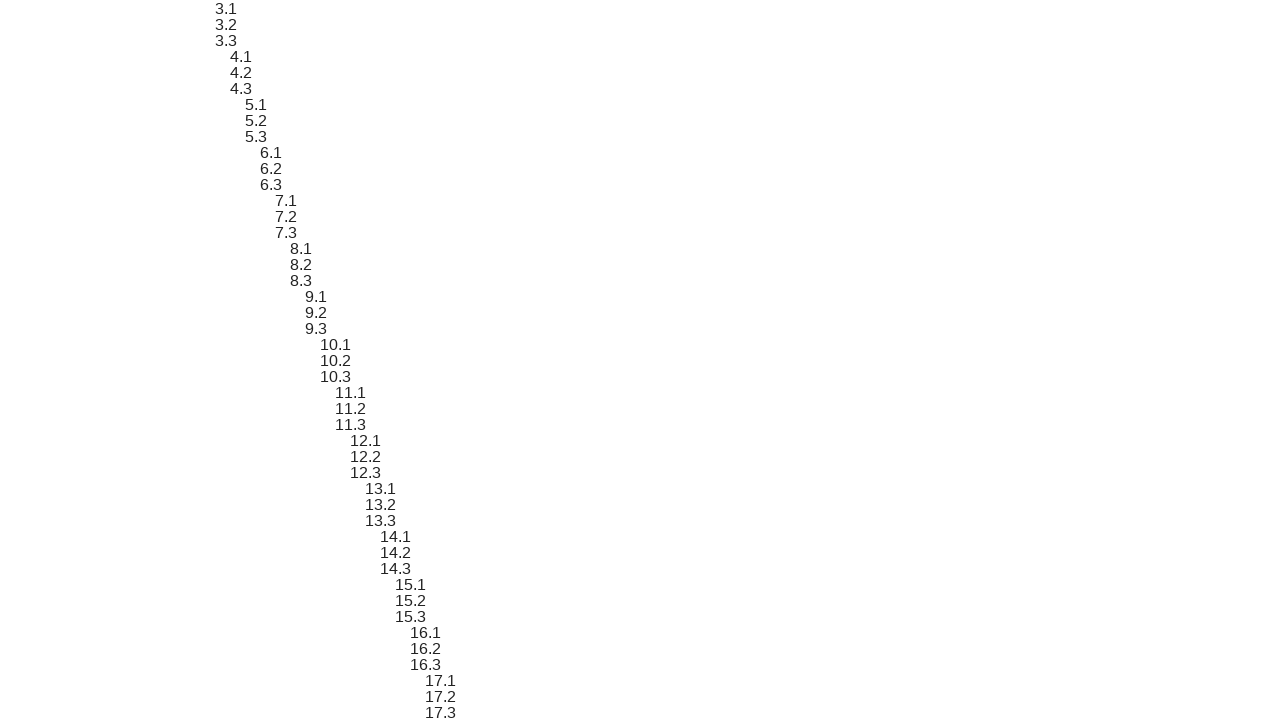

Verified sibling 6 text content matches expected format '3.1'
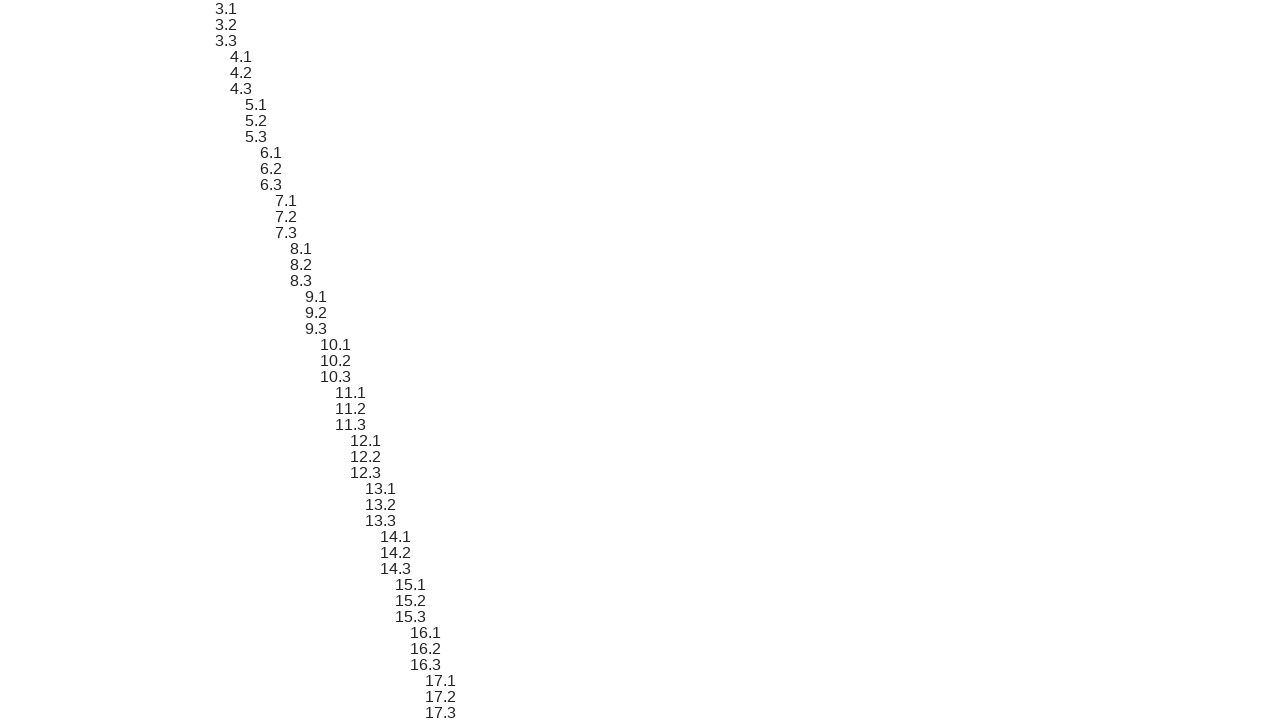

Scrolled sibling element 7 into view
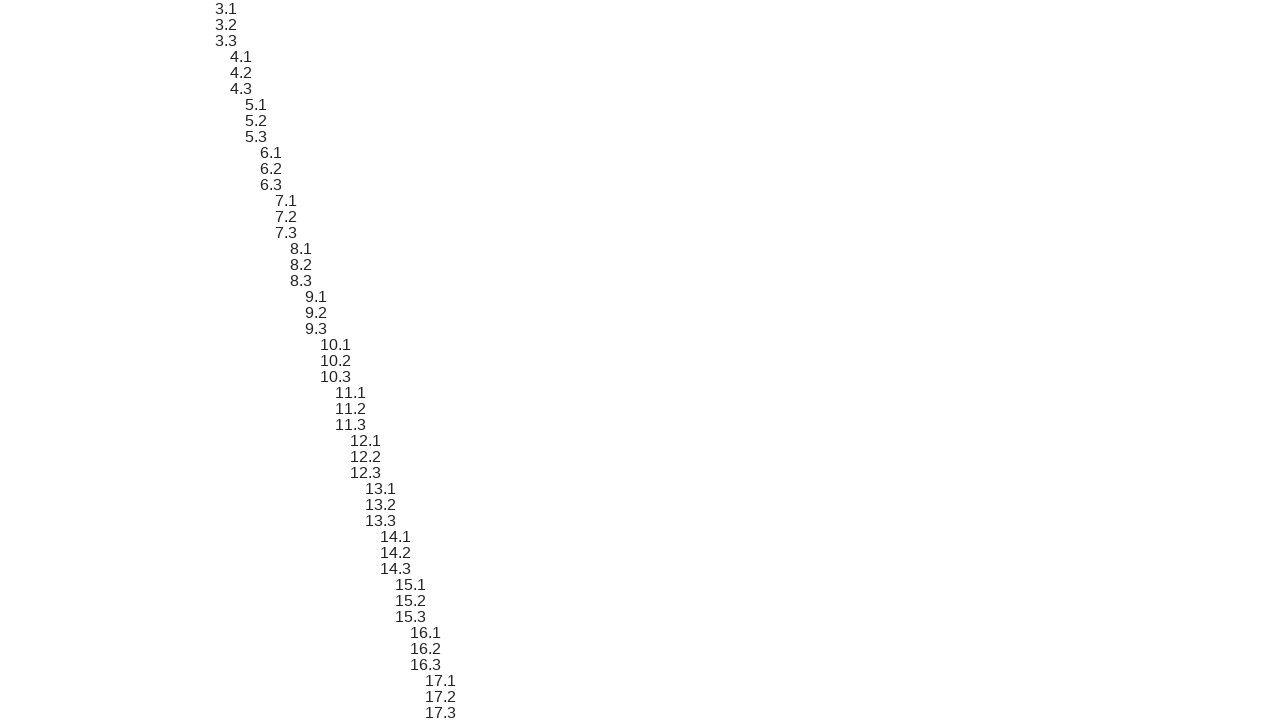

Verified sibling 7 text content matches expected format '3.2'
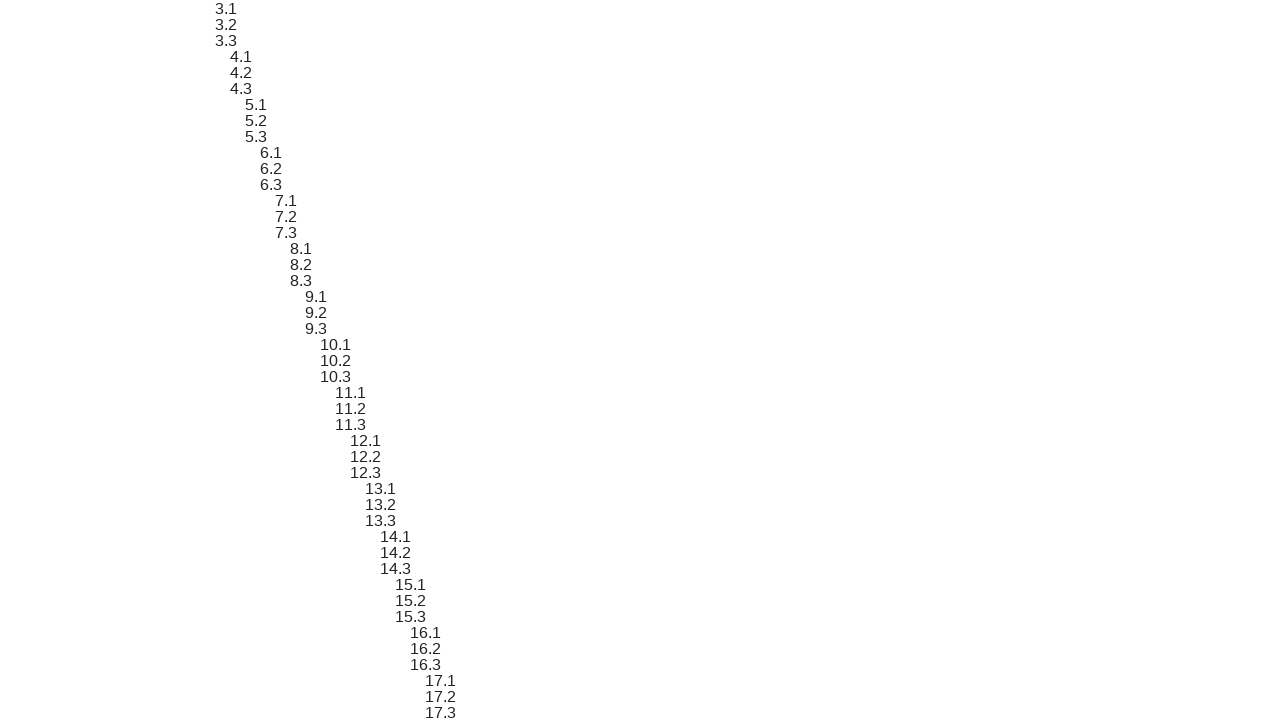

Scrolled sibling element 8 into view
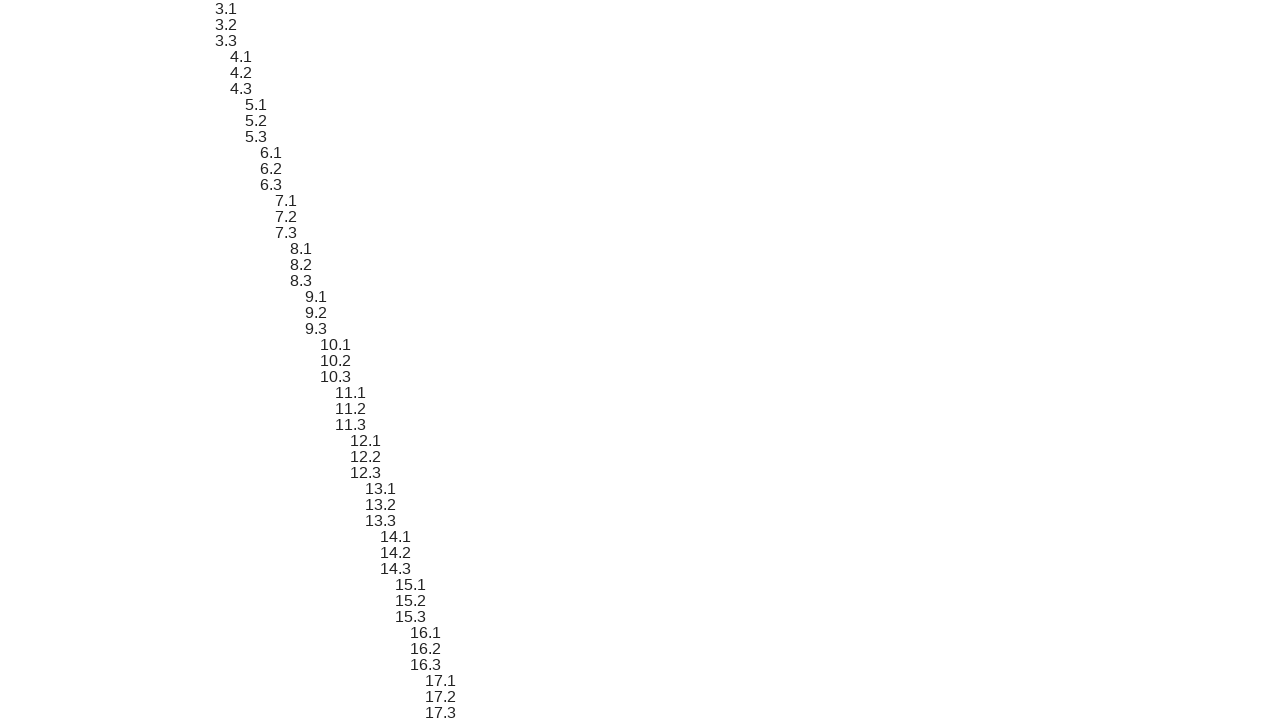

Verified sibling 8 text content matches expected format '3.3'
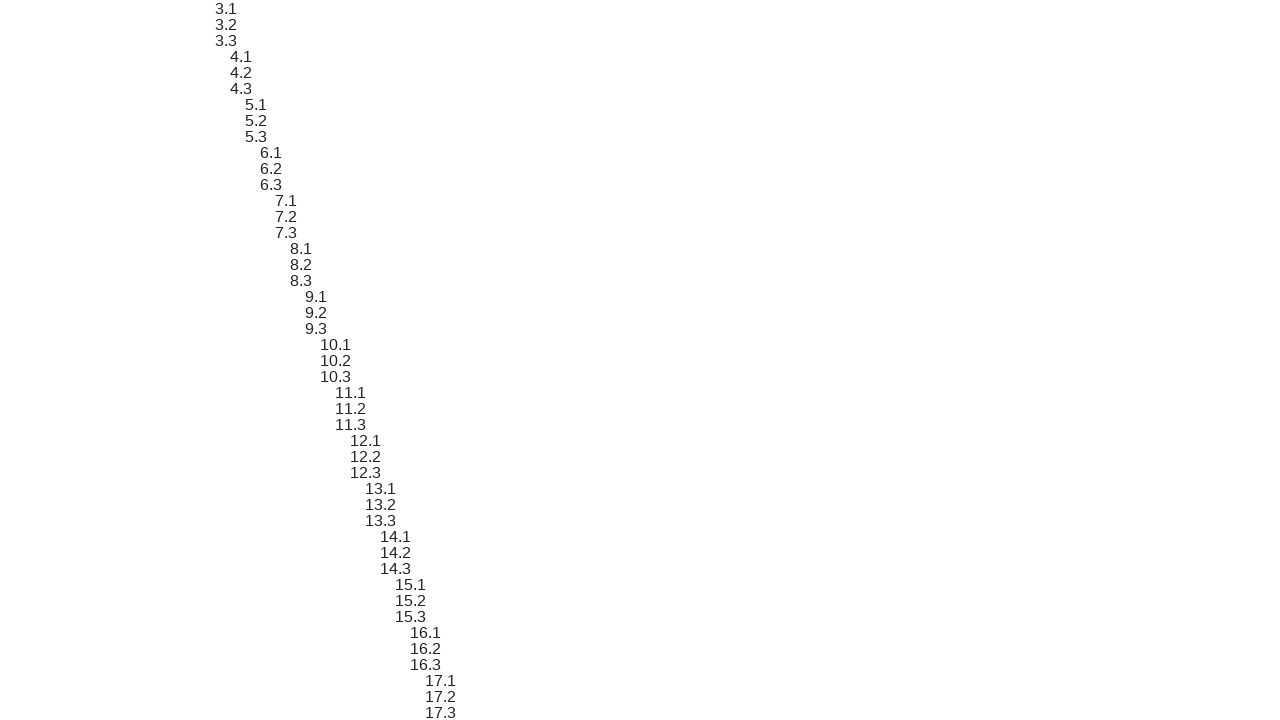

Scrolled sibling element 9 into view
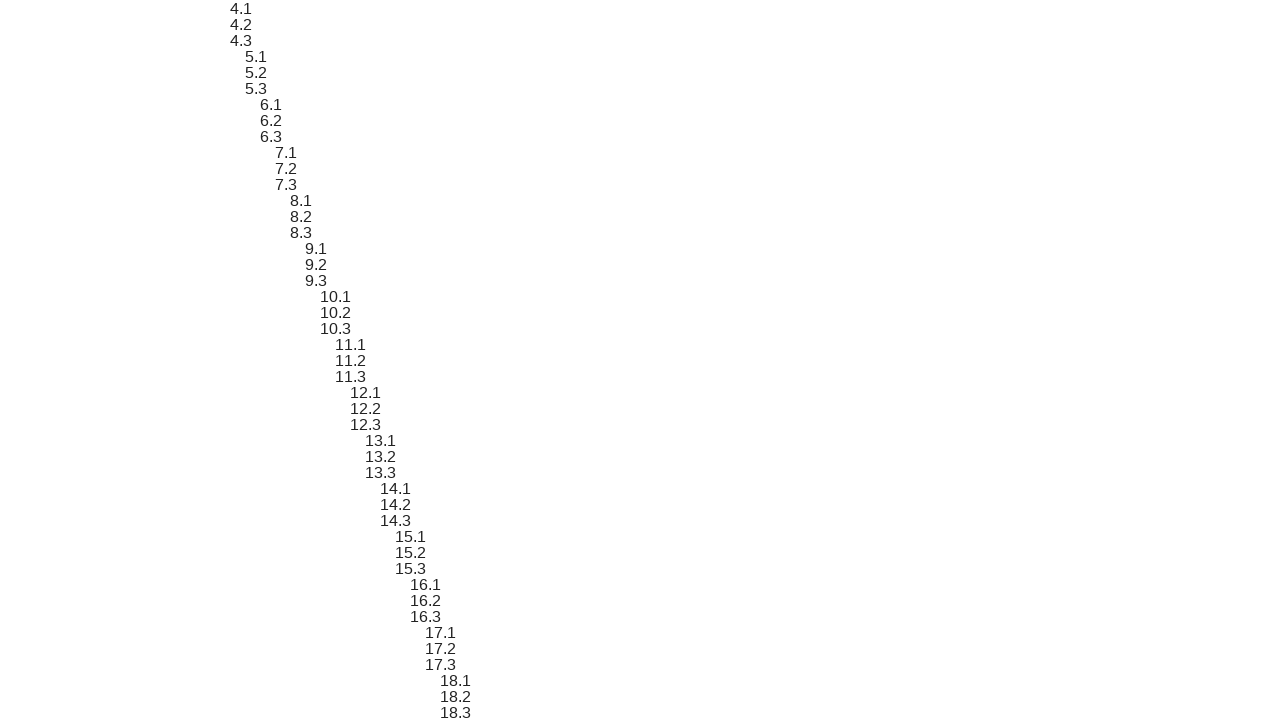

Verified sibling 9 text content matches expected format '4.1'
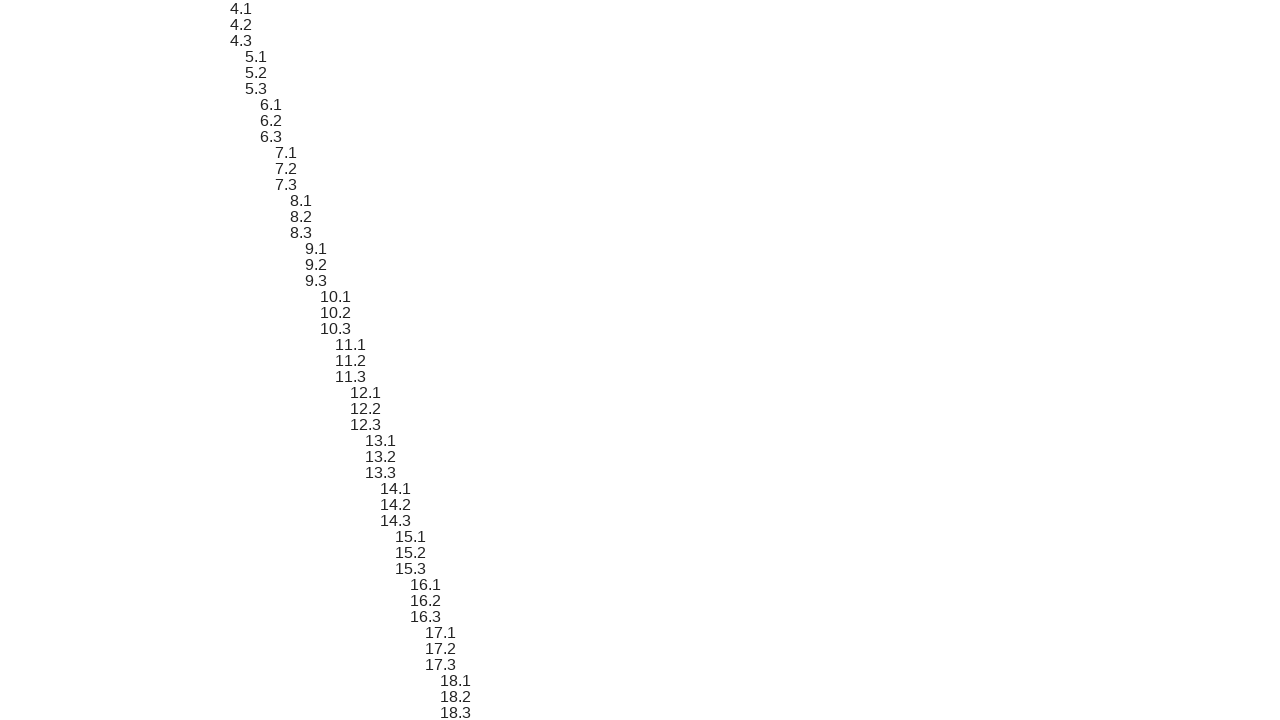

Scrolled sibling element 10 into view
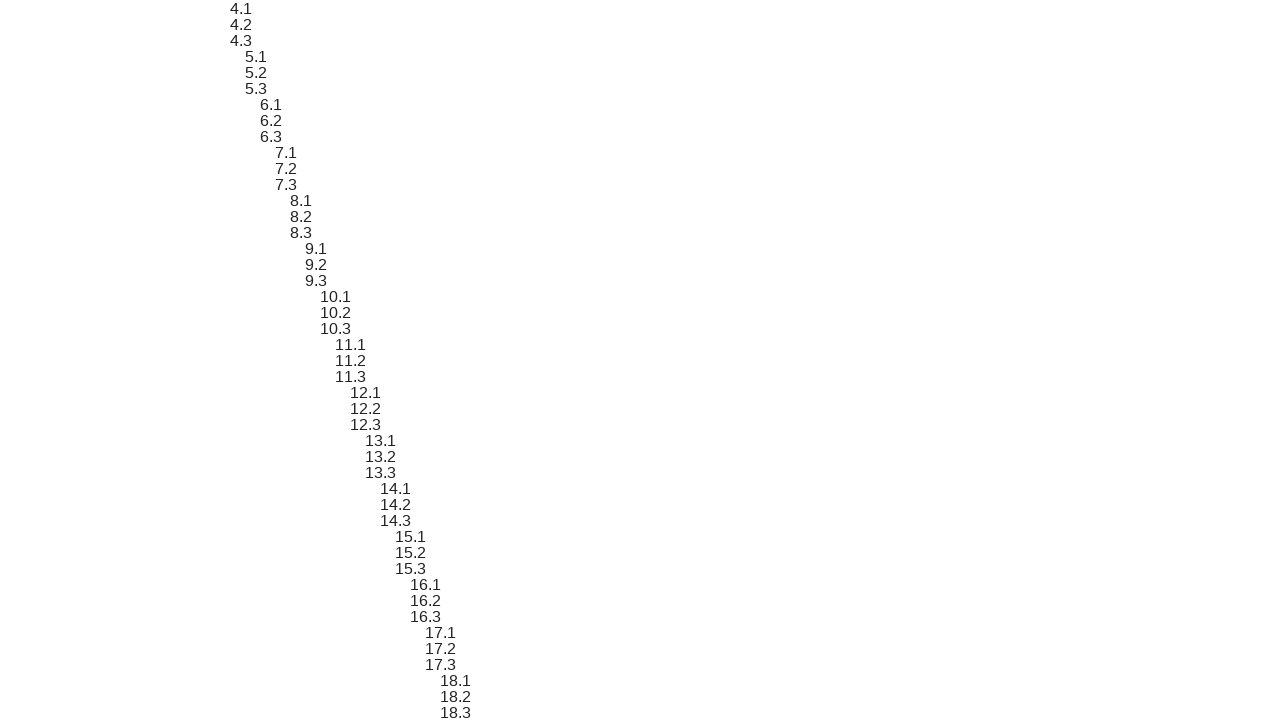

Verified sibling 10 text content matches expected format '4.2'
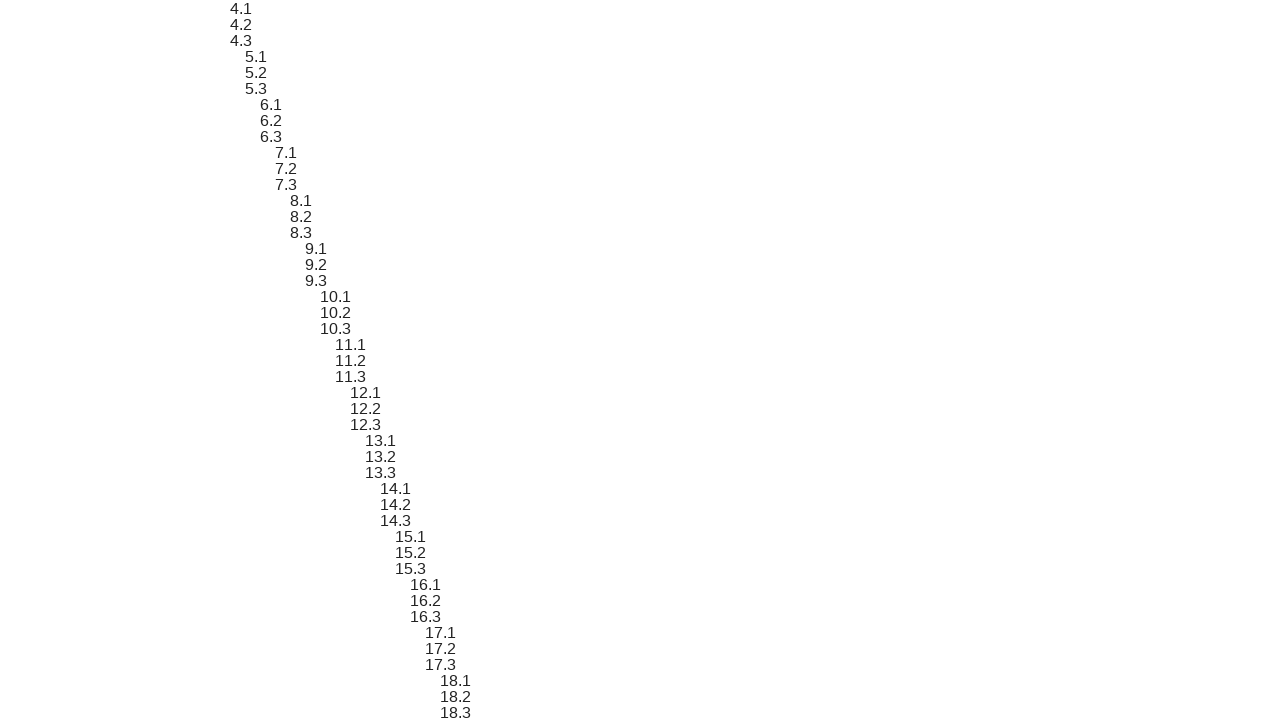

Scrolled sibling element 11 into view
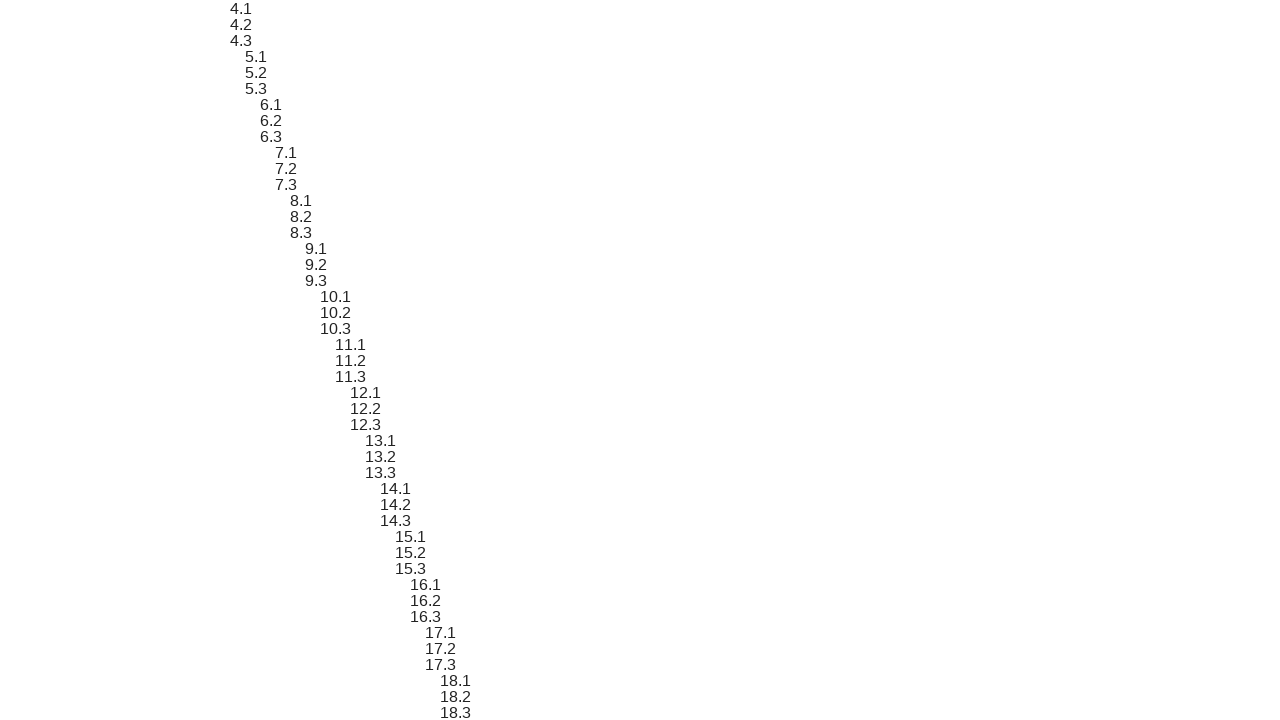

Verified sibling 11 text content matches expected format '4.3'
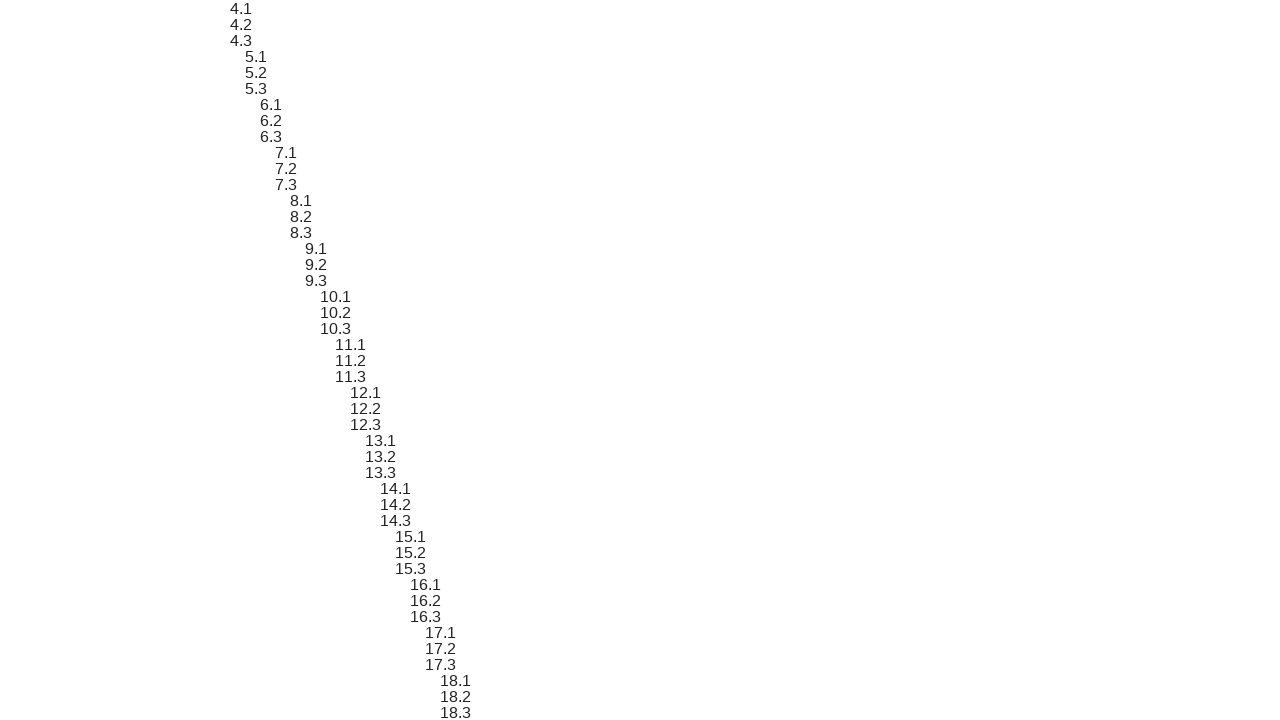

Scrolled sibling element 12 into view
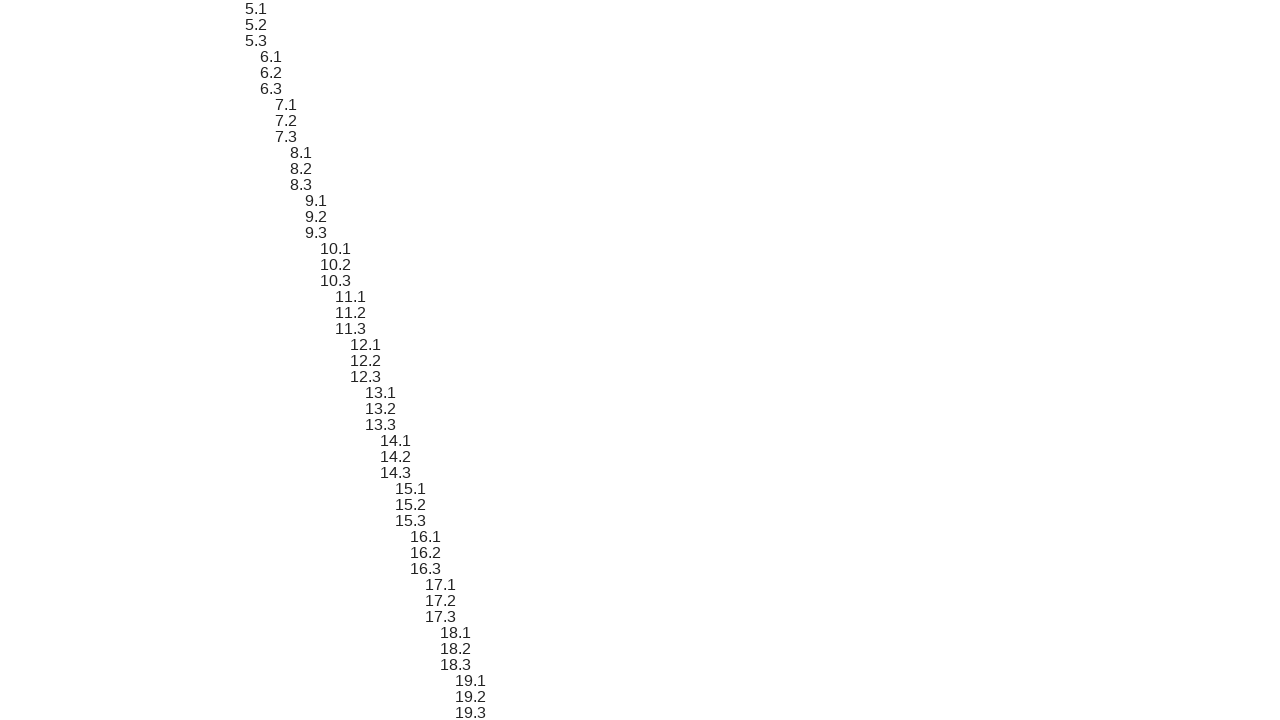

Verified sibling 12 text content matches expected format '5.1'
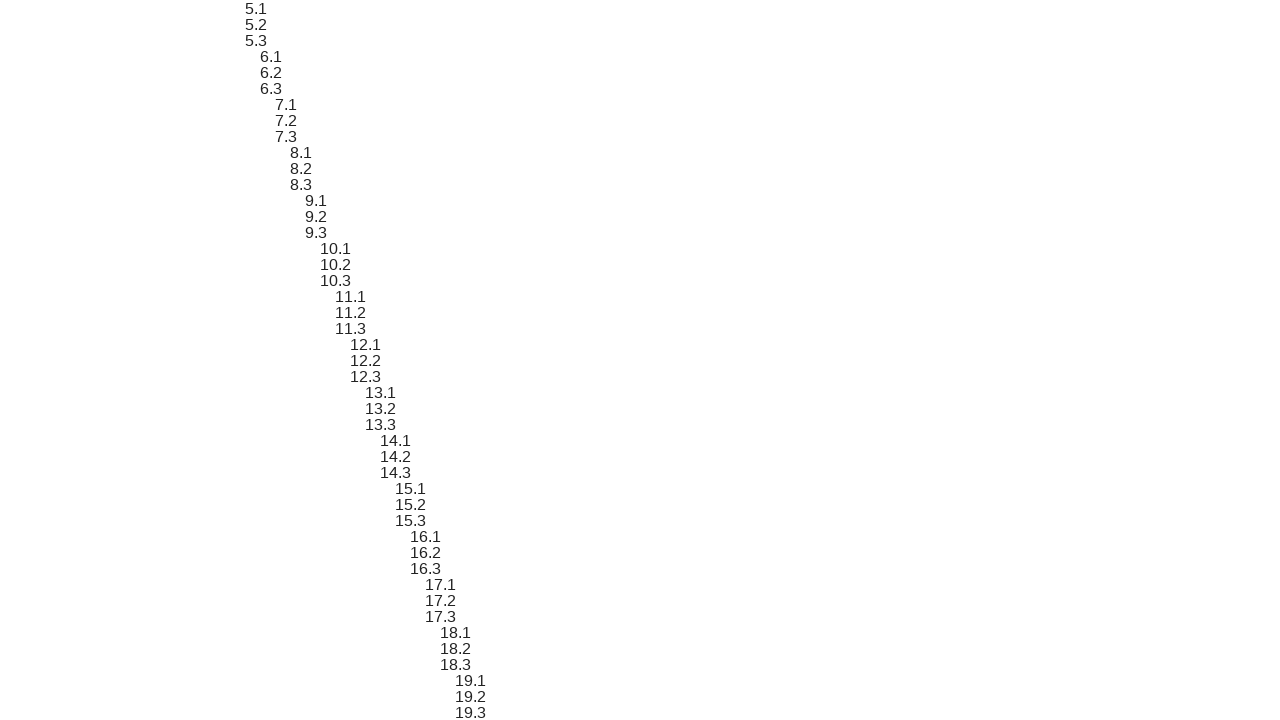

Scrolled sibling element 13 into view
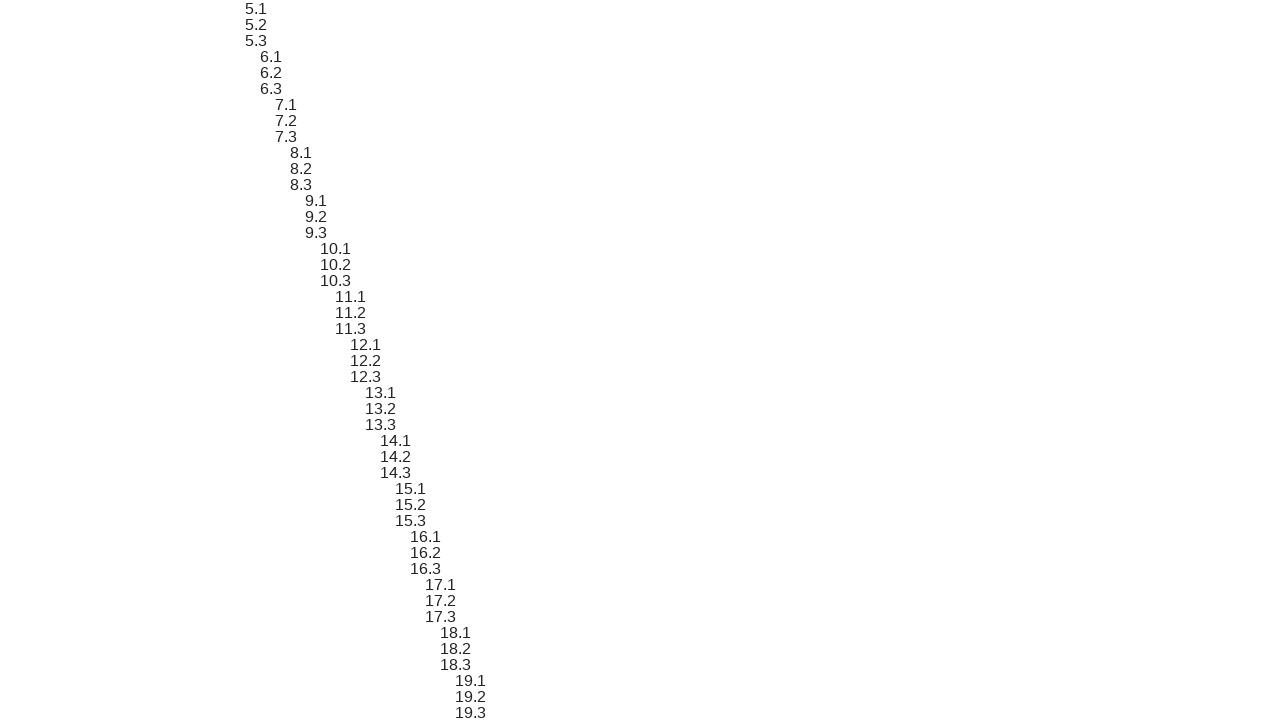

Verified sibling 13 text content matches expected format '5.2'
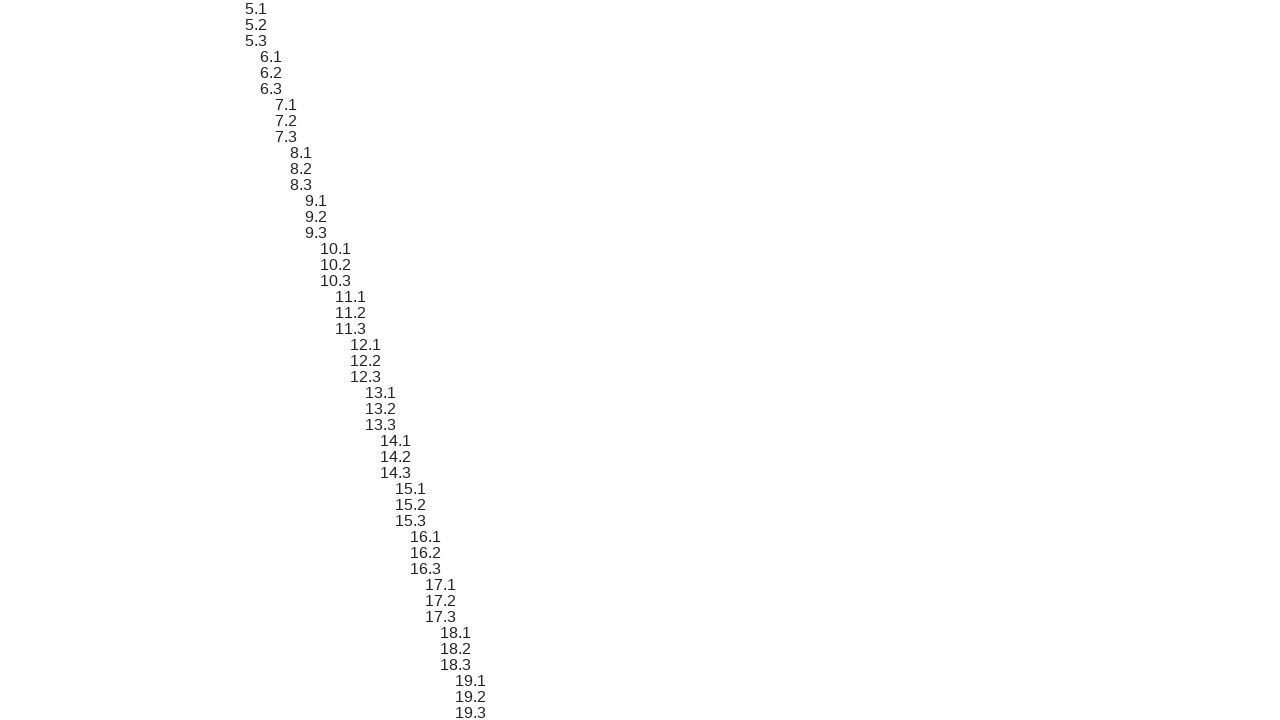

Scrolled sibling element 14 into view
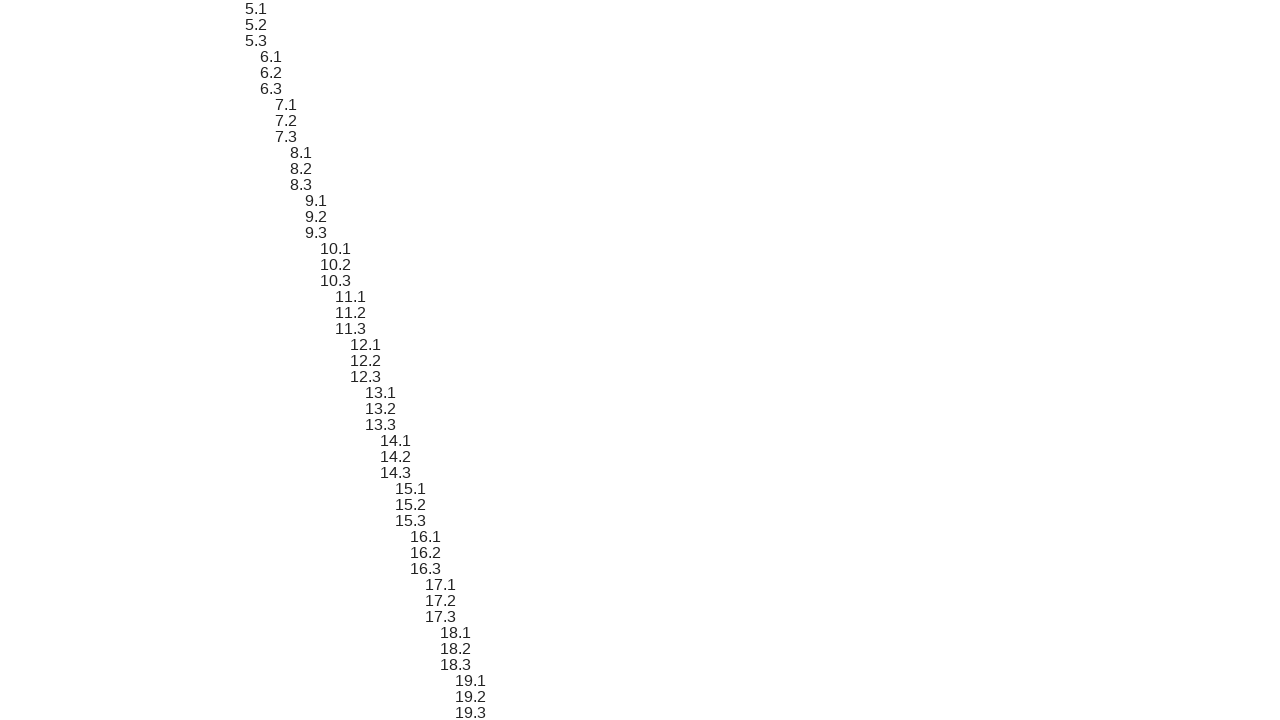

Verified sibling 14 text content matches expected format '5.3'
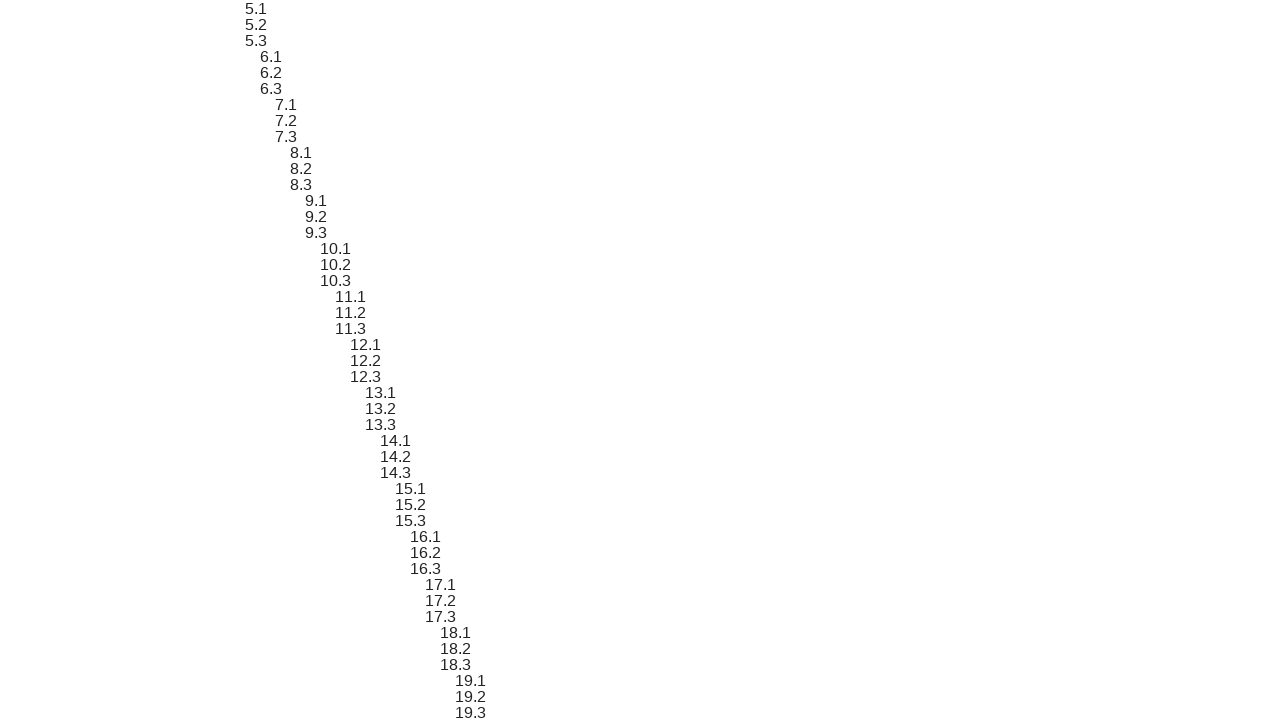

Scrolled sibling element 15 into view
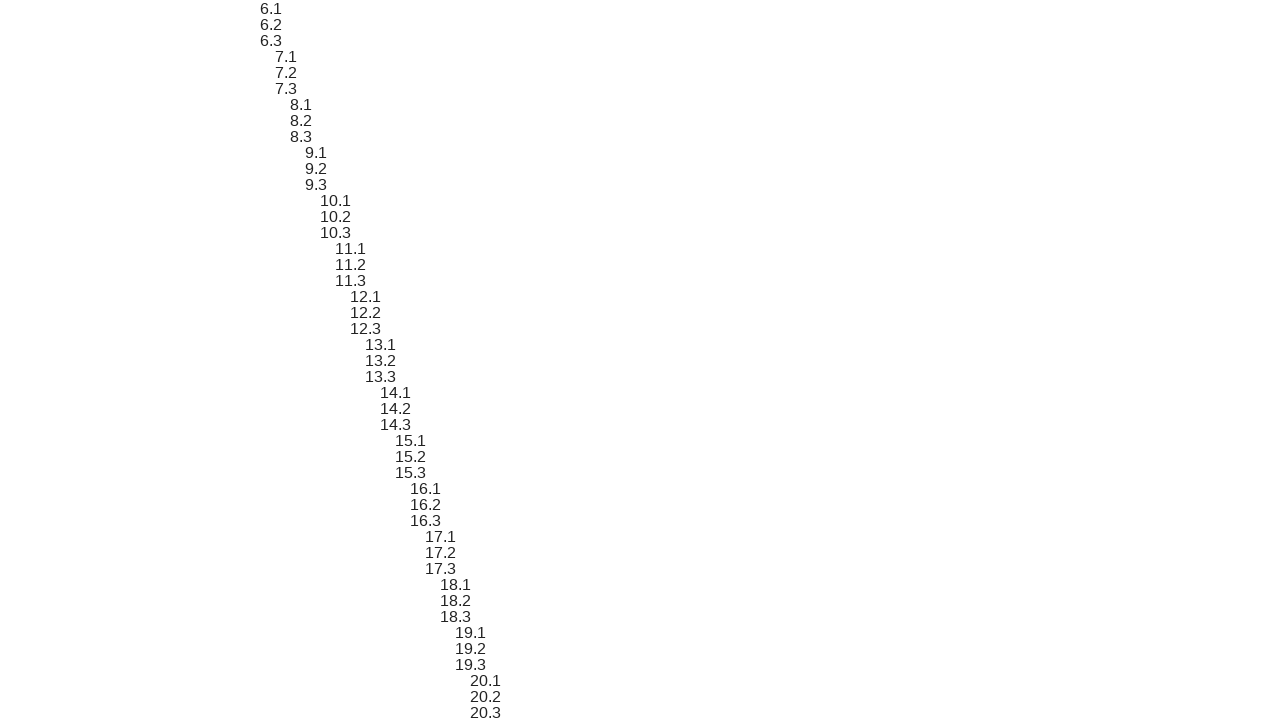

Verified sibling 15 text content matches expected format '6.1'
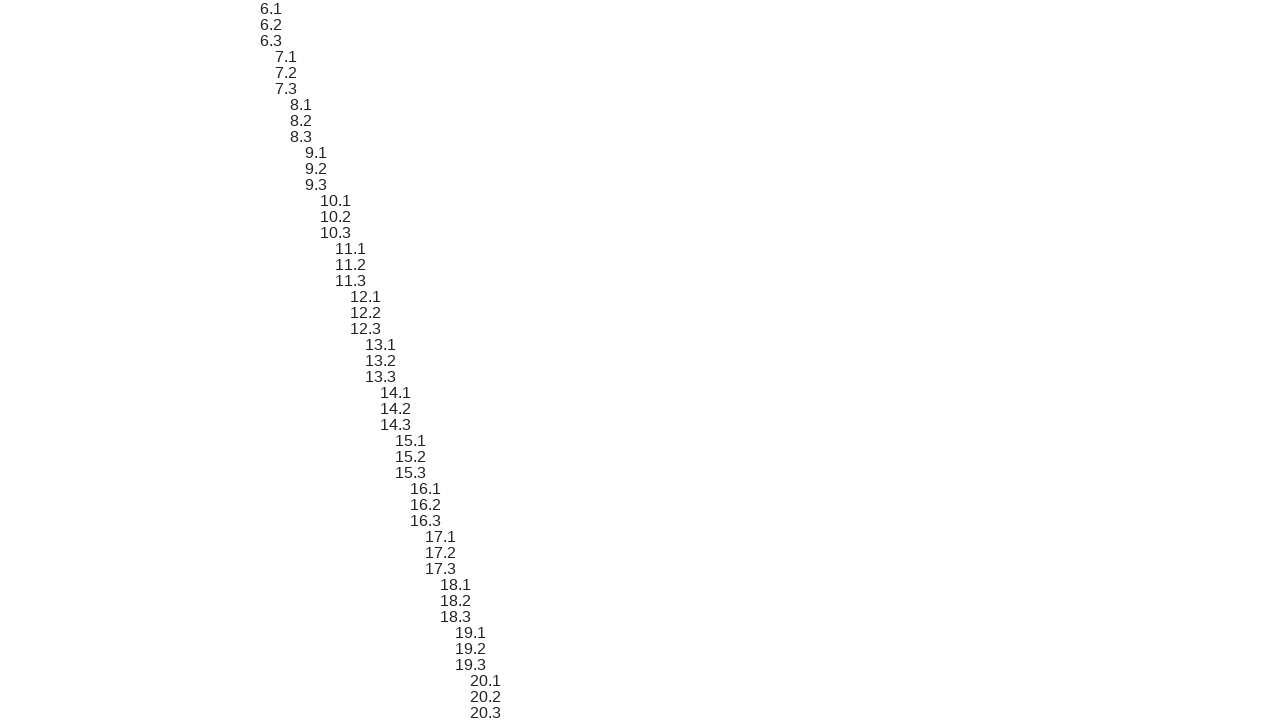

Scrolled sibling element 16 into view
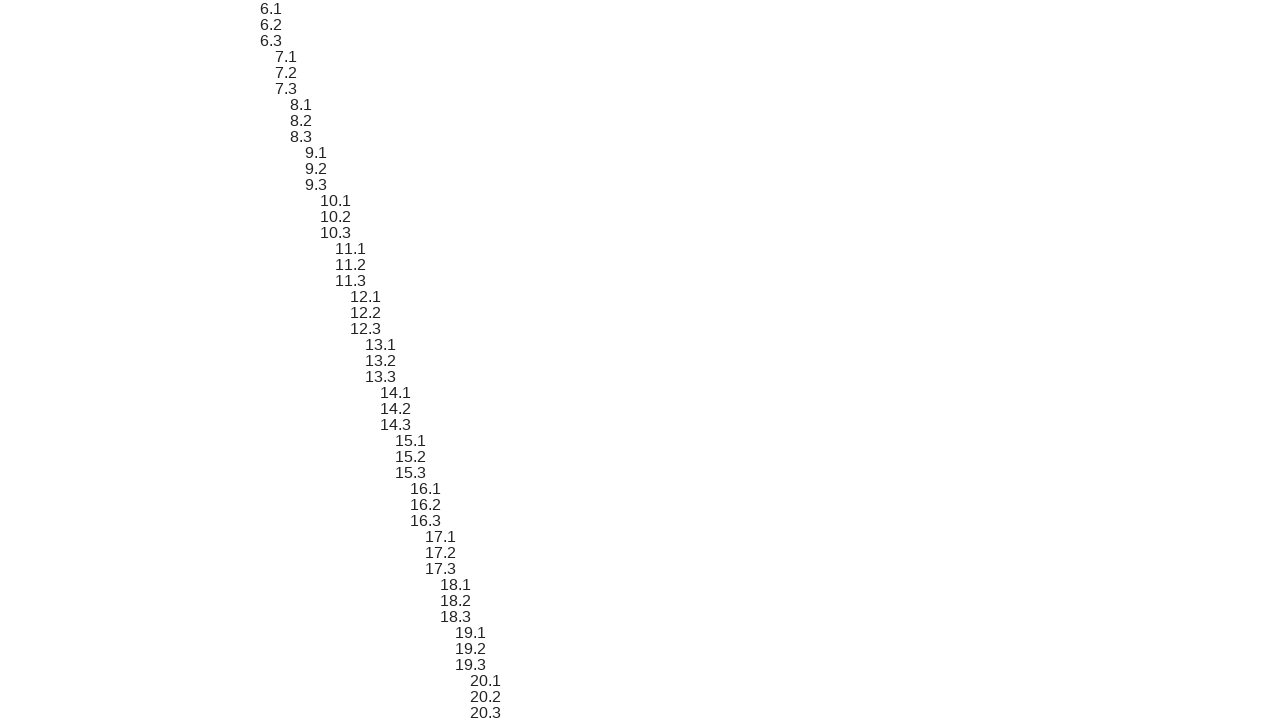

Verified sibling 16 text content matches expected format '6.2'
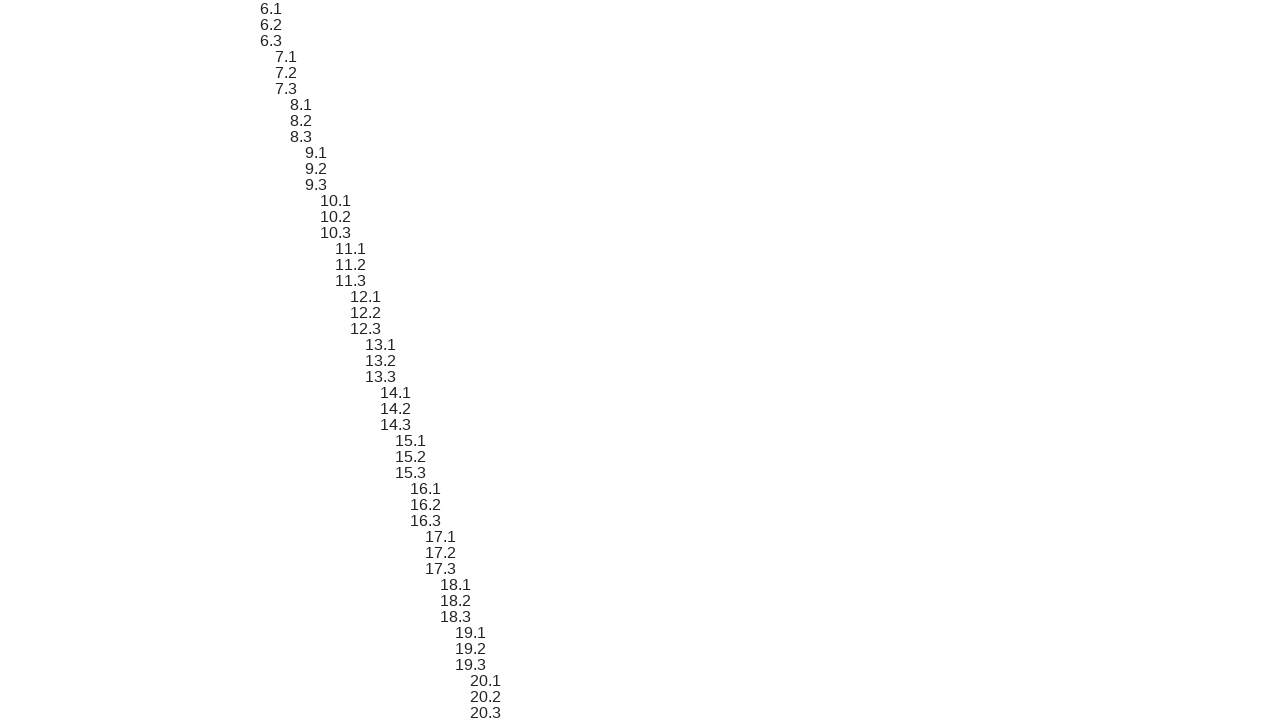

Scrolled sibling element 17 into view
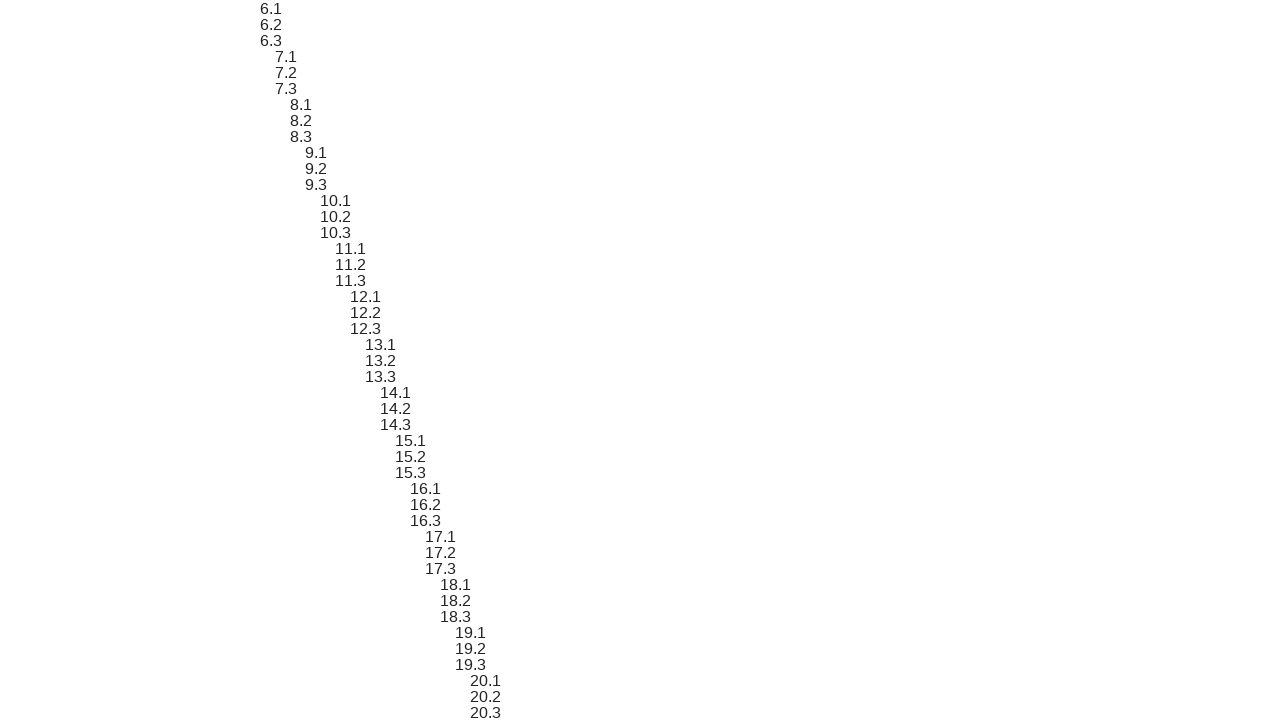

Verified sibling 17 text content matches expected format '6.3'
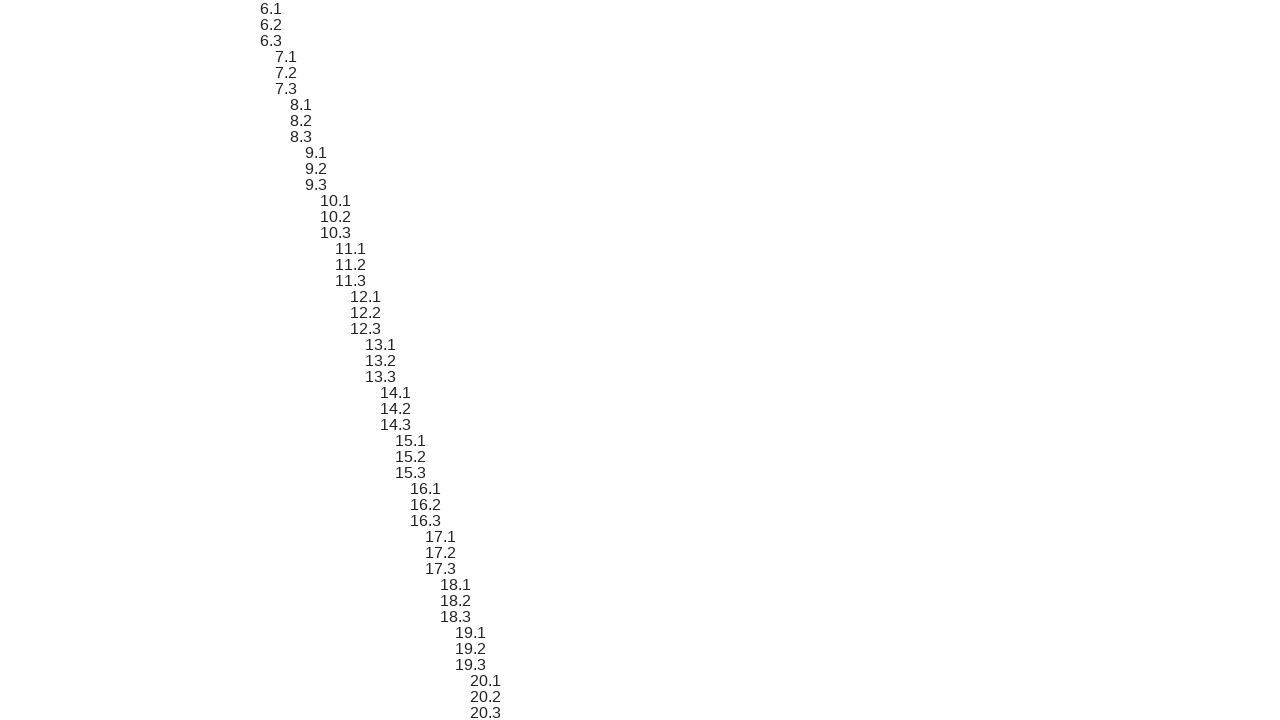

Scrolled sibling element 18 into view
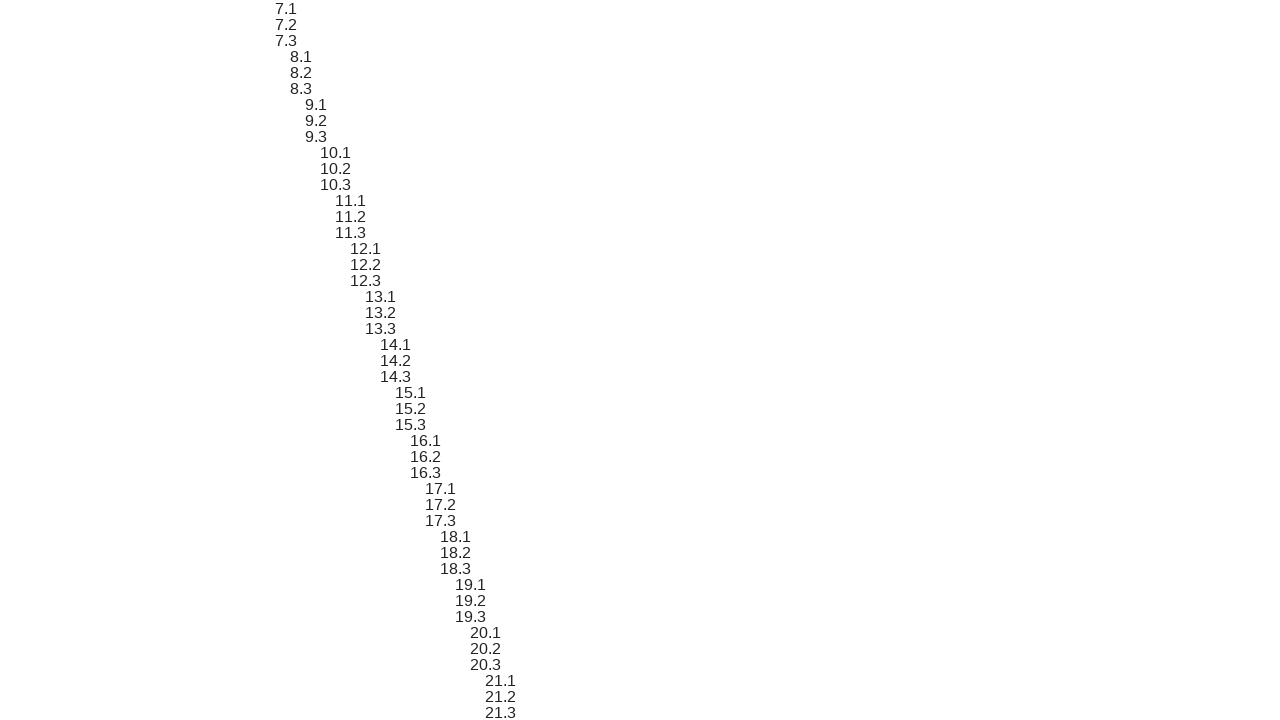

Verified sibling 18 text content matches expected format '7.1'
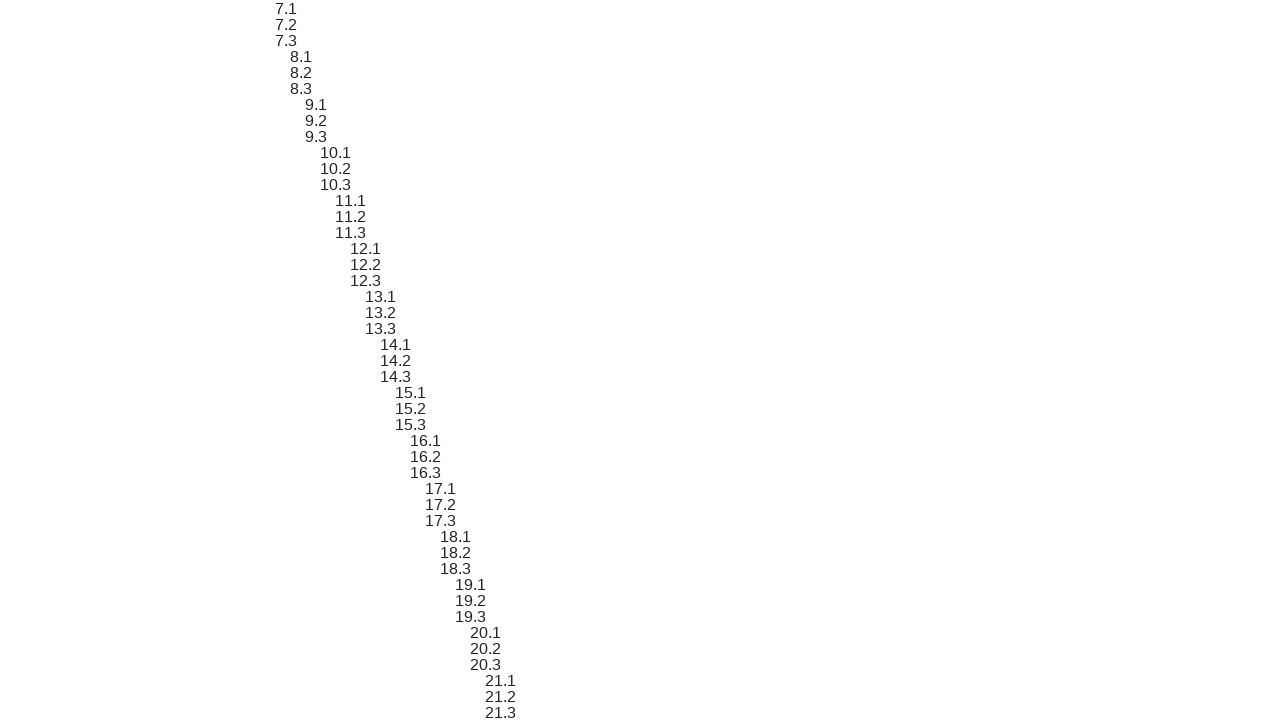

Scrolled sibling element 19 into view
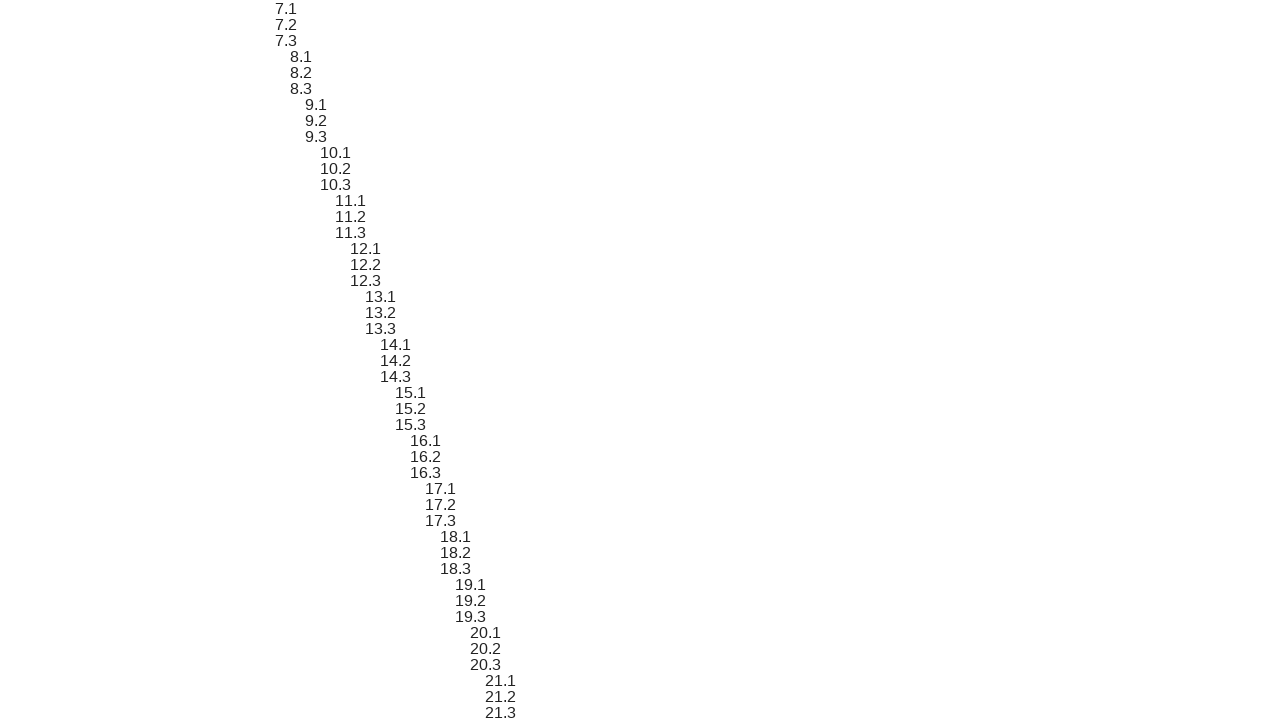

Verified sibling 19 text content matches expected format '7.2'
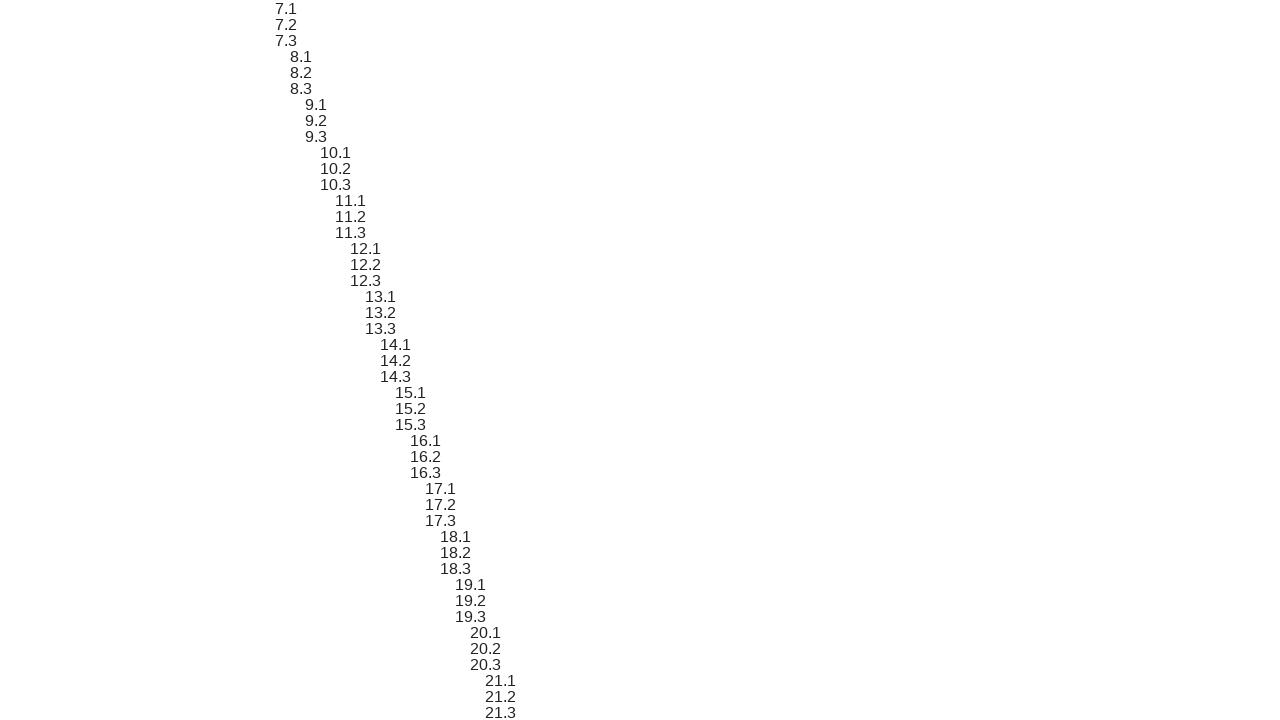

Scrolled sibling element 20 into view
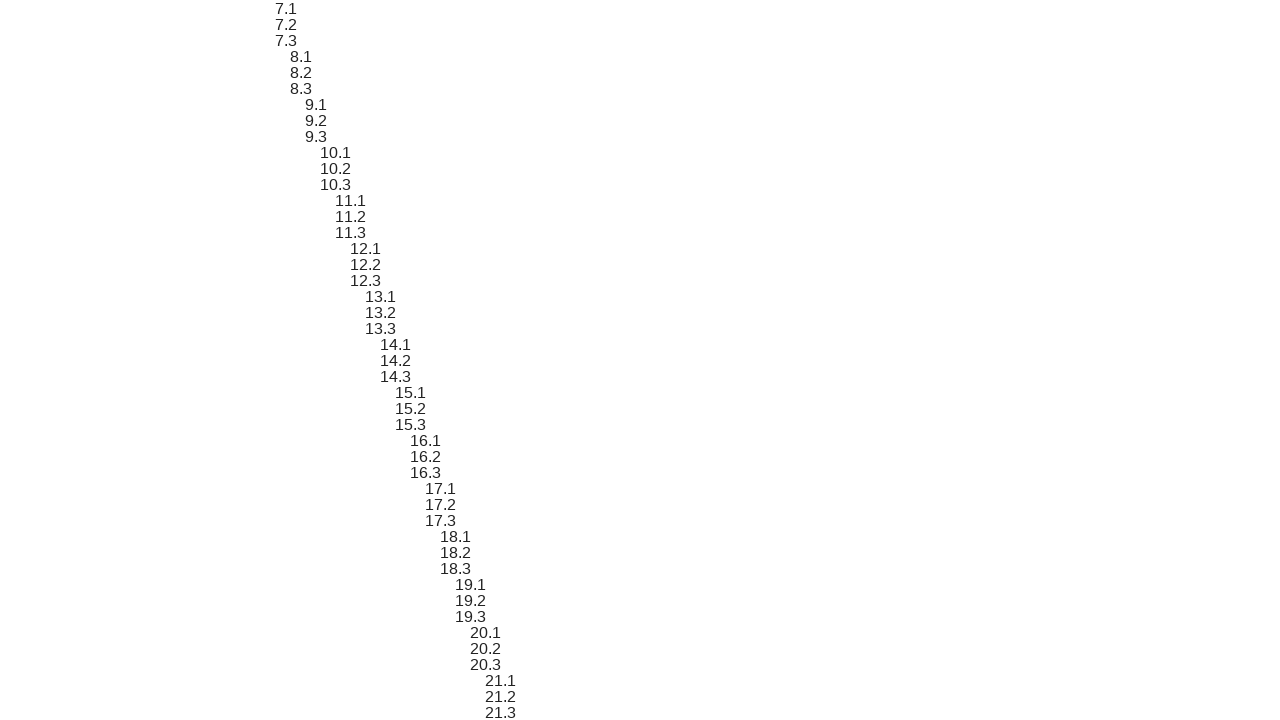

Verified sibling 20 text content matches expected format '7.3'
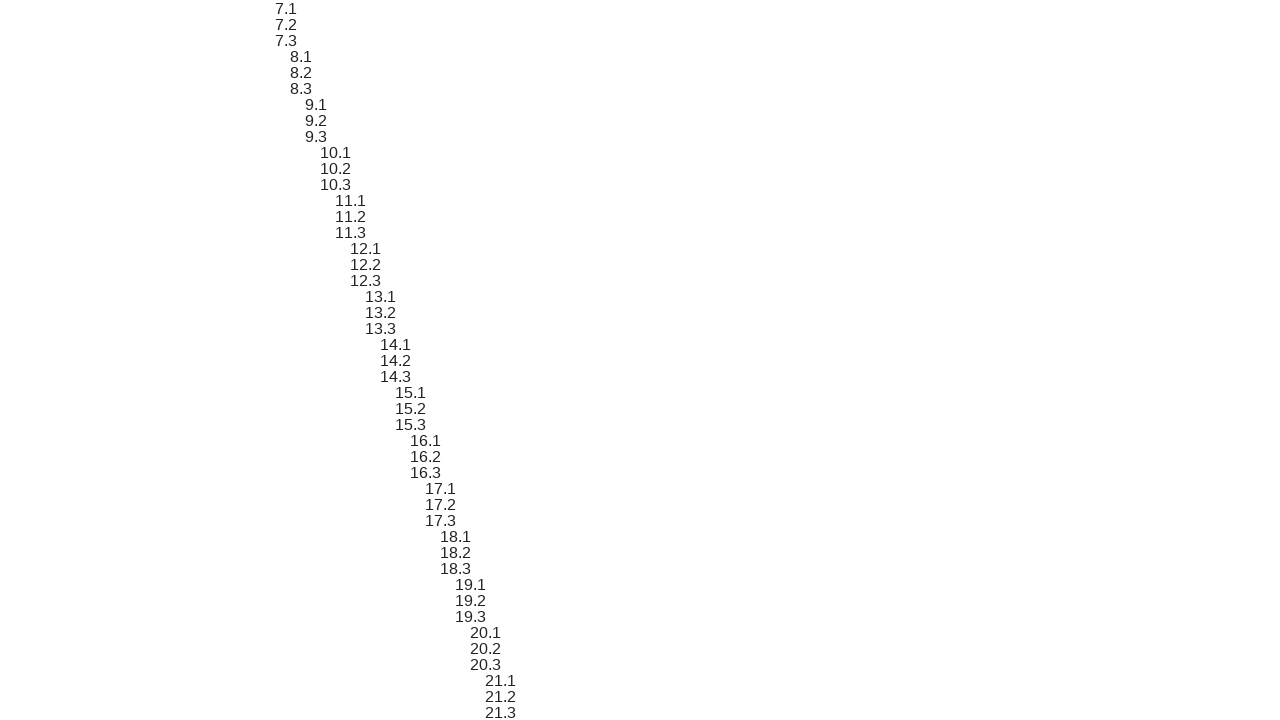

Scrolled sibling element 21 into view
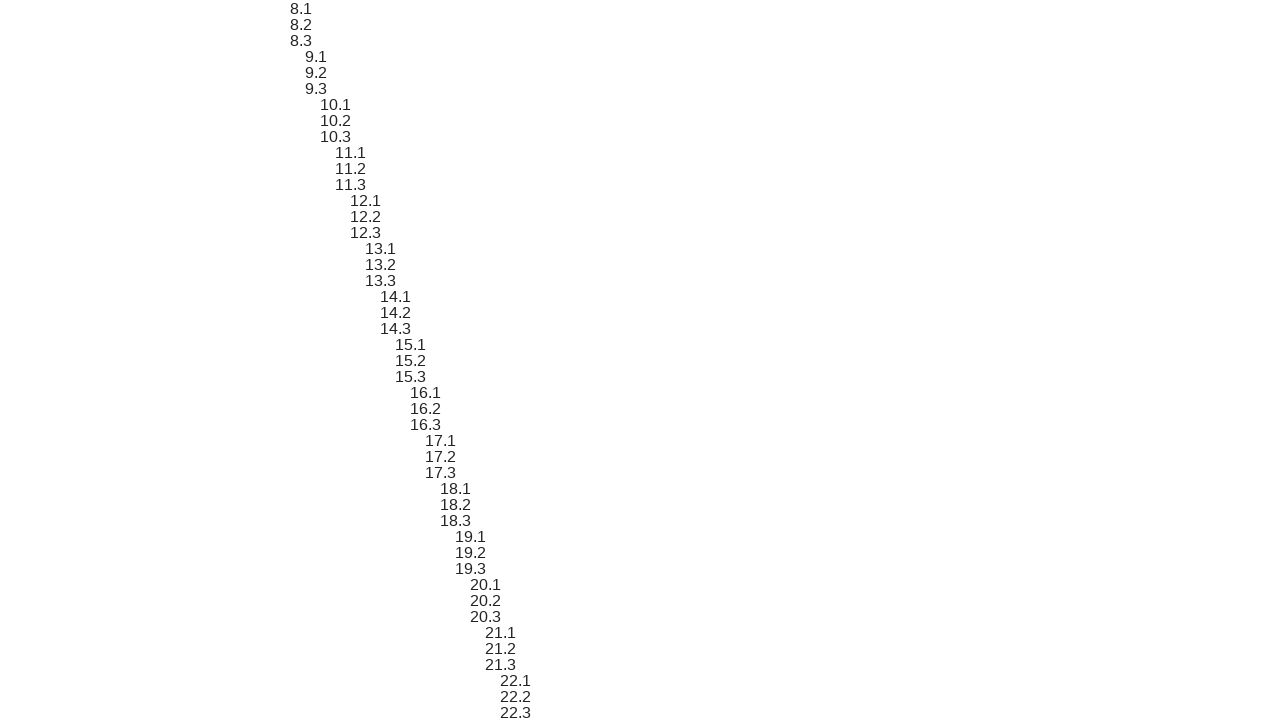

Verified sibling 21 text content matches expected format '8.1'
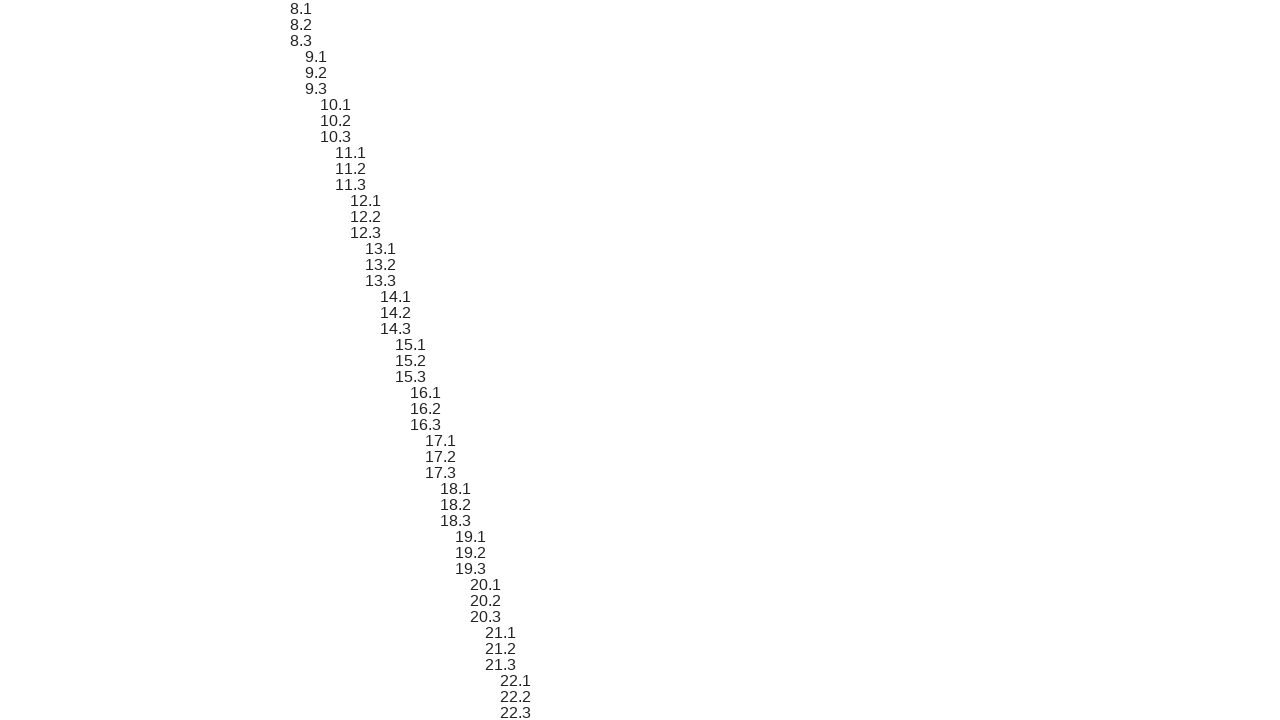

Scrolled sibling element 22 into view
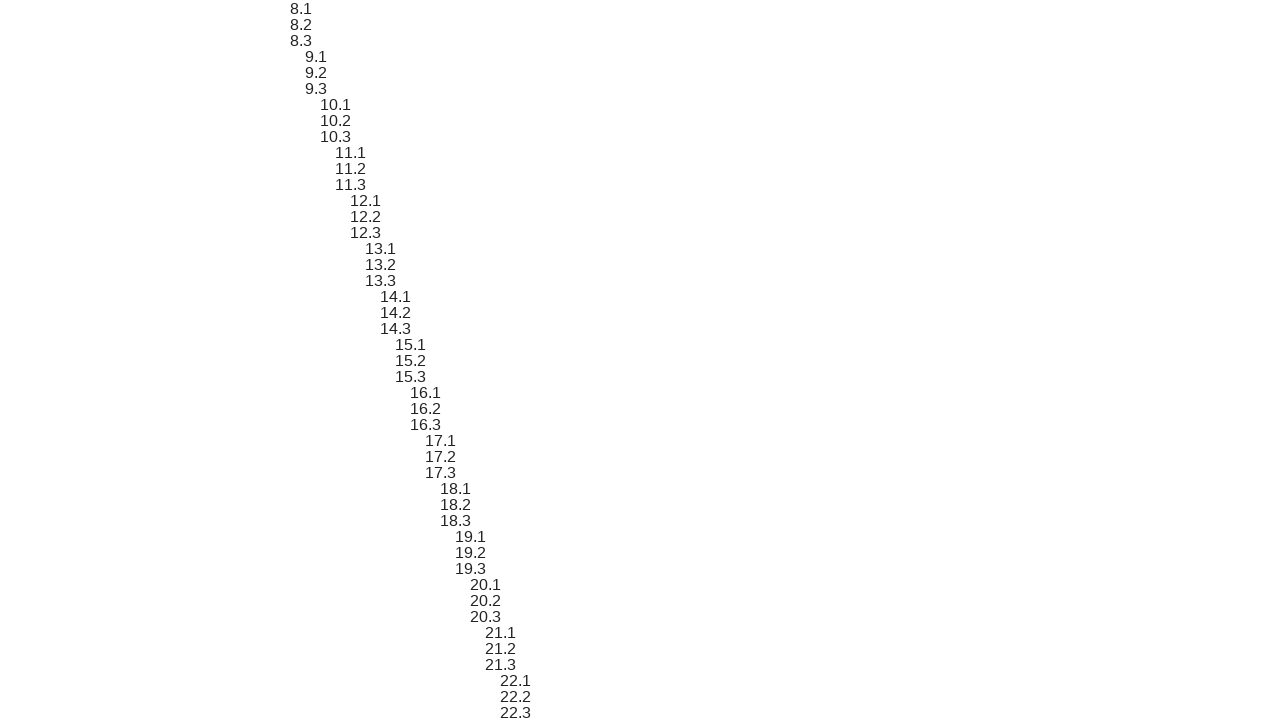

Verified sibling 22 text content matches expected format '8.2'
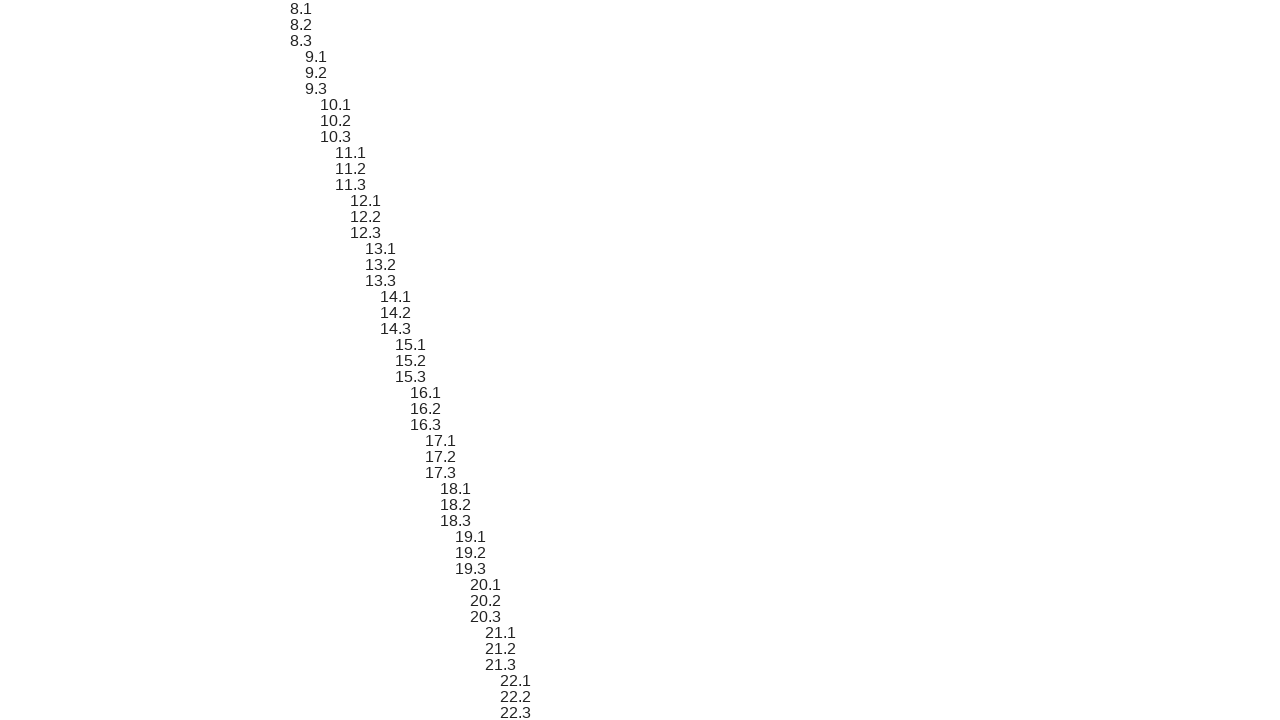

Scrolled sibling element 23 into view
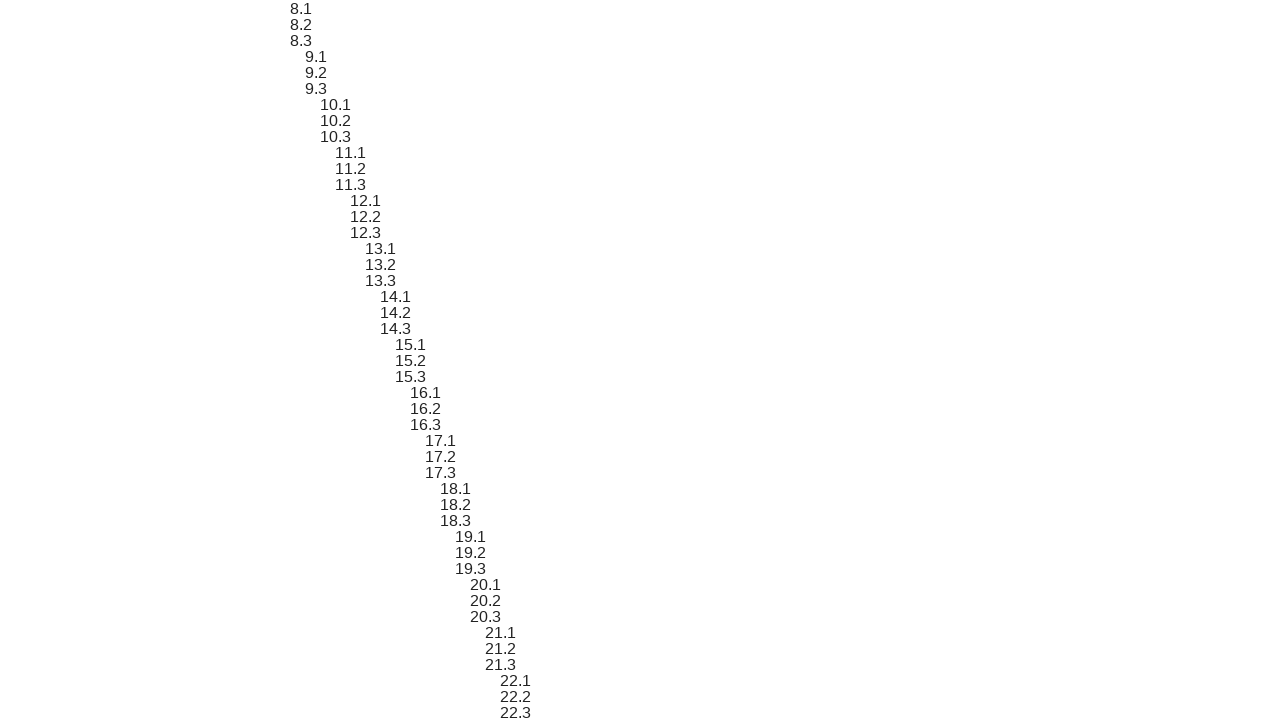

Verified sibling 23 text content matches expected format '8.3'
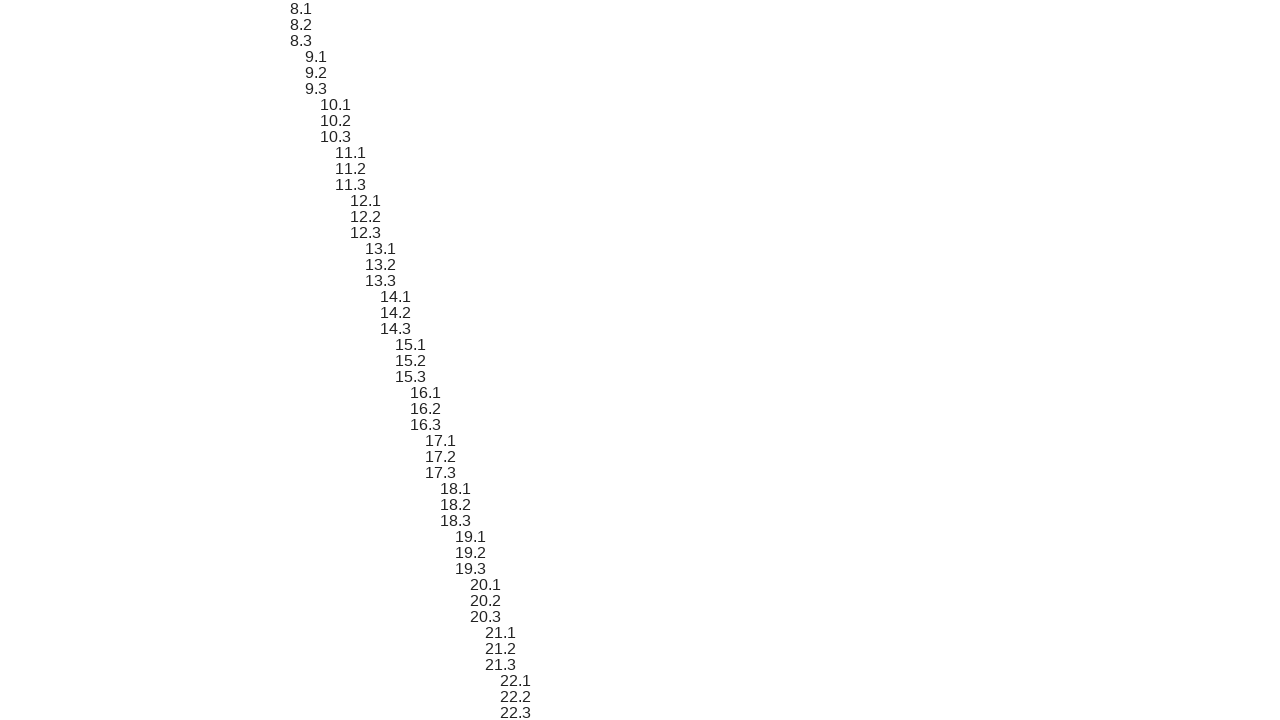

Scrolled sibling element 24 into view
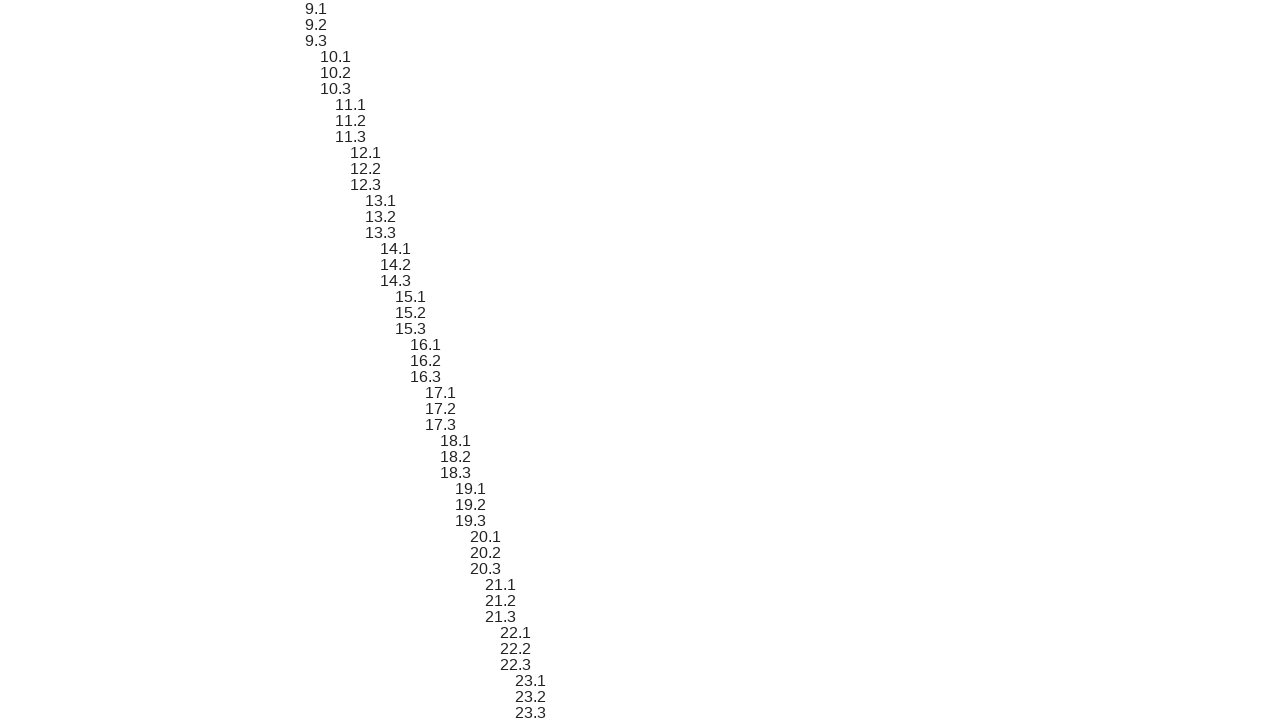

Verified sibling 24 text content matches expected format '9.1'
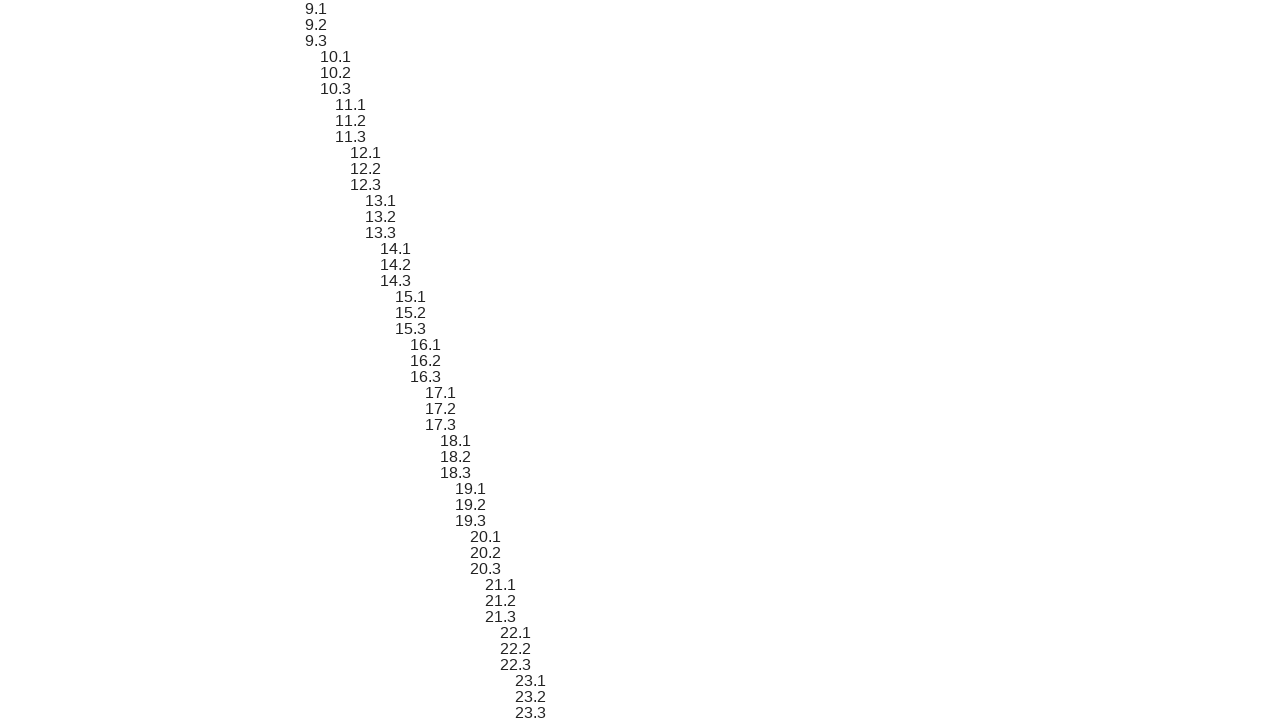

Scrolled sibling element 25 into view
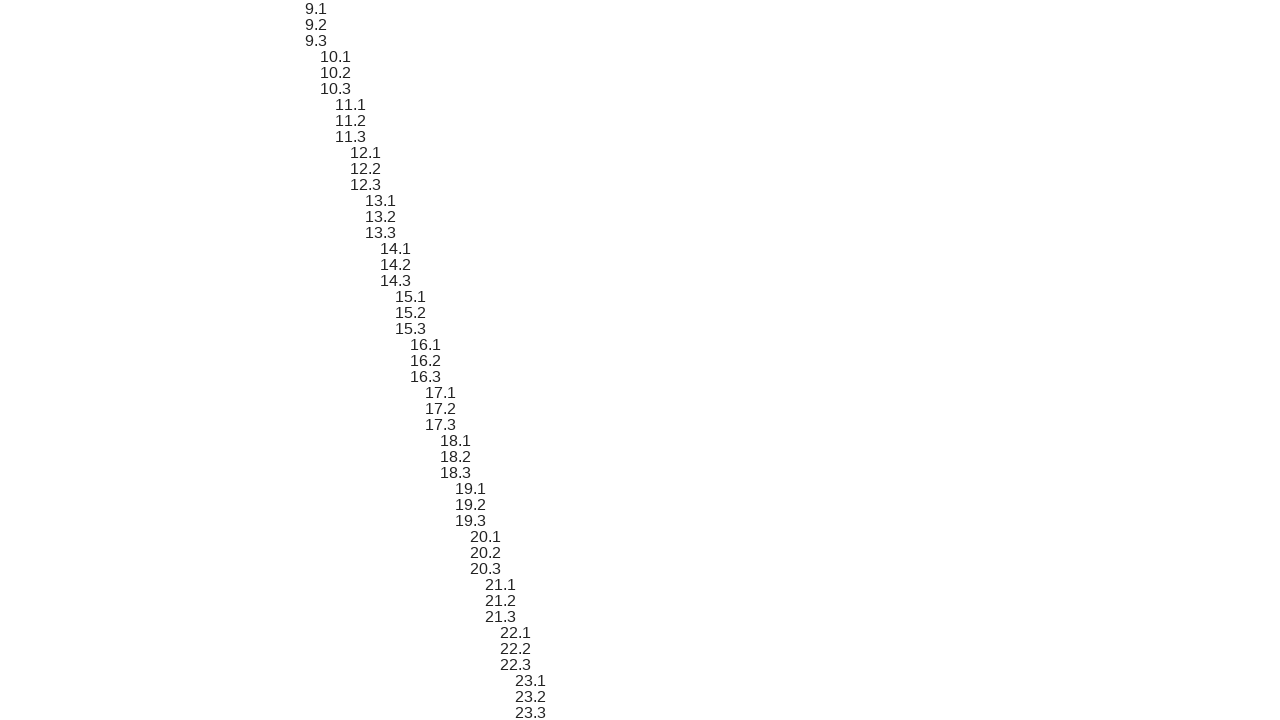

Verified sibling 25 text content matches expected format '9.2'
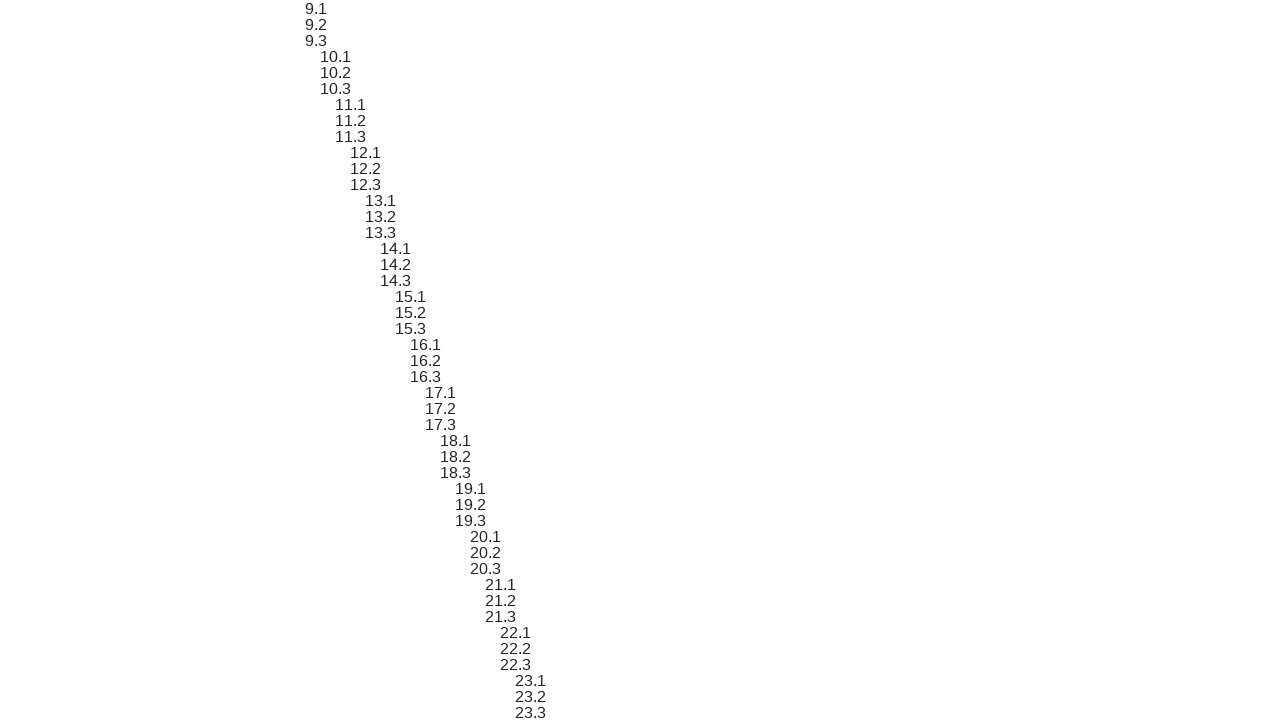

Scrolled sibling element 26 into view
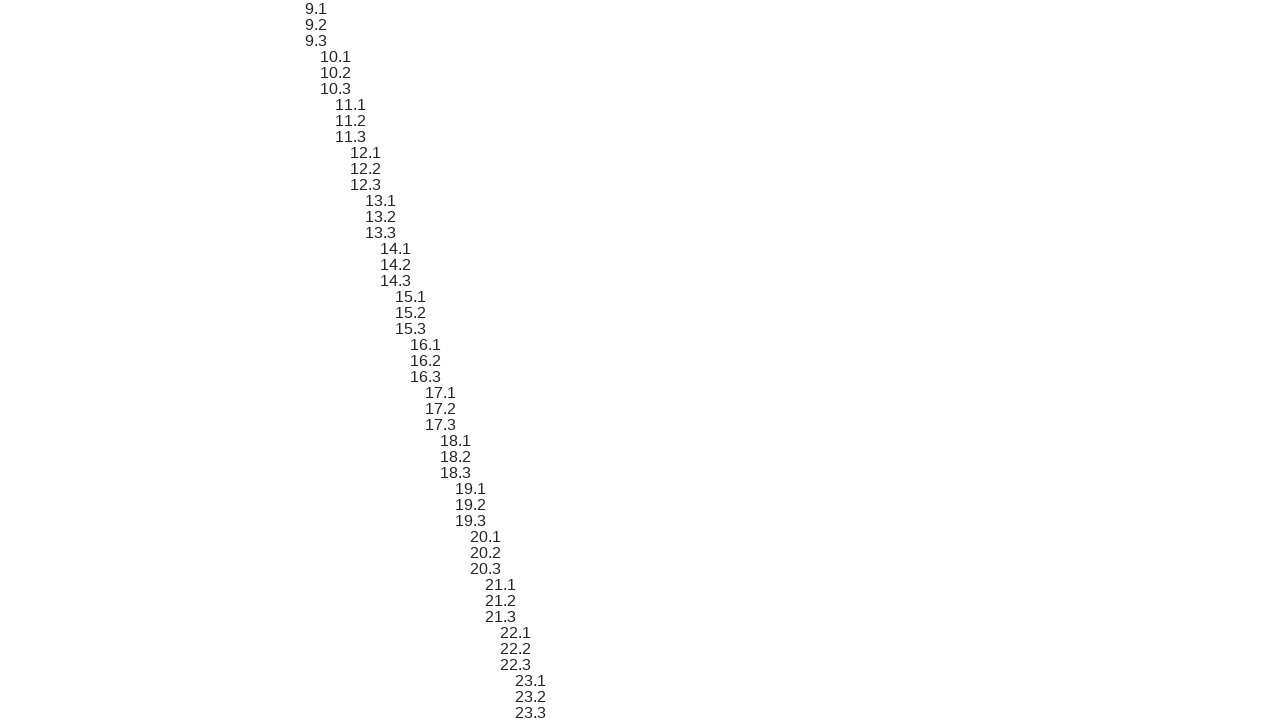

Verified sibling 26 text content matches expected format '9.3'
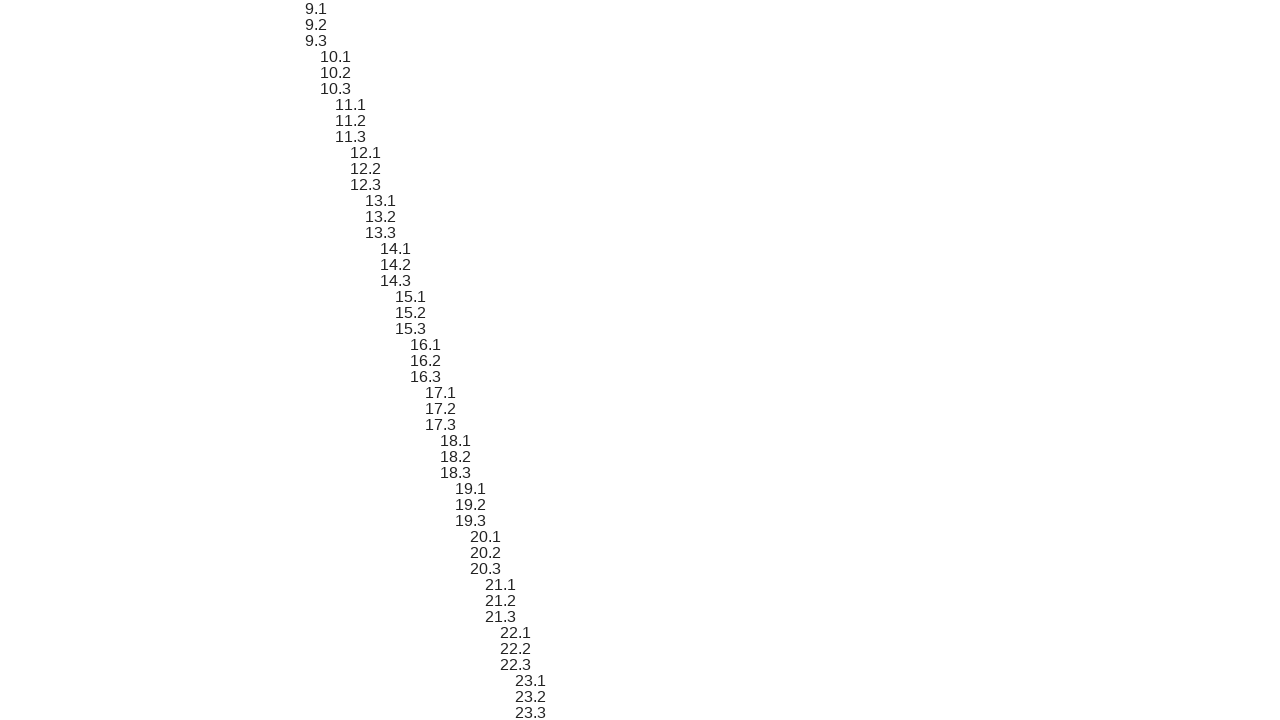

Scrolled sibling element 27 into view
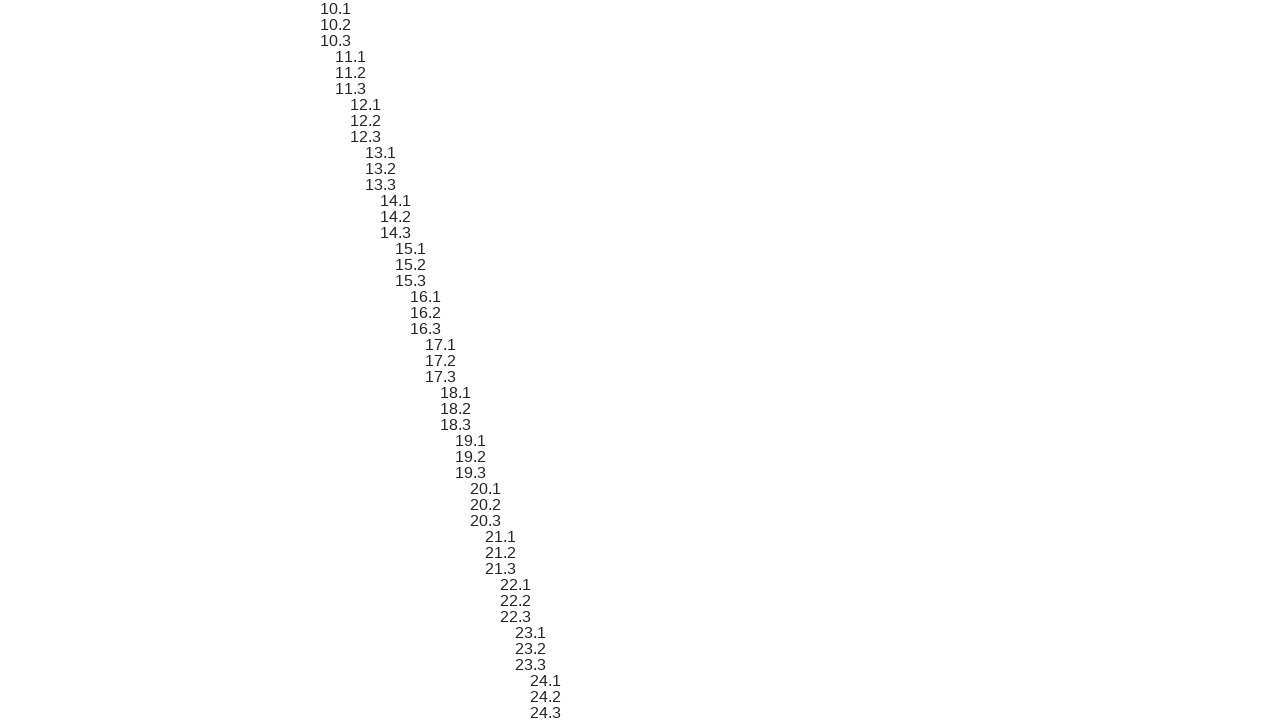

Verified sibling 27 text content matches expected format '10.1'
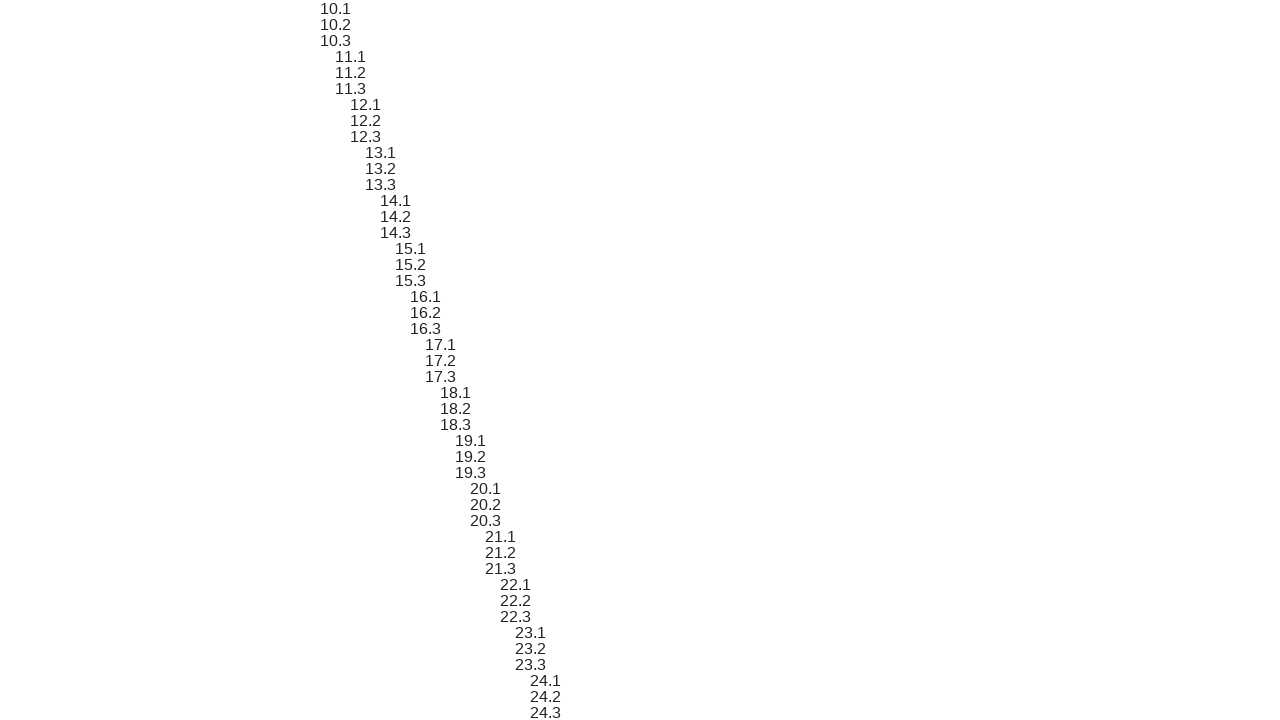

Scrolled sibling element 28 into view
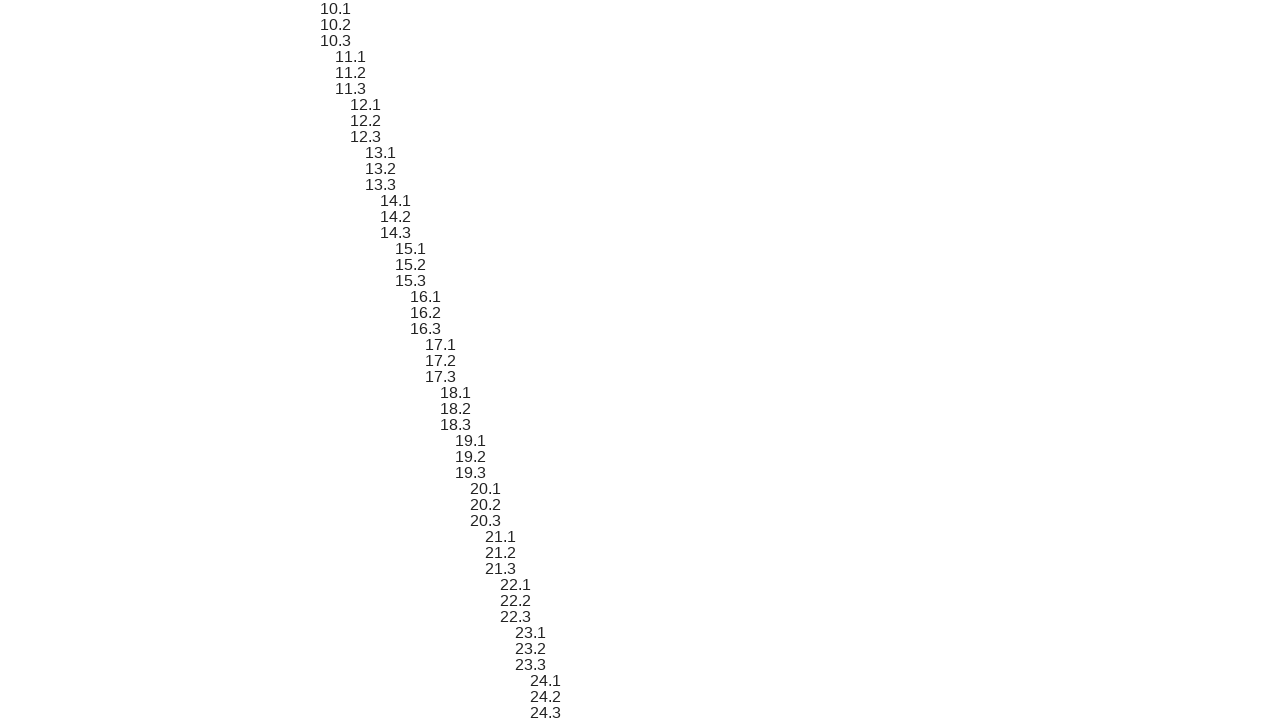

Verified sibling 28 text content matches expected format '10.2'
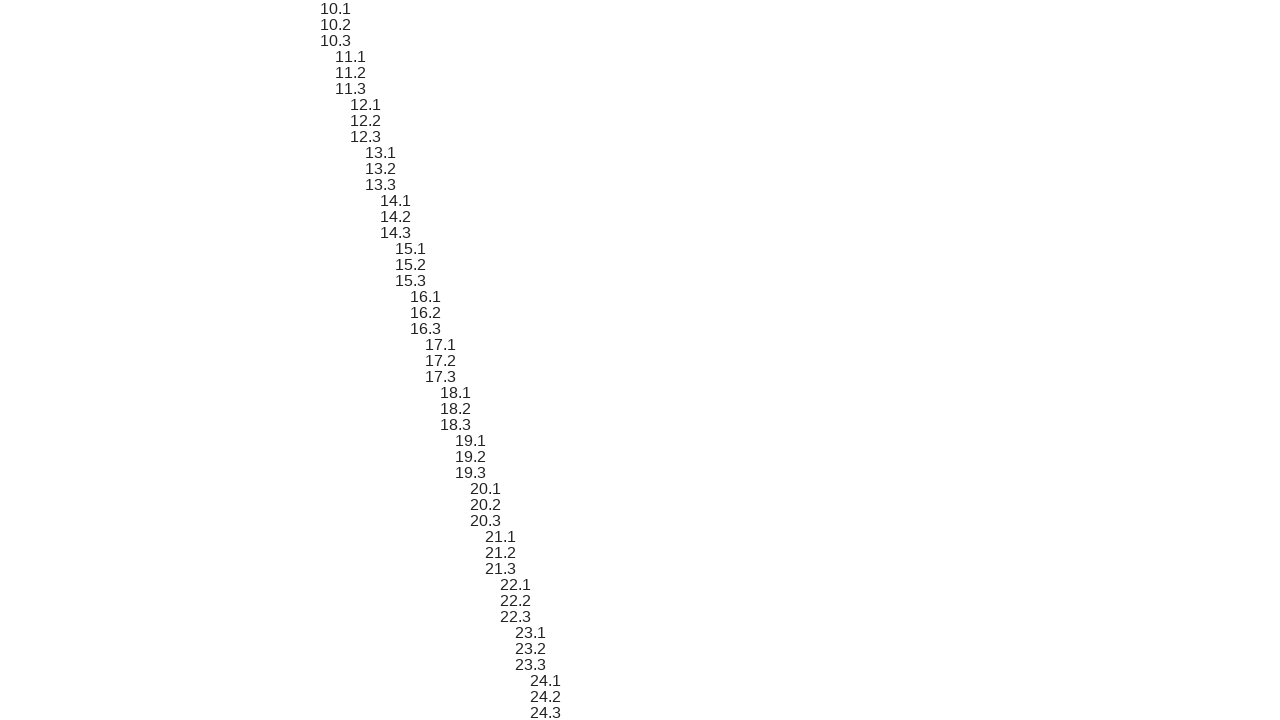

Scrolled sibling element 29 into view
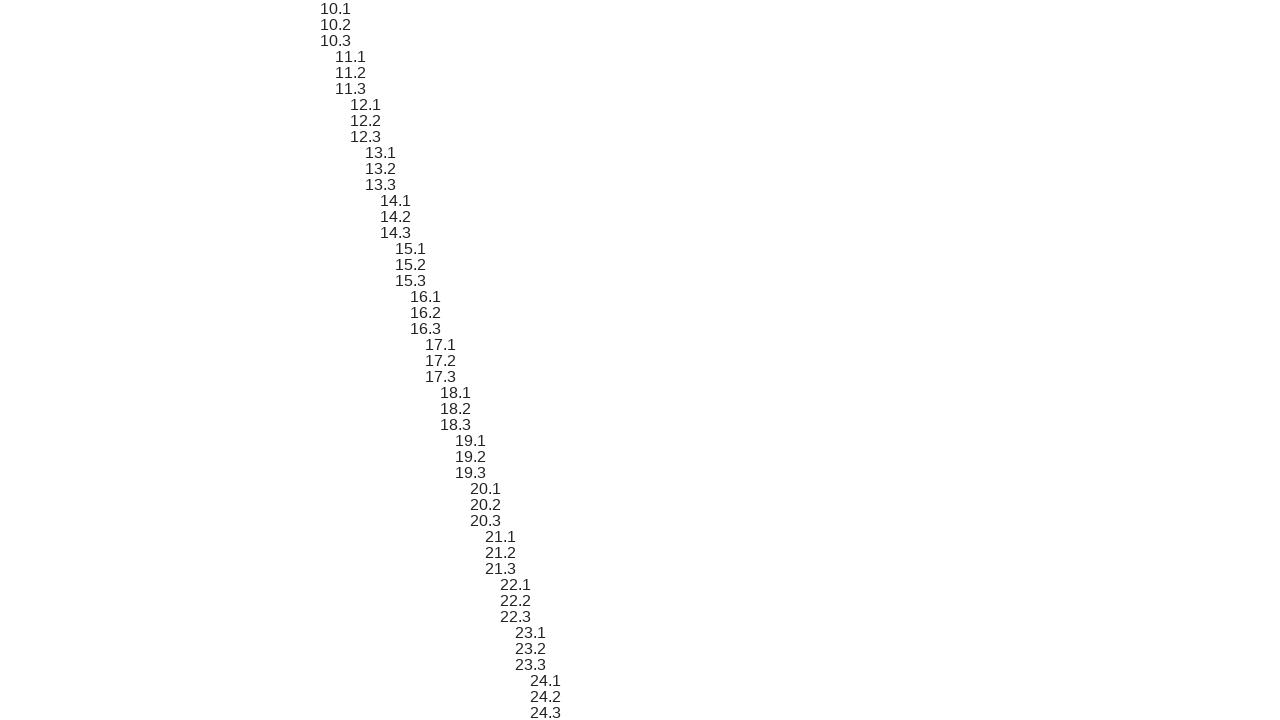

Verified sibling 29 text content matches expected format '10.3'
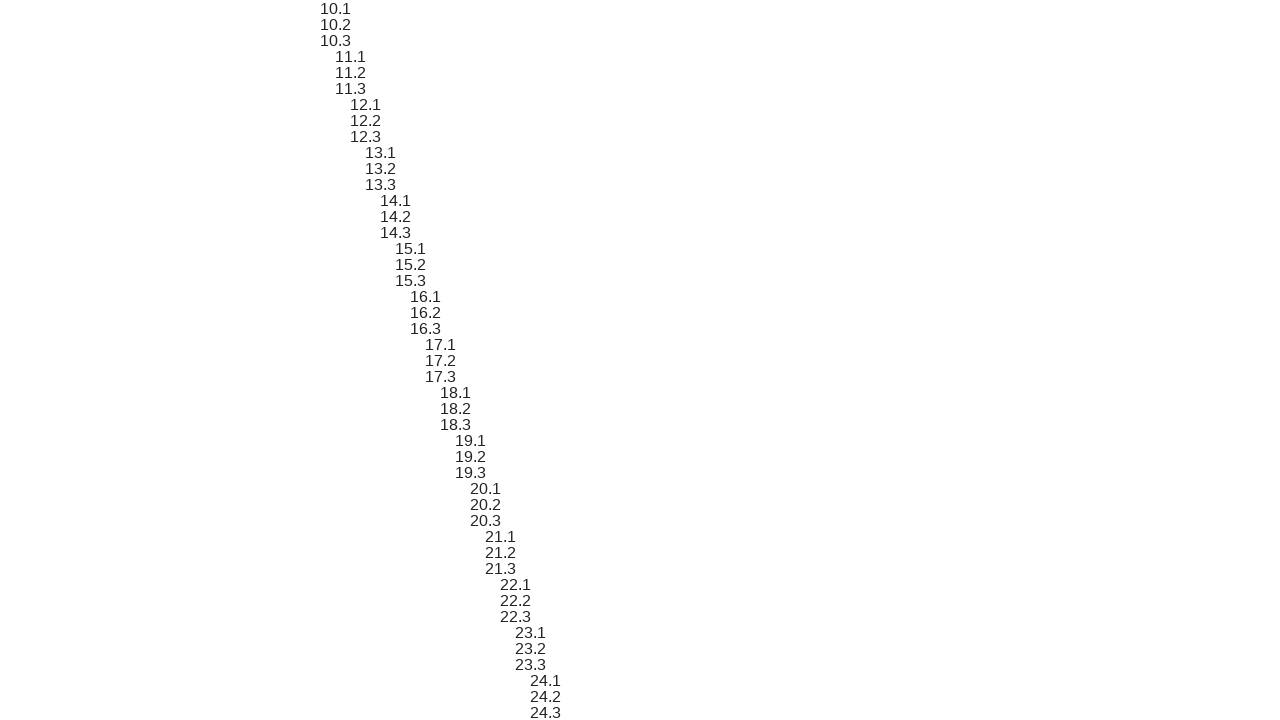

Scrolled sibling element 30 into view
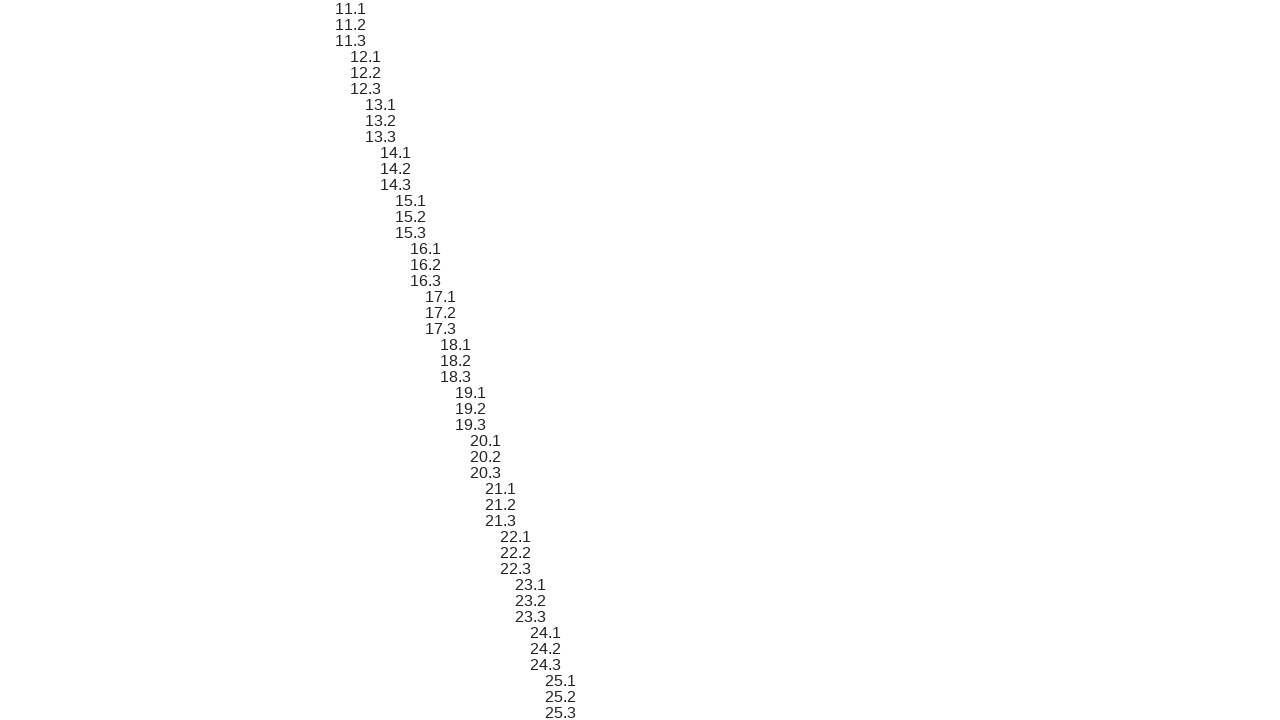

Verified sibling 30 text content matches expected format '11.1'
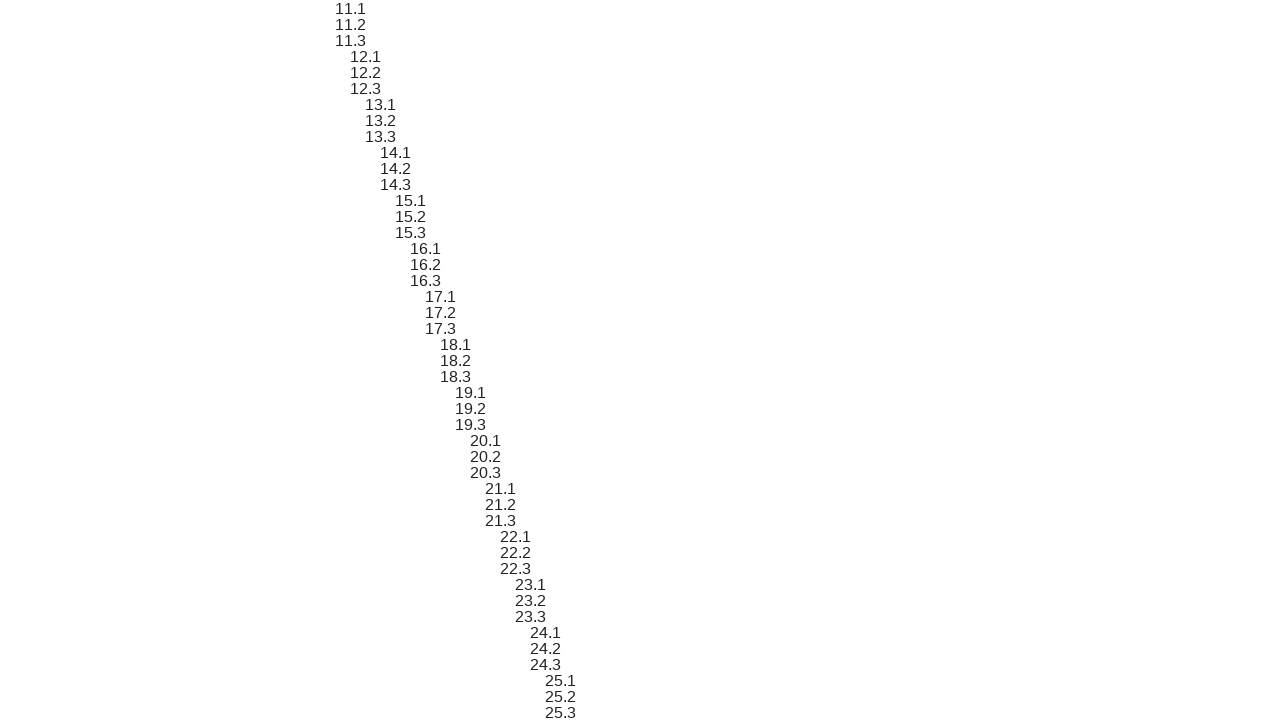

Scrolled sibling element 31 into view
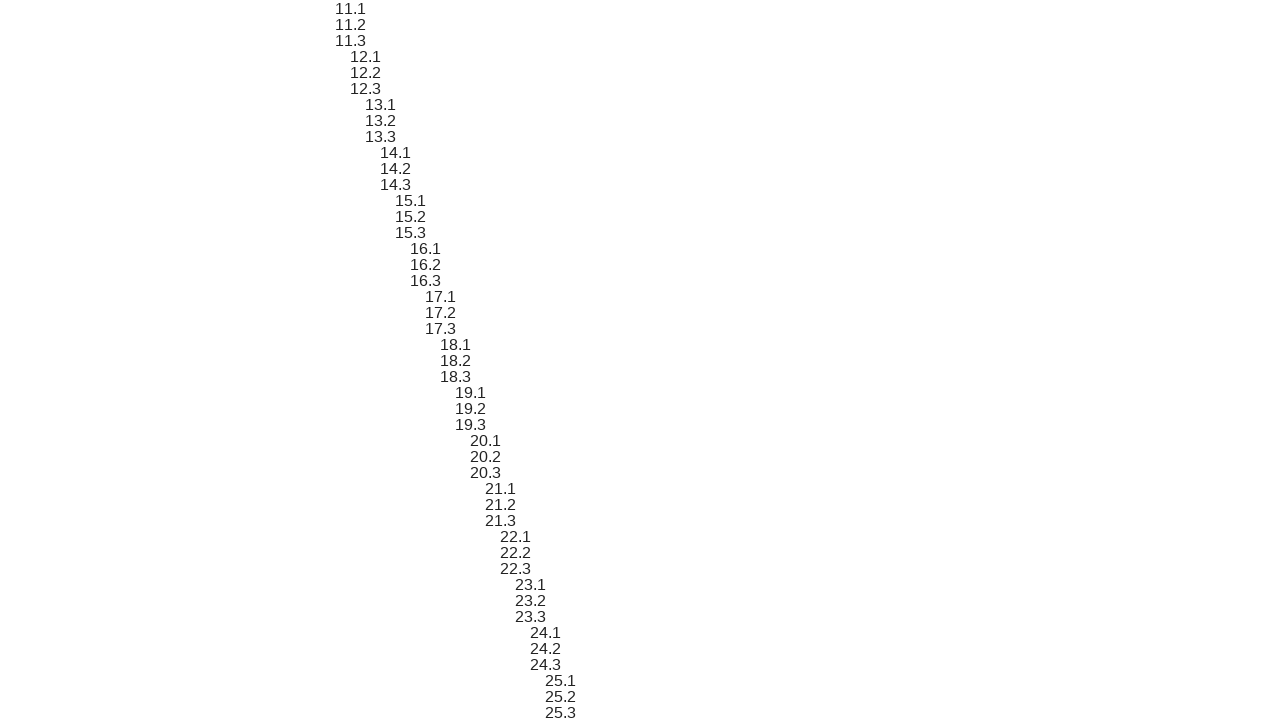

Verified sibling 31 text content matches expected format '11.2'
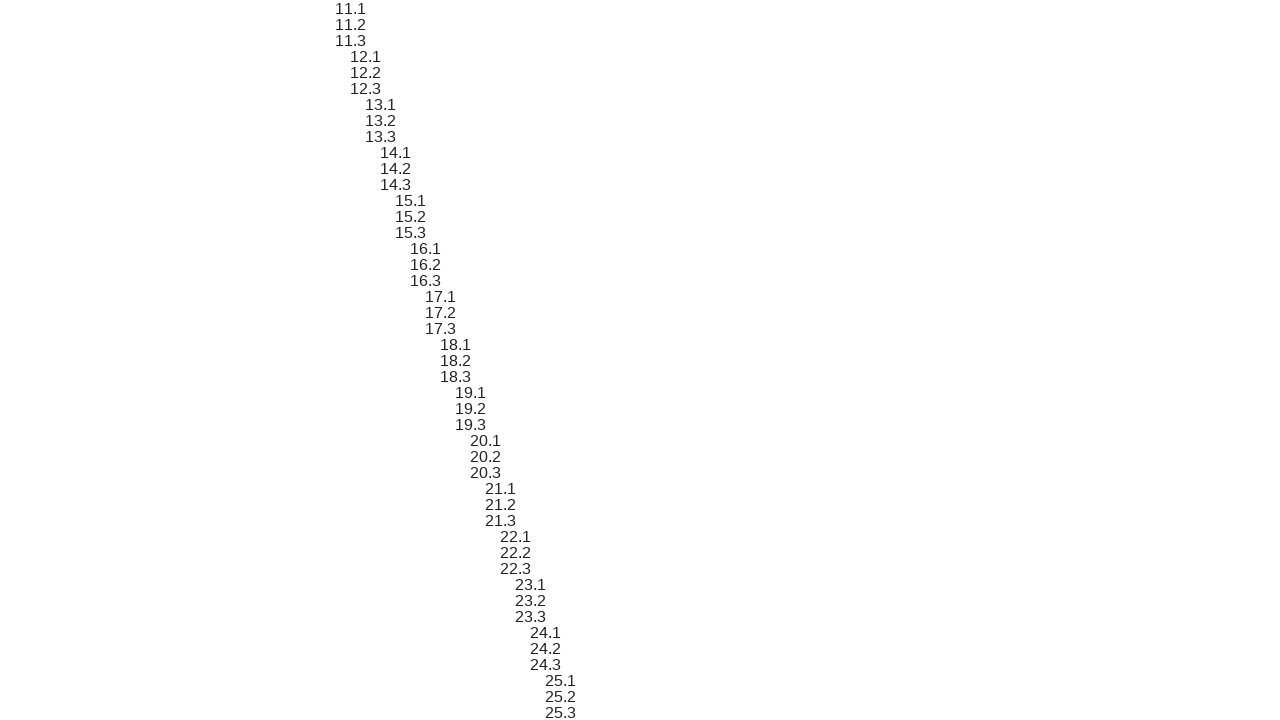

Scrolled sibling element 32 into view
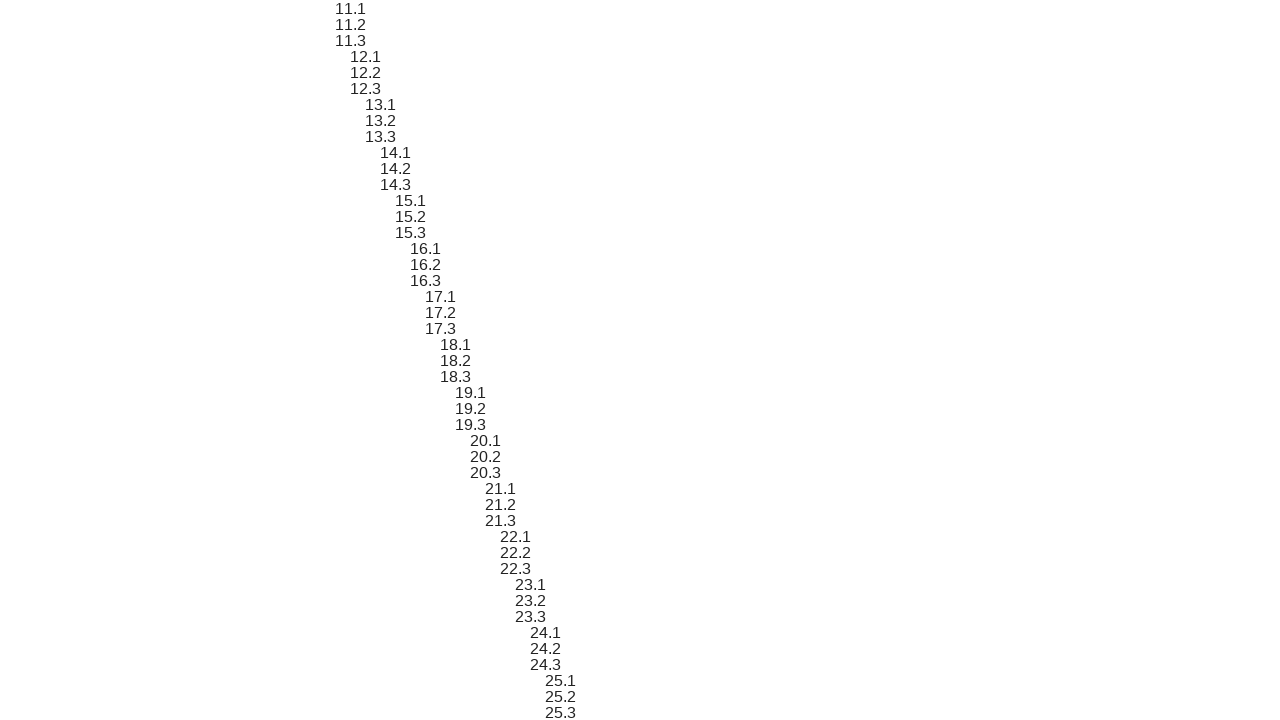

Verified sibling 32 text content matches expected format '11.3'
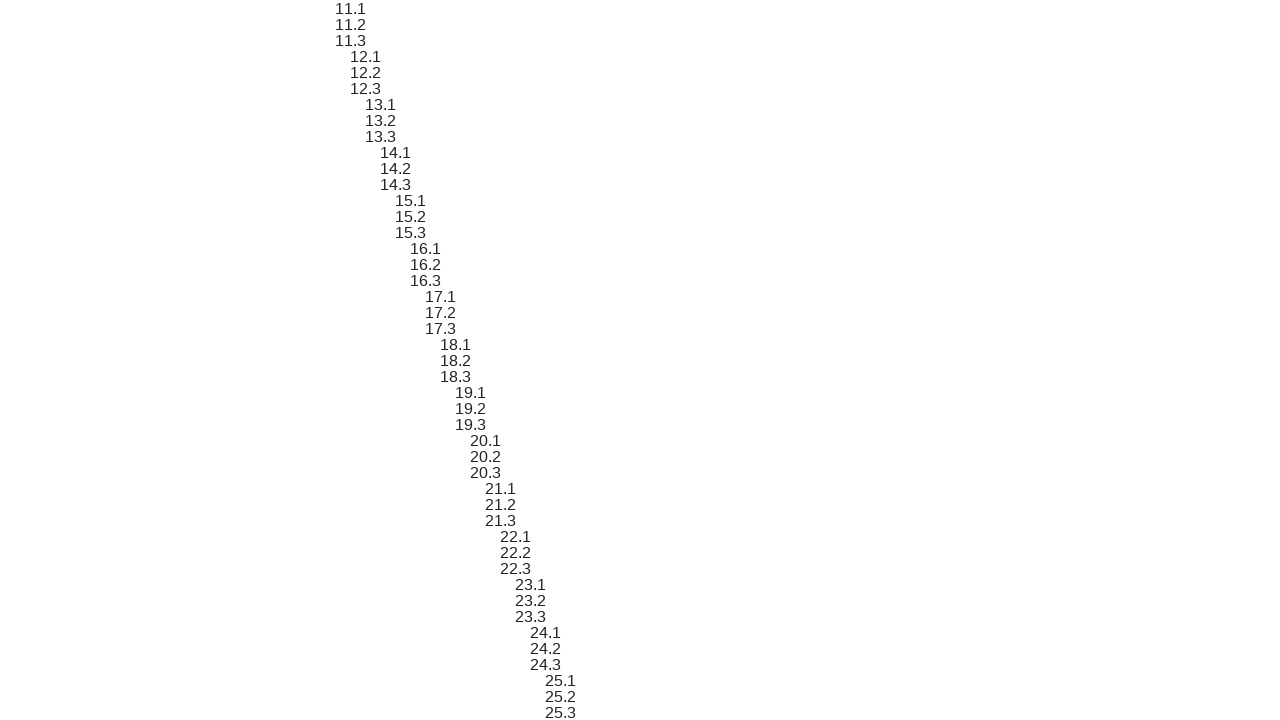

Scrolled sibling element 33 into view
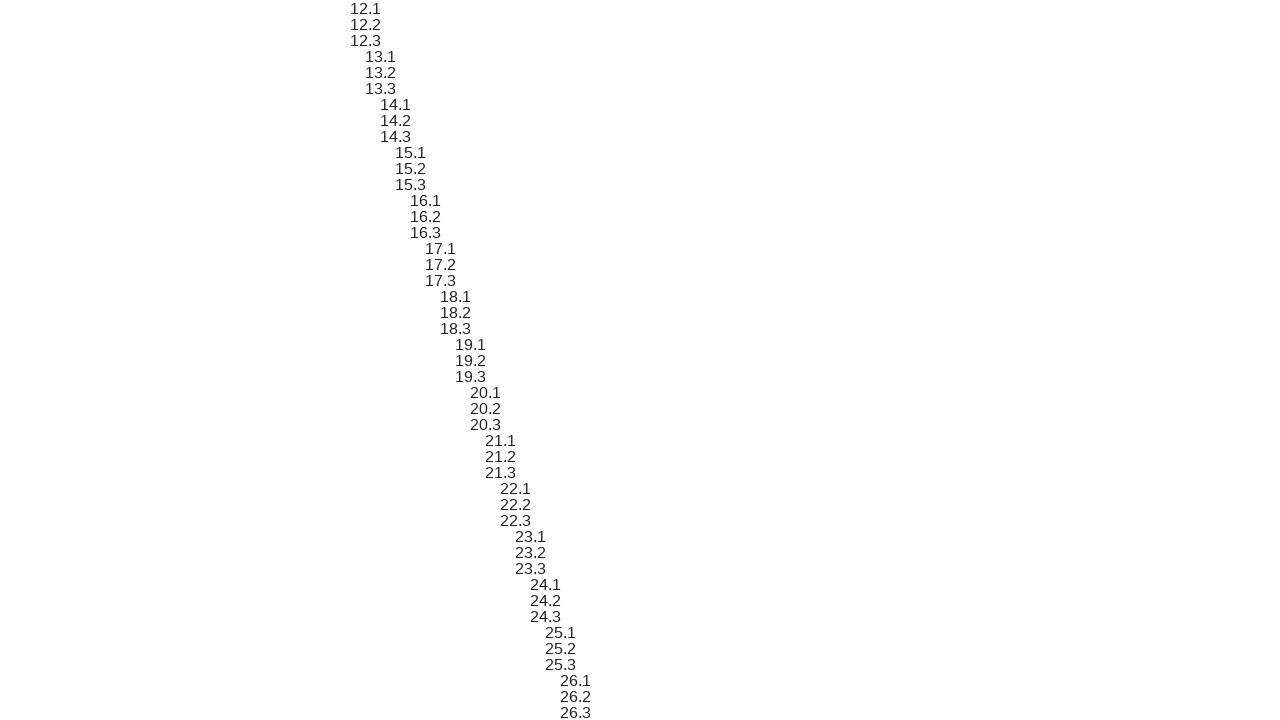

Verified sibling 33 text content matches expected format '12.1'
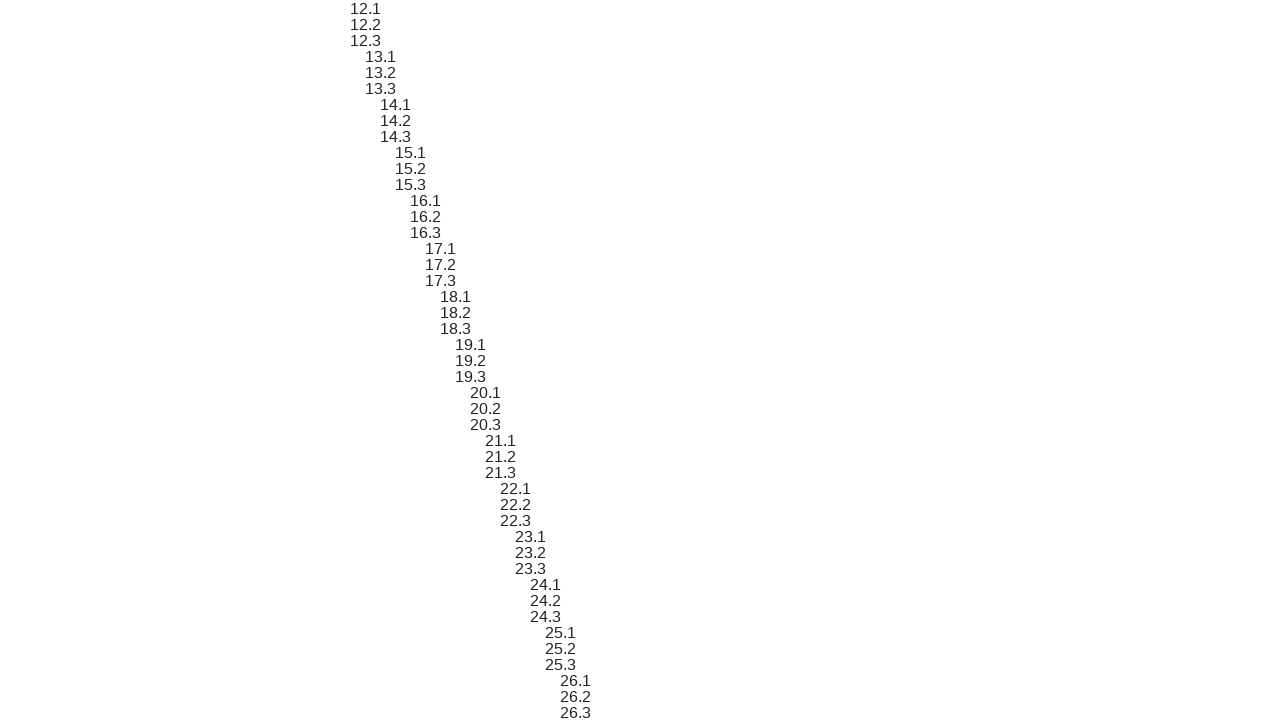

Scrolled sibling element 34 into view
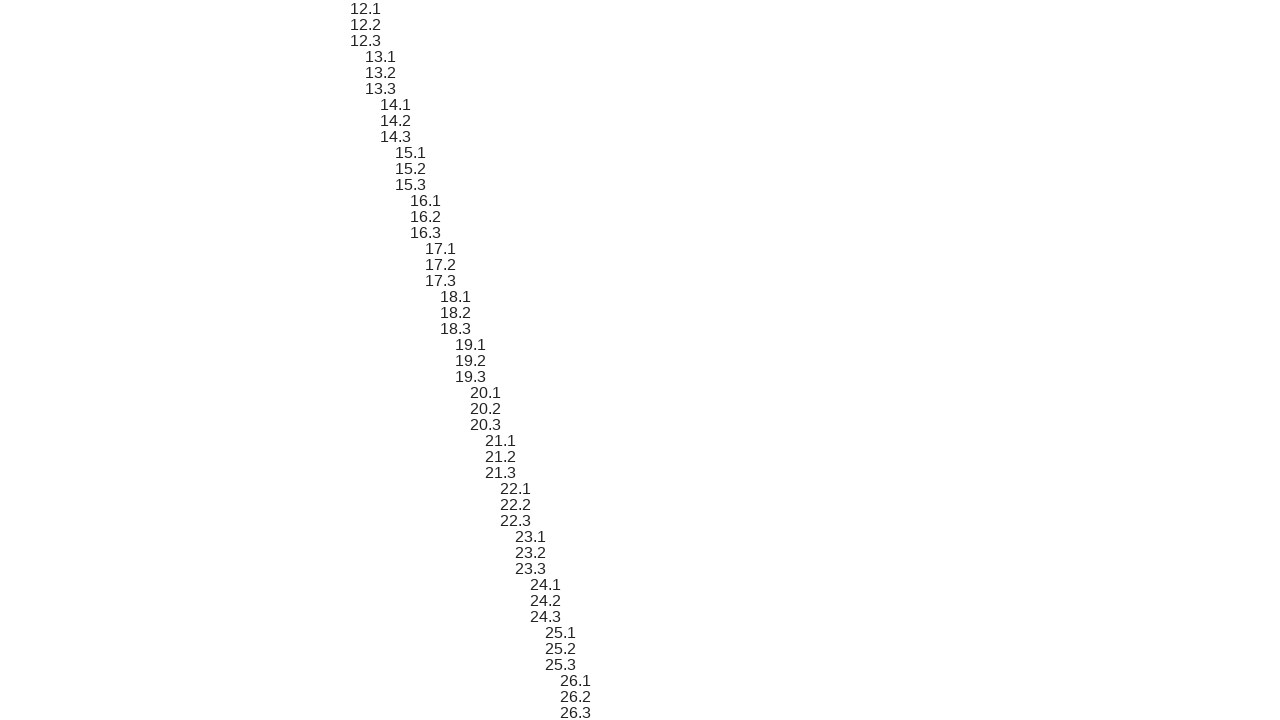

Verified sibling 34 text content matches expected format '12.2'
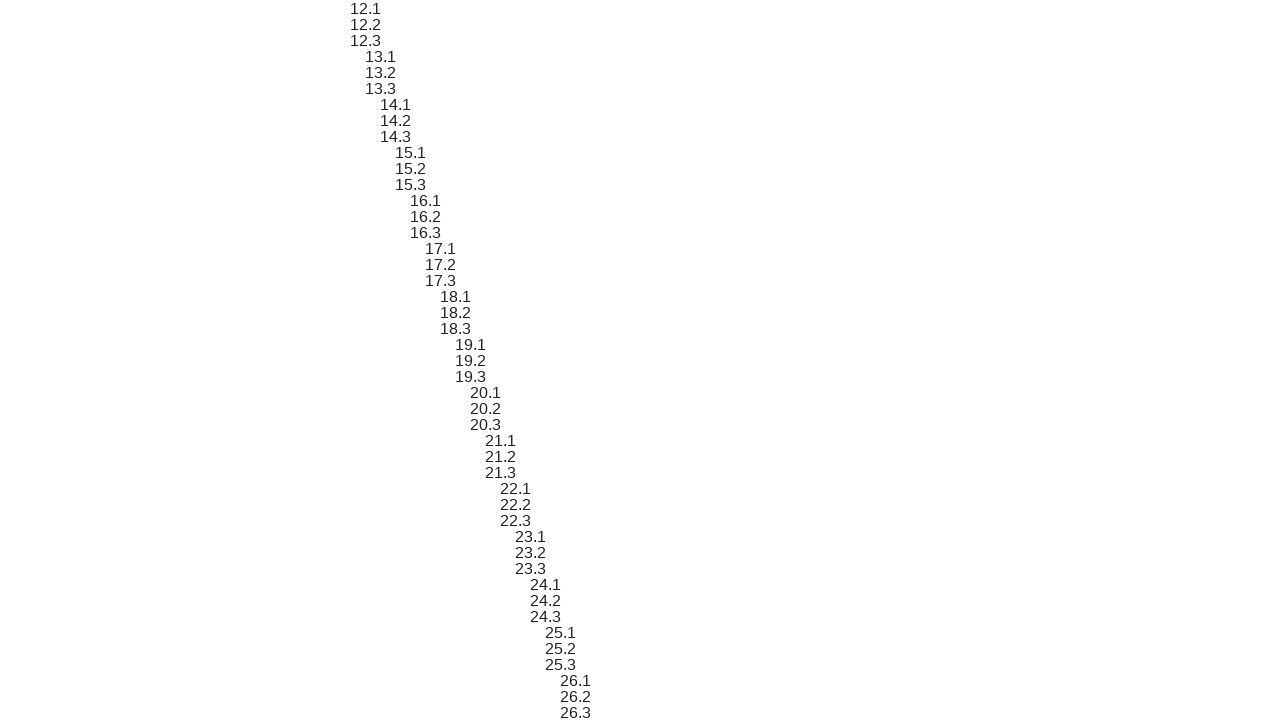

Scrolled sibling element 35 into view
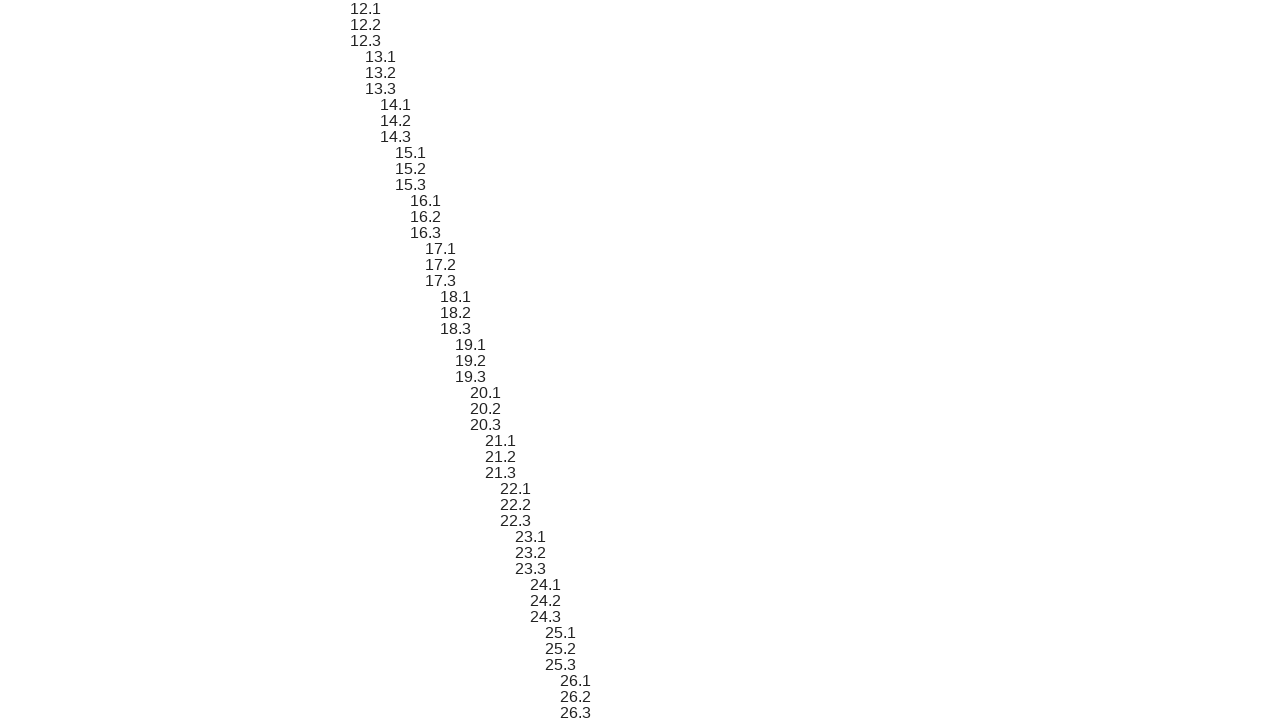

Verified sibling 35 text content matches expected format '12.3'
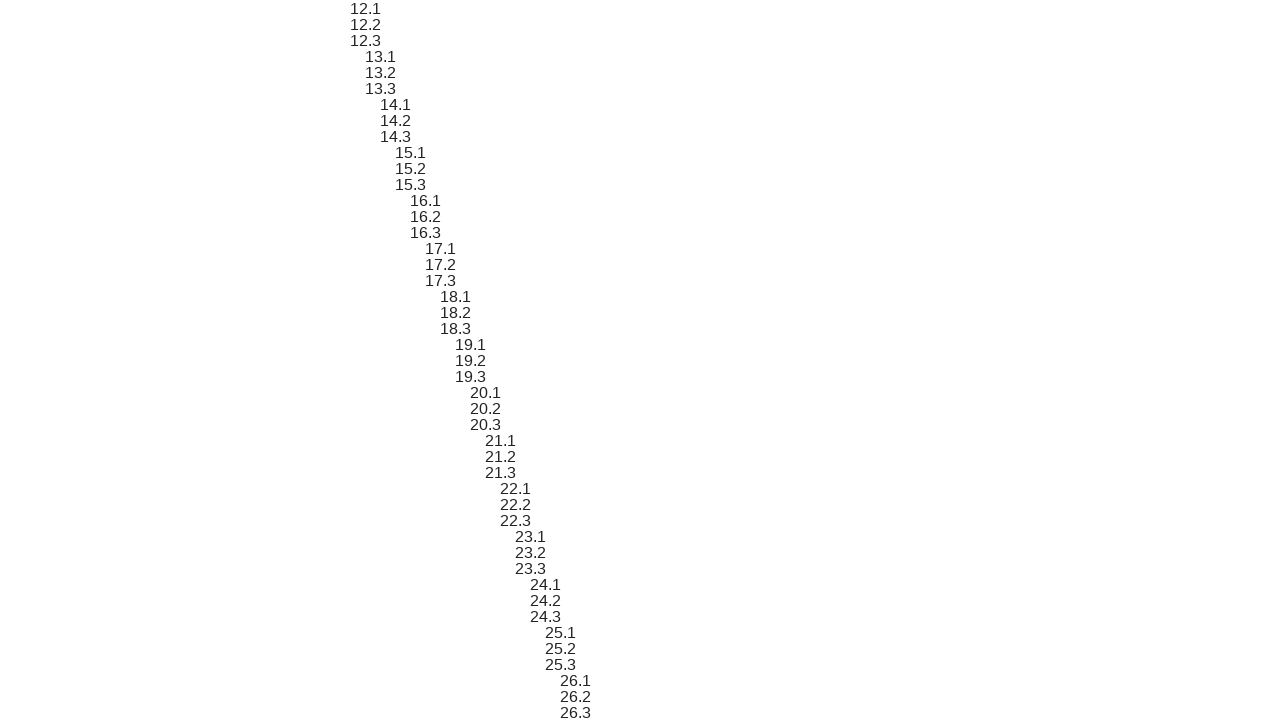

Scrolled sibling element 36 into view
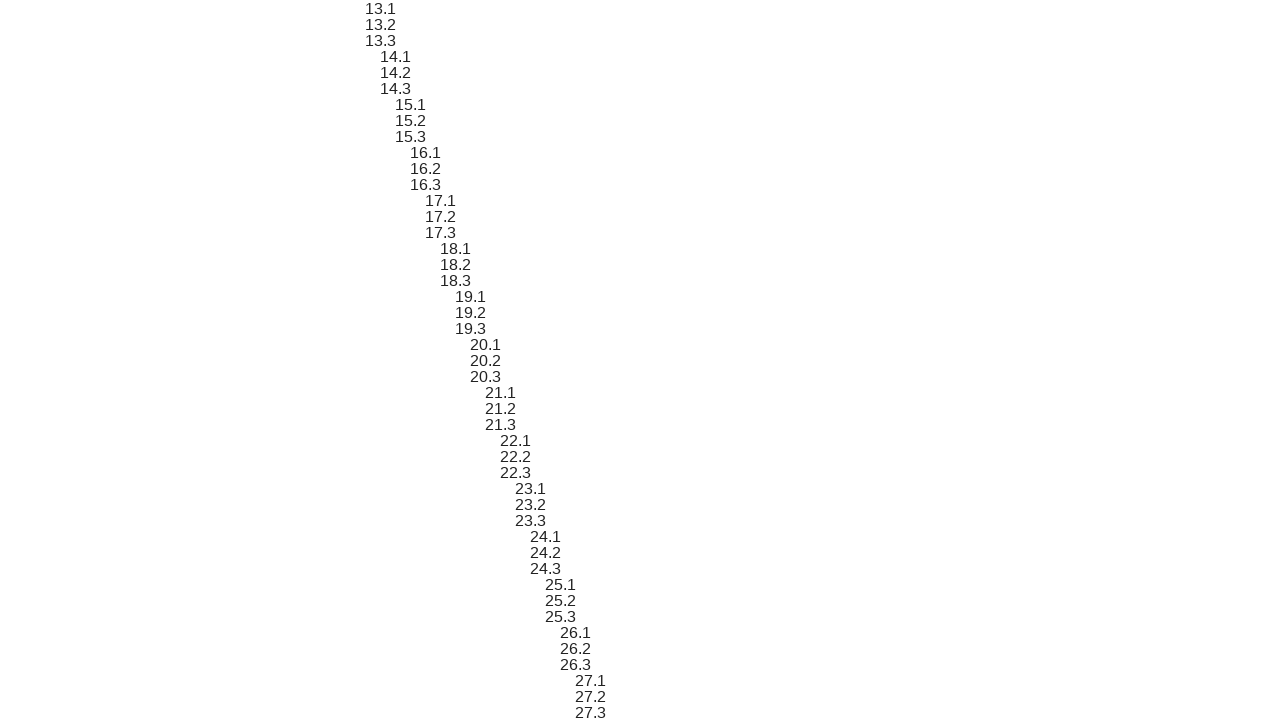

Verified sibling 36 text content matches expected format '13.1'
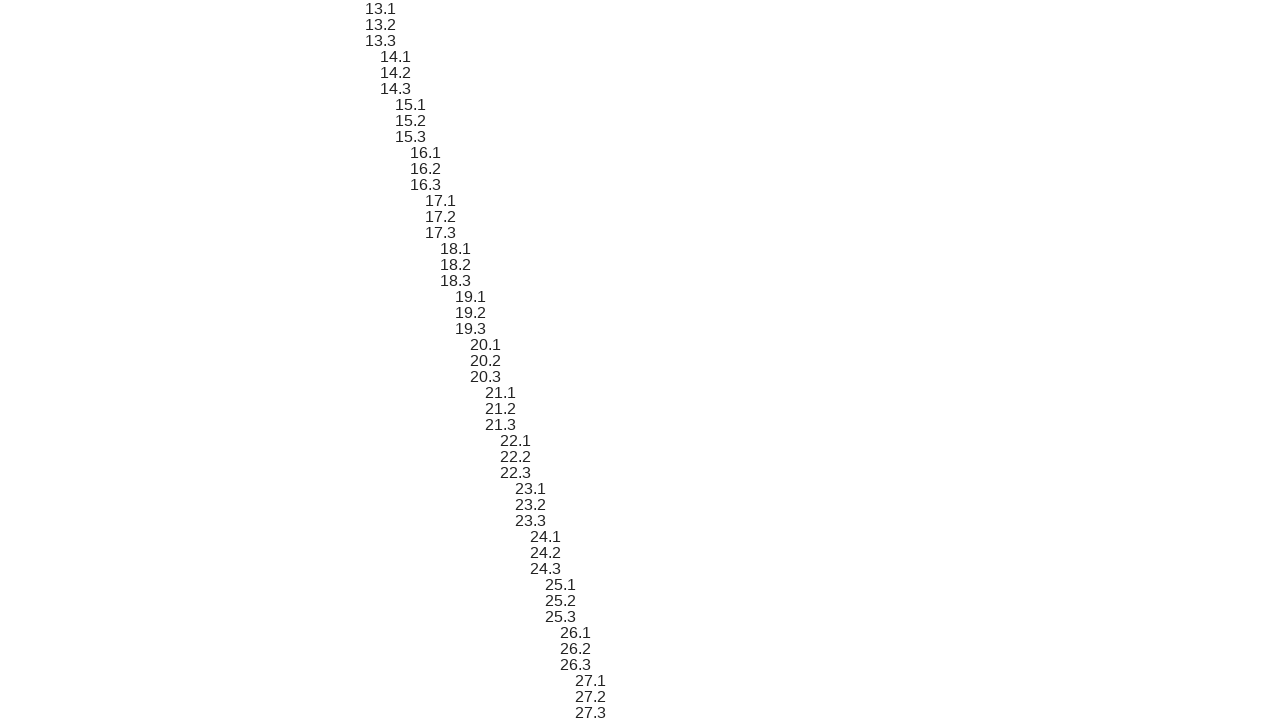

Scrolled sibling element 37 into view
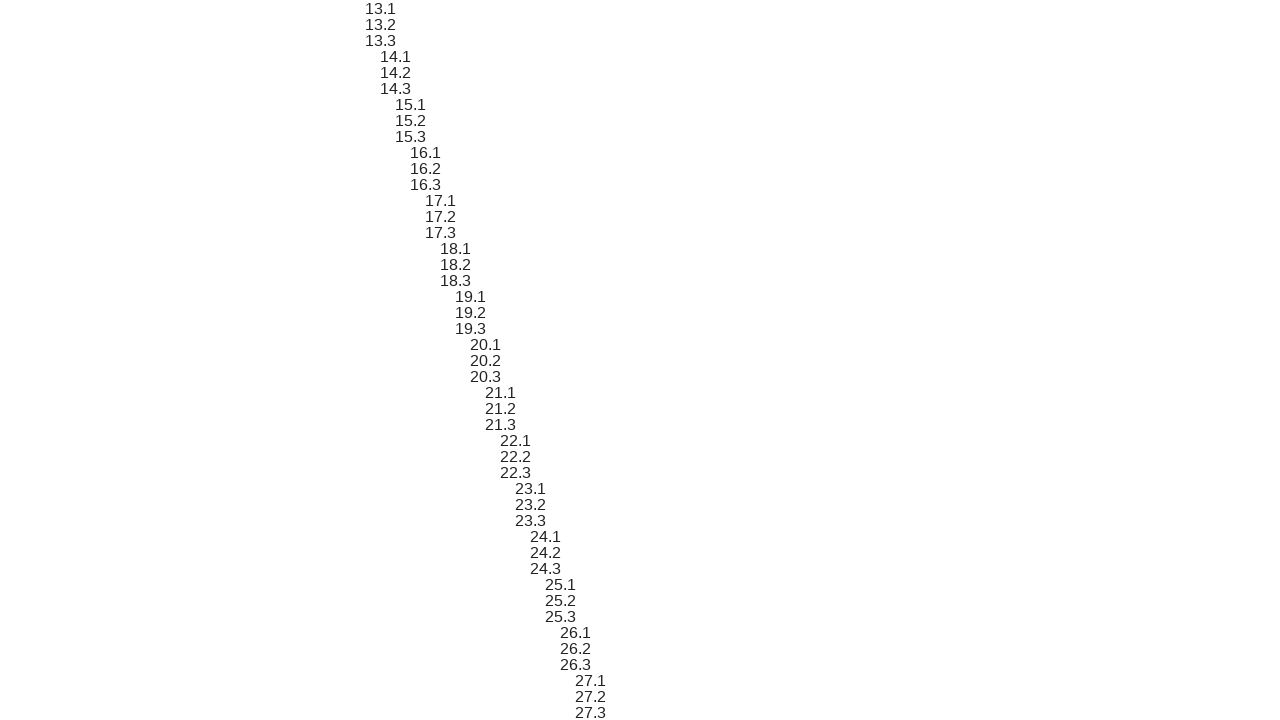

Verified sibling 37 text content matches expected format '13.2'
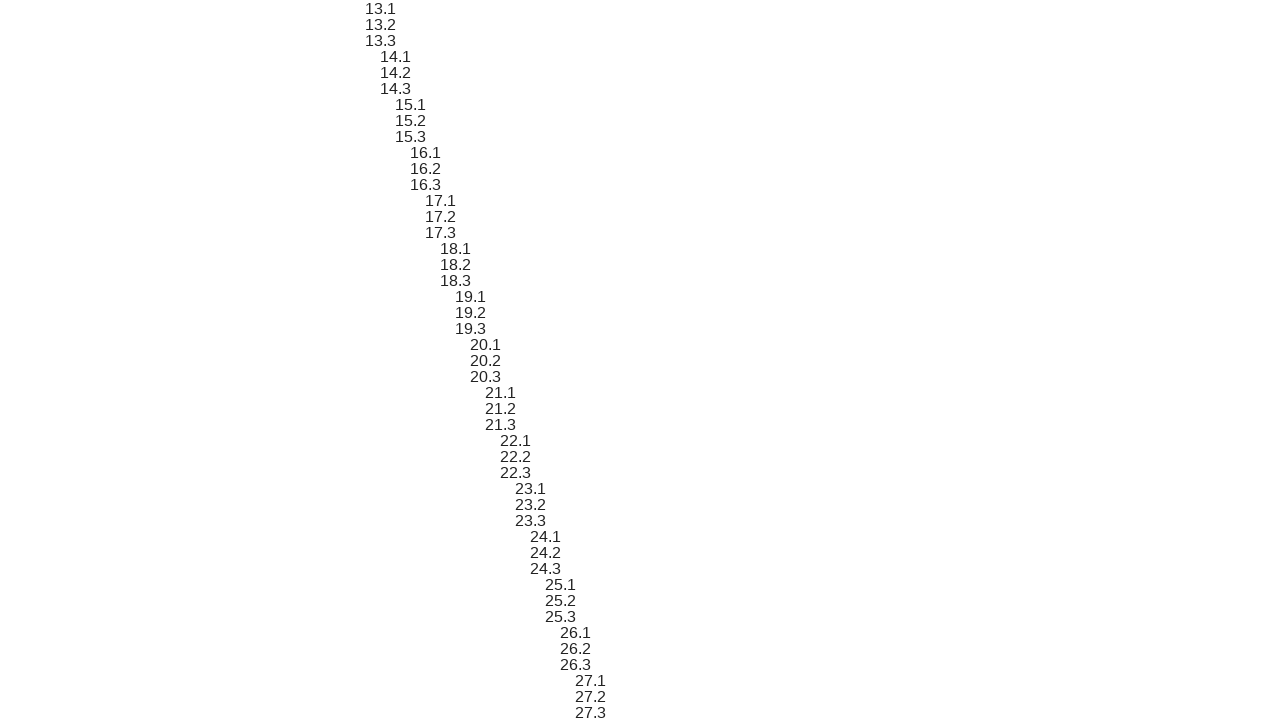

Scrolled sibling element 38 into view
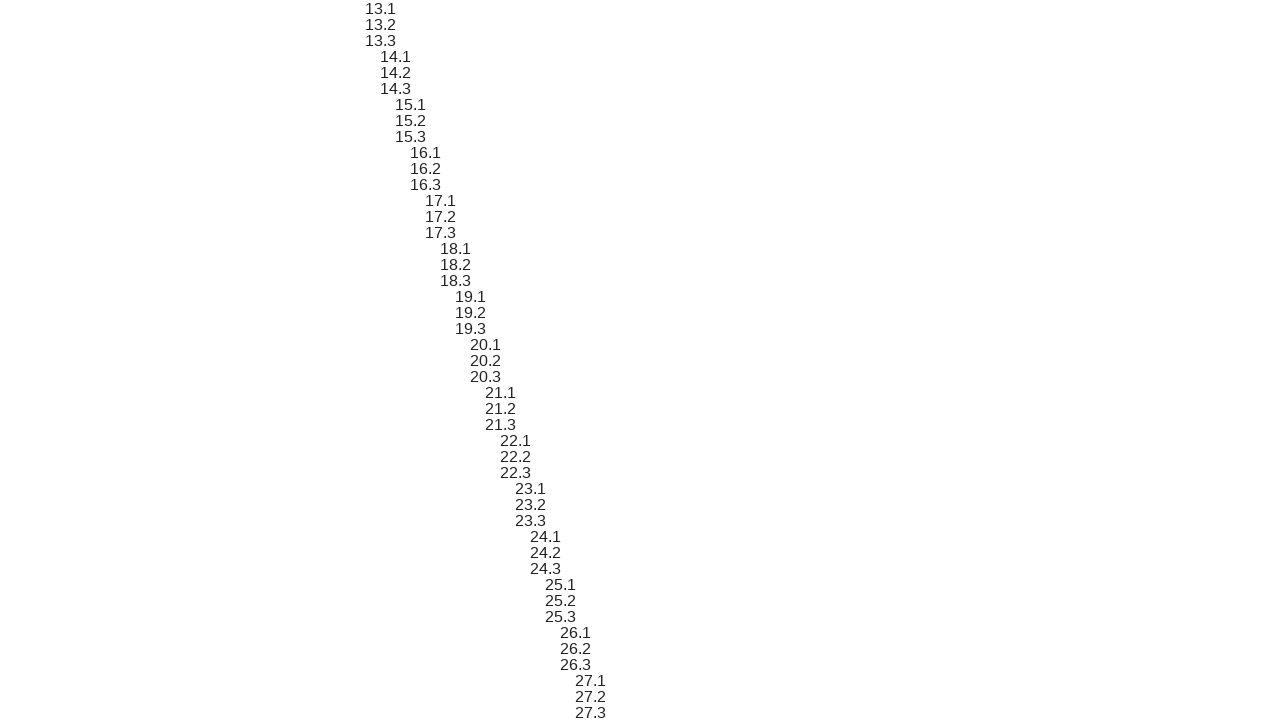

Verified sibling 38 text content matches expected format '13.3'
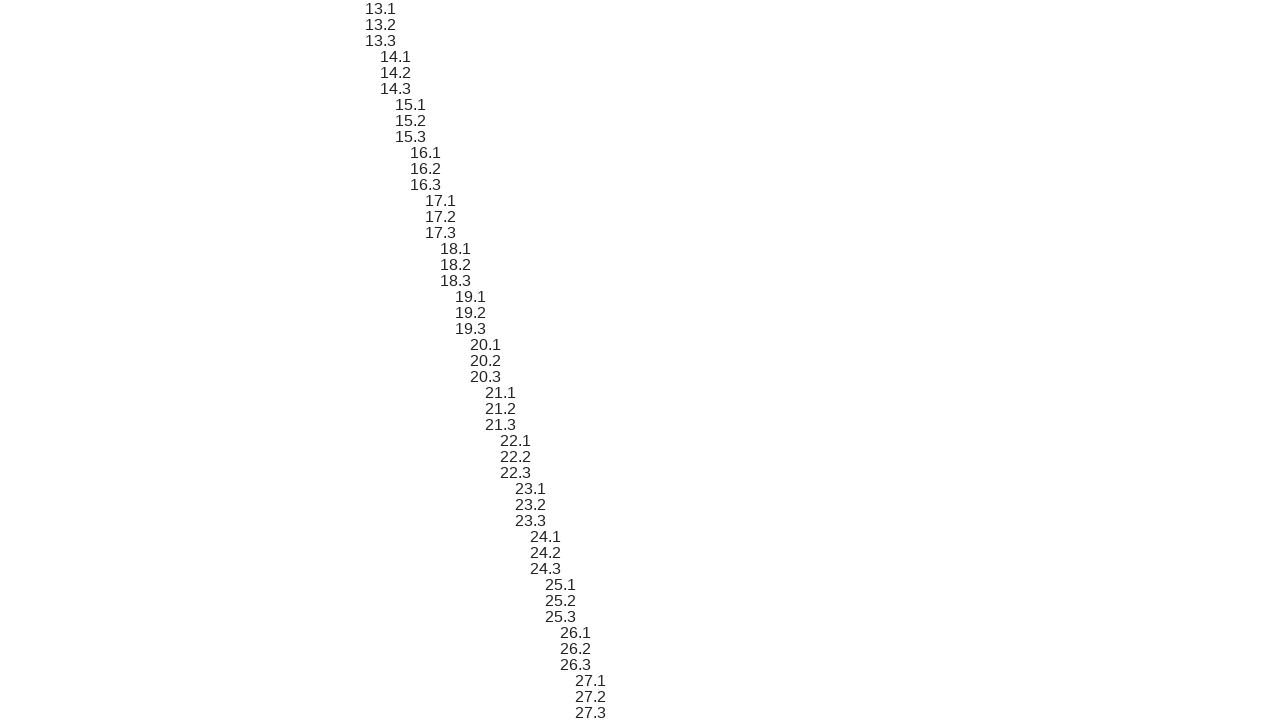

Scrolled sibling element 39 into view
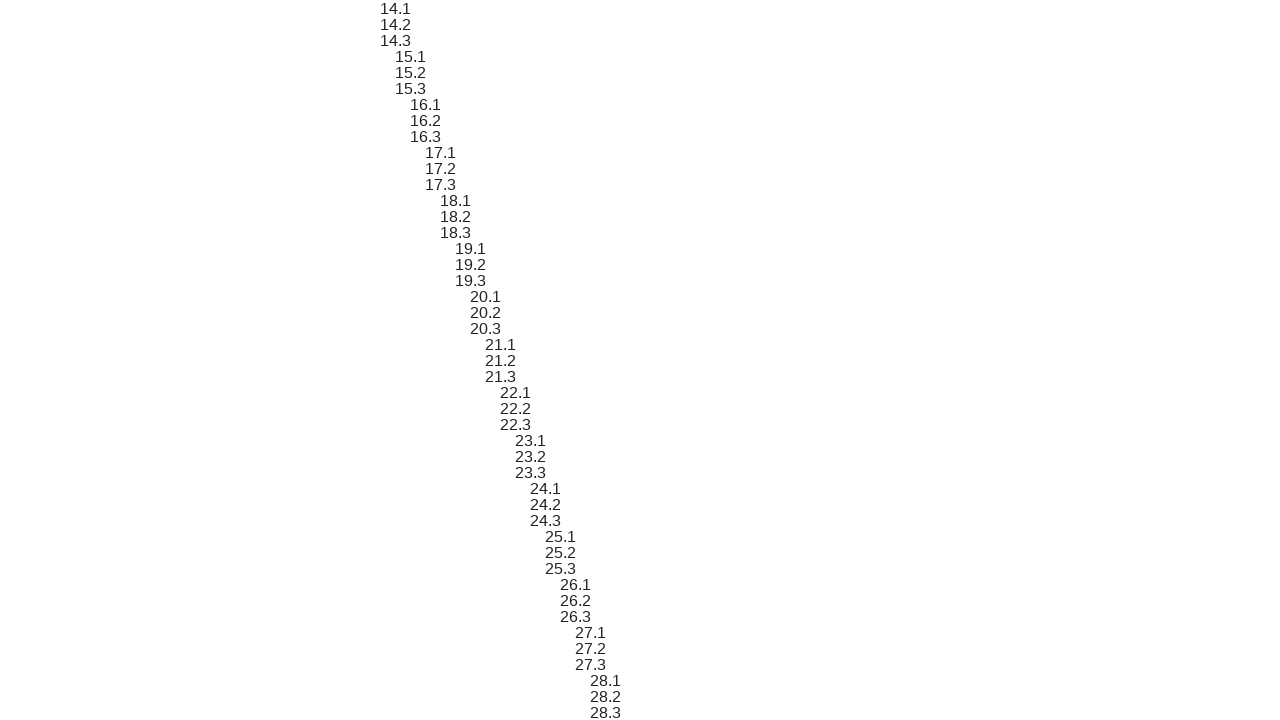

Verified sibling 39 text content matches expected format '14.1'
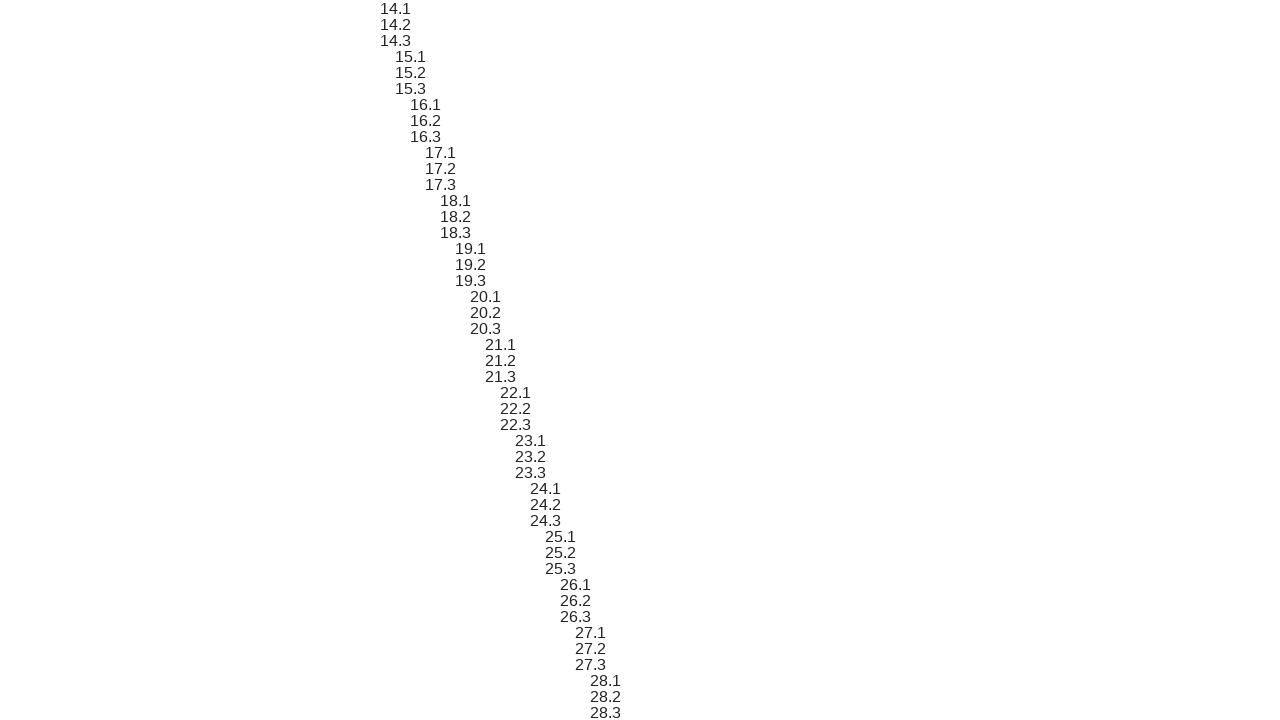

Scrolled sibling element 40 into view
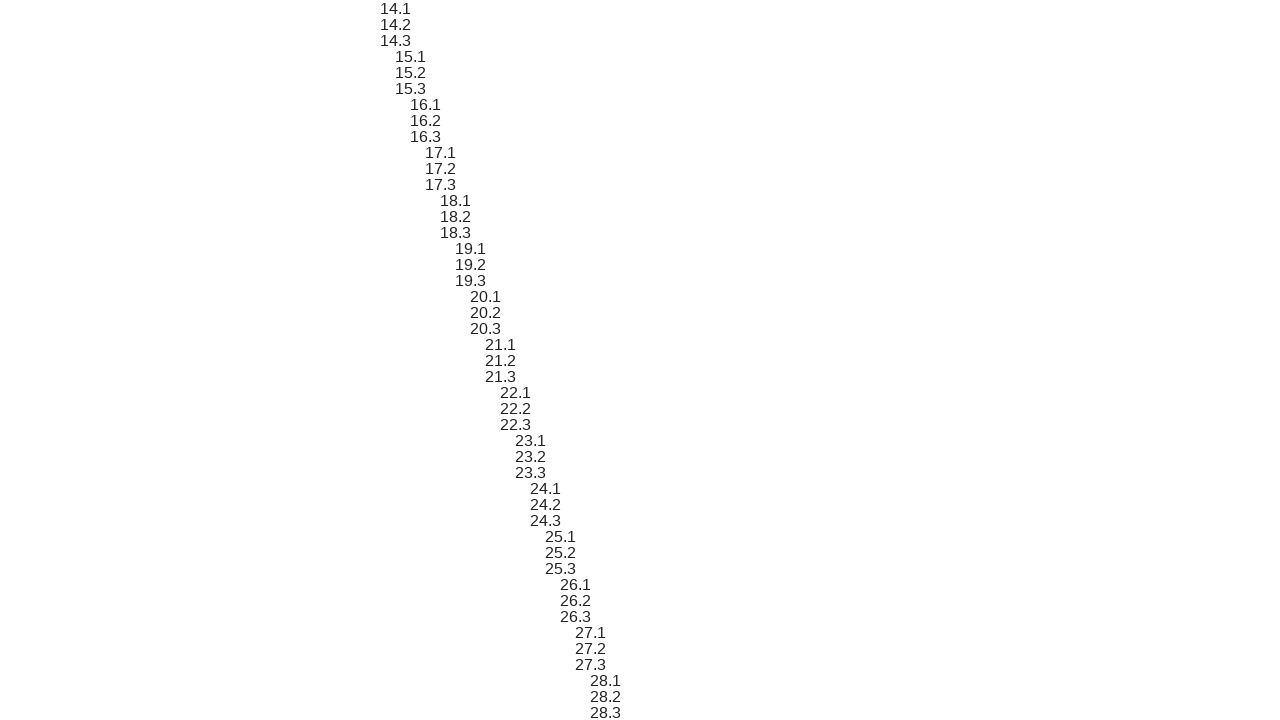

Verified sibling 40 text content matches expected format '14.2'
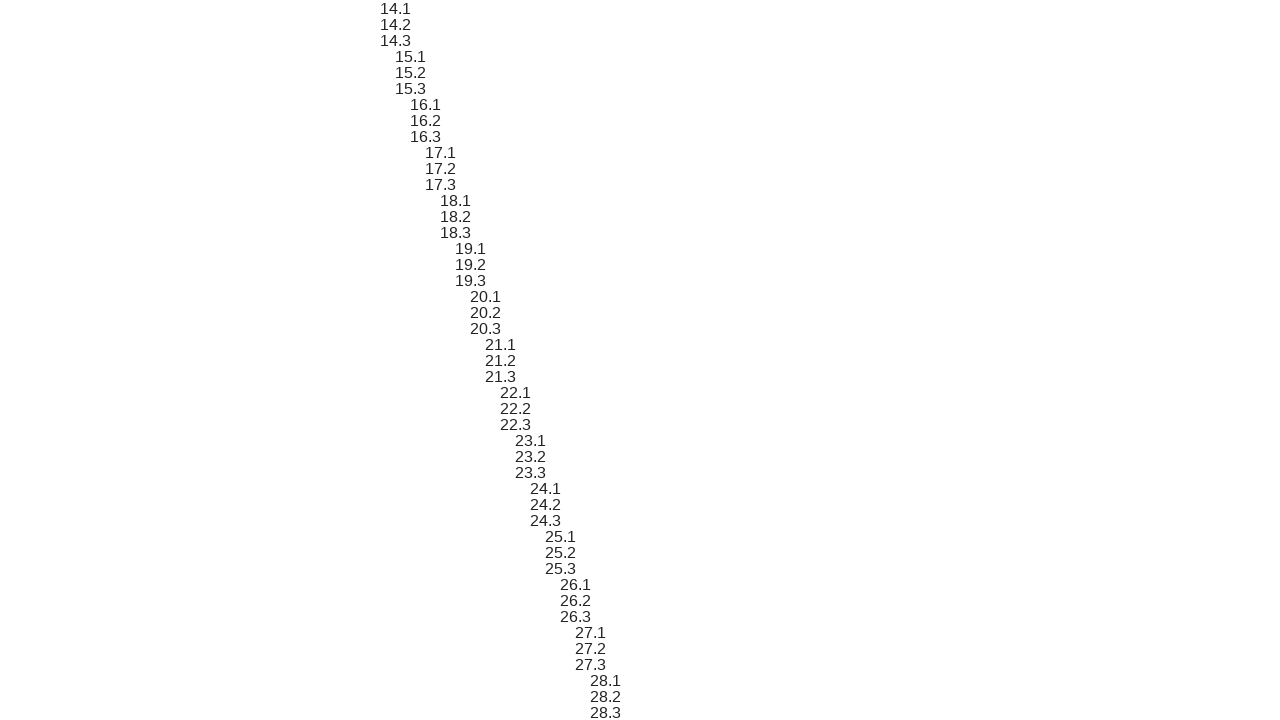

Scrolled sibling element 41 into view
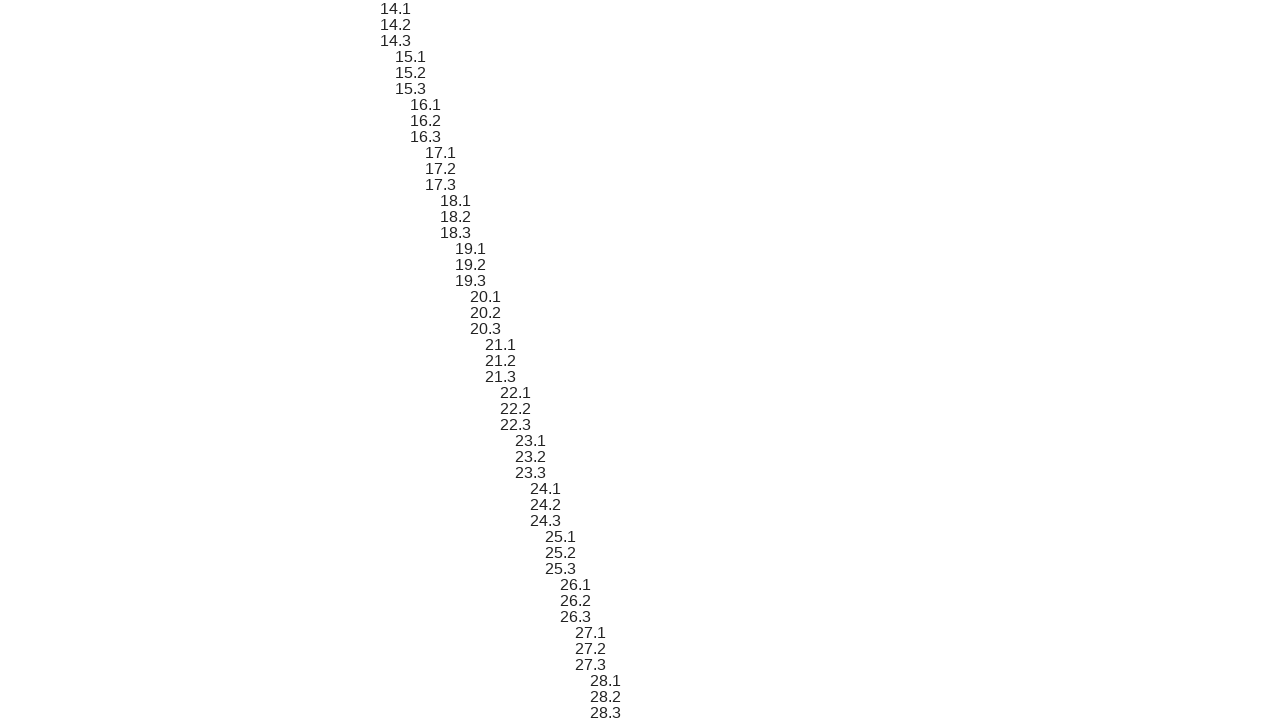

Verified sibling 41 text content matches expected format '14.3'
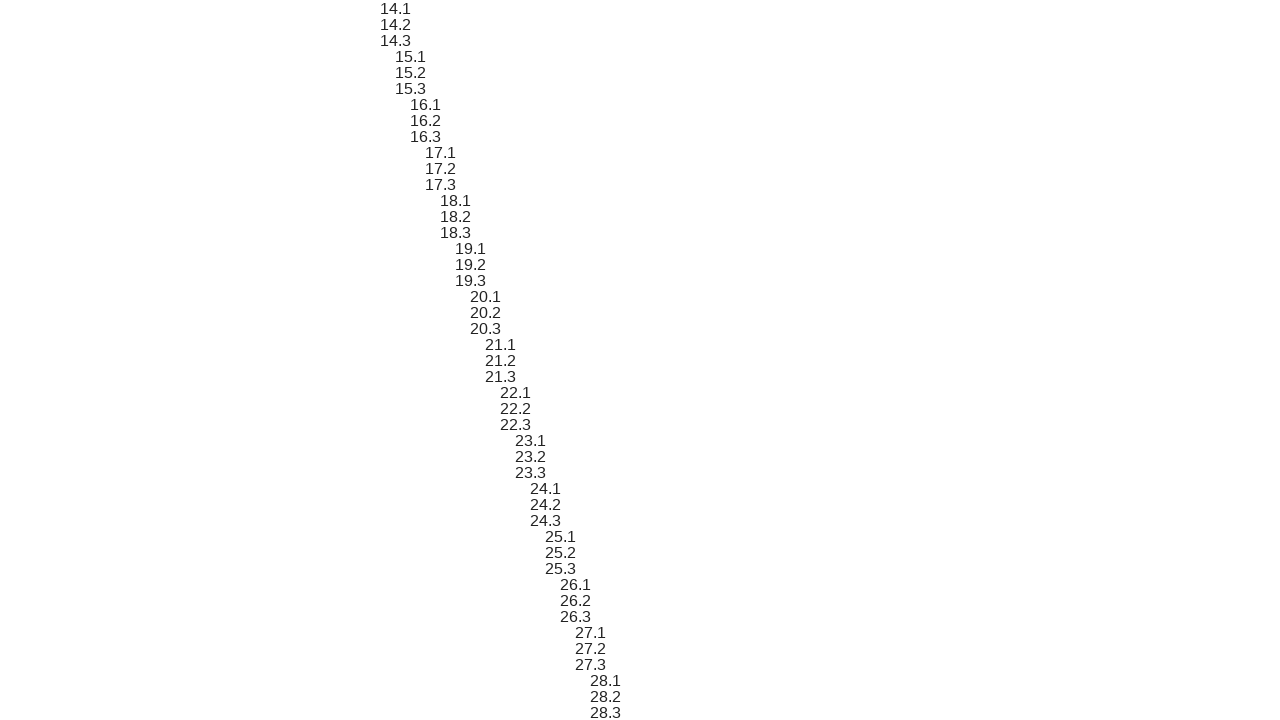

Scrolled sibling element 42 into view
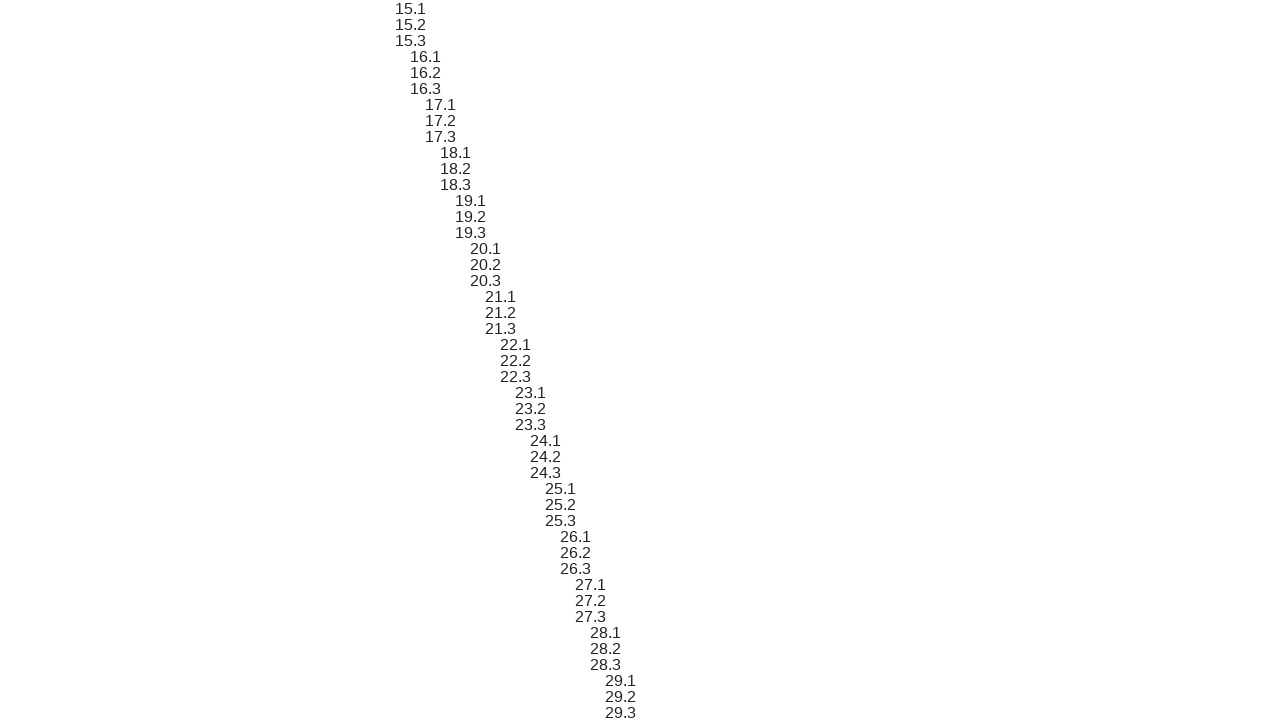

Verified sibling 42 text content matches expected format '15.1'
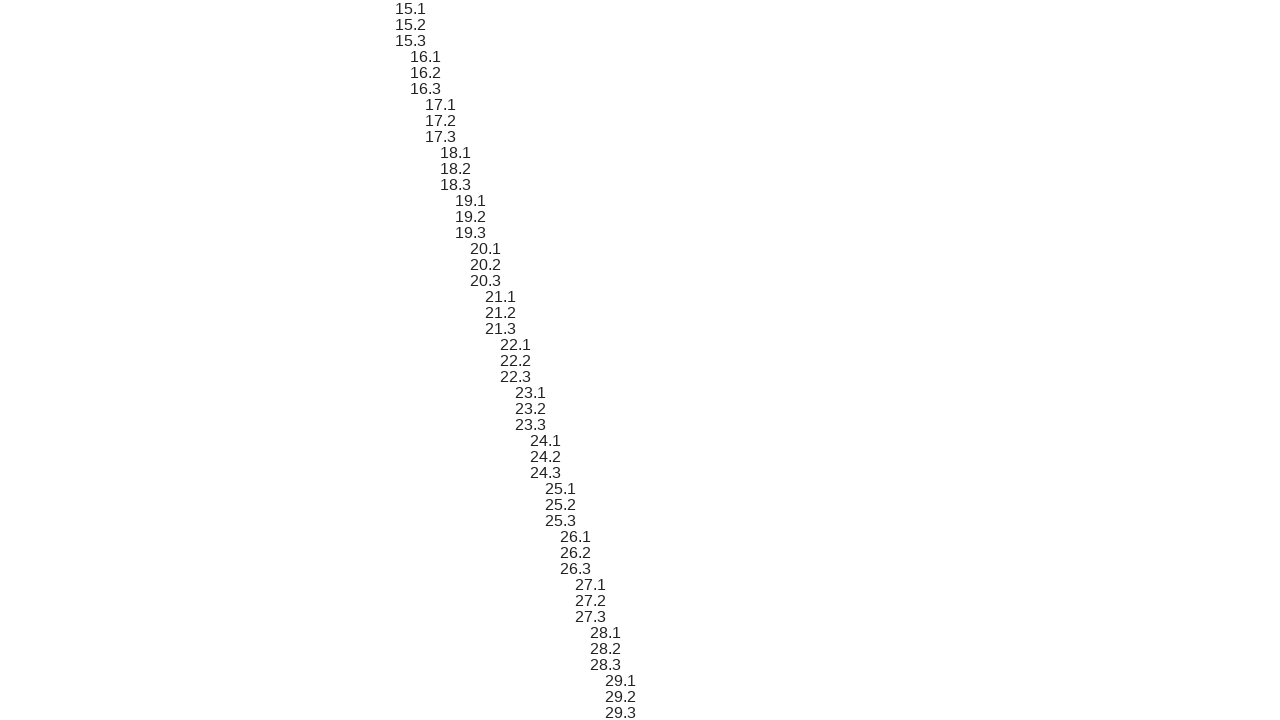

Scrolled sibling element 43 into view
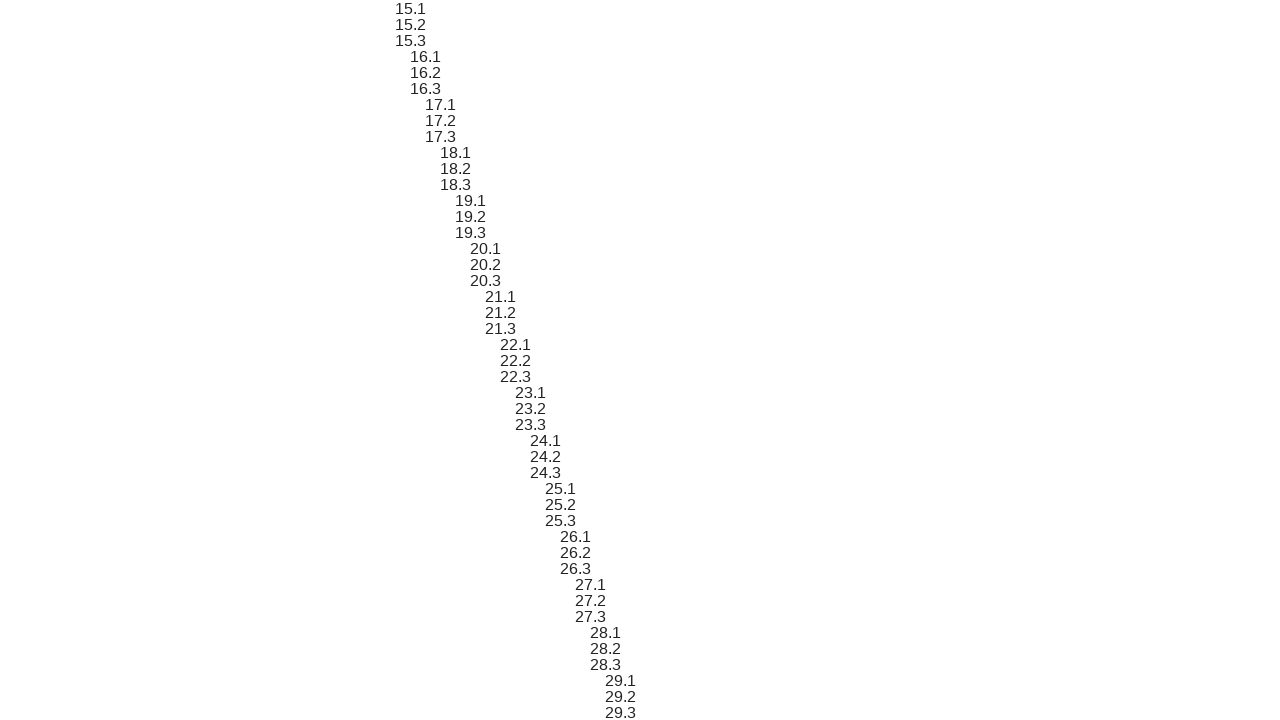

Verified sibling 43 text content matches expected format '15.2'
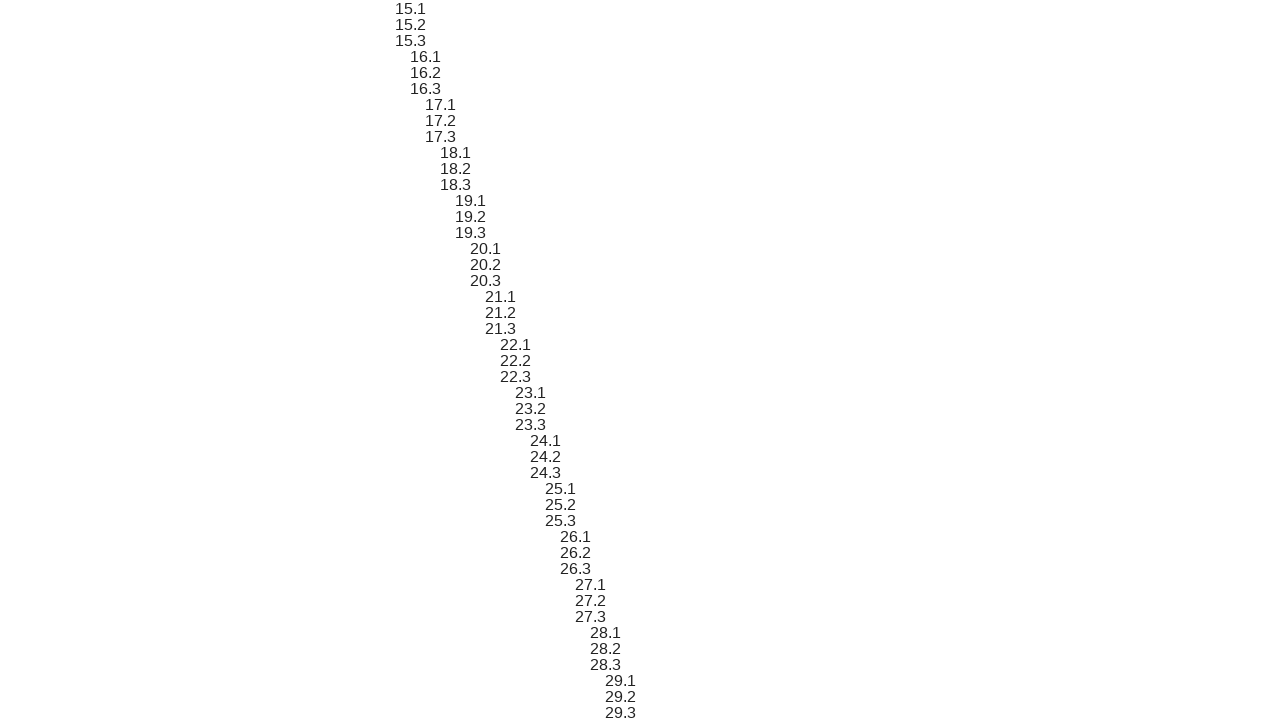

Scrolled sibling element 44 into view
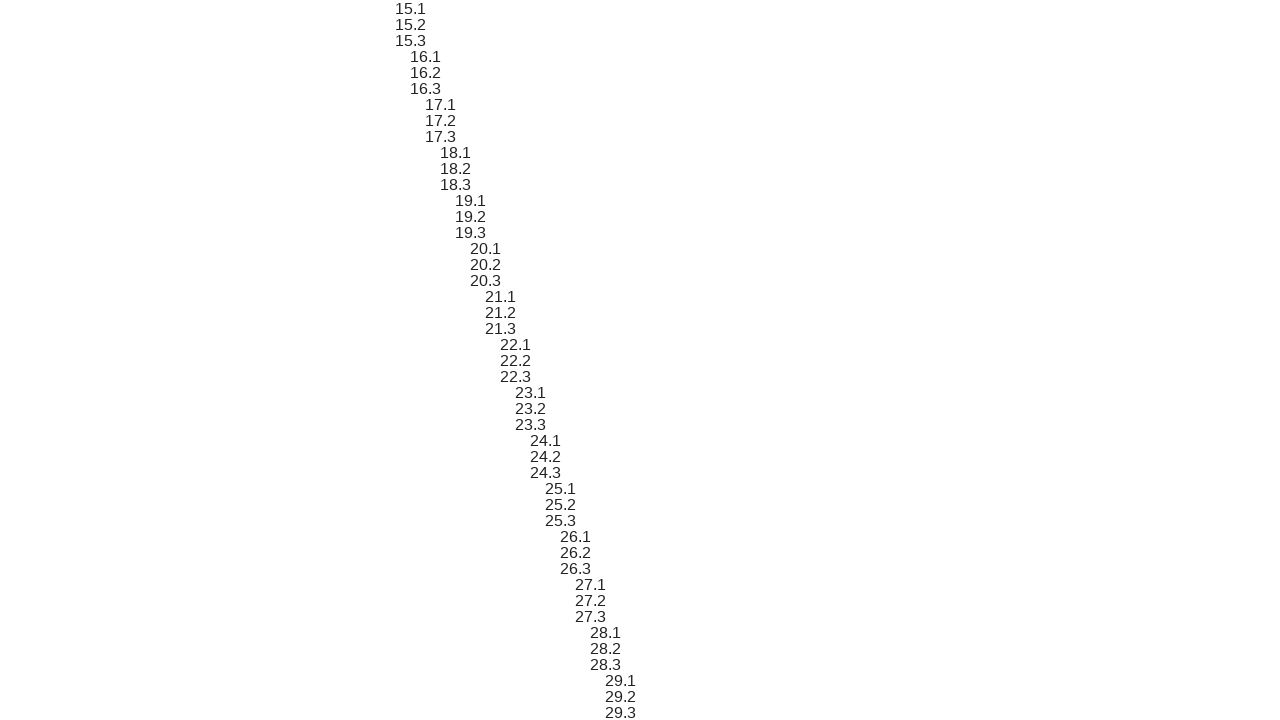

Verified sibling 44 text content matches expected format '15.3'
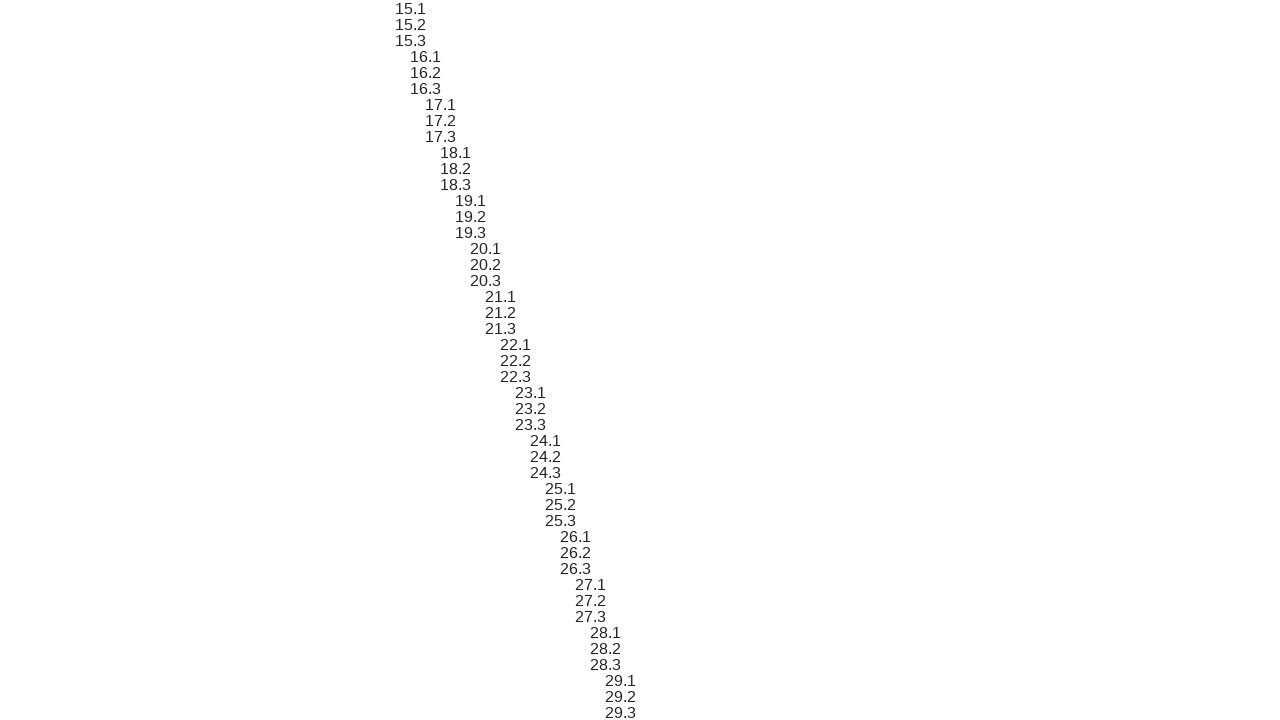

Scrolled sibling element 45 into view
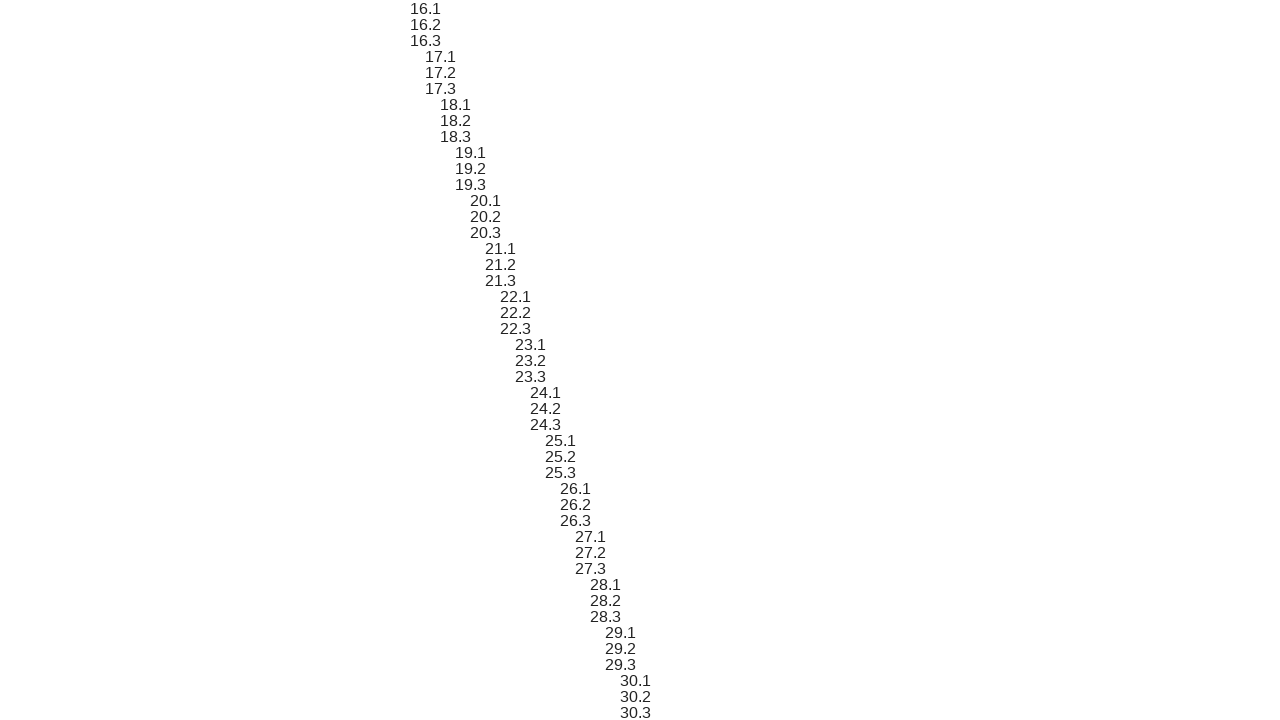

Verified sibling 45 text content matches expected format '16.1'
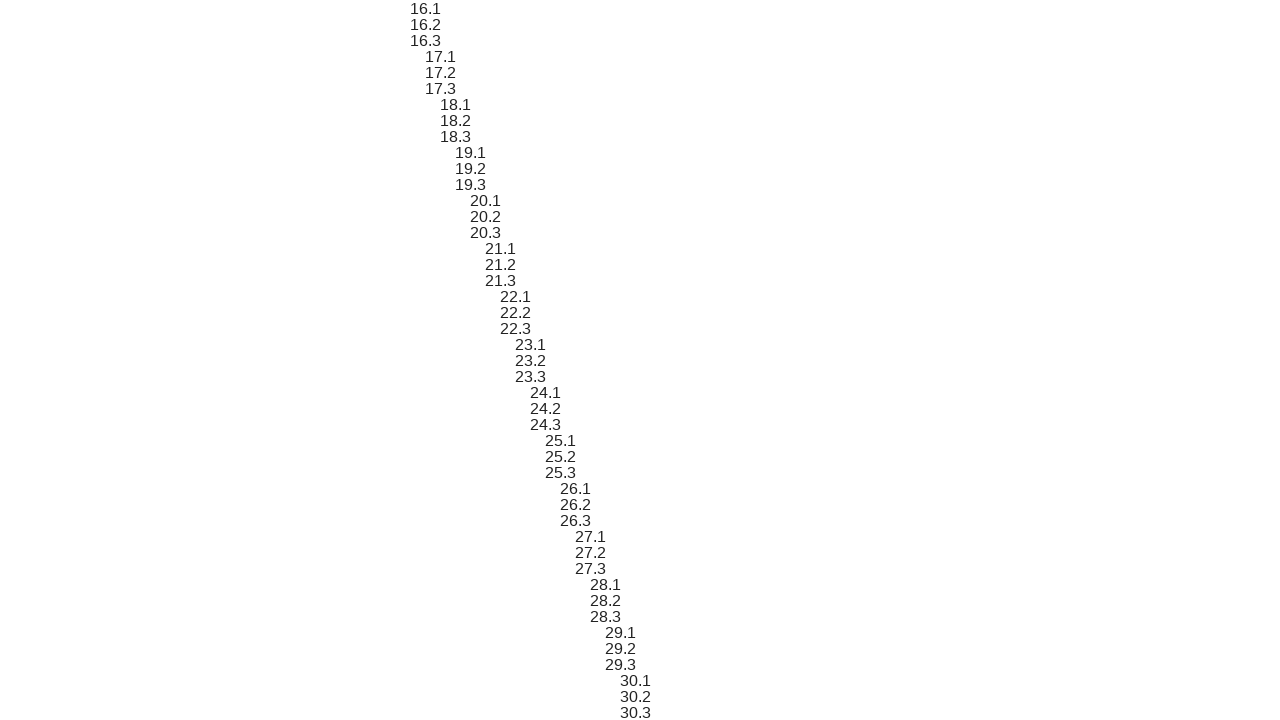

Scrolled sibling element 46 into view
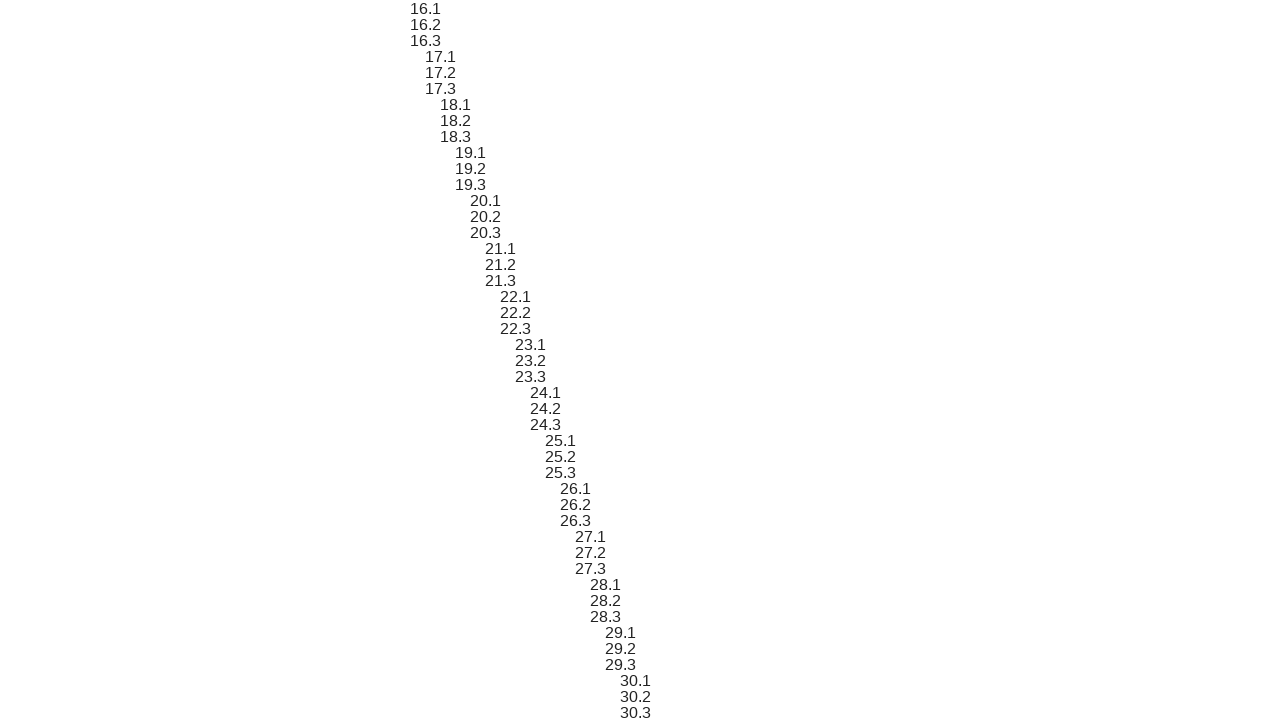

Verified sibling 46 text content matches expected format '16.2'
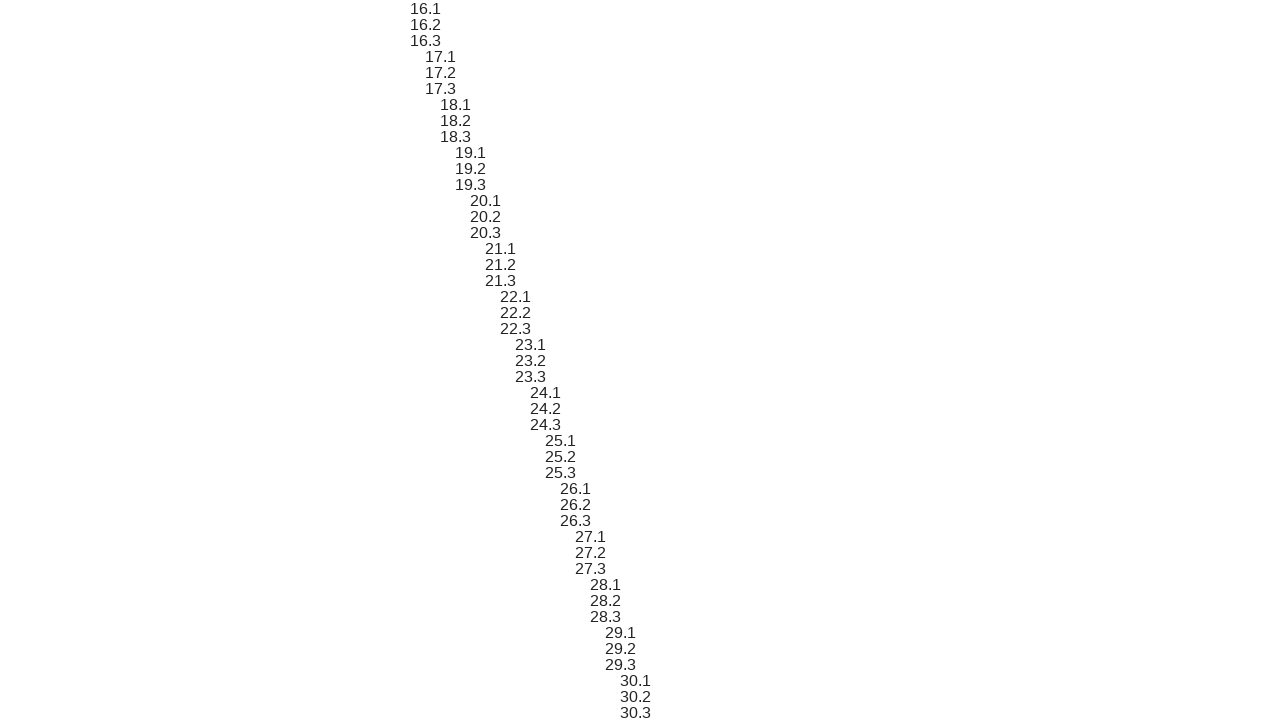

Scrolled sibling element 47 into view
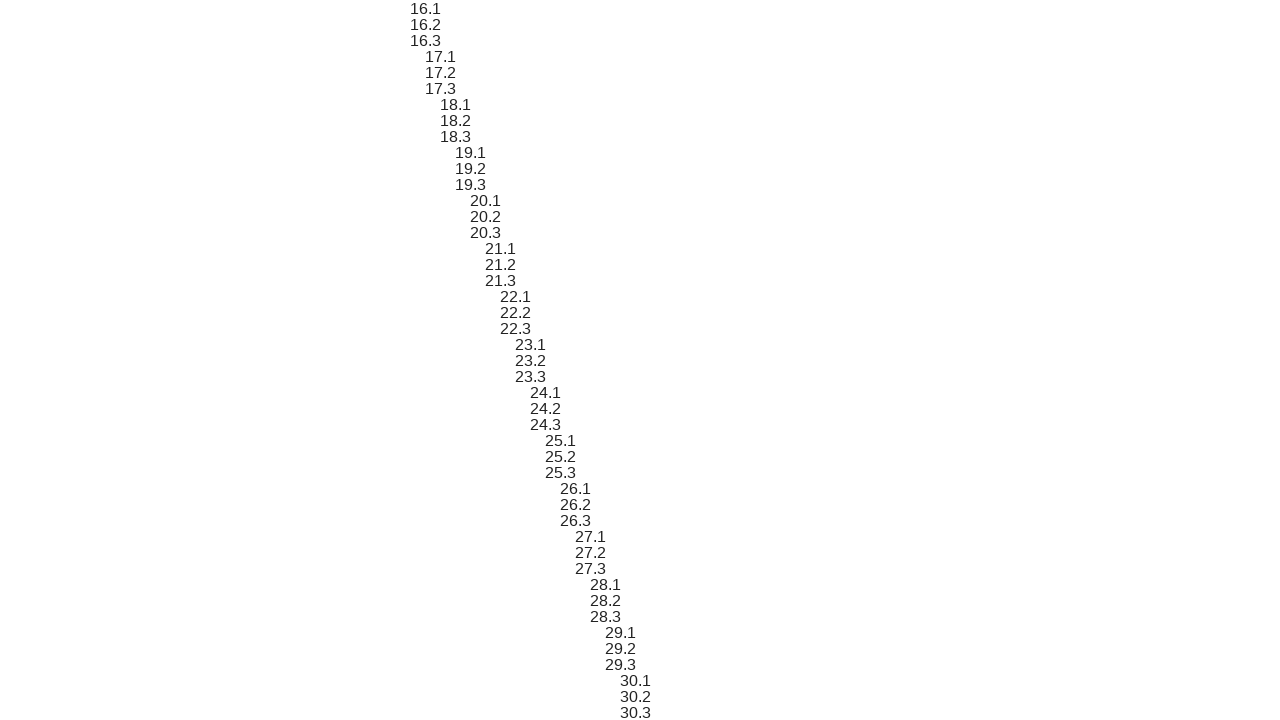

Verified sibling 47 text content matches expected format '16.3'
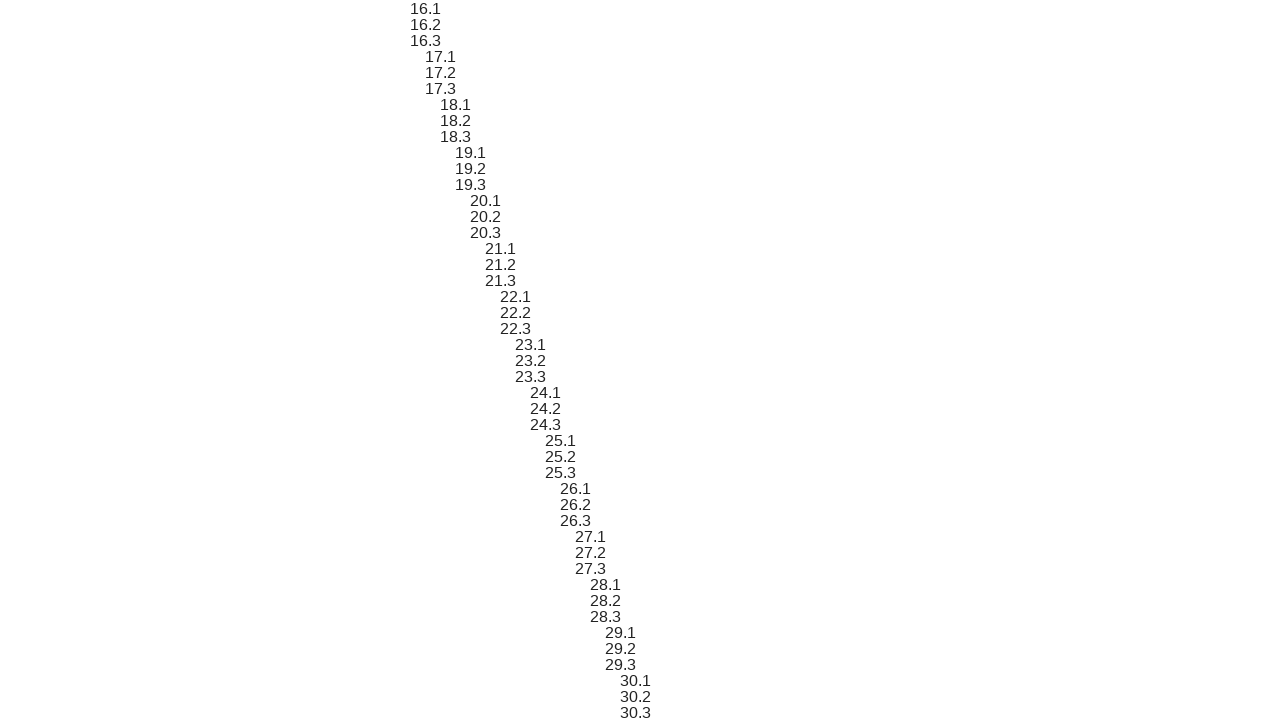

Scrolled sibling element 48 into view
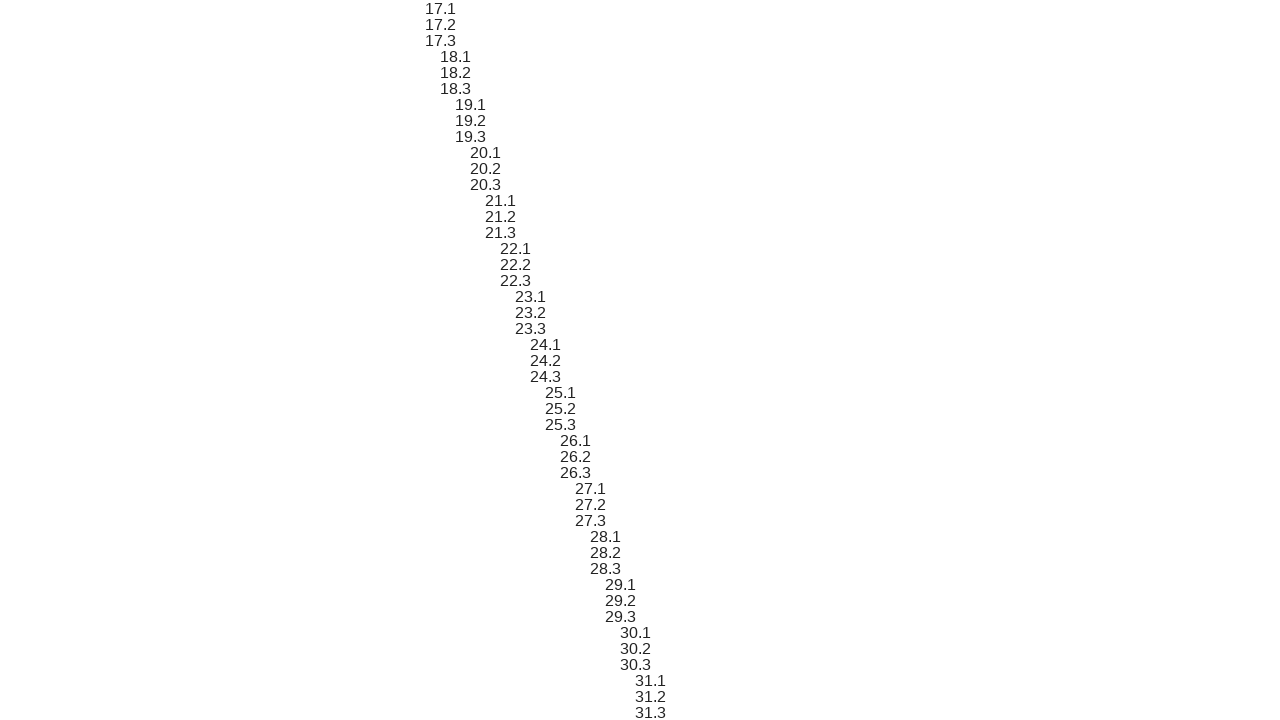

Verified sibling 48 text content matches expected format '17.1'
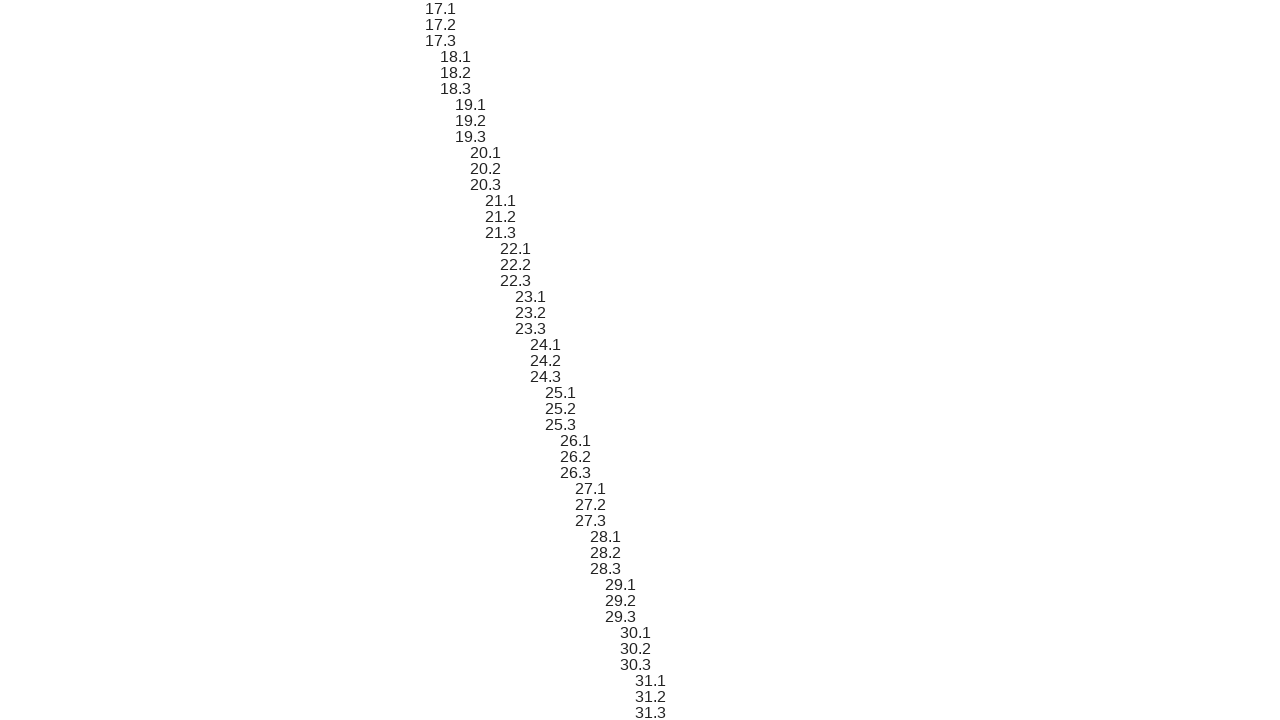

Scrolled sibling element 49 into view
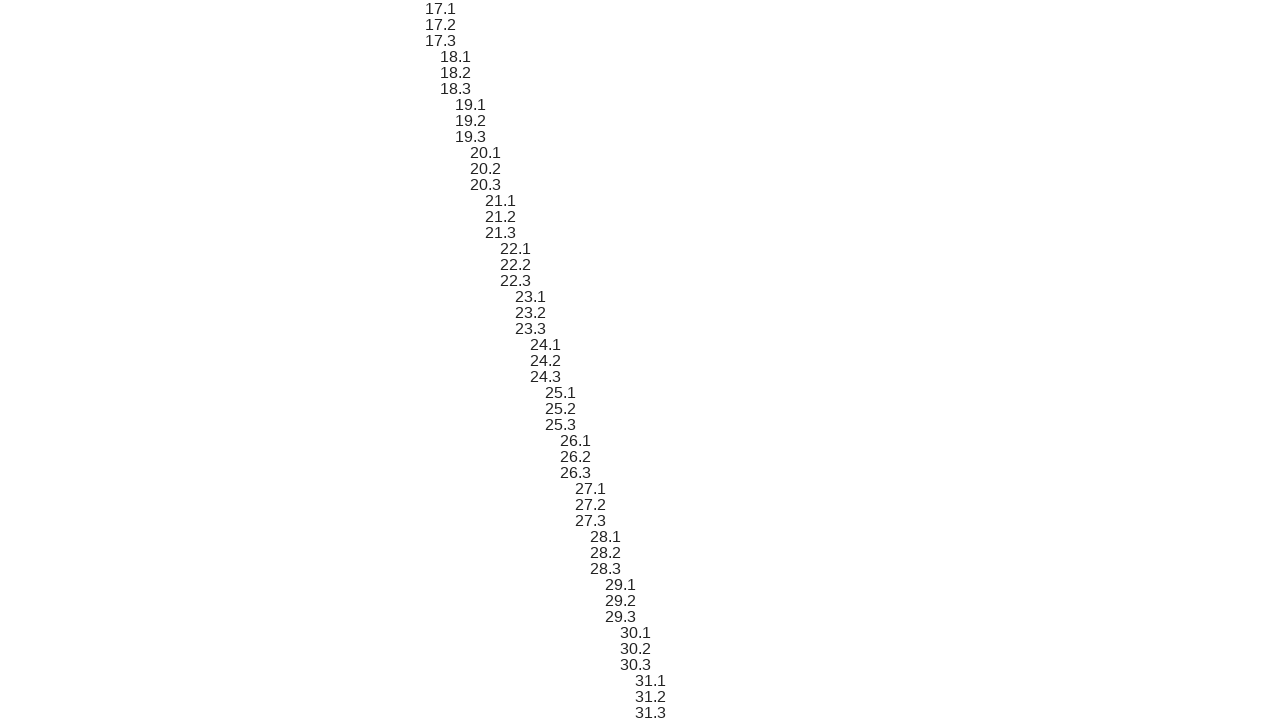

Verified sibling 49 text content matches expected format '17.2'
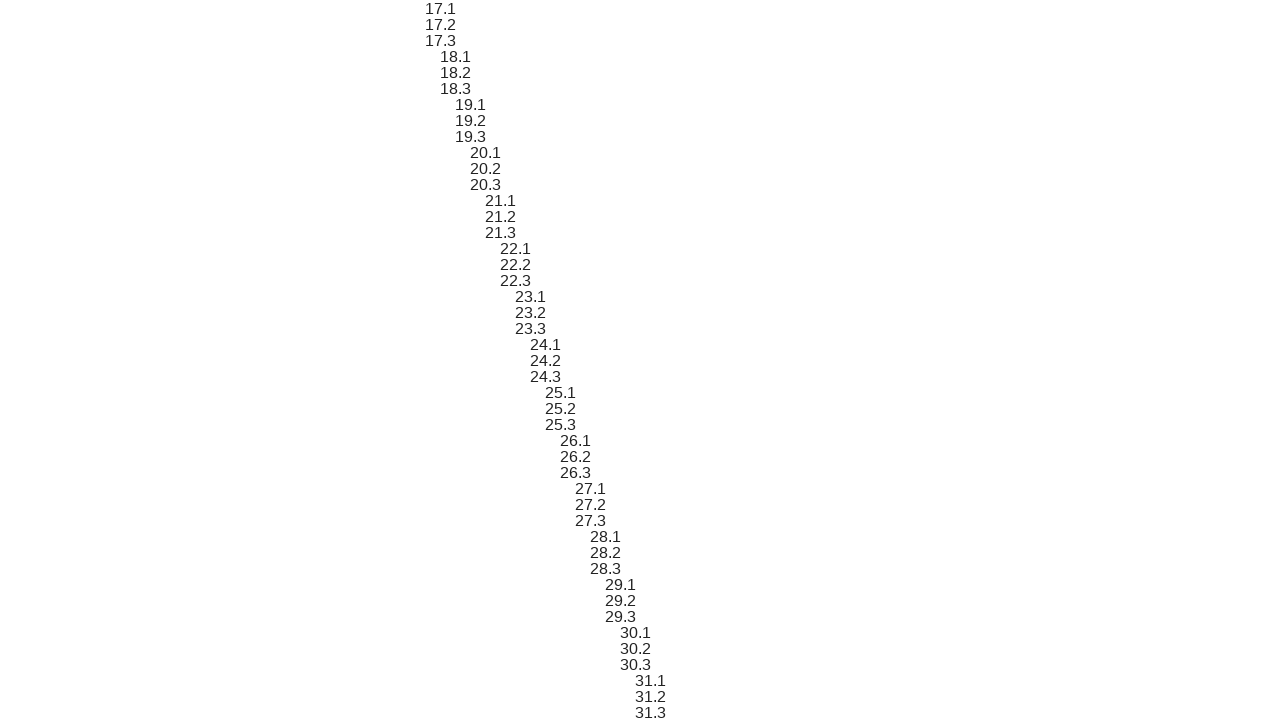

Scrolled sibling element 50 into view
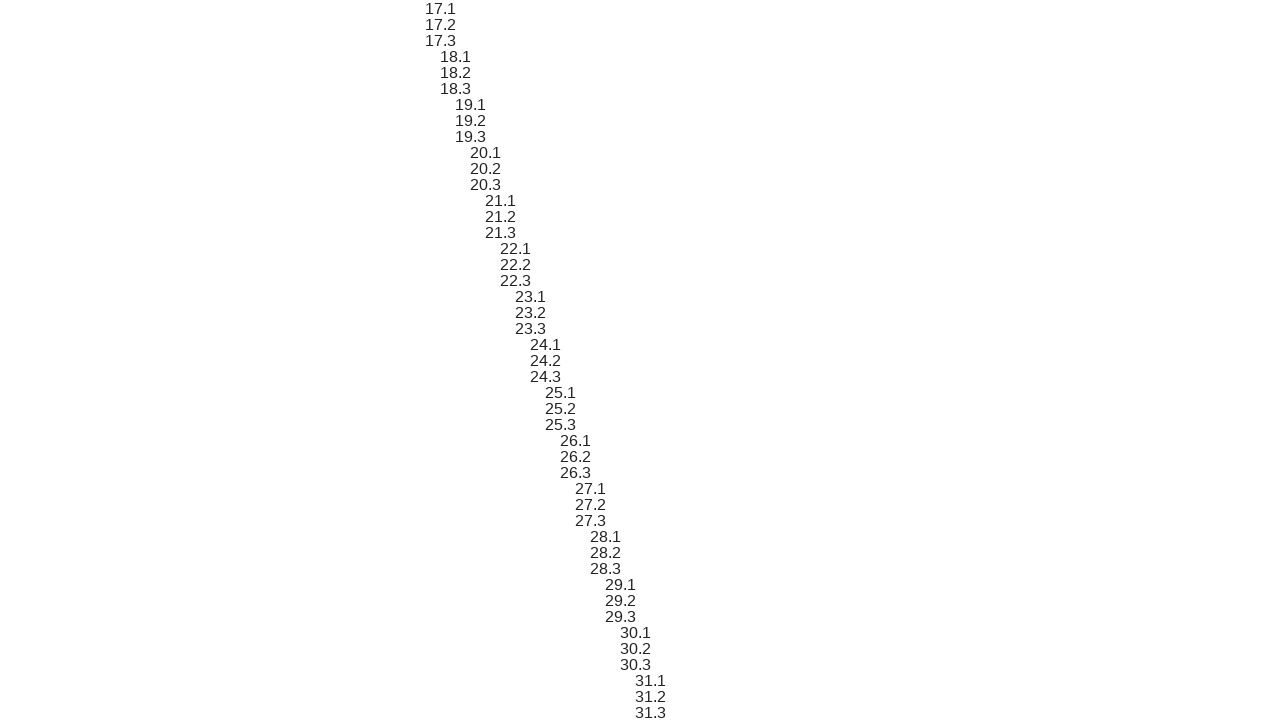

Verified sibling 50 text content matches expected format '17.3'
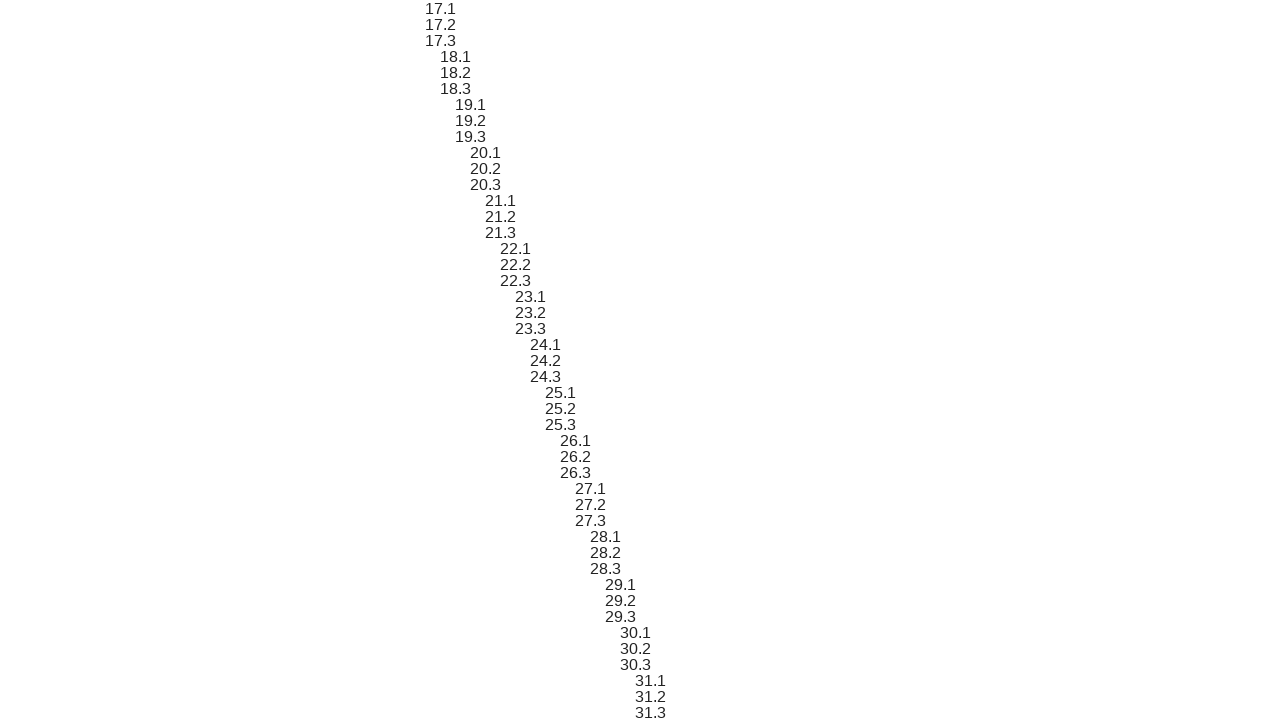

Scrolled sibling element 51 into view
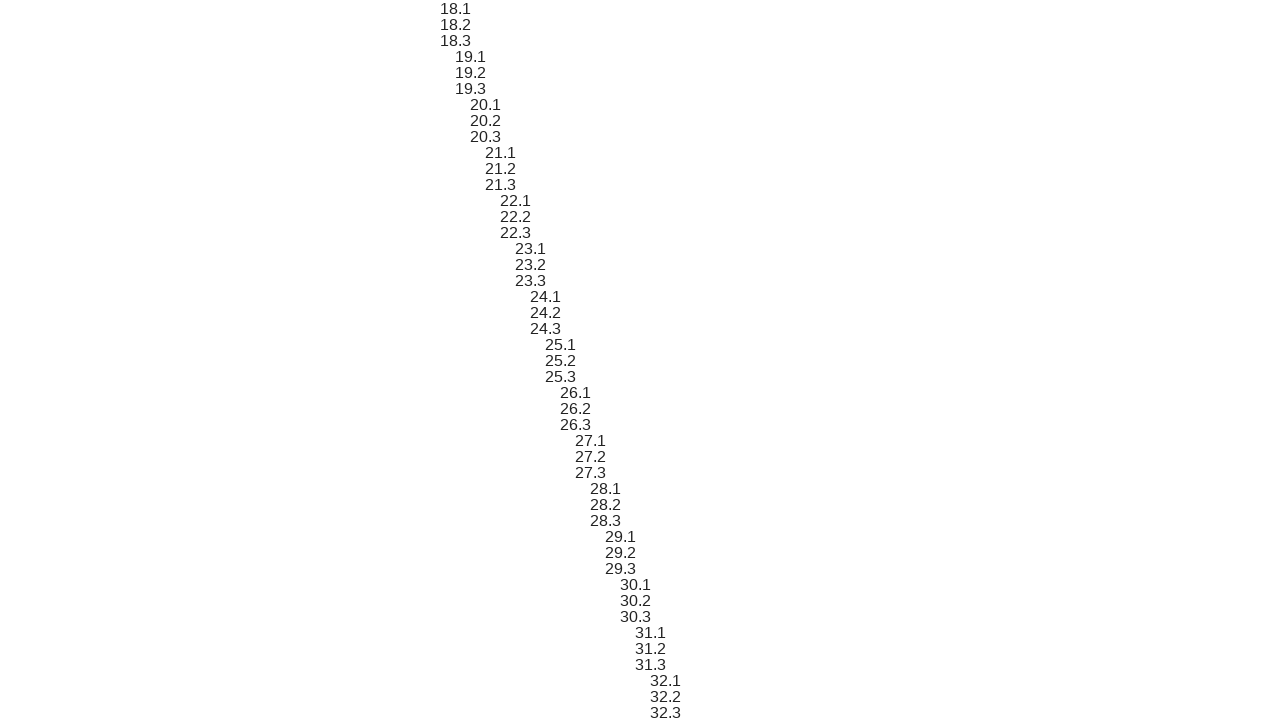

Verified sibling 51 text content matches expected format '18.1'
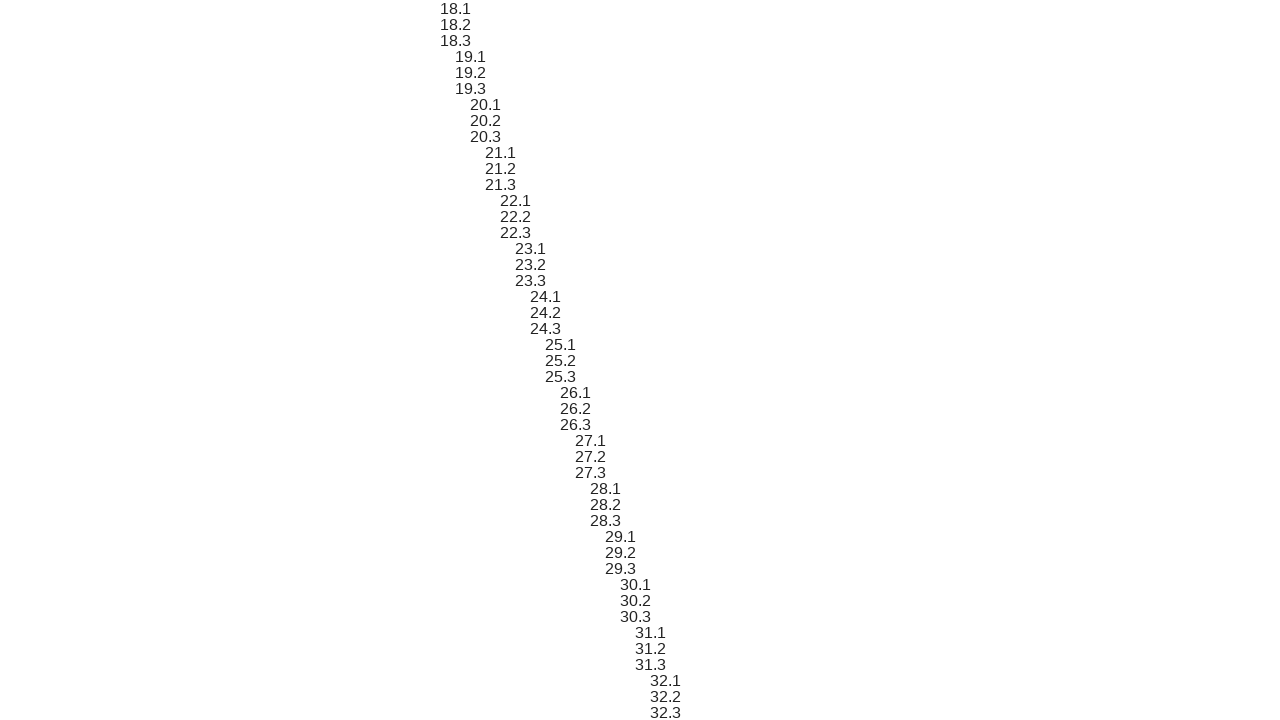

Scrolled sibling element 52 into view
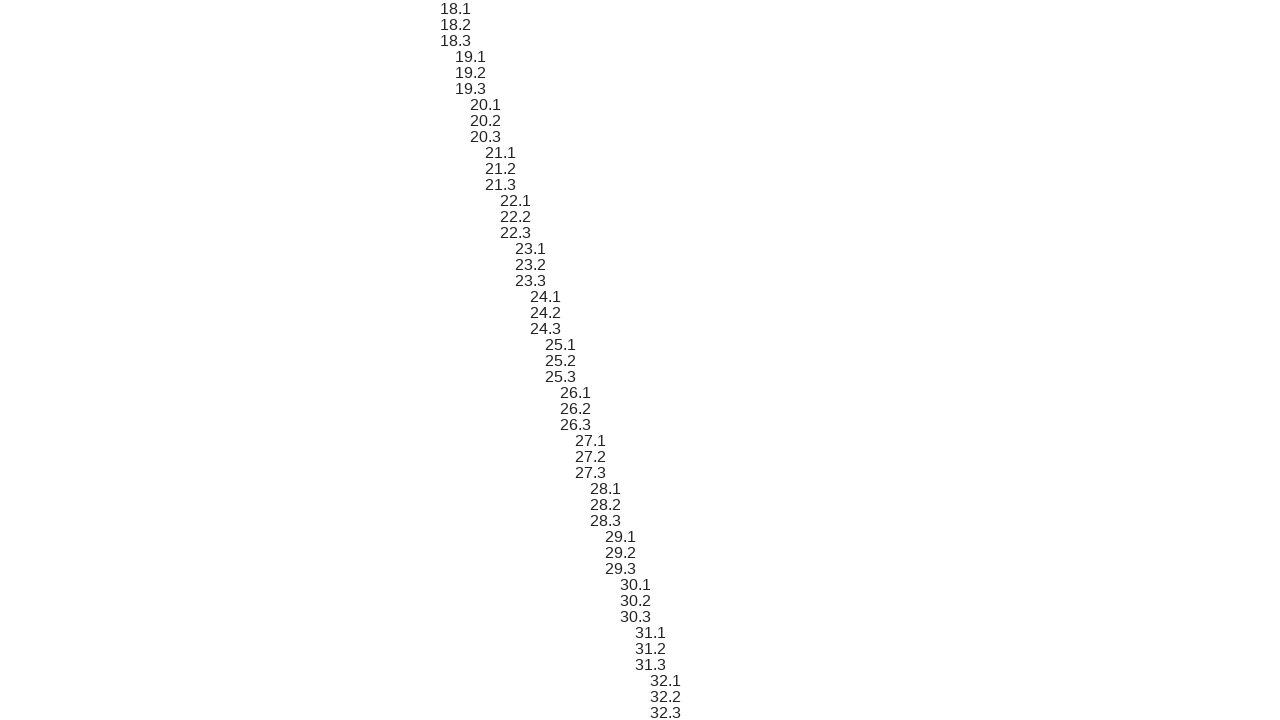

Verified sibling 52 text content matches expected format '18.2'
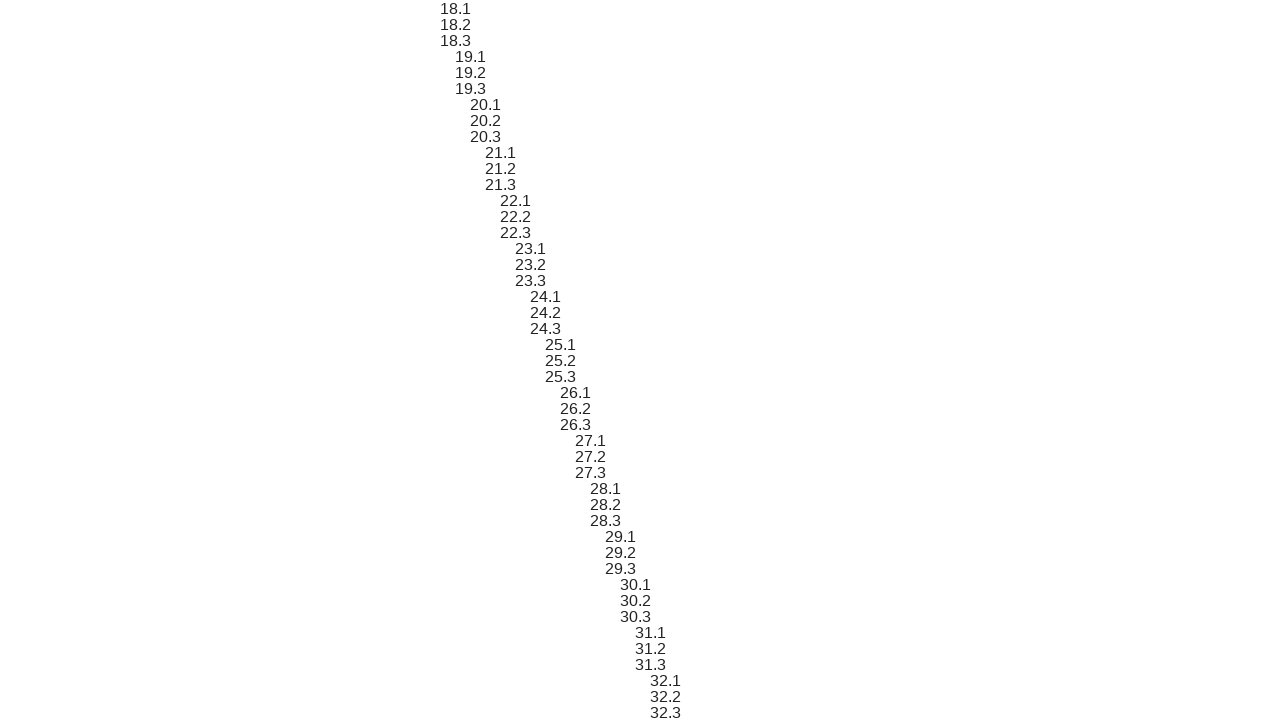

Scrolled sibling element 53 into view
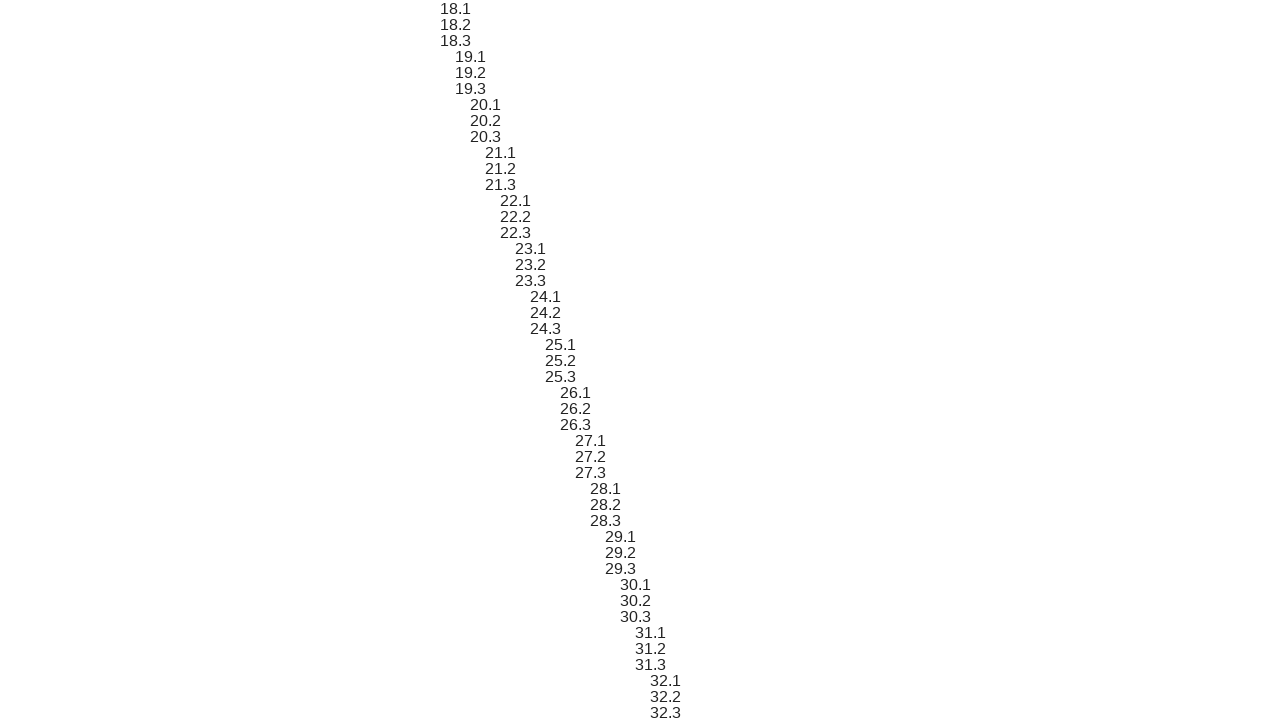

Verified sibling 53 text content matches expected format '18.3'
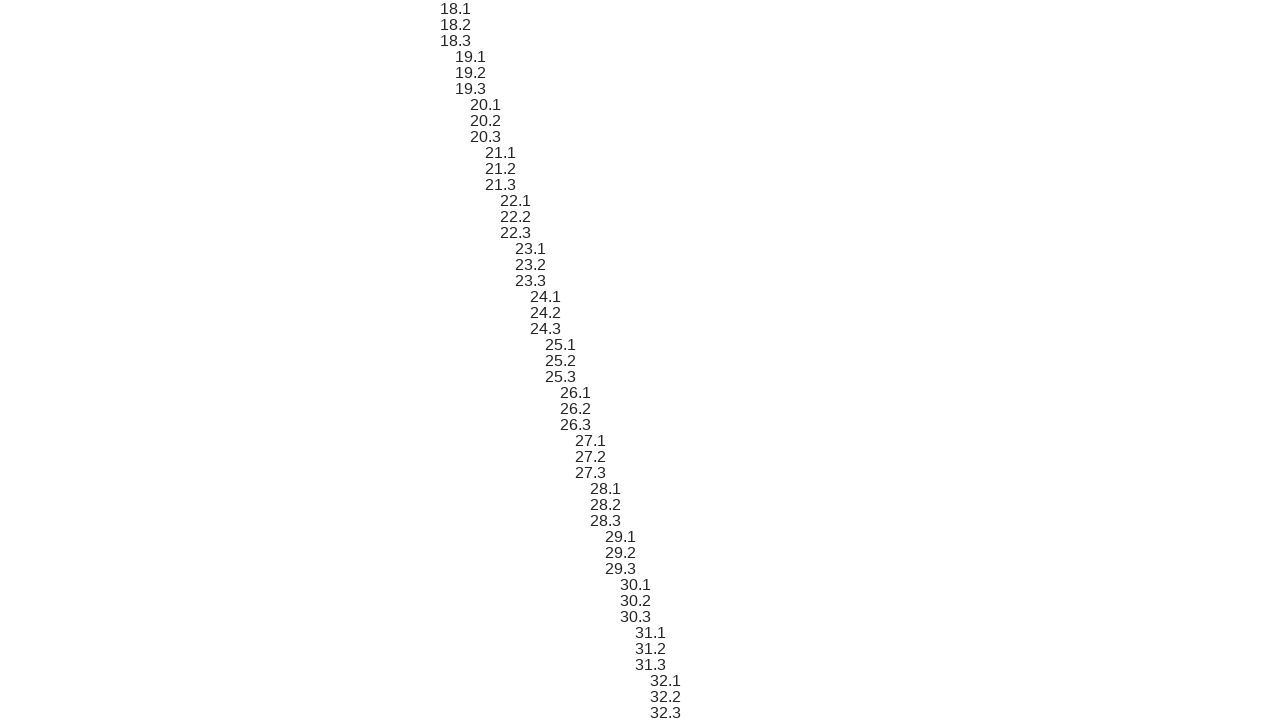

Scrolled sibling element 54 into view
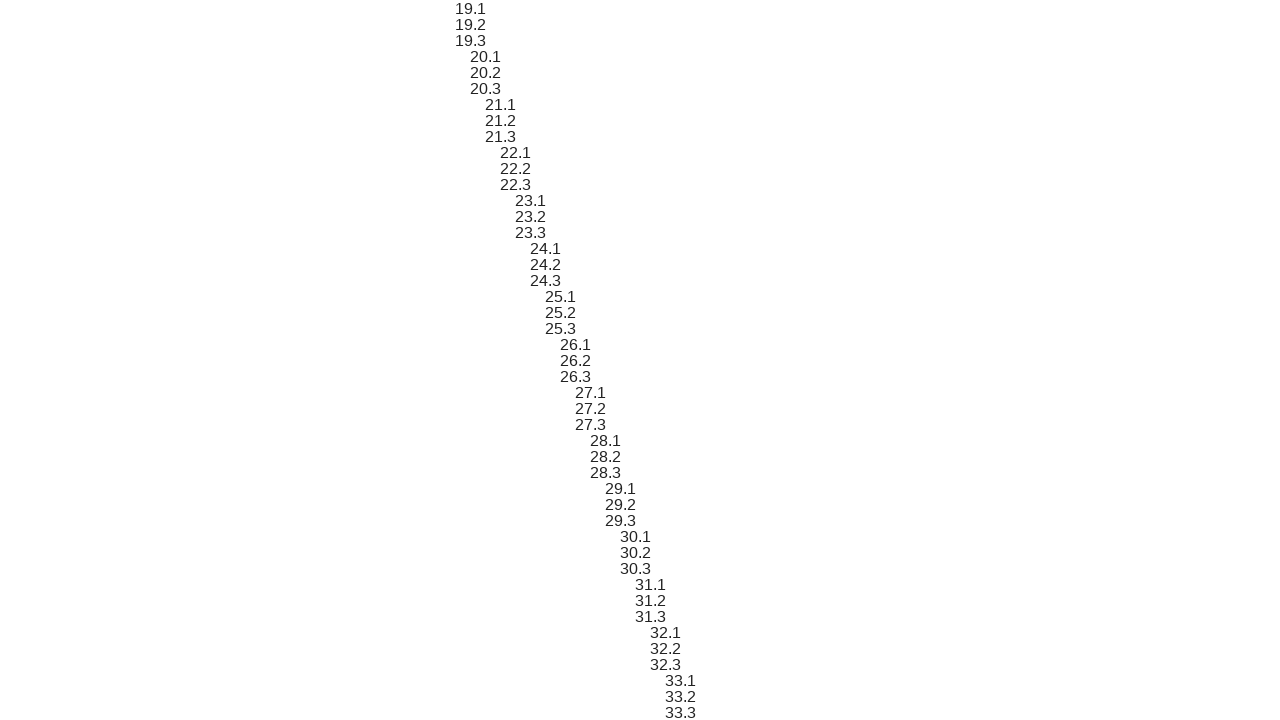

Verified sibling 54 text content matches expected format '19.1'
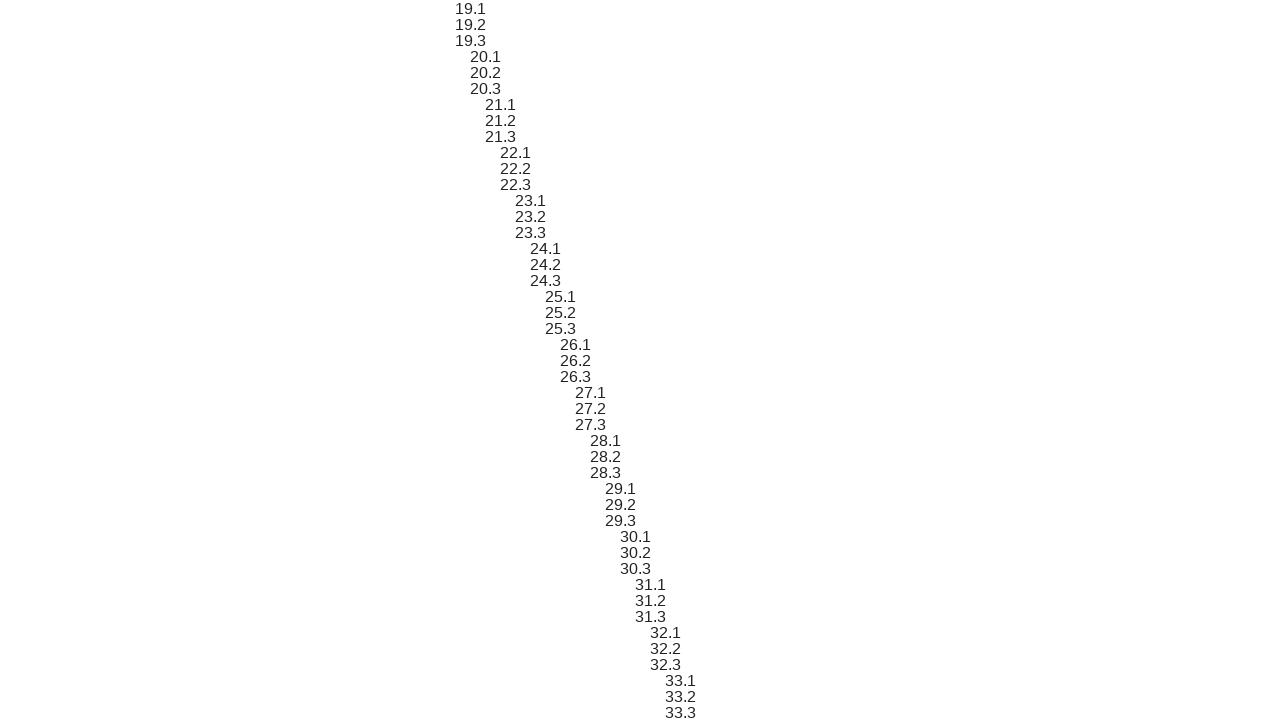

Scrolled sibling element 55 into view
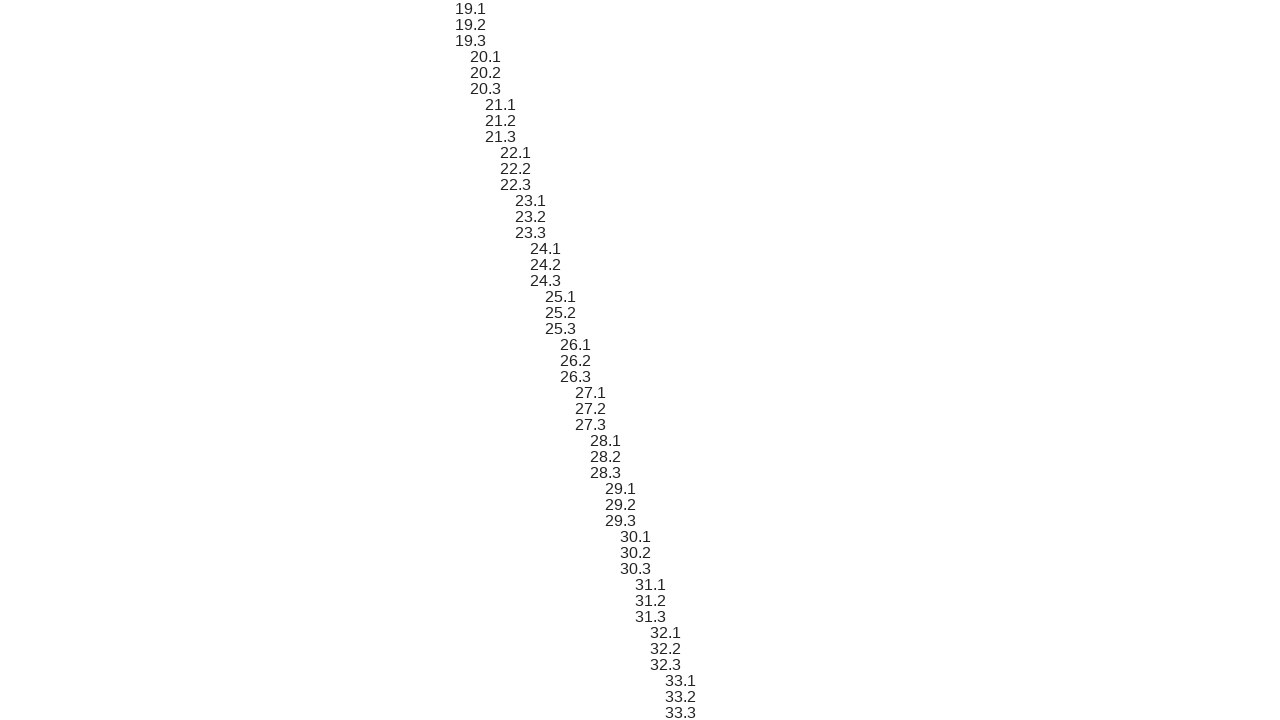

Verified sibling 55 text content matches expected format '19.2'
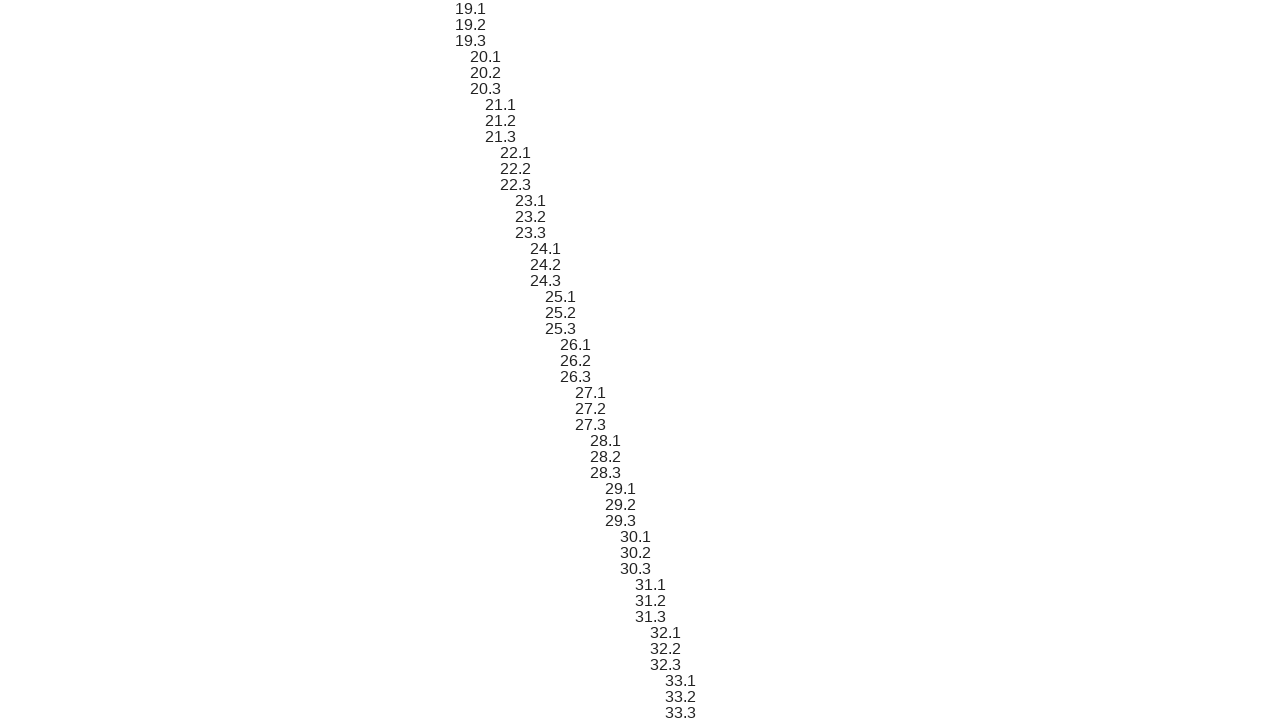

Scrolled sibling element 56 into view
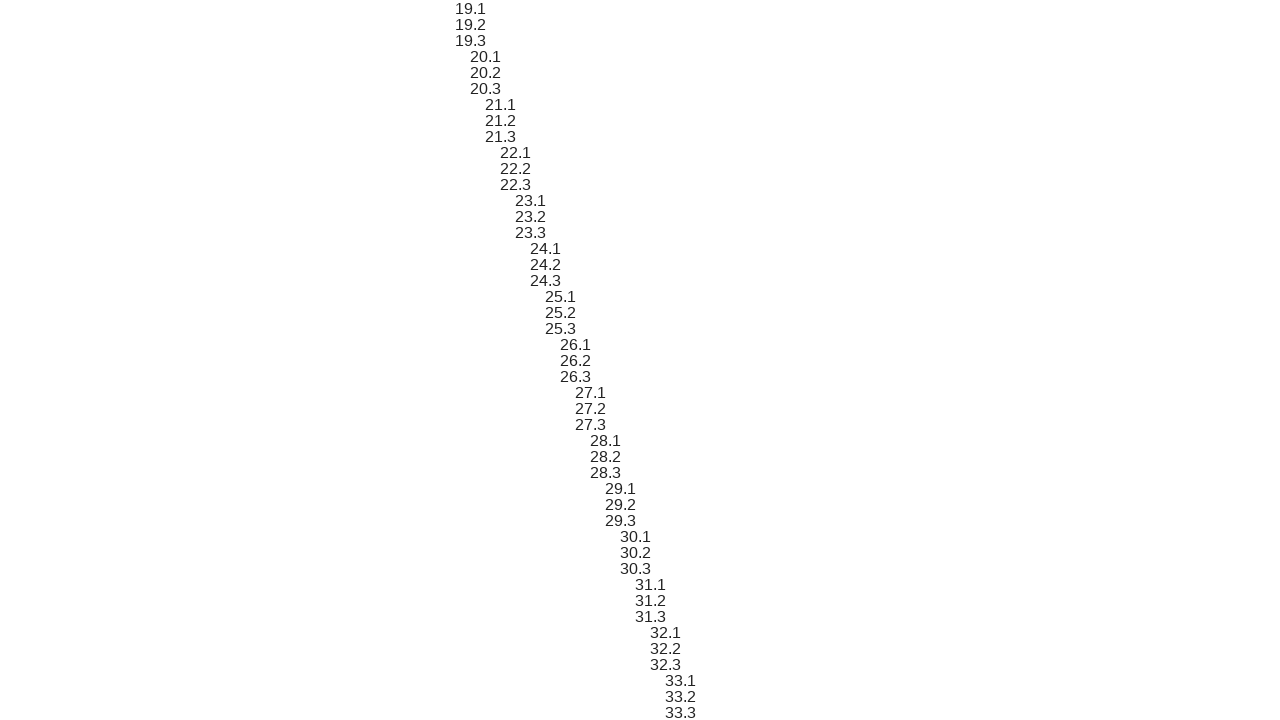

Verified sibling 56 text content matches expected format '19.3'
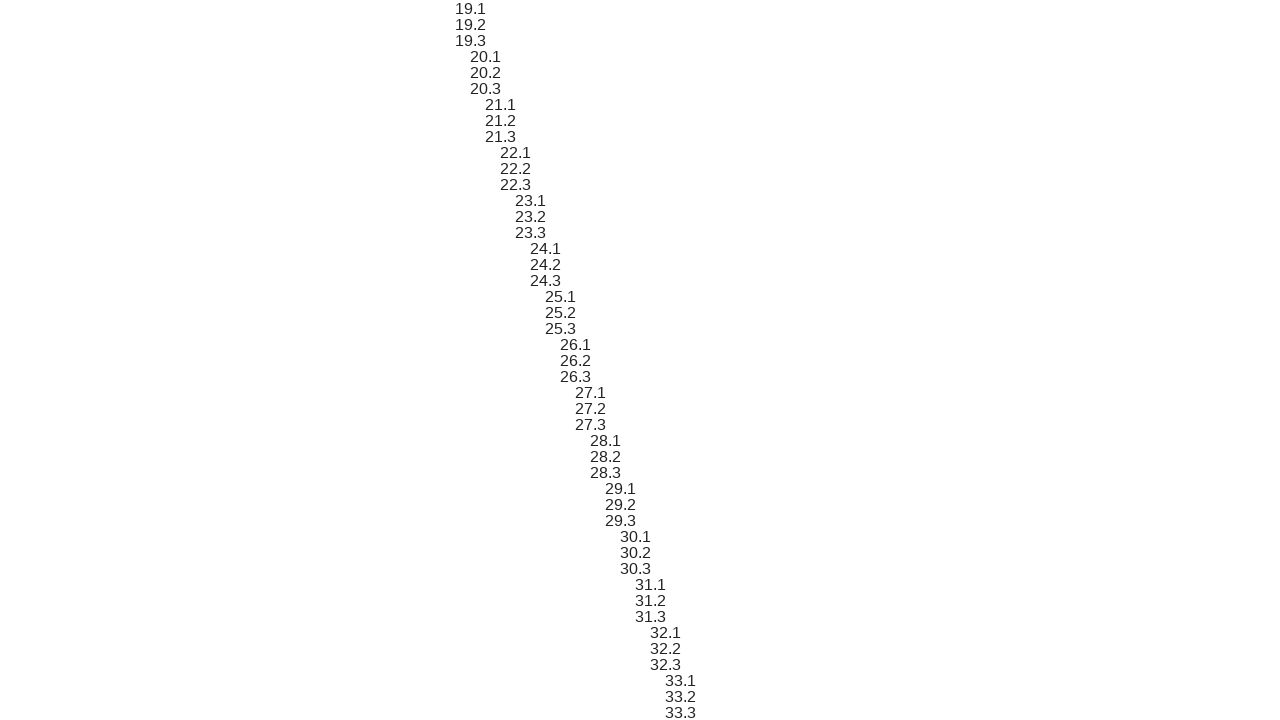

Scrolled sibling element 57 into view
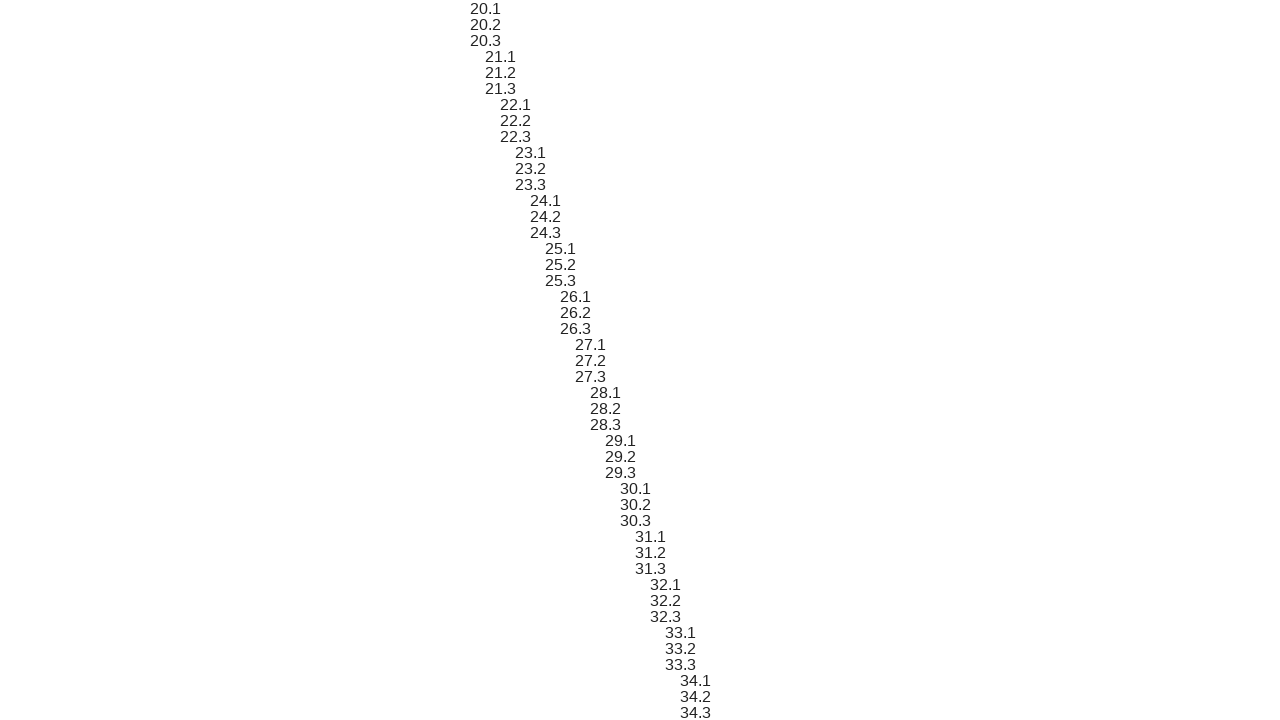

Verified sibling 57 text content matches expected format '20.1'
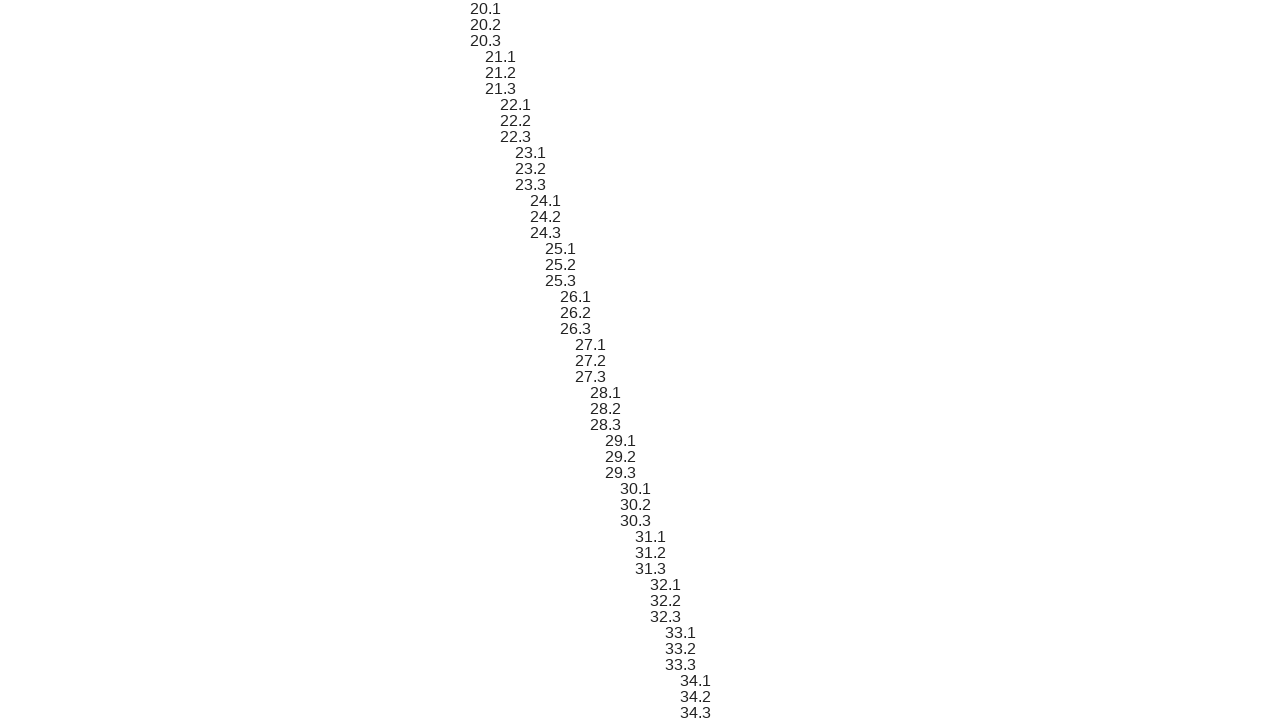

Scrolled sibling element 58 into view
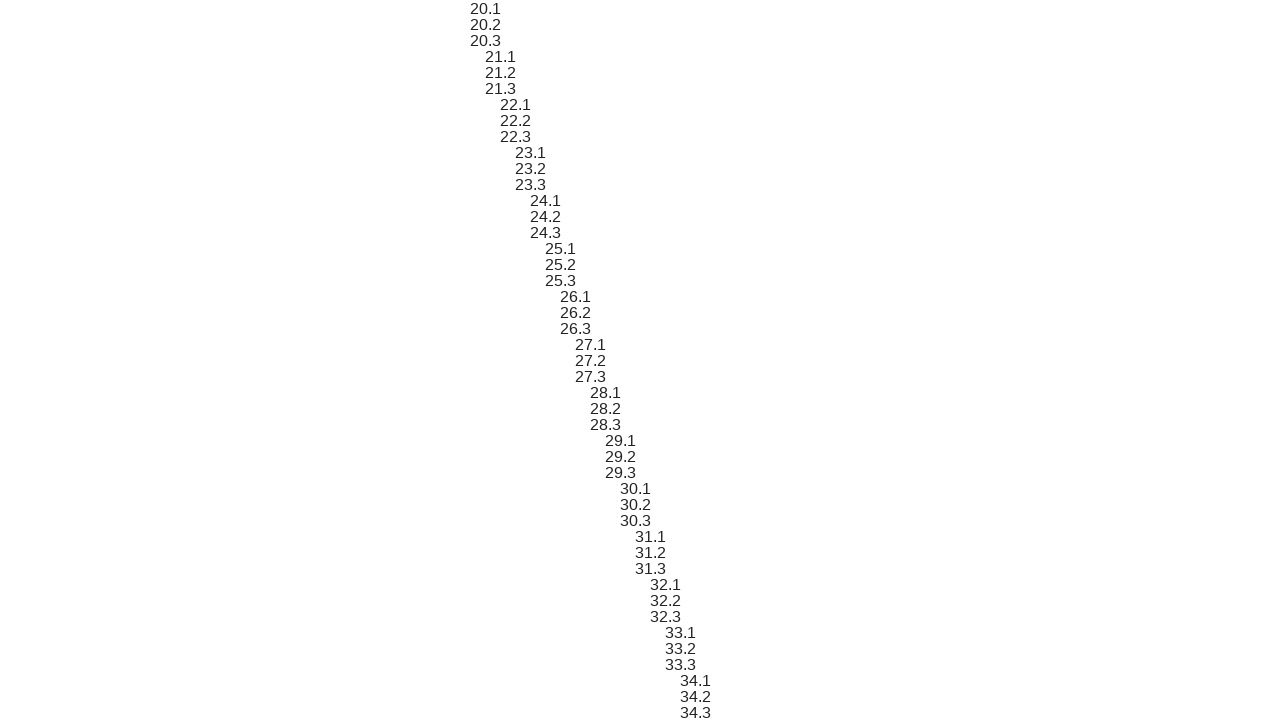

Verified sibling 58 text content matches expected format '20.2'
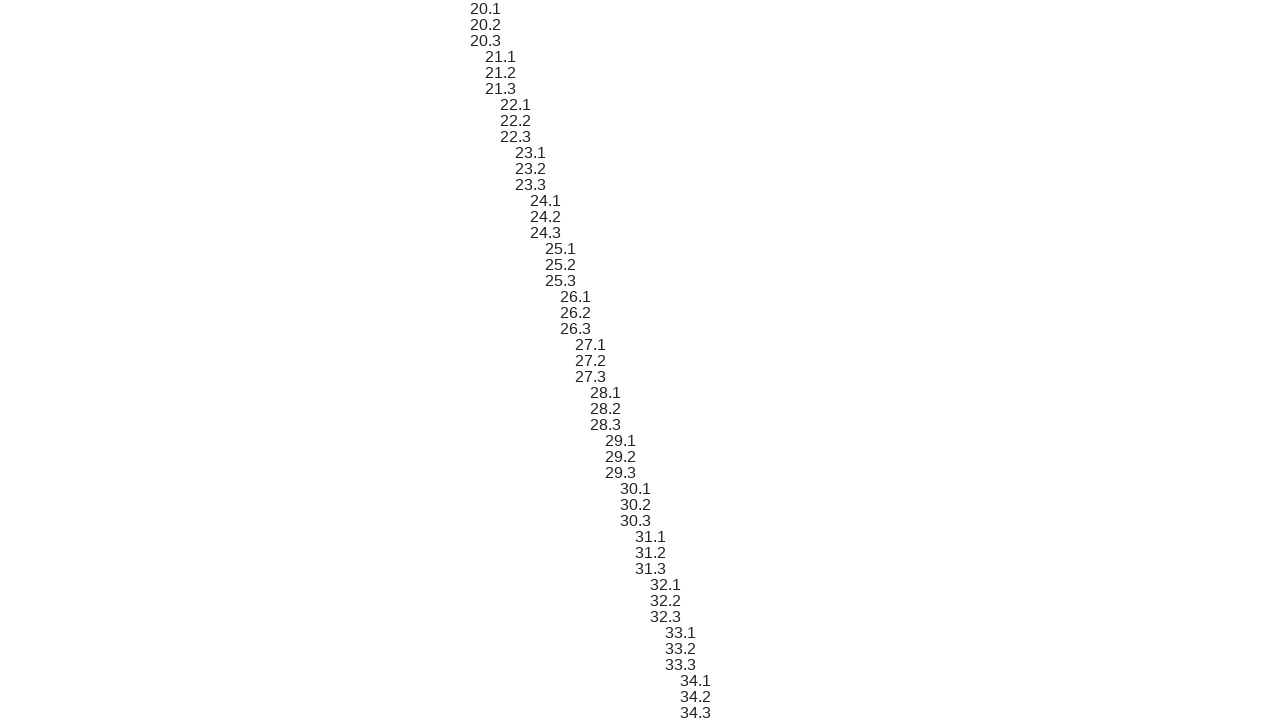

Scrolled sibling element 59 into view
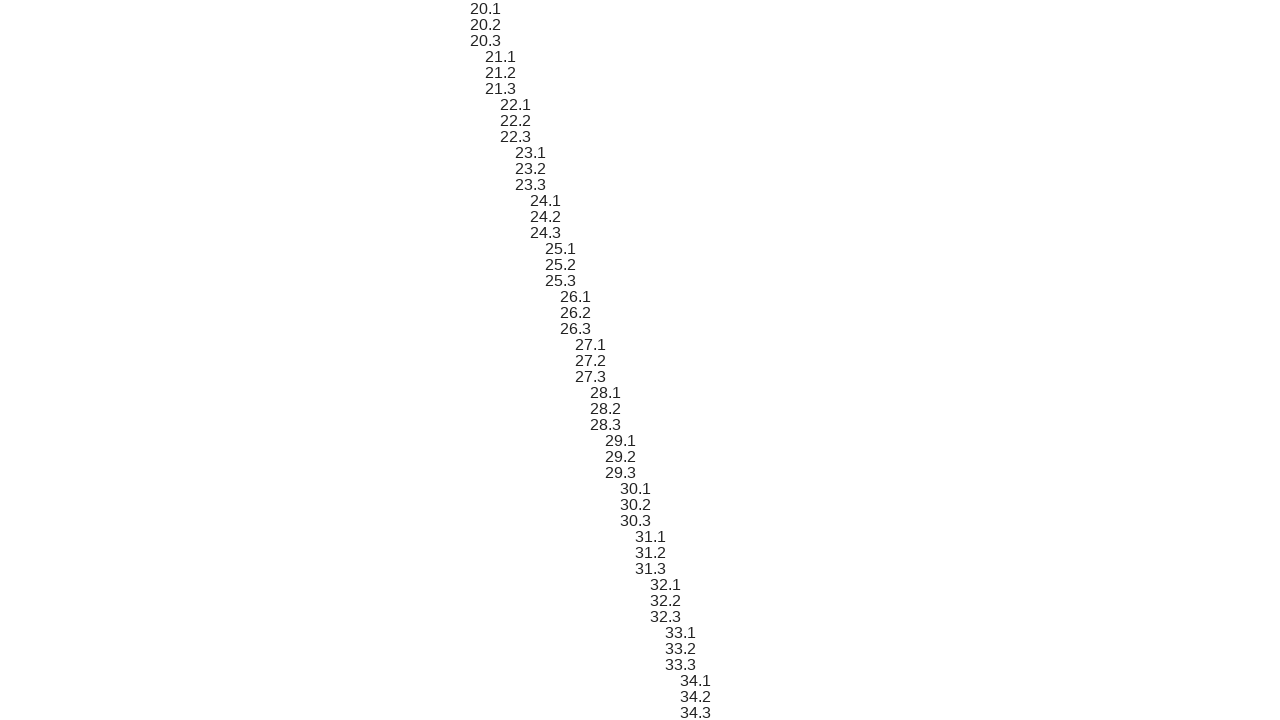

Verified sibling 59 text content matches expected format '20.3'
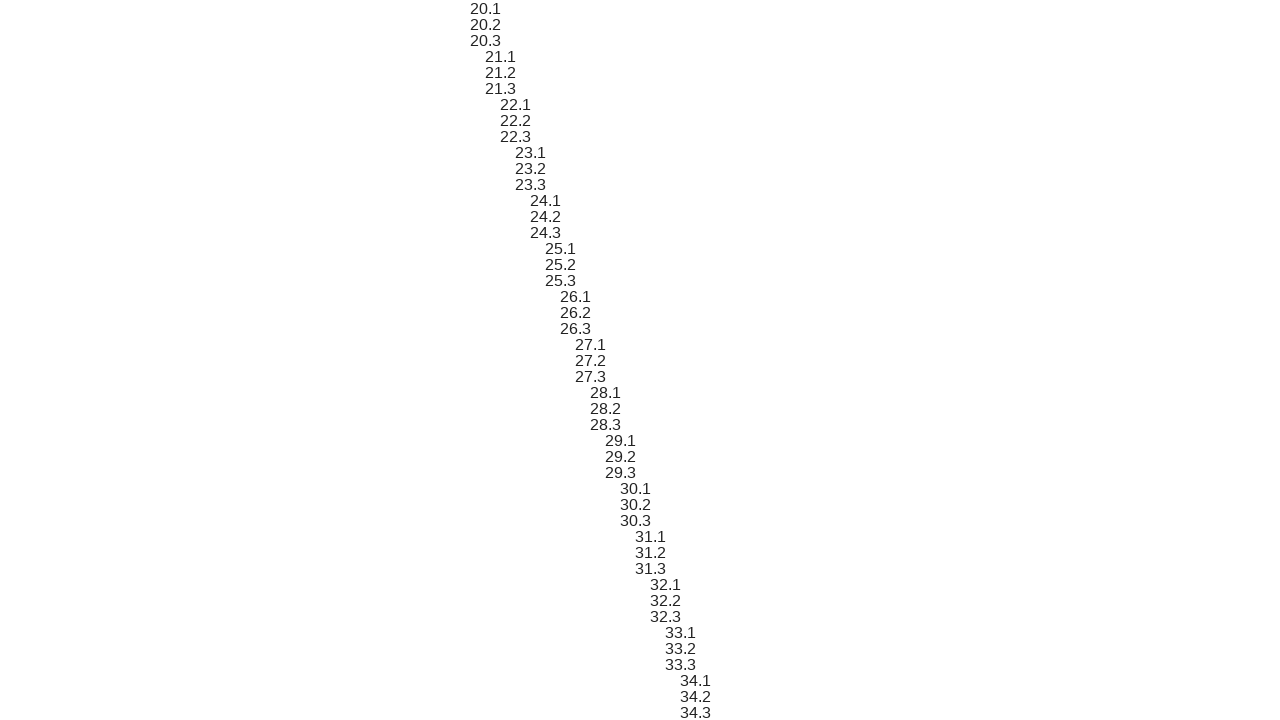

Scrolled sibling element 60 into view
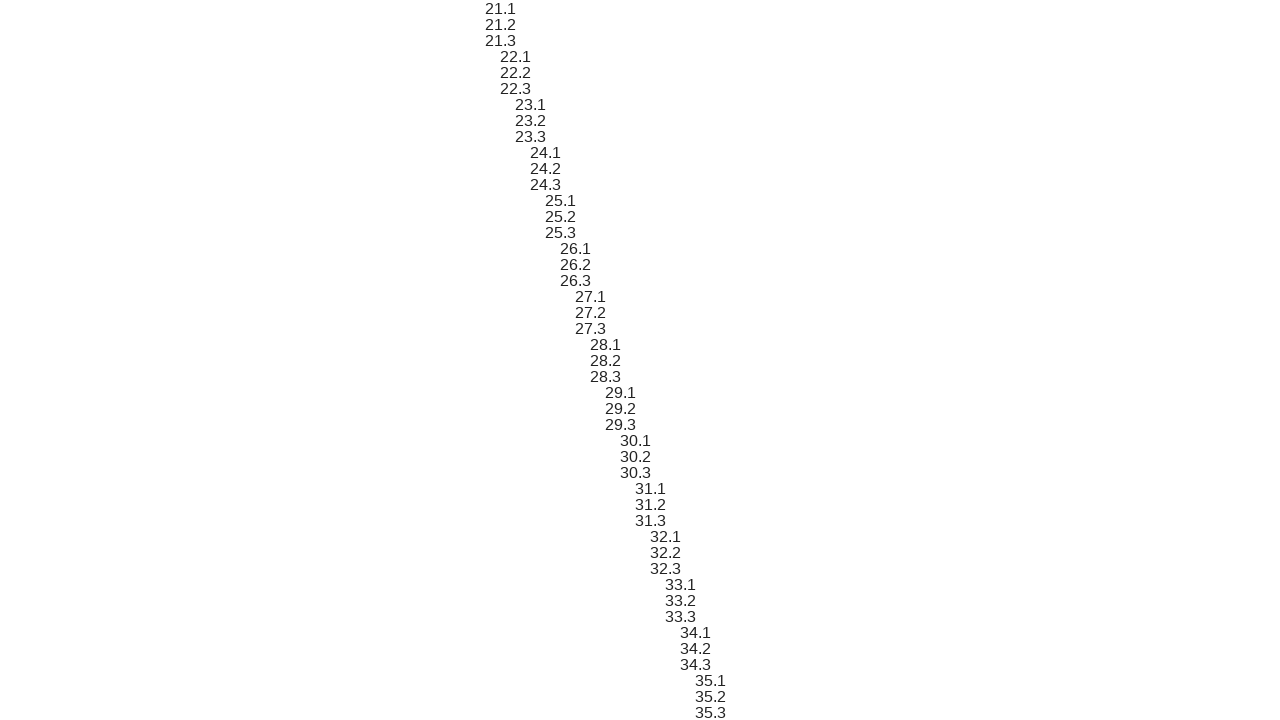

Verified sibling 60 text content matches expected format '21.1'
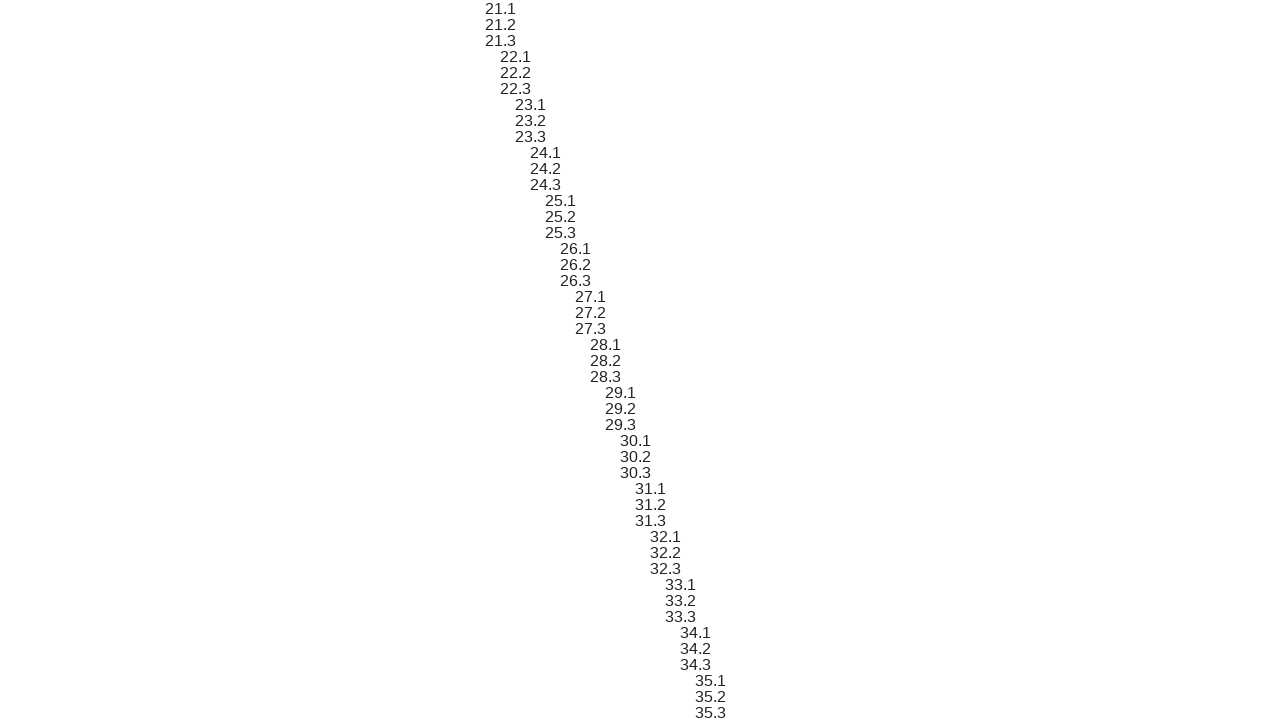

Scrolled sibling element 61 into view
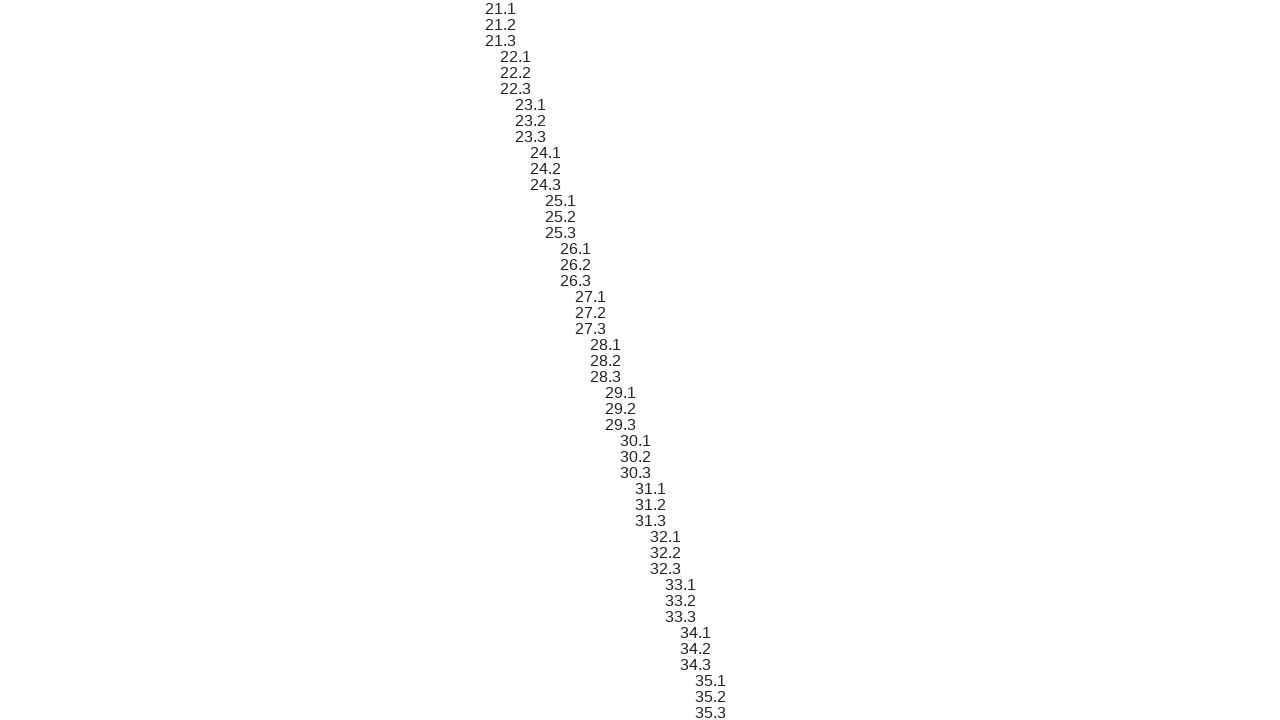

Verified sibling 61 text content matches expected format '21.2'
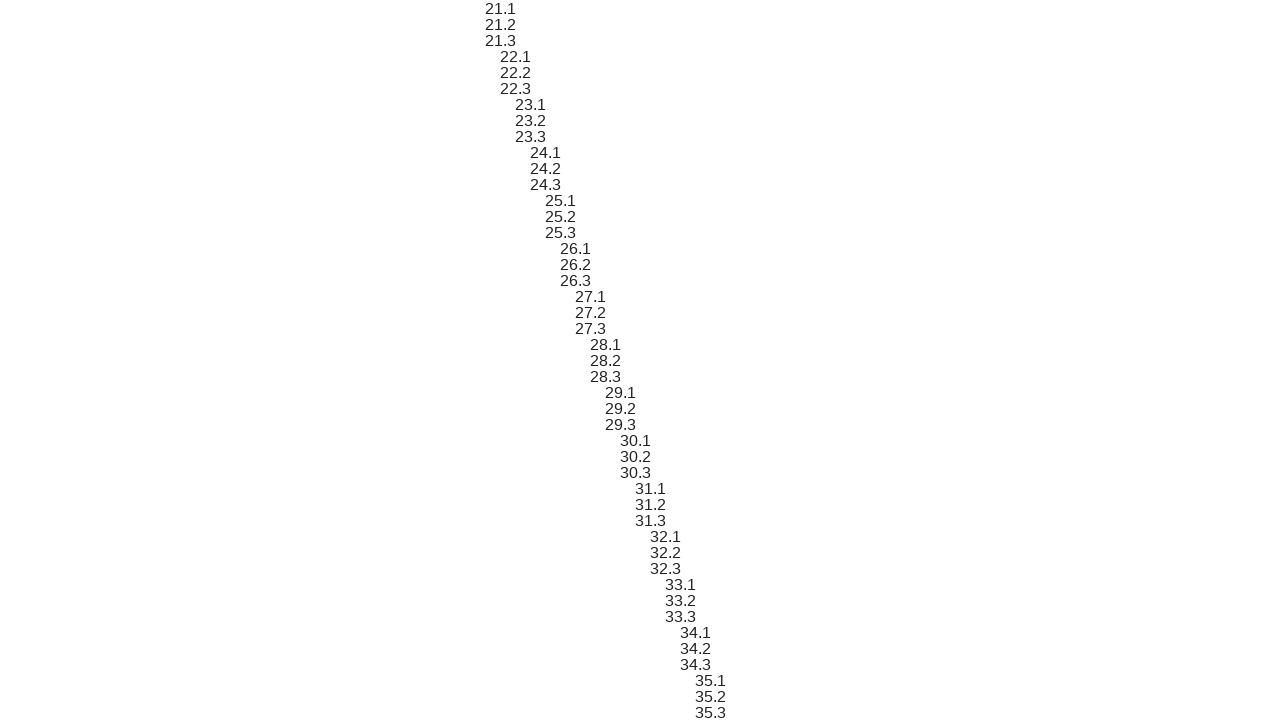

Scrolled sibling element 62 into view
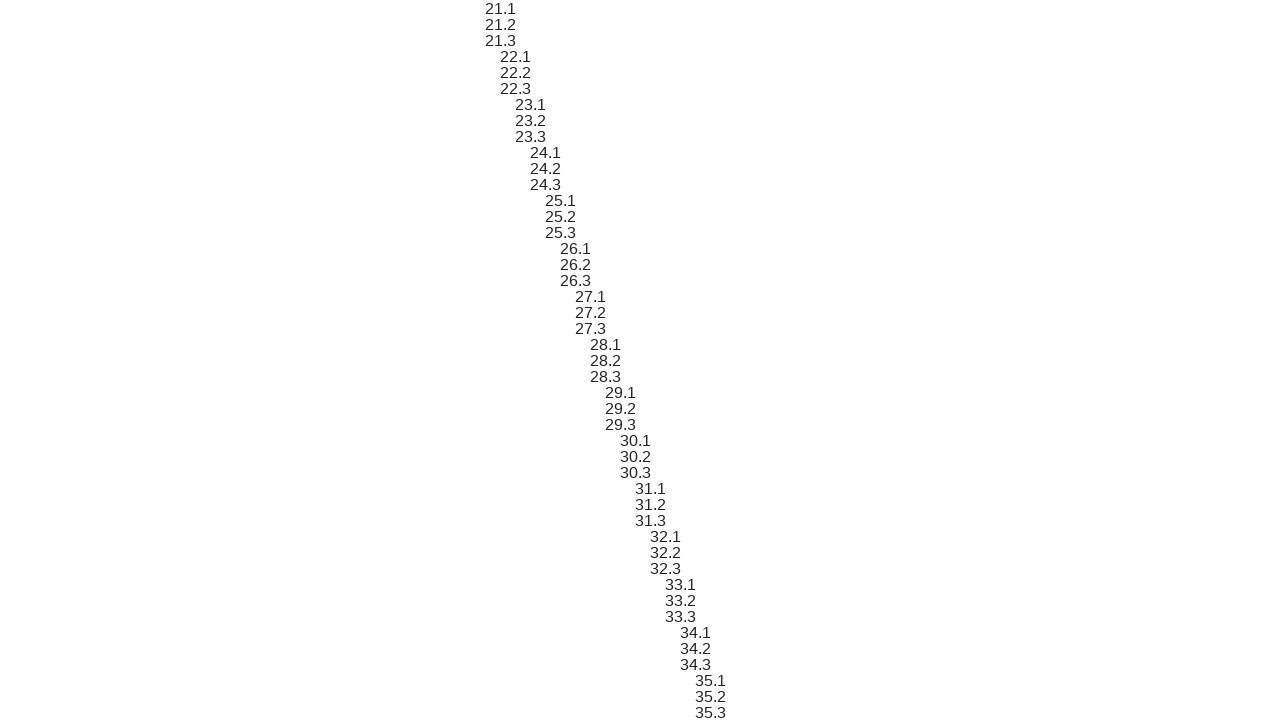

Verified sibling 62 text content matches expected format '21.3'
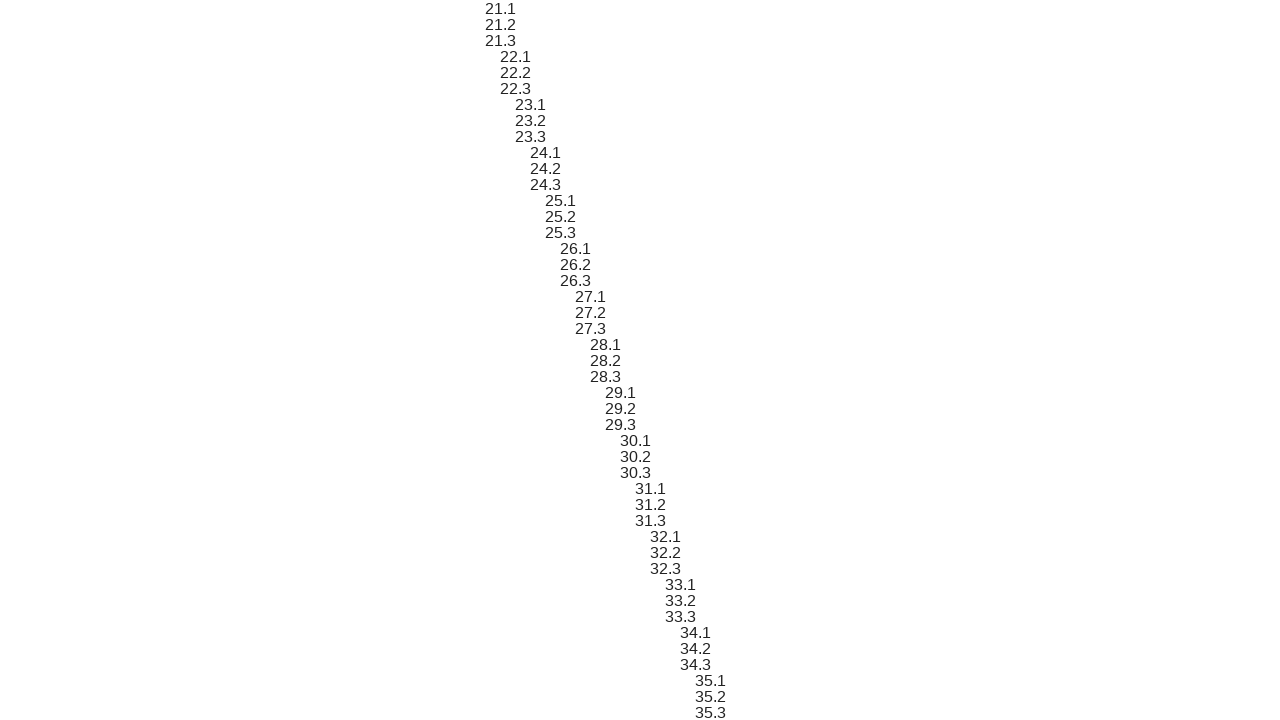

Scrolled sibling element 63 into view
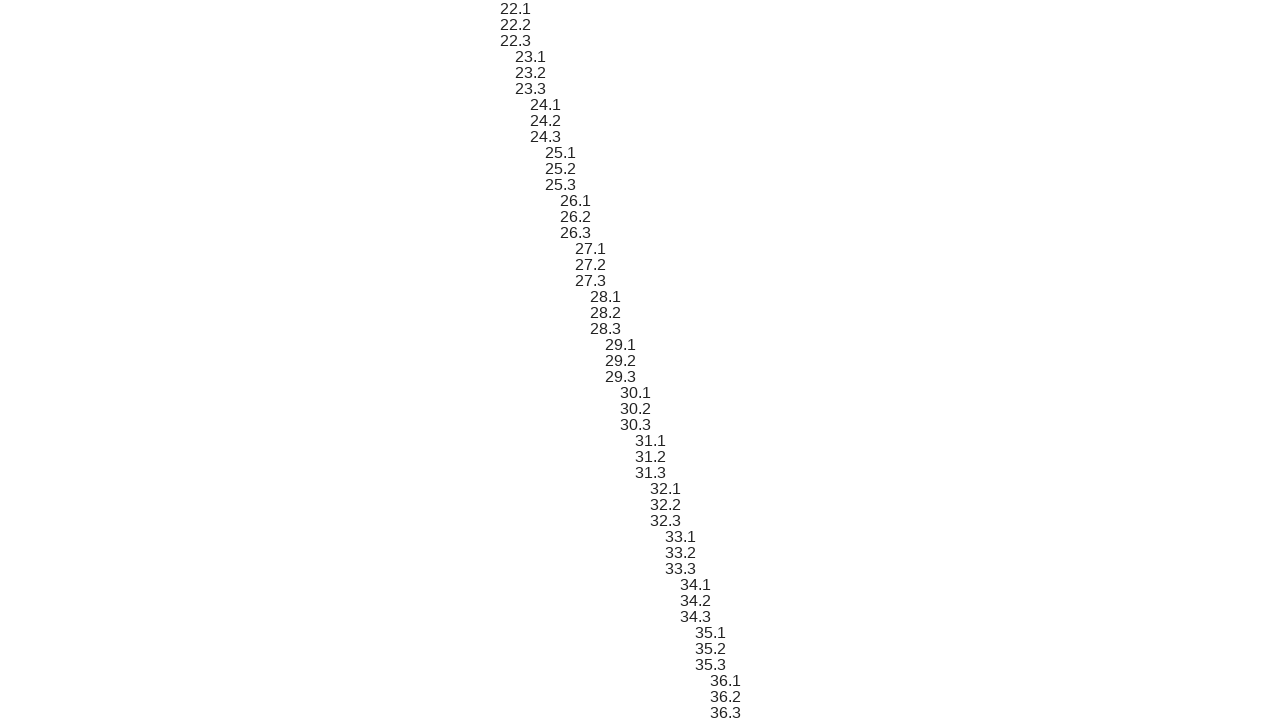

Verified sibling 63 text content matches expected format '22.1'
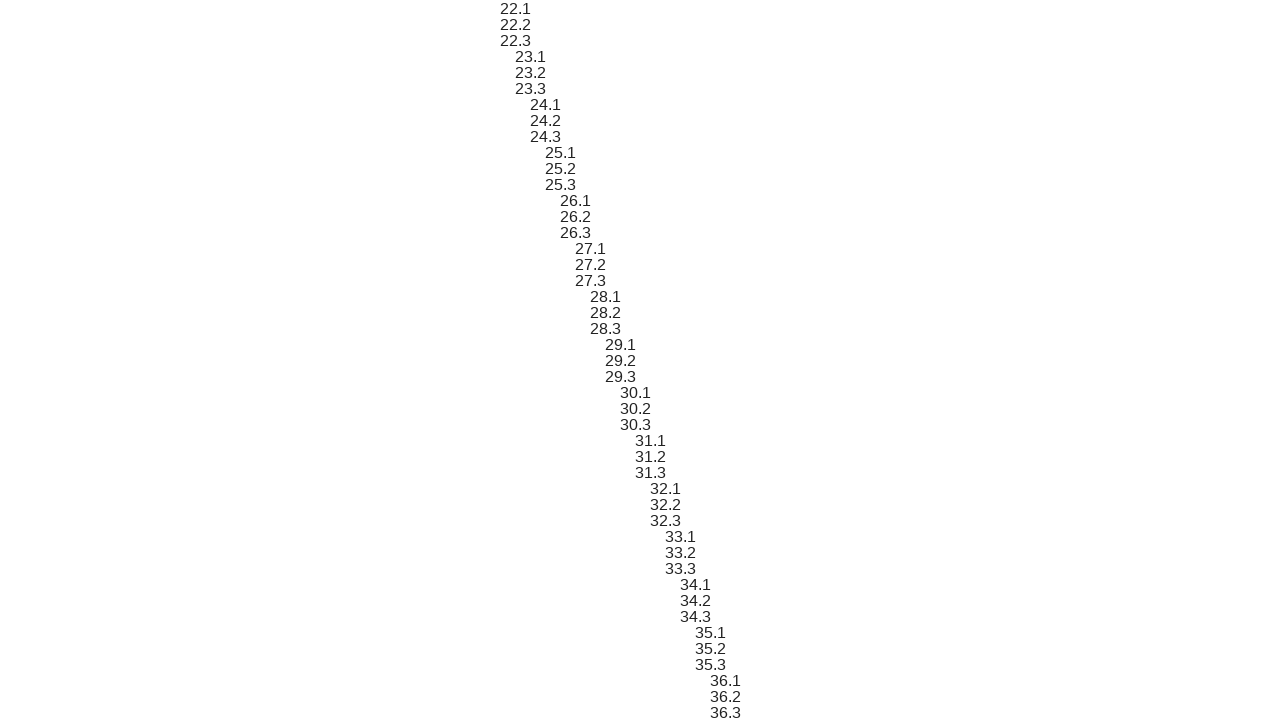

Scrolled sibling element 64 into view
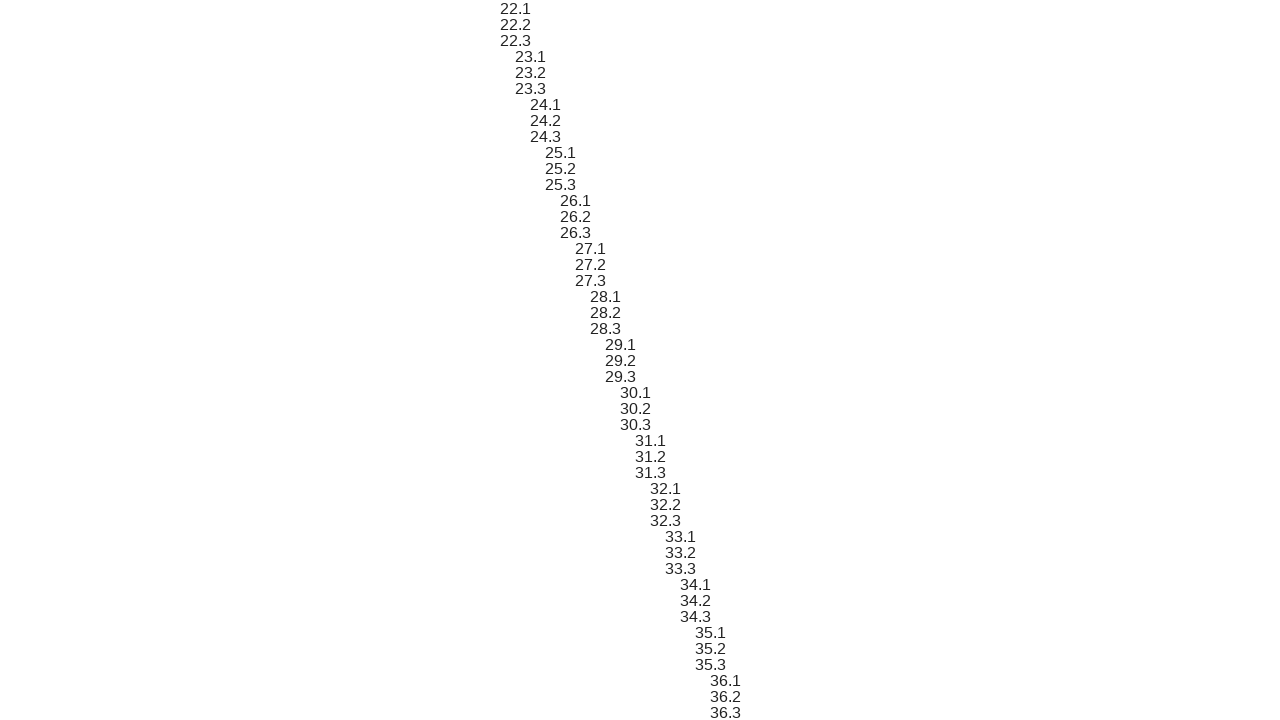

Verified sibling 64 text content matches expected format '22.2'
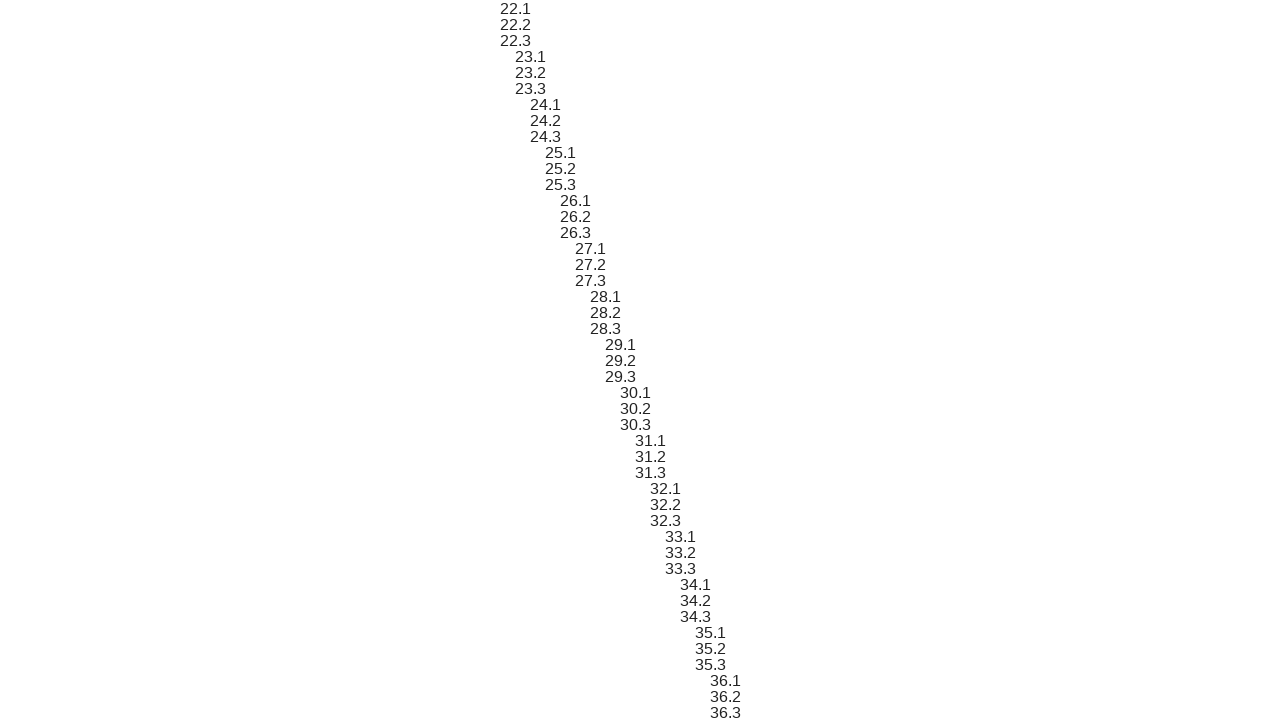

Scrolled sibling element 65 into view
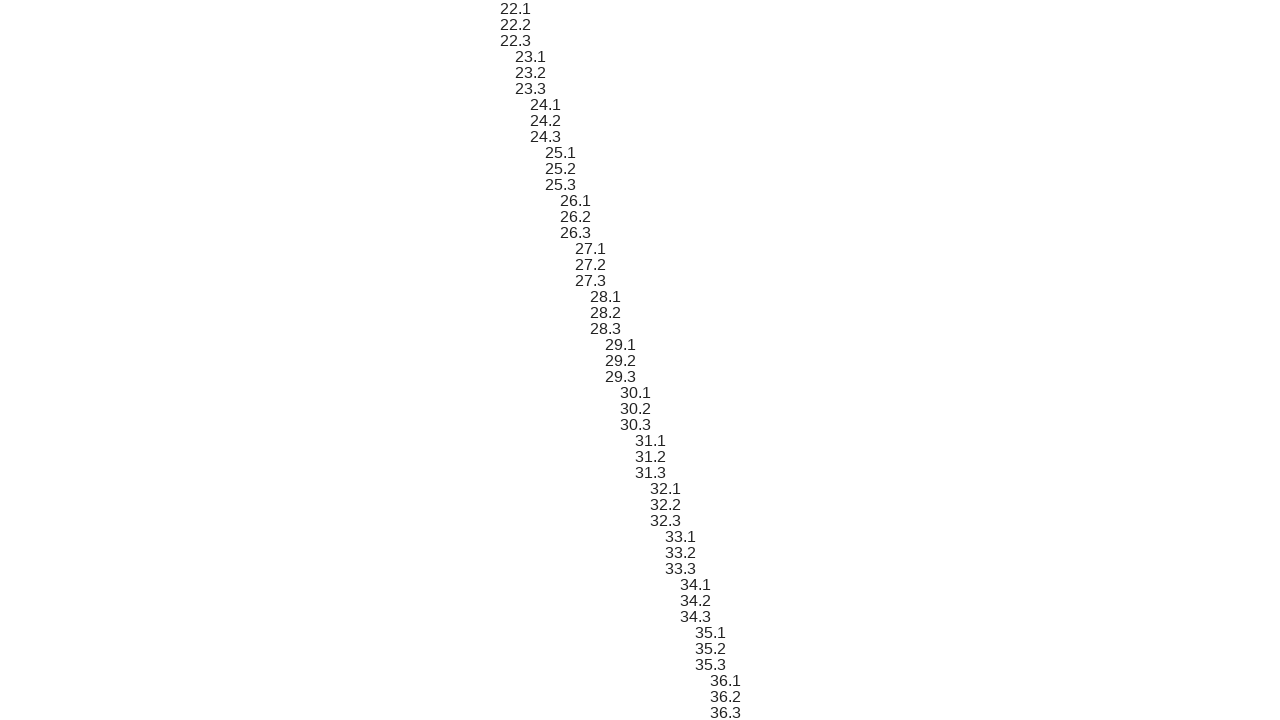

Verified sibling 65 text content matches expected format '22.3'
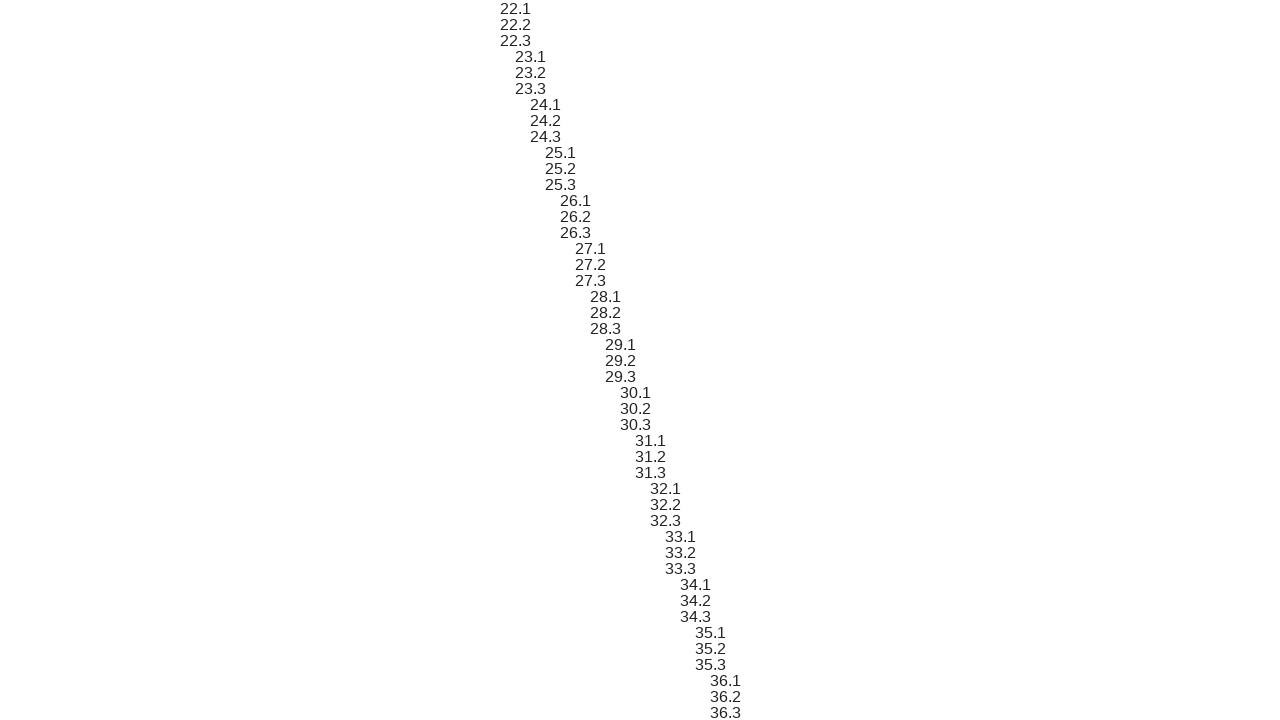

Scrolled sibling element 66 into view
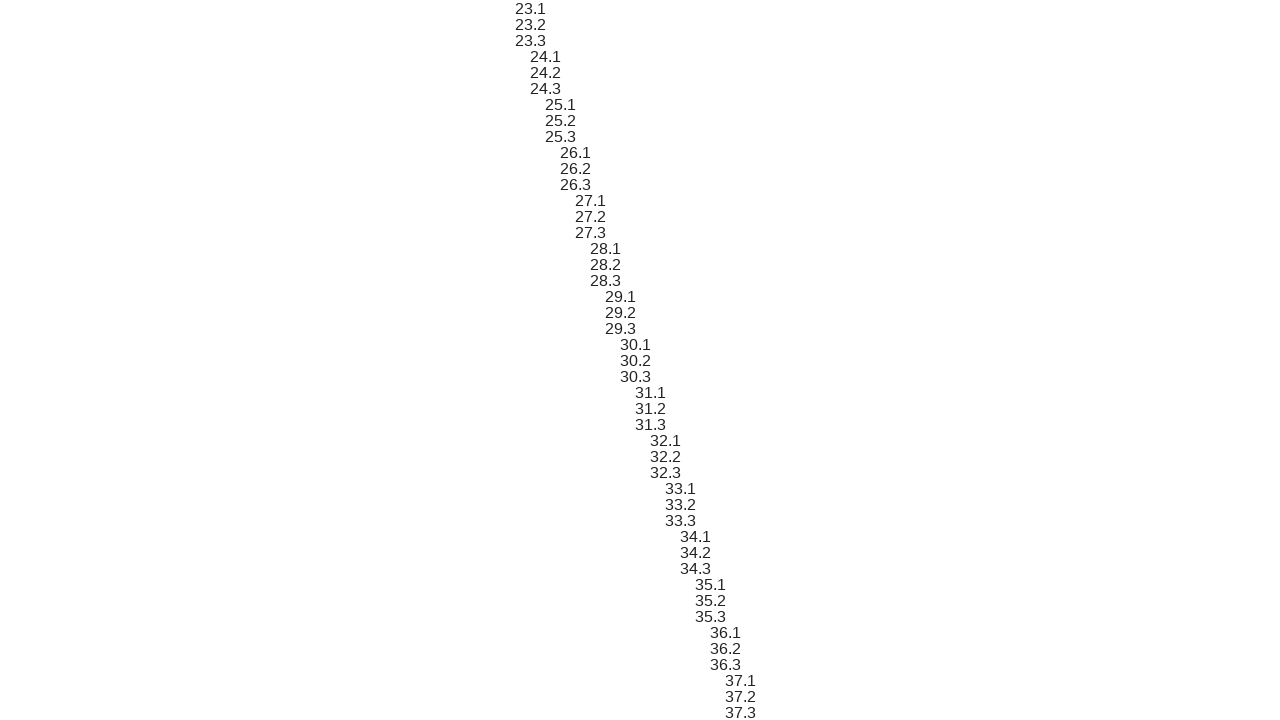

Verified sibling 66 text content matches expected format '23.1'
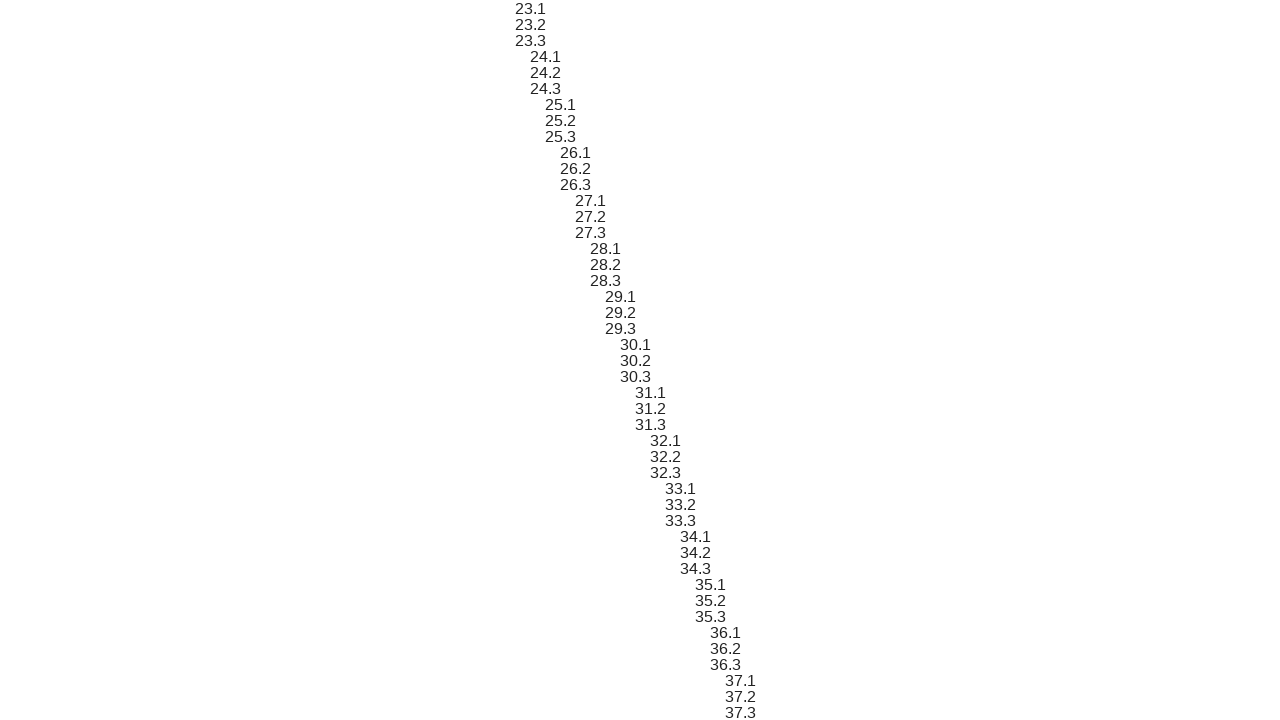

Scrolled sibling element 67 into view
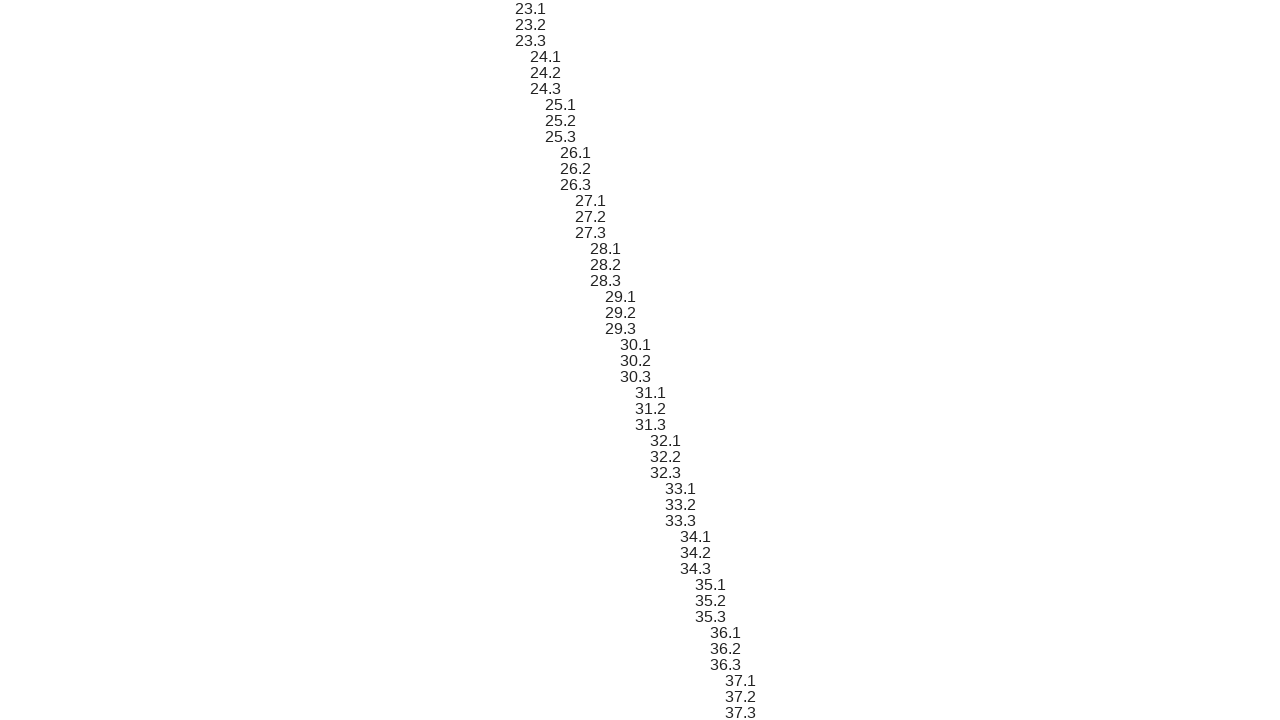

Verified sibling 67 text content matches expected format '23.2'
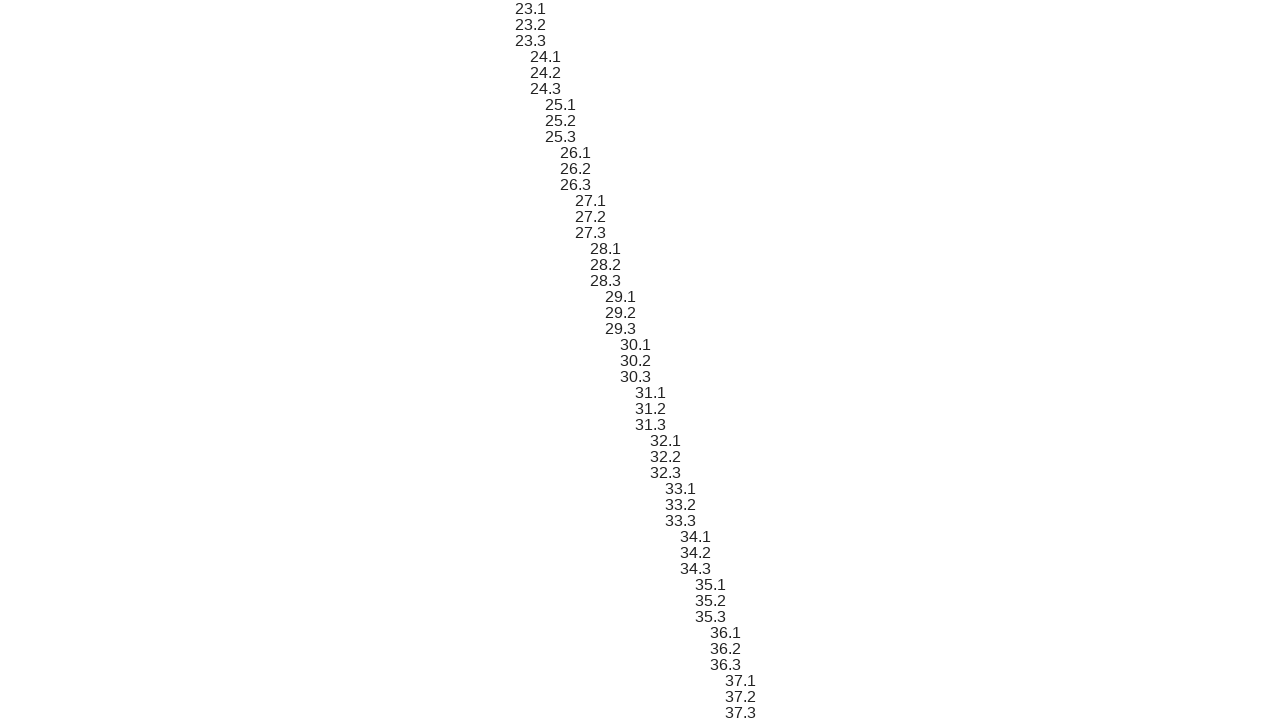

Scrolled sibling element 68 into view
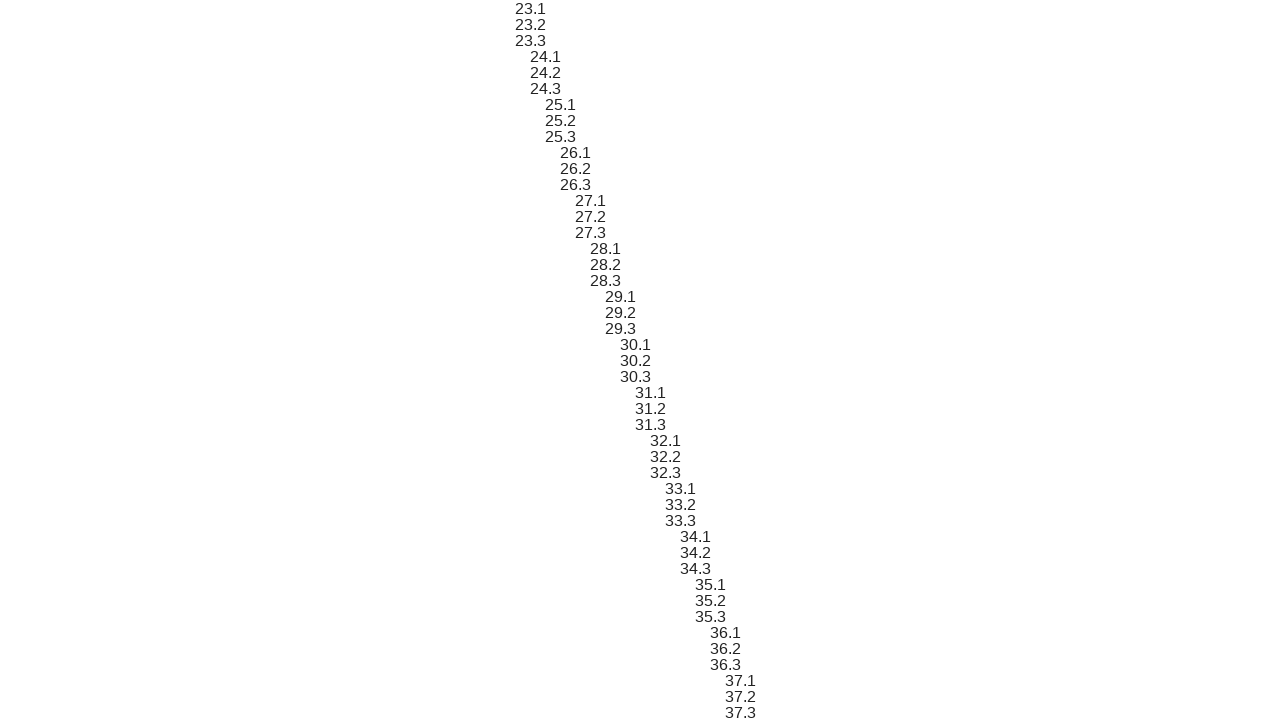

Verified sibling 68 text content matches expected format '23.3'
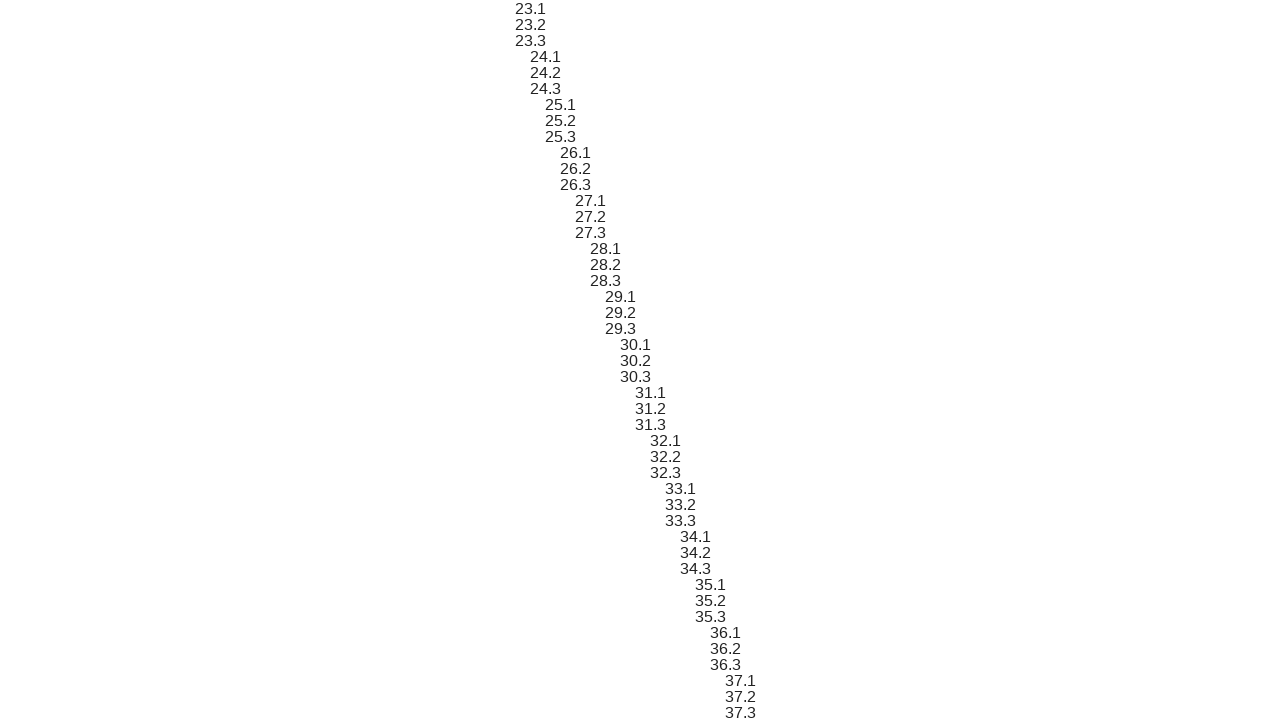

Scrolled sibling element 69 into view
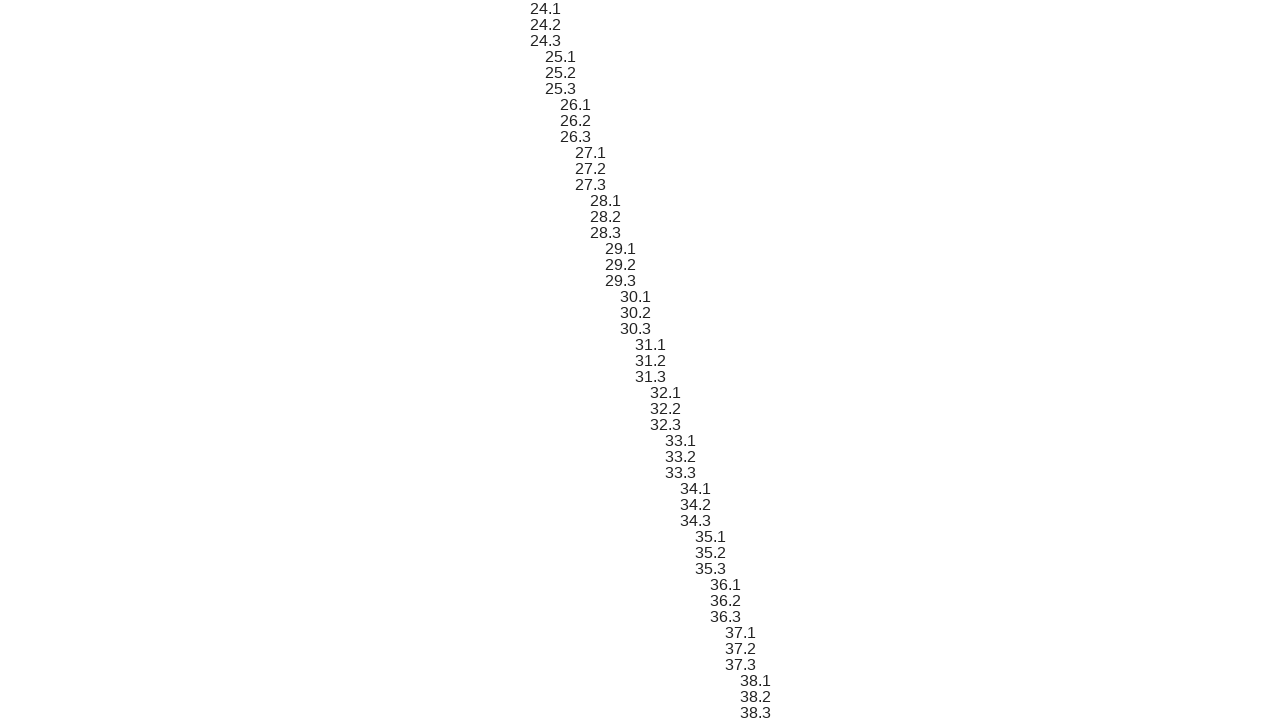

Verified sibling 69 text content matches expected format '24.1'
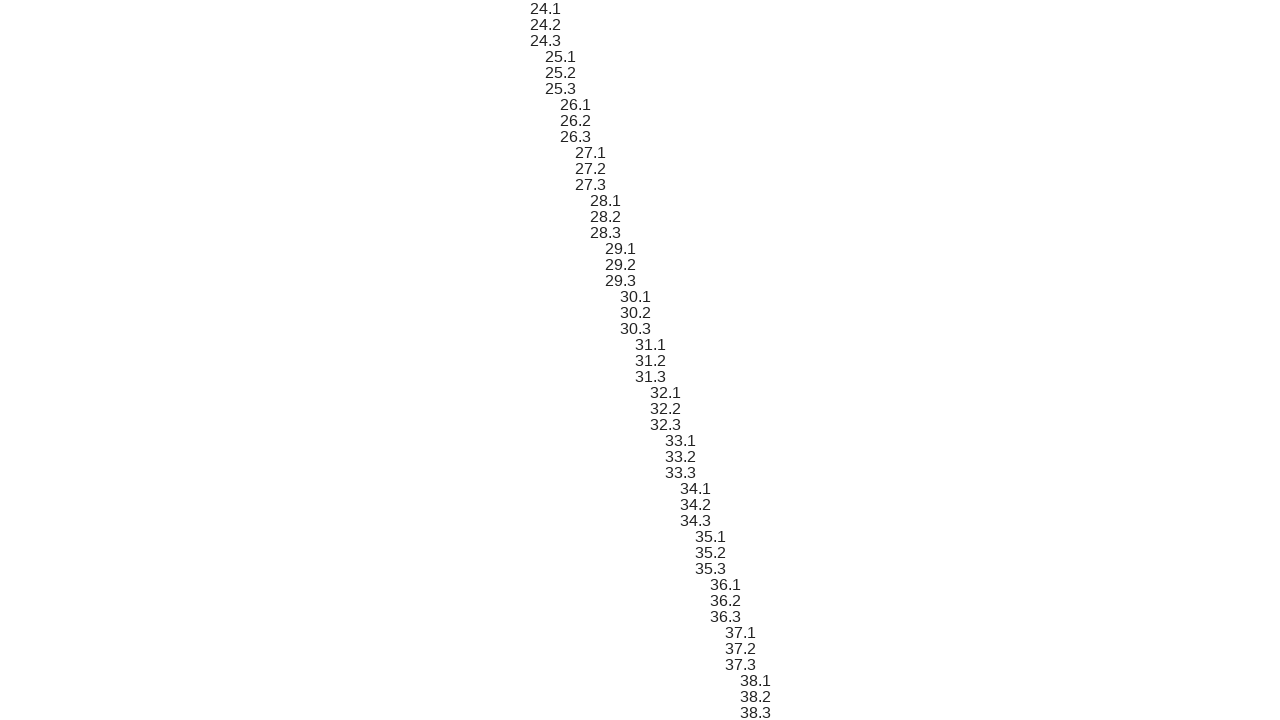

Scrolled sibling element 70 into view
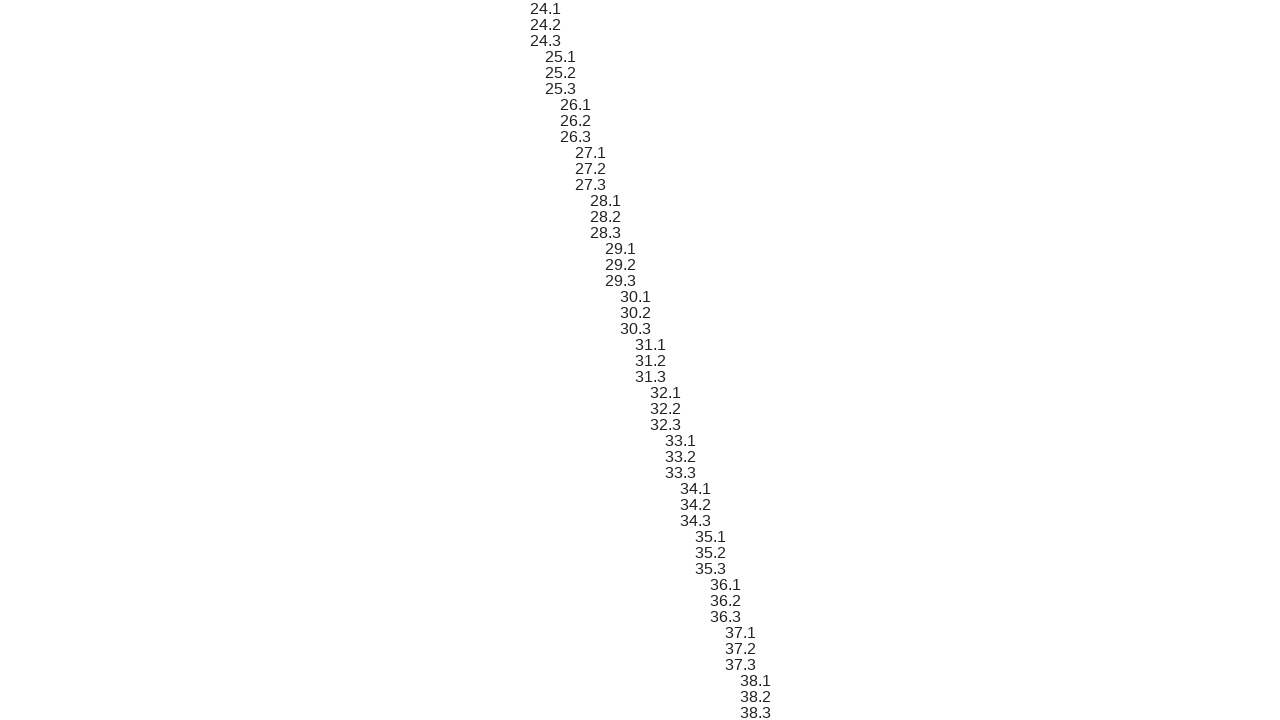

Verified sibling 70 text content matches expected format '24.2'
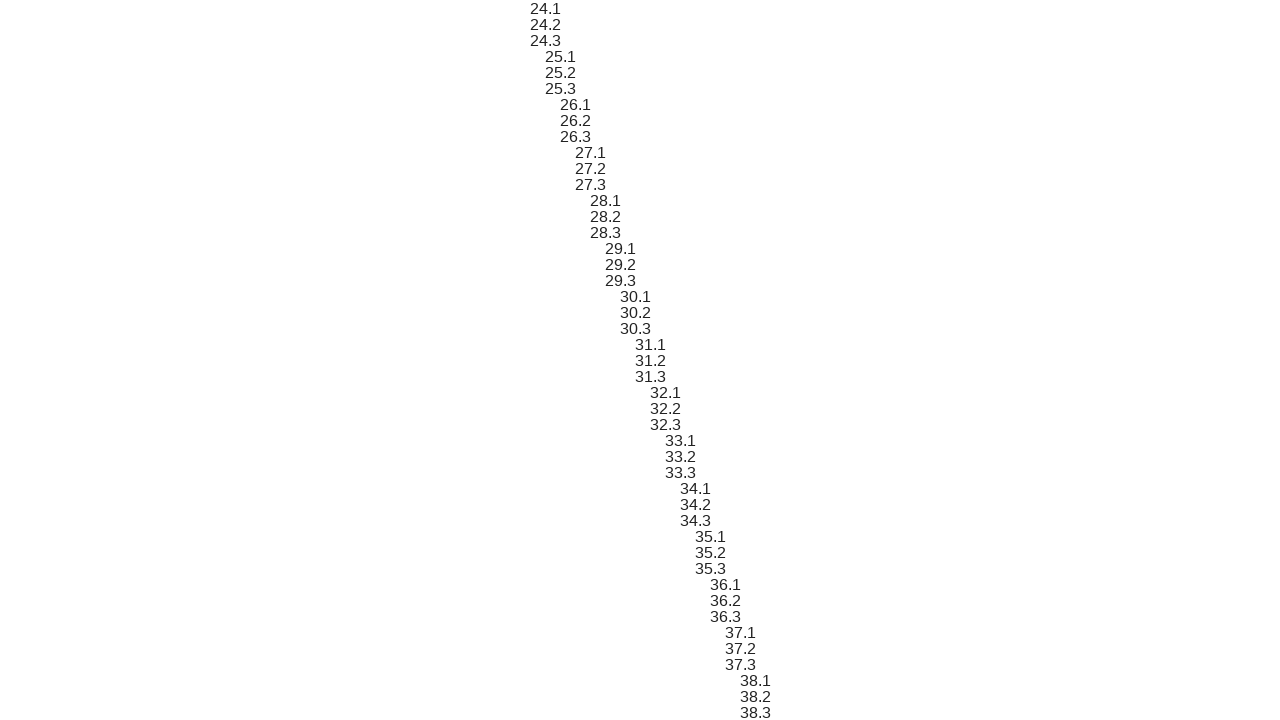

Scrolled sibling element 71 into view
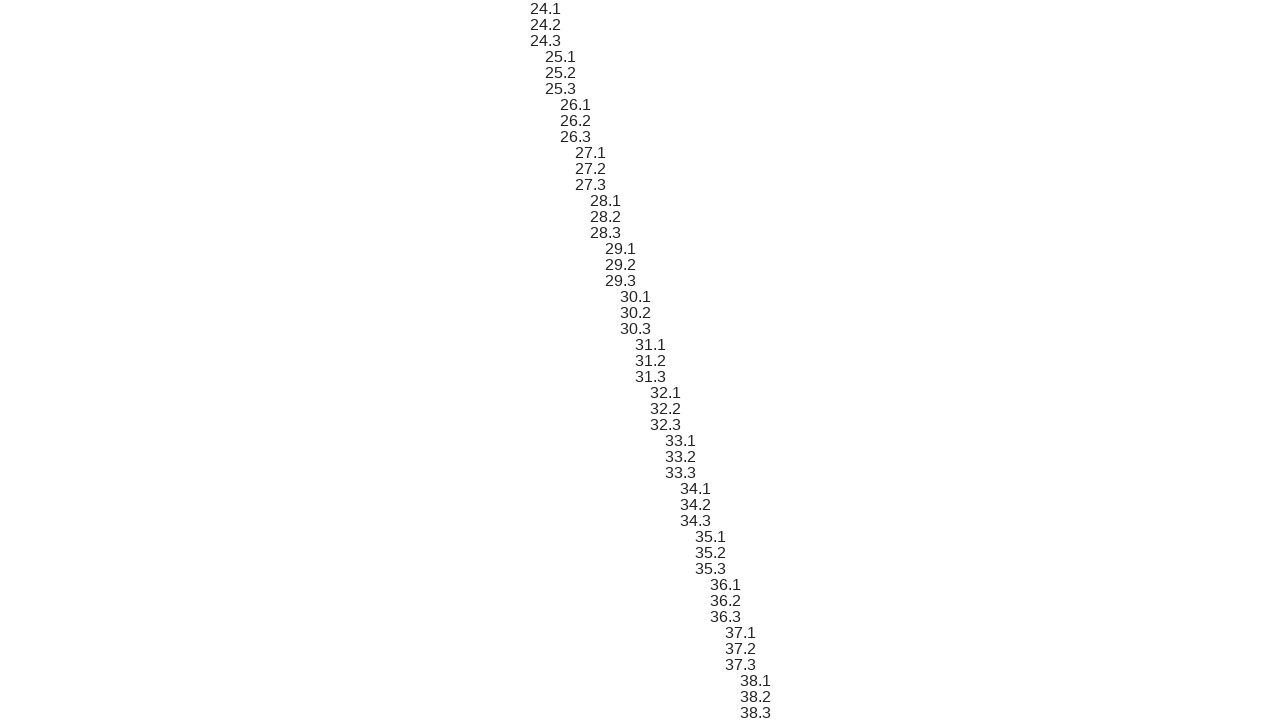

Verified sibling 71 text content matches expected format '24.3'
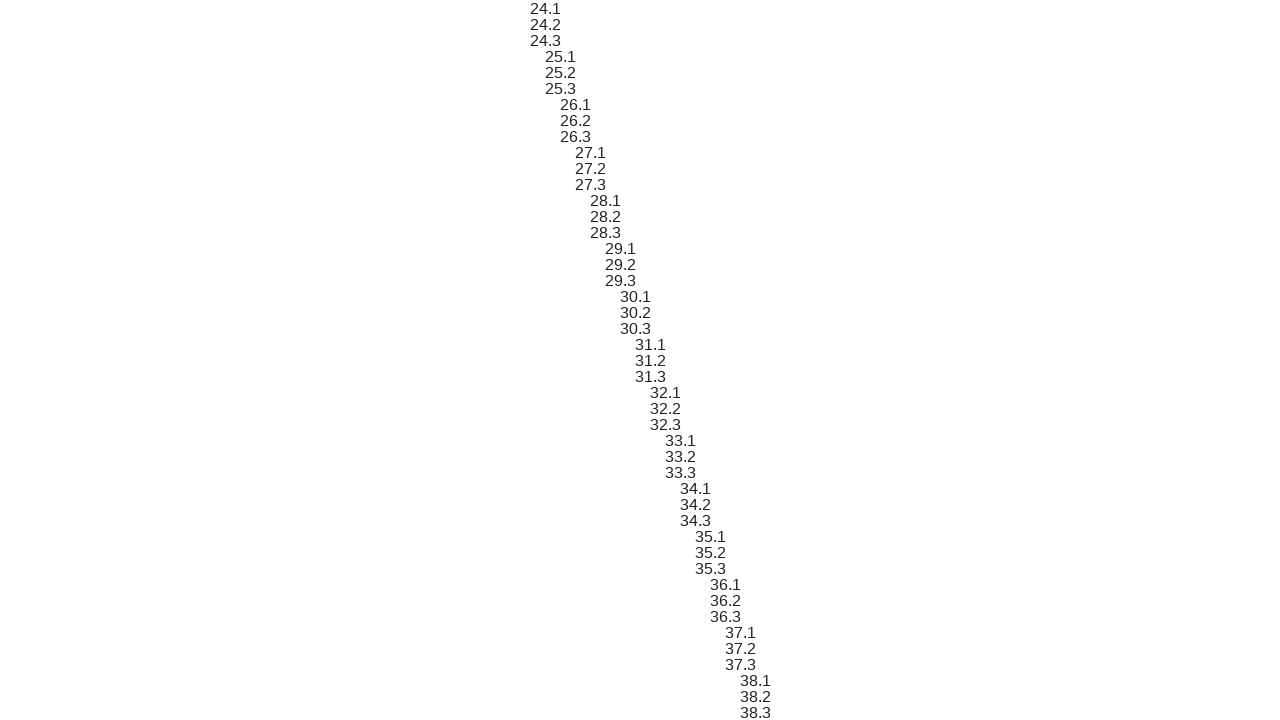

Scrolled sibling element 72 into view
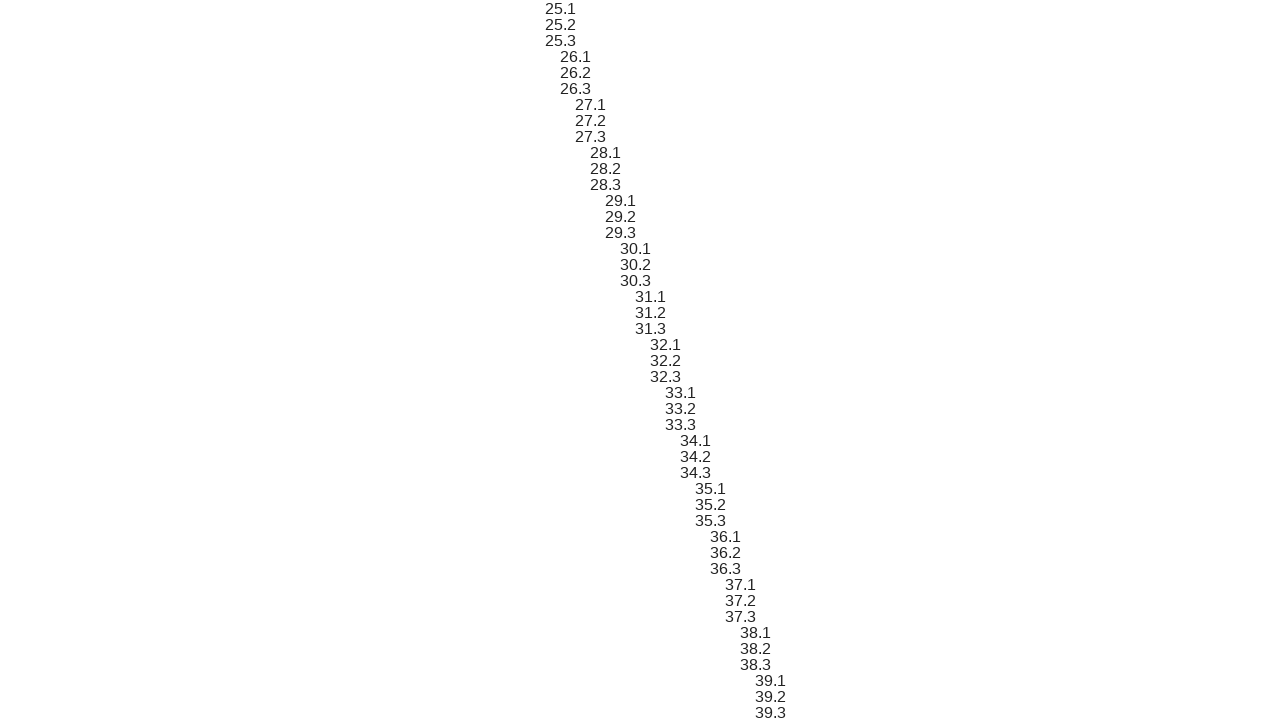

Verified sibling 72 text content matches expected format '25.1'
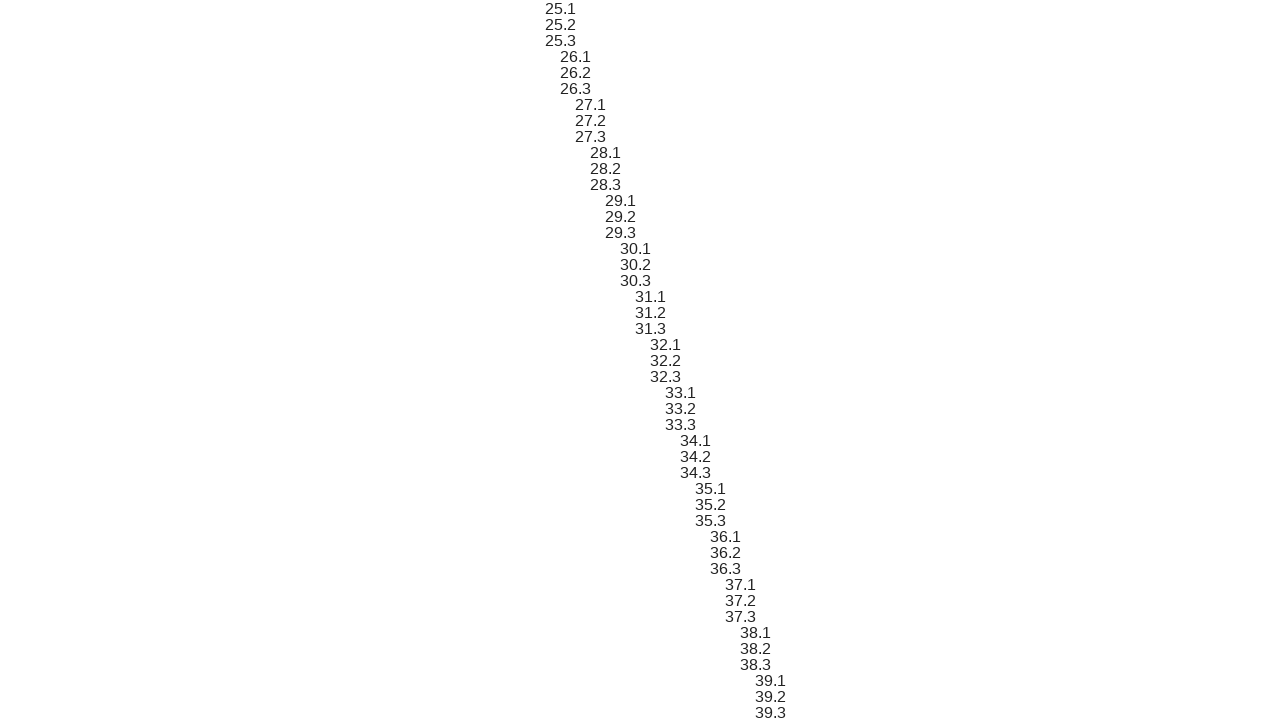

Scrolled sibling element 73 into view
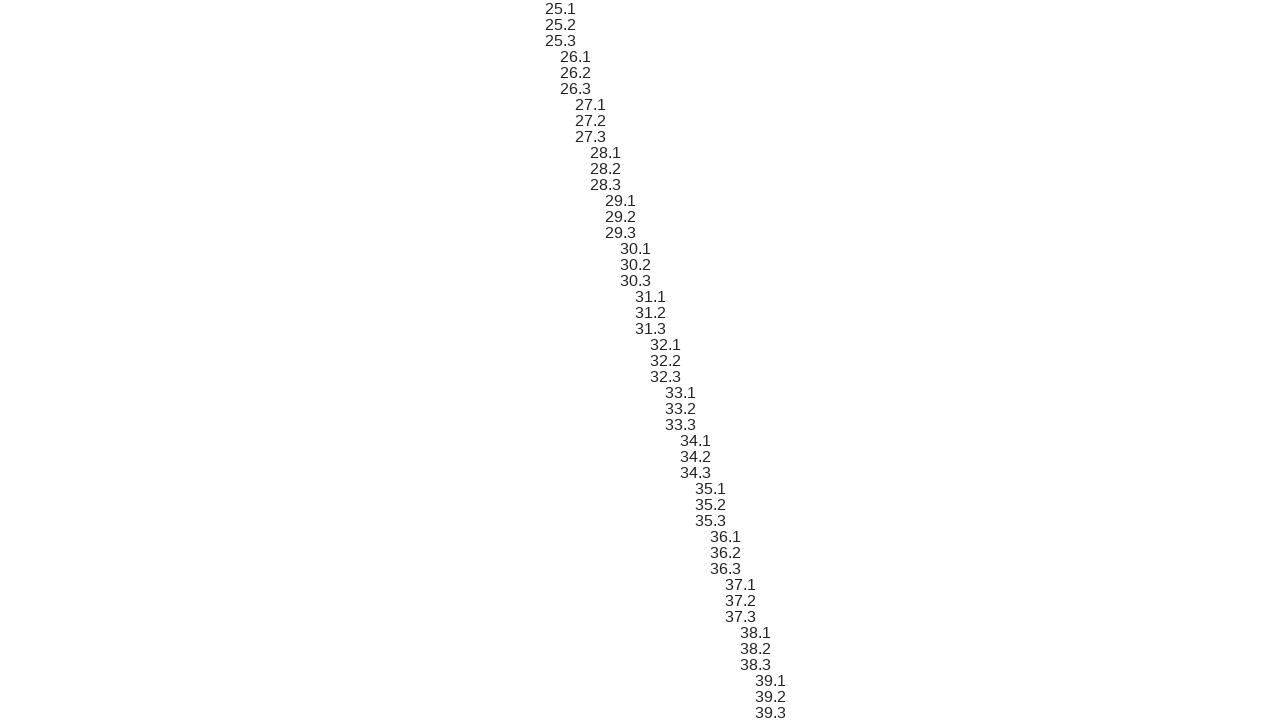

Verified sibling 73 text content matches expected format '25.2'
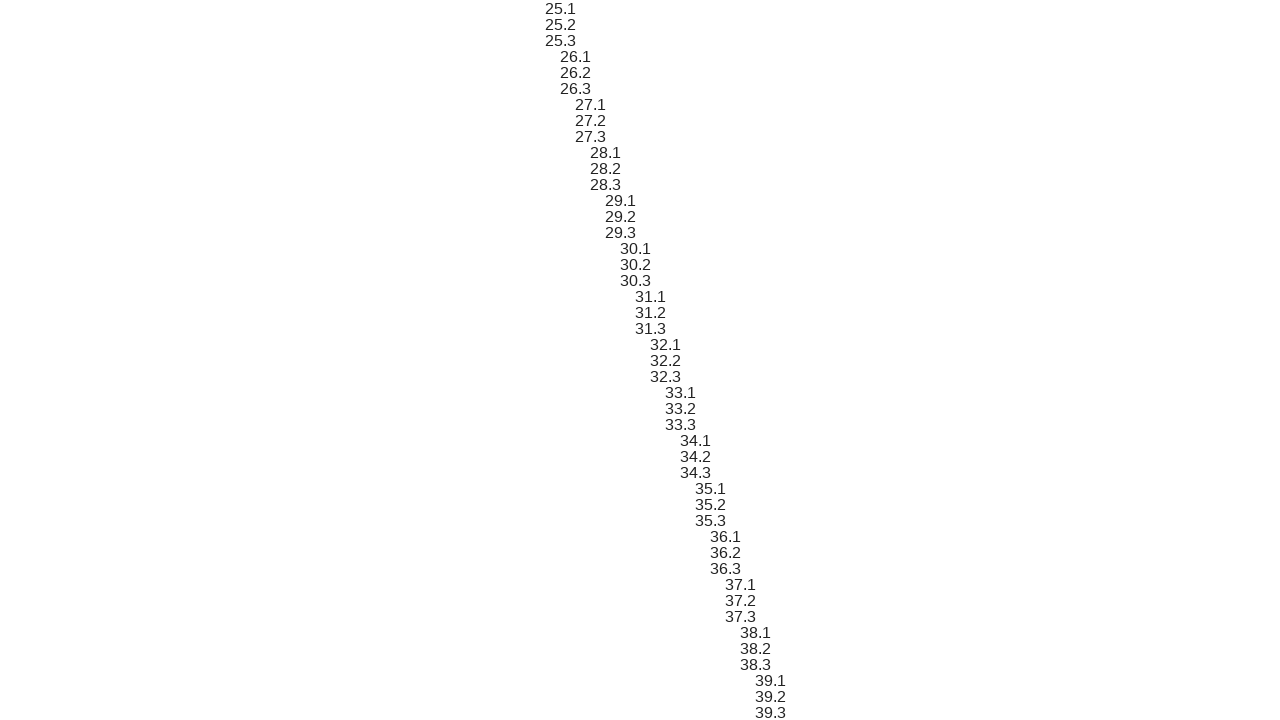

Scrolled sibling element 74 into view
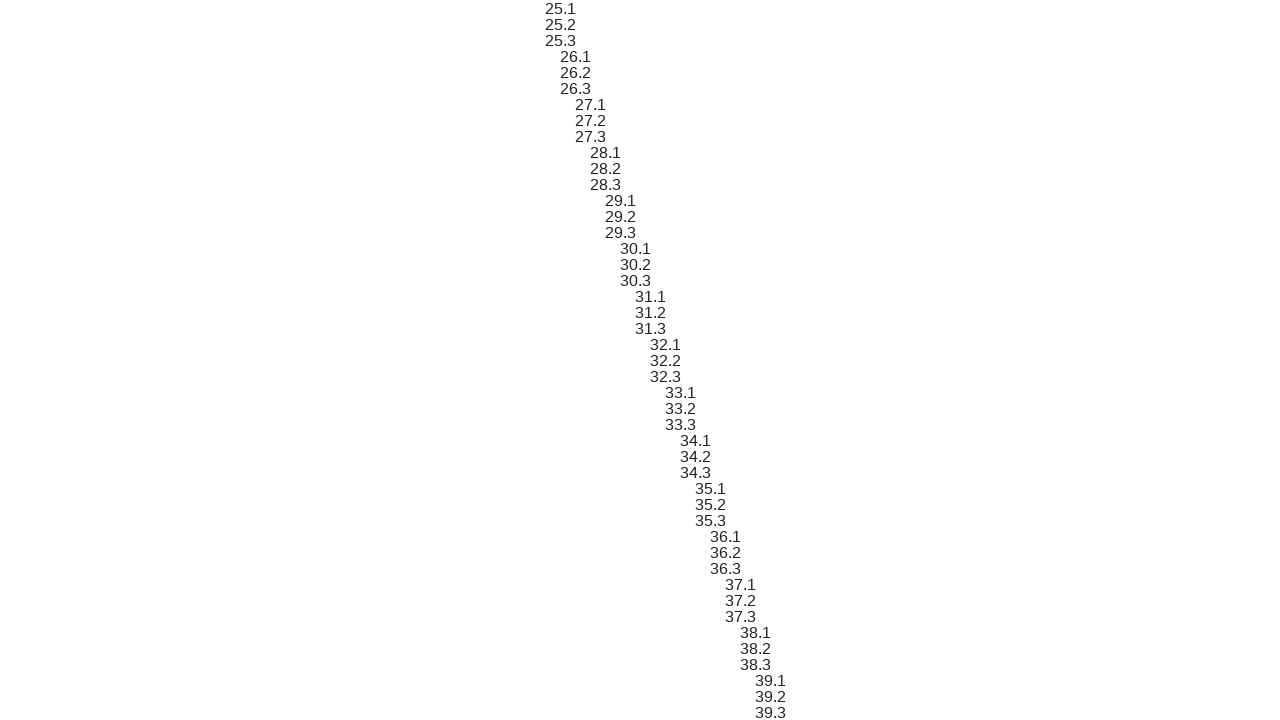

Verified sibling 74 text content matches expected format '25.3'
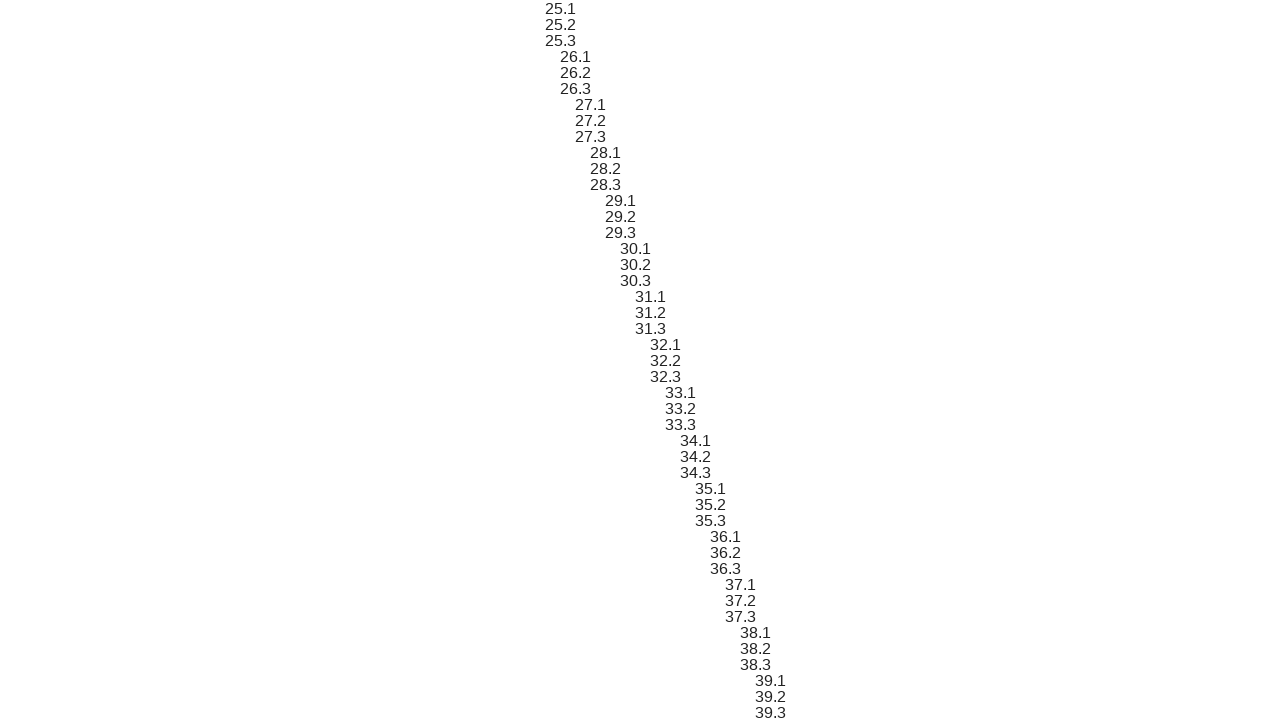

Scrolled sibling element 75 into view
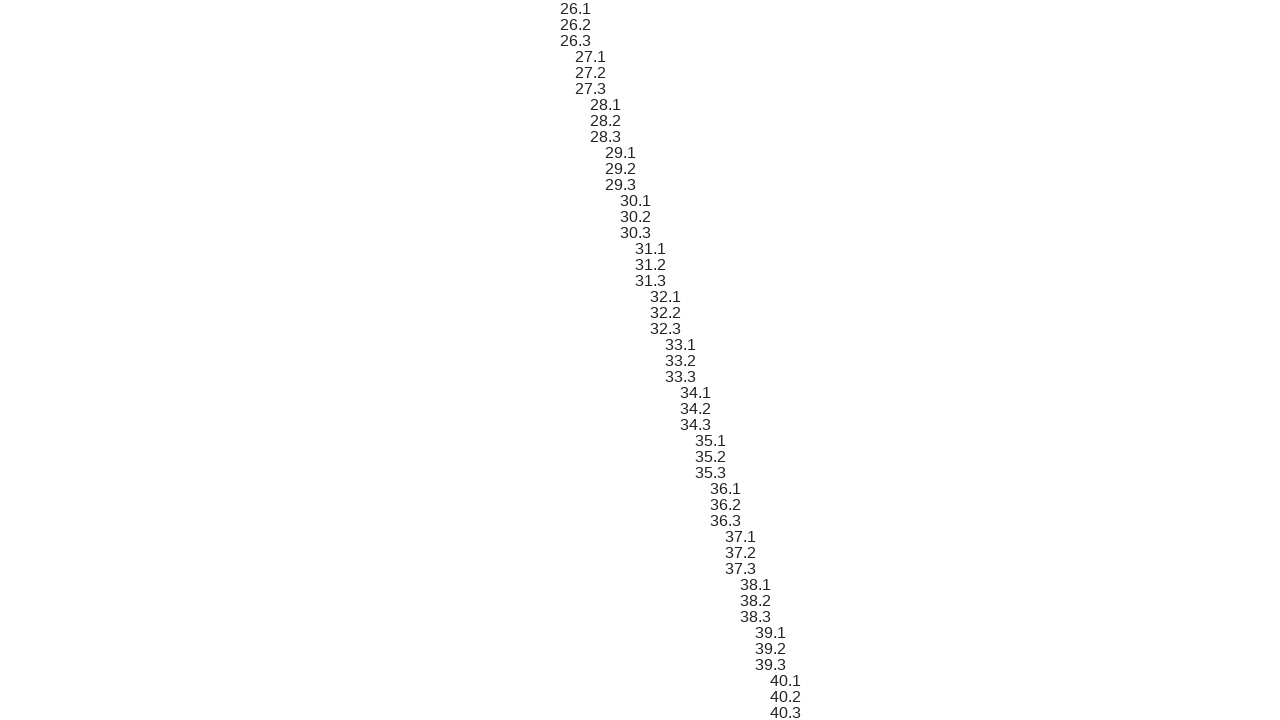

Verified sibling 75 text content matches expected format '26.1'
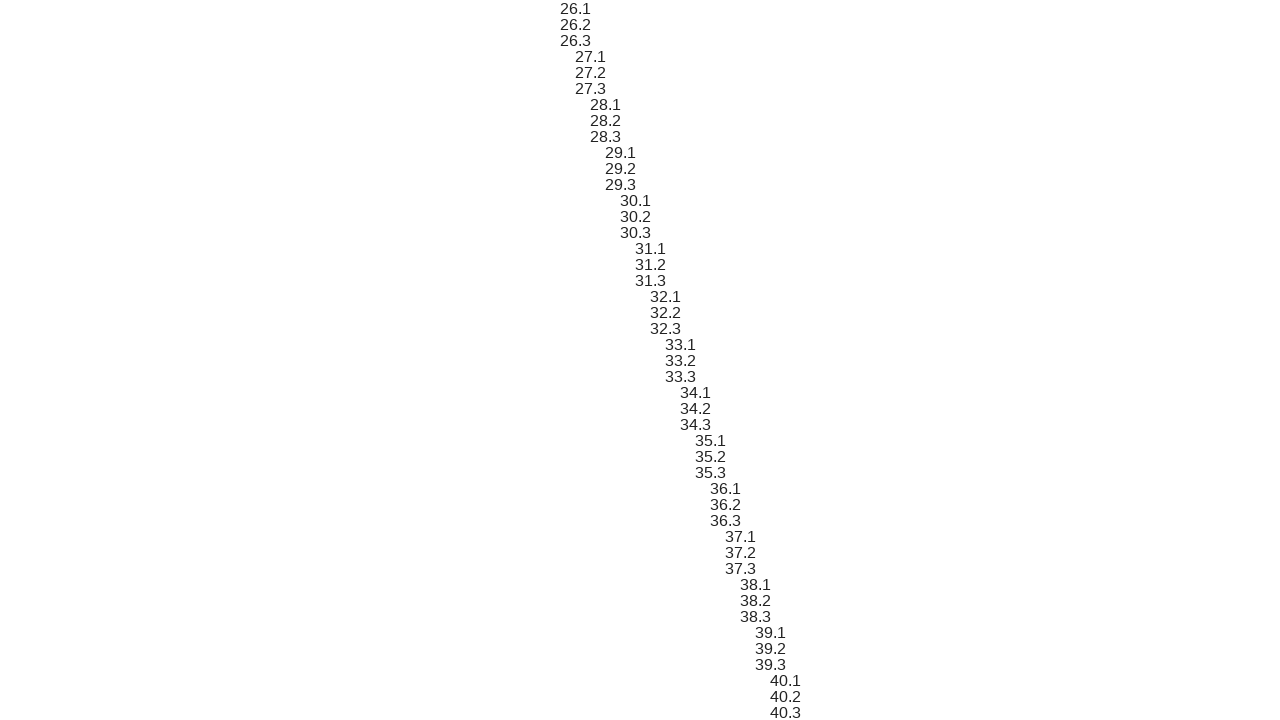

Scrolled sibling element 76 into view
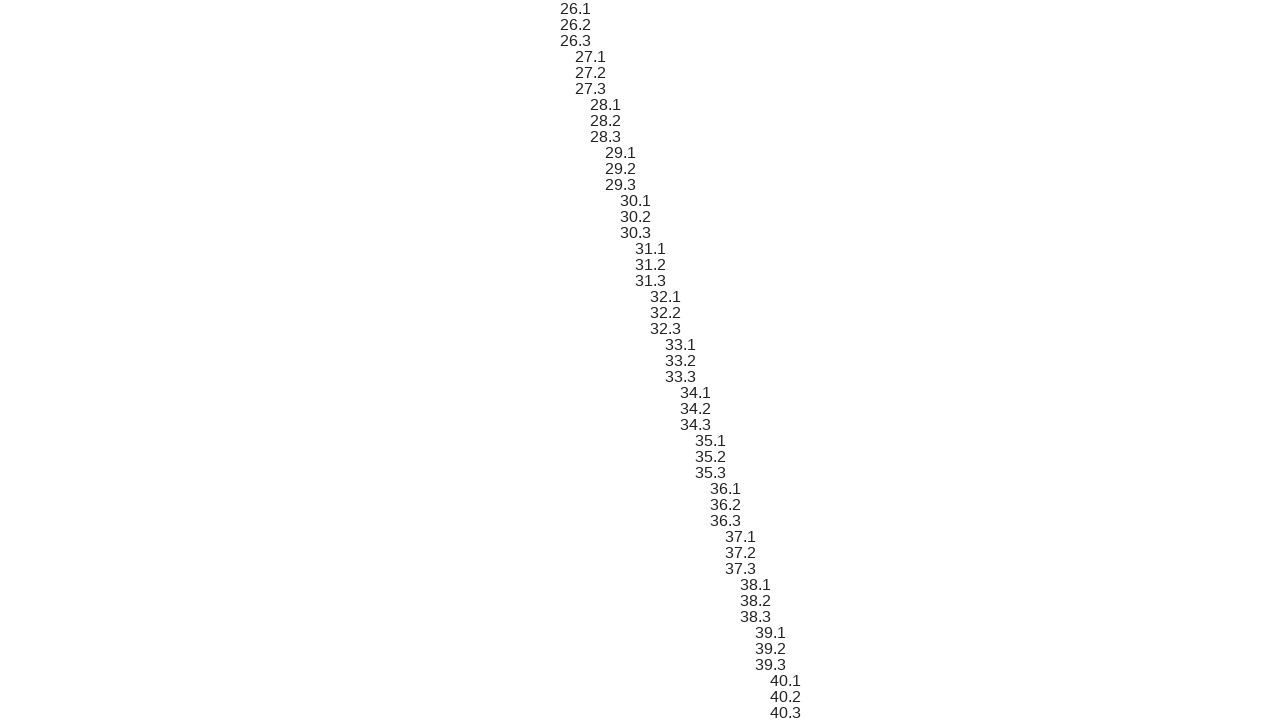

Verified sibling 76 text content matches expected format '26.2'
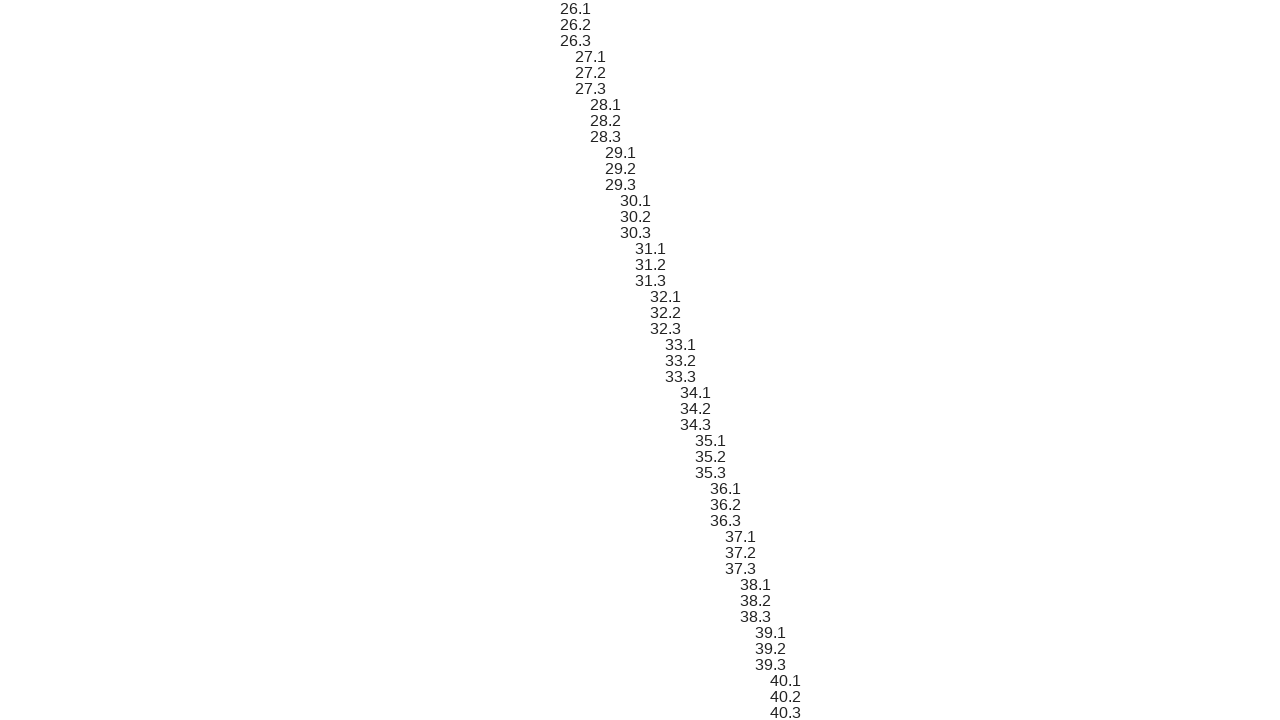

Scrolled sibling element 77 into view
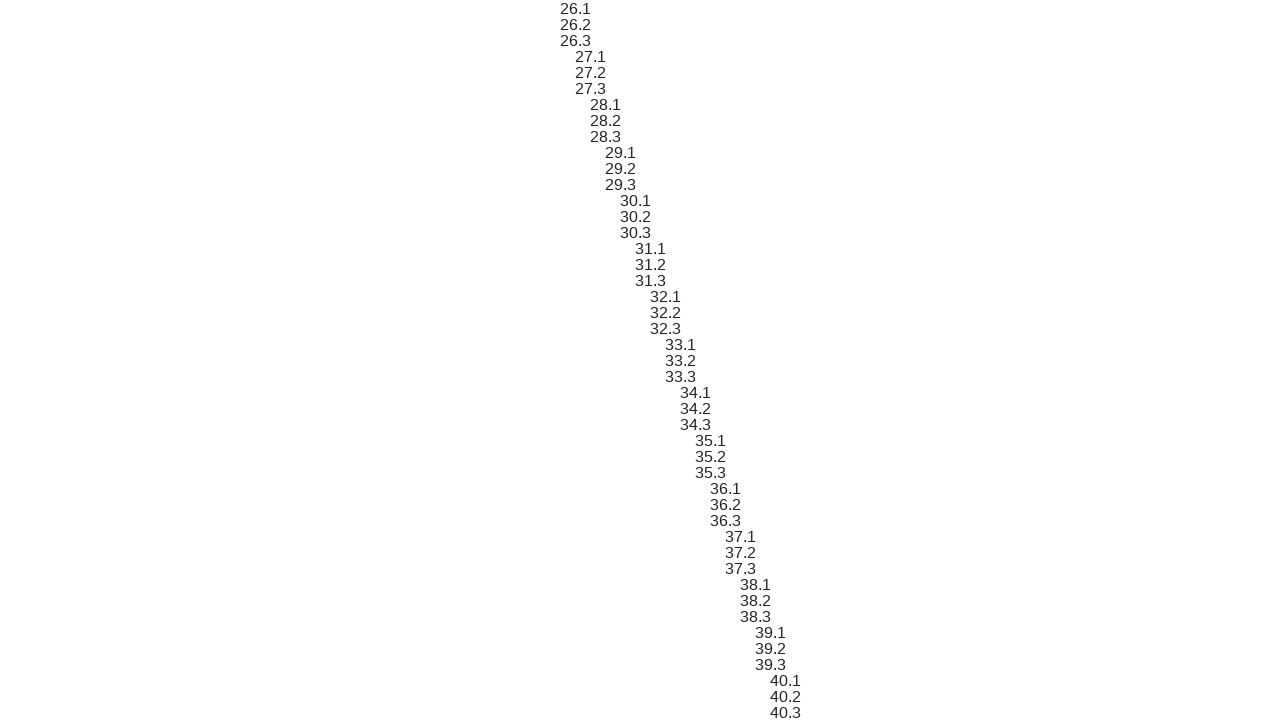

Verified sibling 77 text content matches expected format '26.3'
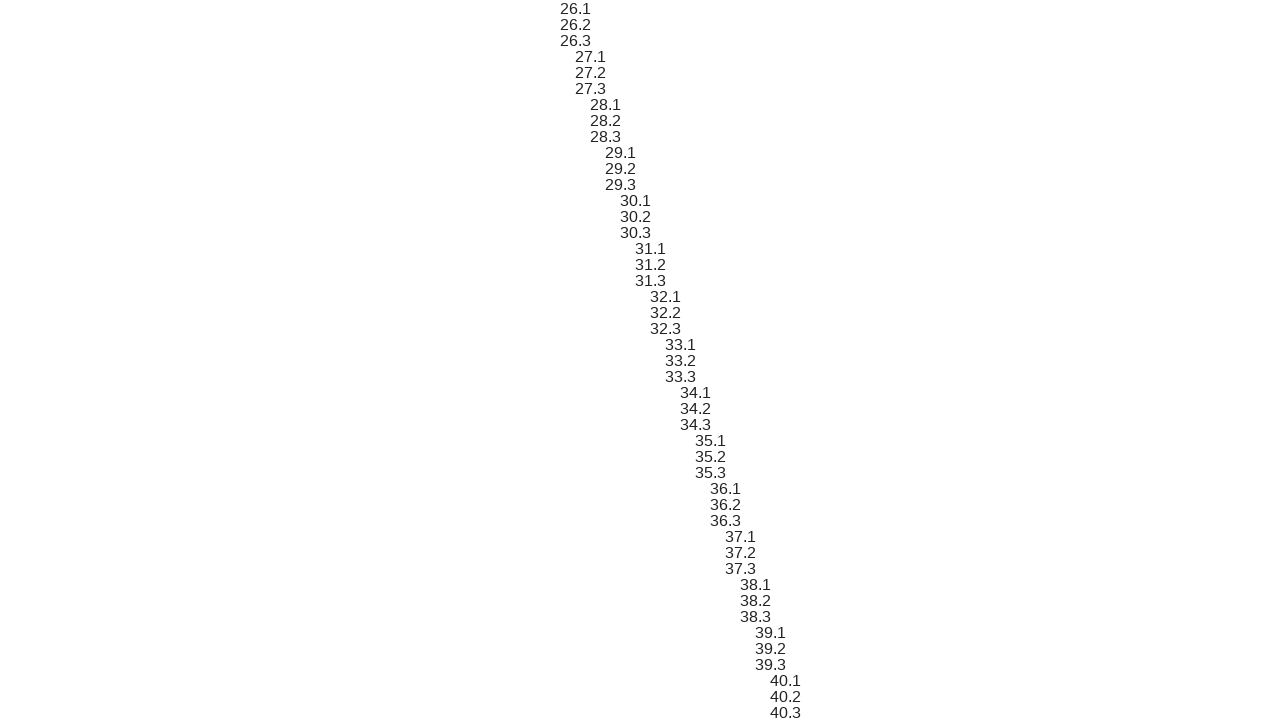

Scrolled sibling element 78 into view
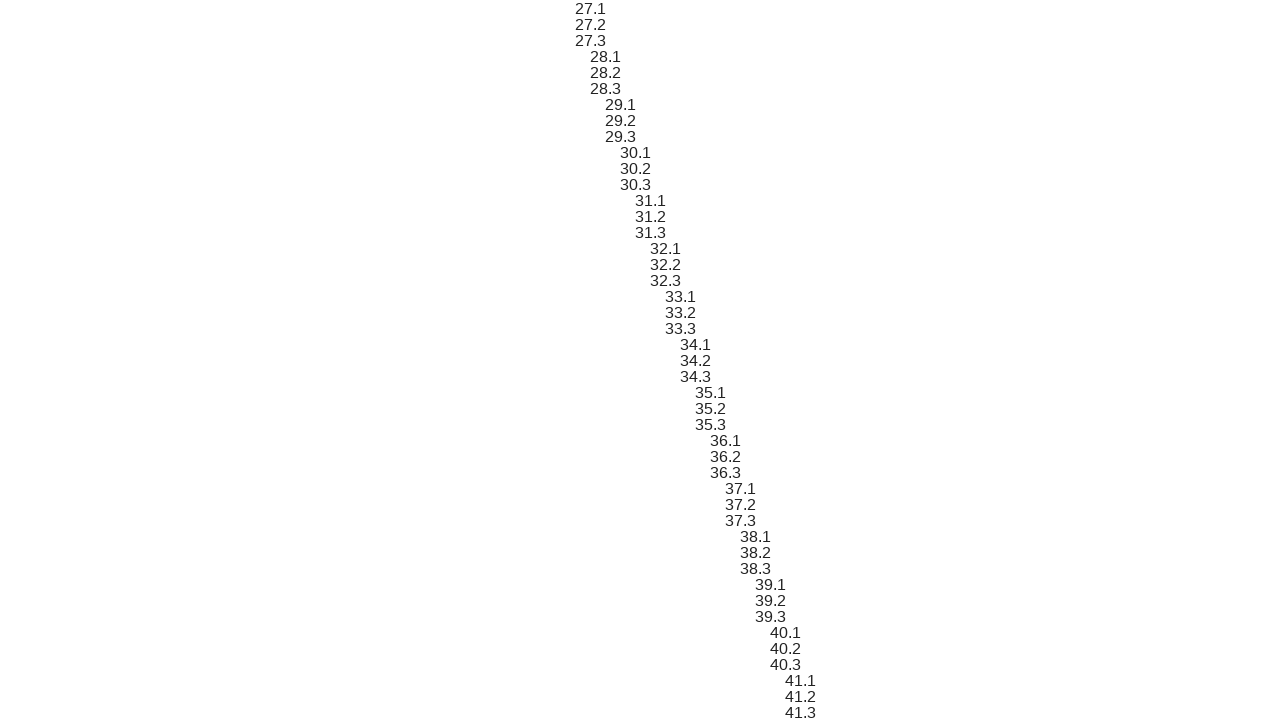

Verified sibling 78 text content matches expected format '27.1'
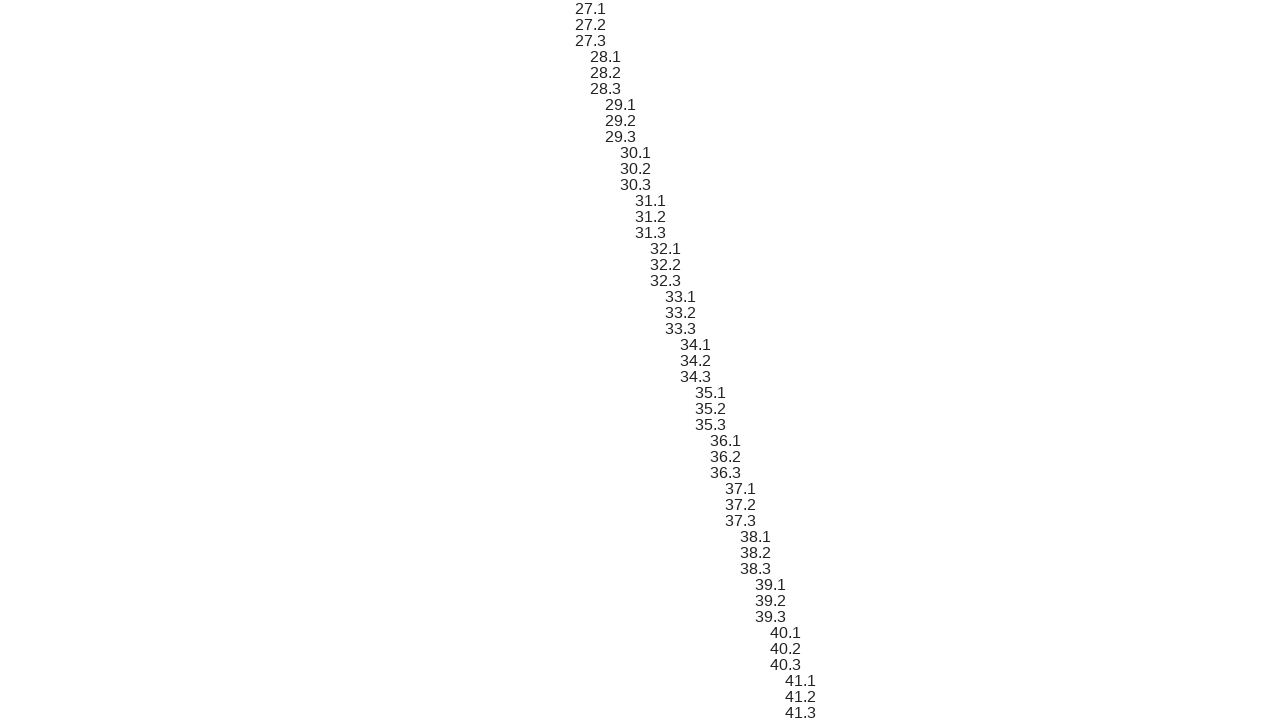

Scrolled sibling element 79 into view
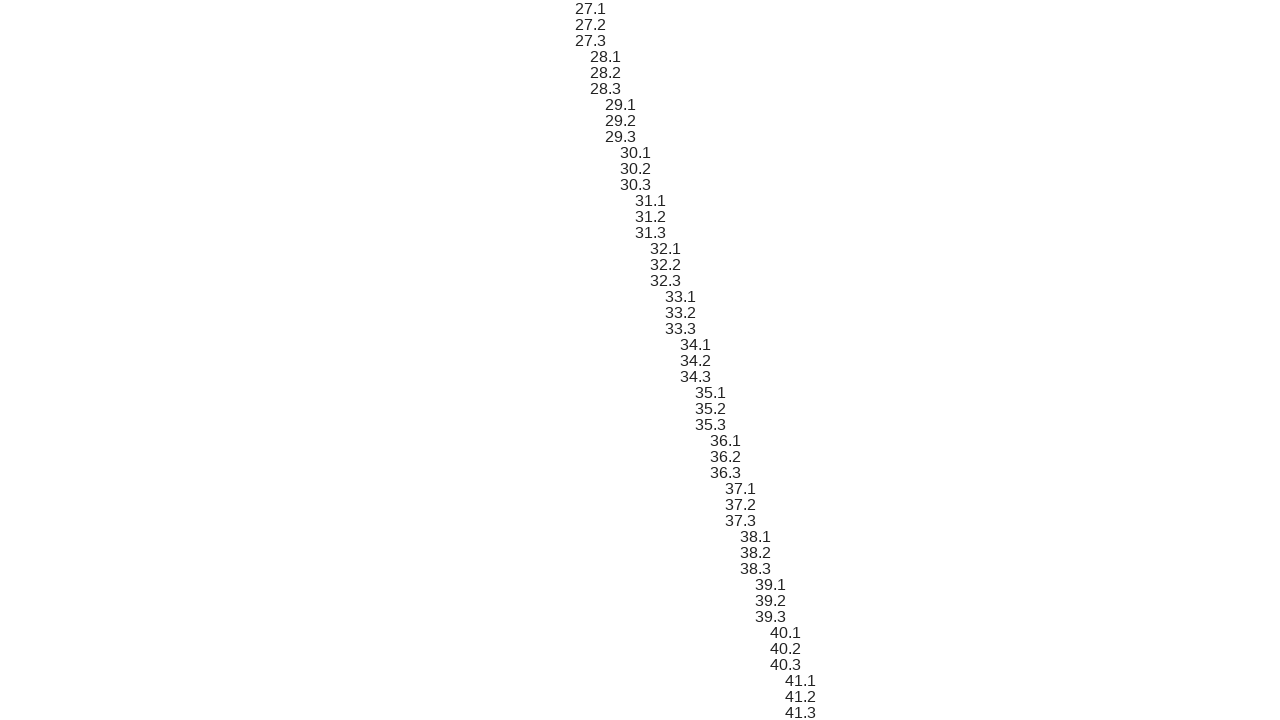

Verified sibling 79 text content matches expected format '27.2'
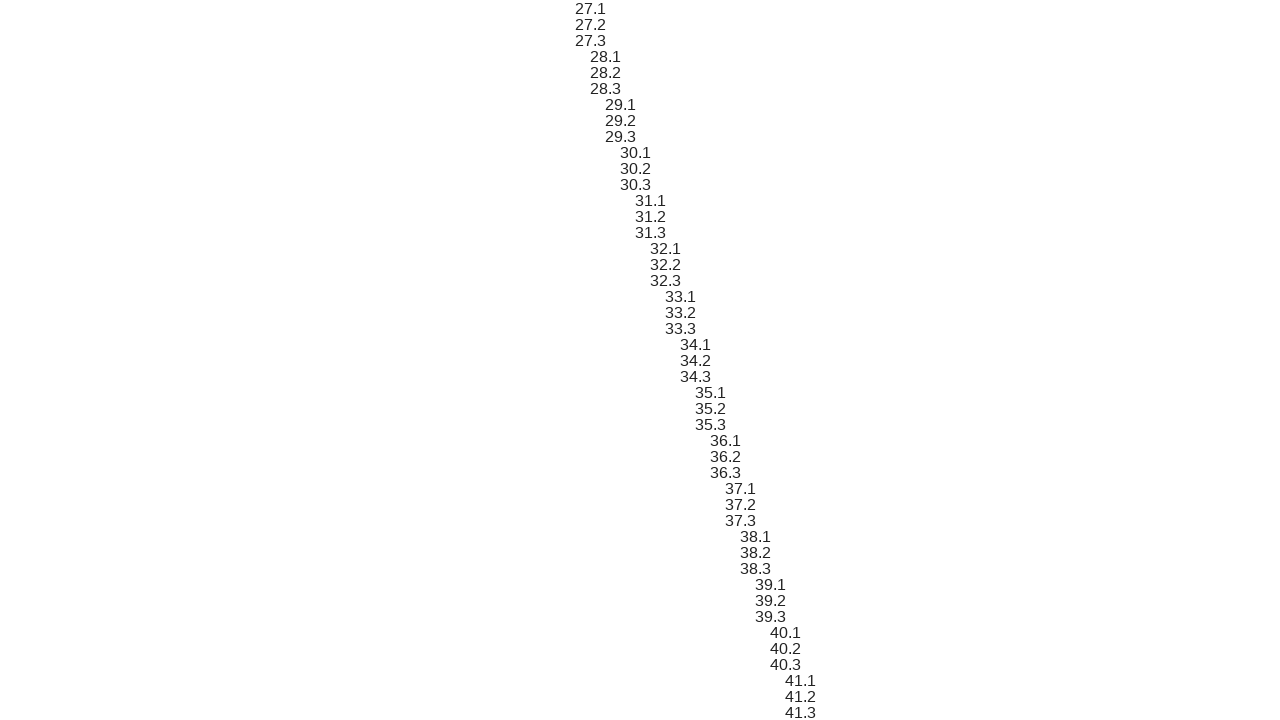

Scrolled sibling element 80 into view
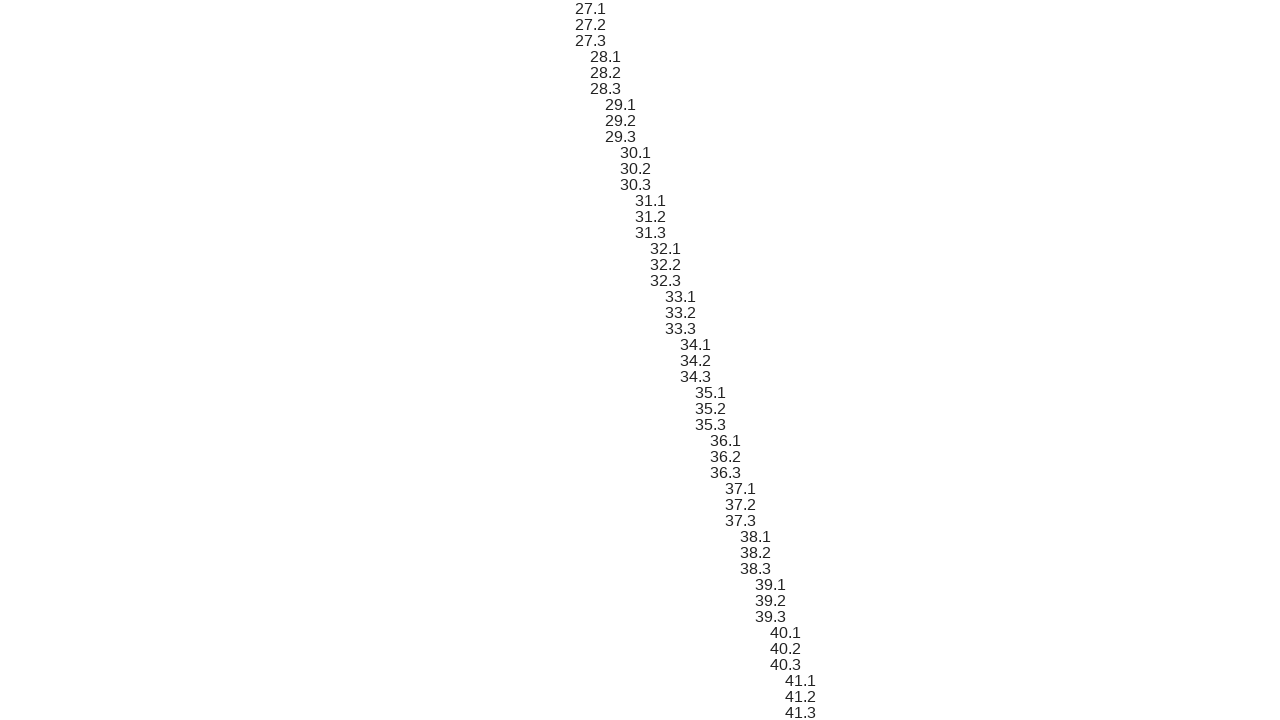

Verified sibling 80 text content matches expected format '27.3'
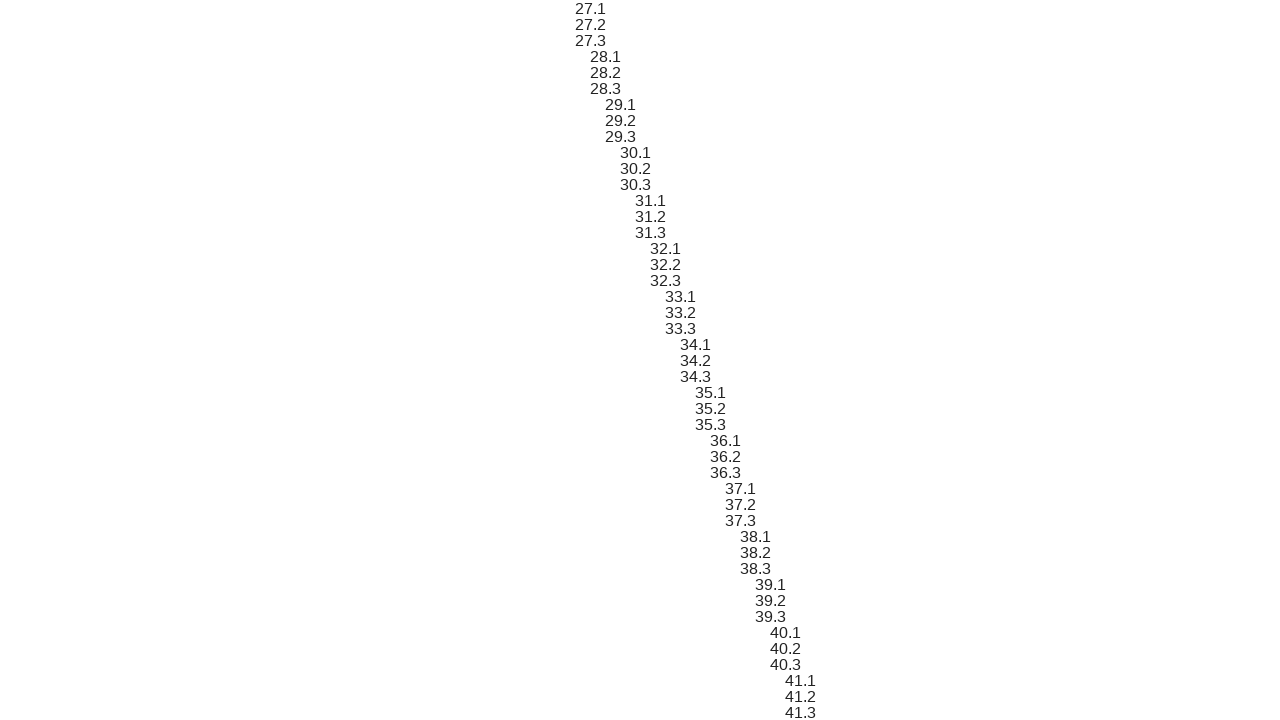

Scrolled sibling element 81 into view
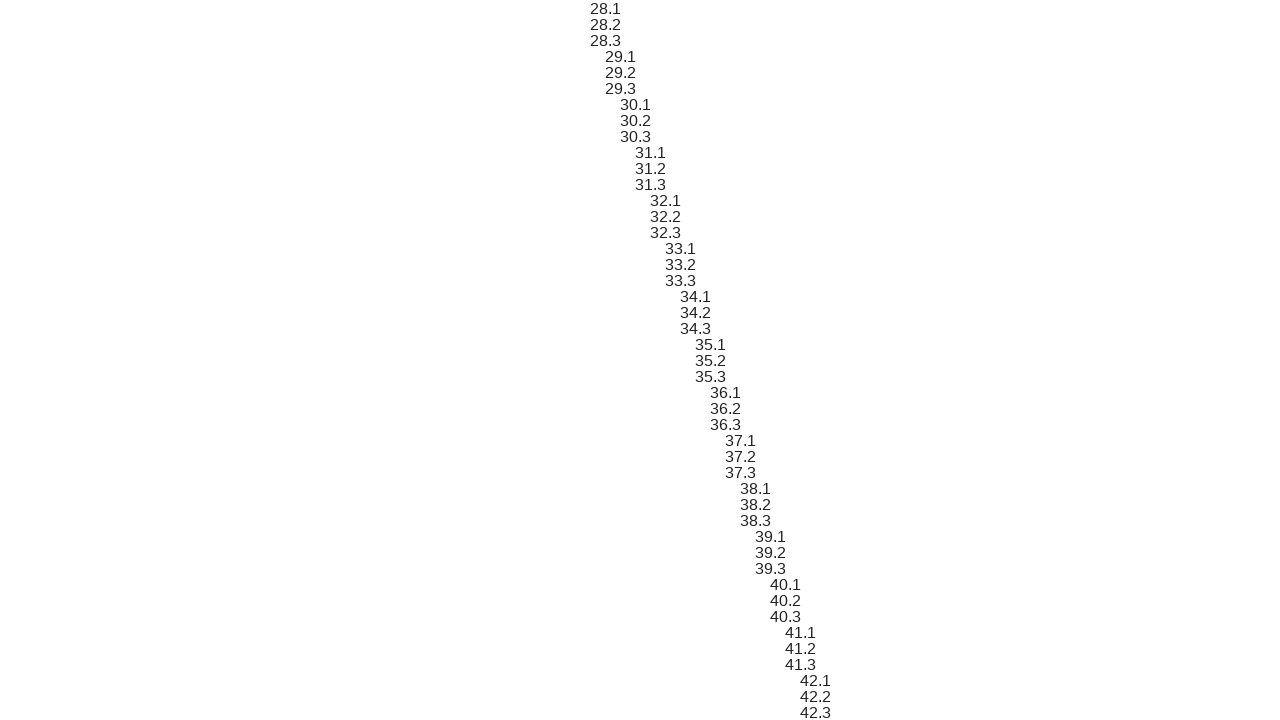

Verified sibling 81 text content matches expected format '28.1'
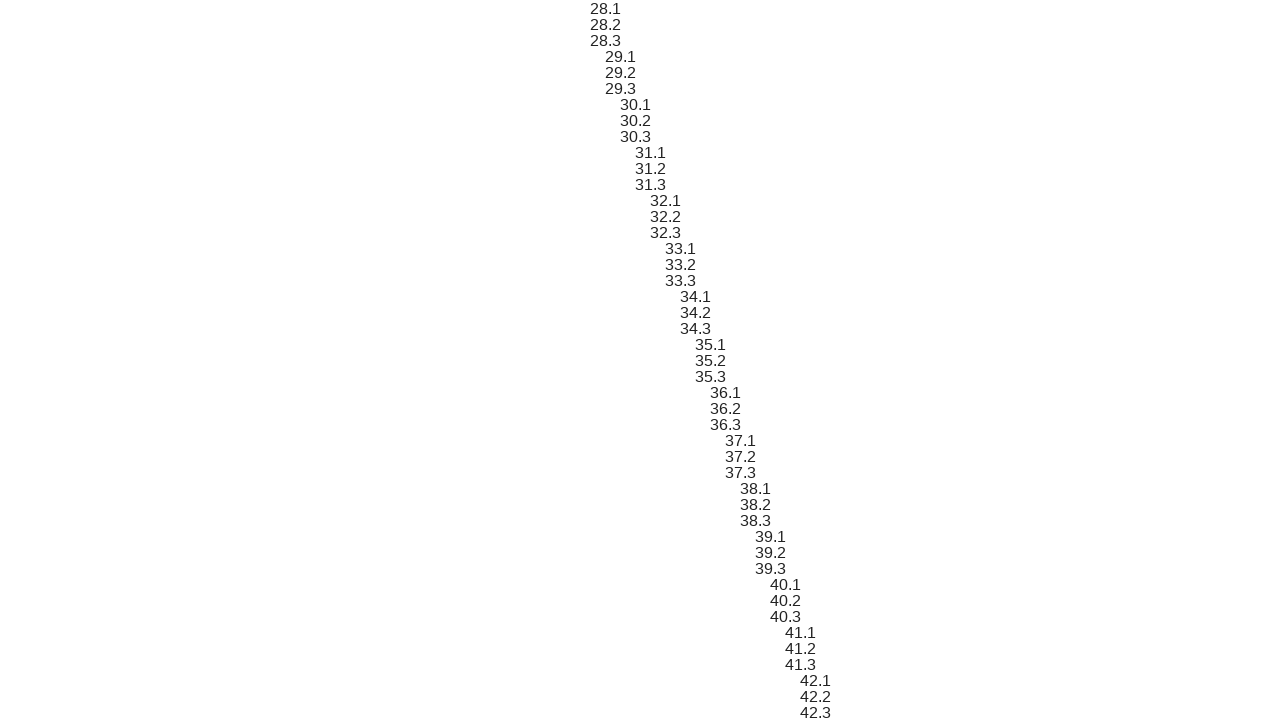

Scrolled sibling element 82 into view
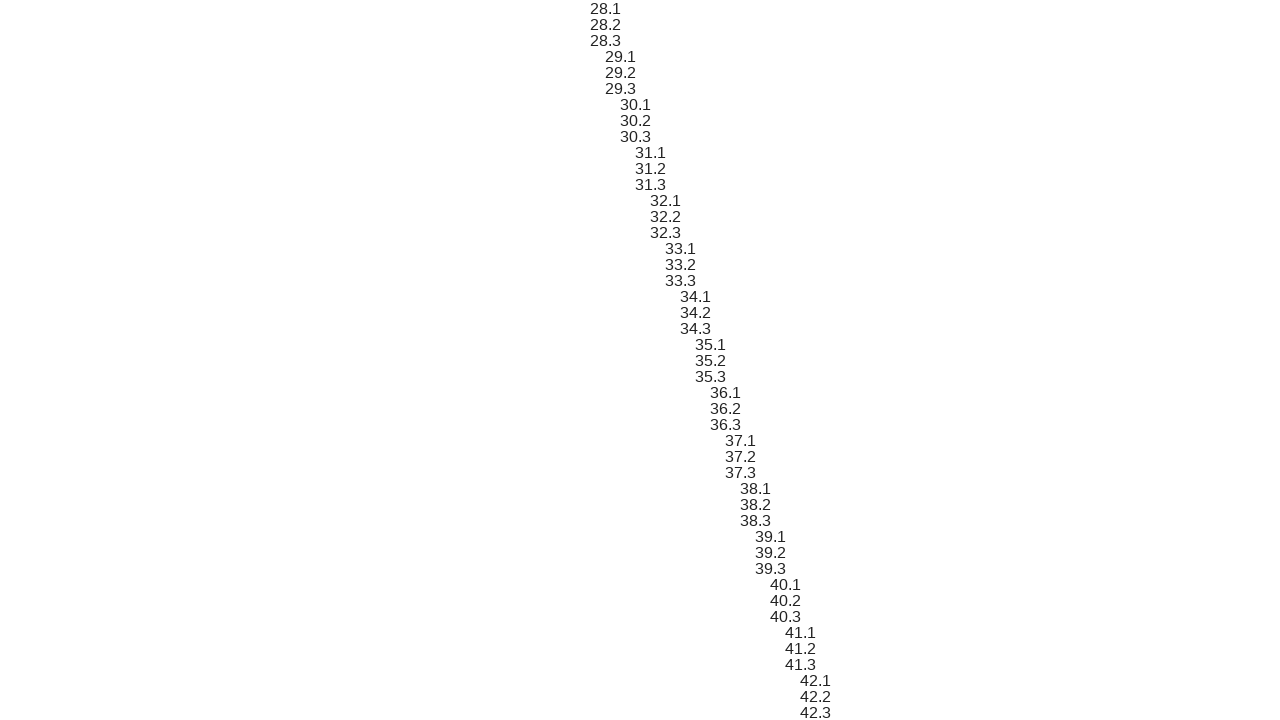

Verified sibling 82 text content matches expected format '28.2'
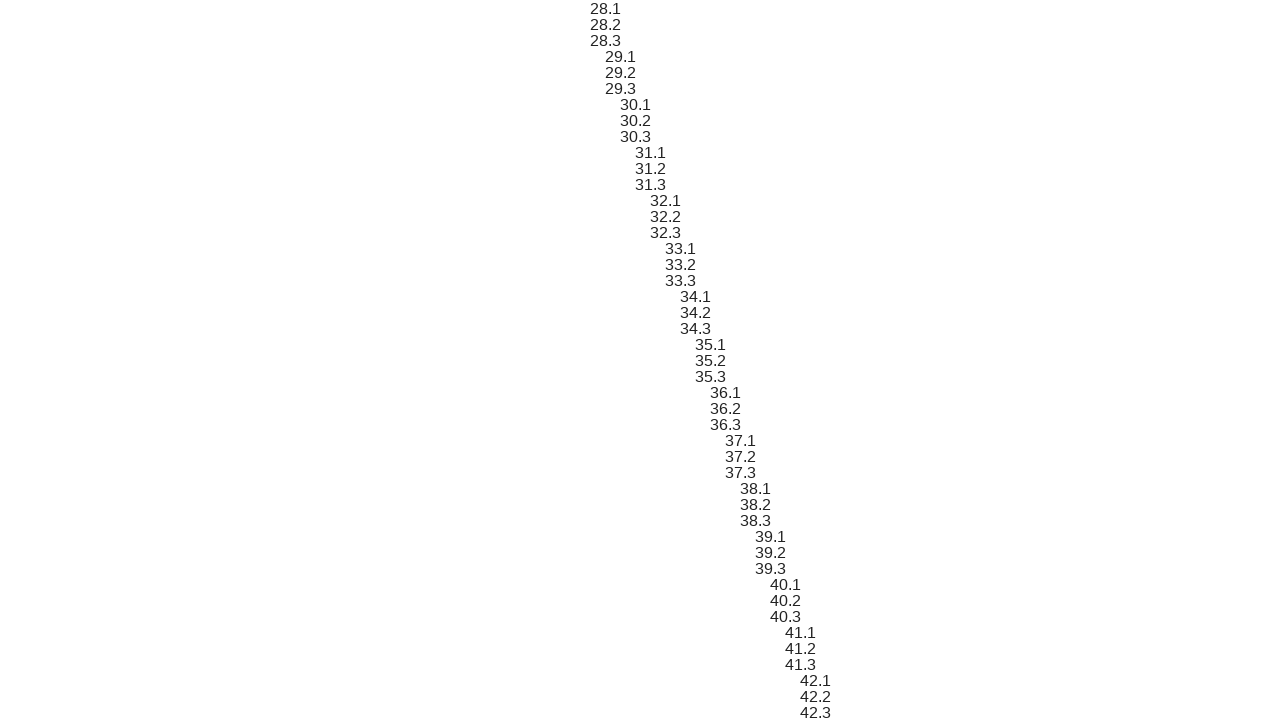

Scrolled sibling element 83 into view
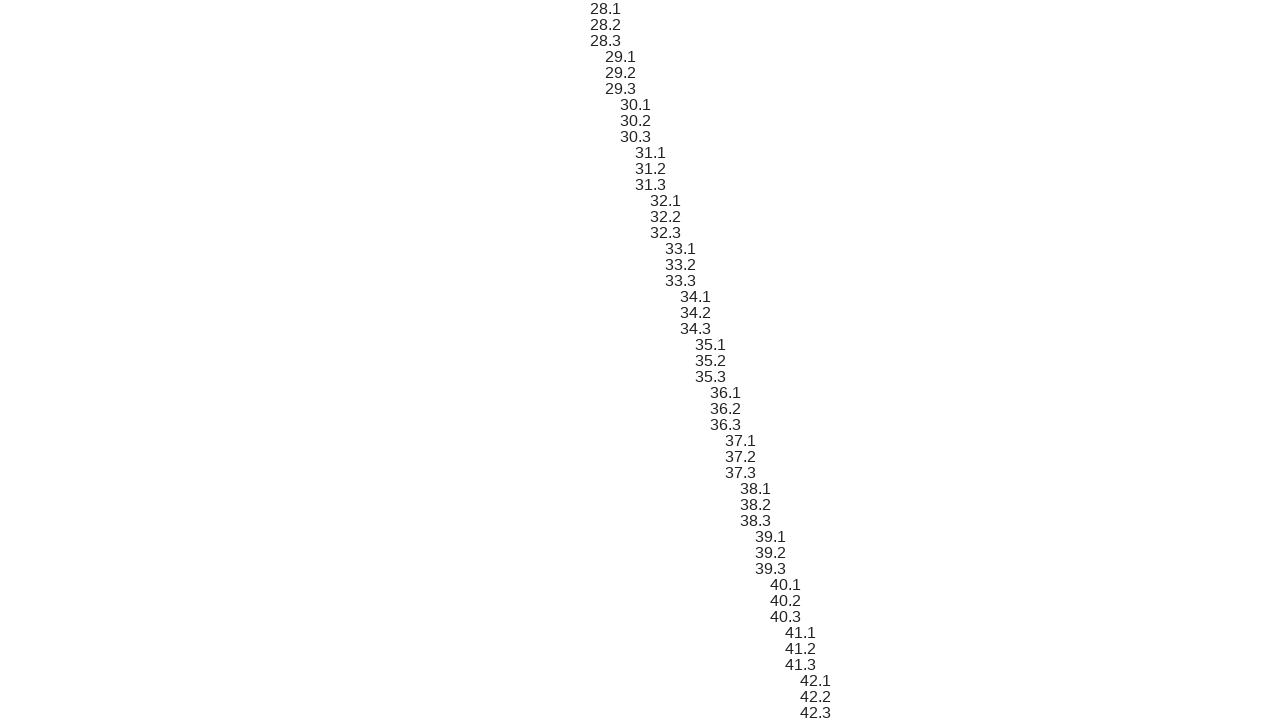

Verified sibling 83 text content matches expected format '28.3'
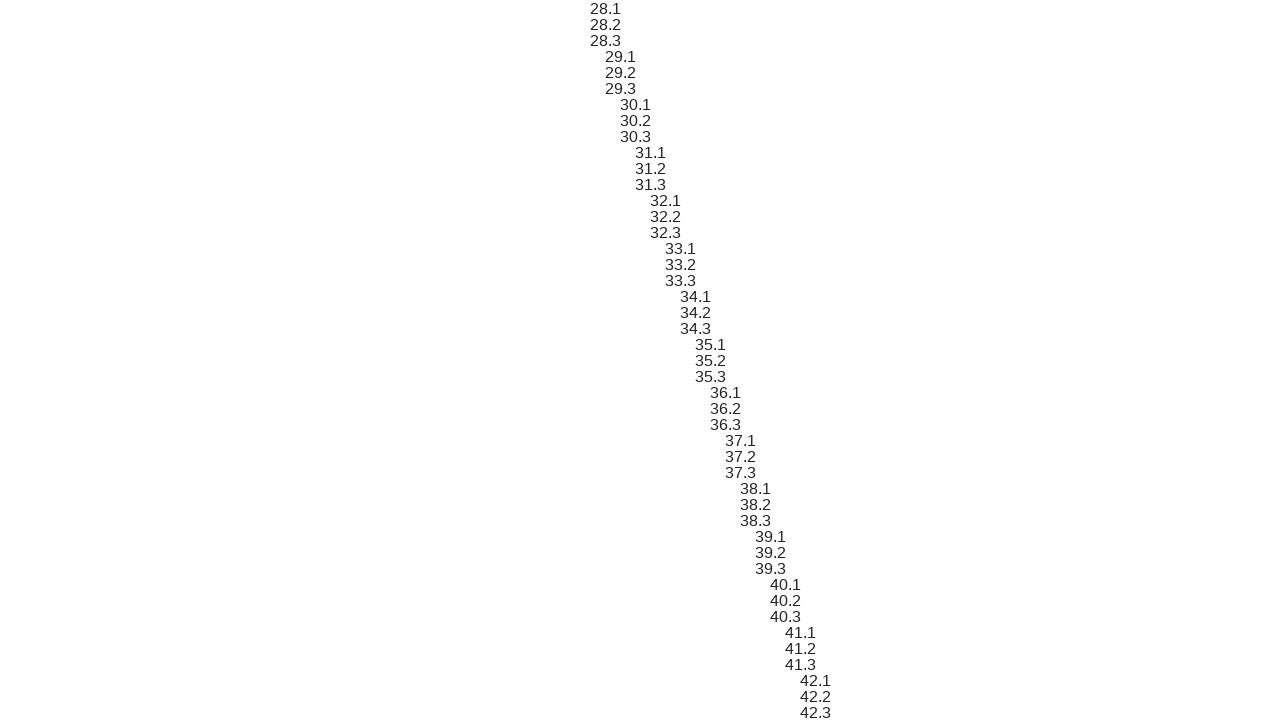

Scrolled sibling element 84 into view
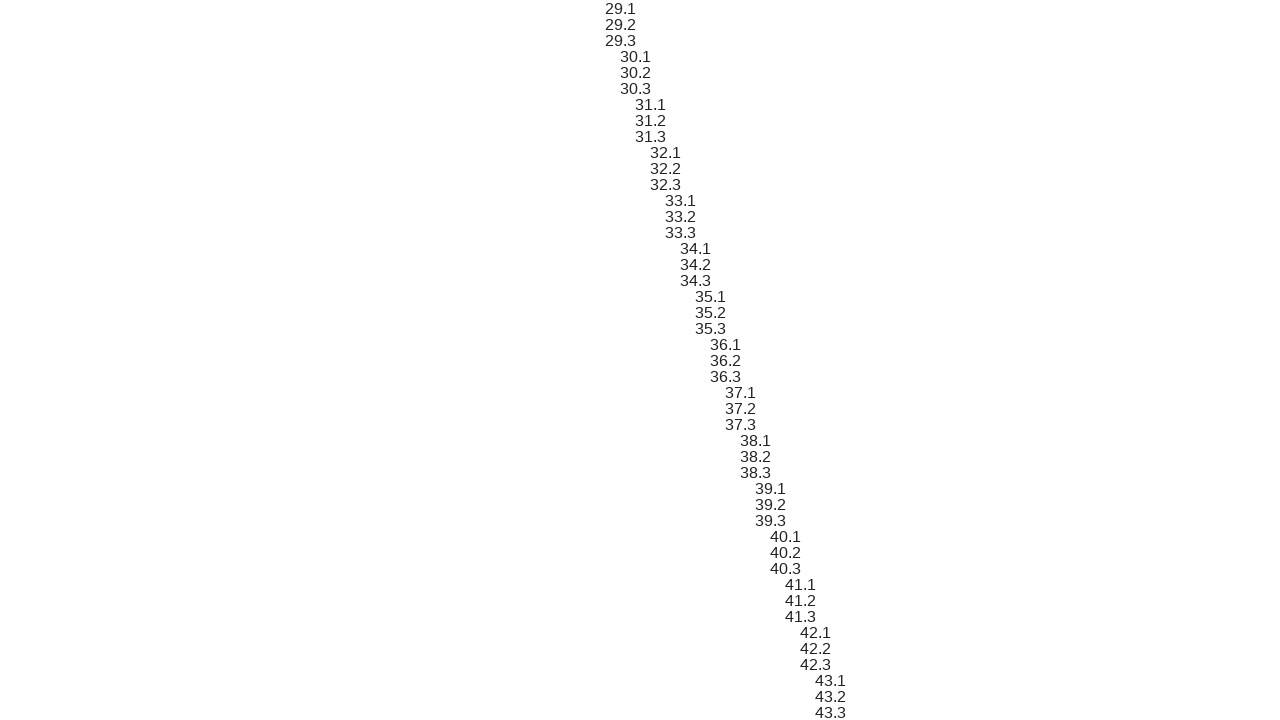

Verified sibling 84 text content matches expected format '29.1'
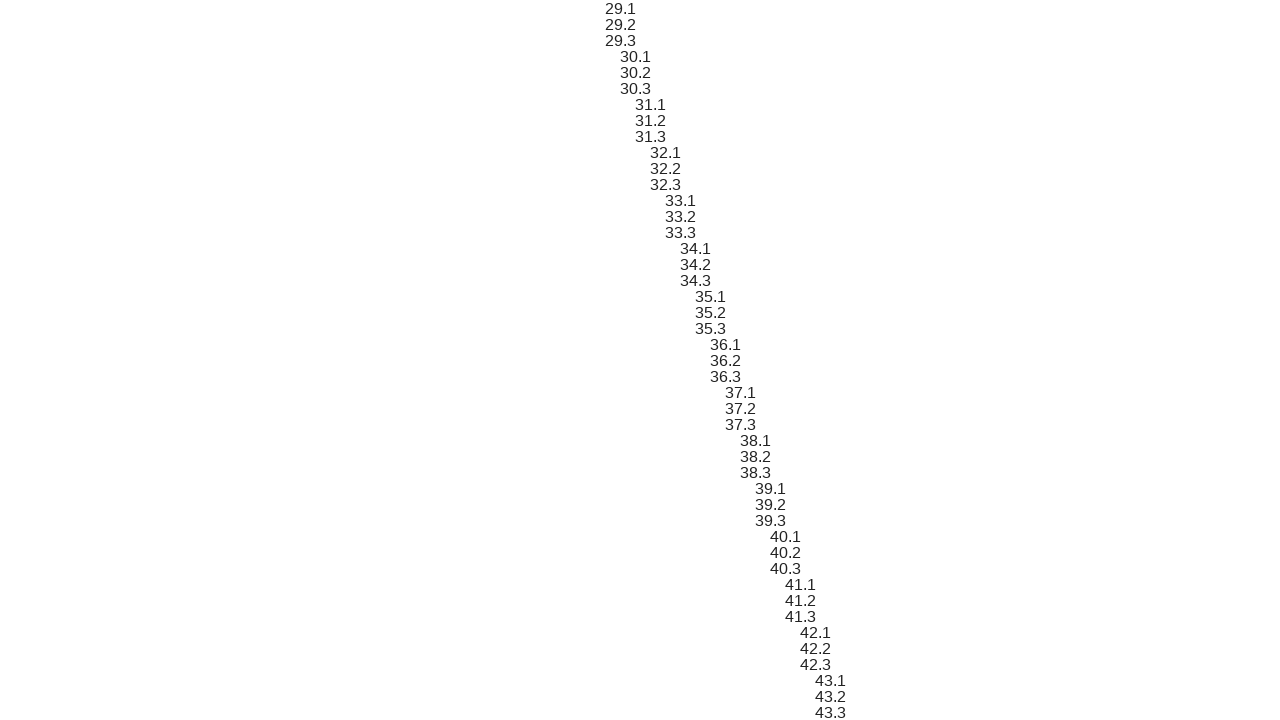

Scrolled sibling element 85 into view
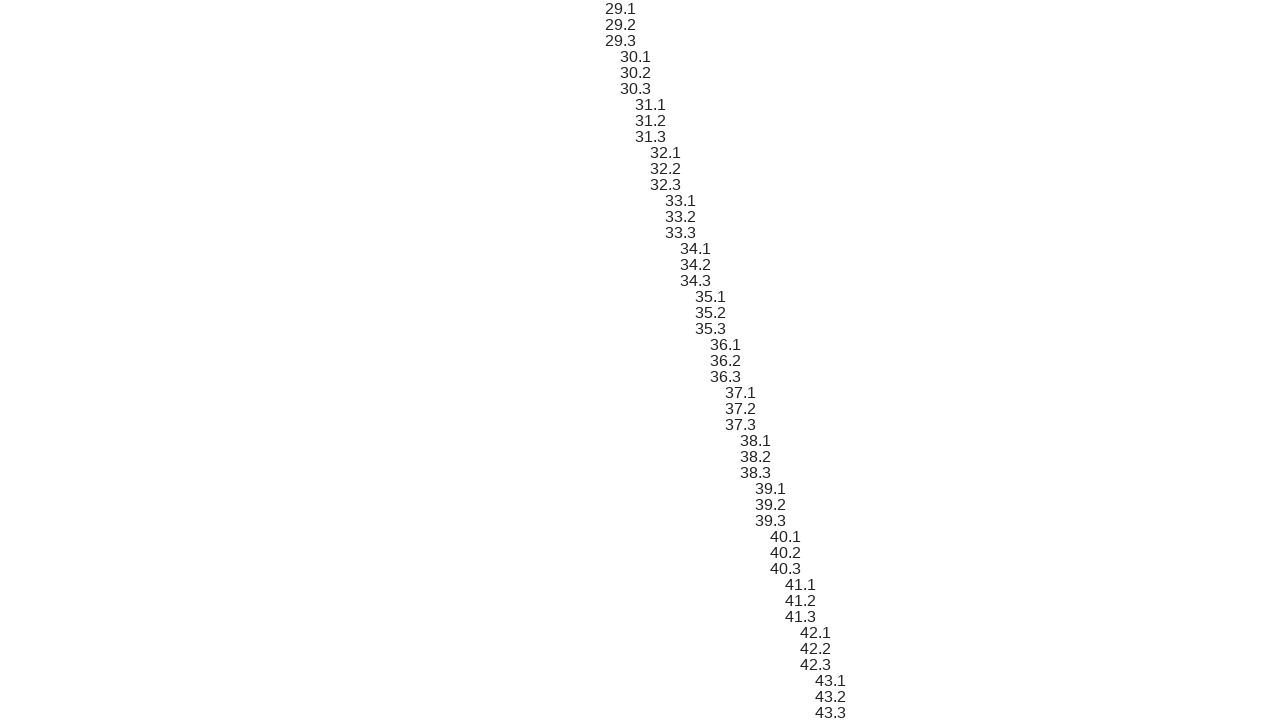

Verified sibling 85 text content matches expected format '29.2'
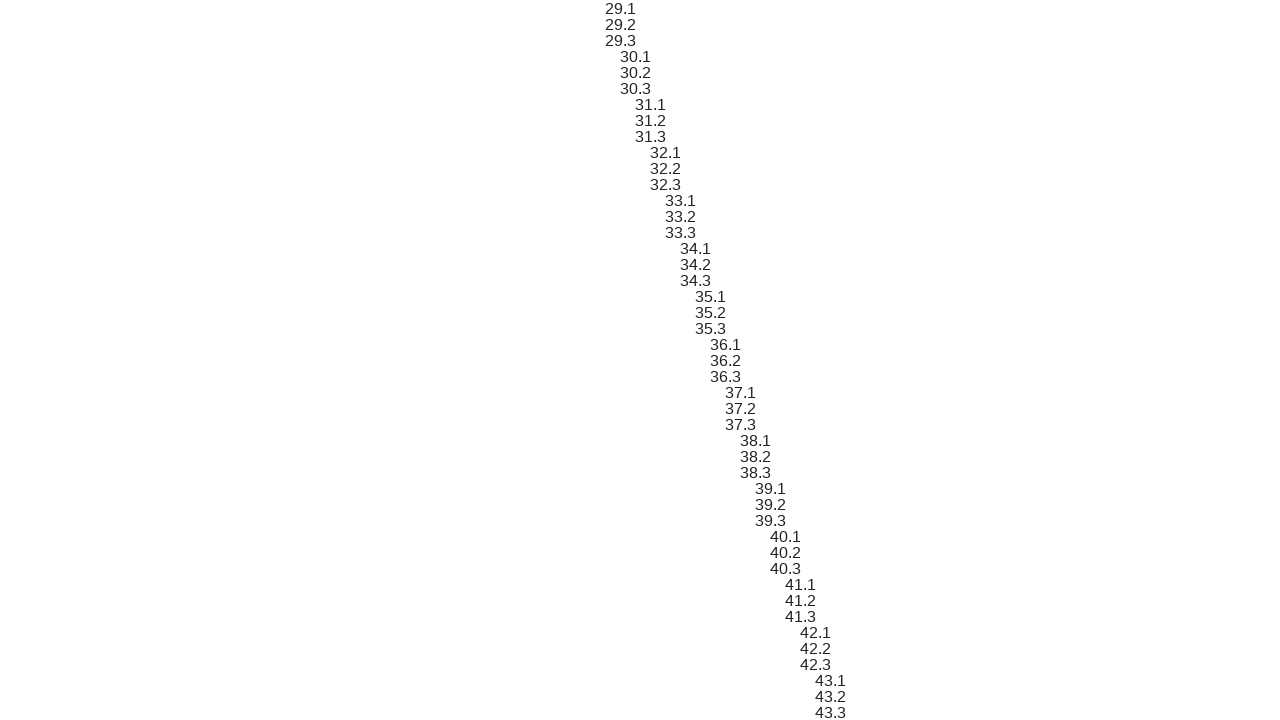

Scrolled sibling element 86 into view
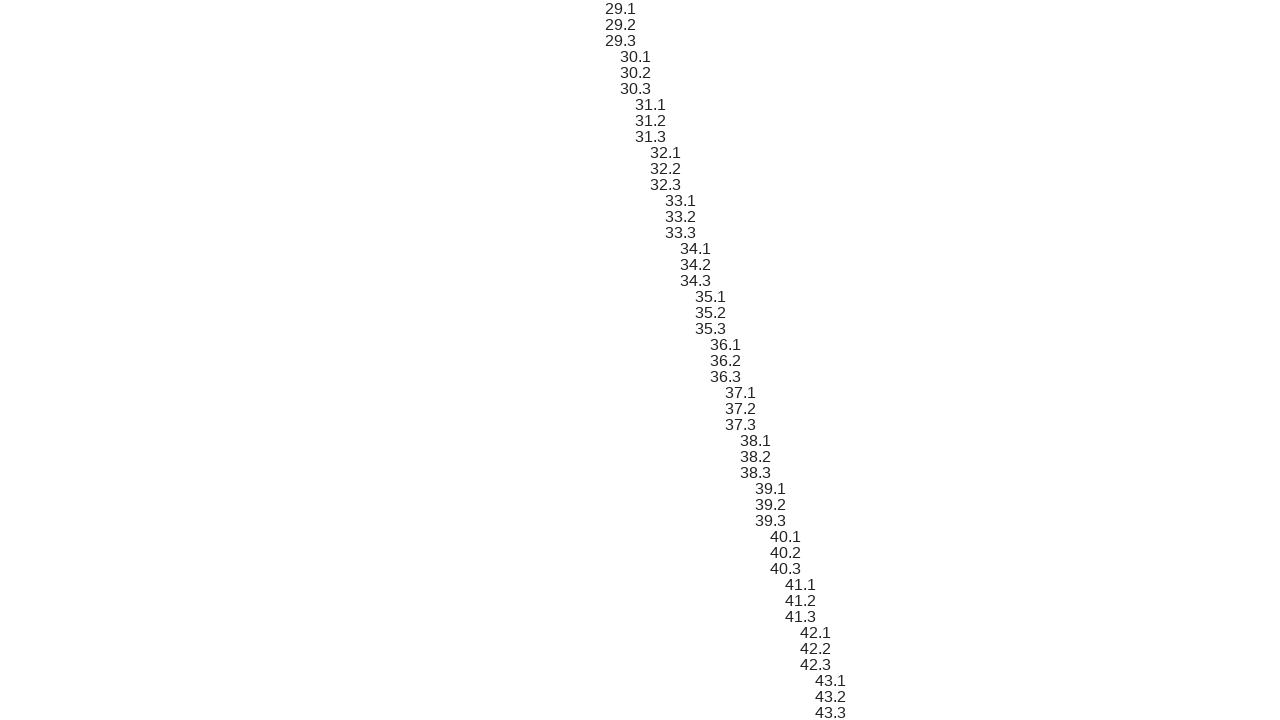

Verified sibling 86 text content matches expected format '29.3'
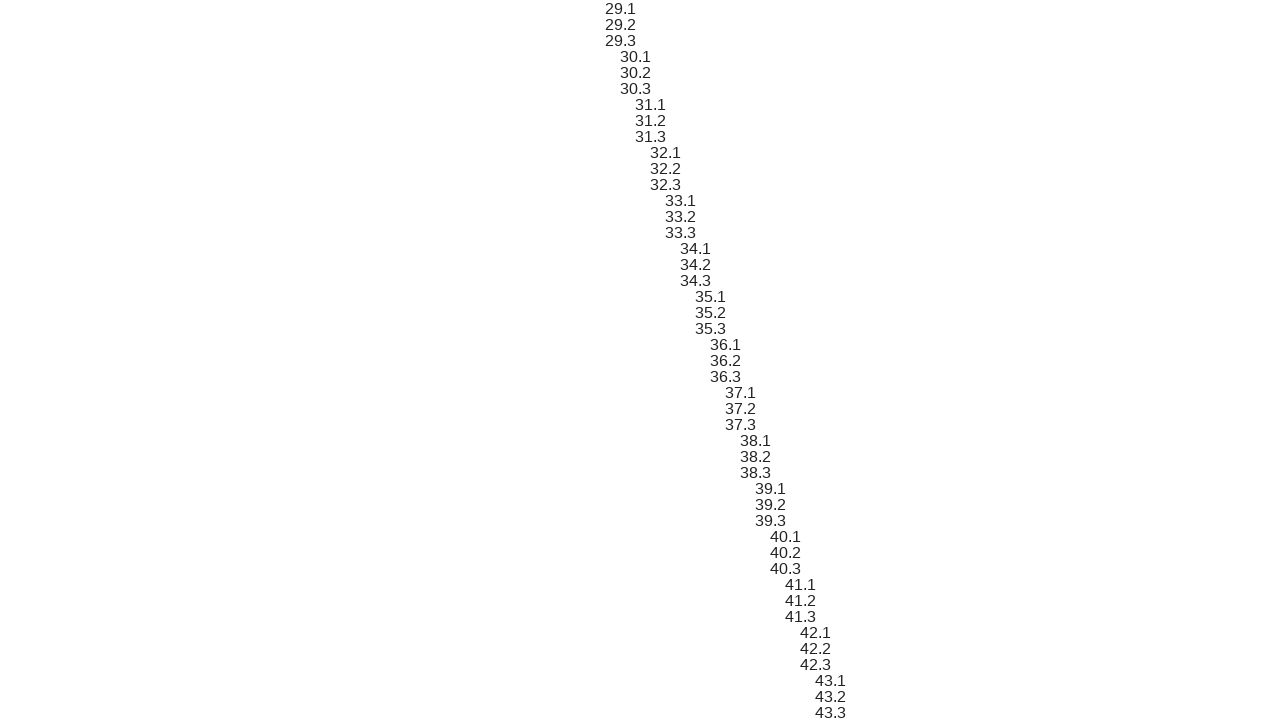

Scrolled sibling element 87 into view
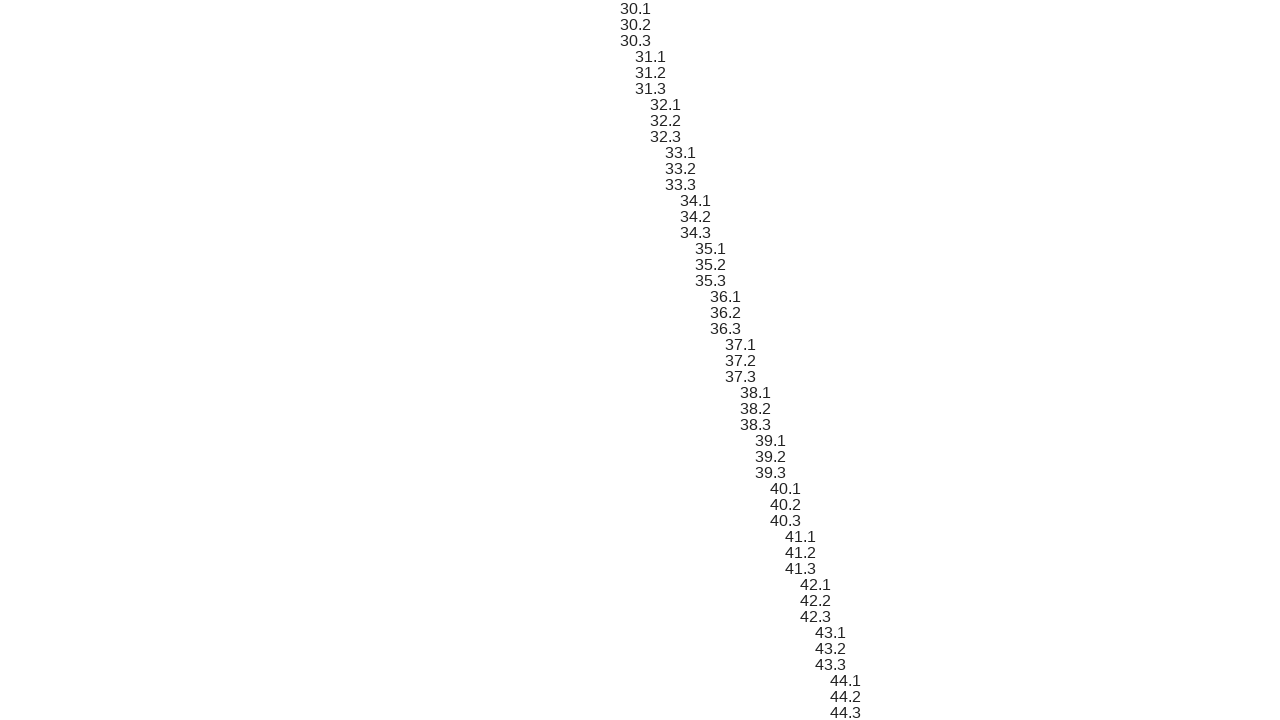

Verified sibling 87 text content matches expected format '30.1'
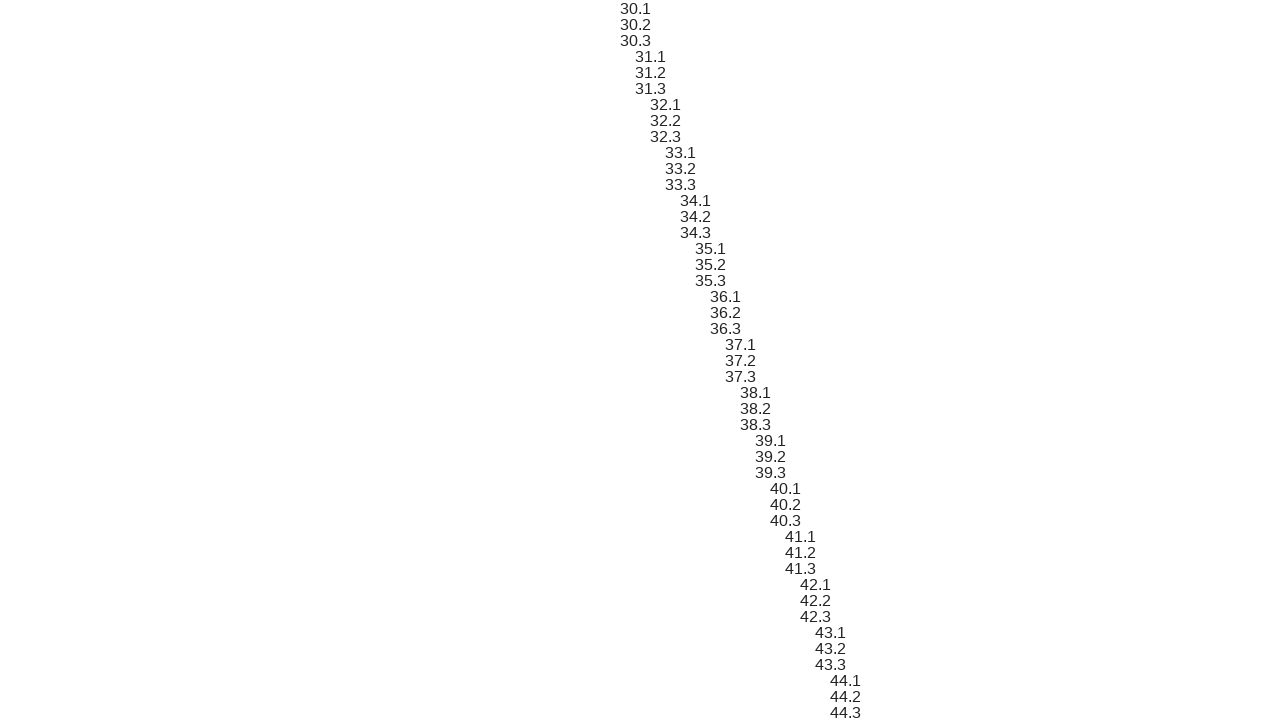

Scrolled sibling element 88 into view
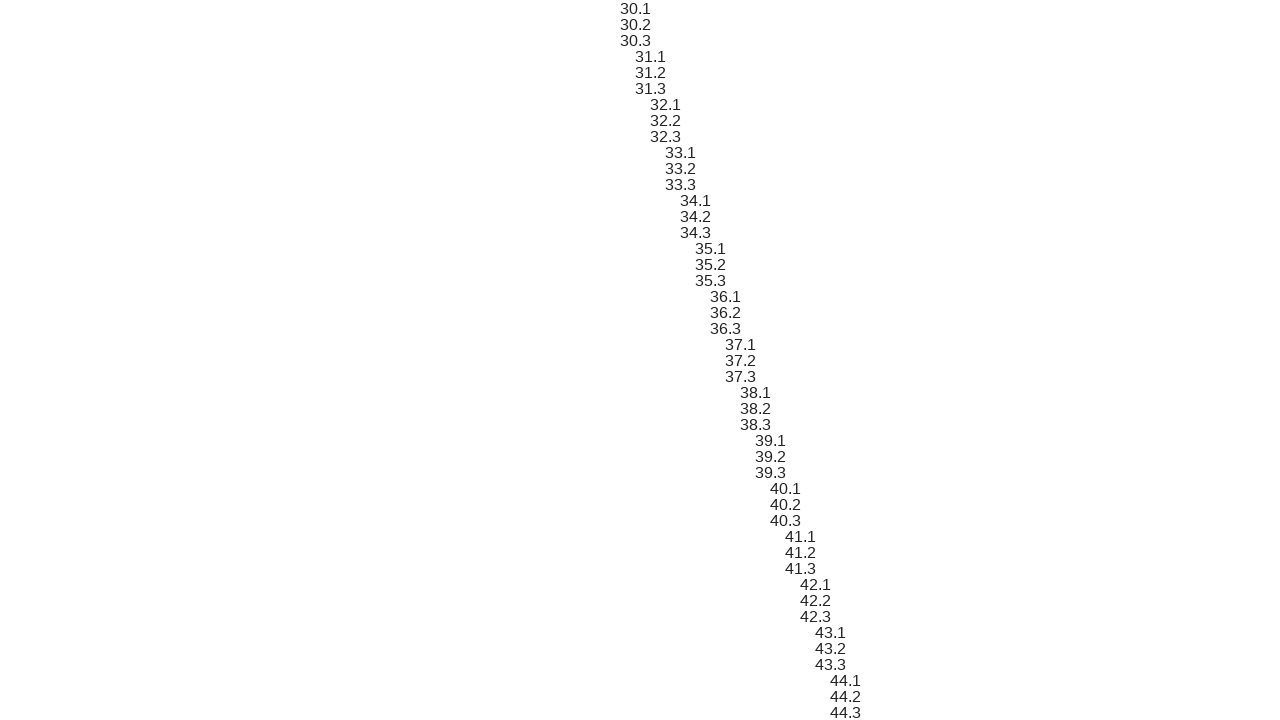

Verified sibling 88 text content matches expected format '30.2'
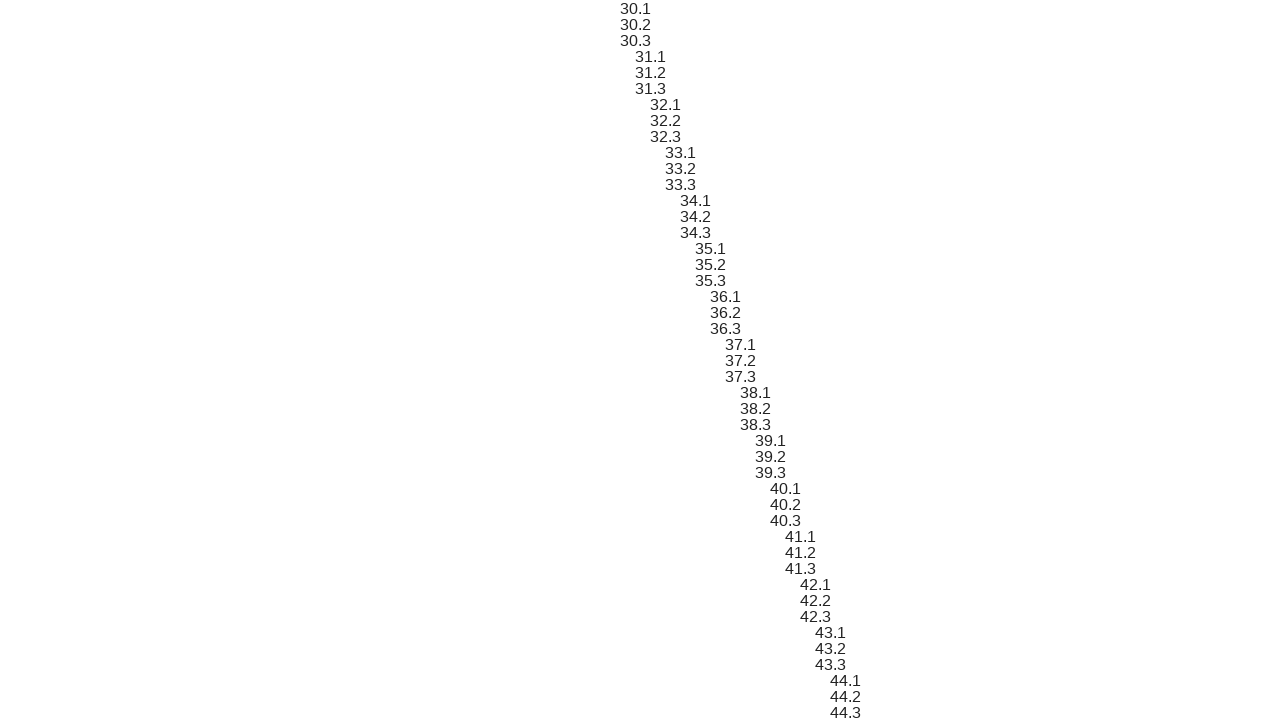

Scrolled sibling element 89 into view
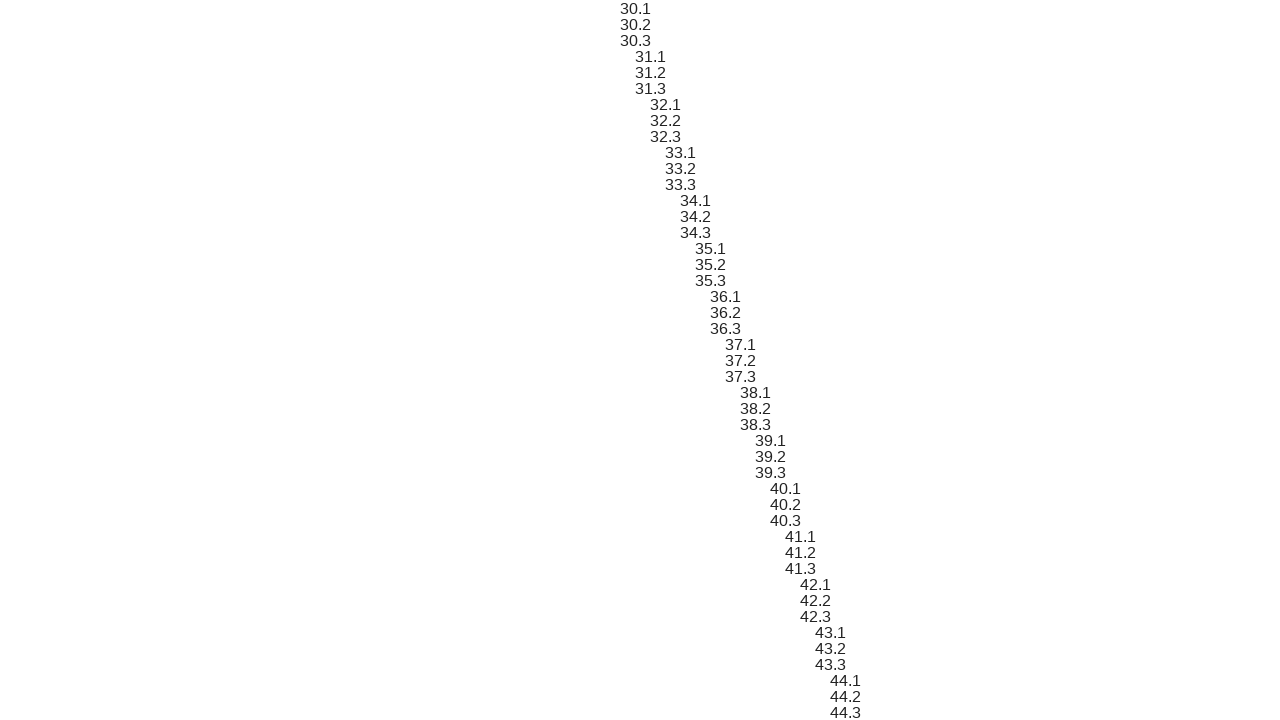

Verified sibling 89 text content matches expected format '30.3'
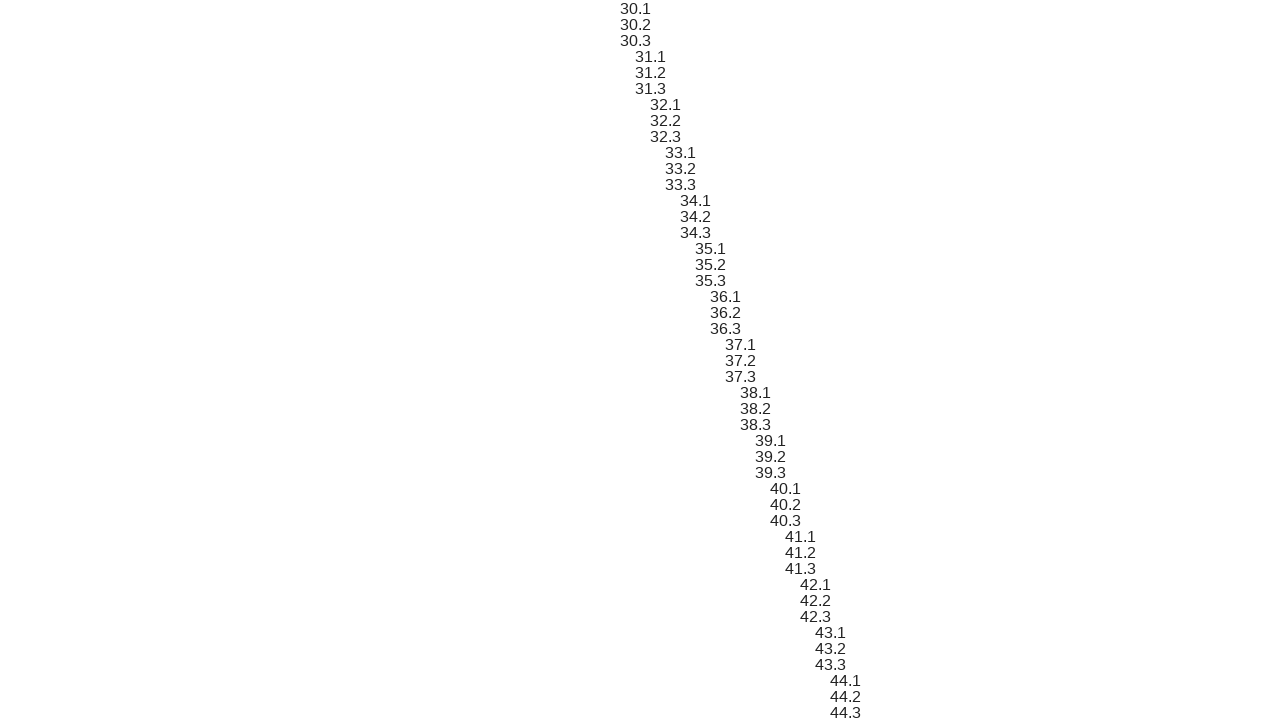

Scrolled sibling element 90 into view
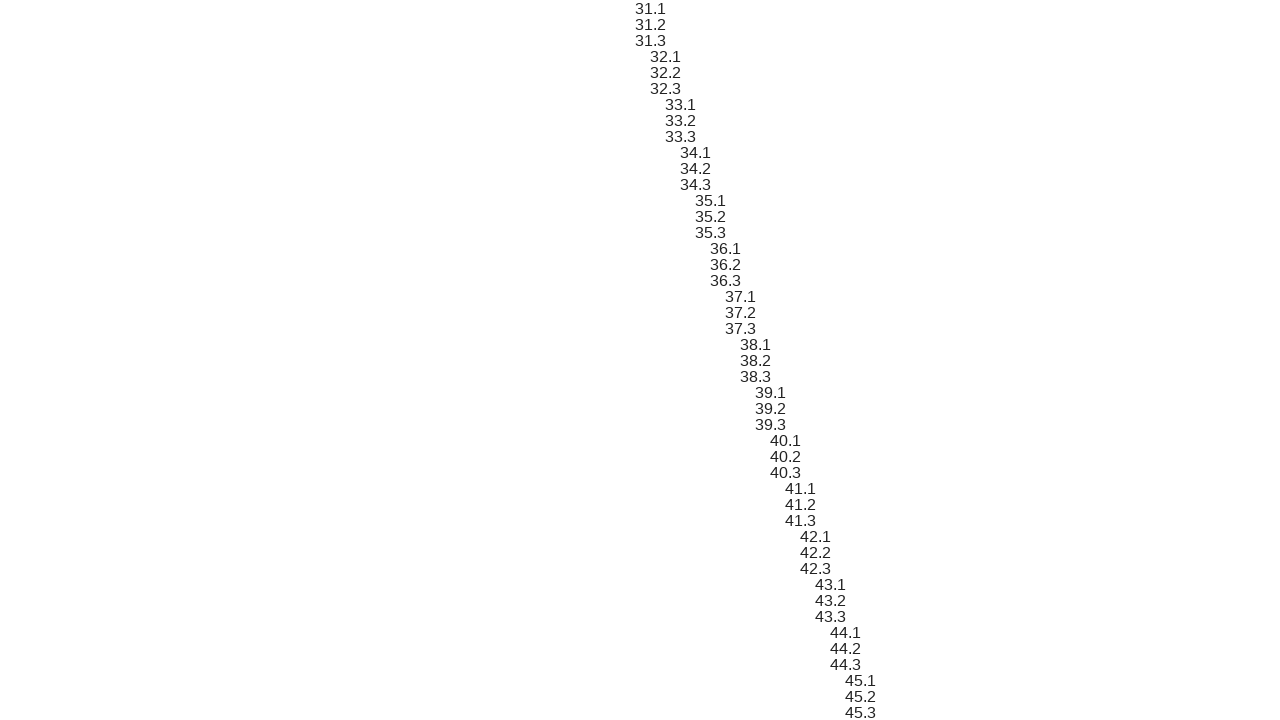

Verified sibling 90 text content matches expected format '31.1'
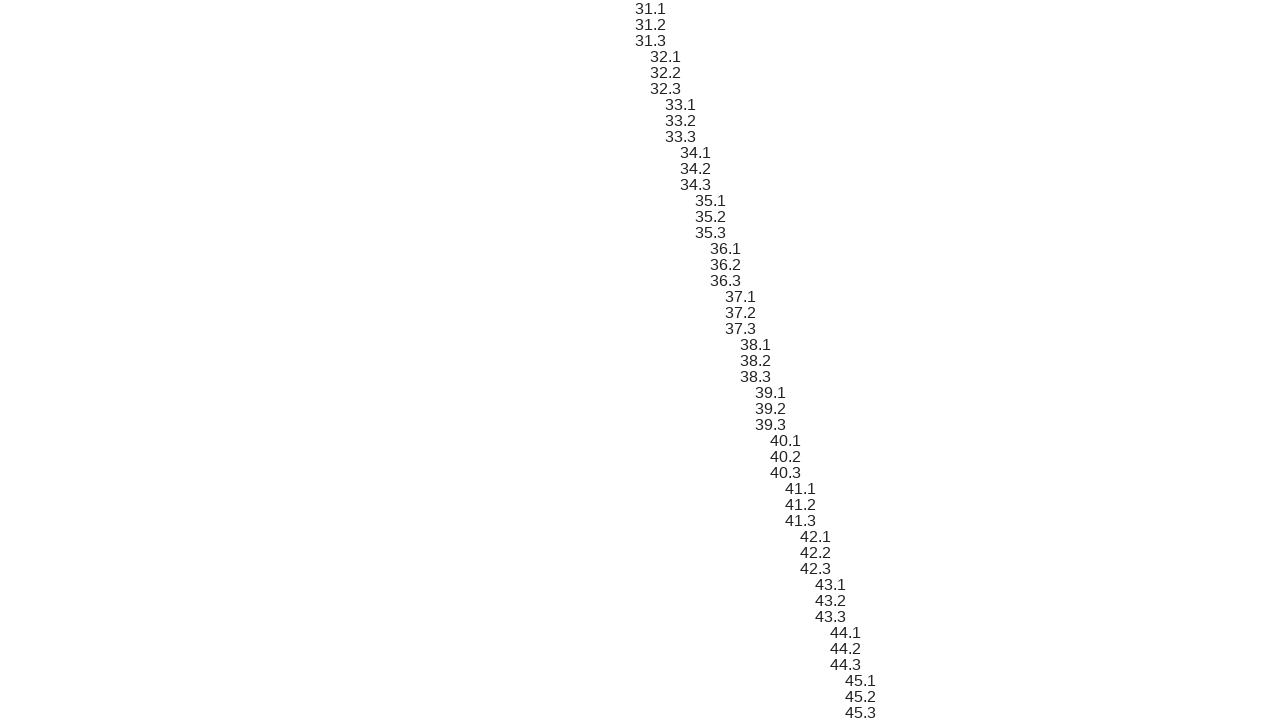

Scrolled sibling element 91 into view
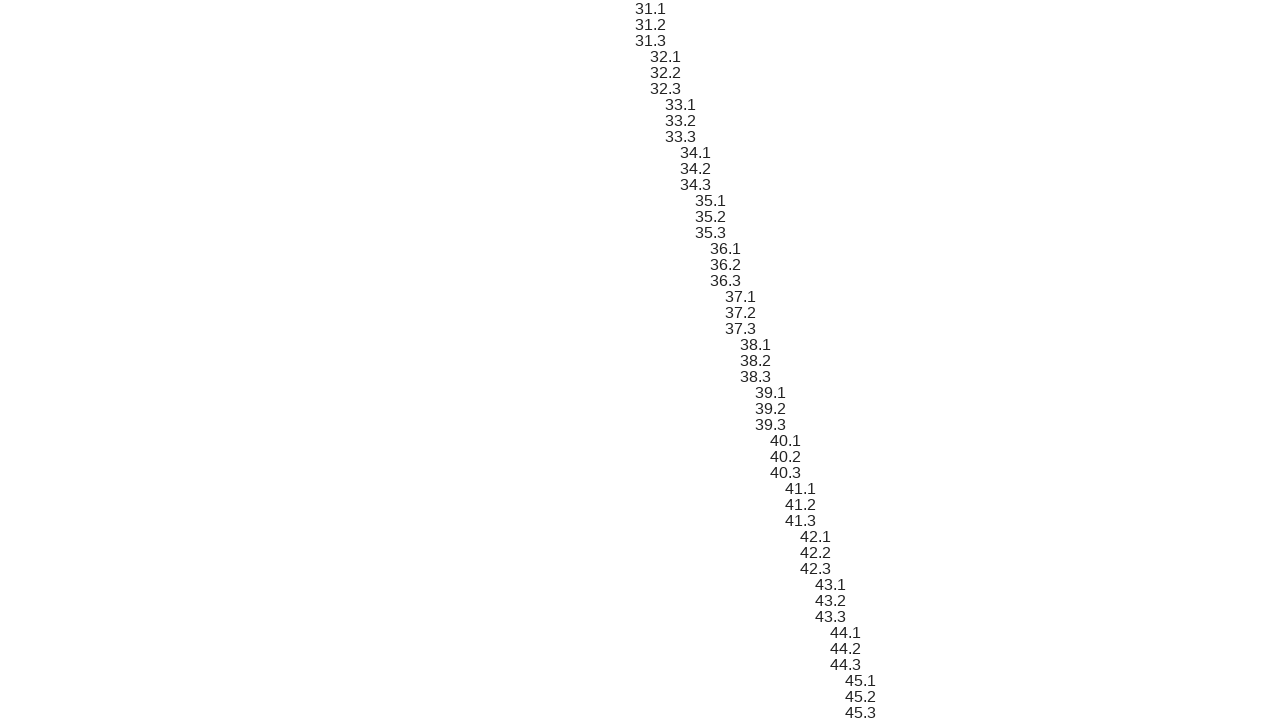

Verified sibling 91 text content matches expected format '31.2'
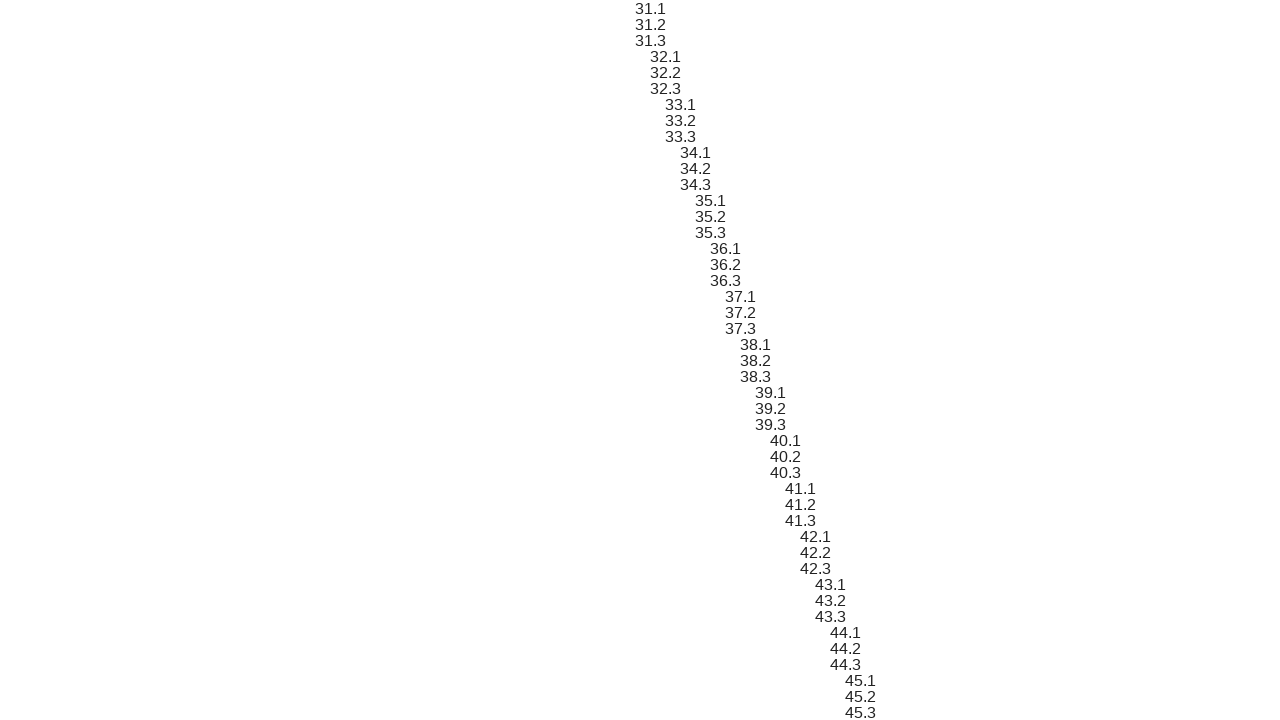

Scrolled sibling element 92 into view
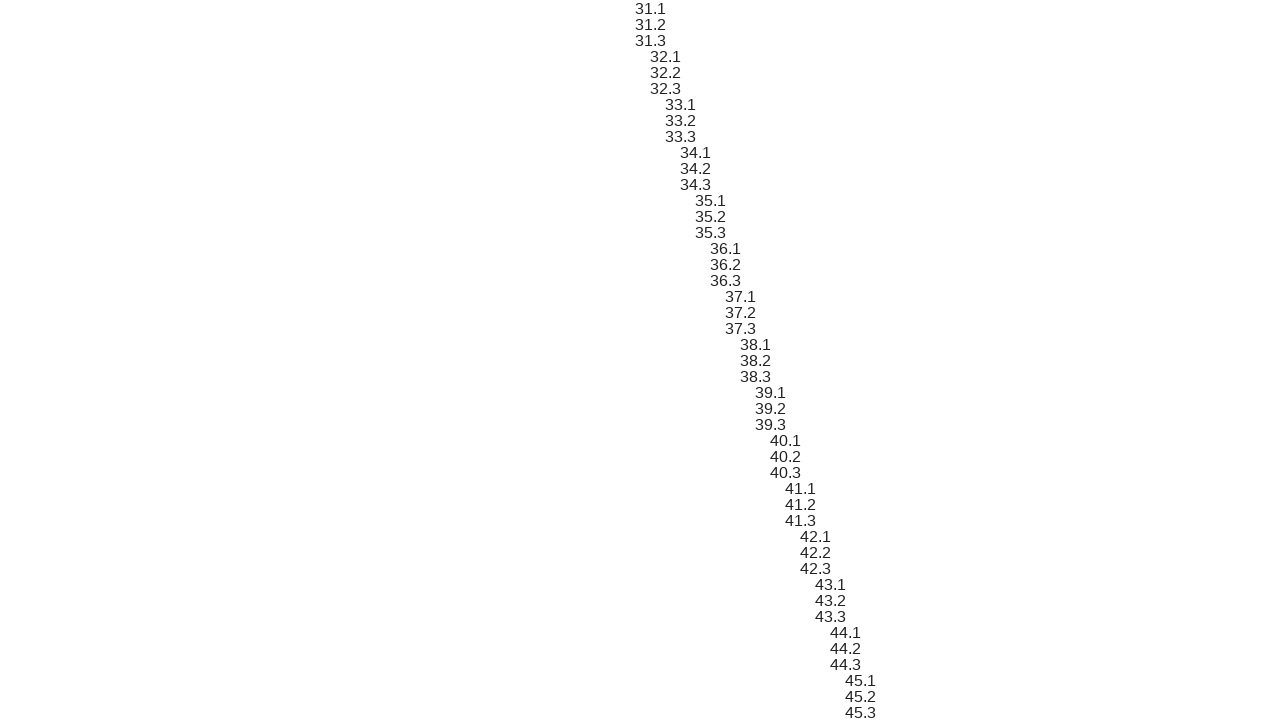

Verified sibling 92 text content matches expected format '31.3'
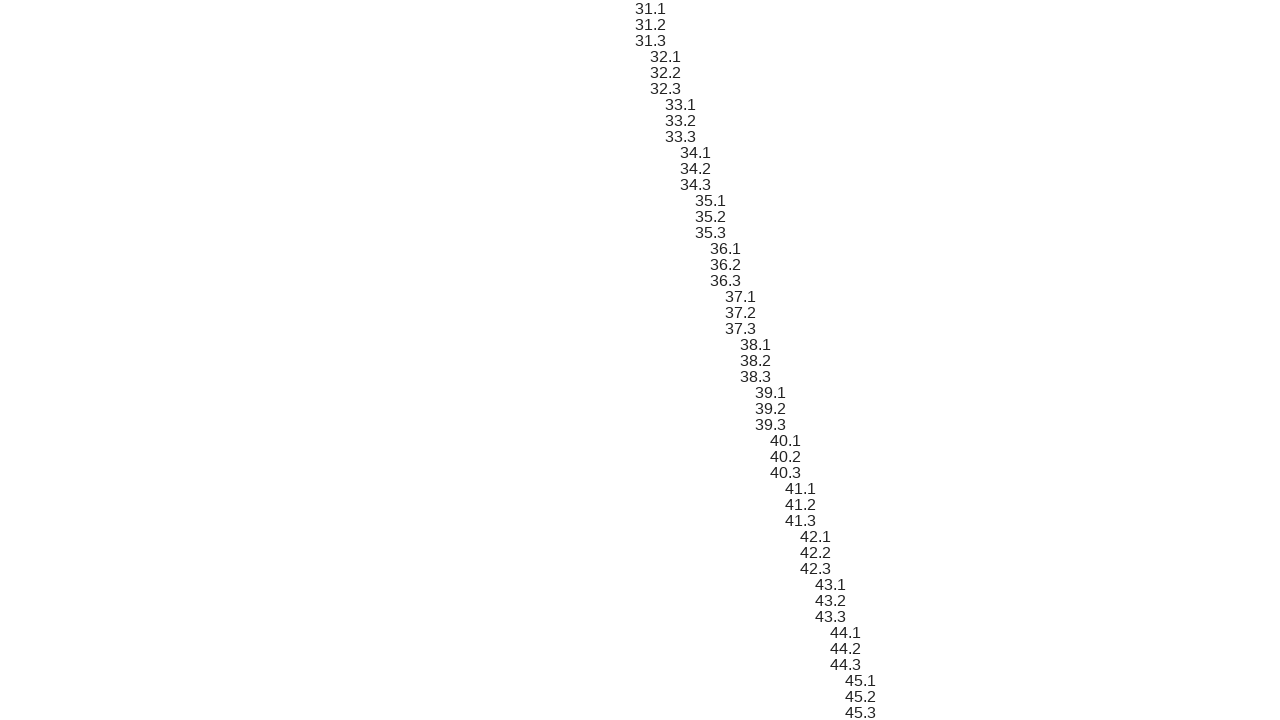

Scrolled sibling element 93 into view
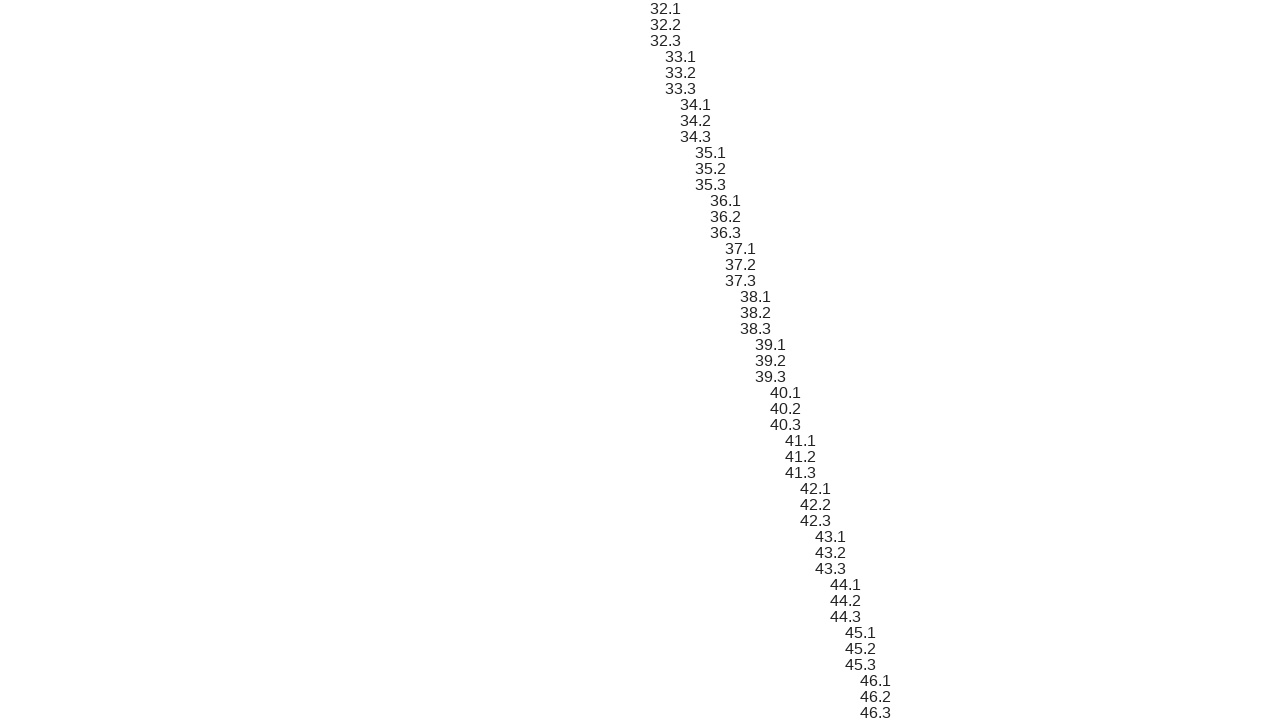

Verified sibling 93 text content matches expected format '32.1'
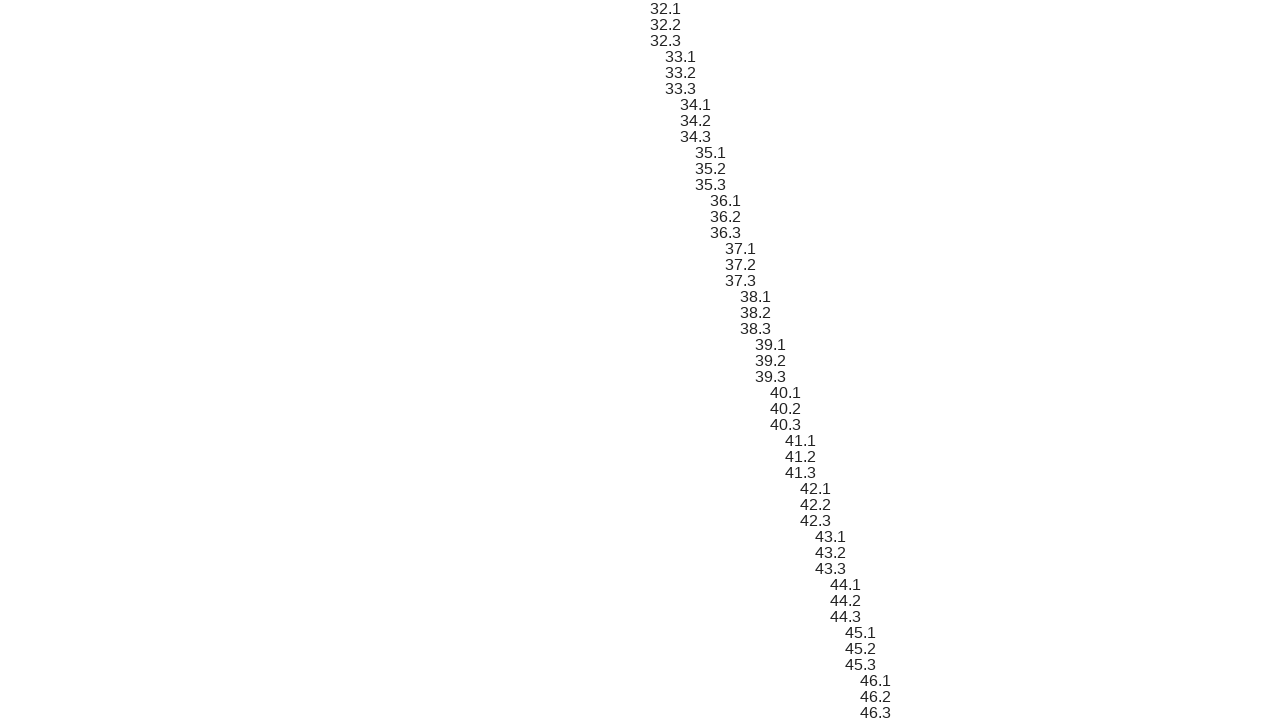

Scrolled sibling element 94 into view
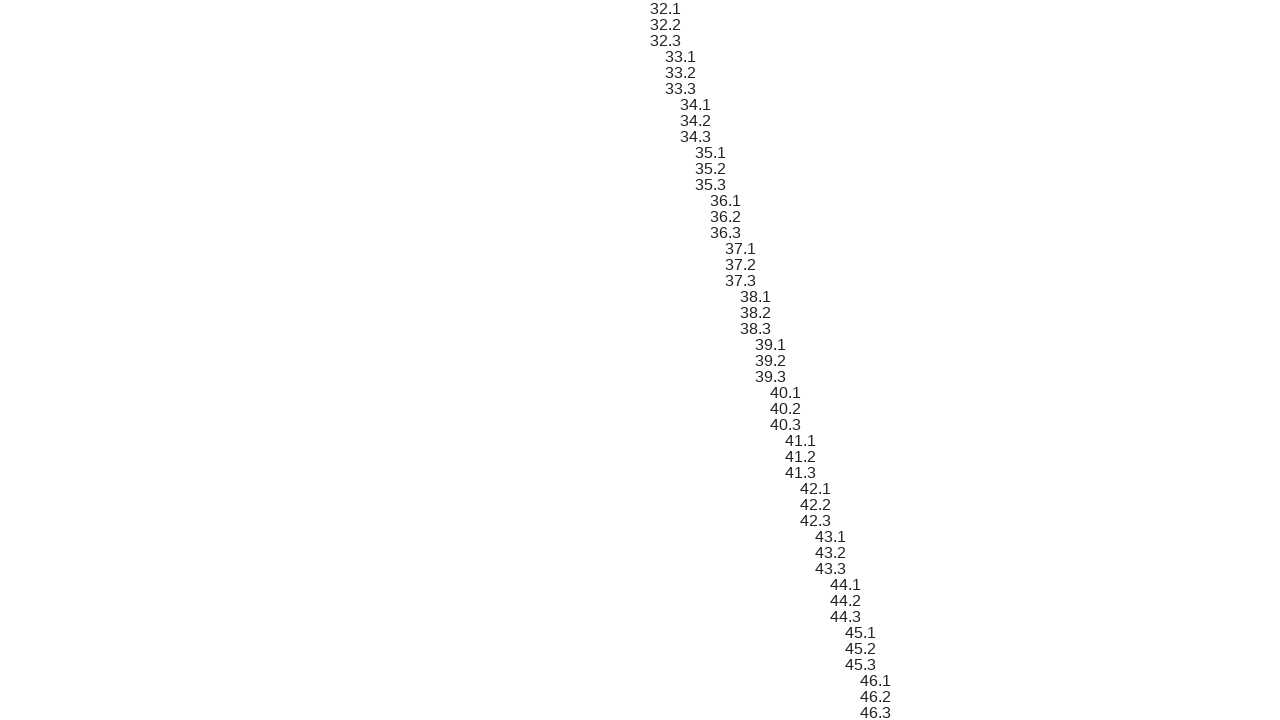

Verified sibling 94 text content matches expected format '32.2'
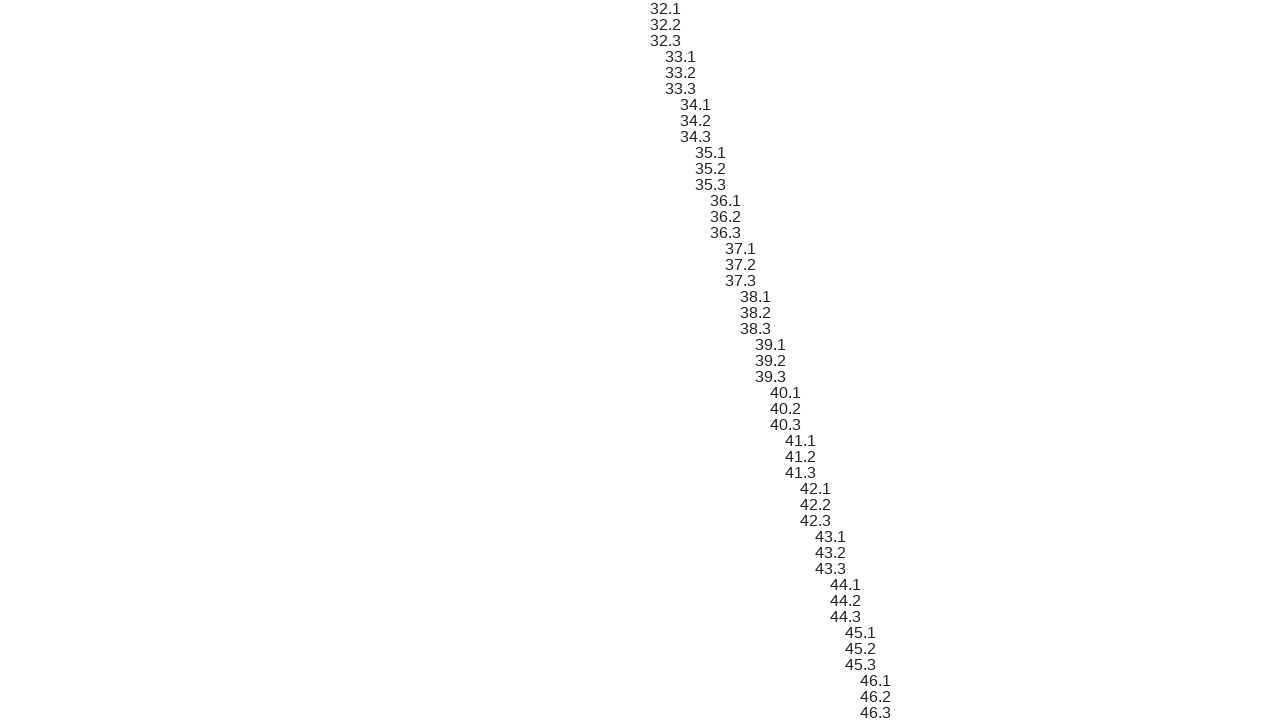

Scrolled sibling element 95 into view
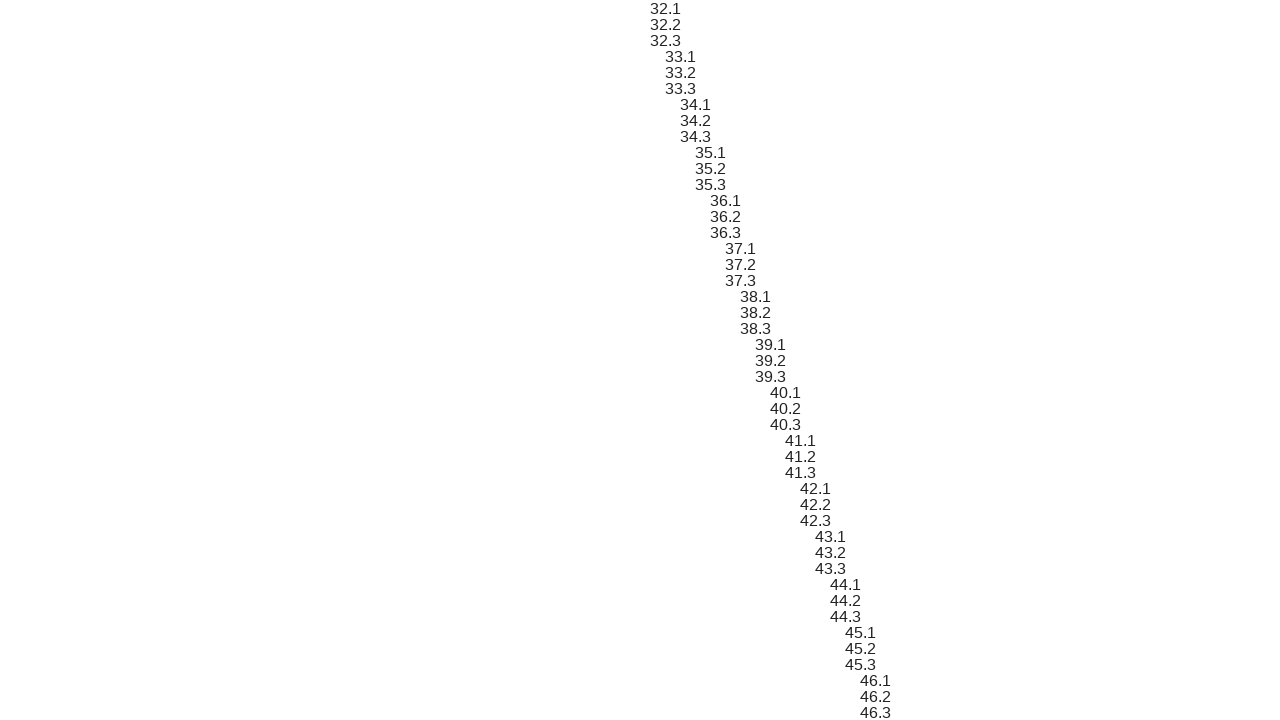

Verified sibling 95 text content matches expected format '32.3'
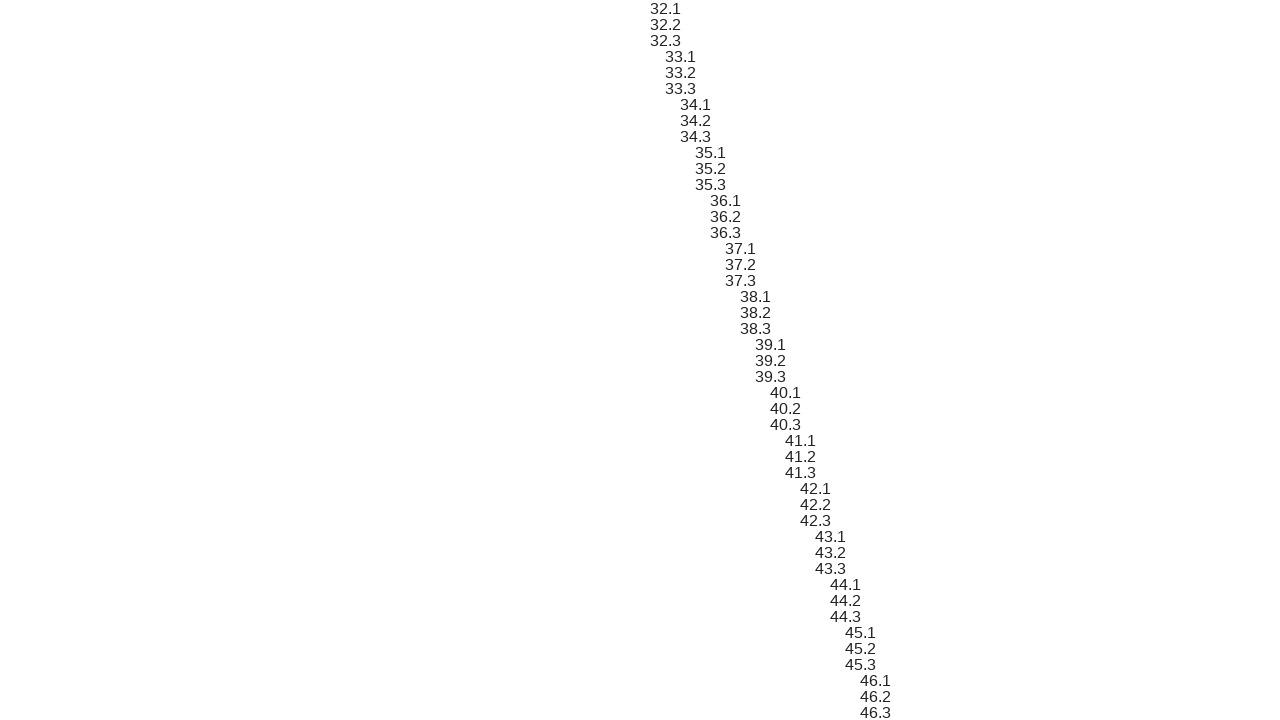

Scrolled sibling element 96 into view
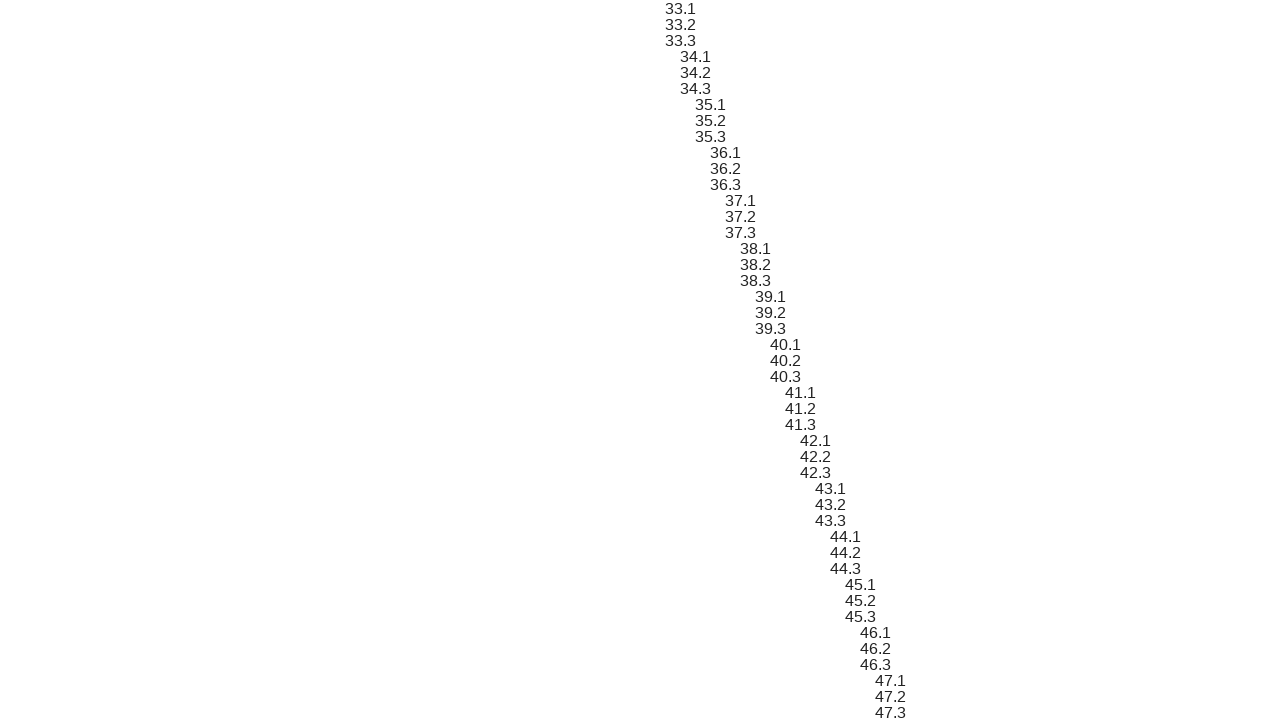

Verified sibling 96 text content matches expected format '33.1'
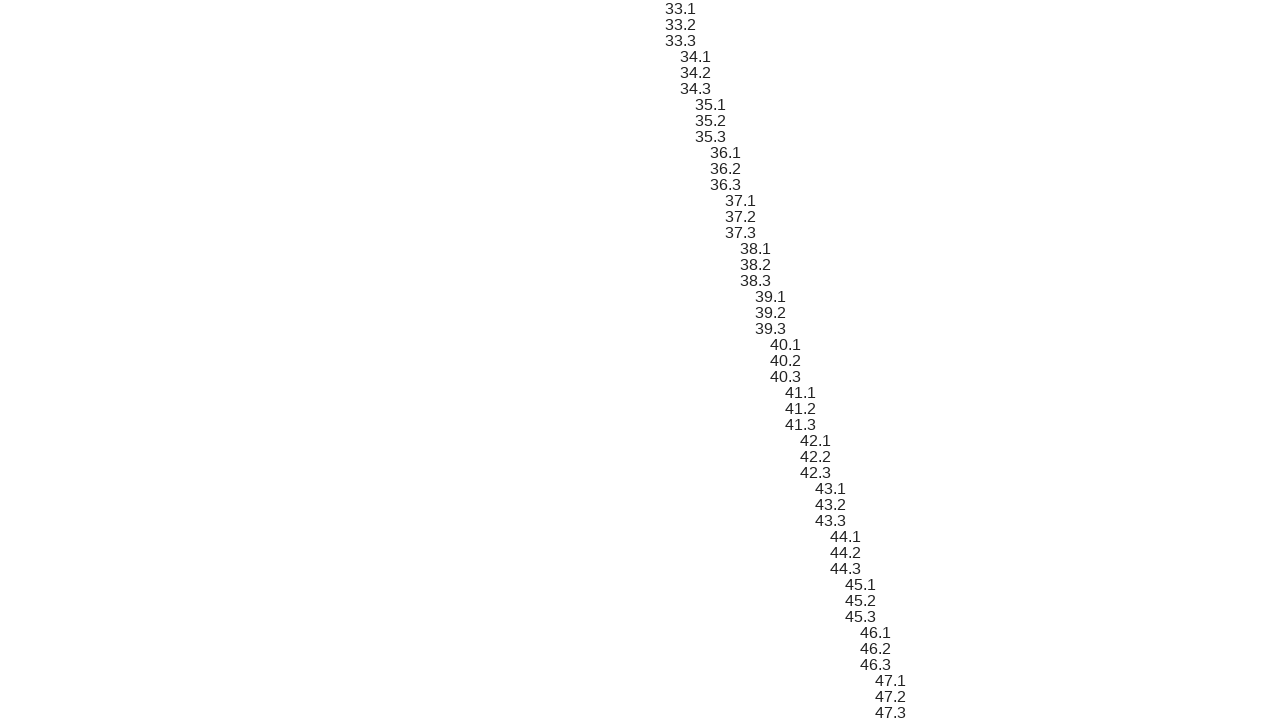

Scrolled sibling element 97 into view
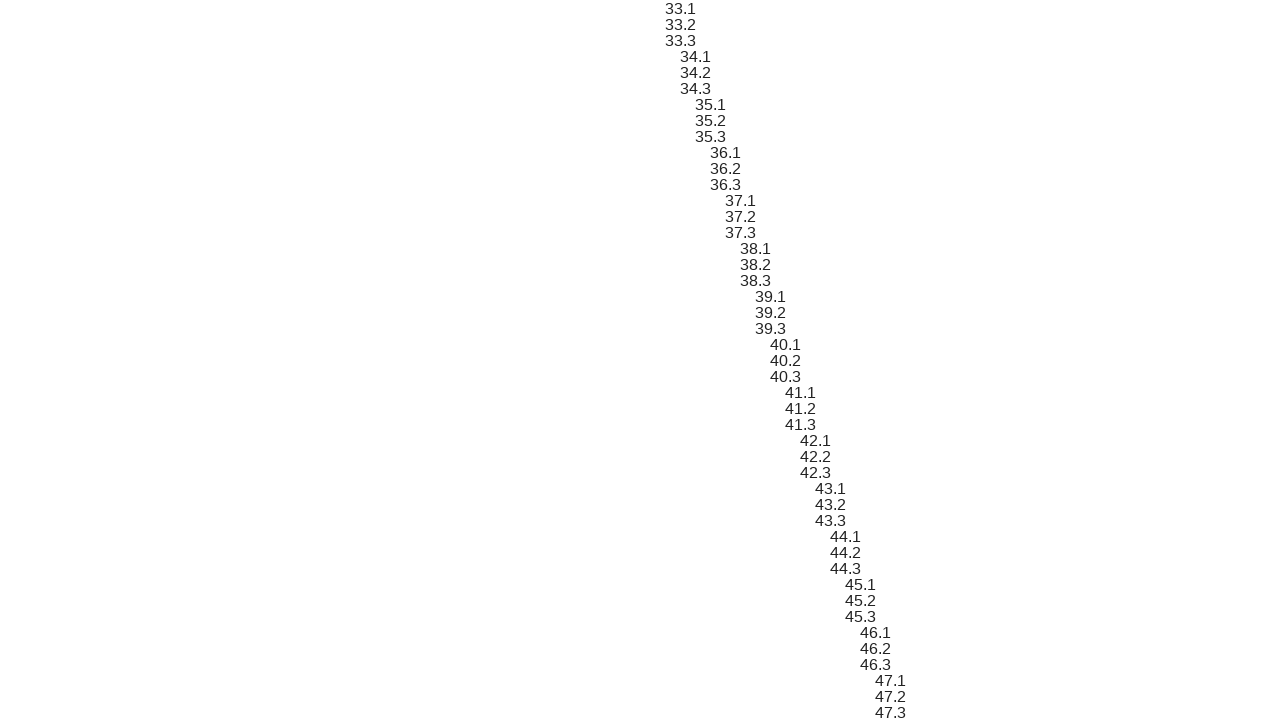

Verified sibling 97 text content matches expected format '33.2'
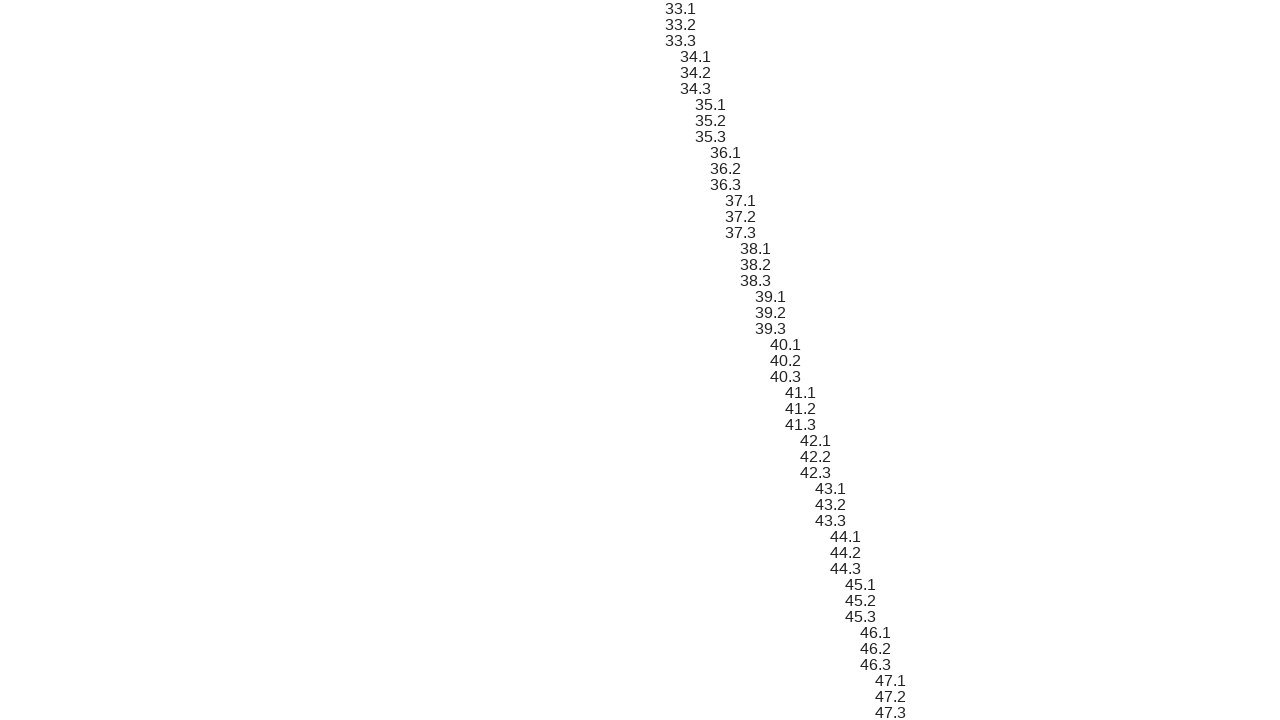

Scrolled sibling element 98 into view
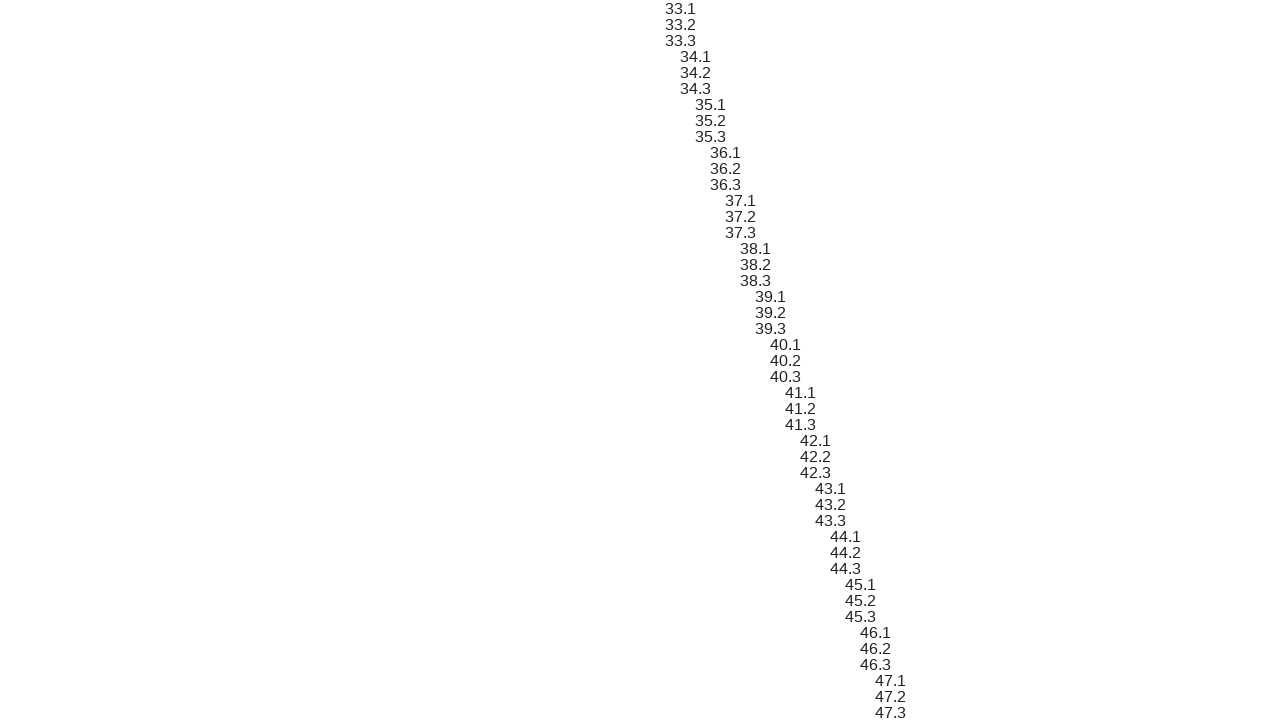

Verified sibling 98 text content matches expected format '33.3'
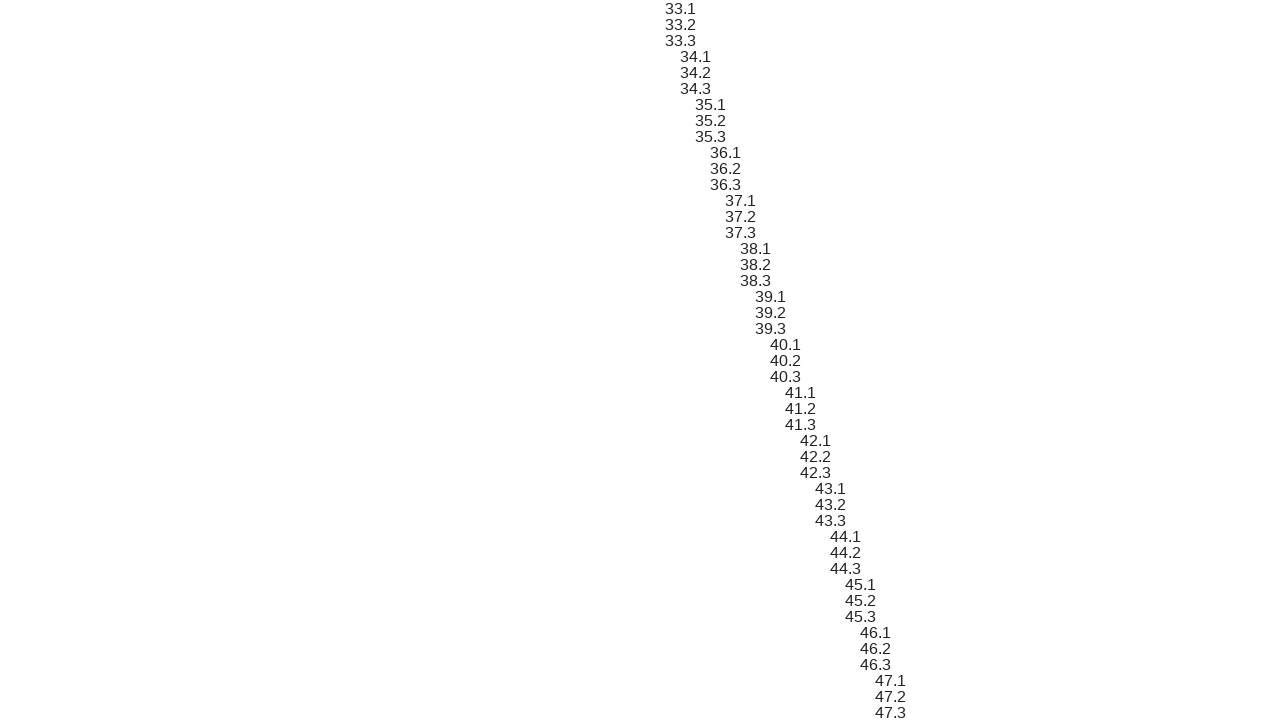

Scrolled sibling element 99 into view
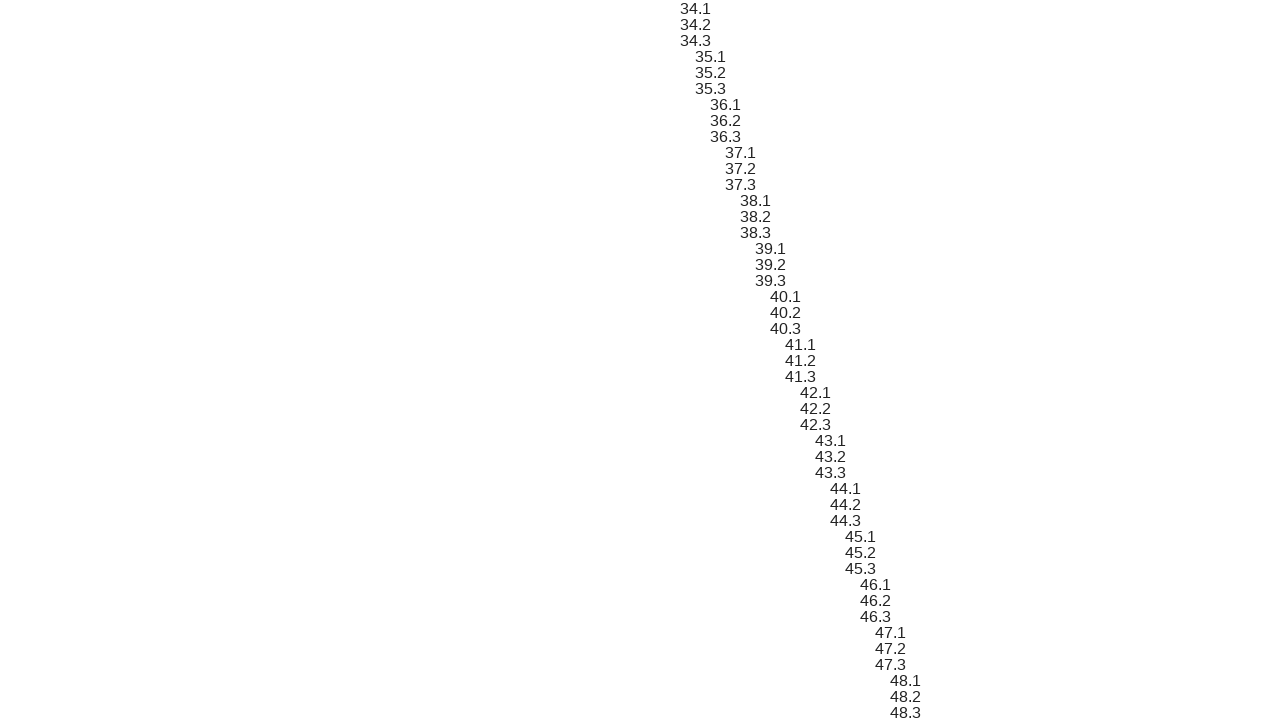

Verified sibling 99 text content matches expected format '34.1'
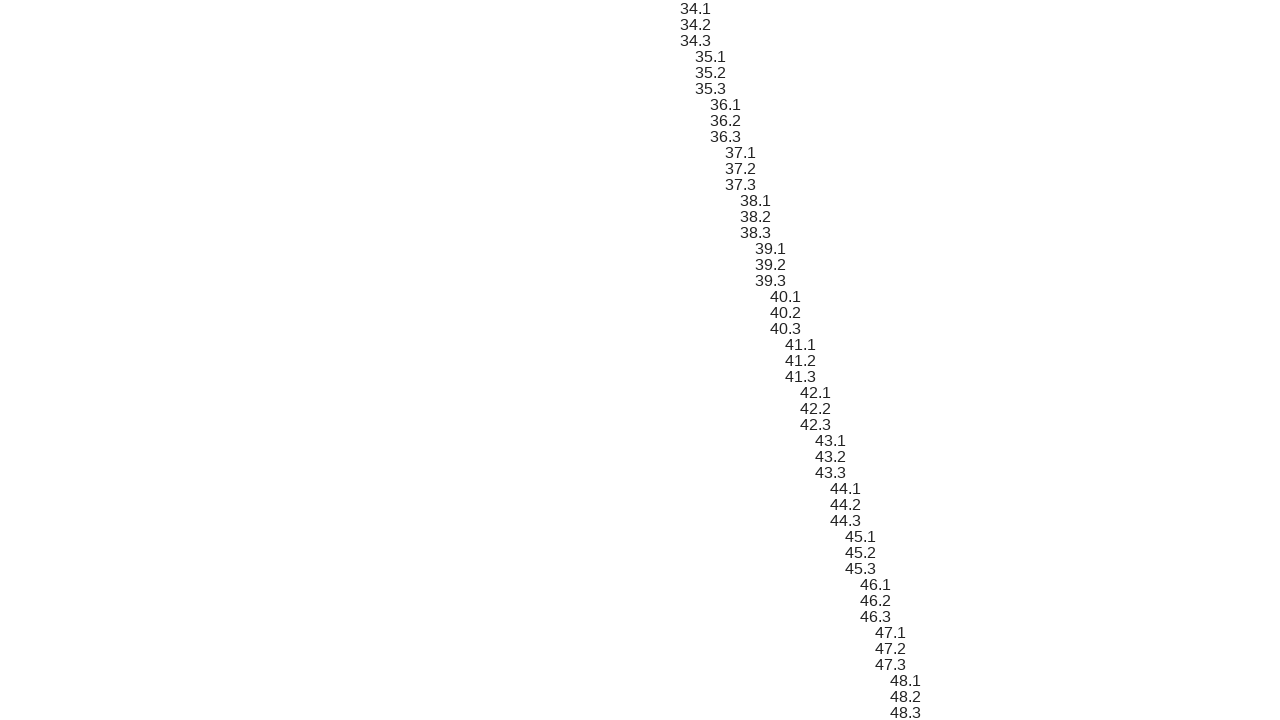

Scrolled sibling element 100 into view
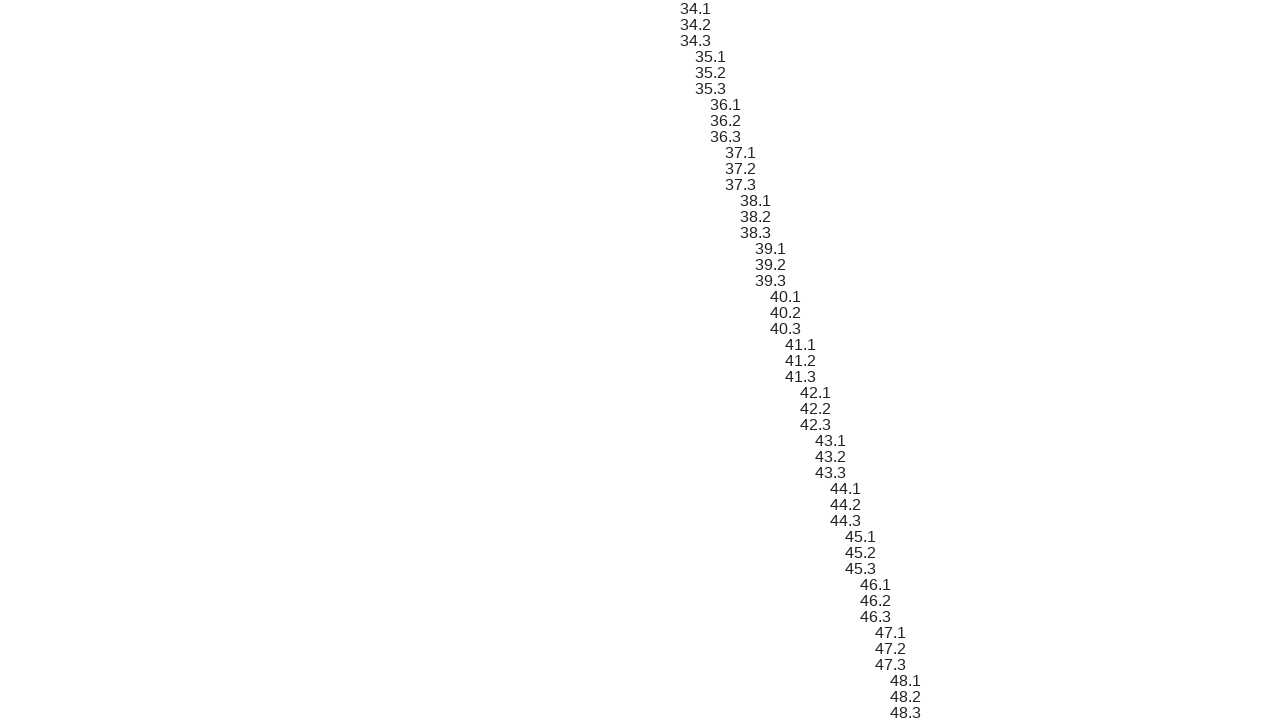

Verified sibling 100 text content matches expected format '34.2'
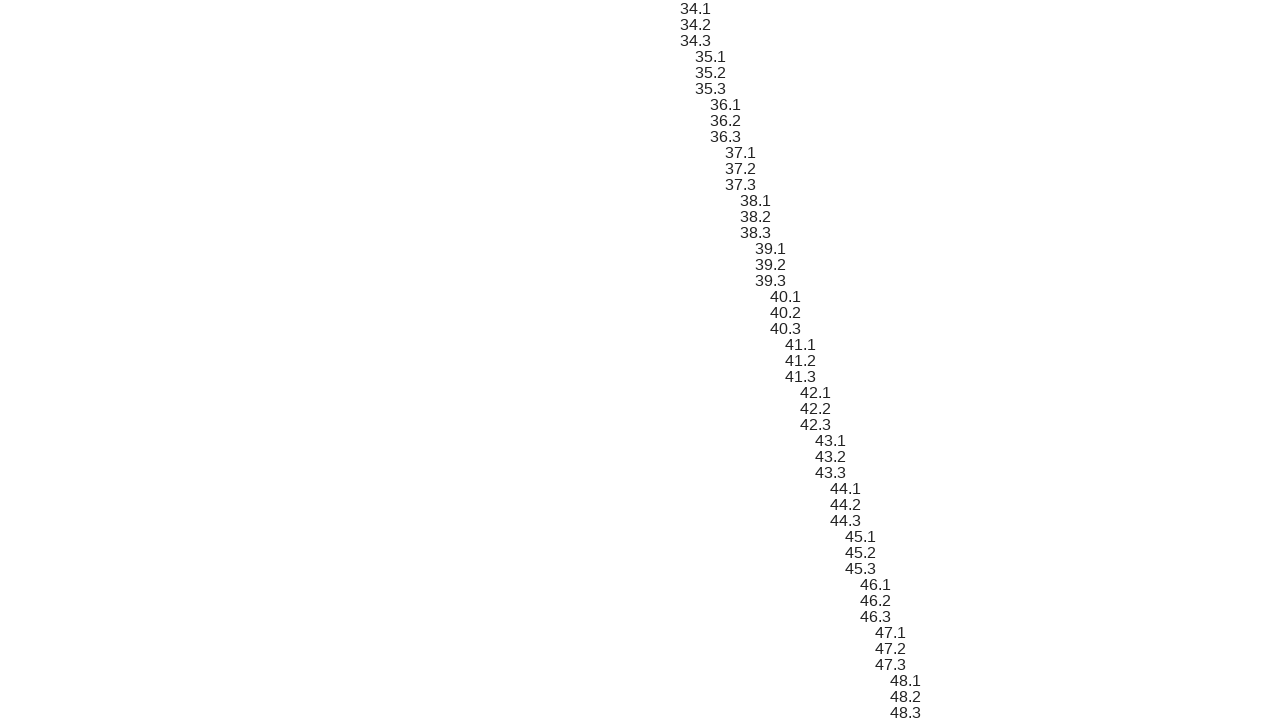

Scrolled sibling element 101 into view
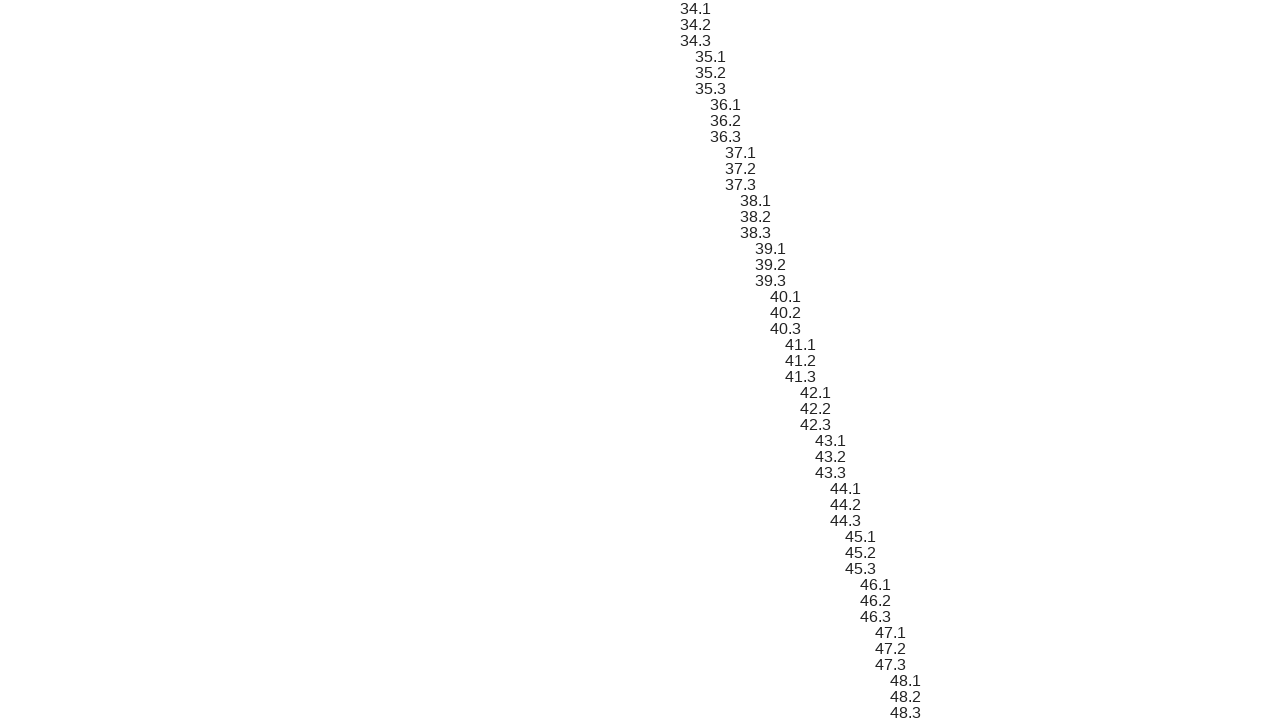

Verified sibling 101 text content matches expected format '34.3'
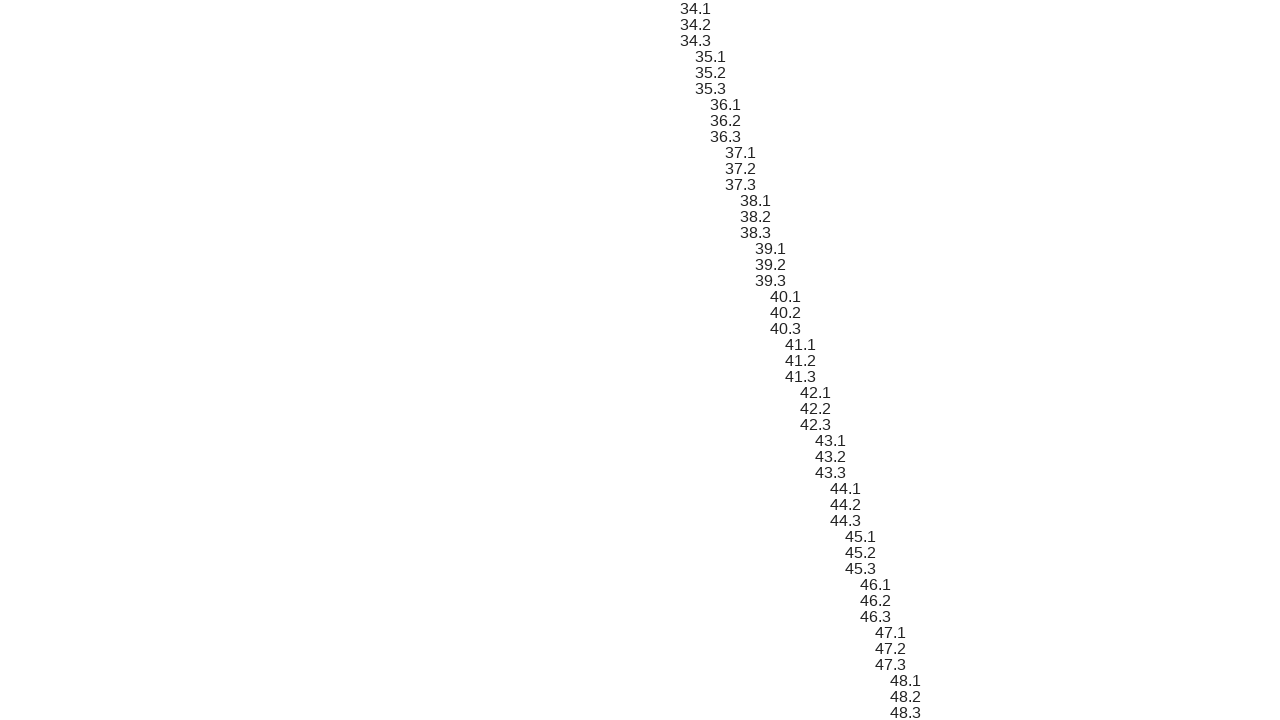

Scrolled sibling element 102 into view
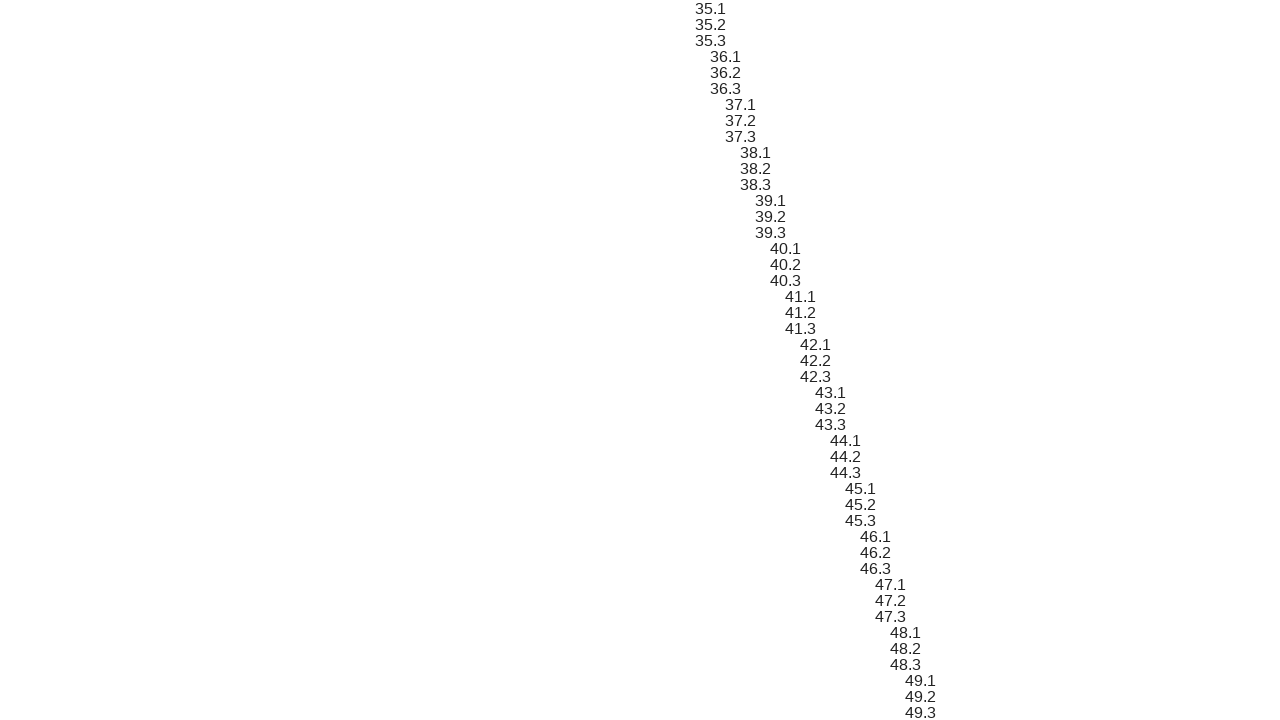

Verified sibling 102 text content matches expected format '35.1'
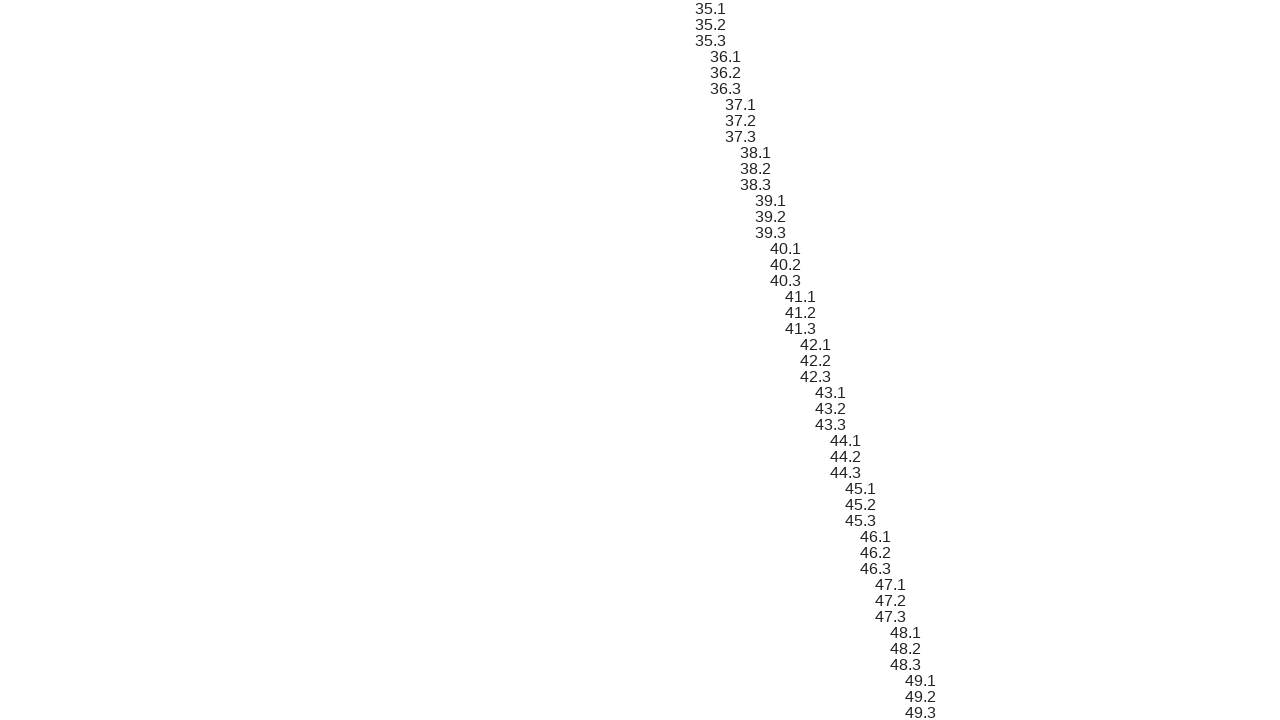

Scrolled sibling element 103 into view
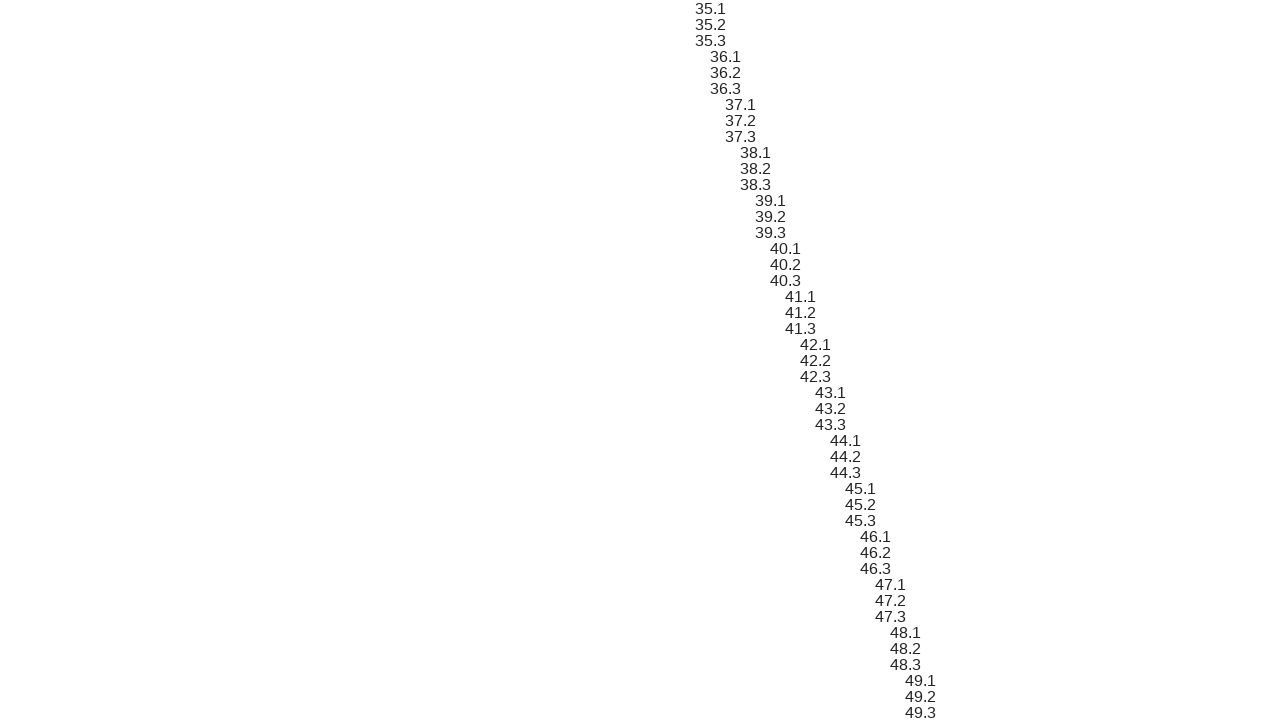

Verified sibling 103 text content matches expected format '35.2'
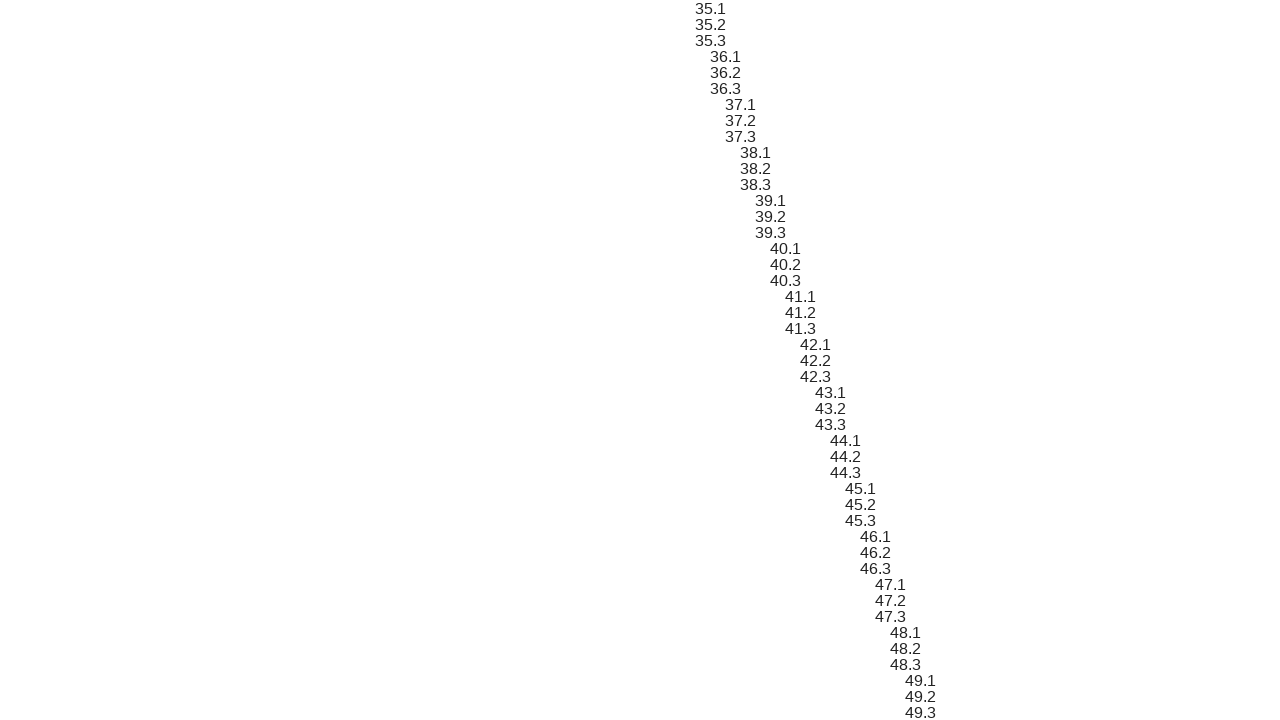

Scrolled sibling element 104 into view
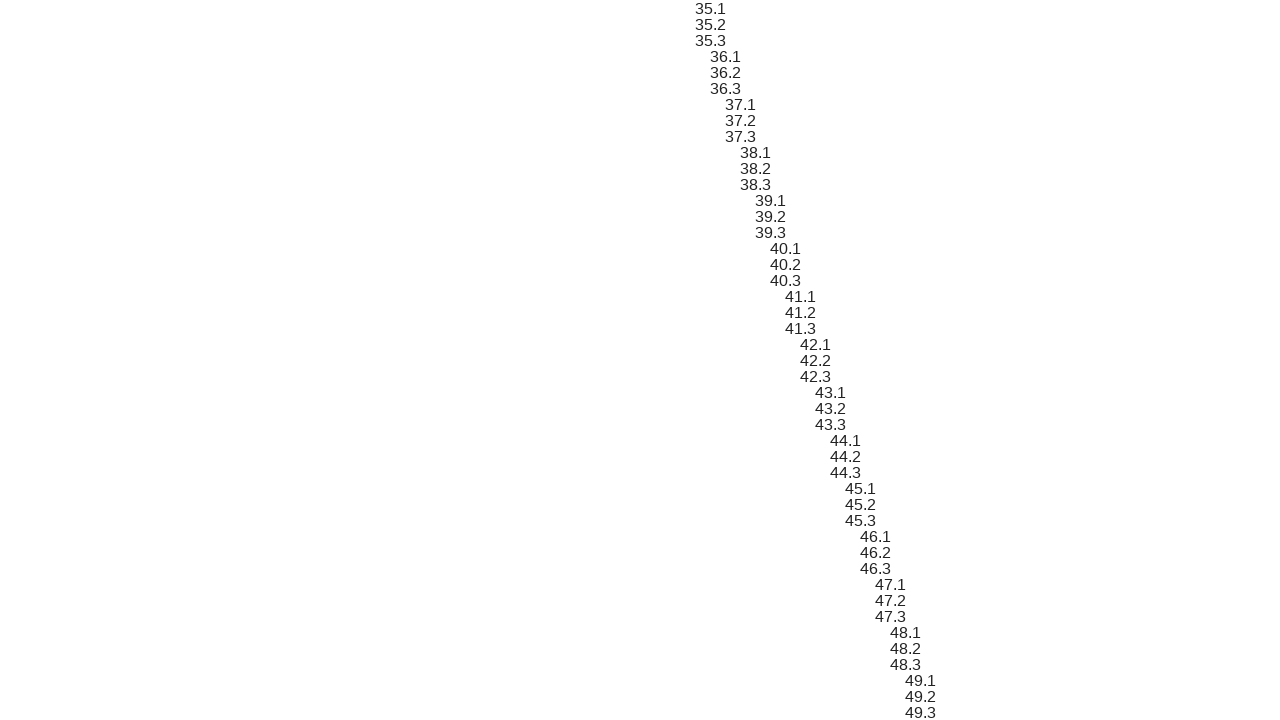

Verified sibling 104 text content matches expected format '35.3'
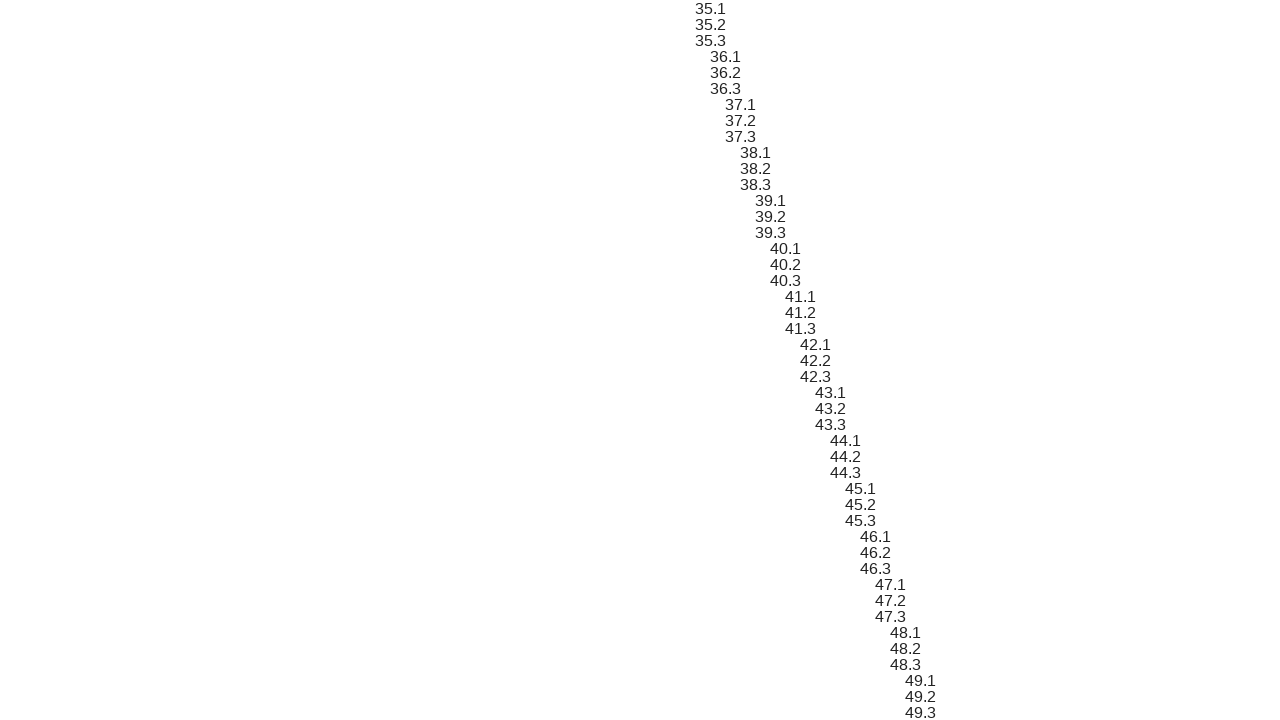

Scrolled sibling element 105 into view
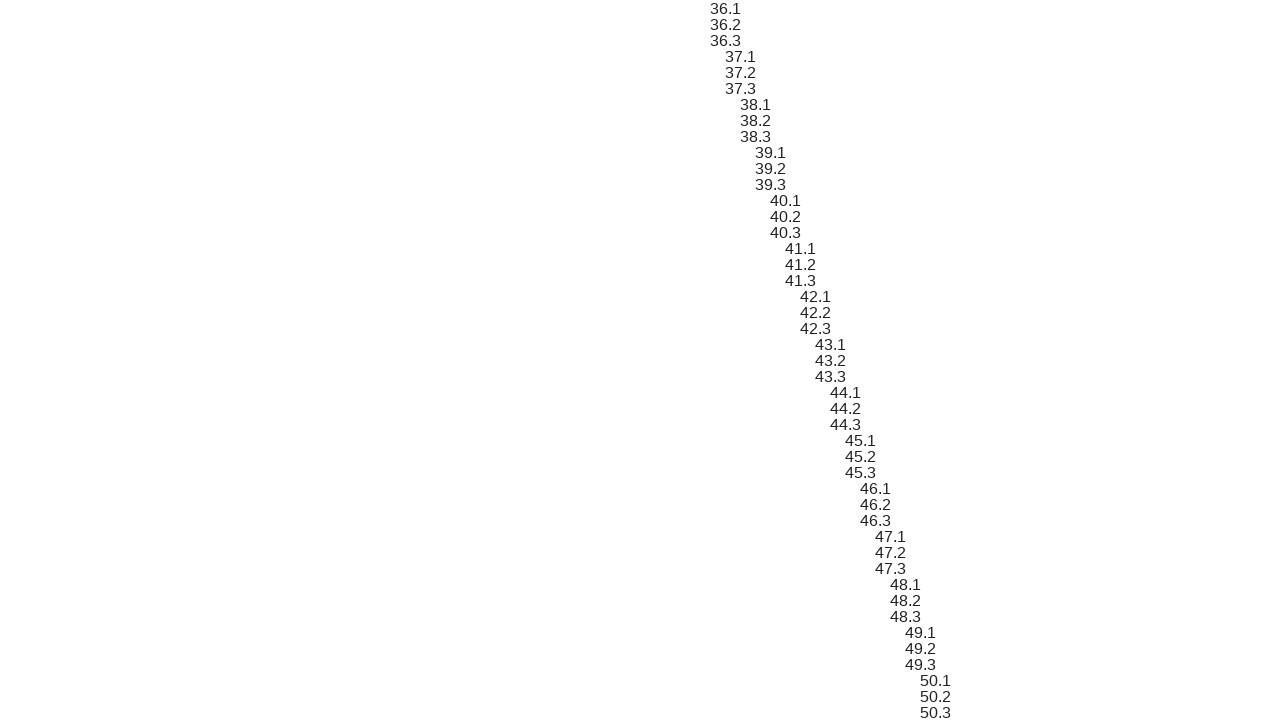

Verified sibling 105 text content matches expected format '36.1'
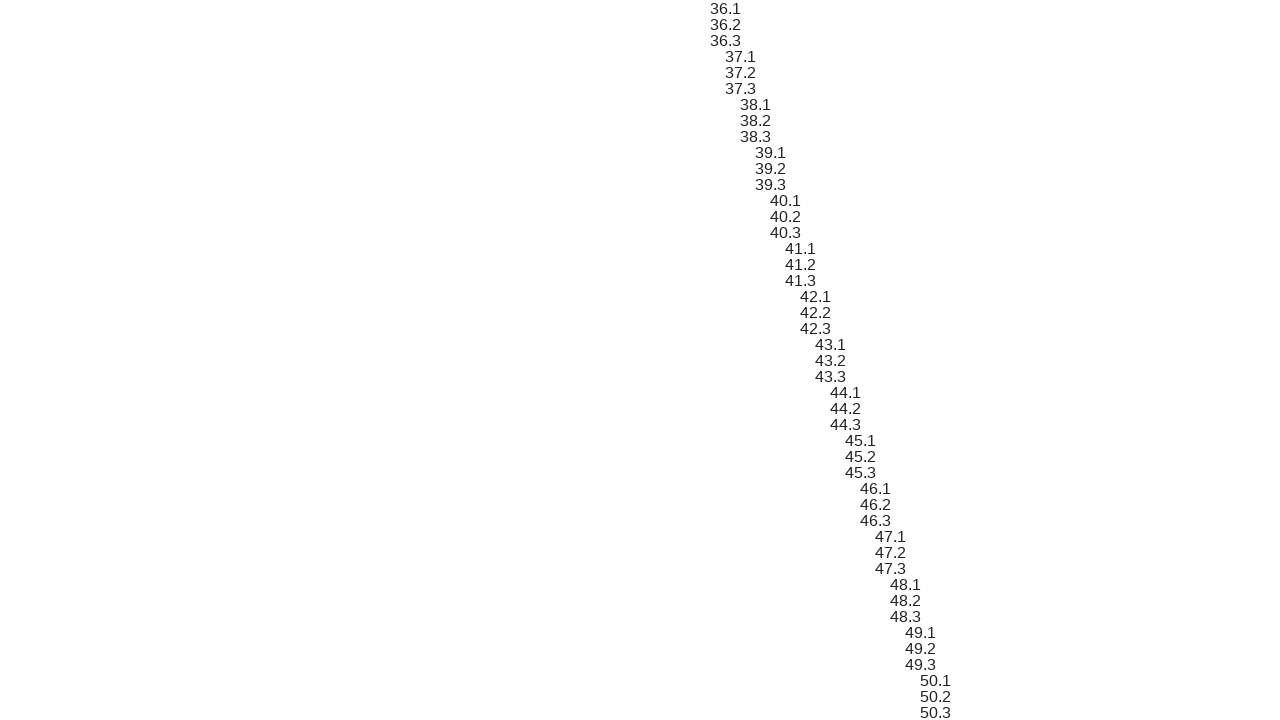

Scrolled sibling element 106 into view
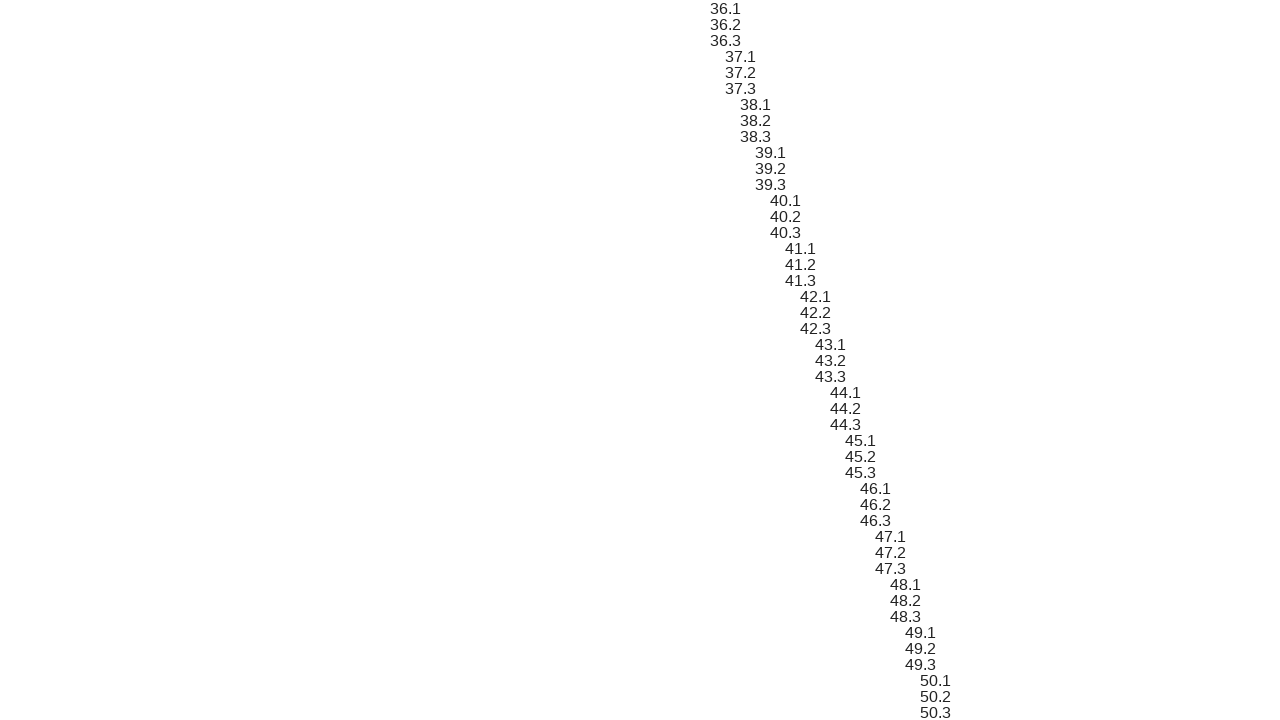

Verified sibling 106 text content matches expected format '36.2'
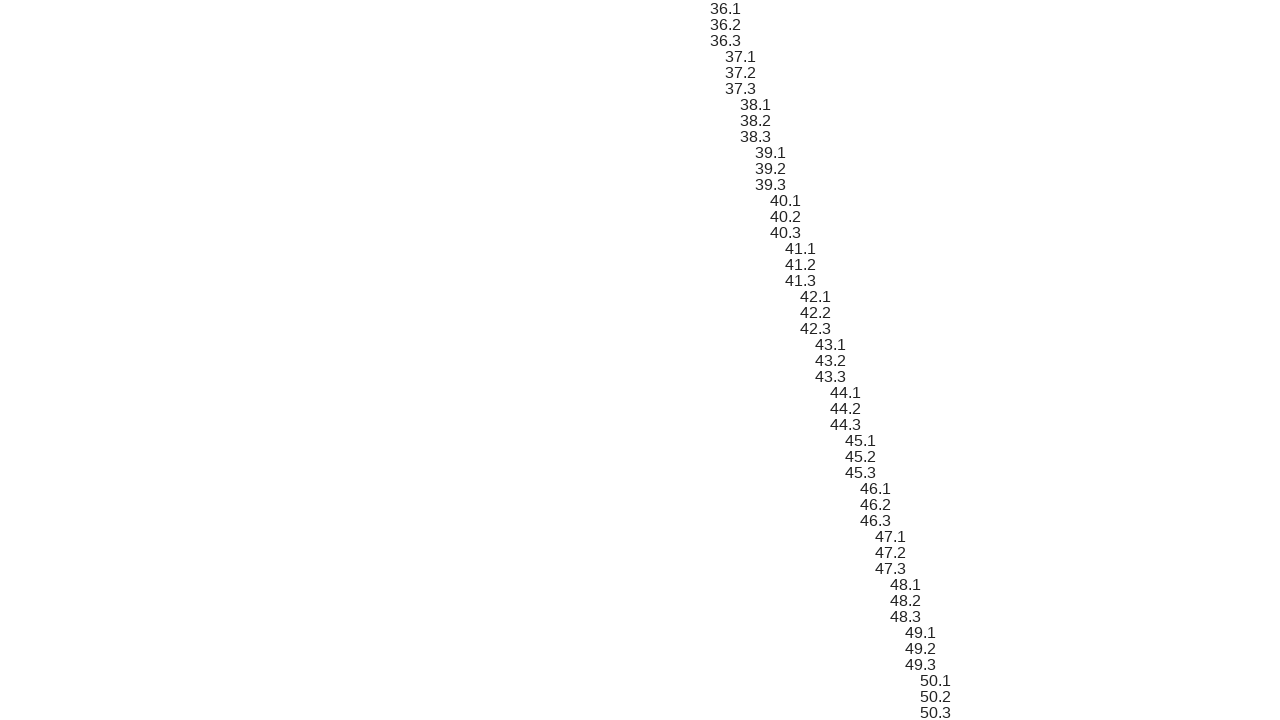

Scrolled sibling element 107 into view
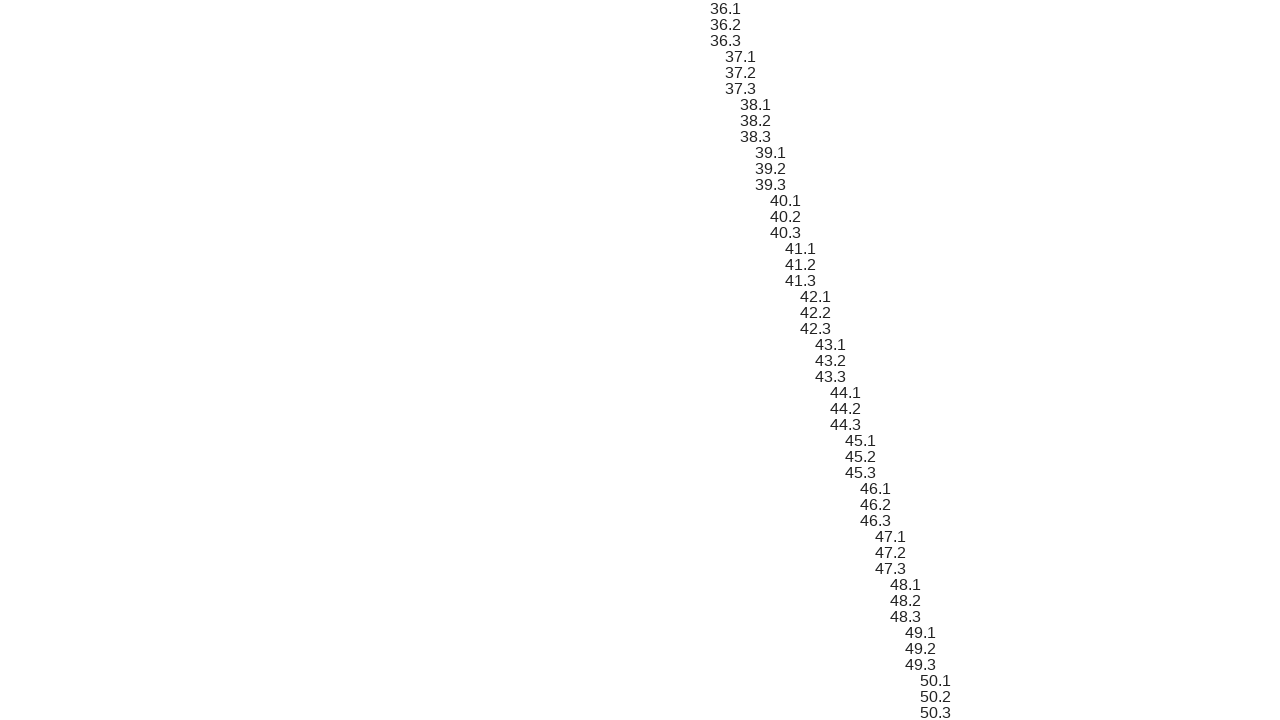

Verified sibling 107 text content matches expected format '36.3'
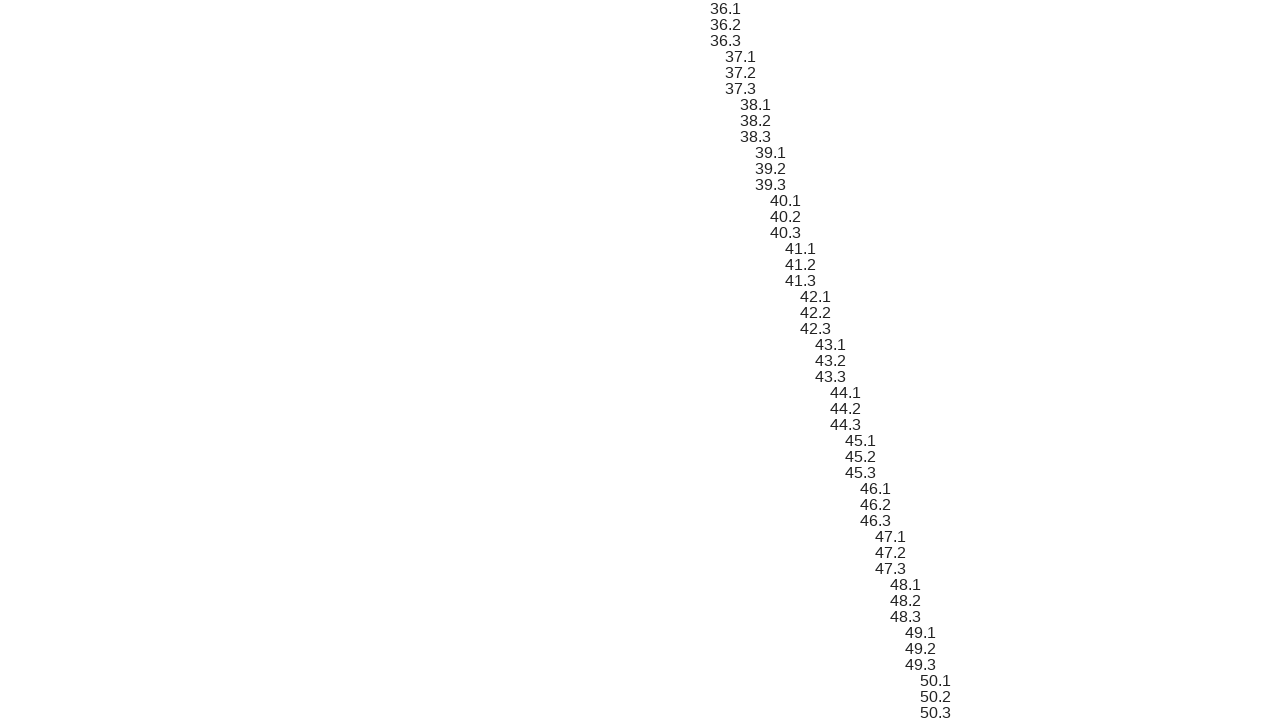

Scrolled sibling element 108 into view
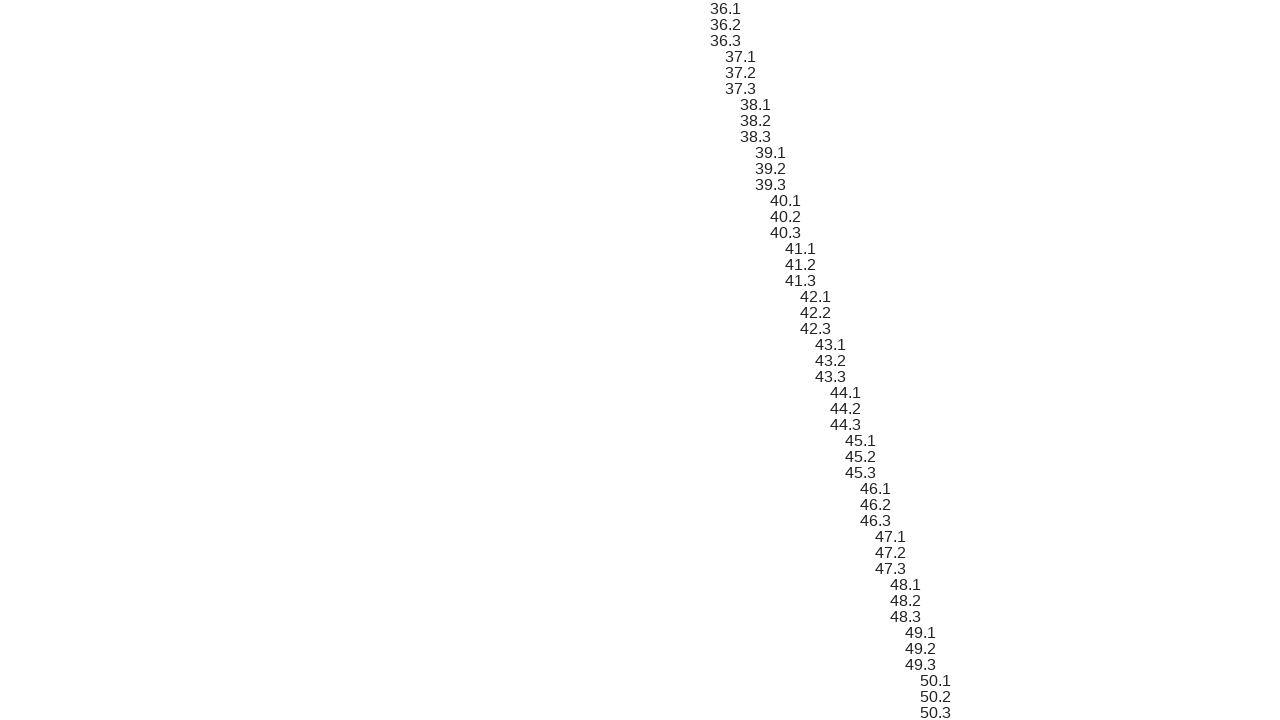

Verified sibling 108 text content matches expected format '37.1'
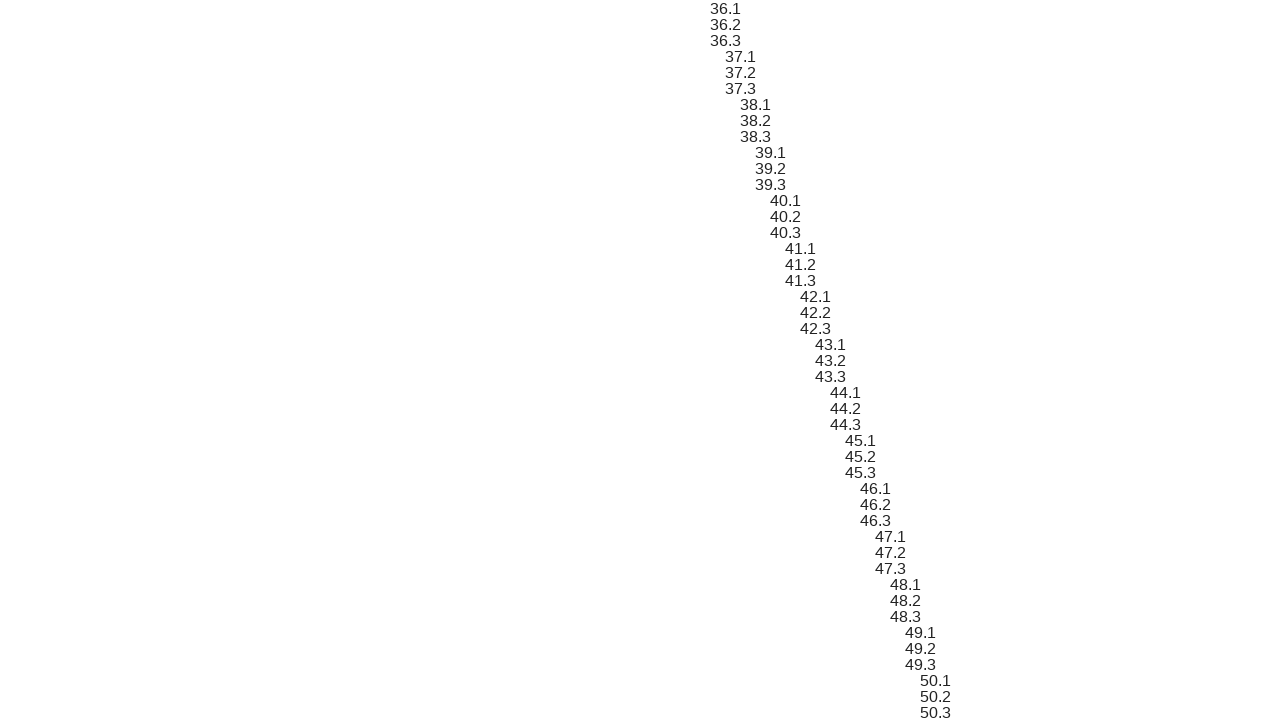

Scrolled sibling element 109 into view
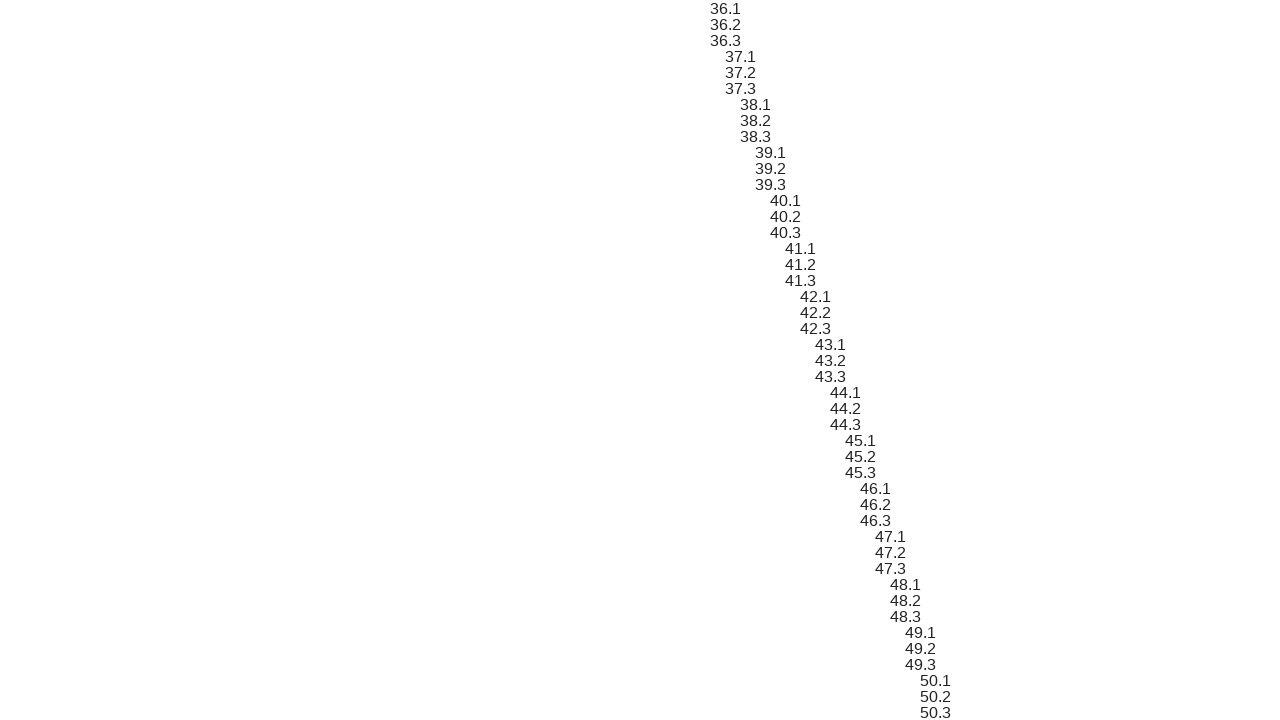

Verified sibling 109 text content matches expected format '37.2'
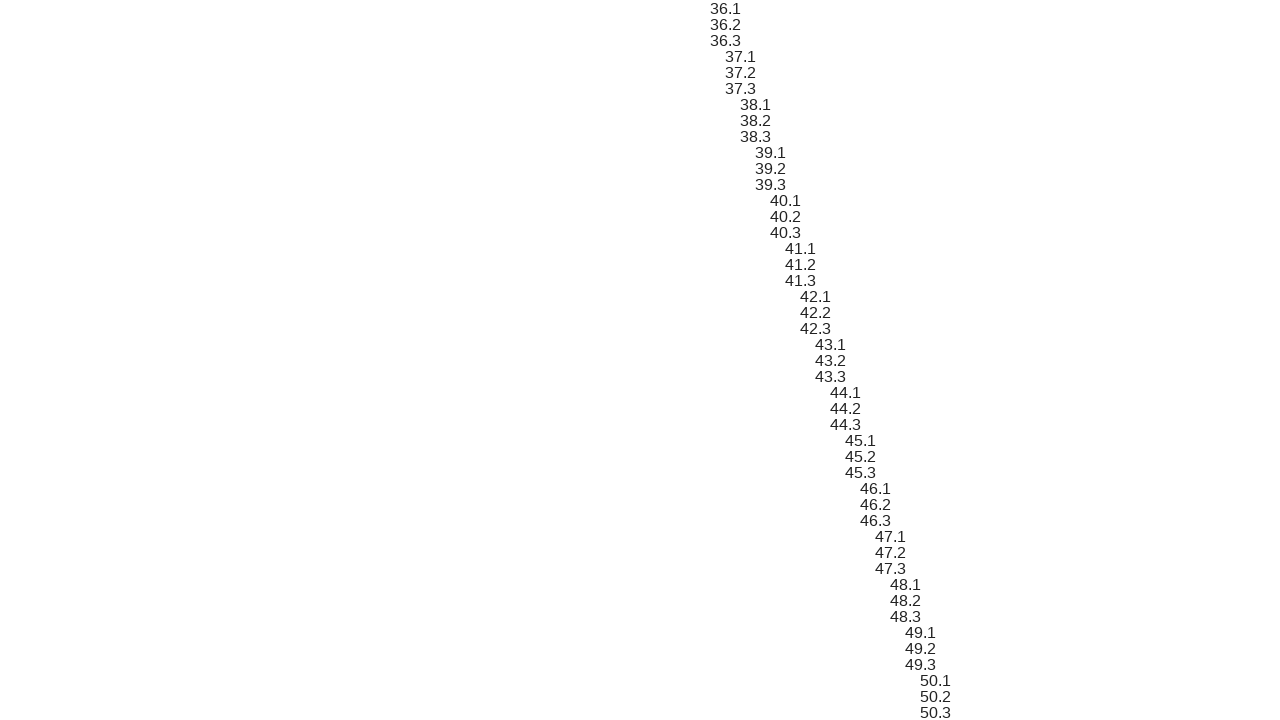

Scrolled sibling element 110 into view
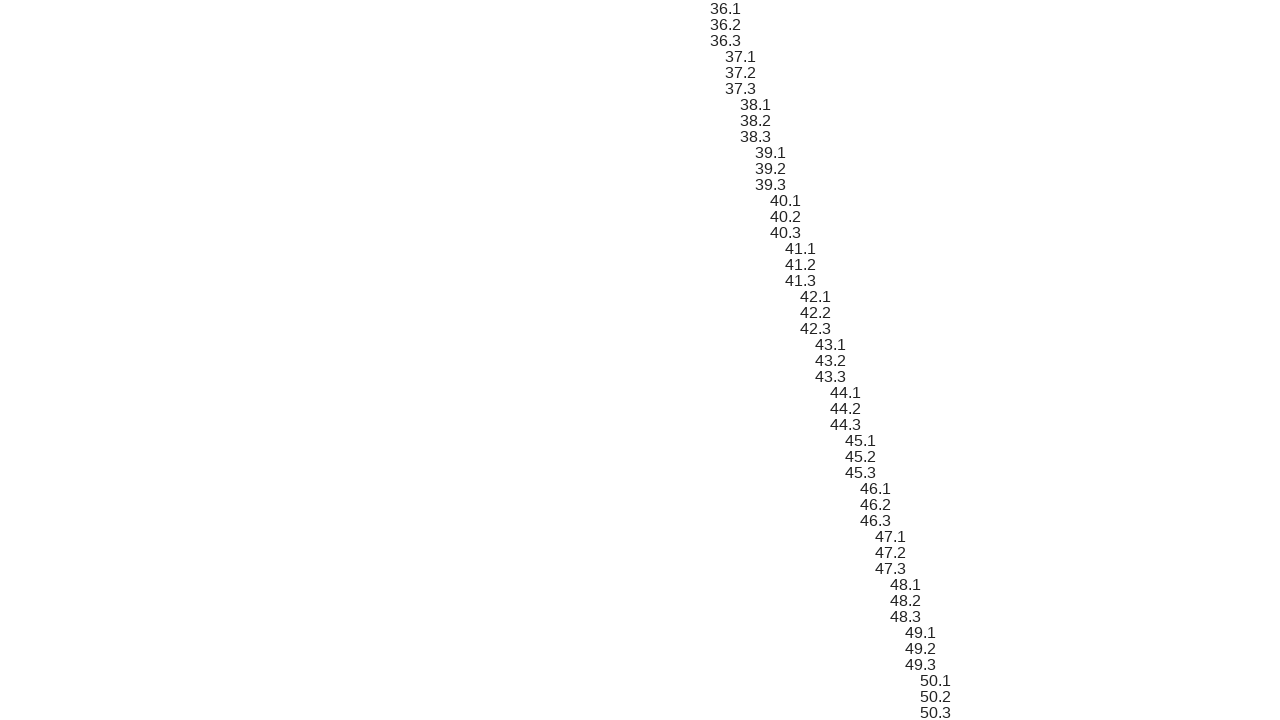

Verified sibling 110 text content matches expected format '37.3'
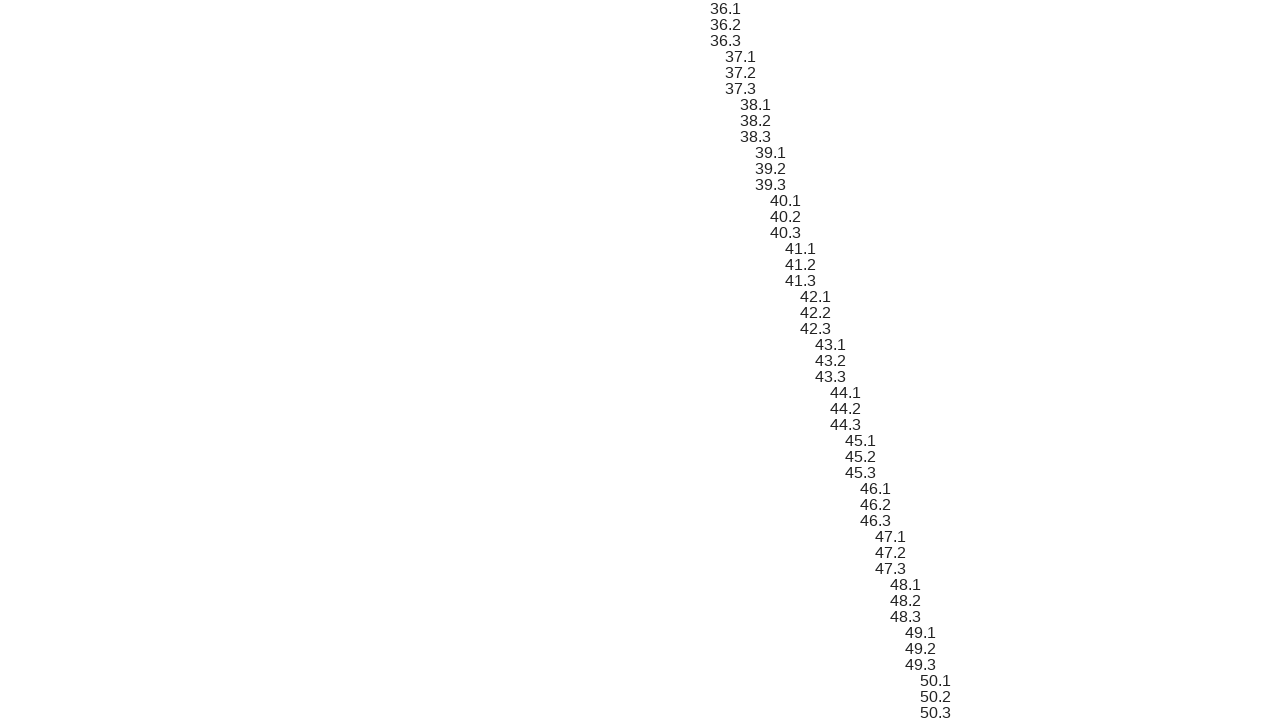

Scrolled sibling element 111 into view
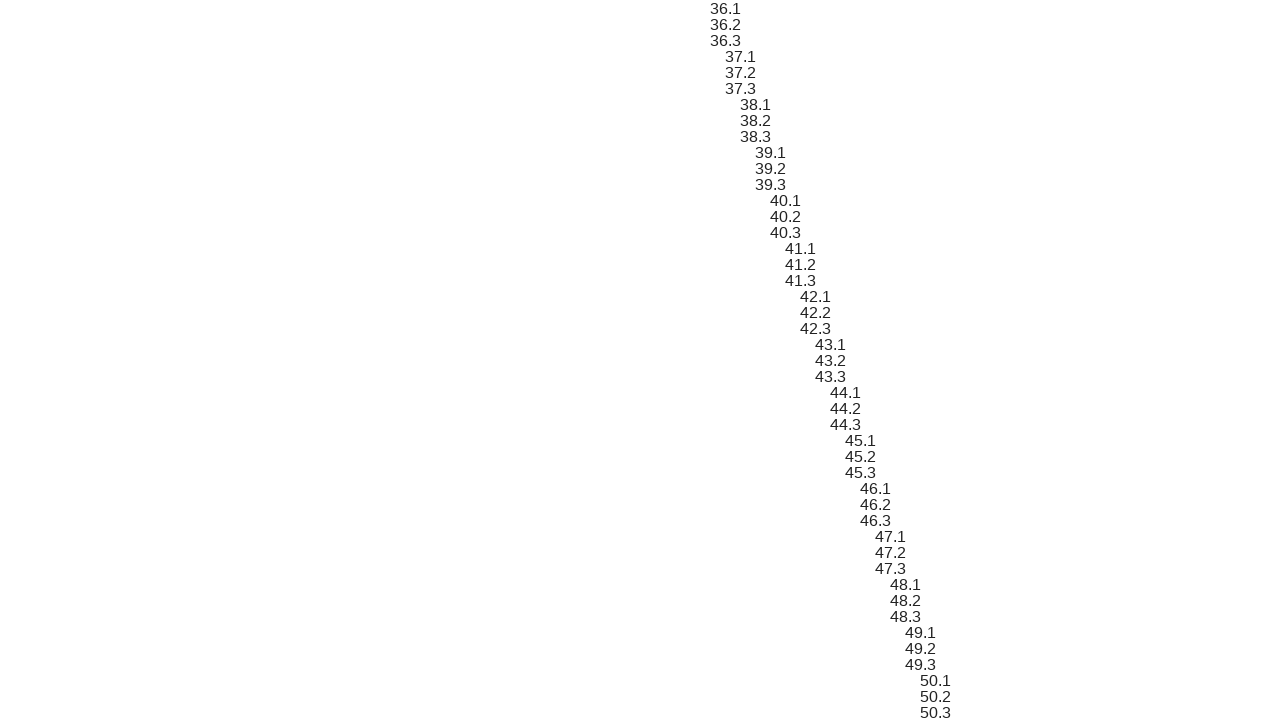

Verified sibling 111 text content matches expected format '38.1'
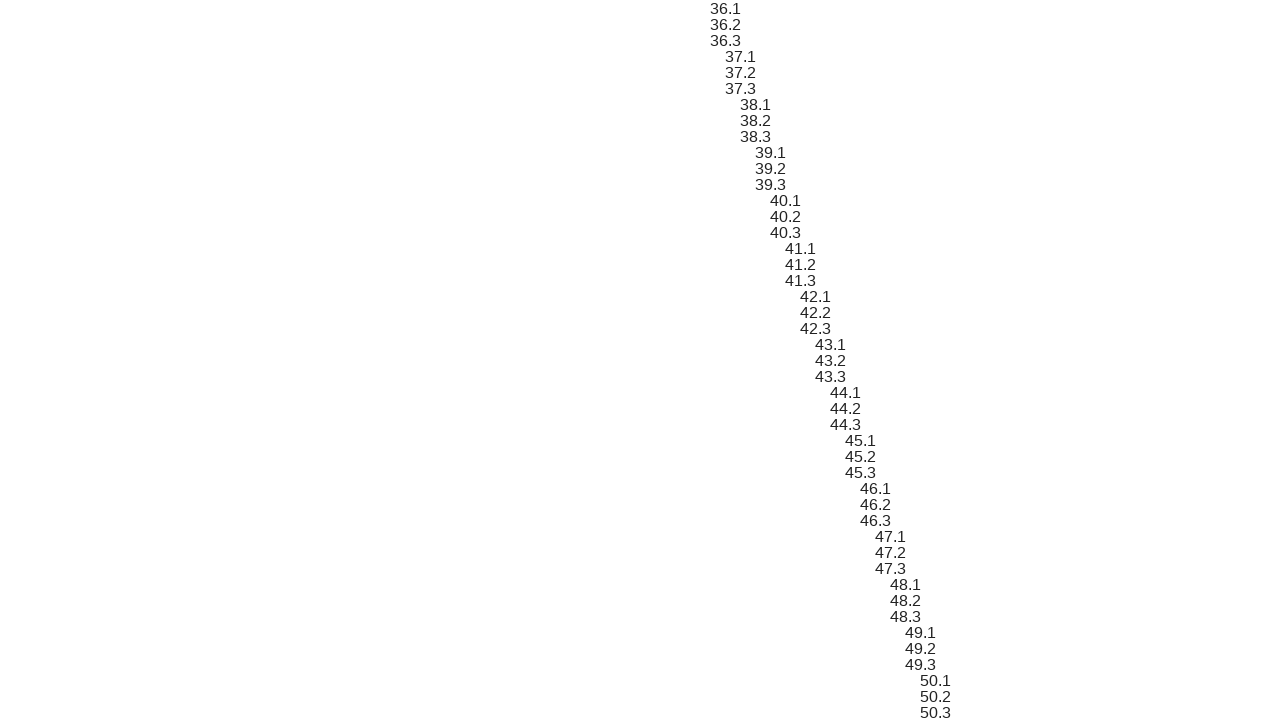

Scrolled sibling element 112 into view
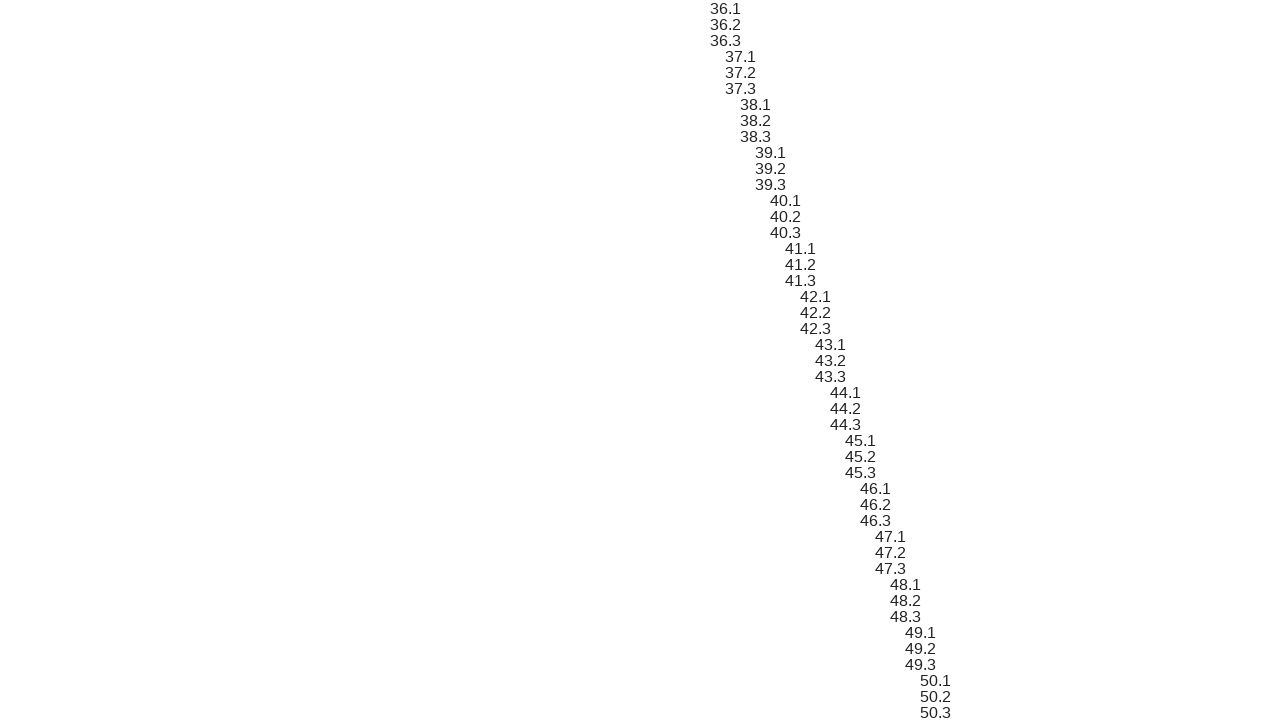

Verified sibling 112 text content matches expected format '38.2'
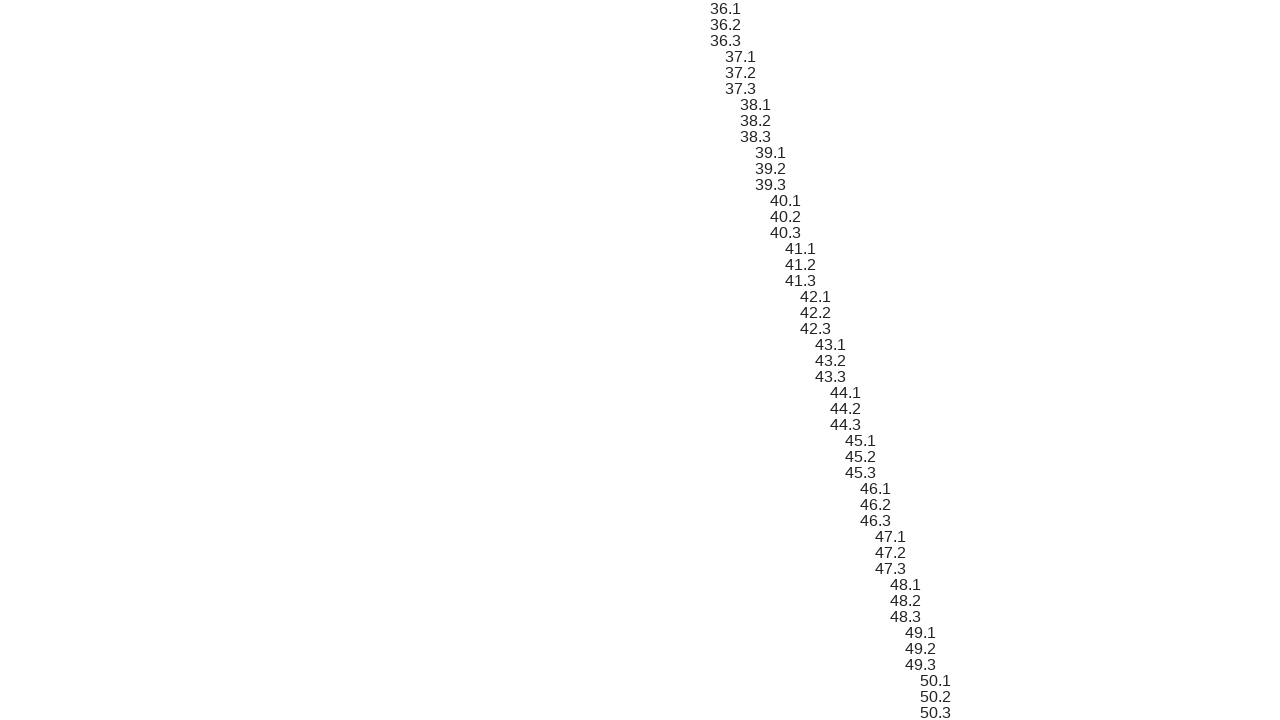

Scrolled sibling element 113 into view
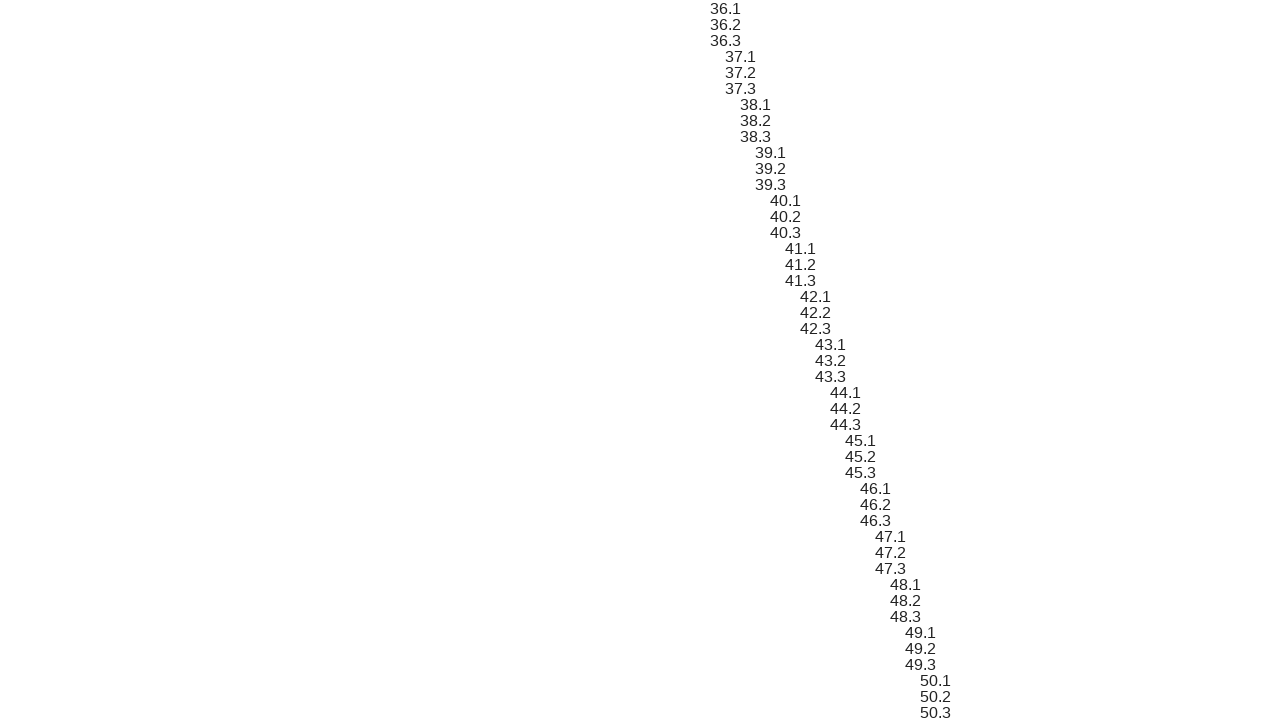

Verified sibling 113 text content matches expected format '38.3'
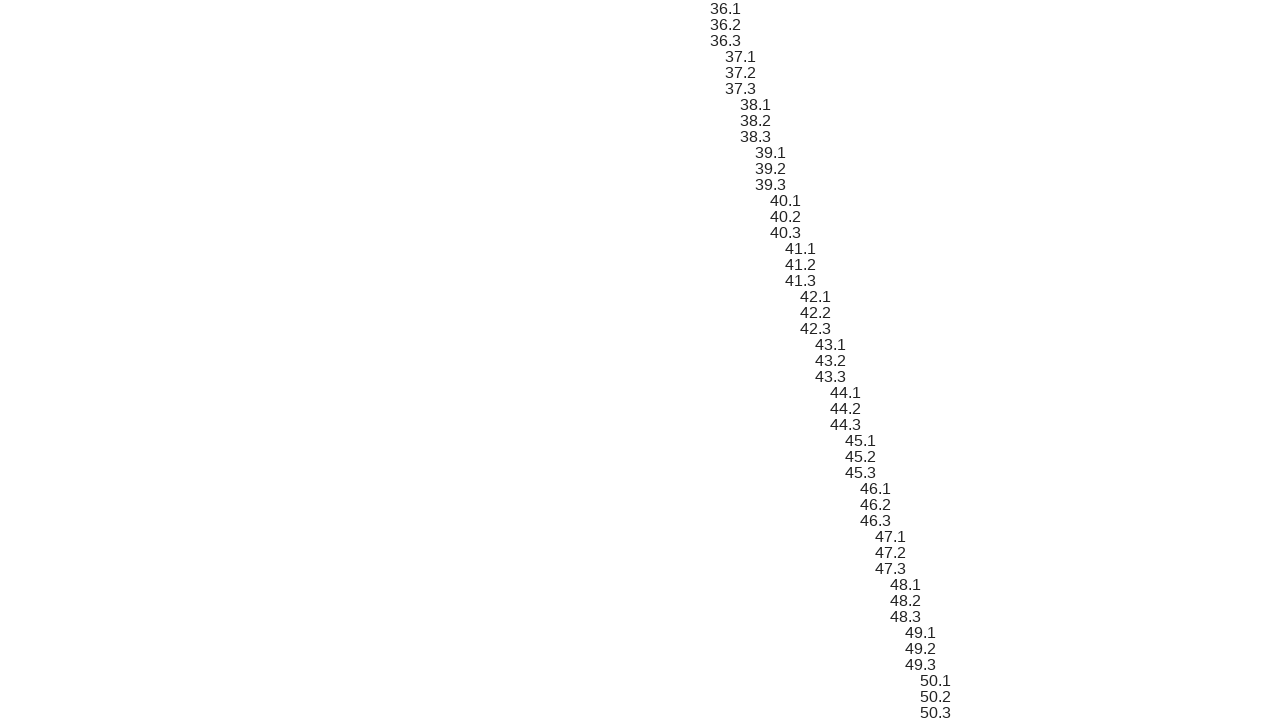

Scrolled sibling element 114 into view
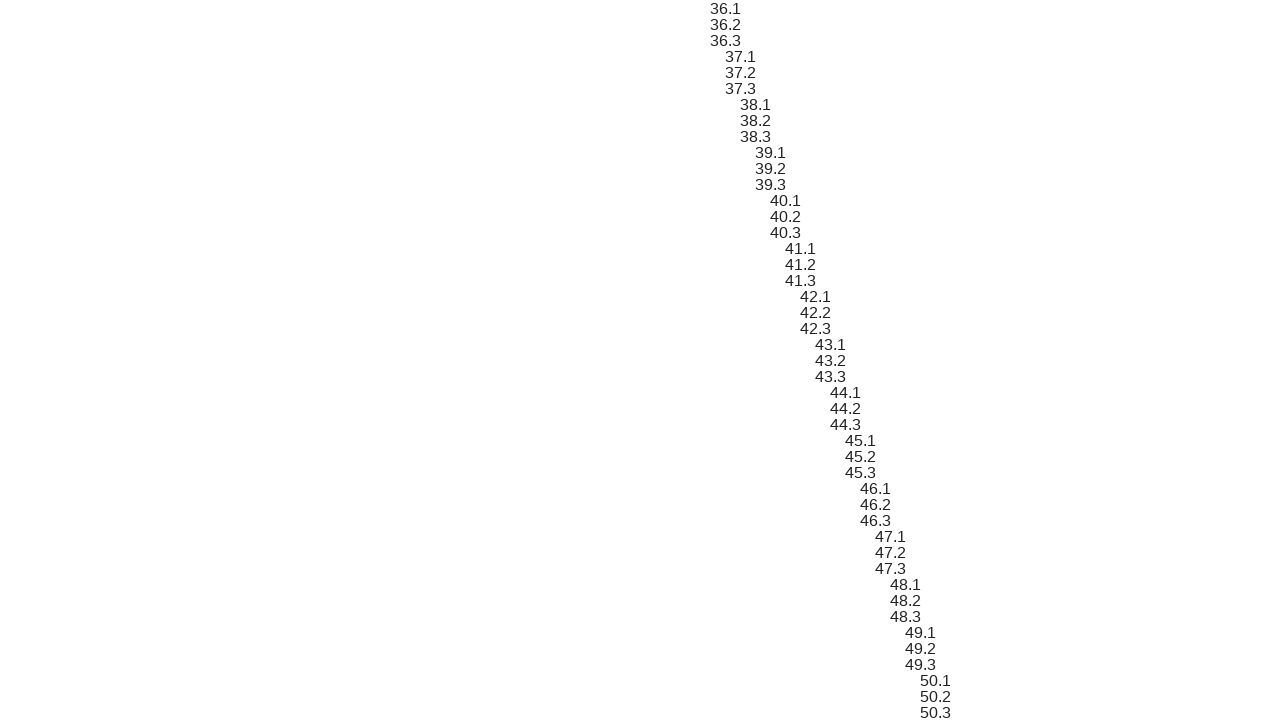

Verified sibling 114 text content matches expected format '39.1'
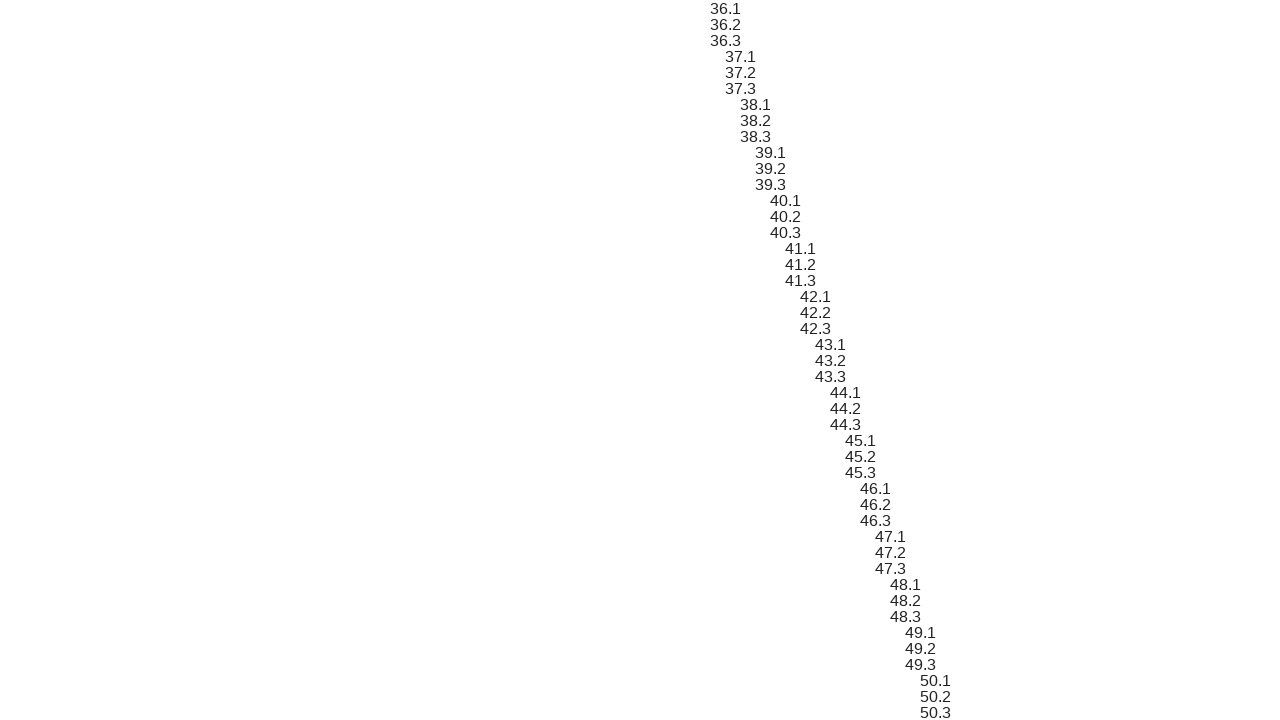

Scrolled sibling element 115 into view
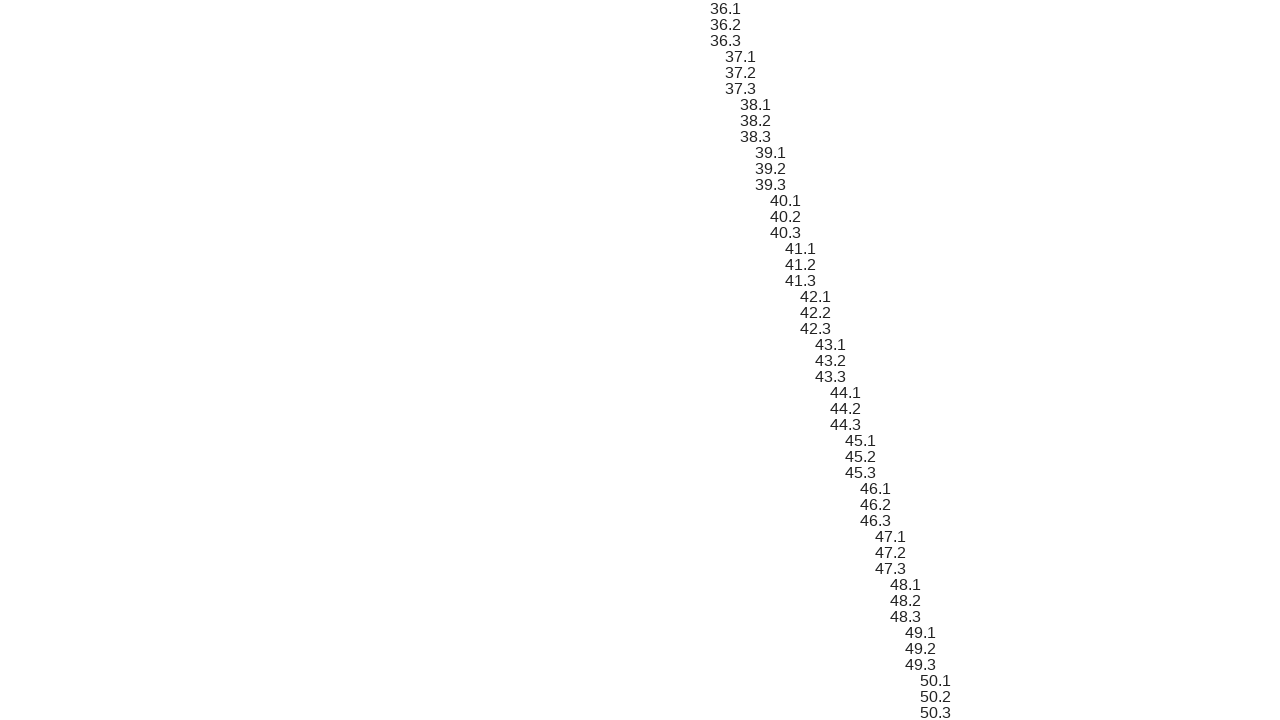

Verified sibling 115 text content matches expected format '39.2'
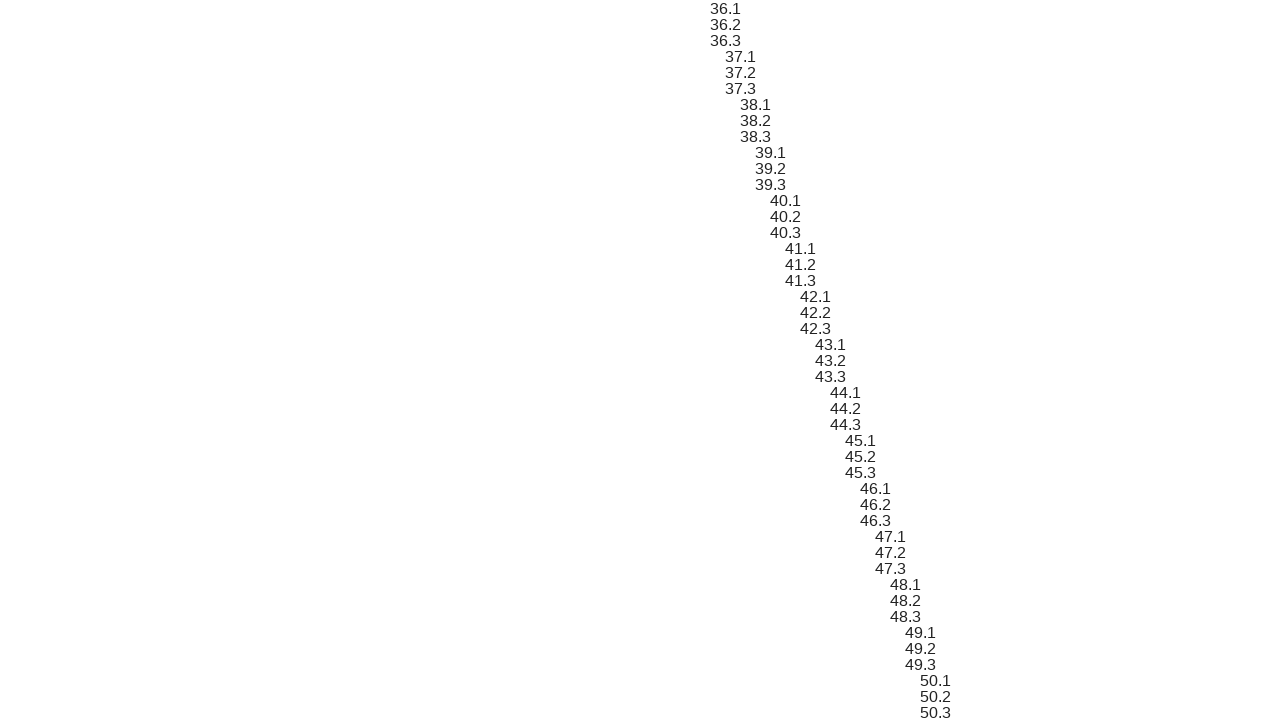

Scrolled sibling element 116 into view
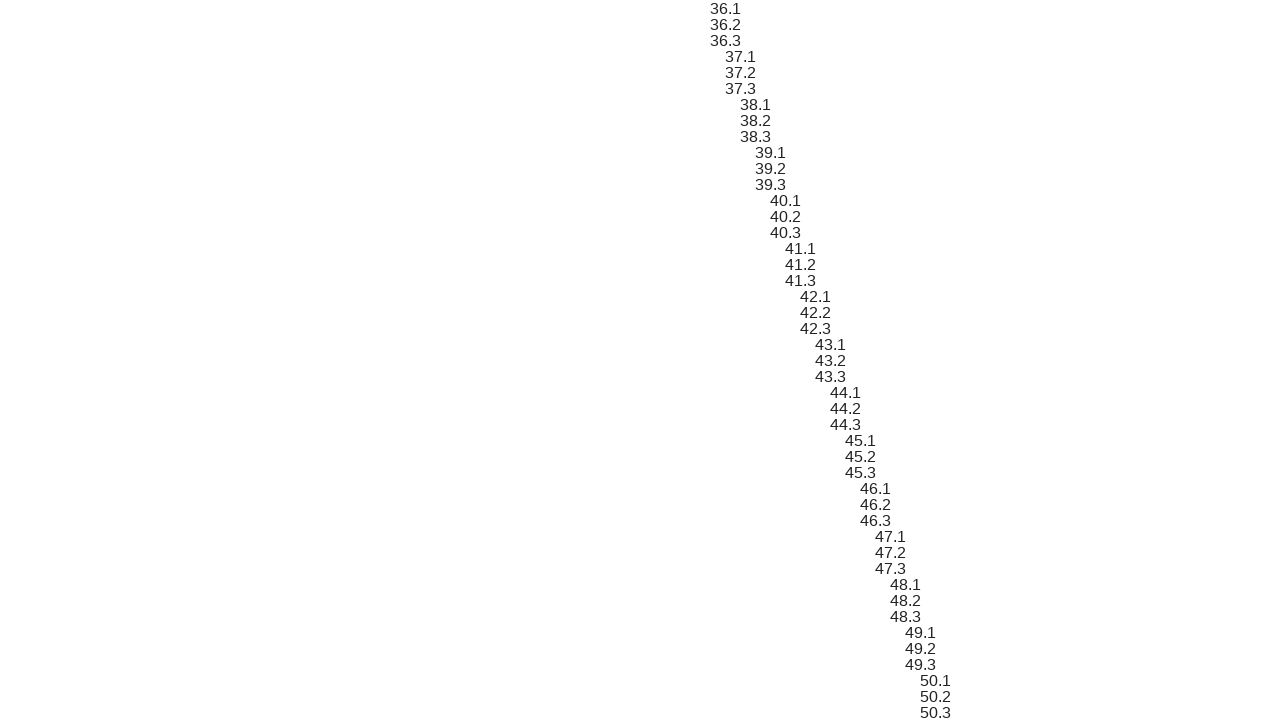

Verified sibling 116 text content matches expected format '39.3'
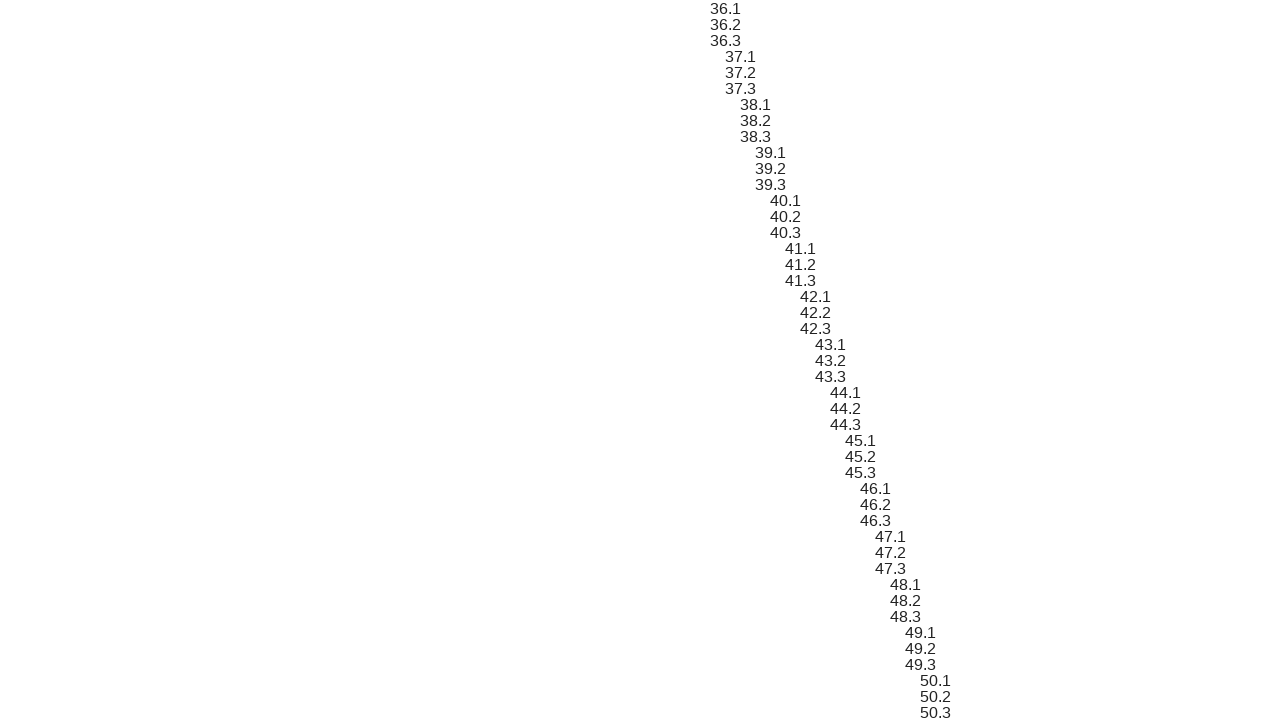

Scrolled sibling element 117 into view
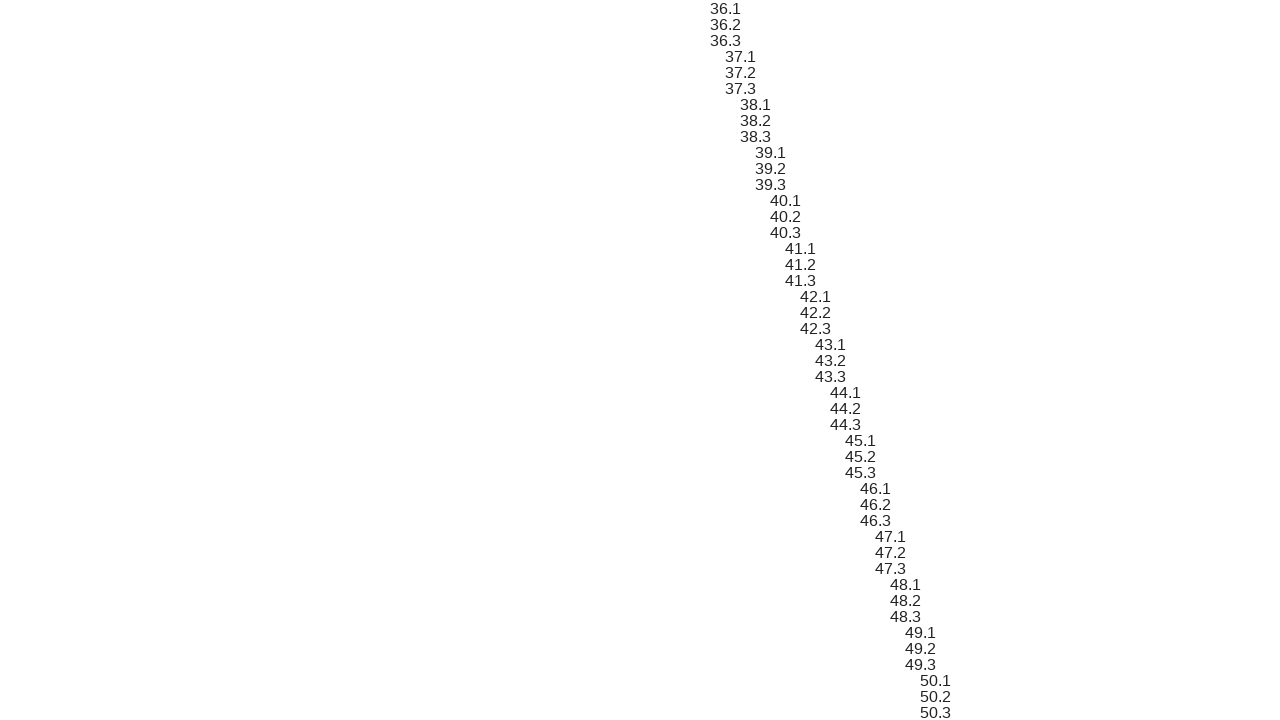

Verified sibling 117 text content matches expected format '40.1'
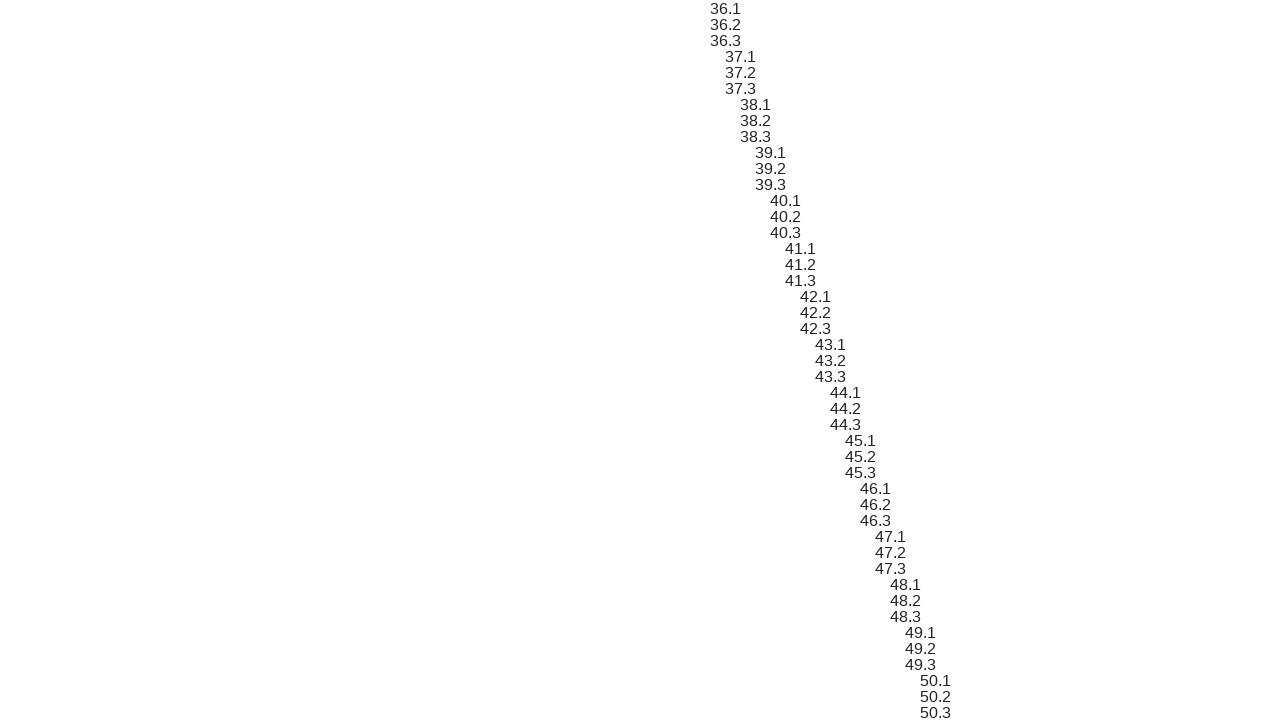

Scrolled sibling element 118 into view
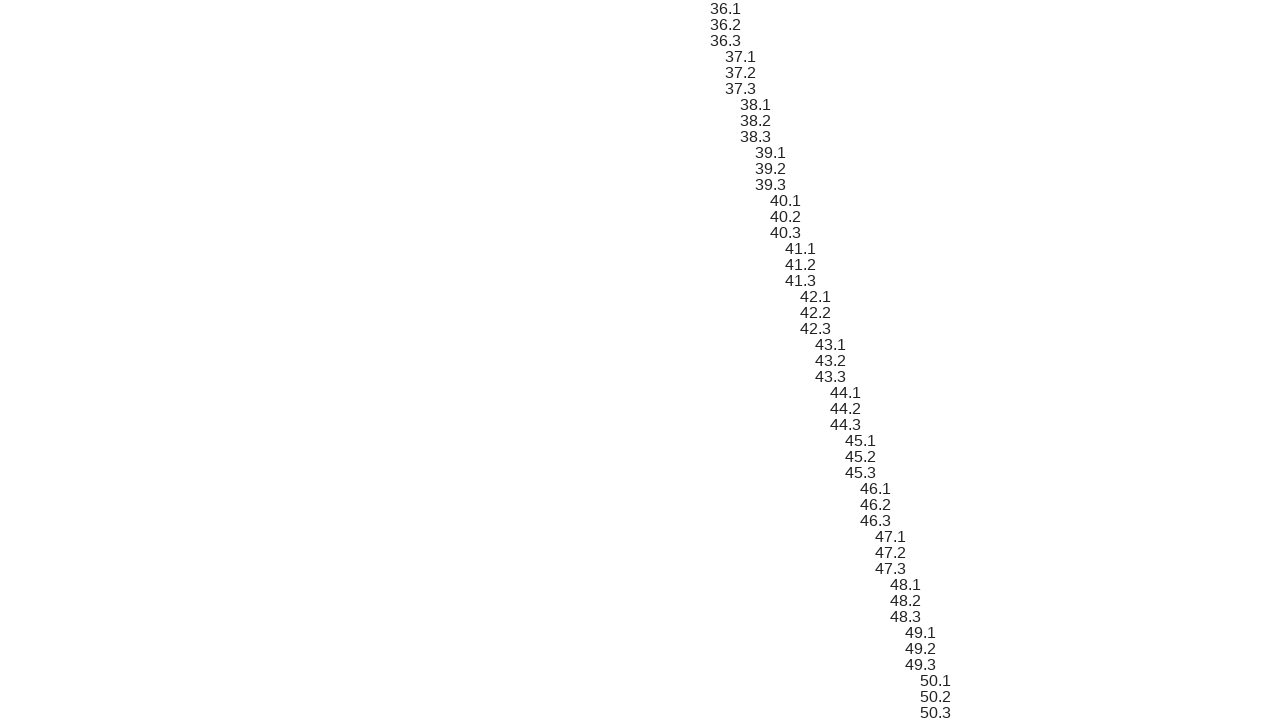

Verified sibling 118 text content matches expected format '40.2'
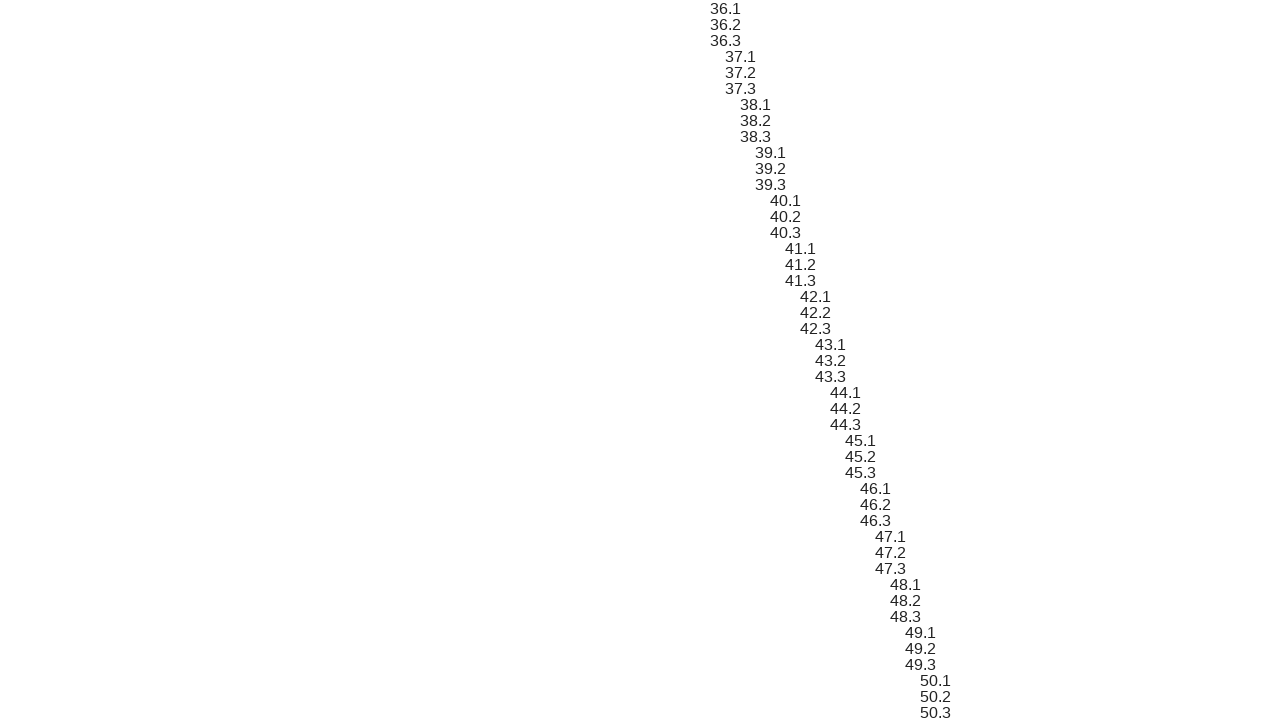

Scrolled sibling element 119 into view
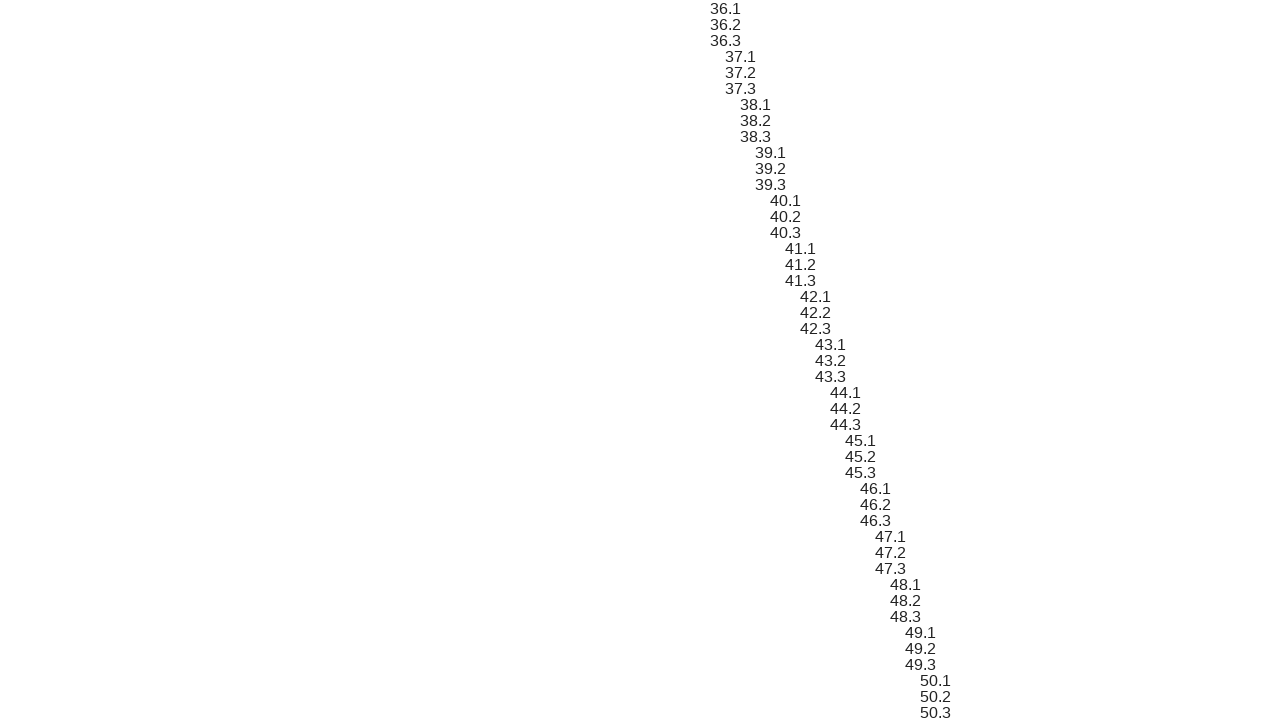

Verified sibling 119 text content matches expected format '40.3'
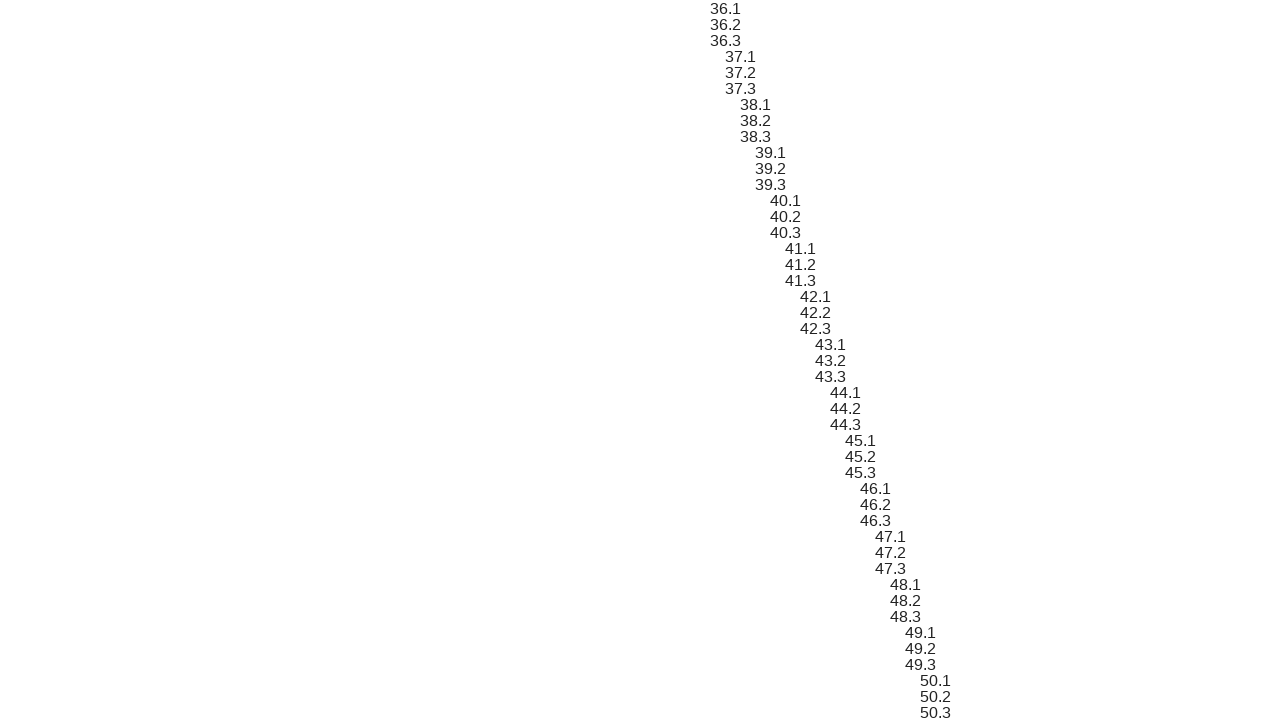

Scrolled sibling element 120 into view
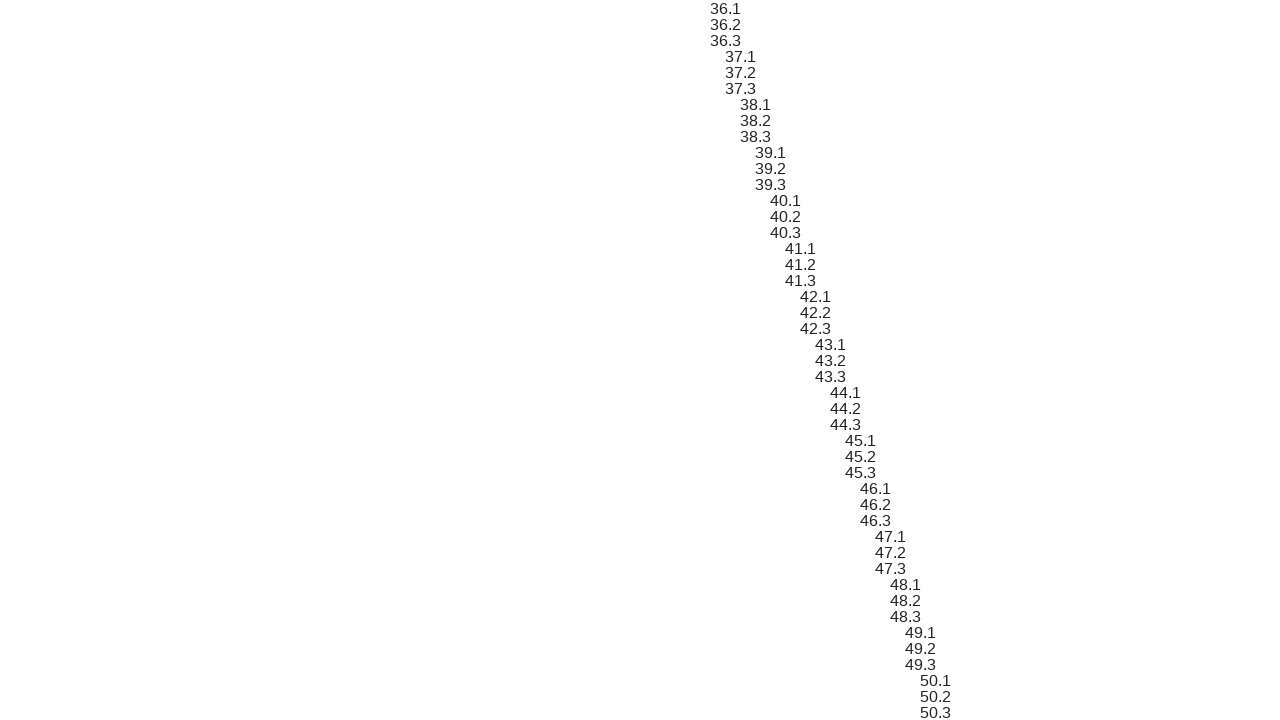

Verified sibling 120 text content matches expected format '41.1'
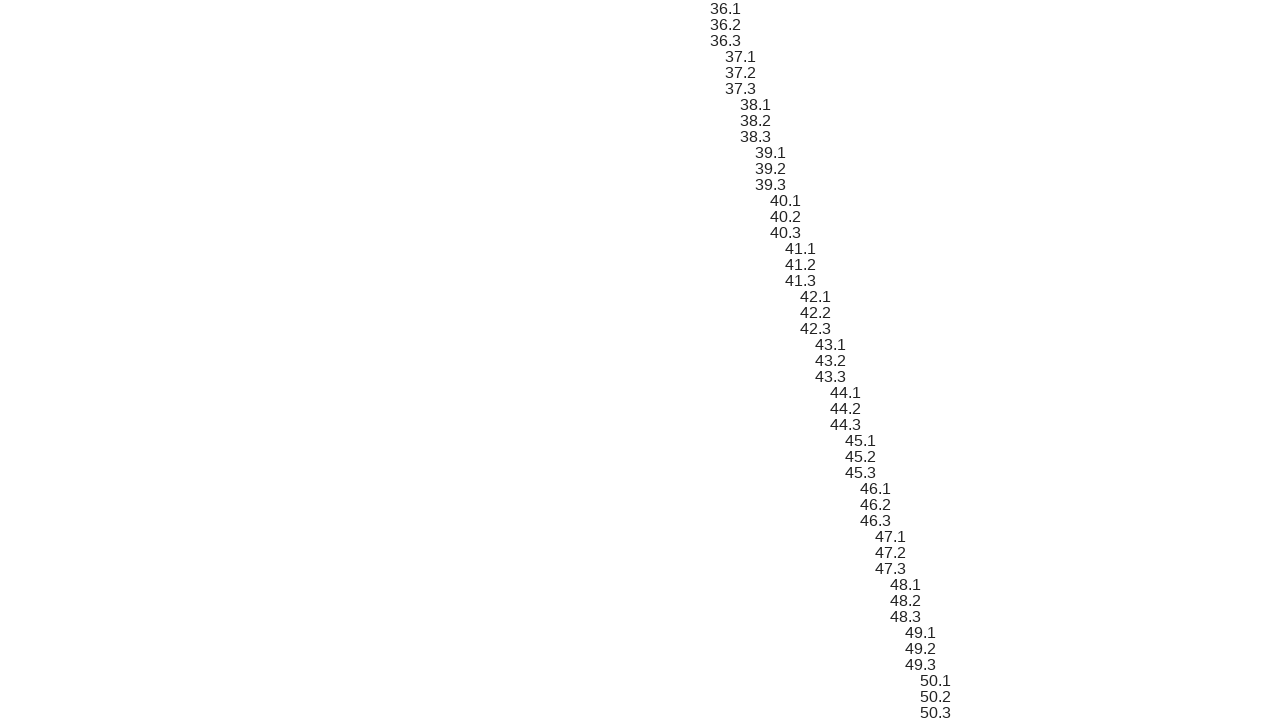

Scrolled sibling element 121 into view
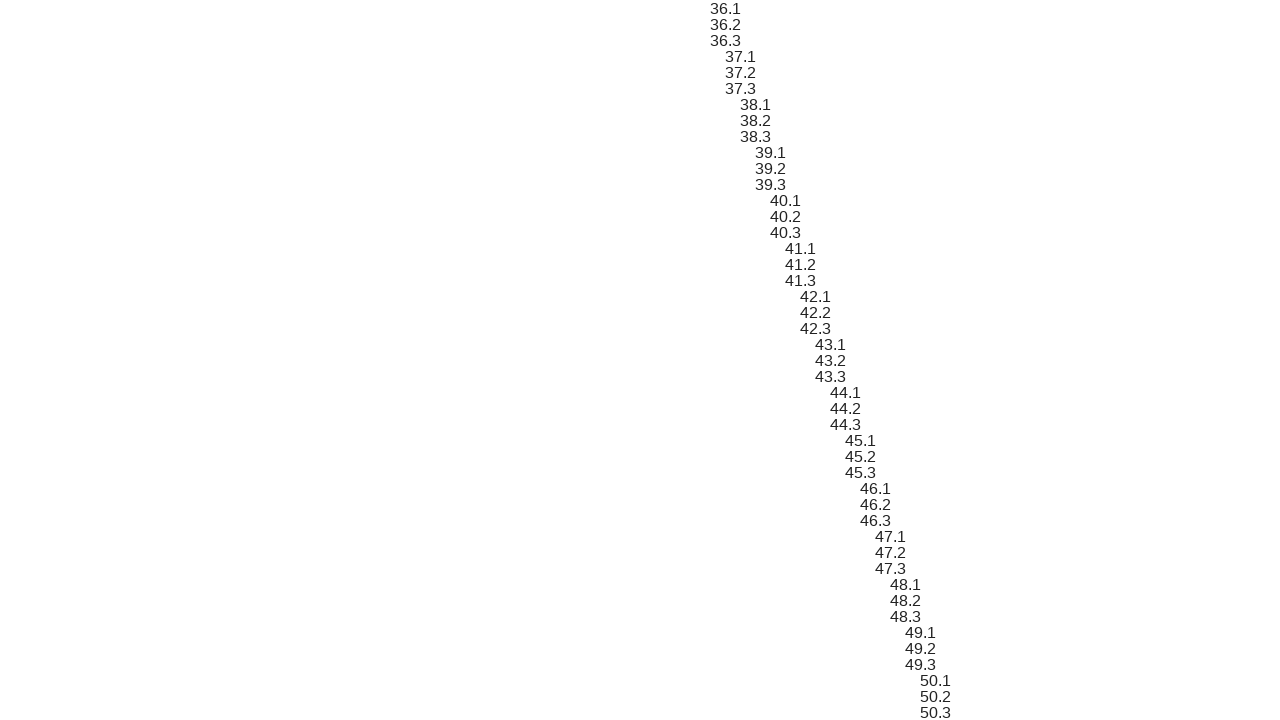

Verified sibling 121 text content matches expected format '41.2'
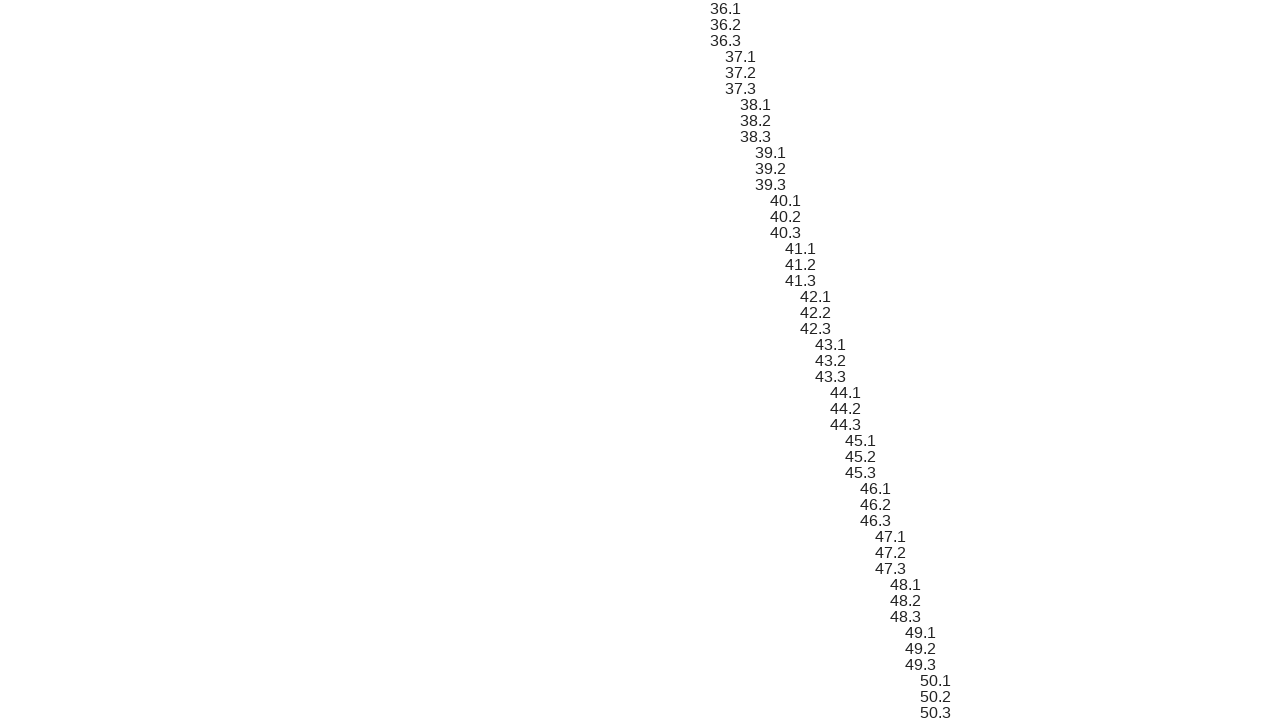

Scrolled sibling element 122 into view
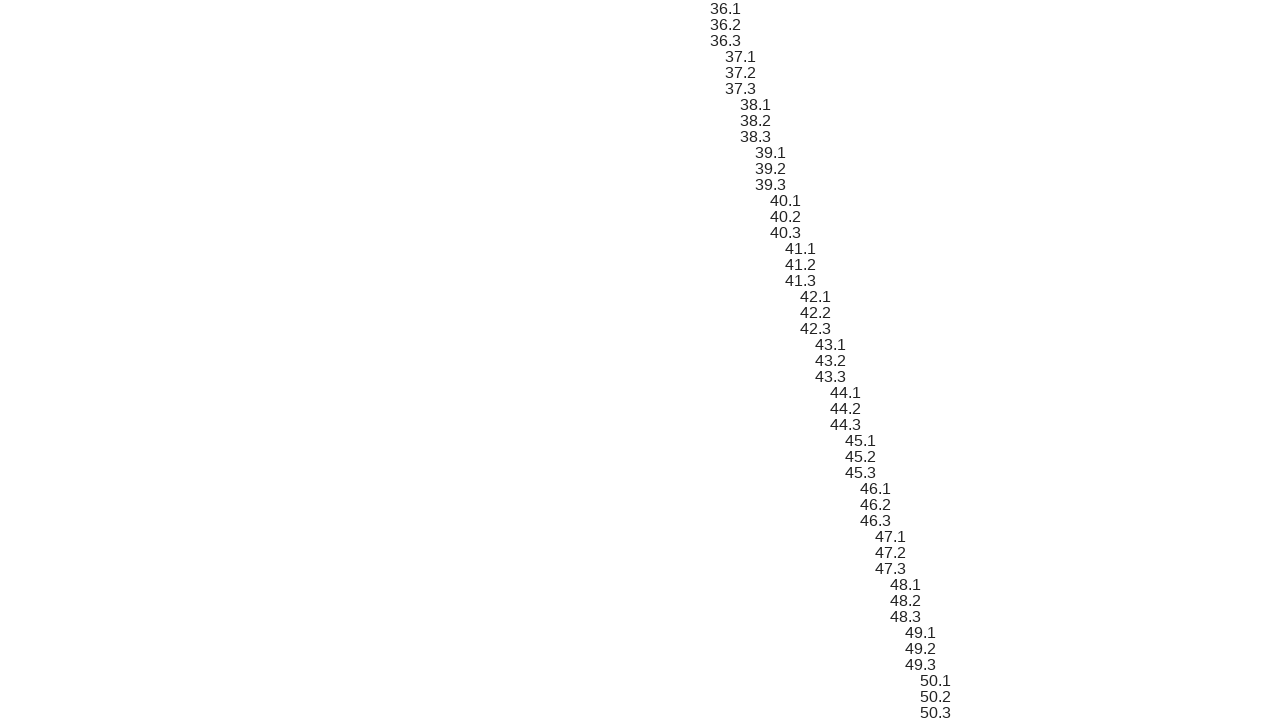

Verified sibling 122 text content matches expected format '41.3'
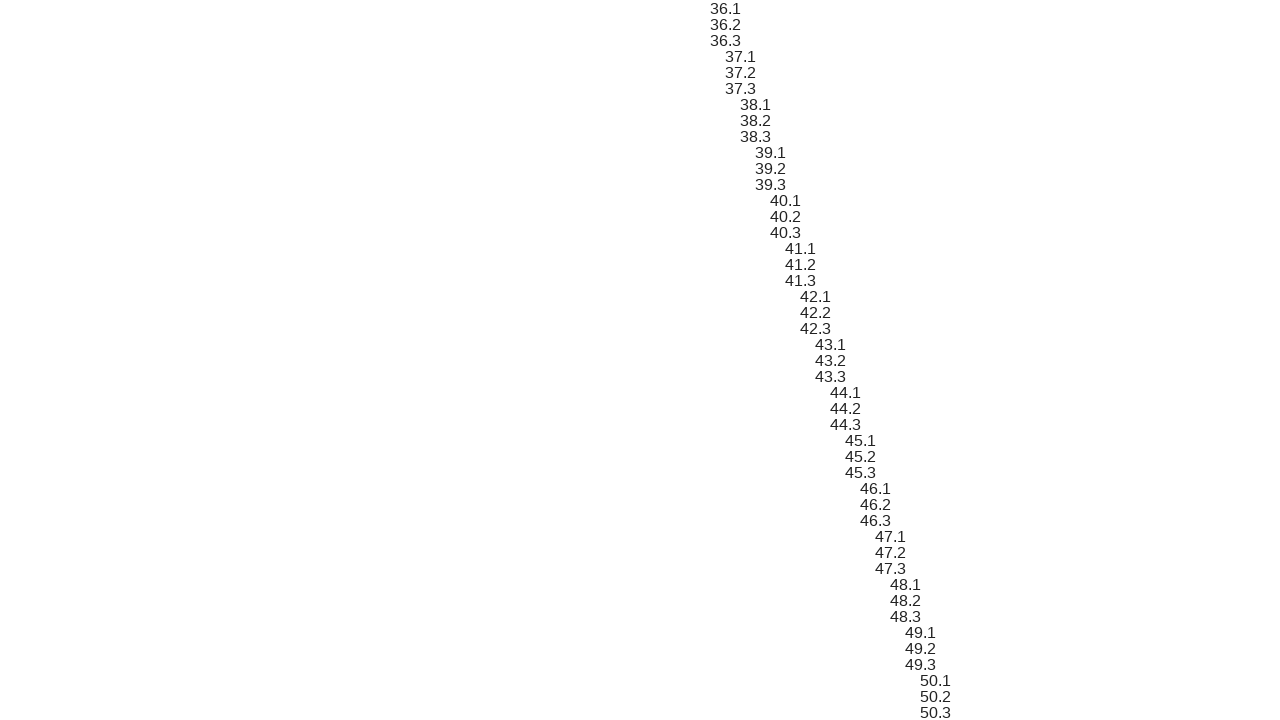

Scrolled sibling element 123 into view
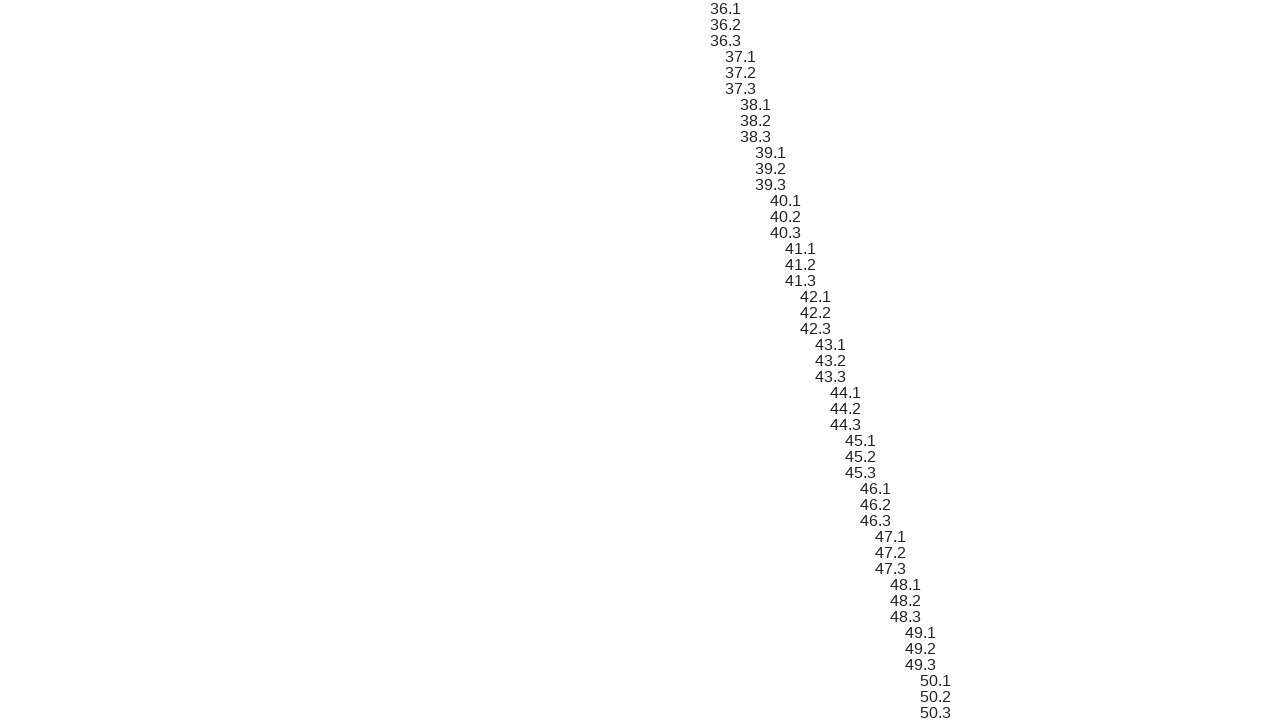

Verified sibling 123 text content matches expected format '42.1'
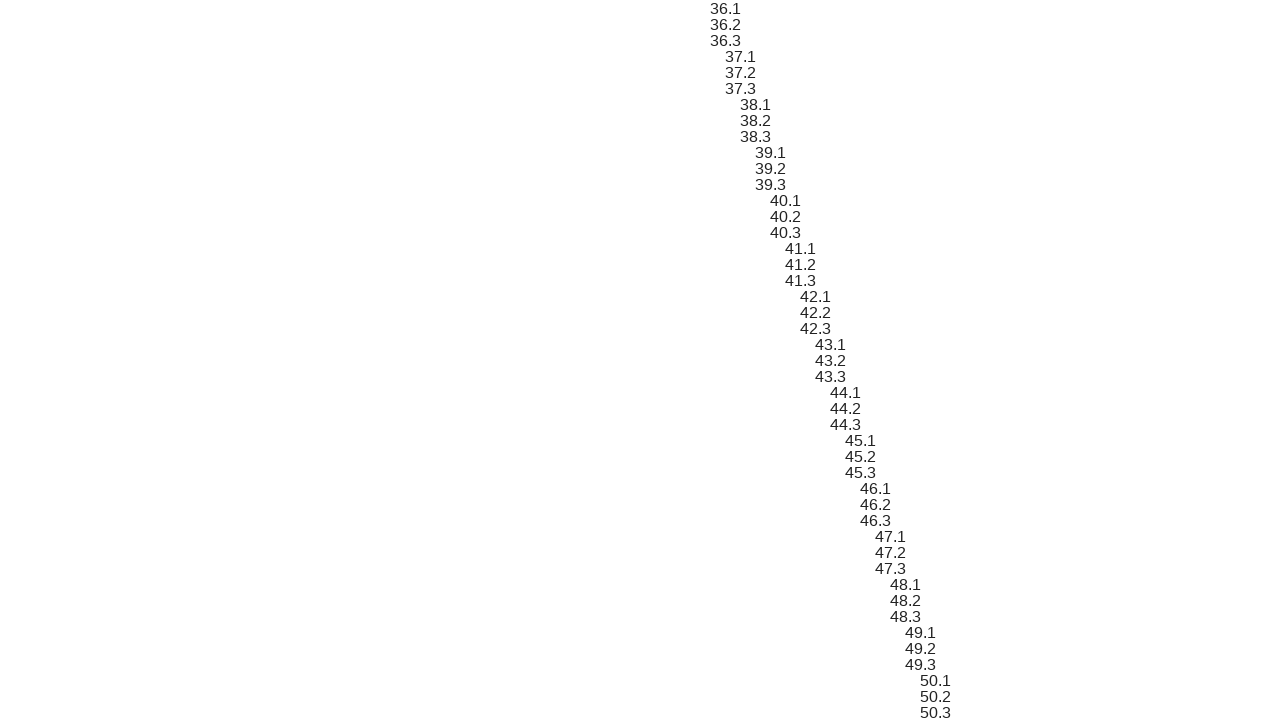

Scrolled sibling element 124 into view
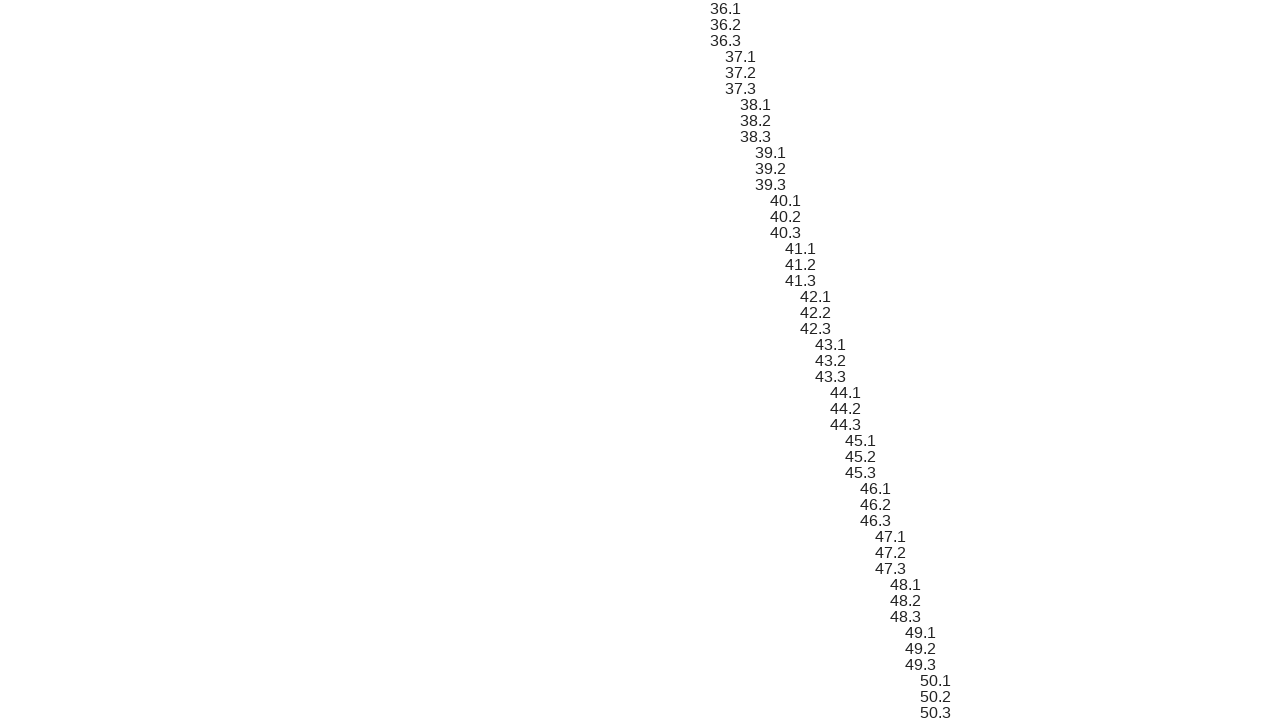

Verified sibling 124 text content matches expected format '42.2'
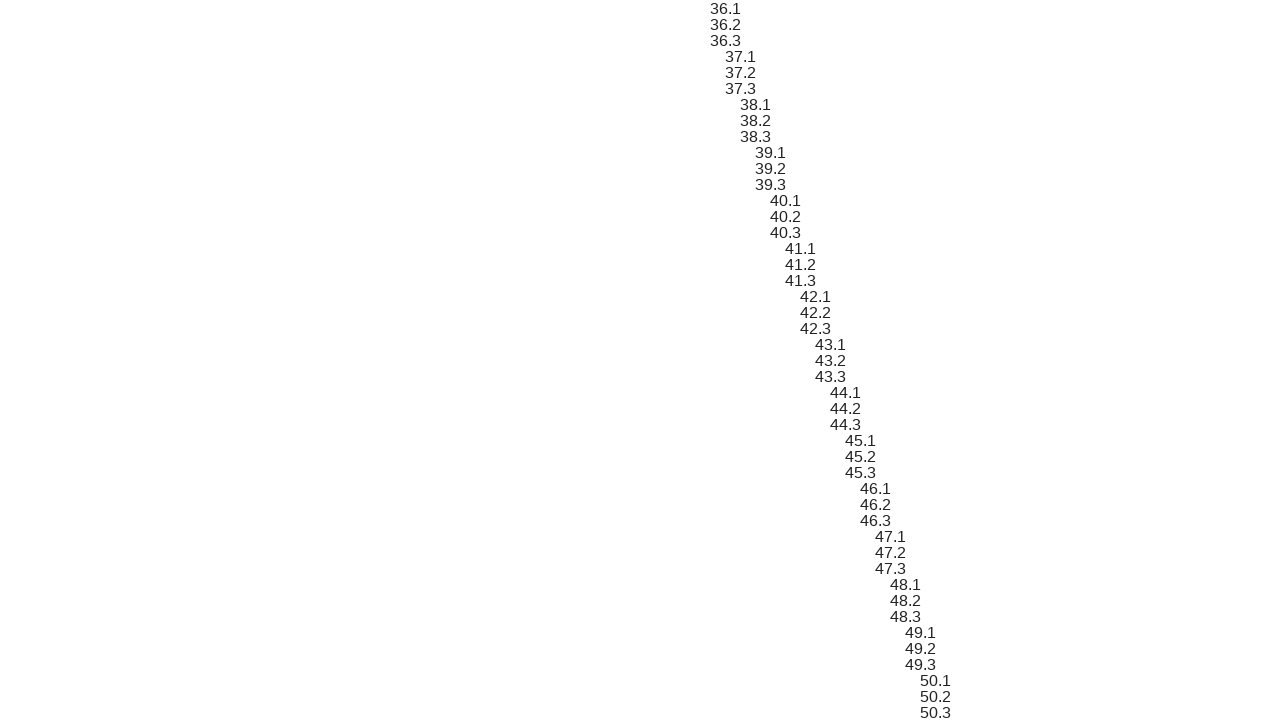

Scrolled sibling element 125 into view
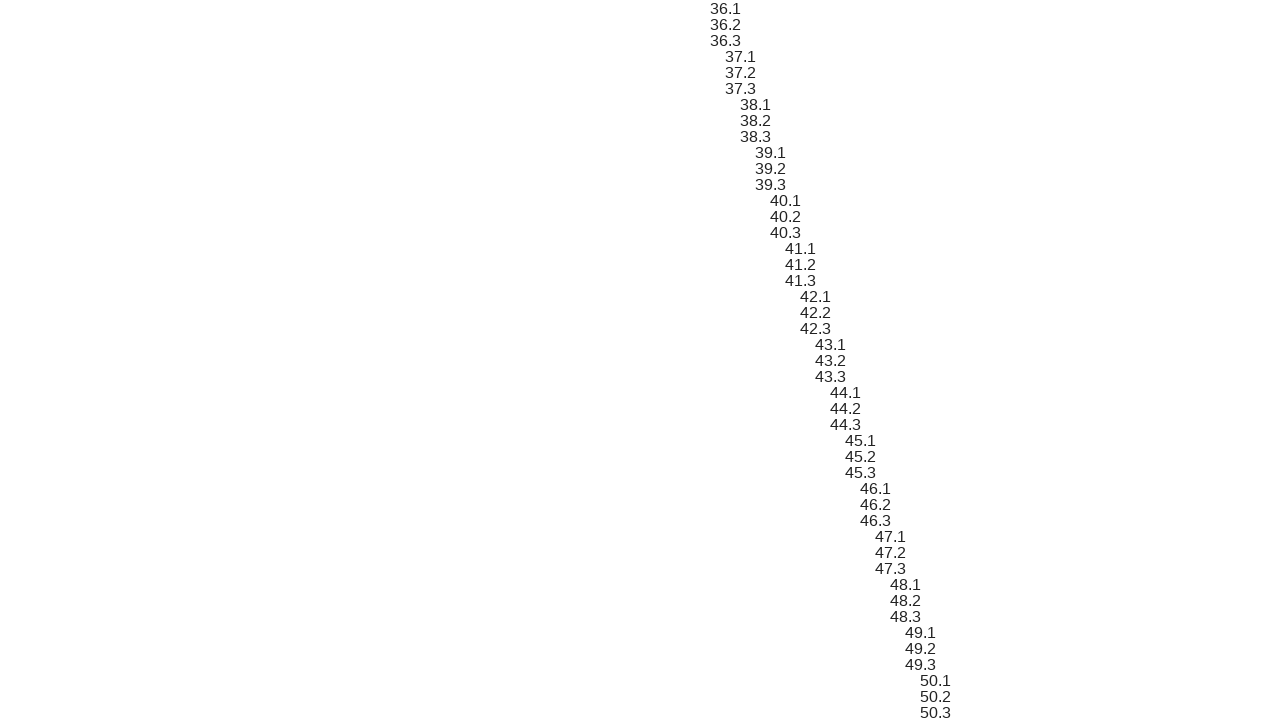

Verified sibling 125 text content matches expected format '42.3'
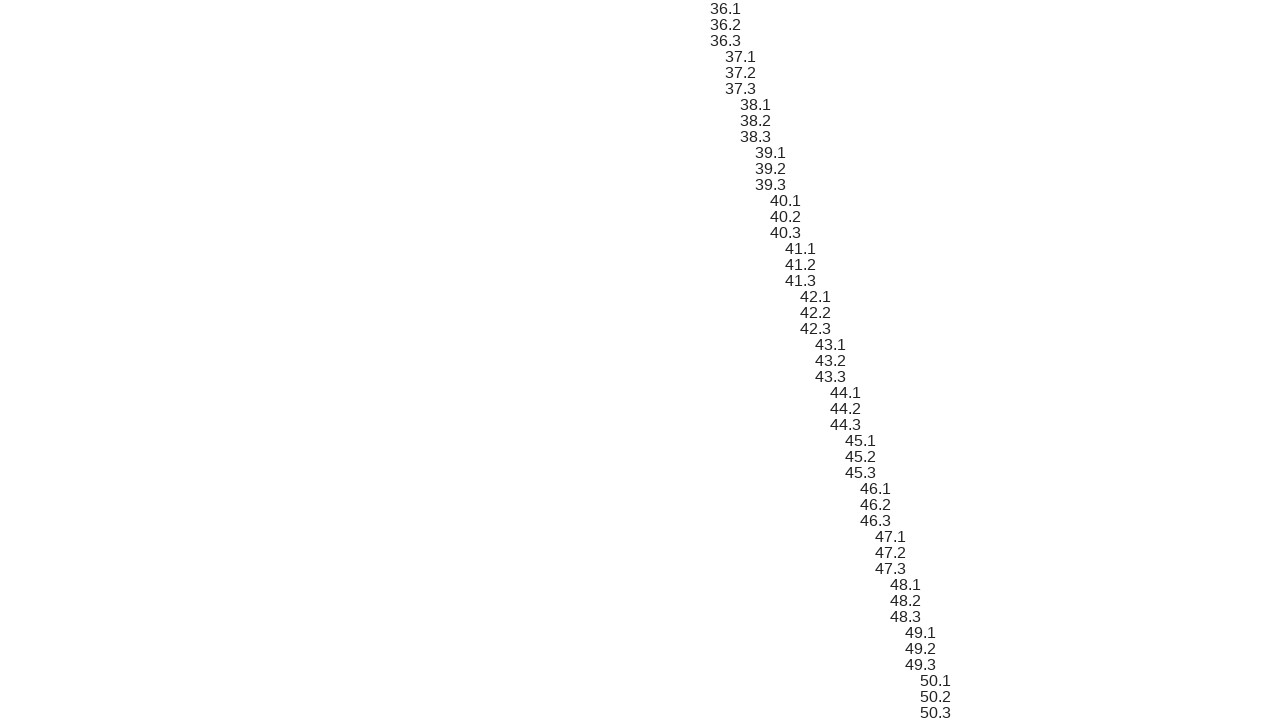

Scrolled sibling element 126 into view
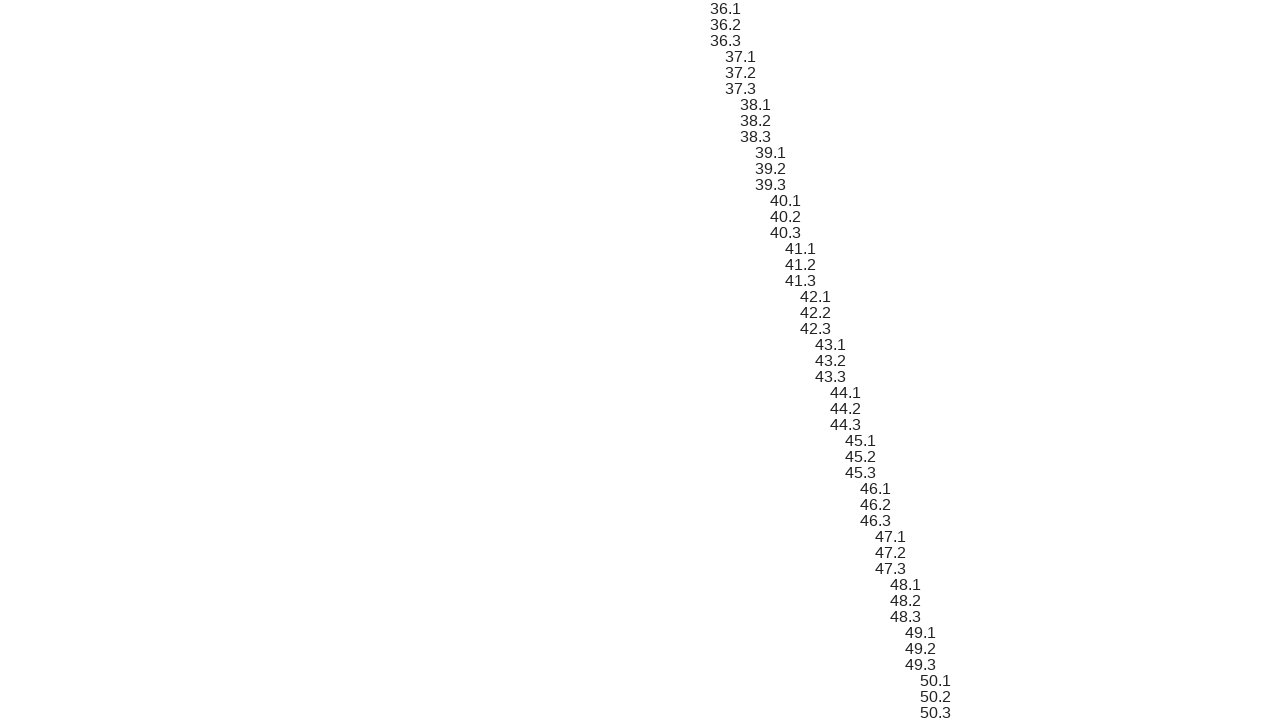

Verified sibling 126 text content matches expected format '43.1'
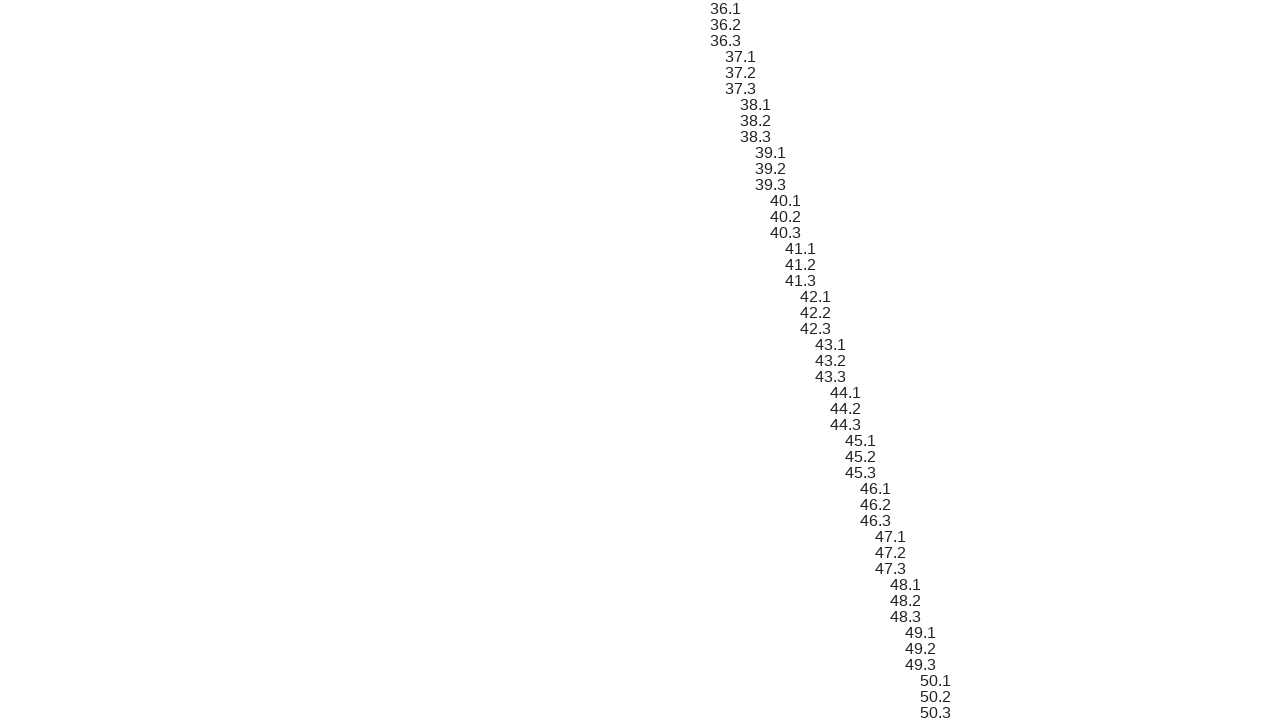

Scrolled sibling element 127 into view
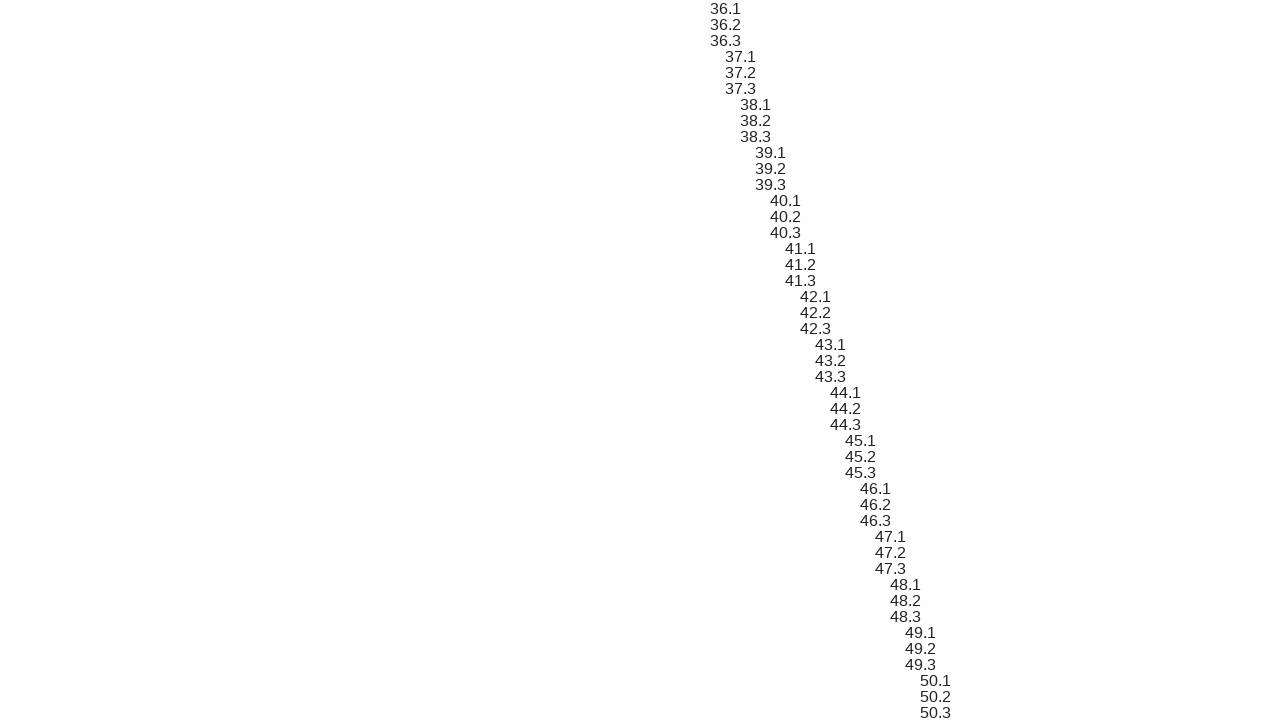

Verified sibling 127 text content matches expected format '43.2'
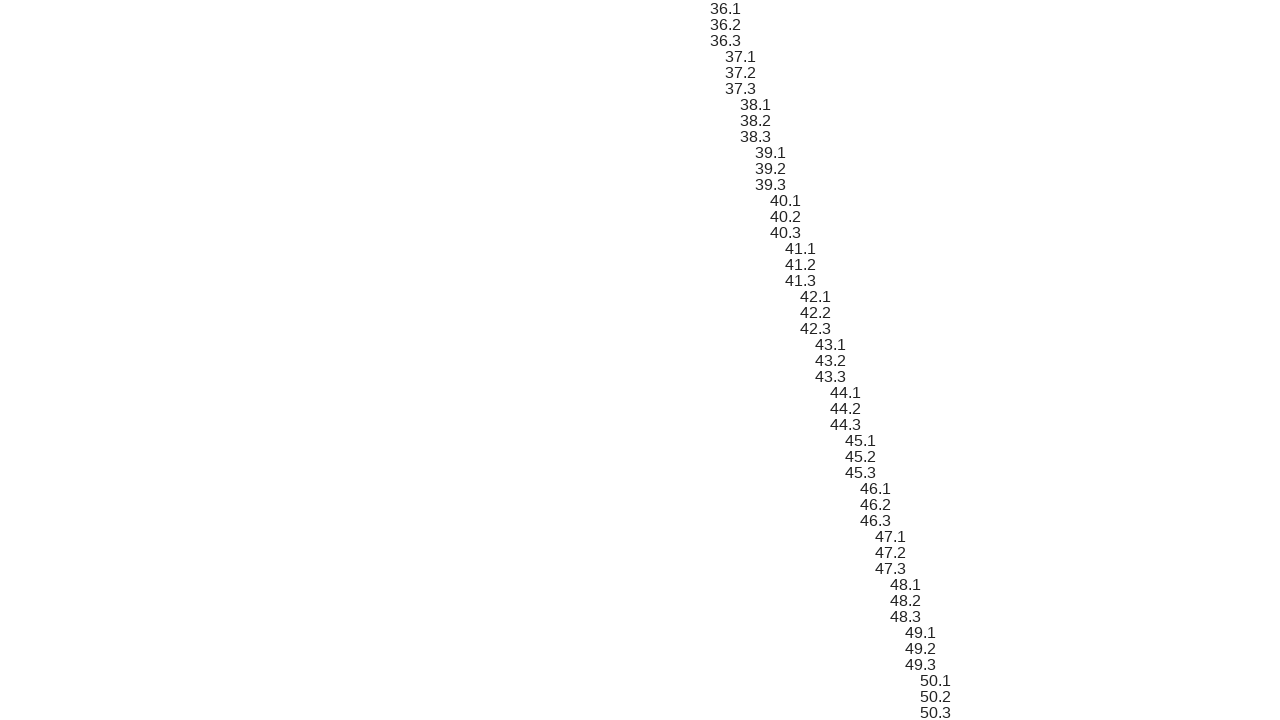

Scrolled sibling element 128 into view
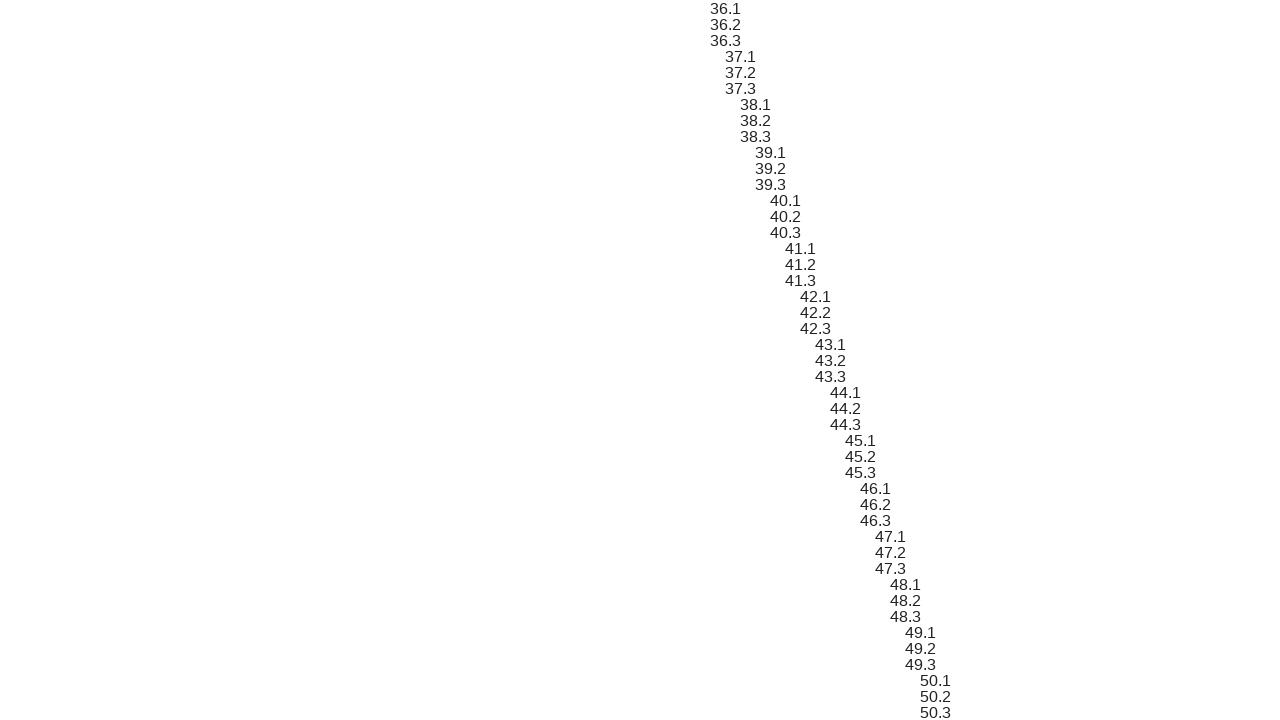

Verified sibling 128 text content matches expected format '43.3'
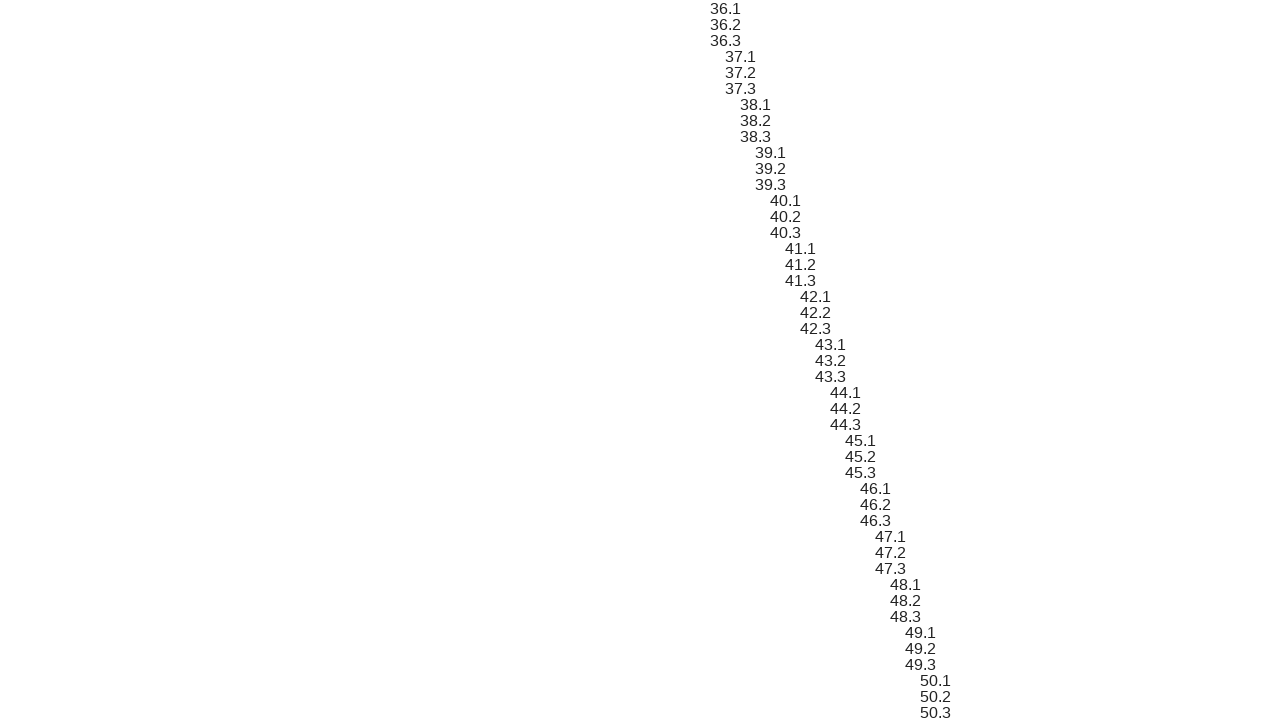

Scrolled sibling element 129 into view
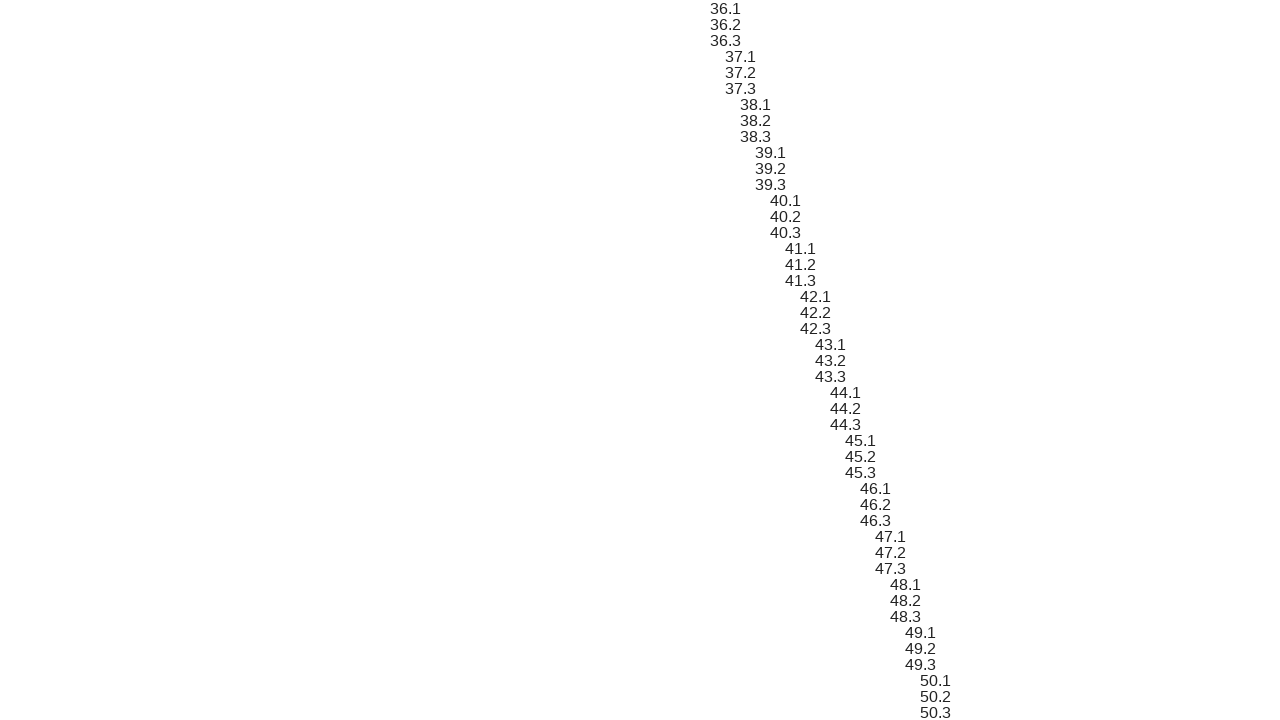

Verified sibling 129 text content matches expected format '44.1'
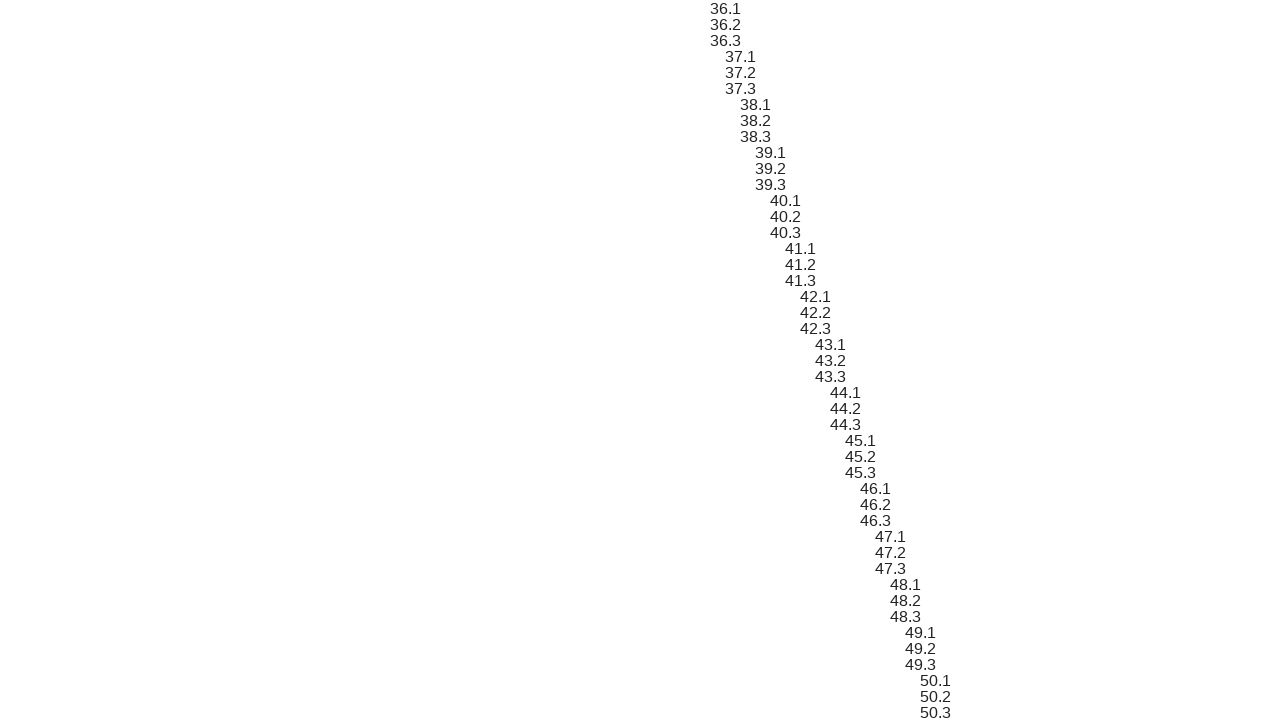

Scrolled sibling element 130 into view
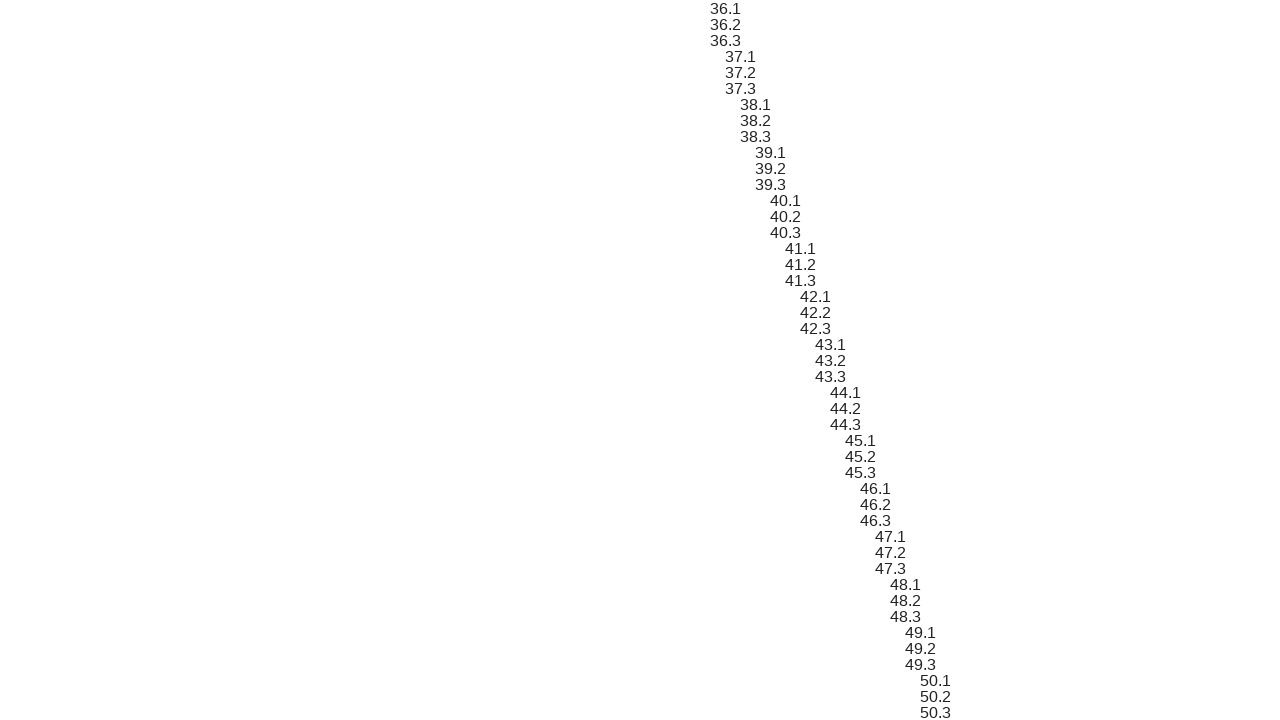

Verified sibling 130 text content matches expected format '44.2'
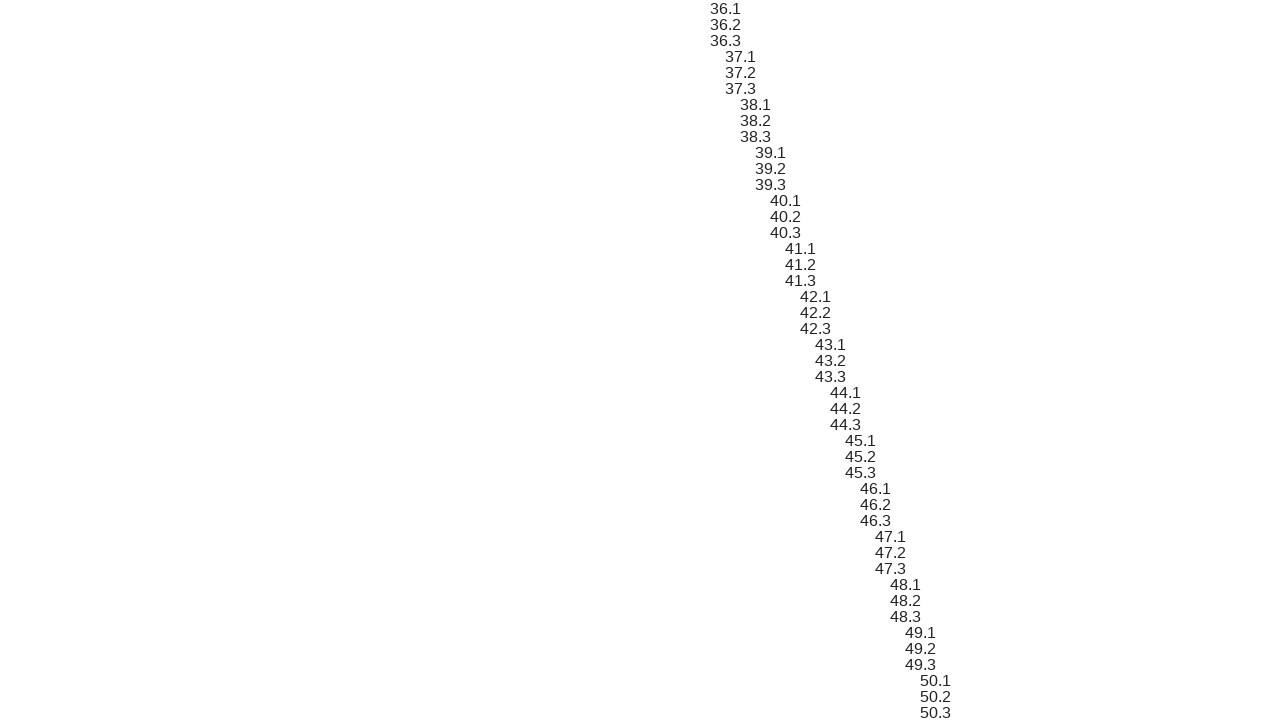

Scrolled sibling element 131 into view
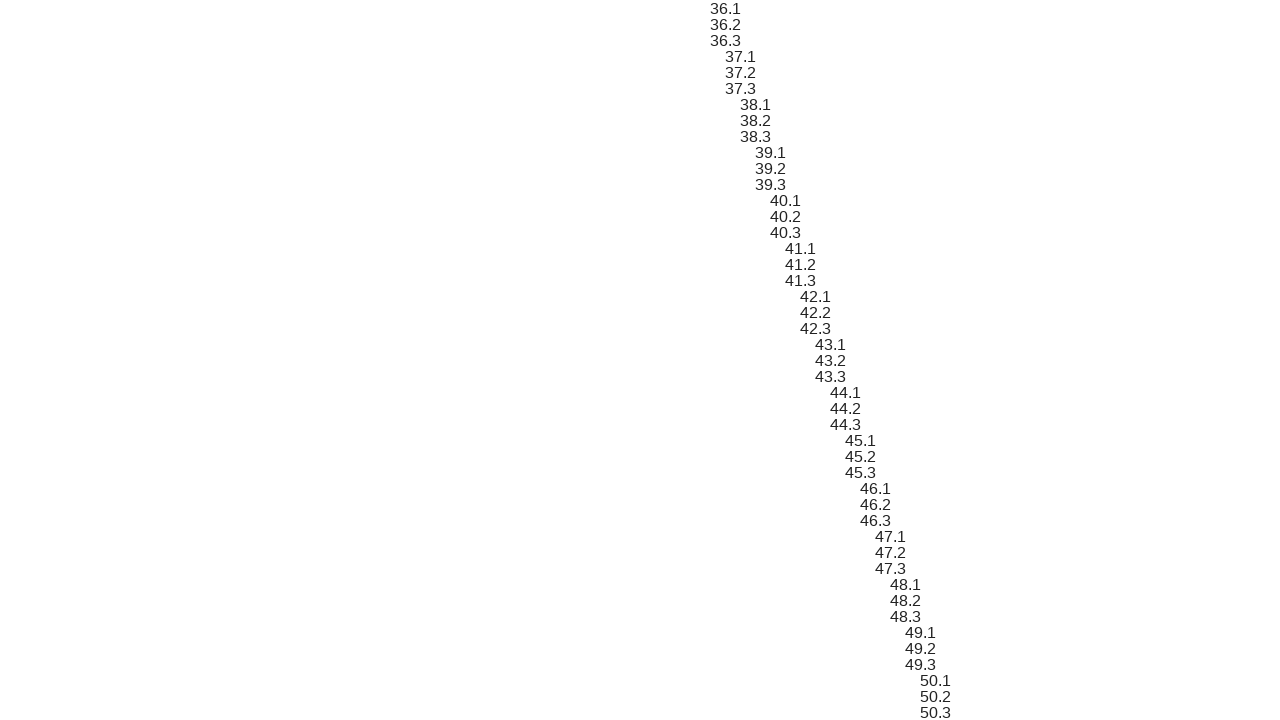

Verified sibling 131 text content matches expected format '44.3'
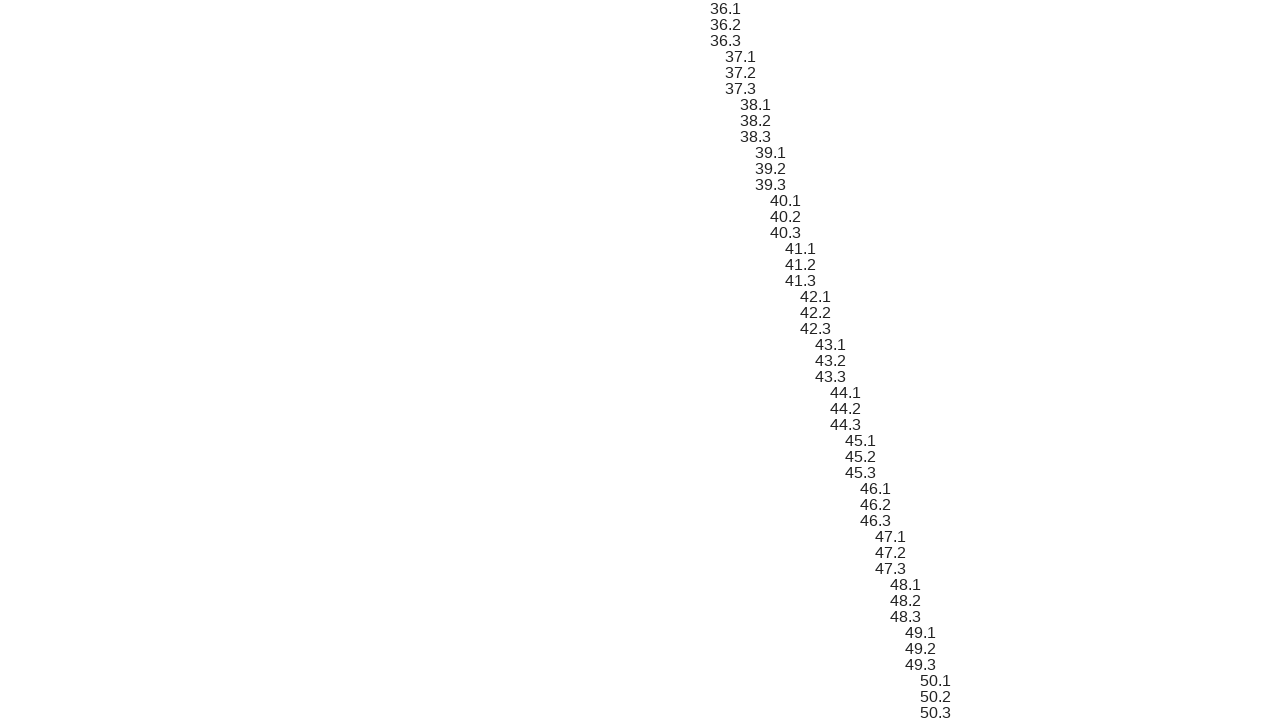

Scrolled sibling element 132 into view
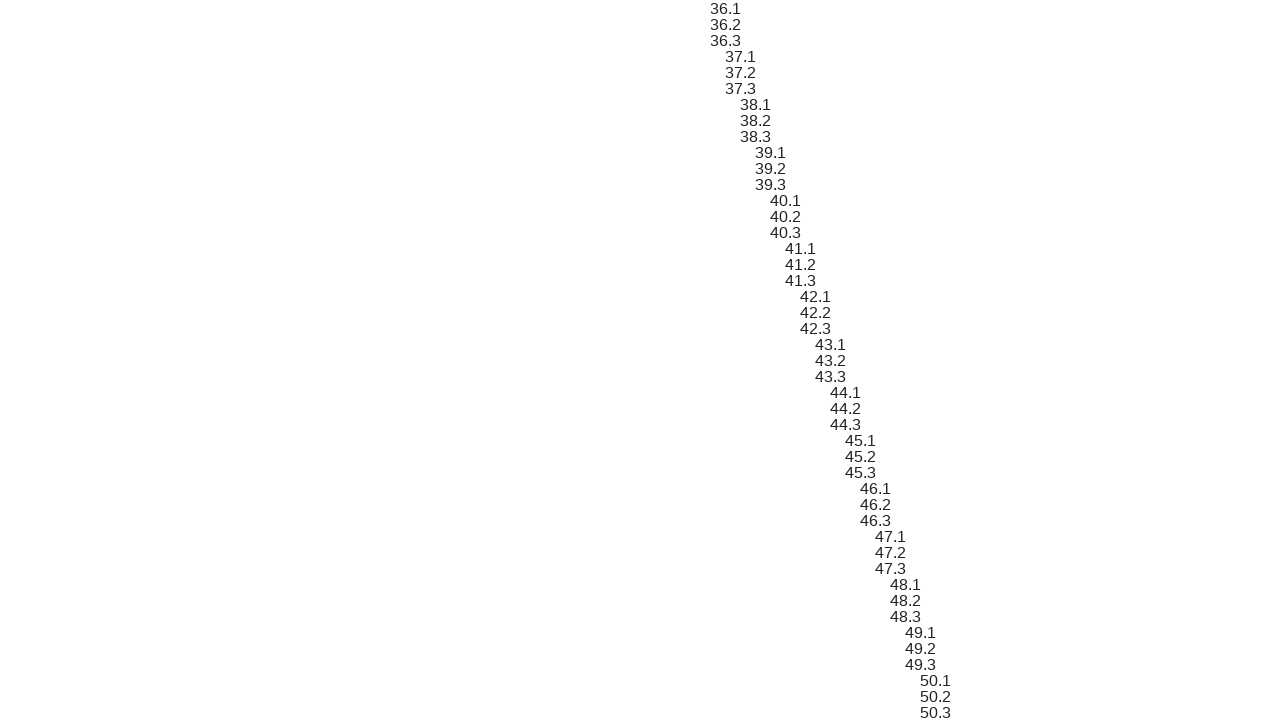

Verified sibling 132 text content matches expected format '45.1'
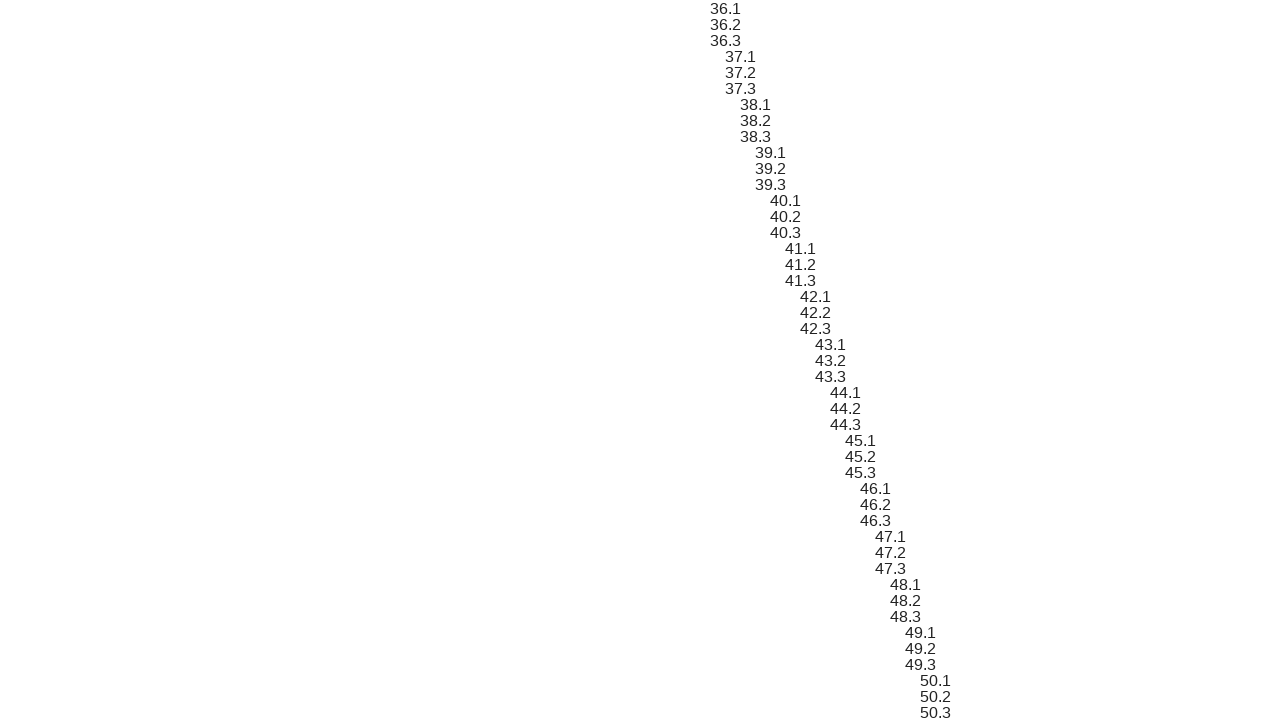

Scrolled sibling element 133 into view
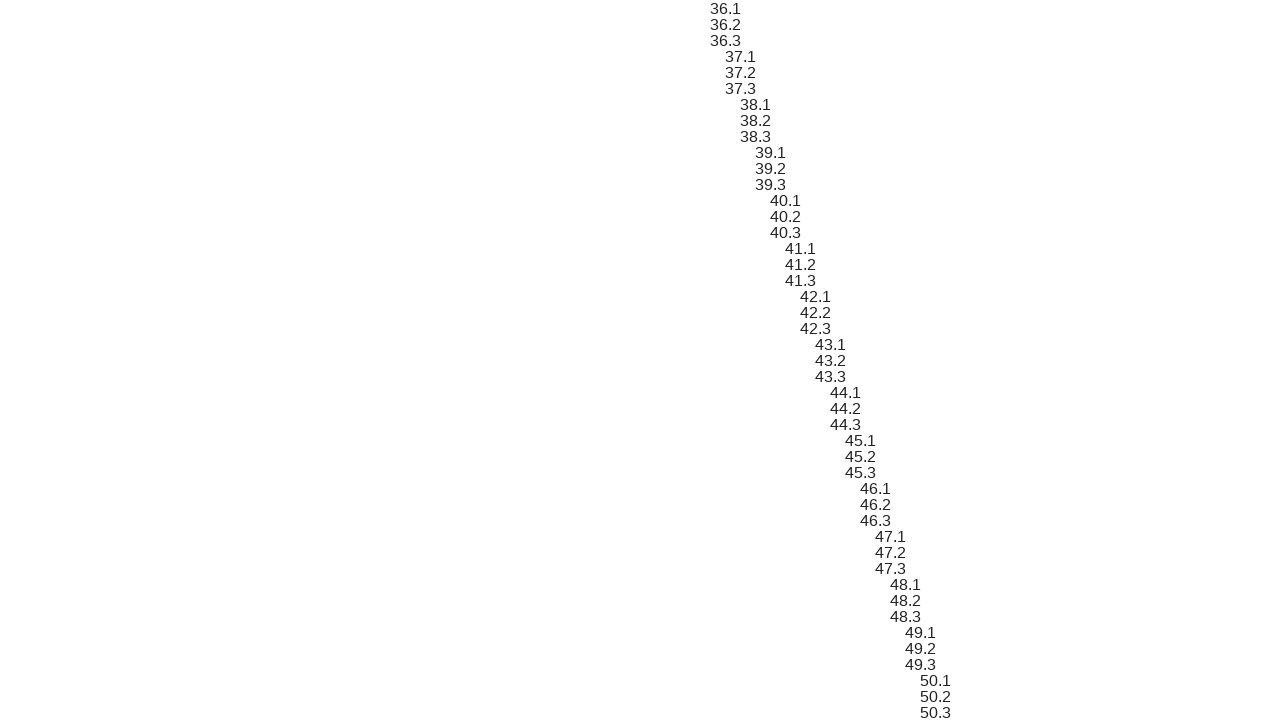

Verified sibling 133 text content matches expected format '45.2'
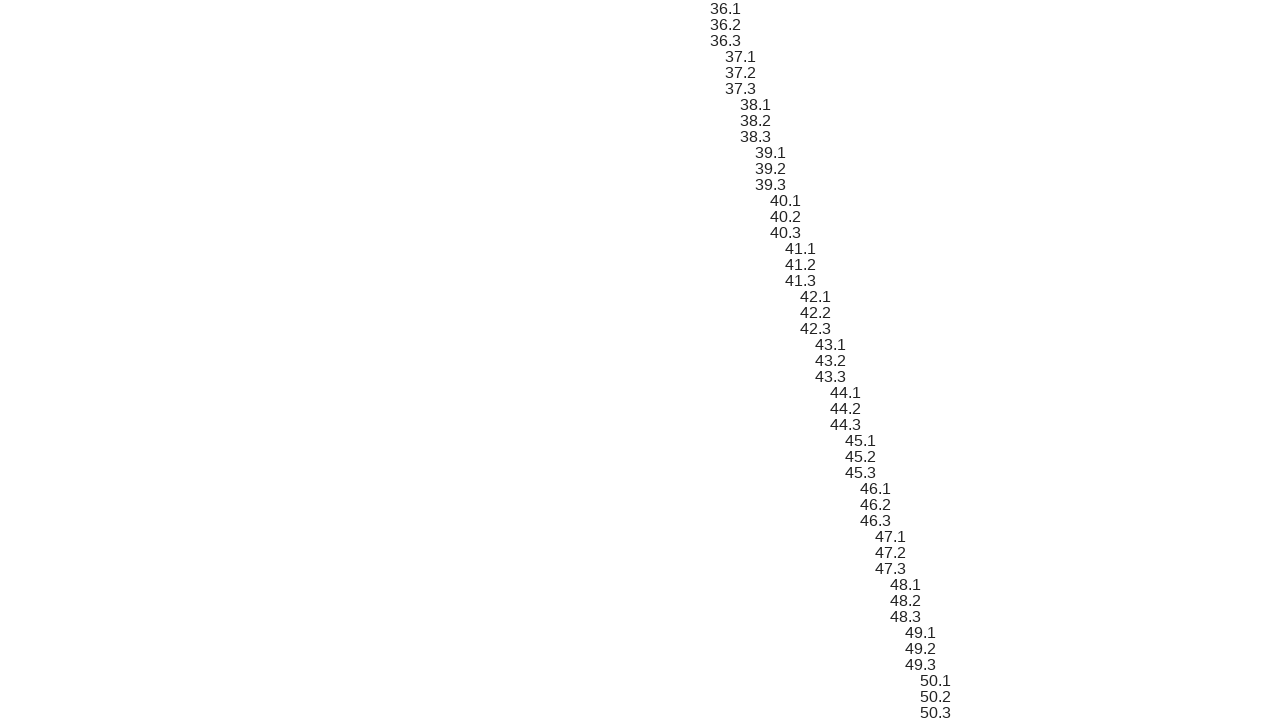

Scrolled sibling element 134 into view
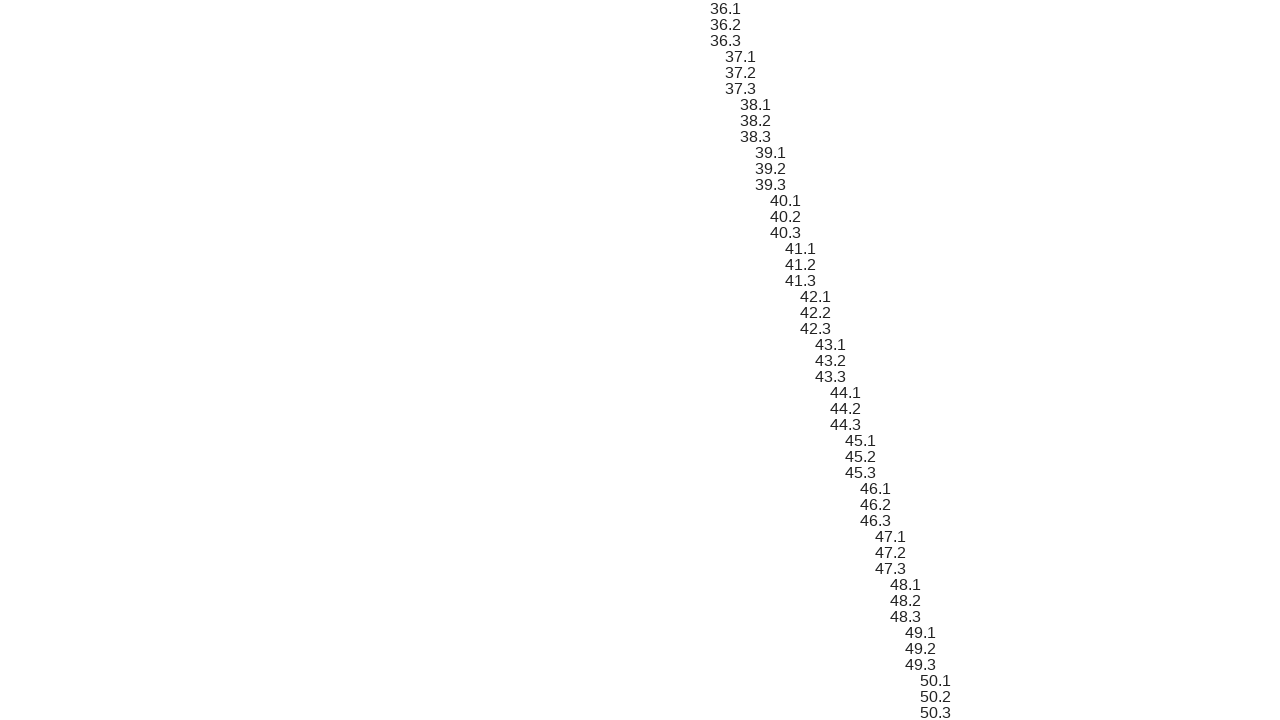

Verified sibling 134 text content matches expected format '45.3'
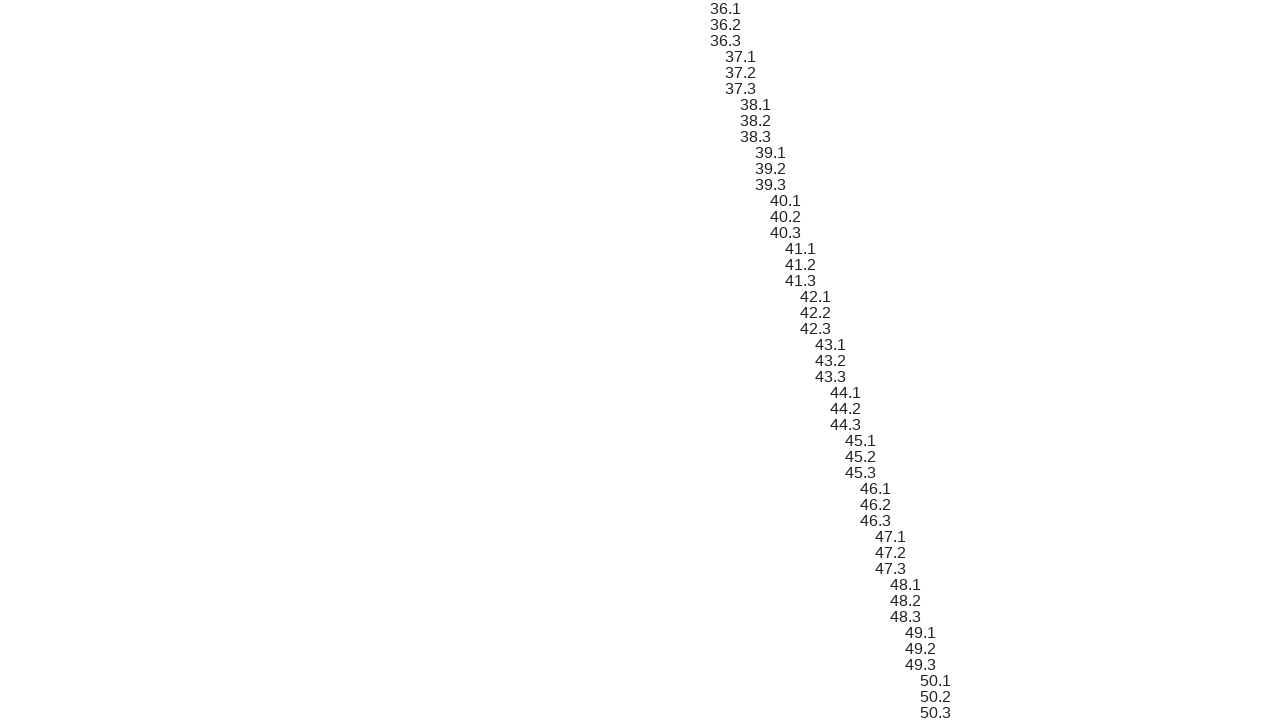

Scrolled sibling element 135 into view
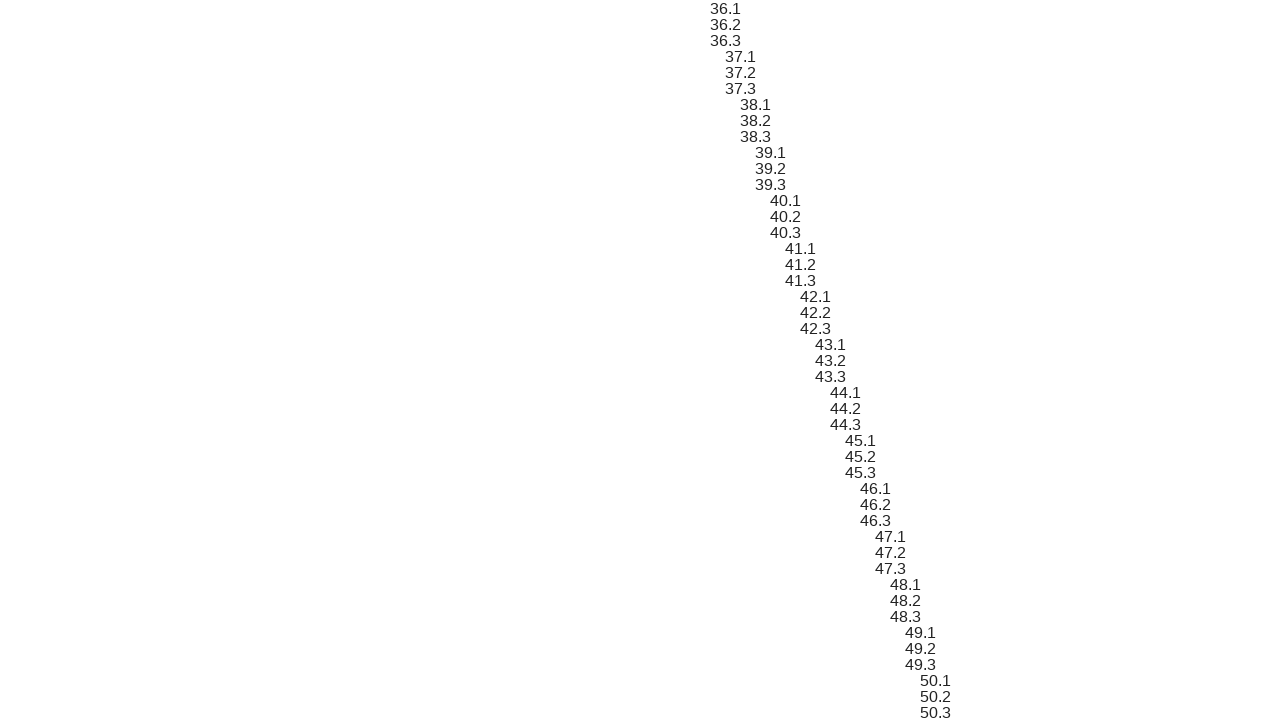

Verified sibling 135 text content matches expected format '46.1'
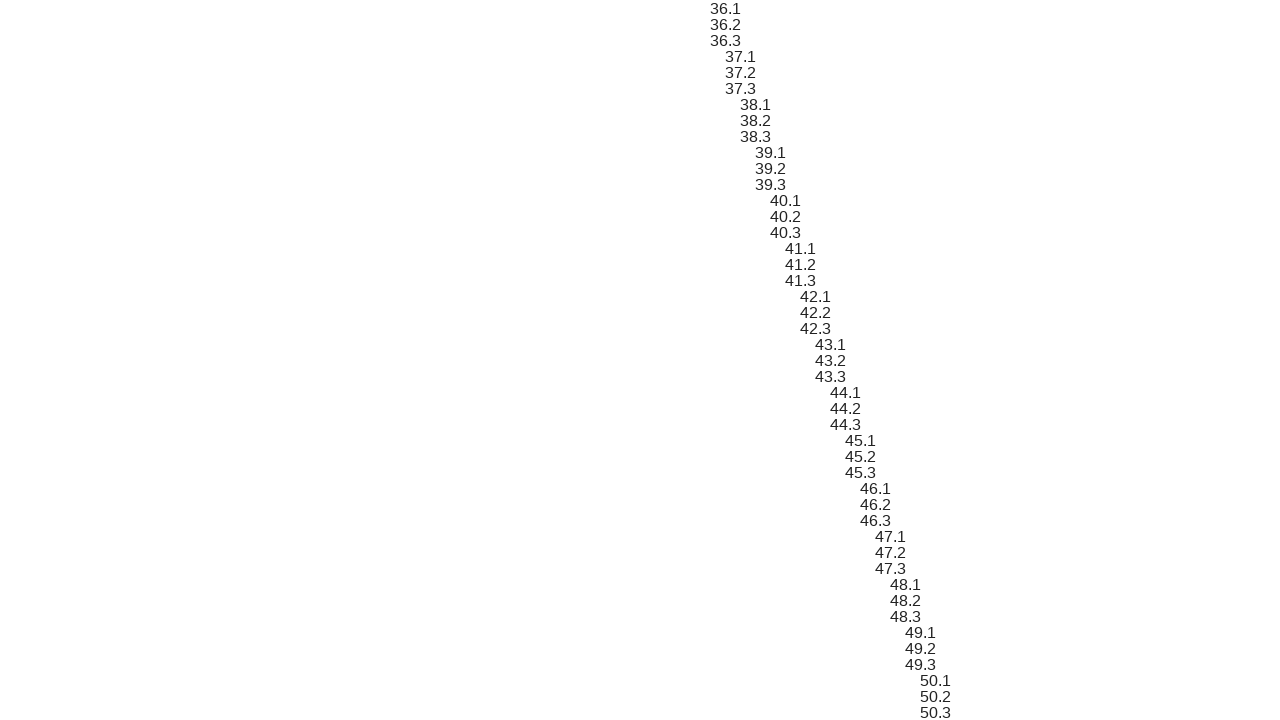

Scrolled sibling element 136 into view
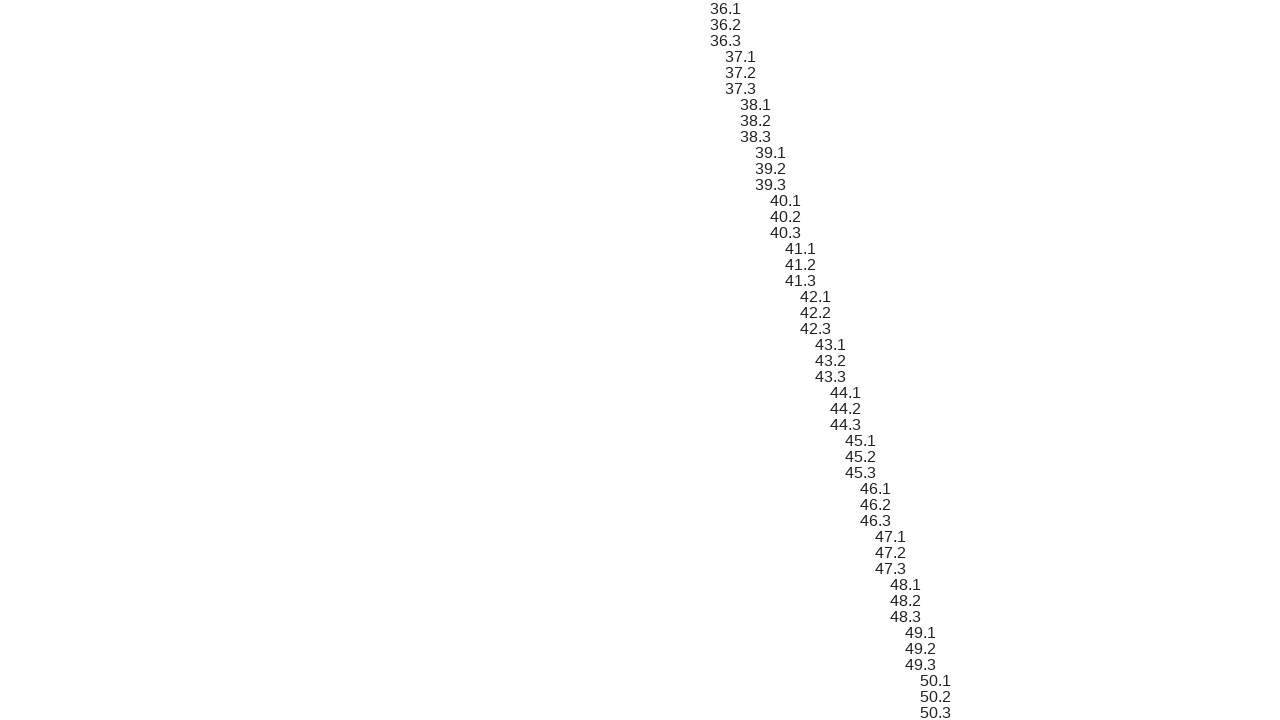

Verified sibling 136 text content matches expected format '46.2'
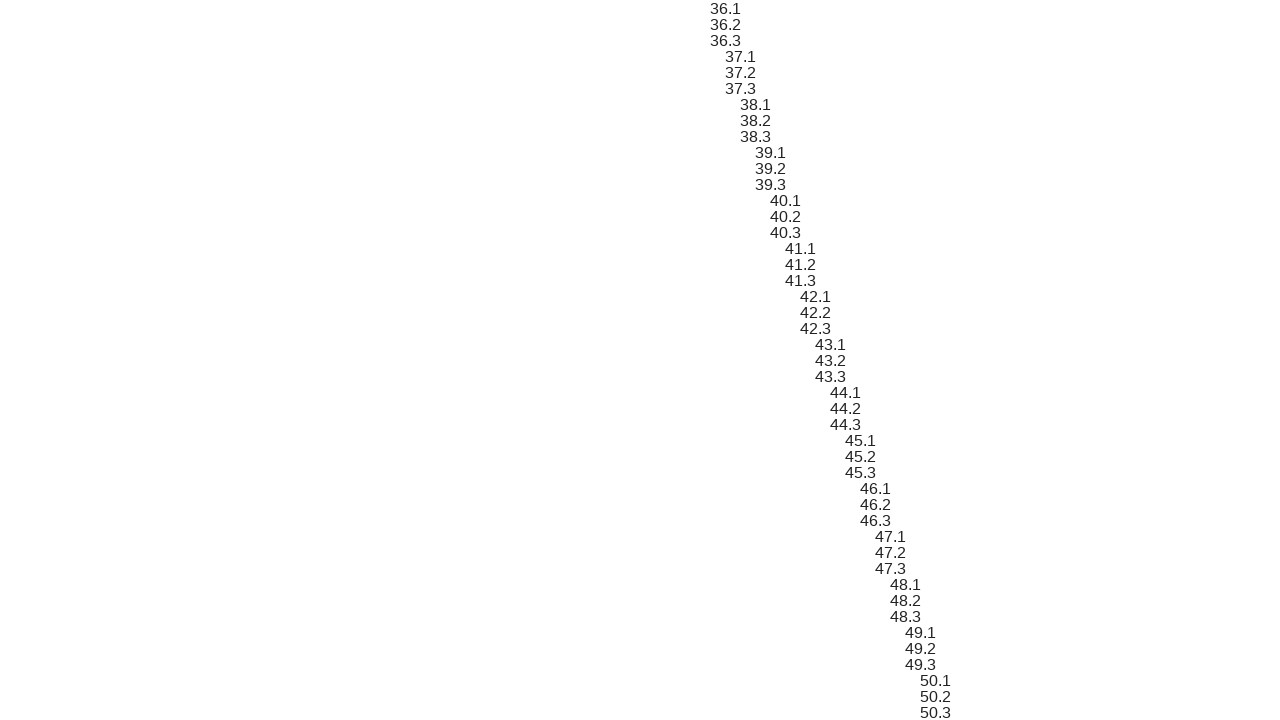

Scrolled sibling element 137 into view
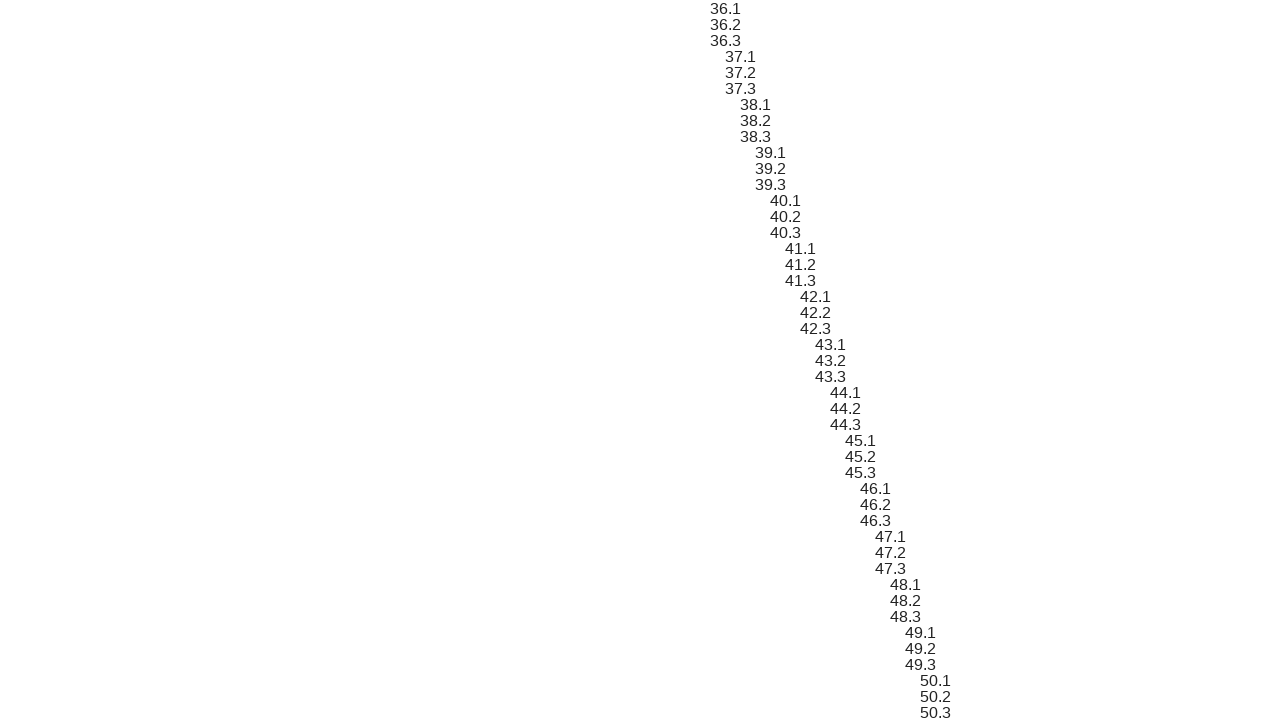

Verified sibling 137 text content matches expected format '46.3'
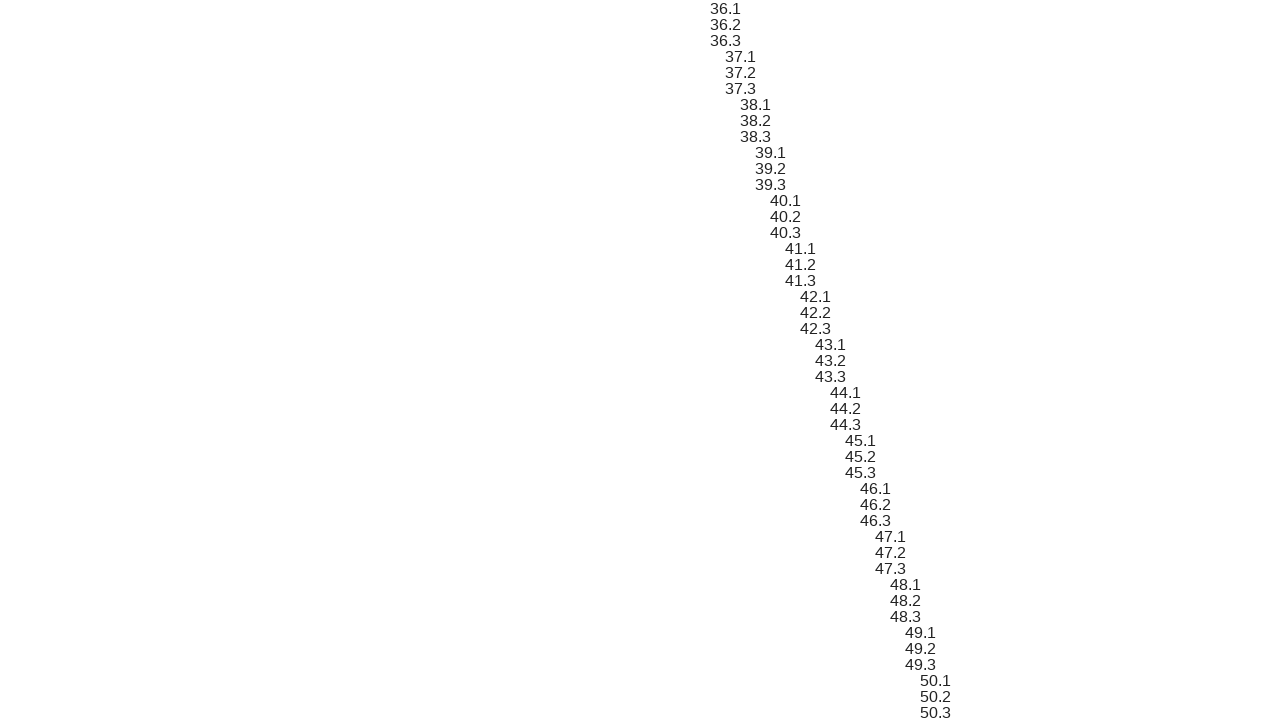

Scrolled sibling element 138 into view
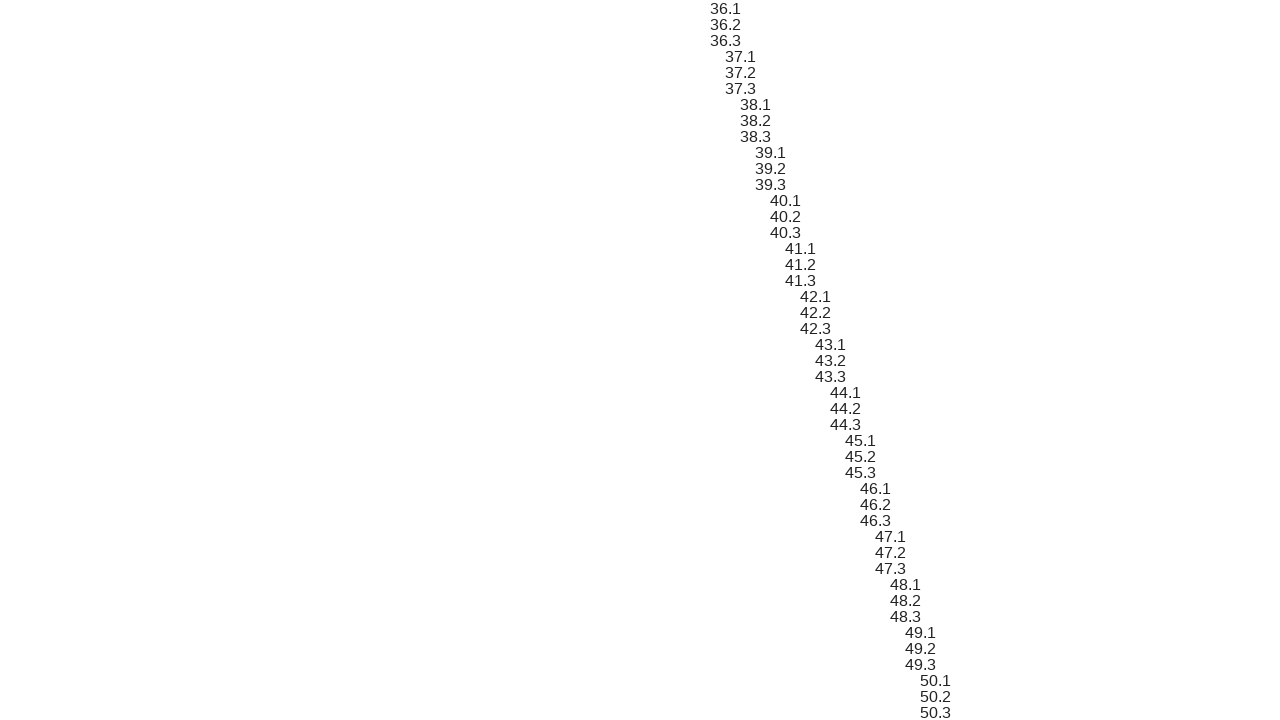

Verified sibling 138 text content matches expected format '47.1'
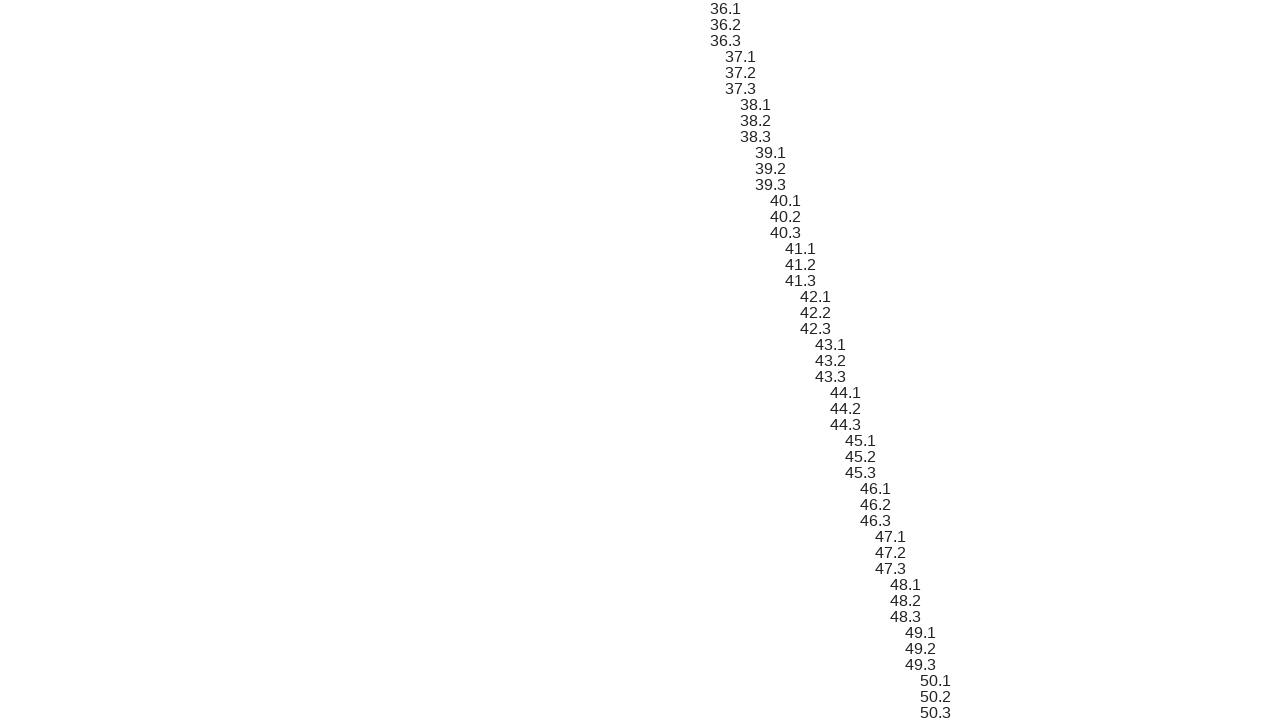

Scrolled sibling element 139 into view
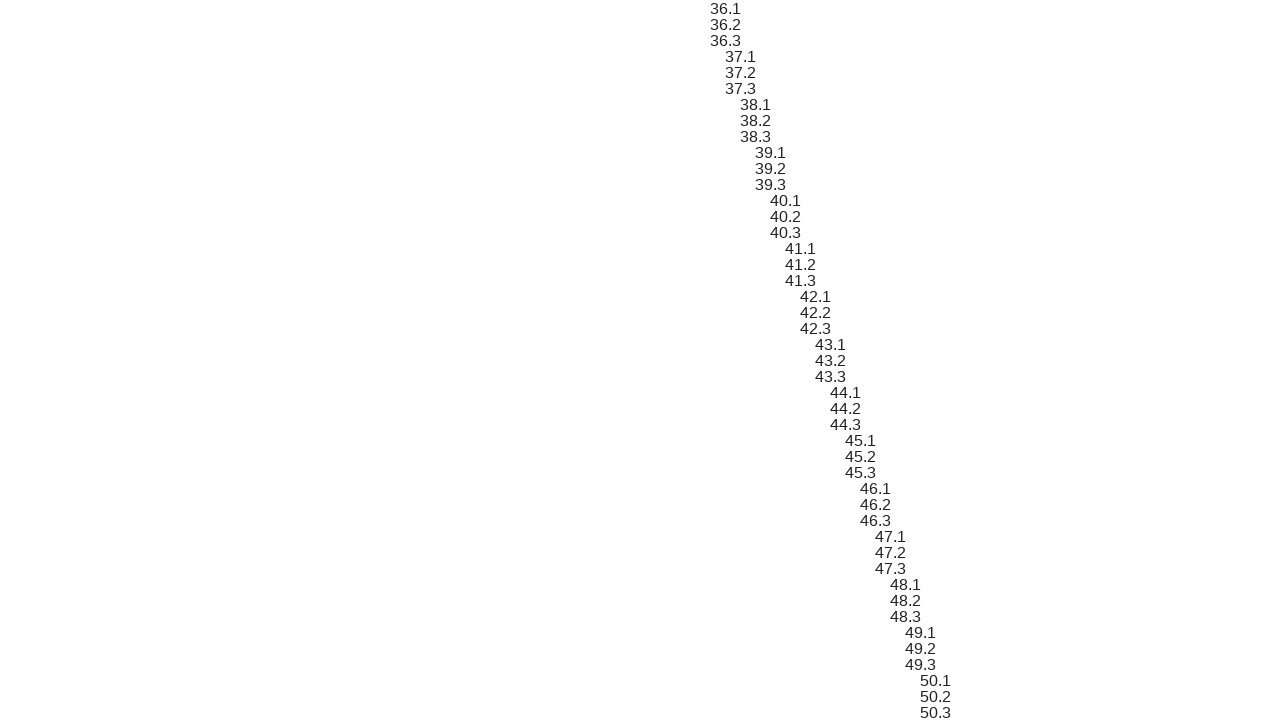

Verified sibling 139 text content matches expected format '47.2'
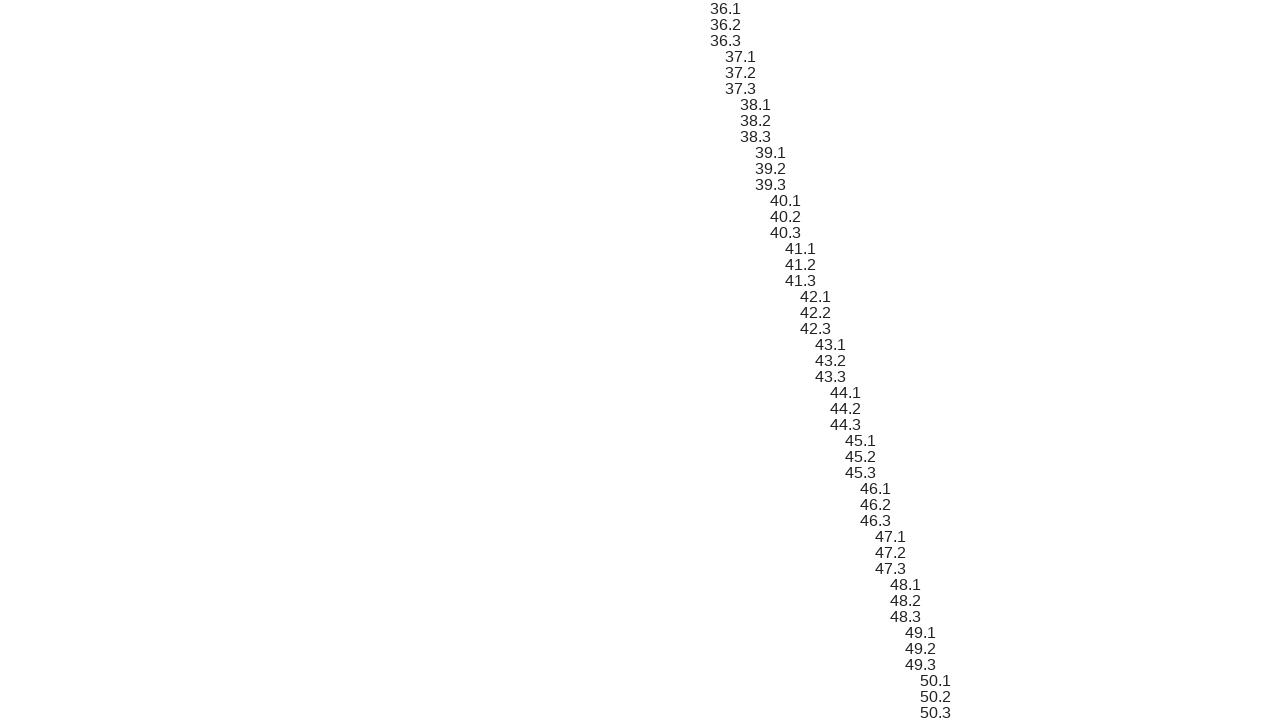

Scrolled sibling element 140 into view
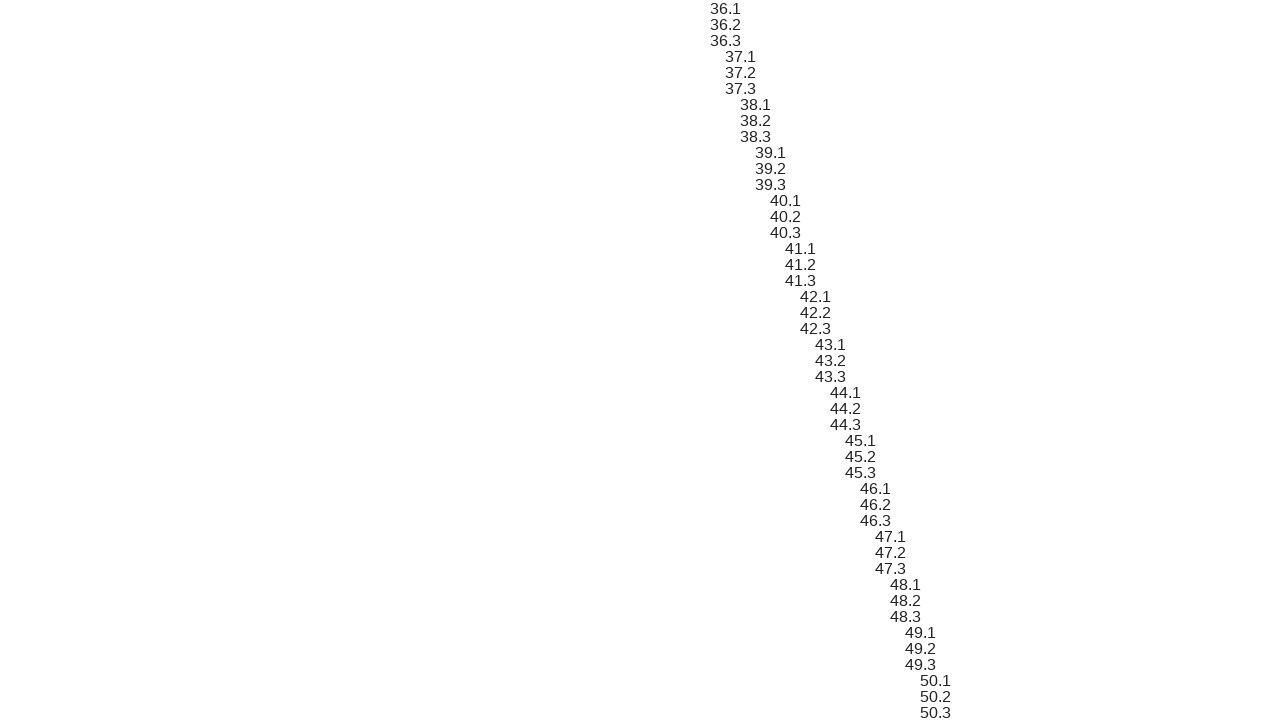

Verified sibling 140 text content matches expected format '47.3'
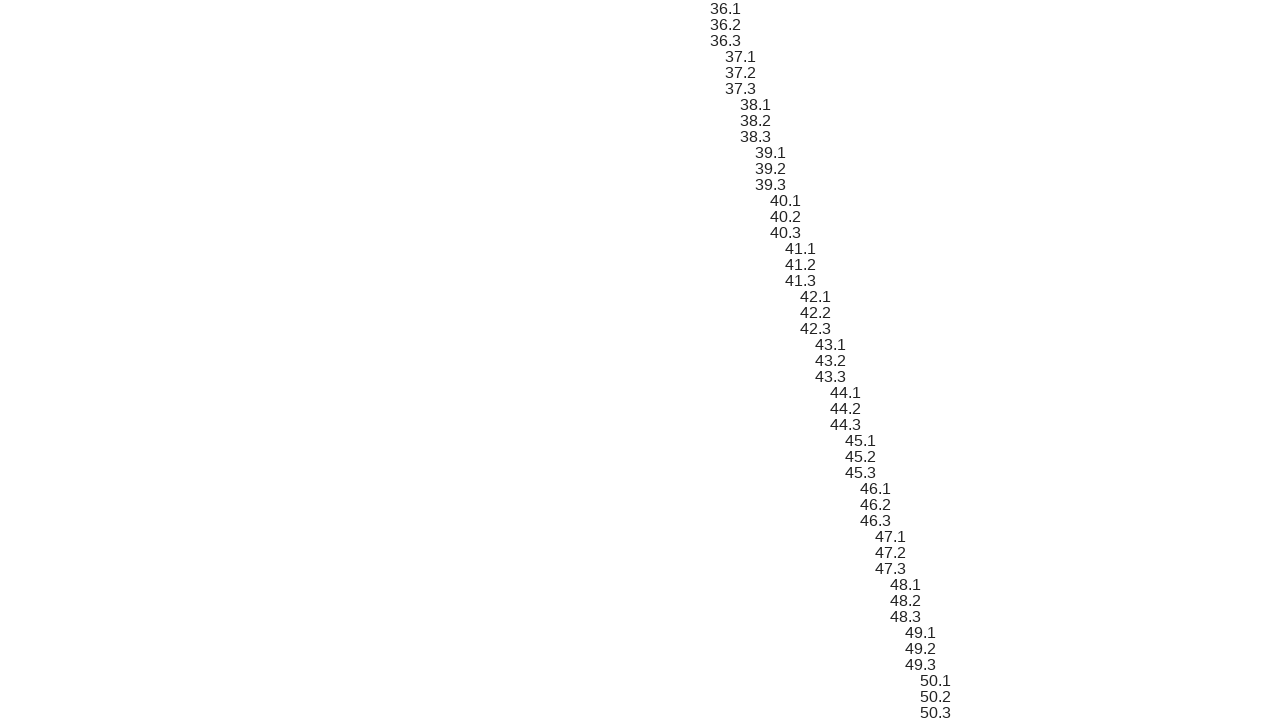

Scrolled sibling element 141 into view
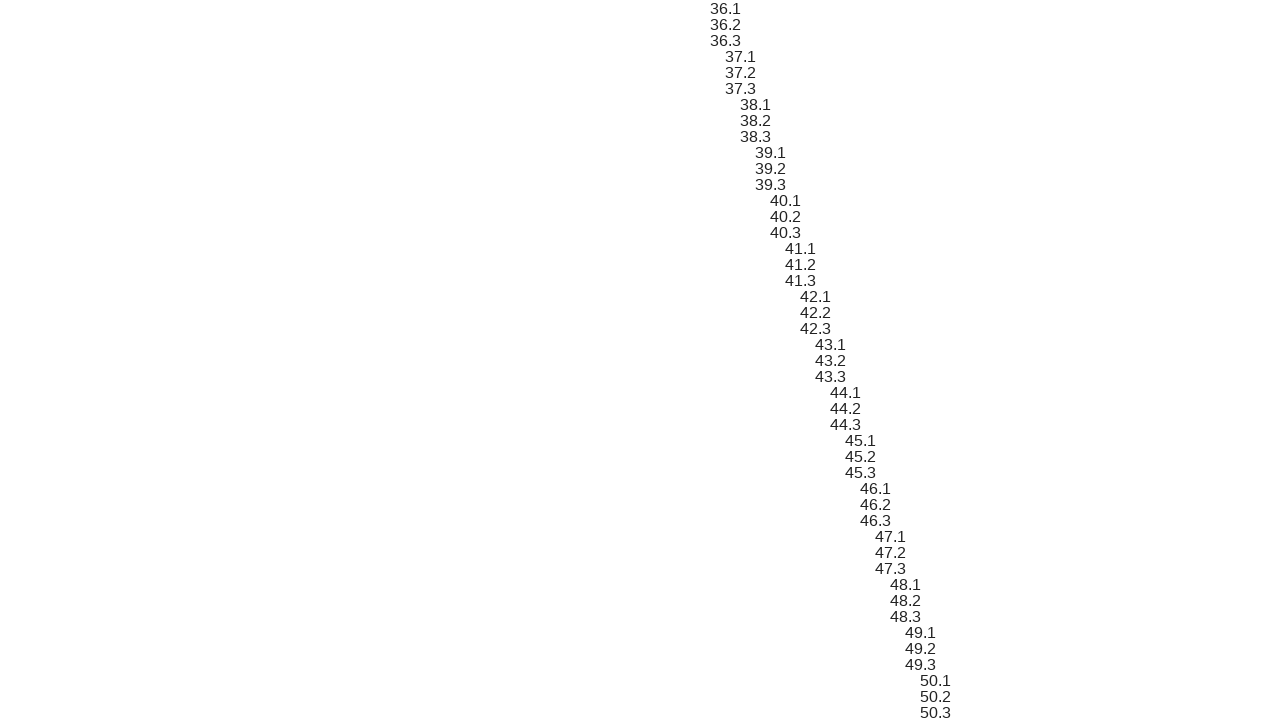

Verified sibling 141 text content matches expected format '48.1'
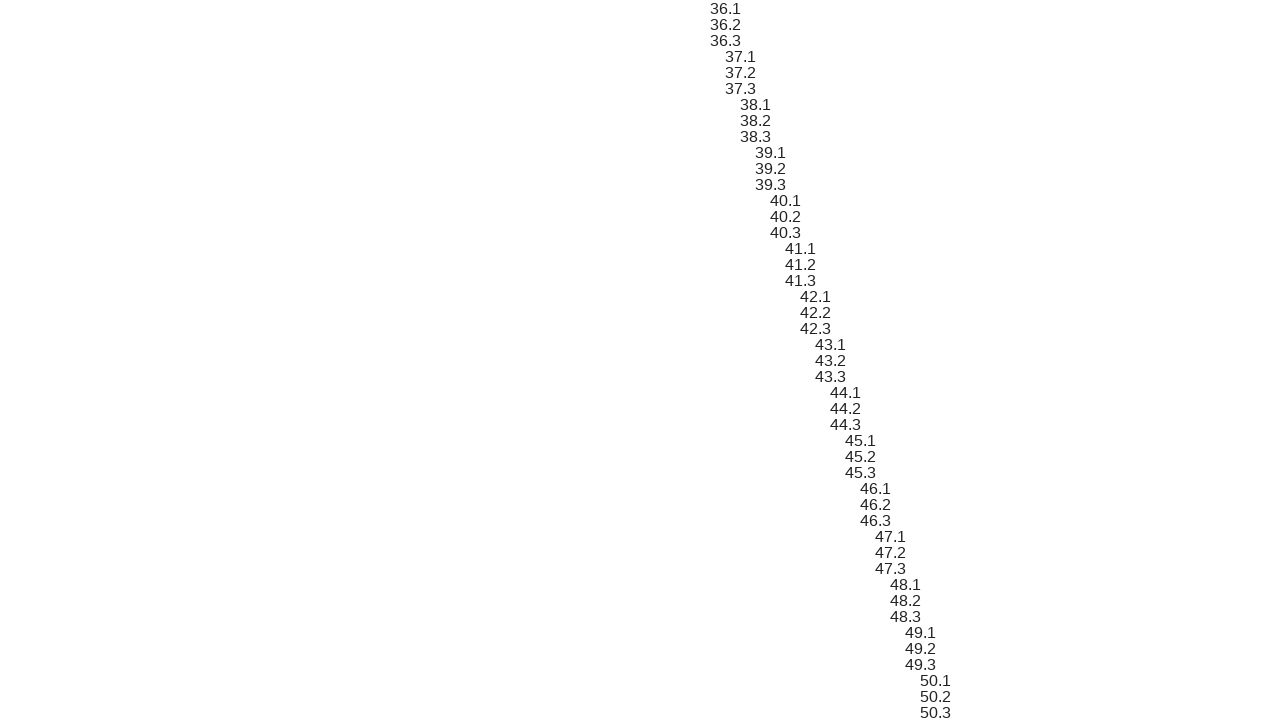

Scrolled sibling element 142 into view
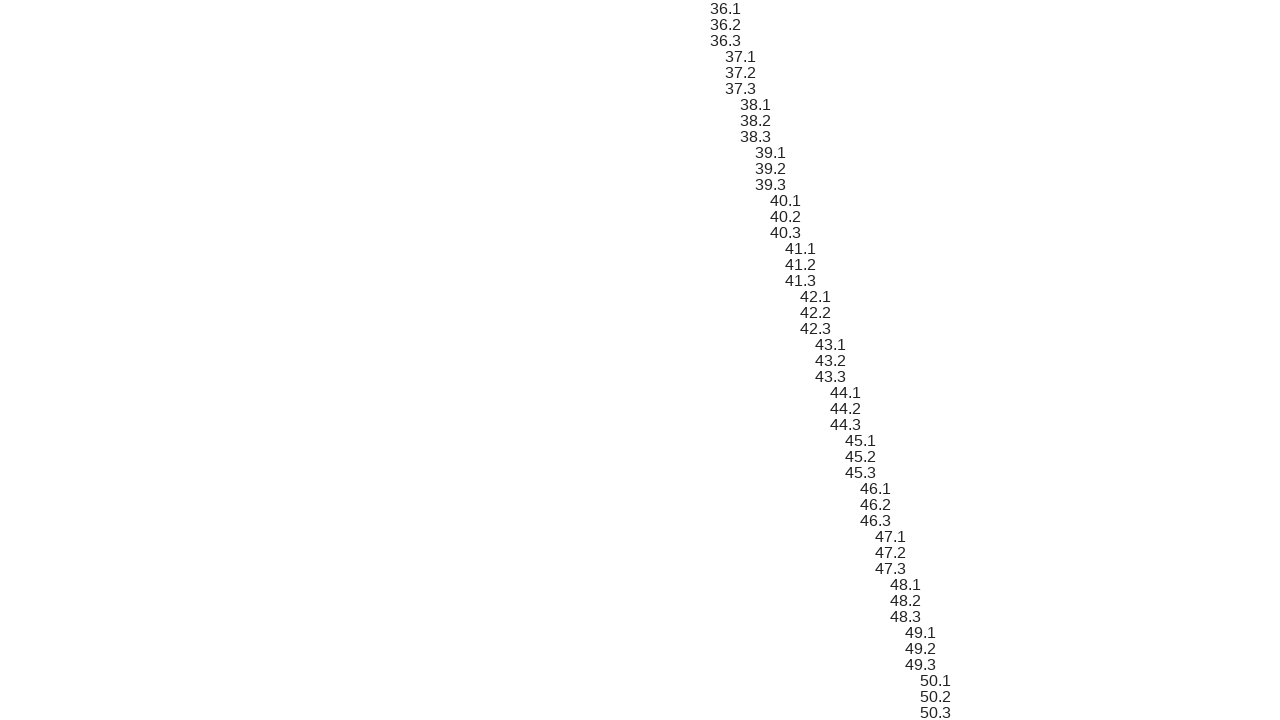

Verified sibling 142 text content matches expected format '48.2'
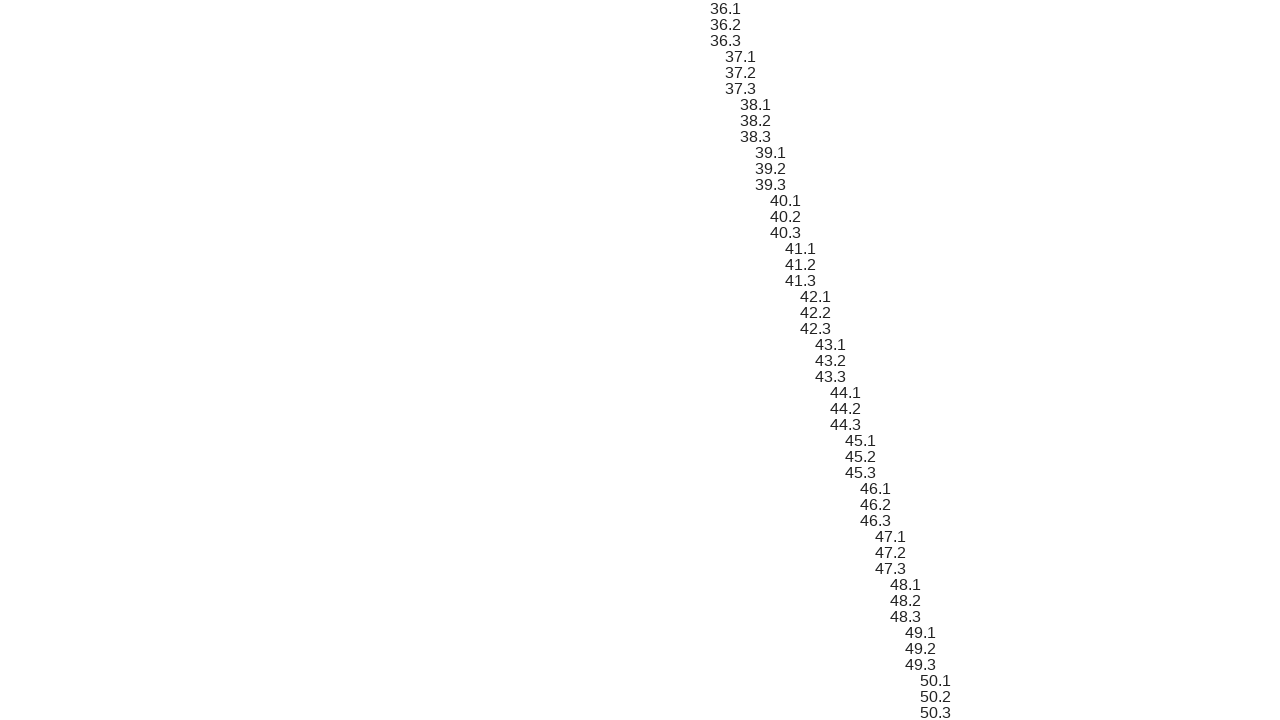

Scrolled sibling element 143 into view
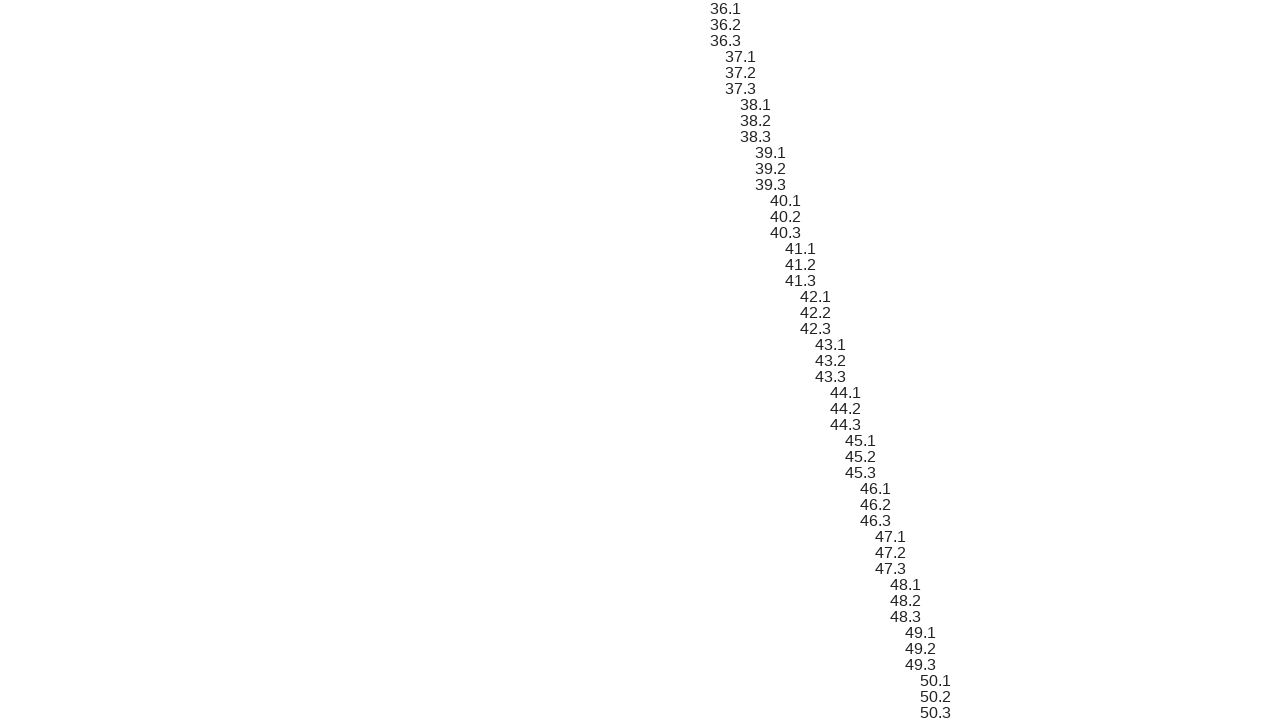

Verified sibling 143 text content matches expected format '48.3'
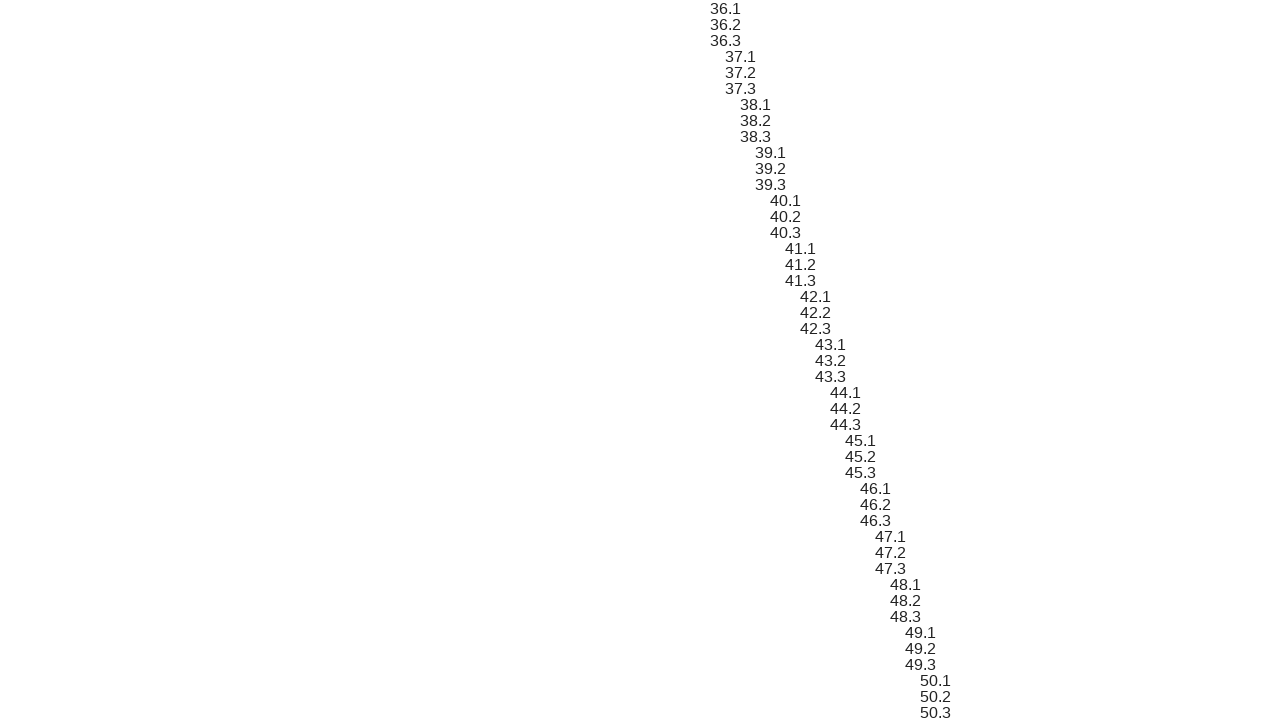

Scrolled sibling element 144 into view
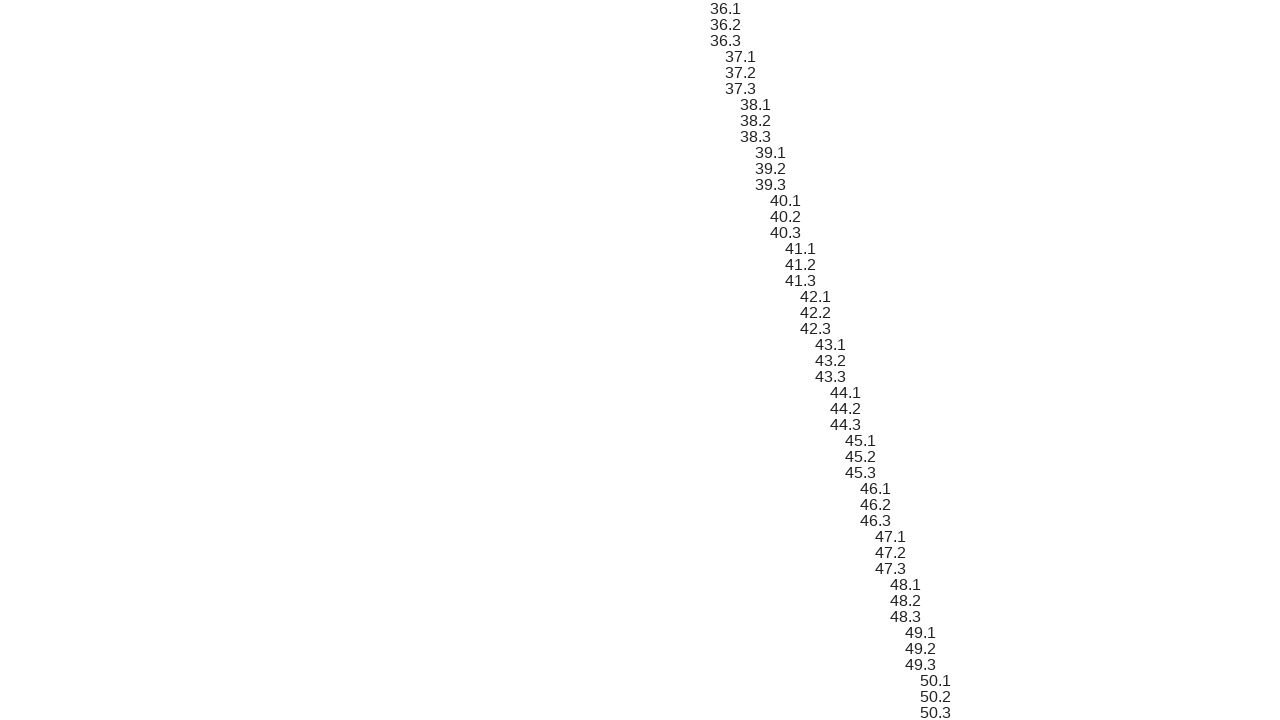

Verified sibling 144 text content matches expected format '49.1'
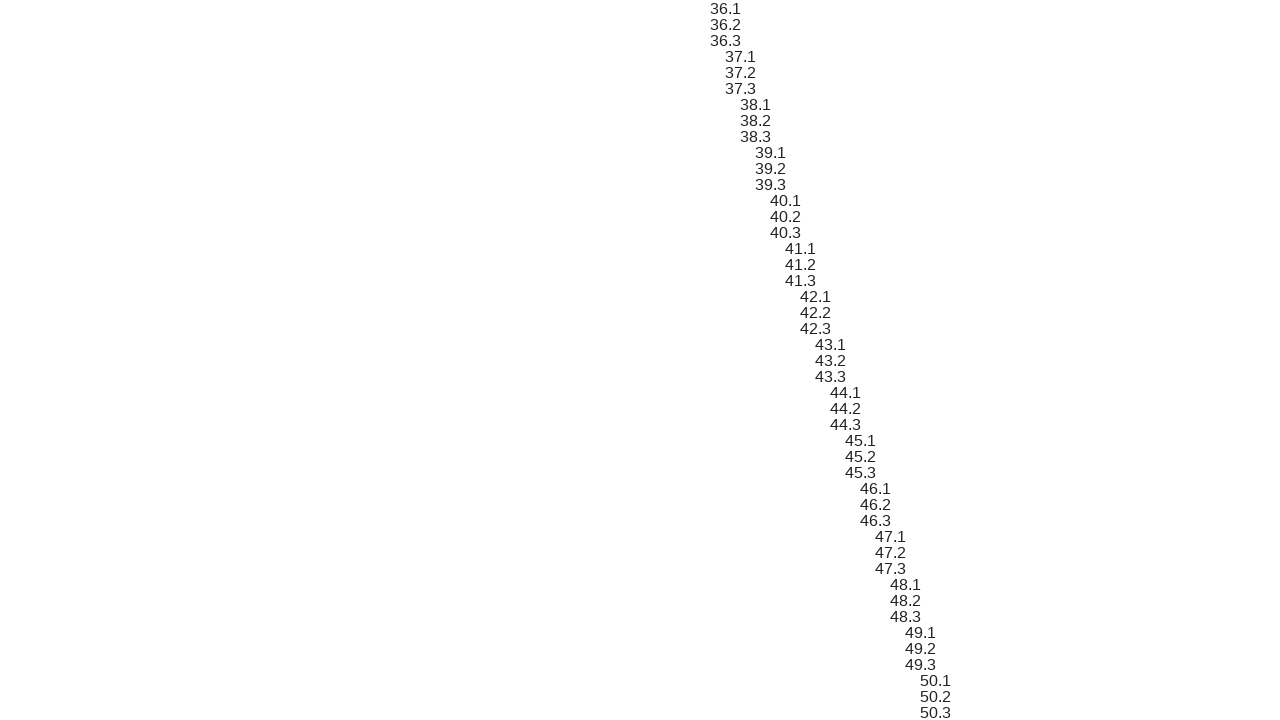

Scrolled sibling element 145 into view
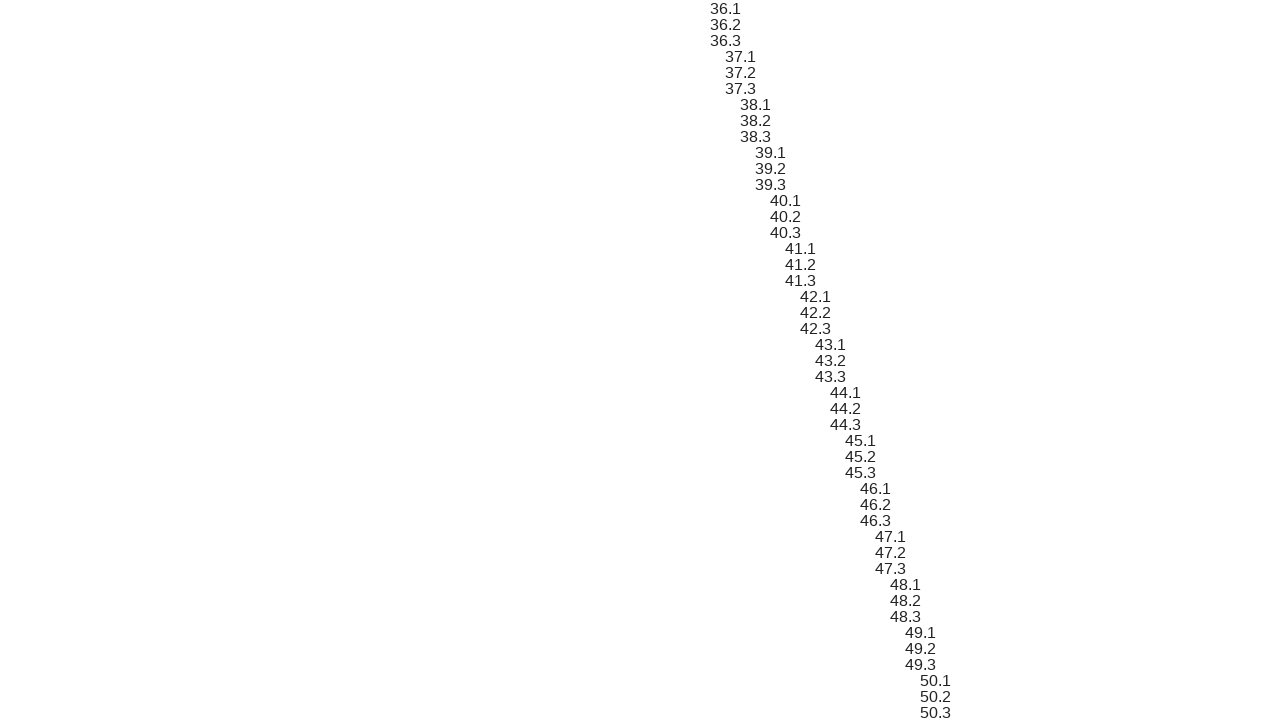

Verified sibling 145 text content matches expected format '49.2'
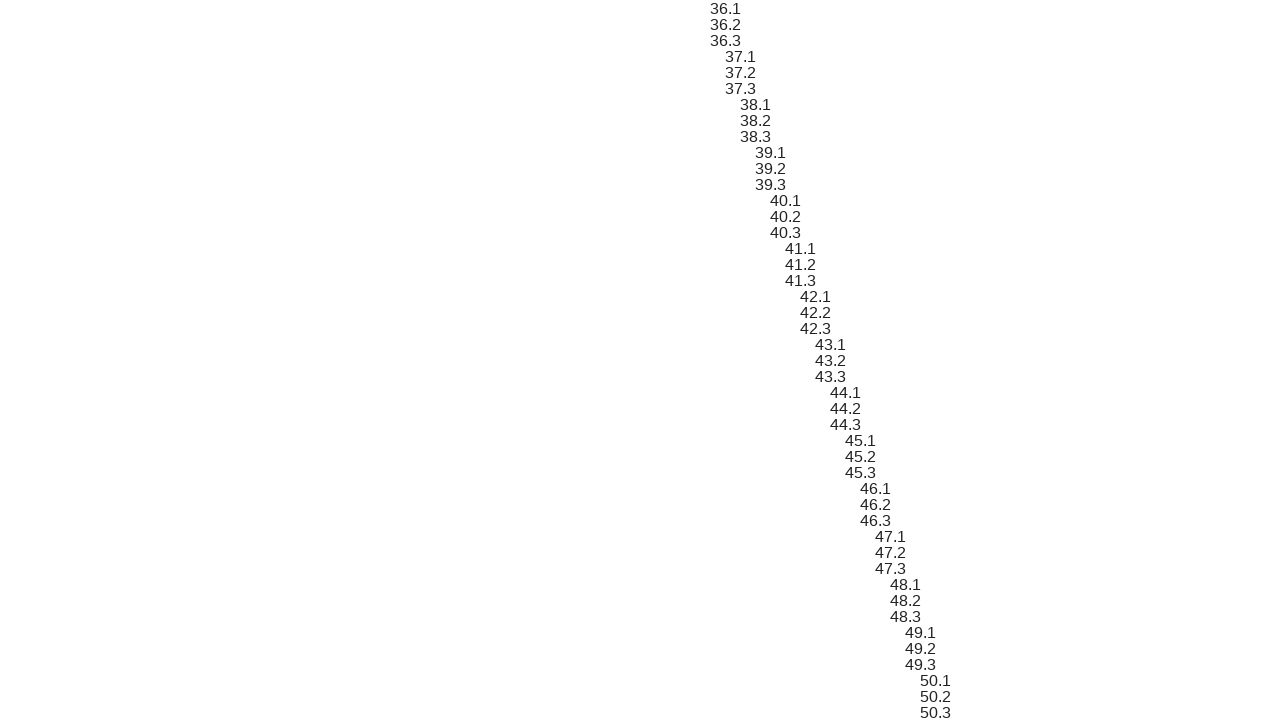

Scrolled sibling element 146 into view
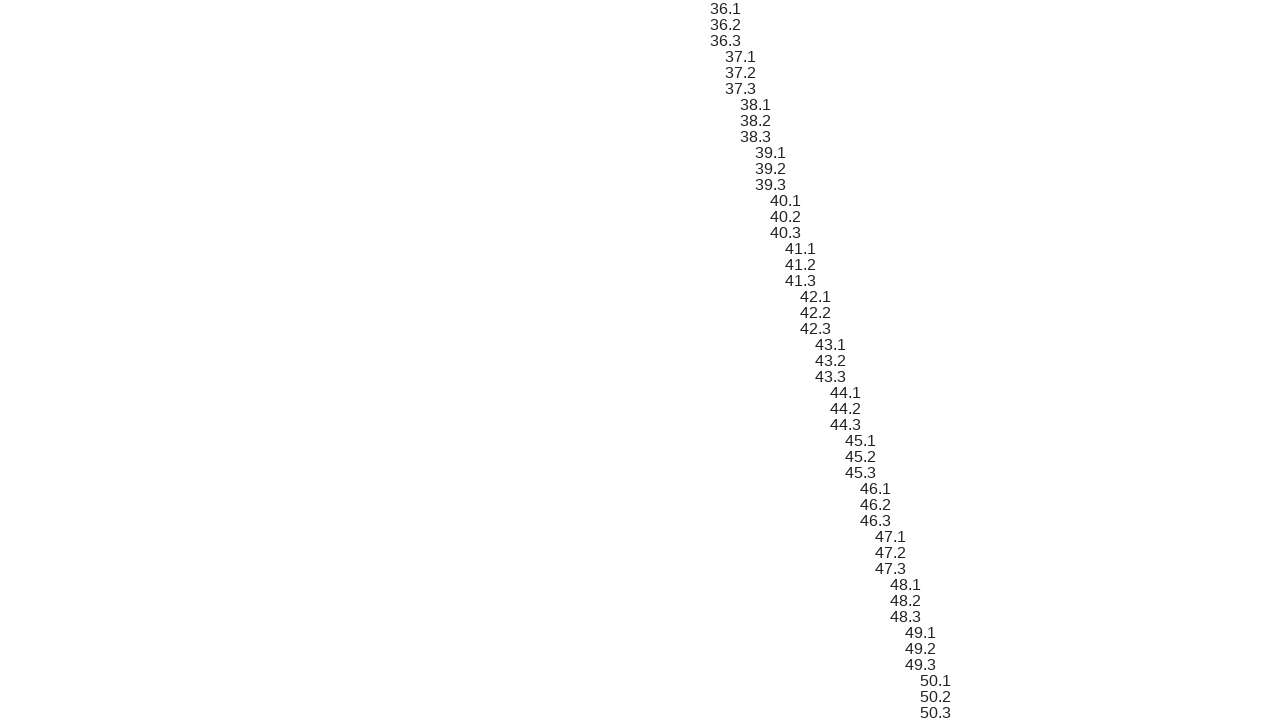

Verified sibling 146 text content matches expected format '49.3'
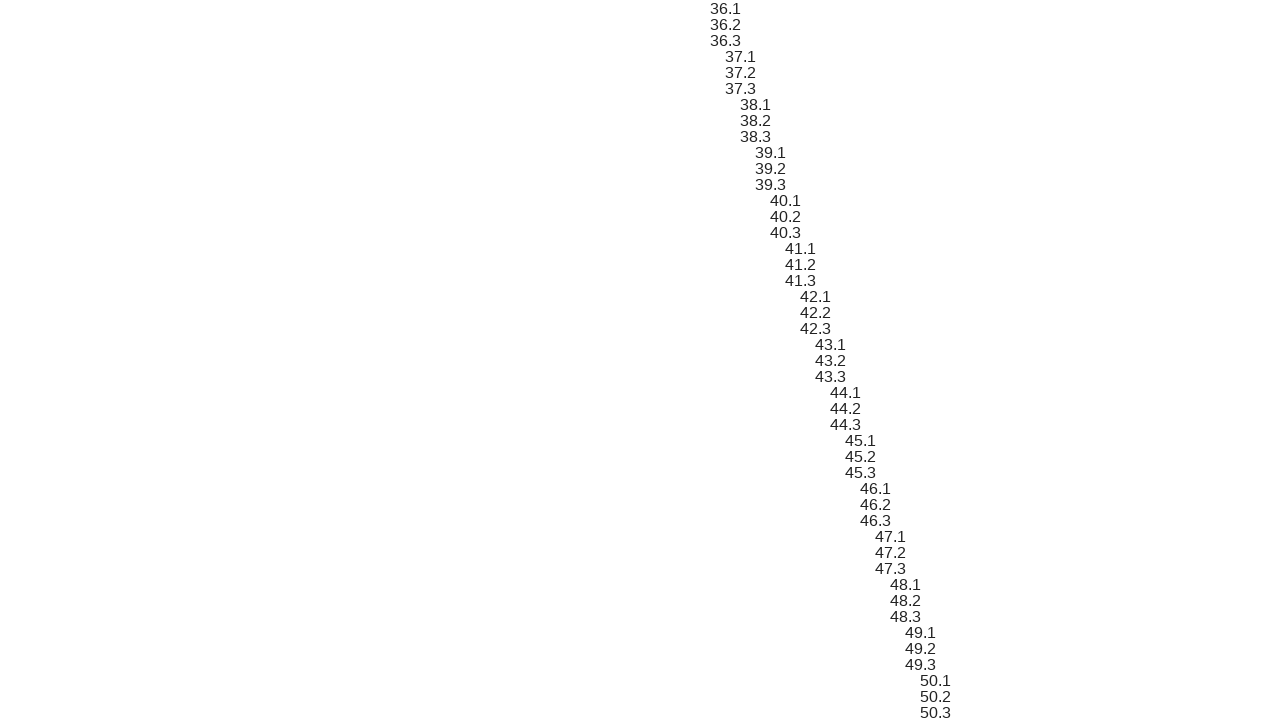

Scrolled sibling element 147 into view
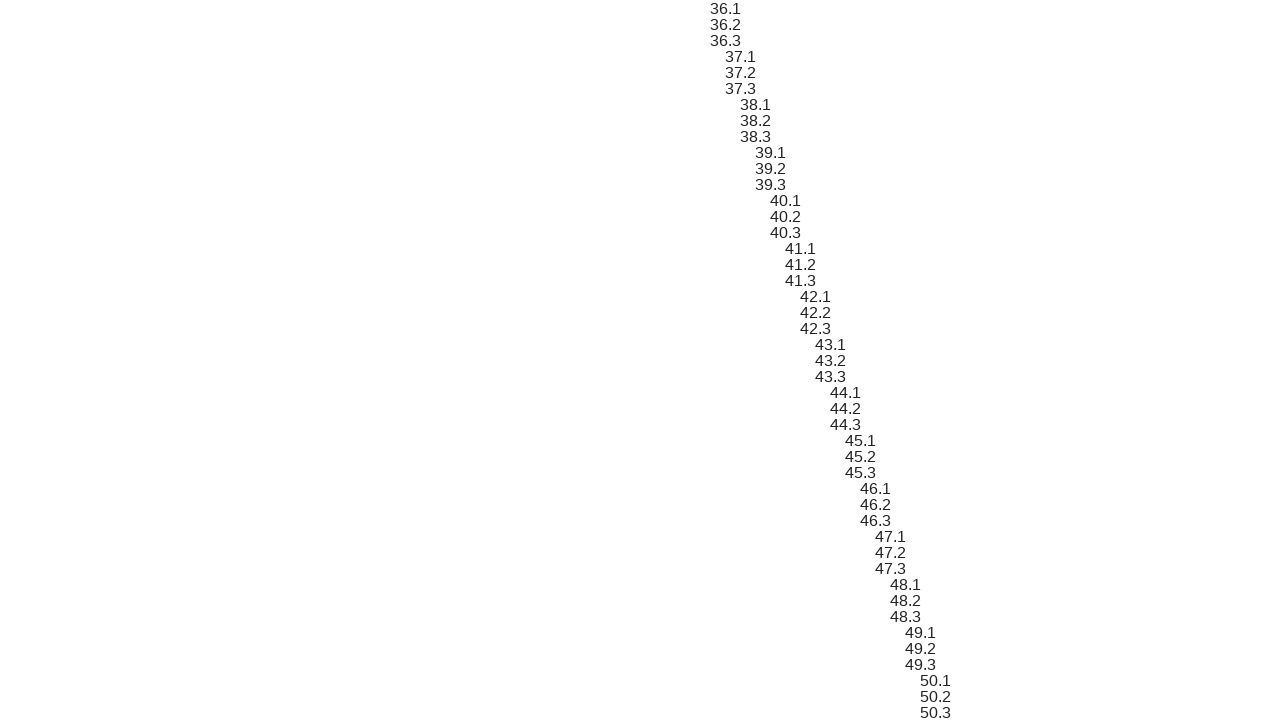

Verified sibling 147 text content matches expected format '50.1'
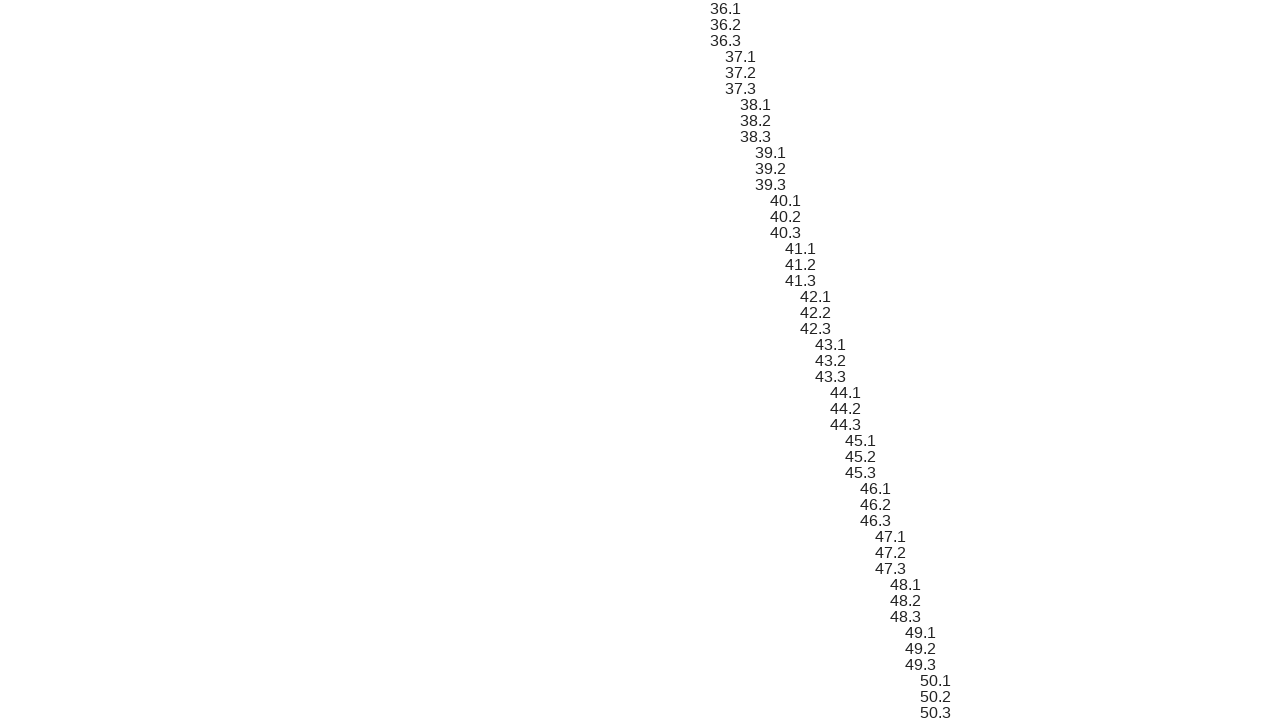

Scrolled sibling element 148 into view
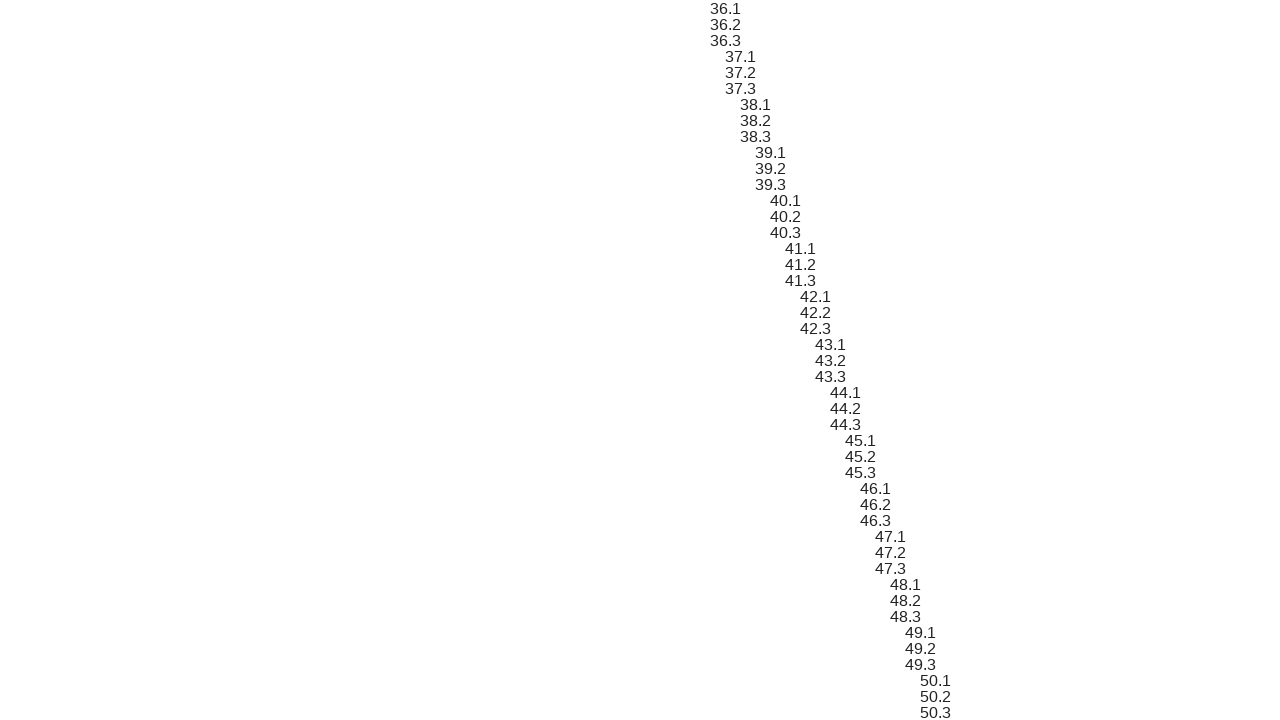

Verified sibling 148 text content matches expected format '50.2'
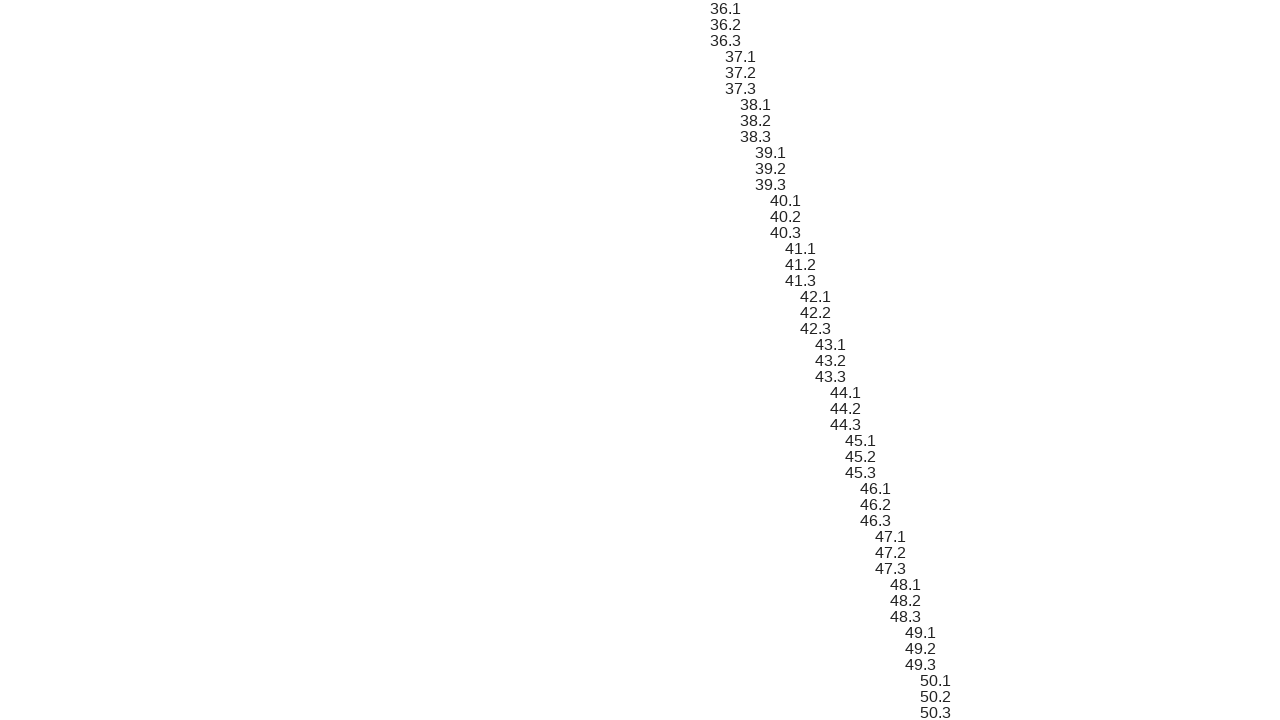

Scrolled sibling element 149 into view
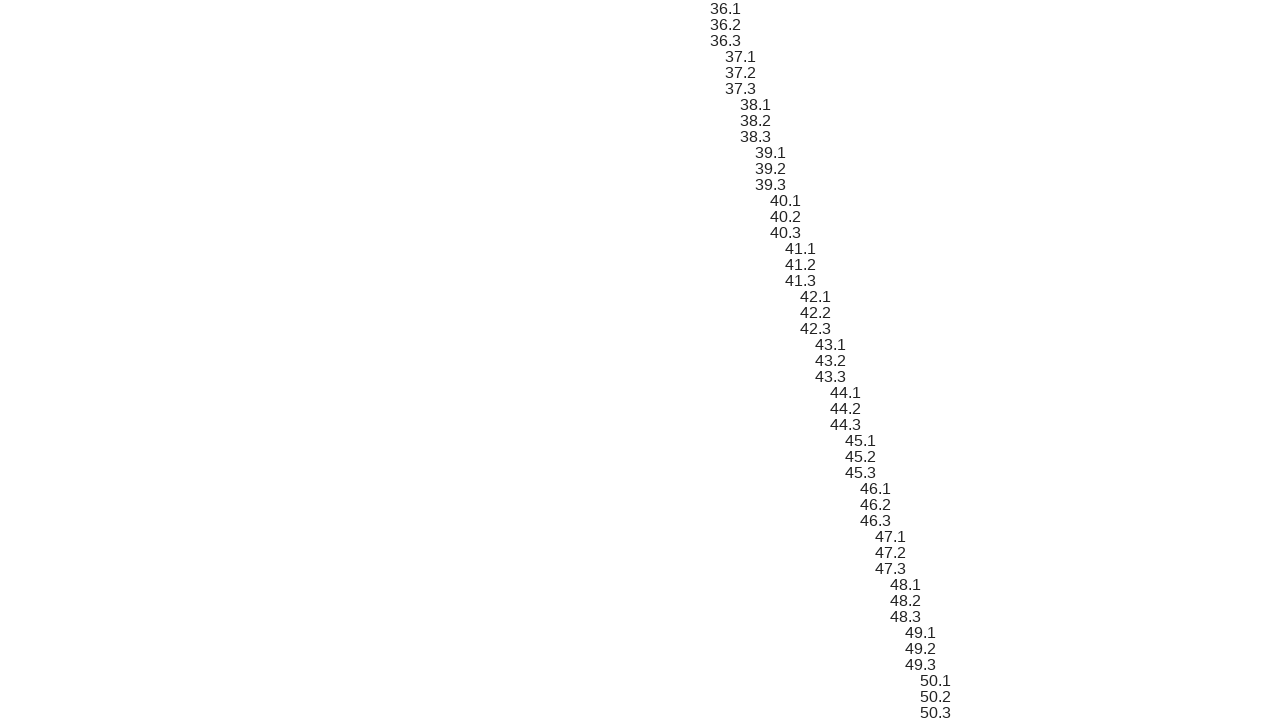

Verified sibling 149 text content matches expected format '50.3'
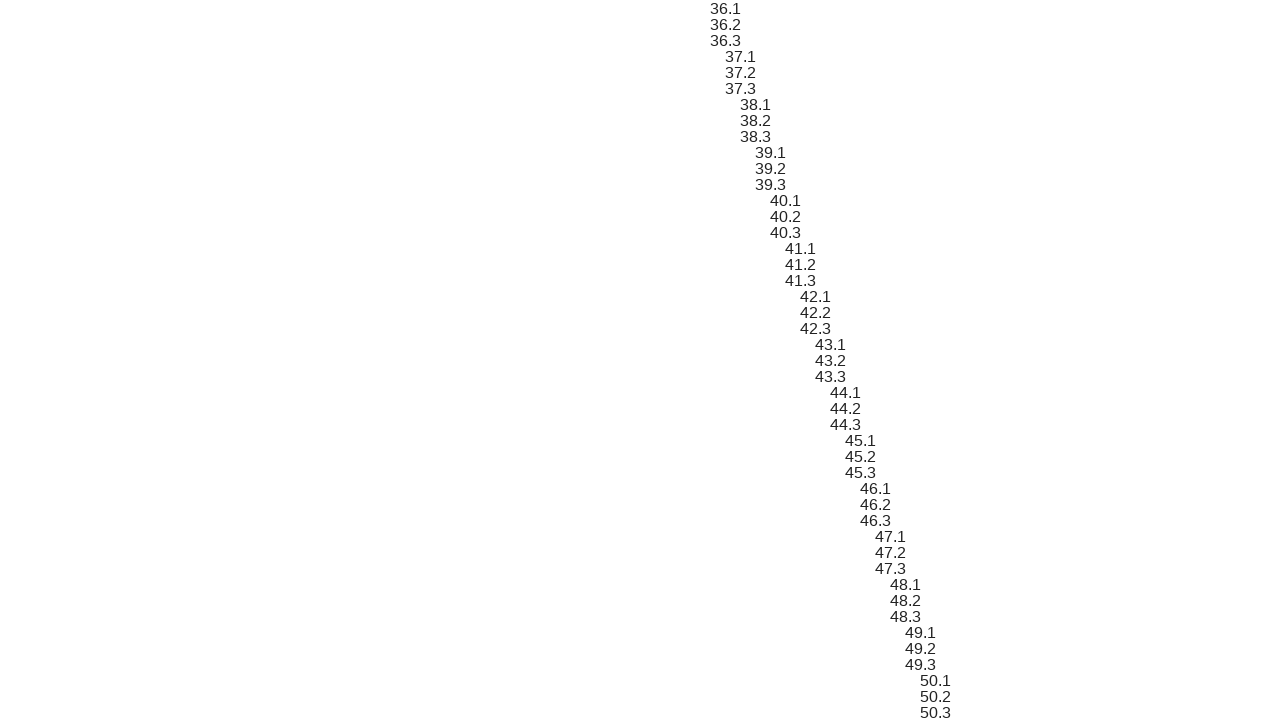

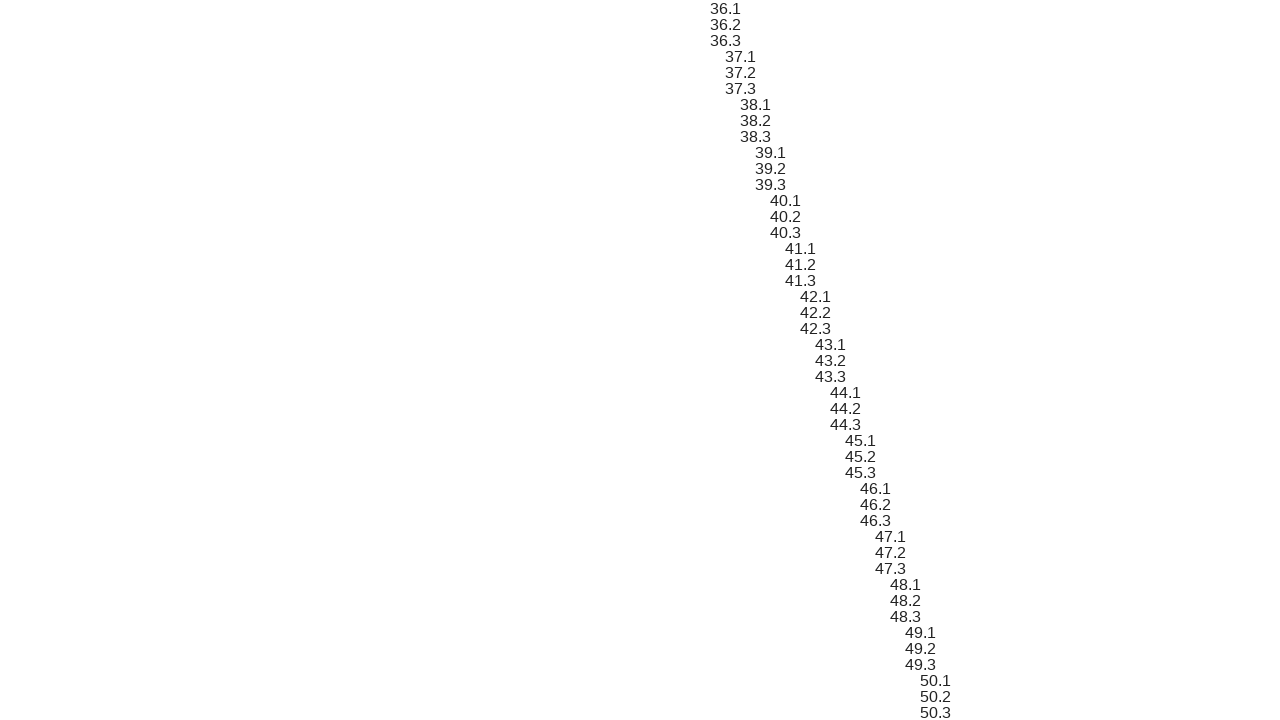